Tests jQuery UI datepicker functionality by opening the calendar, navigating forward through months until reaching October 2035, and selecting the 10th day.

Starting URL: https://jqueryui.com/datepicker/

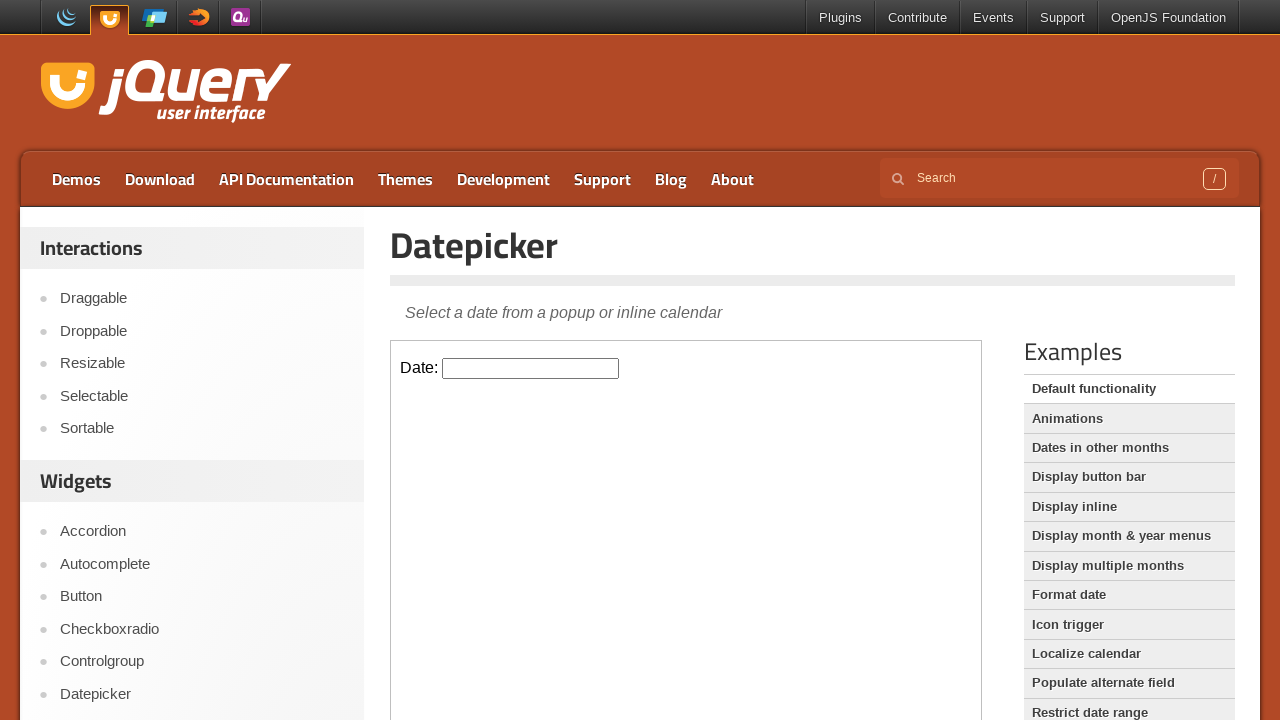

Located iframe containing datepicker
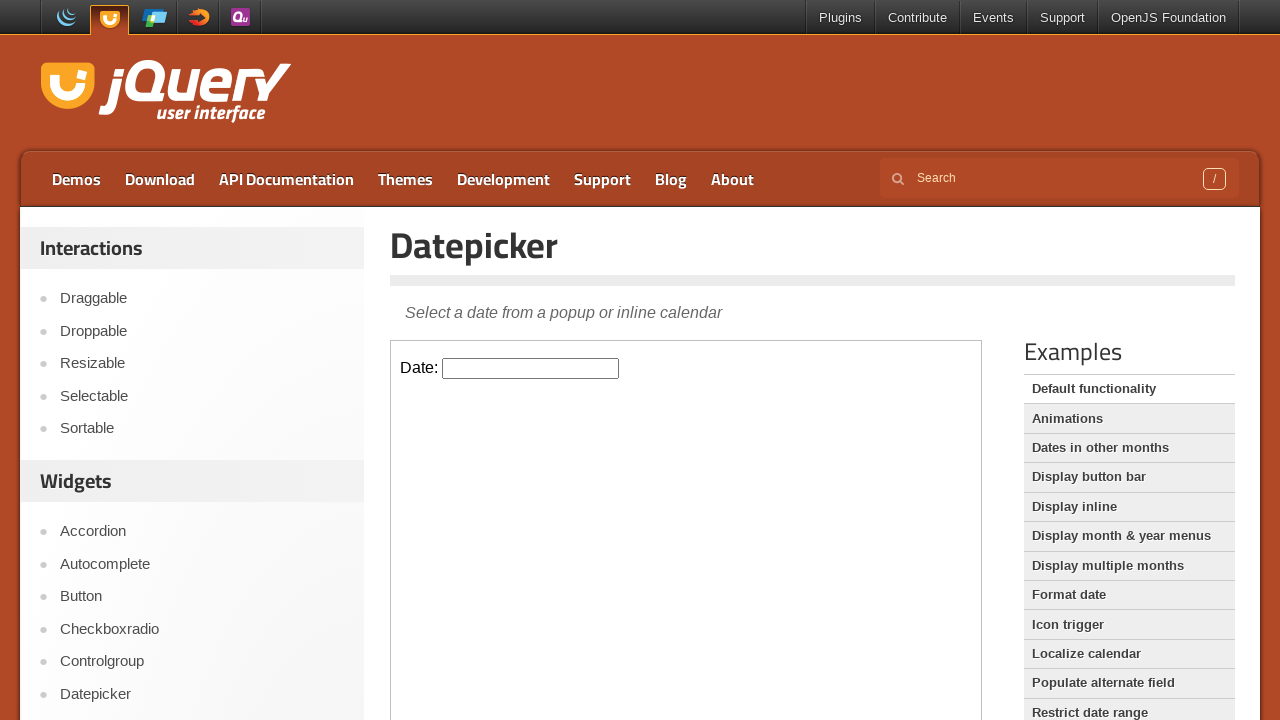

Clicked datepicker input to open calendar at (531, 368) on iframe.demo-frame >> internal:control=enter-frame >> #datepicker
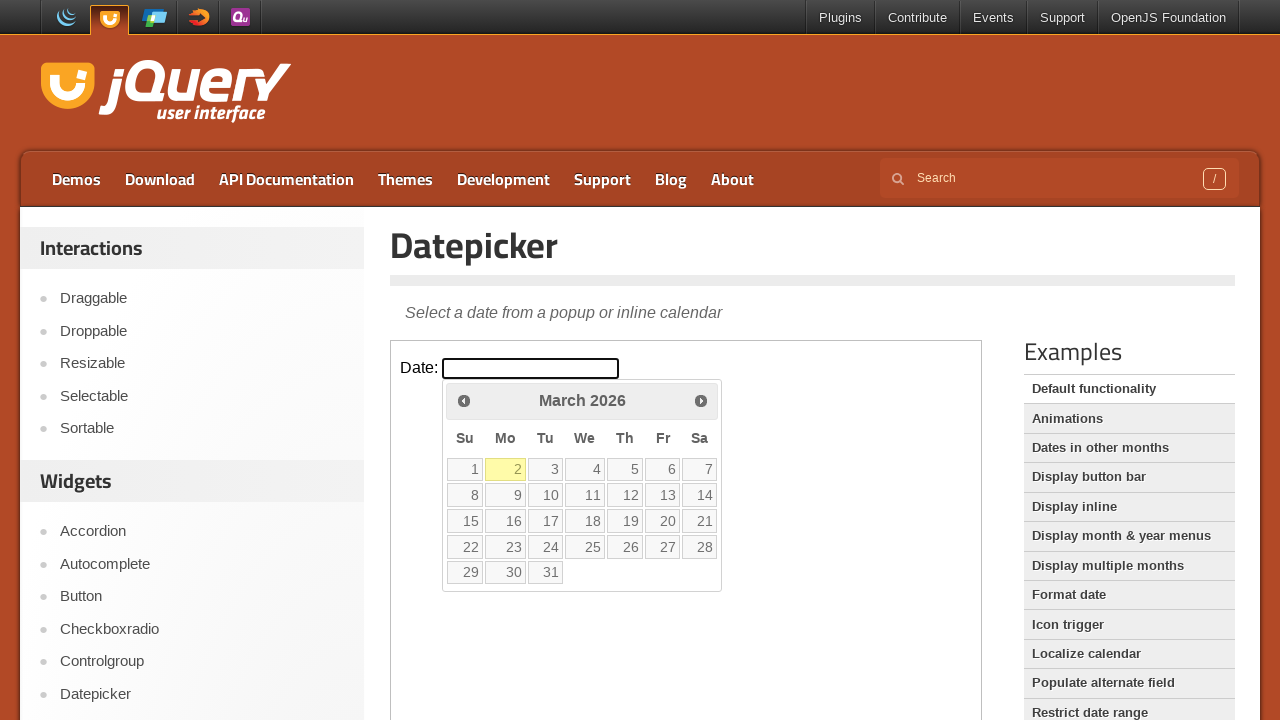

Retrieved current calendar month: March, year: 2026
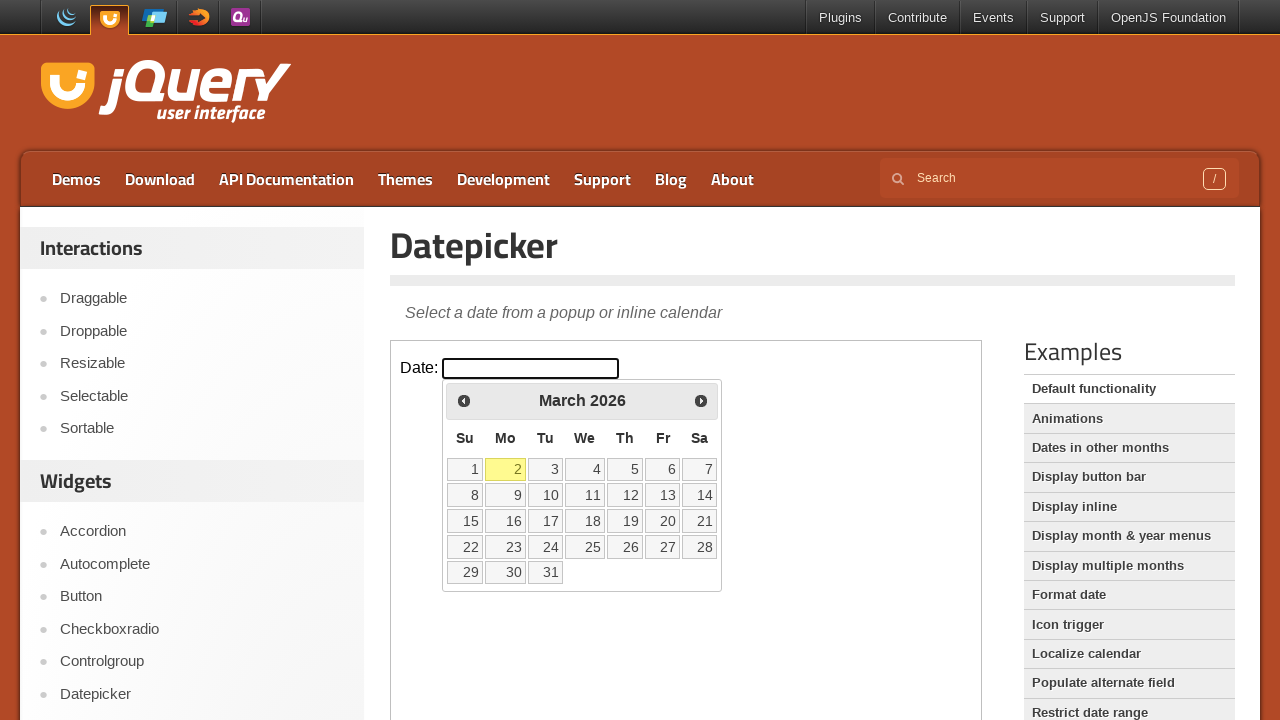

Clicked next month button to navigate forward at (701, 400) on iframe.demo-frame >> internal:control=enter-frame >> span.ui-icon-circle-triangl
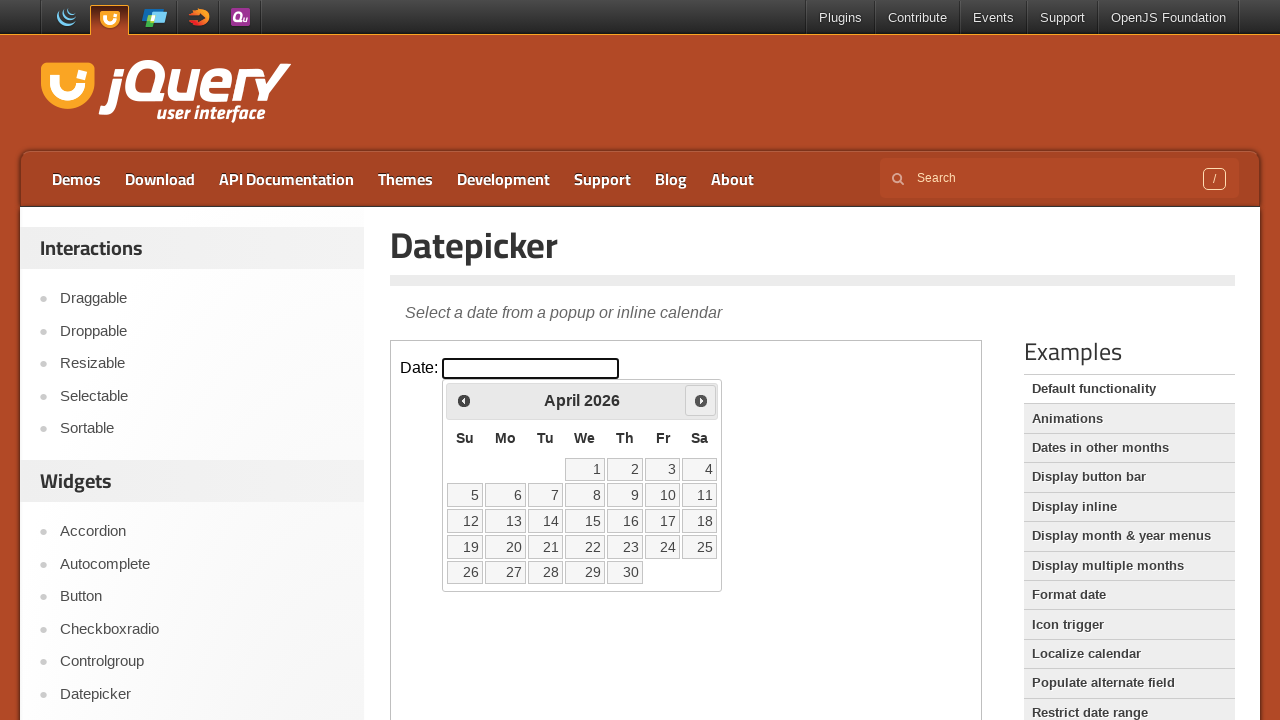

Waited 100ms for calendar to update
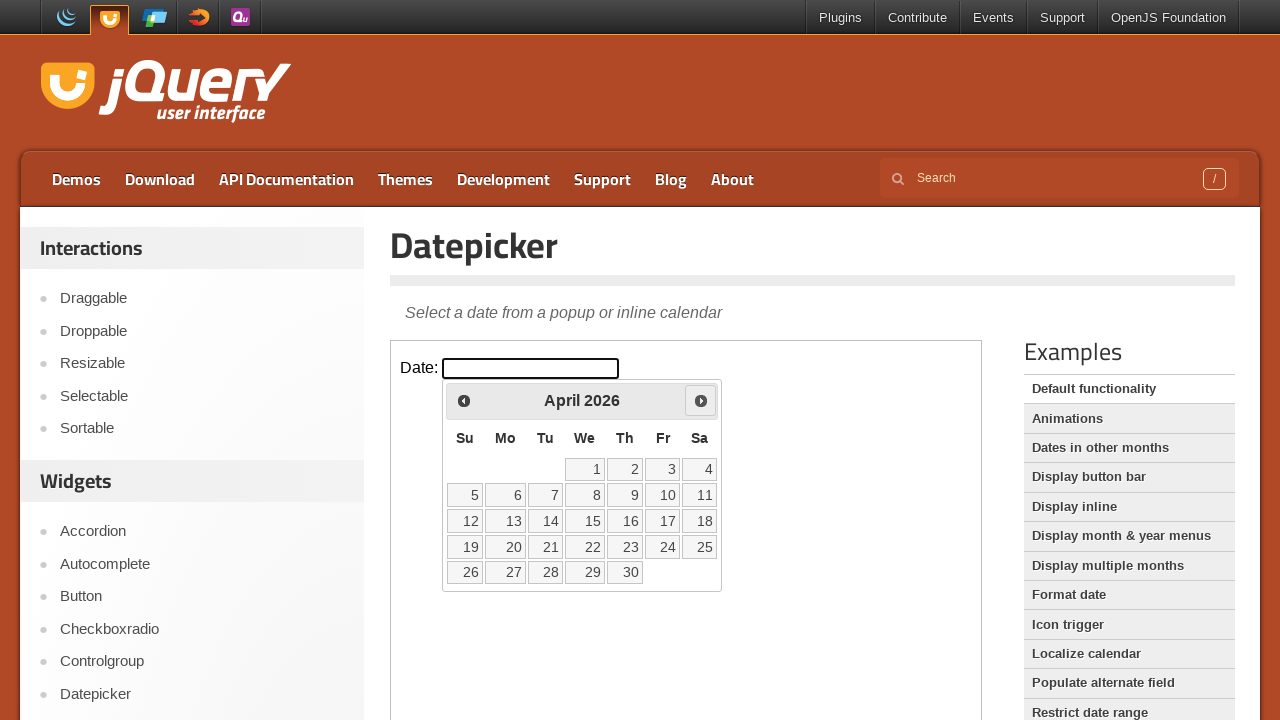

Retrieved current calendar month: April, year: 2026
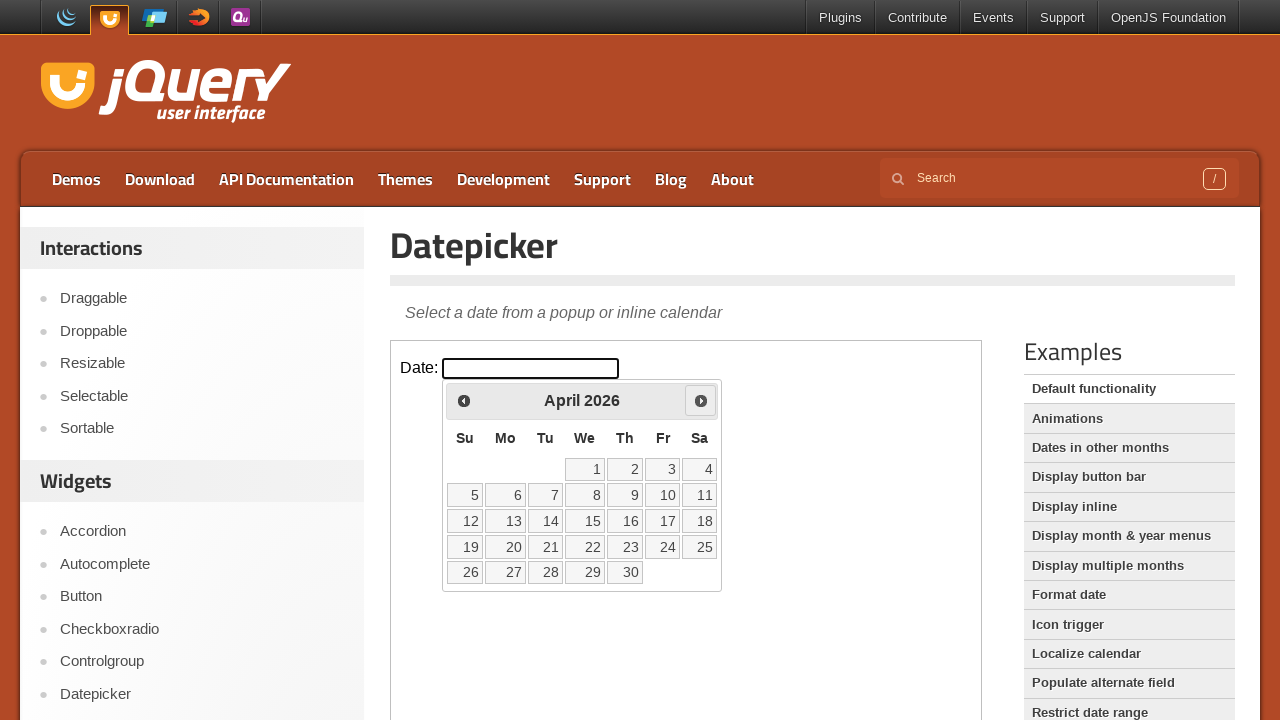

Clicked next month button to navigate forward at (701, 400) on iframe.demo-frame >> internal:control=enter-frame >> span.ui-icon-circle-triangl
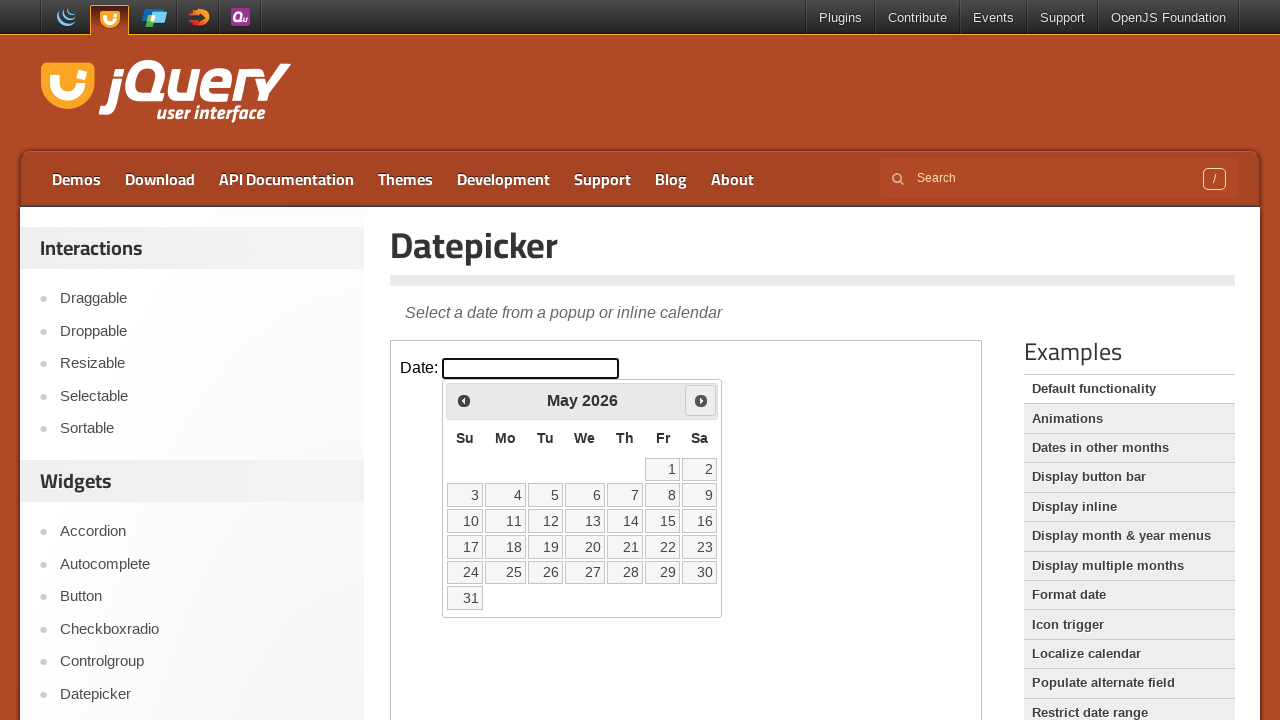

Waited 100ms for calendar to update
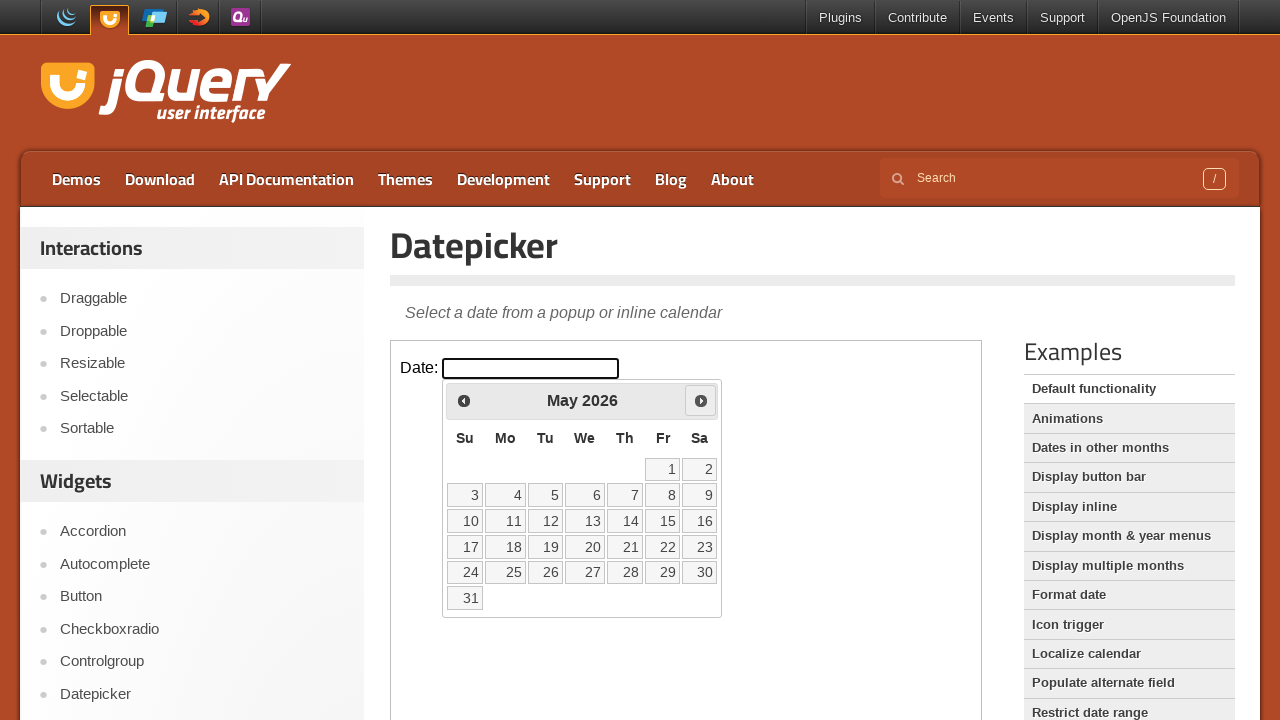

Retrieved current calendar month: May, year: 2026
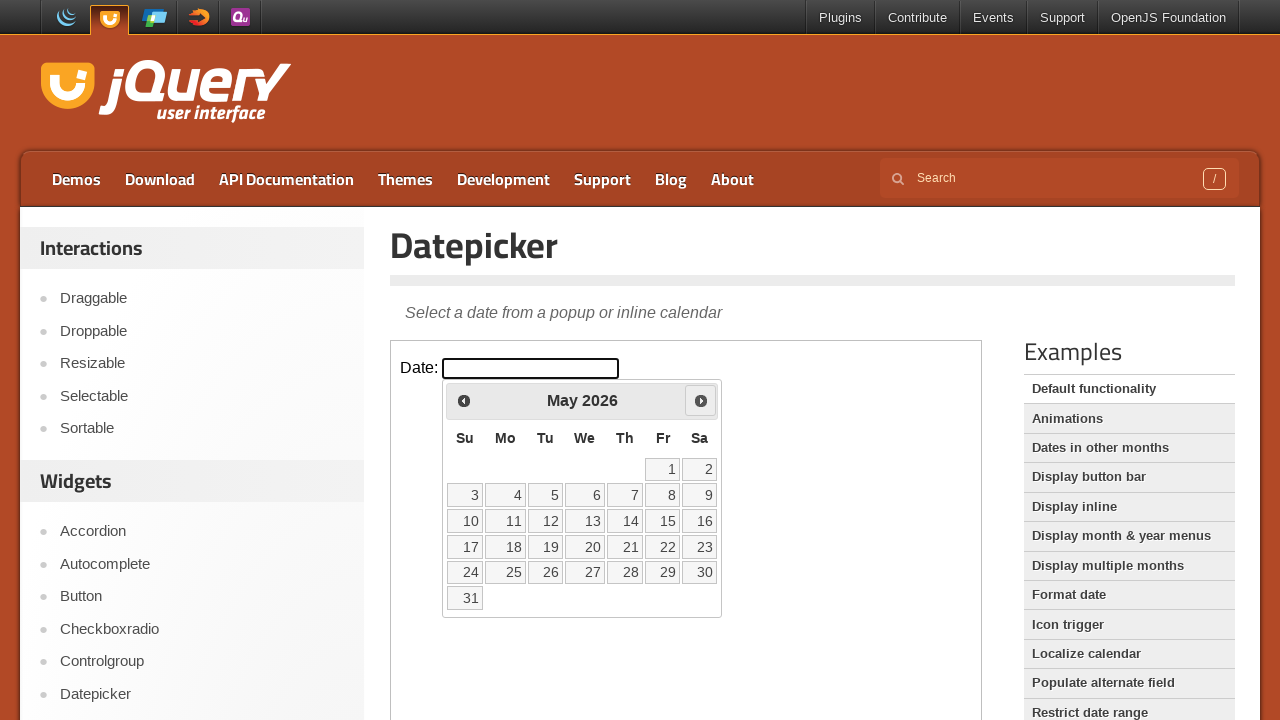

Clicked next month button to navigate forward at (701, 400) on iframe.demo-frame >> internal:control=enter-frame >> span.ui-icon-circle-triangl
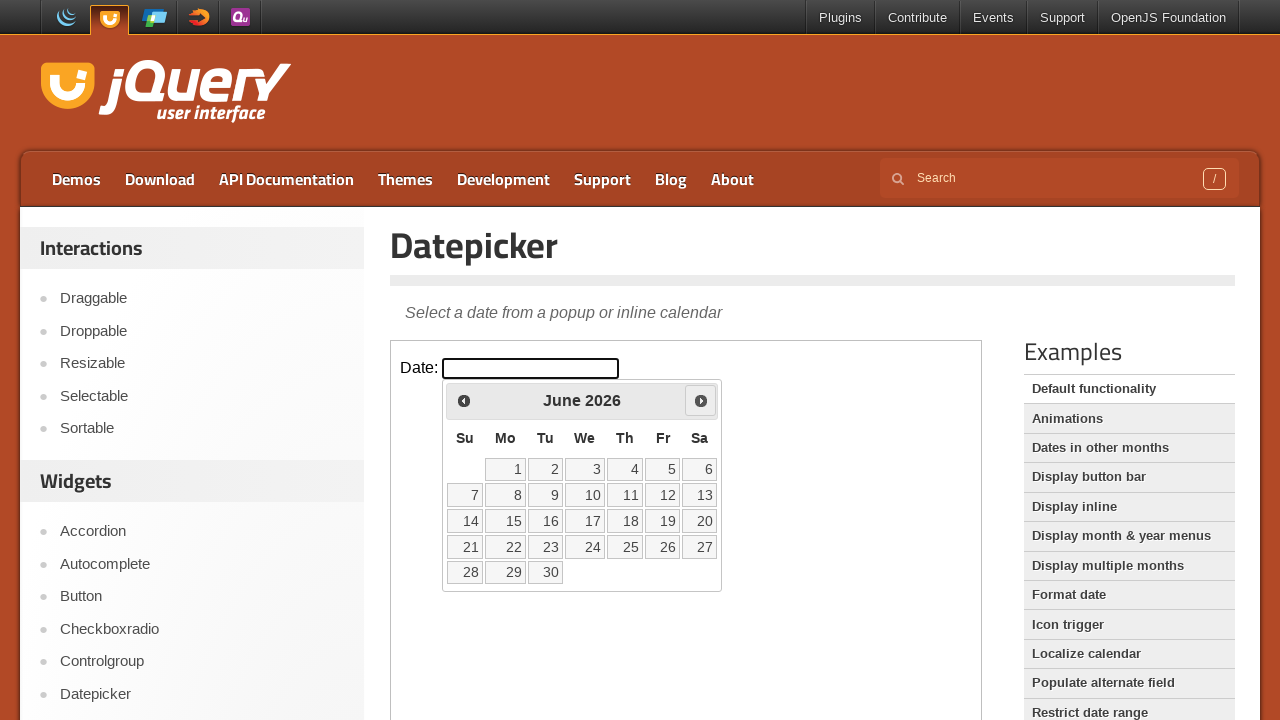

Waited 100ms for calendar to update
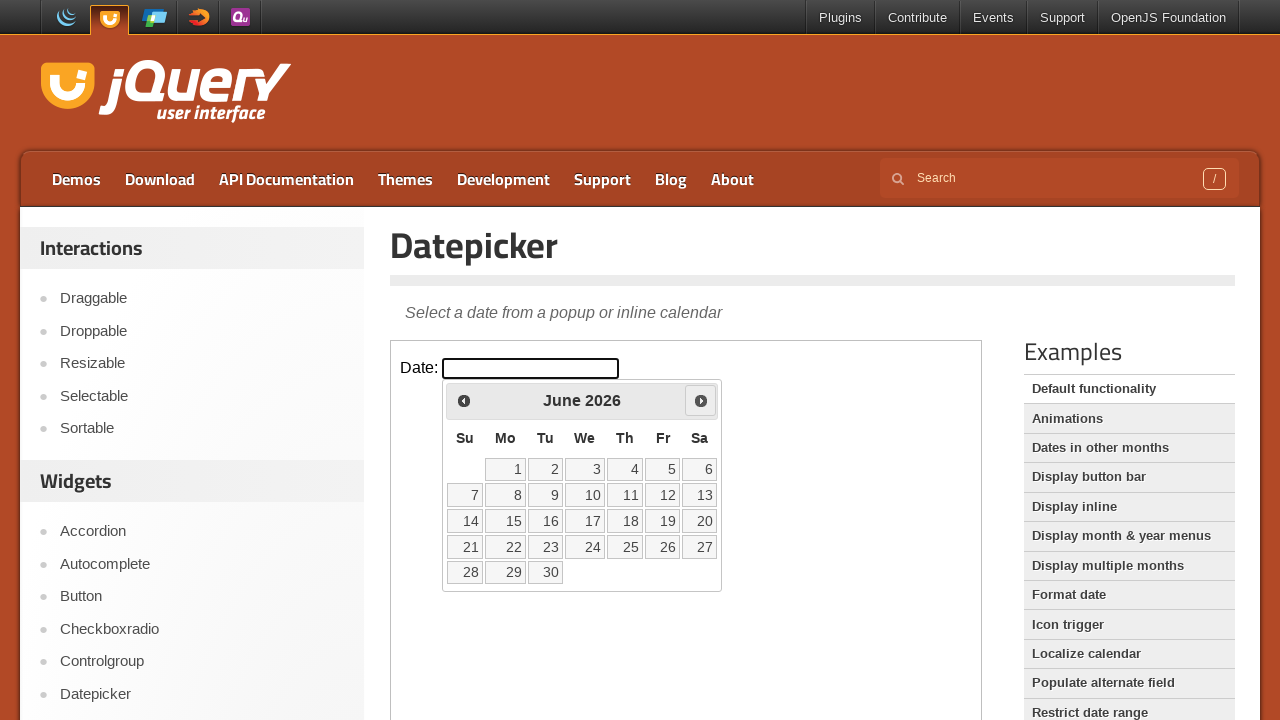

Retrieved current calendar month: June, year: 2026
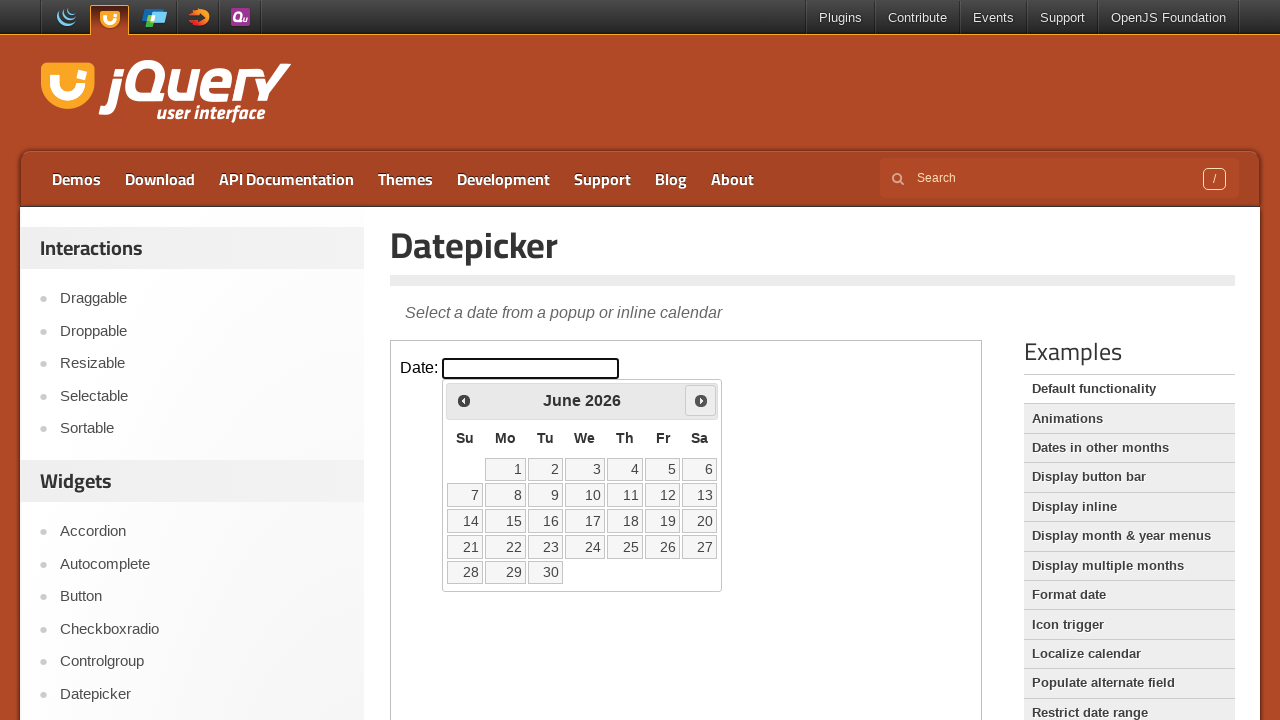

Clicked next month button to navigate forward at (701, 400) on iframe.demo-frame >> internal:control=enter-frame >> span.ui-icon-circle-triangl
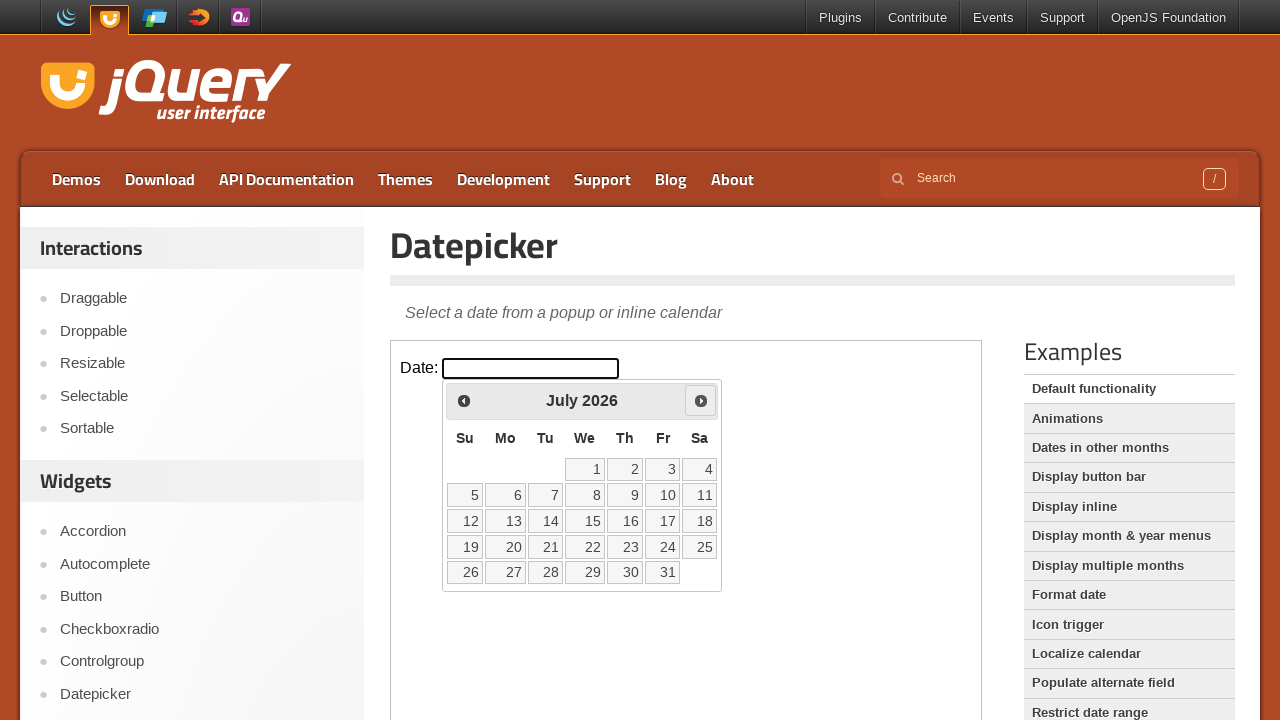

Waited 100ms for calendar to update
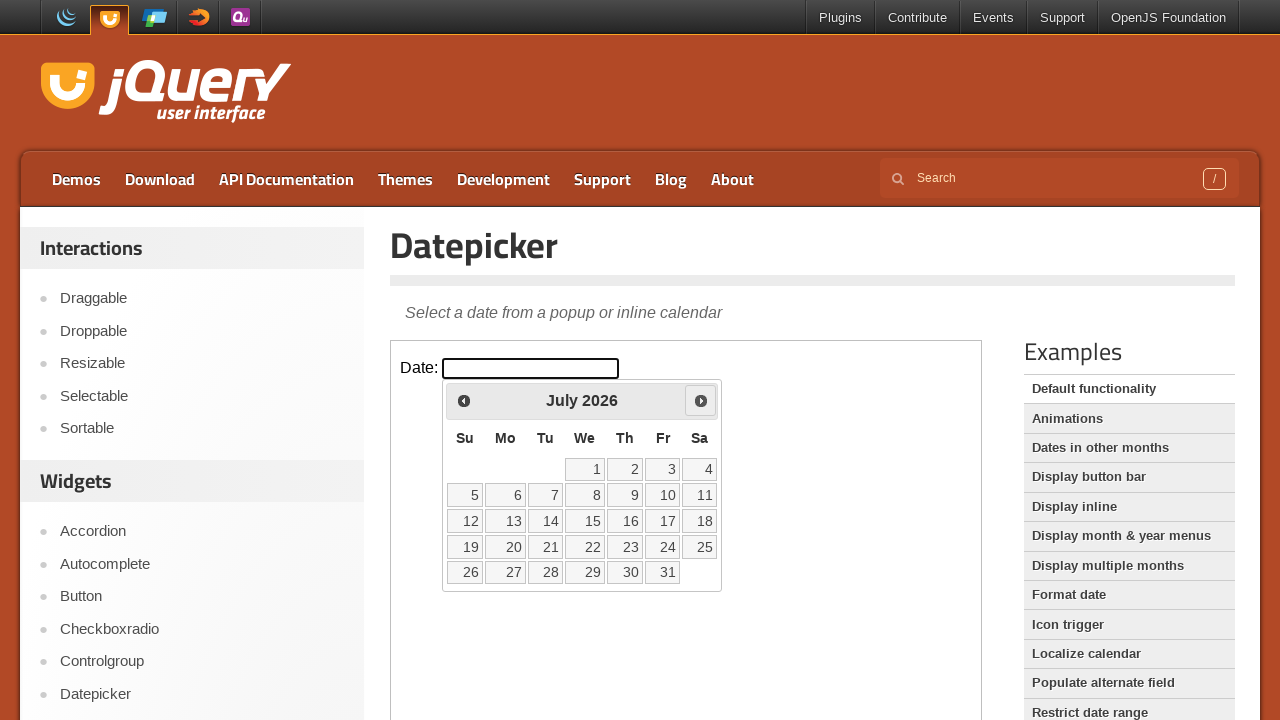

Retrieved current calendar month: July, year: 2026
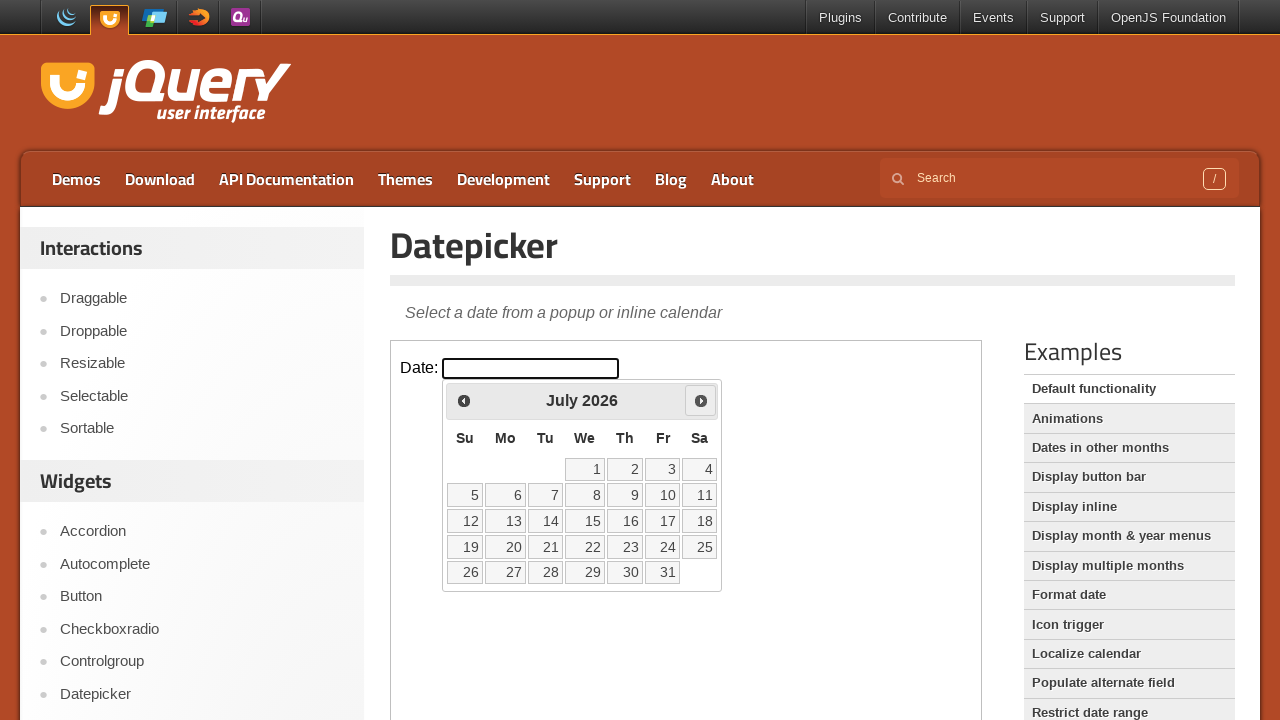

Clicked next month button to navigate forward at (701, 400) on iframe.demo-frame >> internal:control=enter-frame >> span.ui-icon-circle-triangl
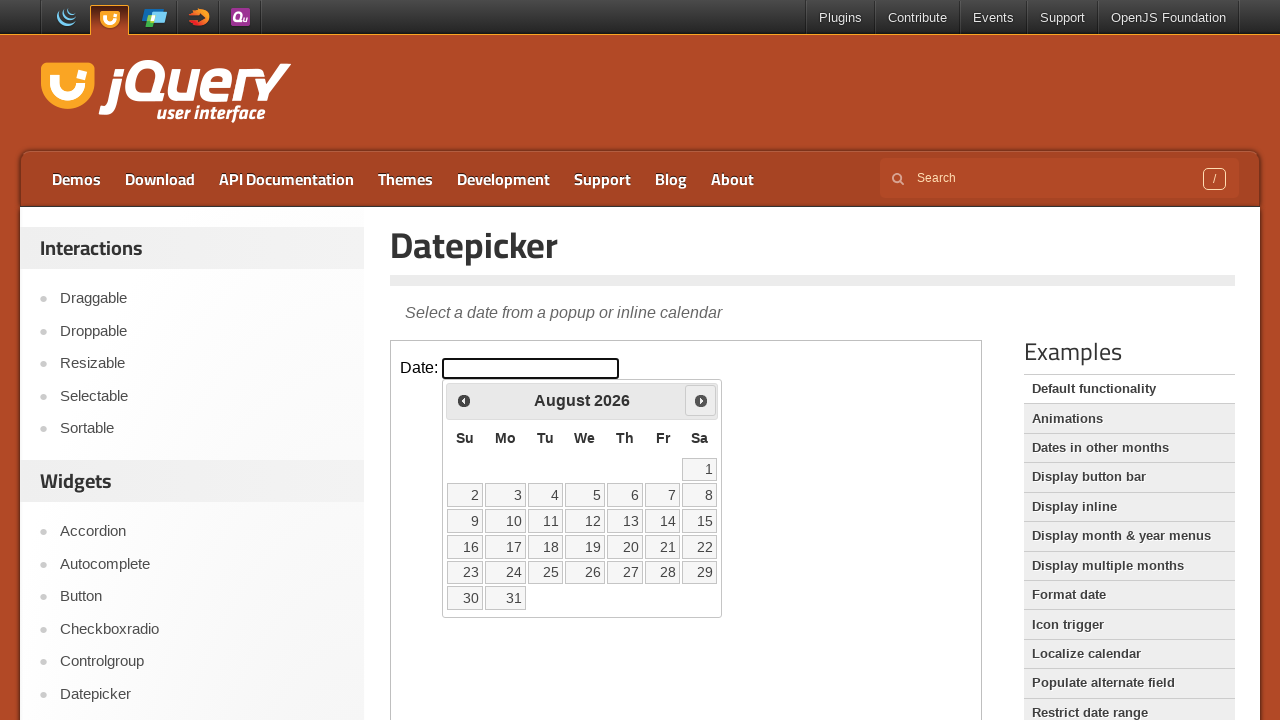

Waited 100ms for calendar to update
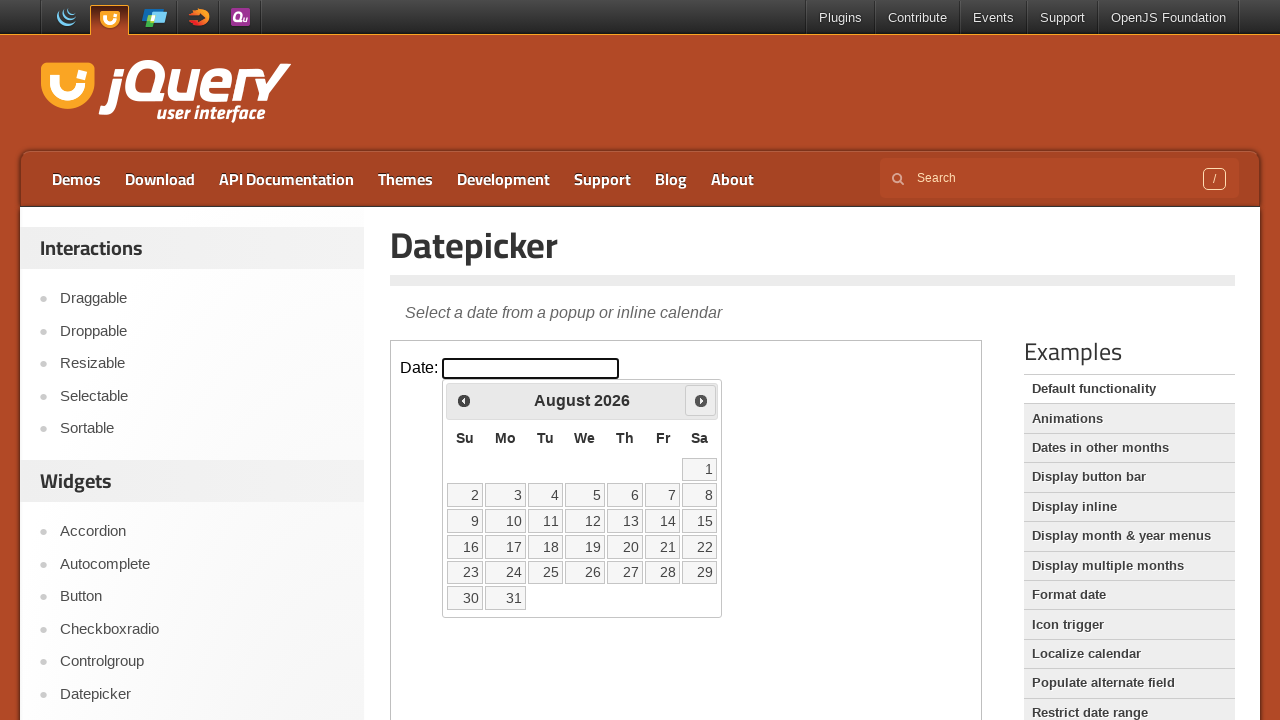

Retrieved current calendar month: August, year: 2026
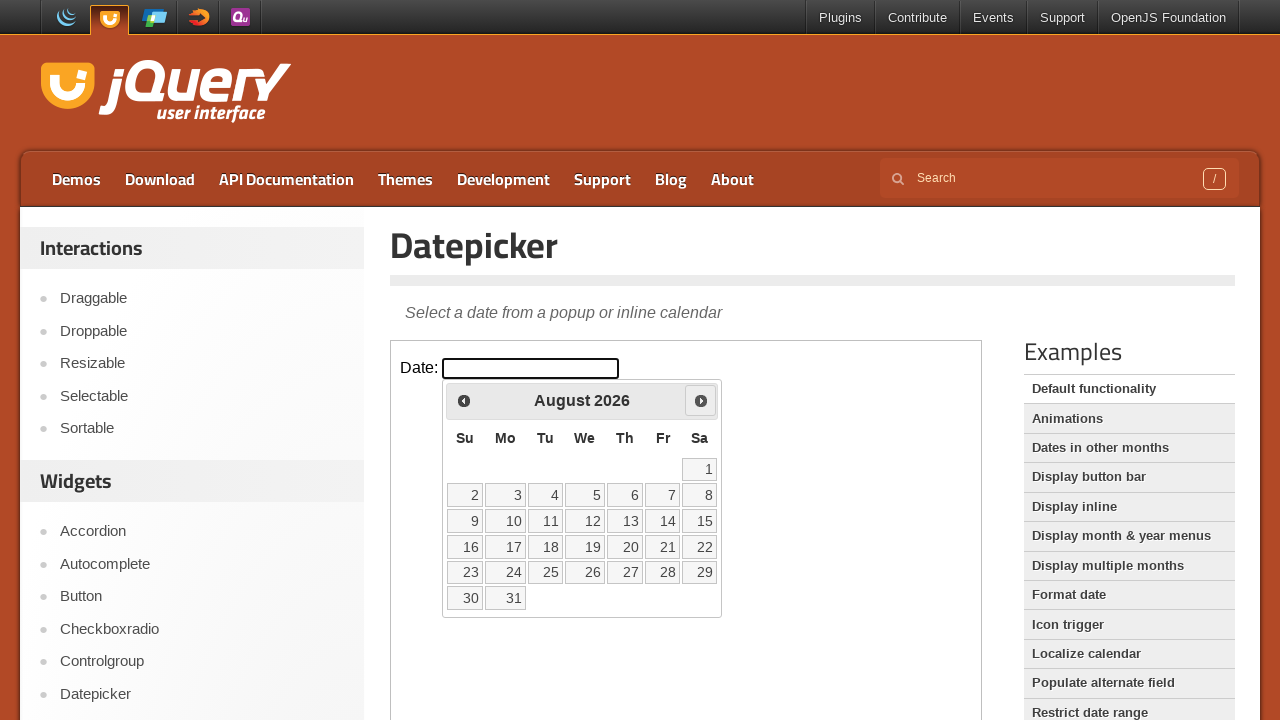

Clicked next month button to navigate forward at (701, 400) on iframe.demo-frame >> internal:control=enter-frame >> span.ui-icon-circle-triangl
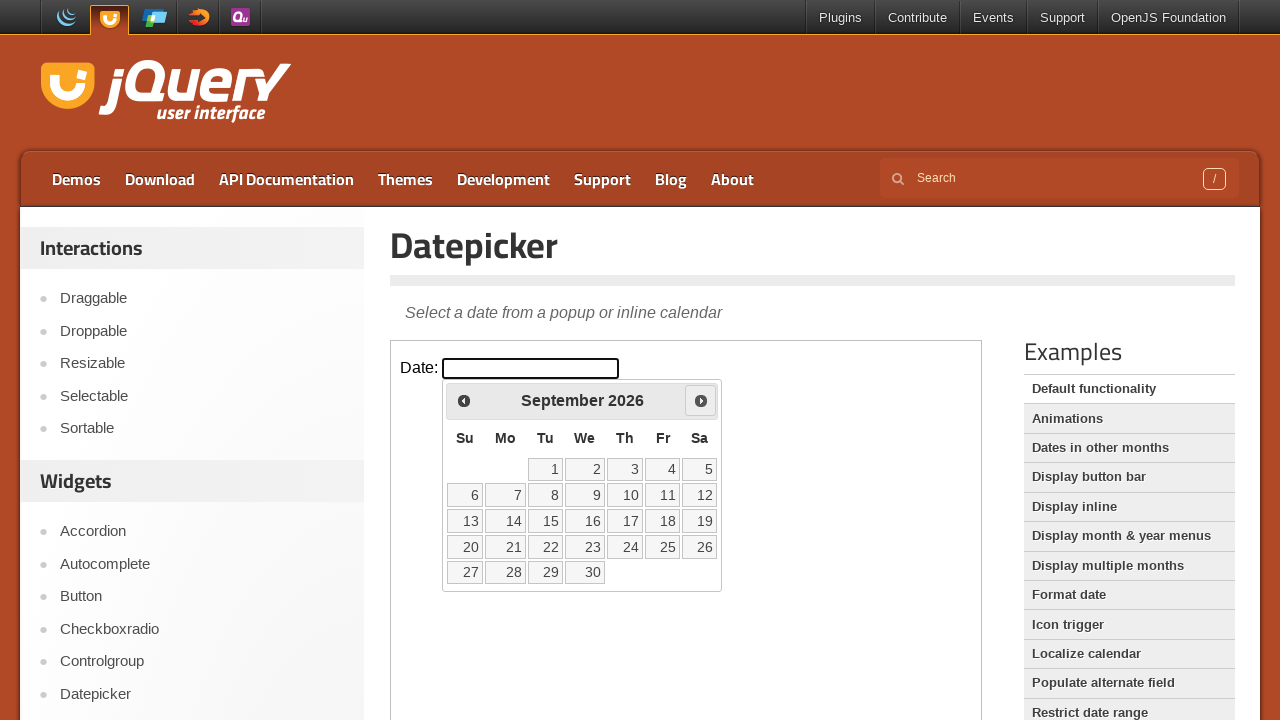

Waited 100ms for calendar to update
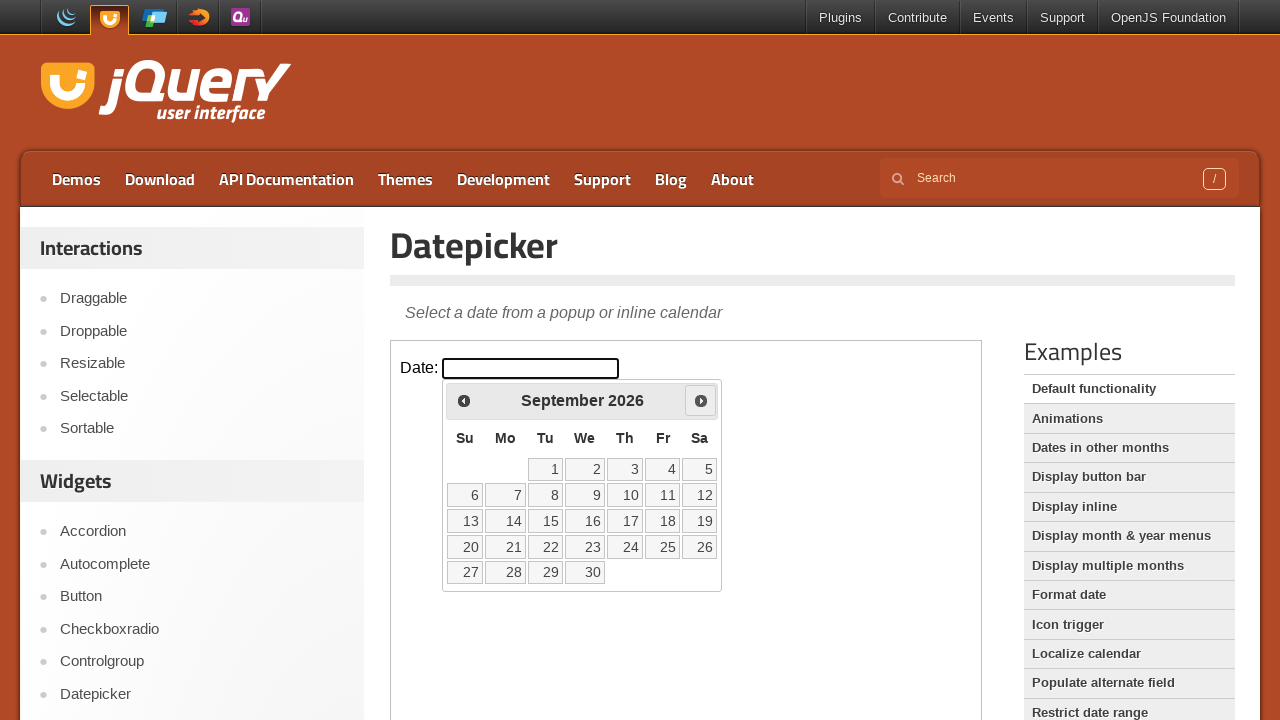

Retrieved current calendar month: September, year: 2026
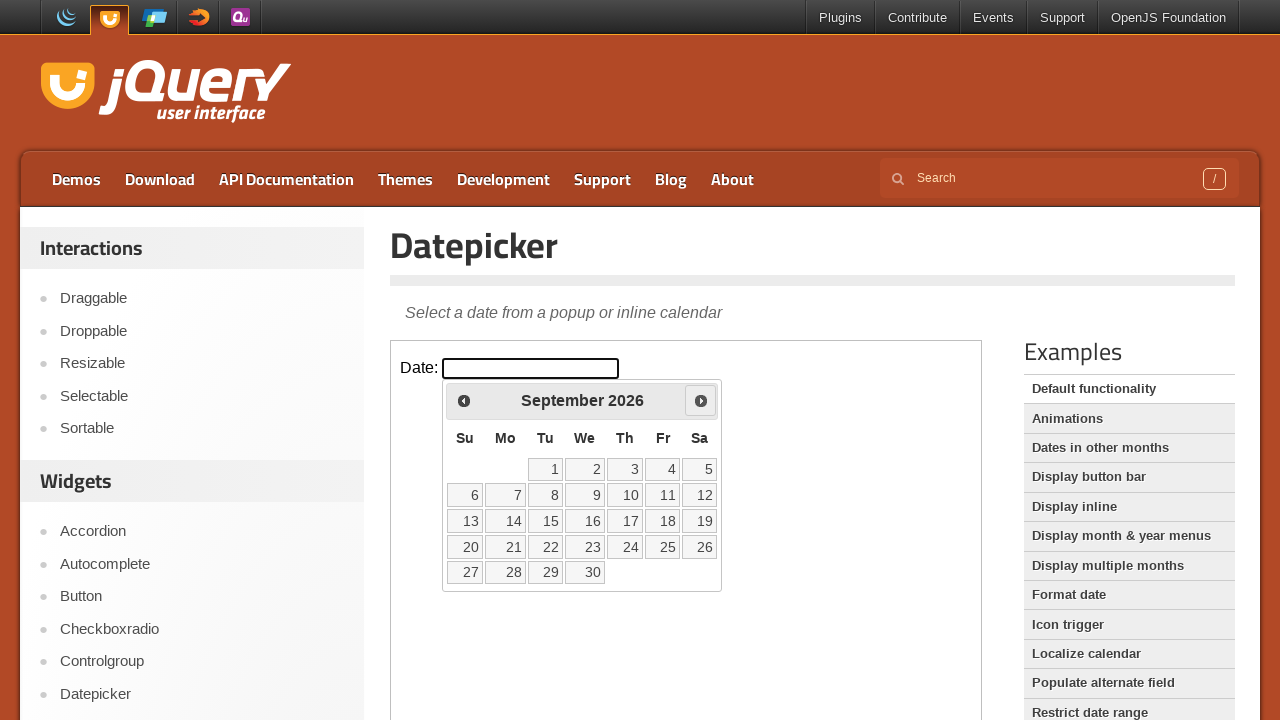

Clicked next month button to navigate forward at (701, 400) on iframe.demo-frame >> internal:control=enter-frame >> span.ui-icon-circle-triangl
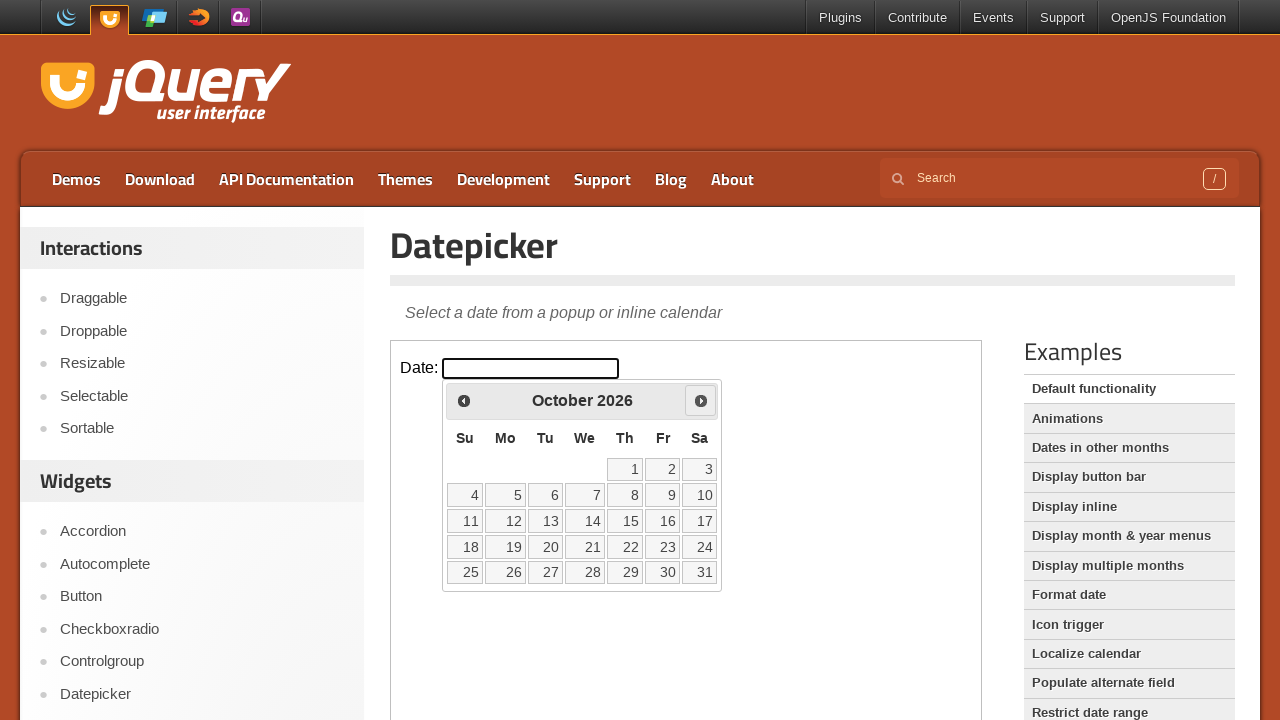

Waited 100ms for calendar to update
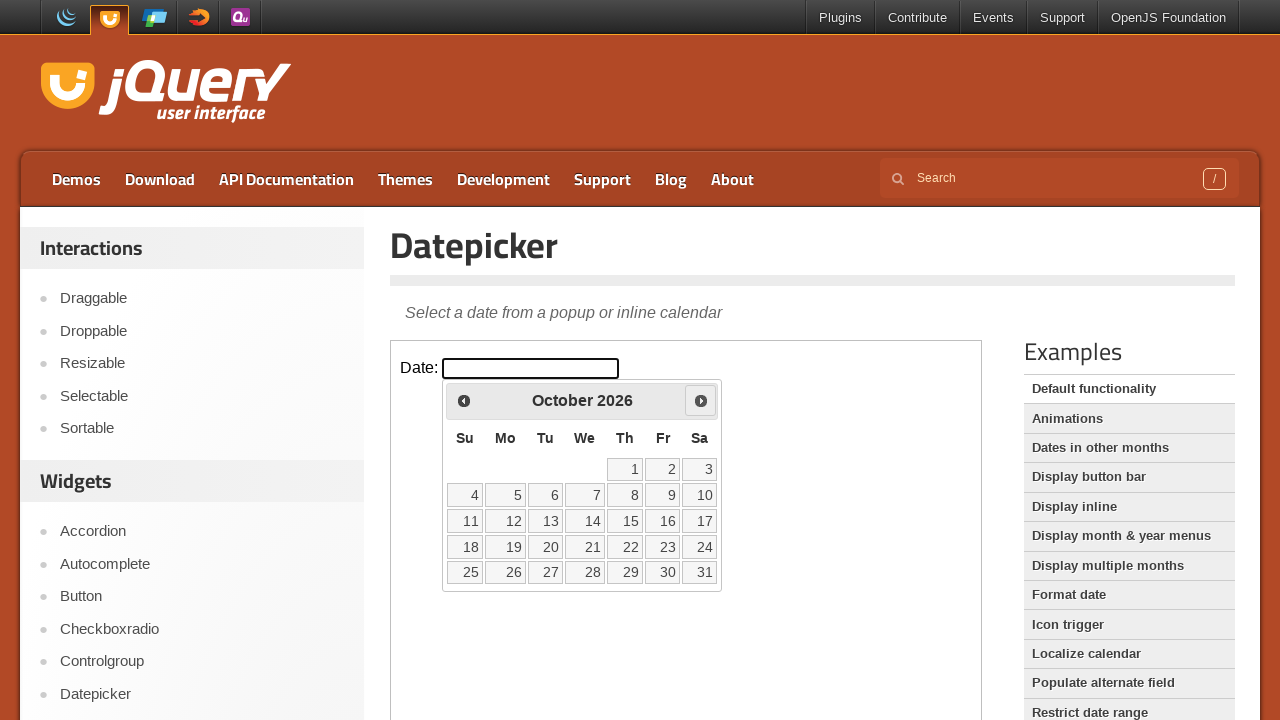

Retrieved current calendar month: October, year: 2026
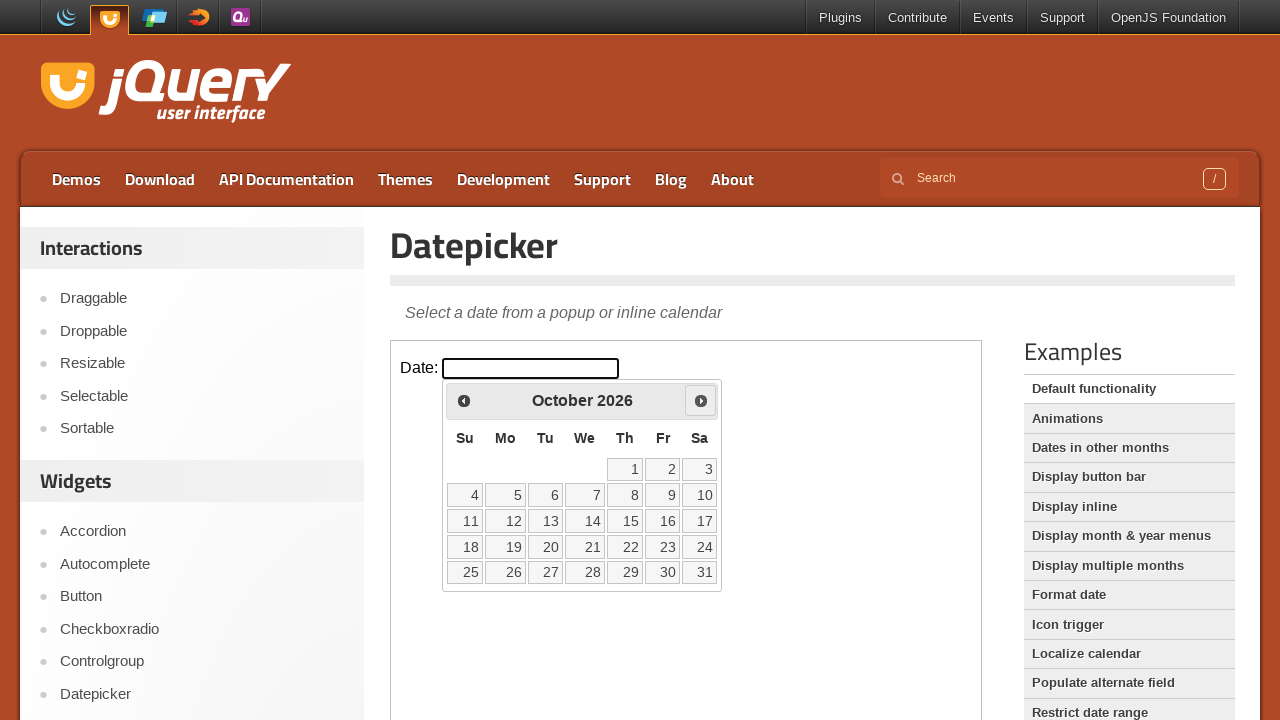

Clicked next month button to navigate forward at (701, 400) on iframe.demo-frame >> internal:control=enter-frame >> span.ui-icon-circle-triangl
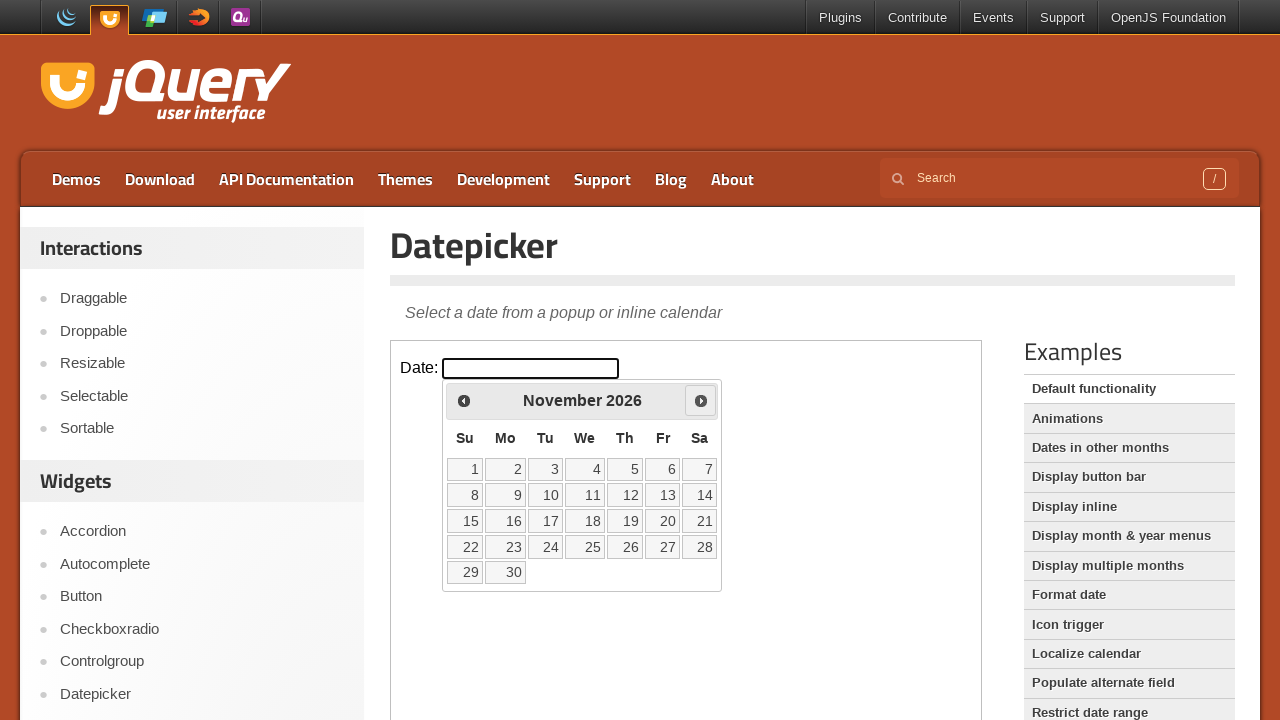

Waited 100ms for calendar to update
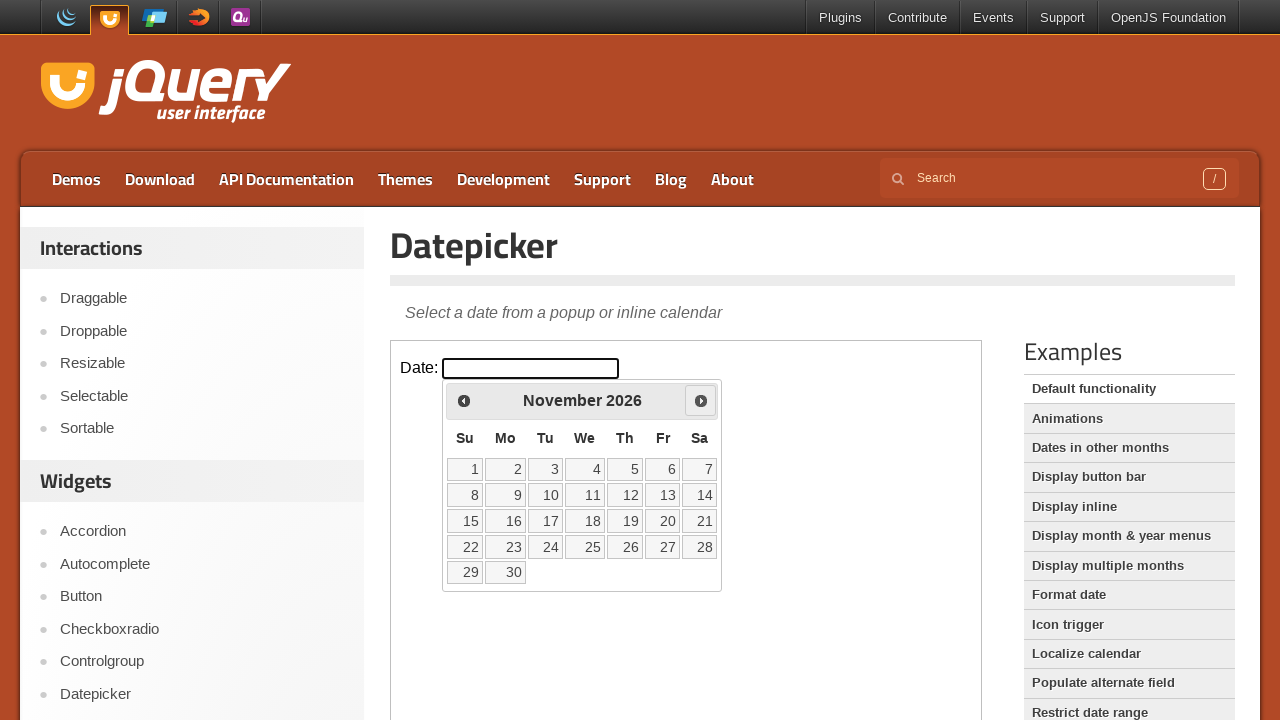

Retrieved current calendar month: November, year: 2026
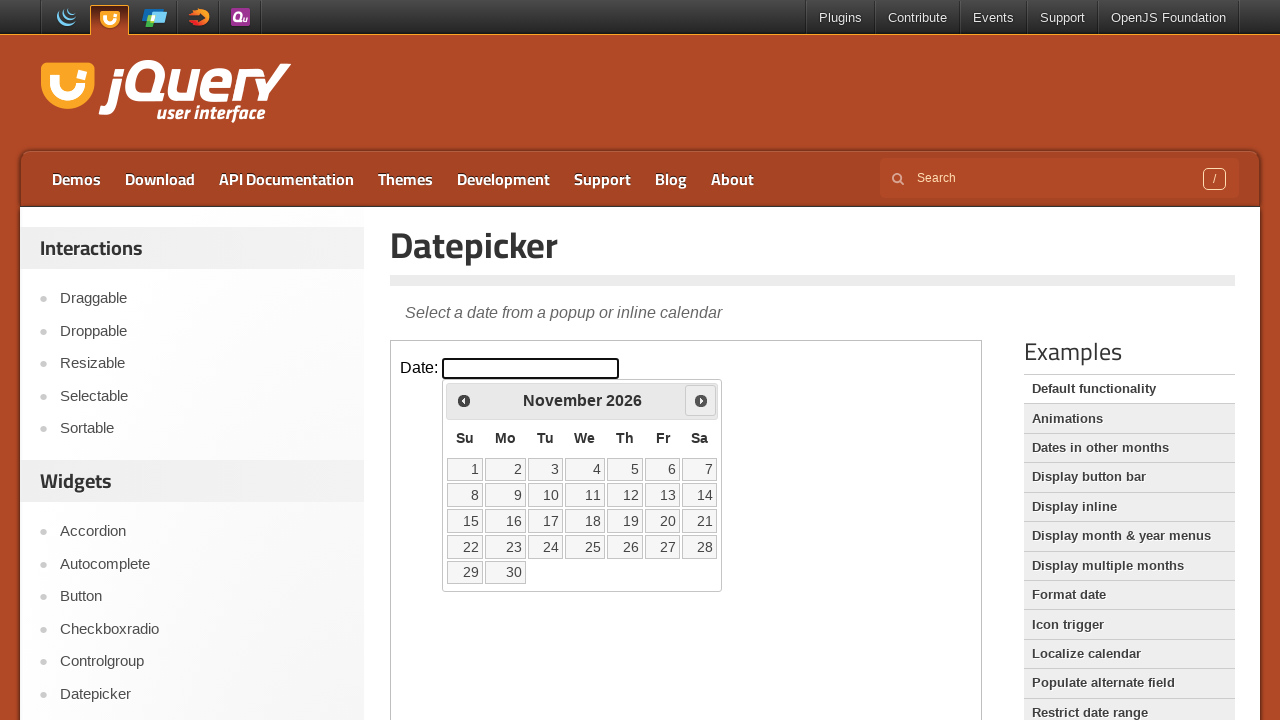

Clicked next month button to navigate forward at (701, 400) on iframe.demo-frame >> internal:control=enter-frame >> span.ui-icon-circle-triangl
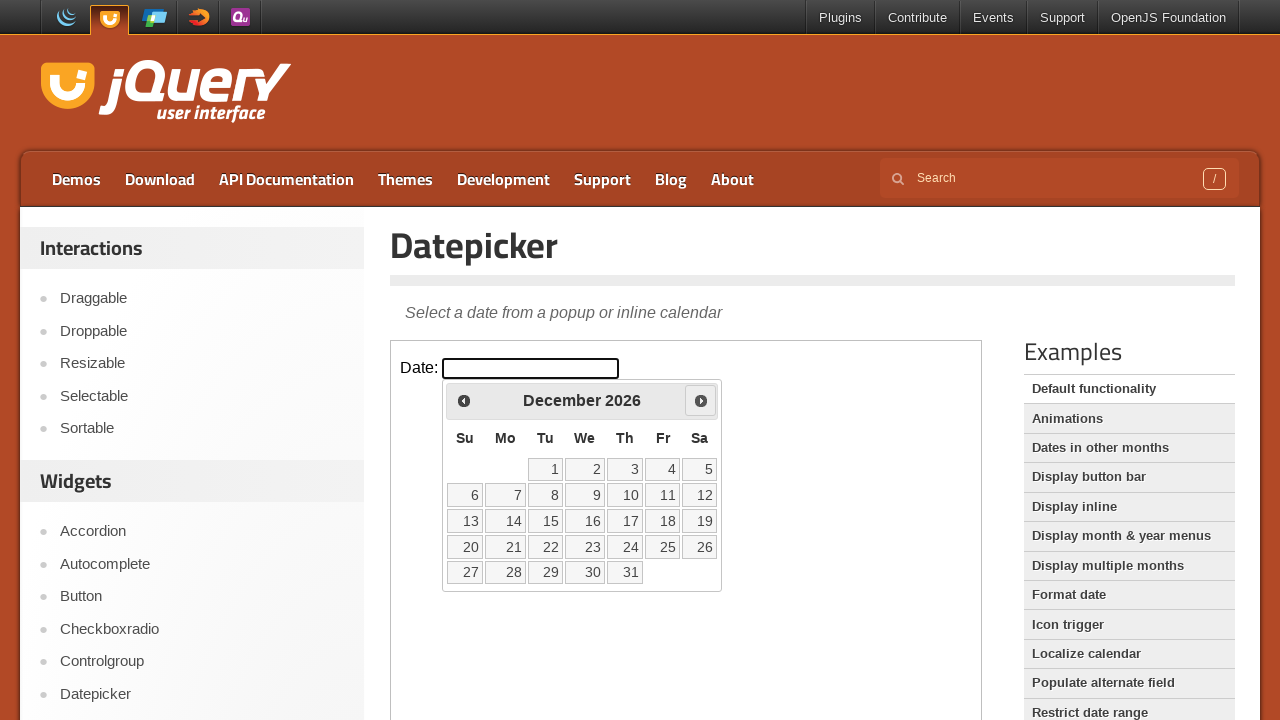

Waited 100ms for calendar to update
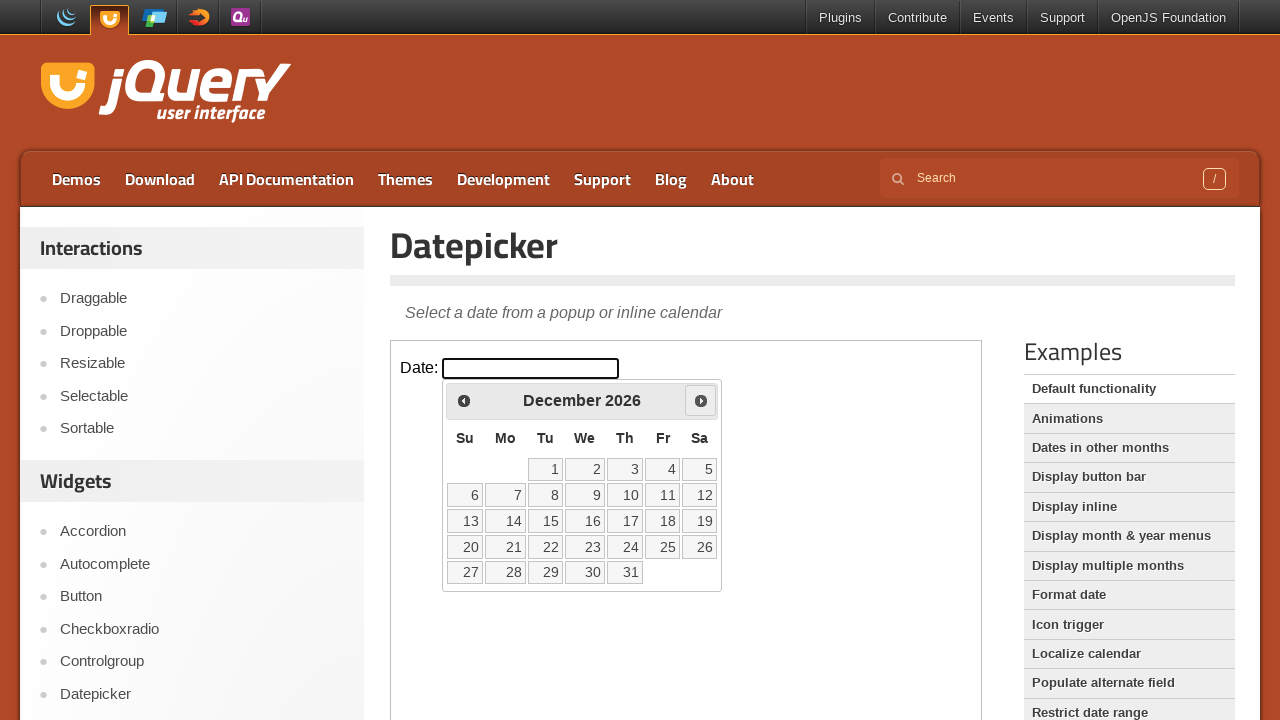

Retrieved current calendar month: December, year: 2026
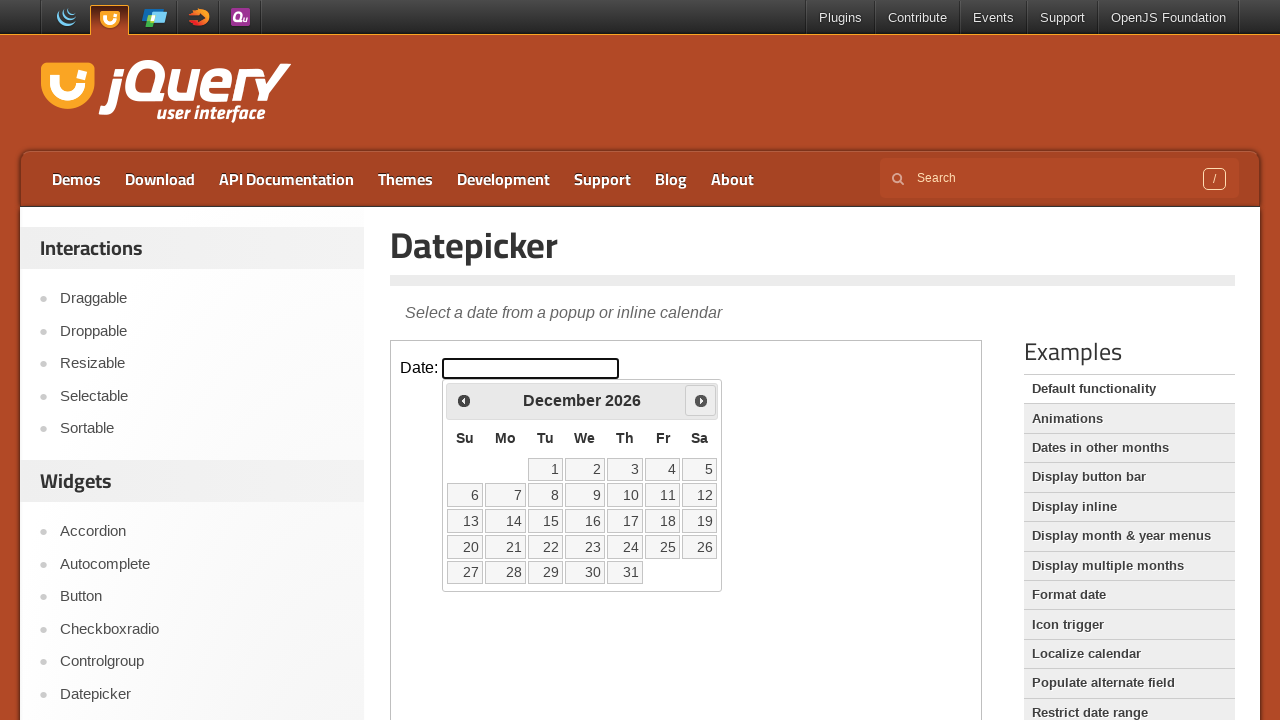

Clicked next month button to navigate forward at (701, 400) on iframe.demo-frame >> internal:control=enter-frame >> span.ui-icon-circle-triangl
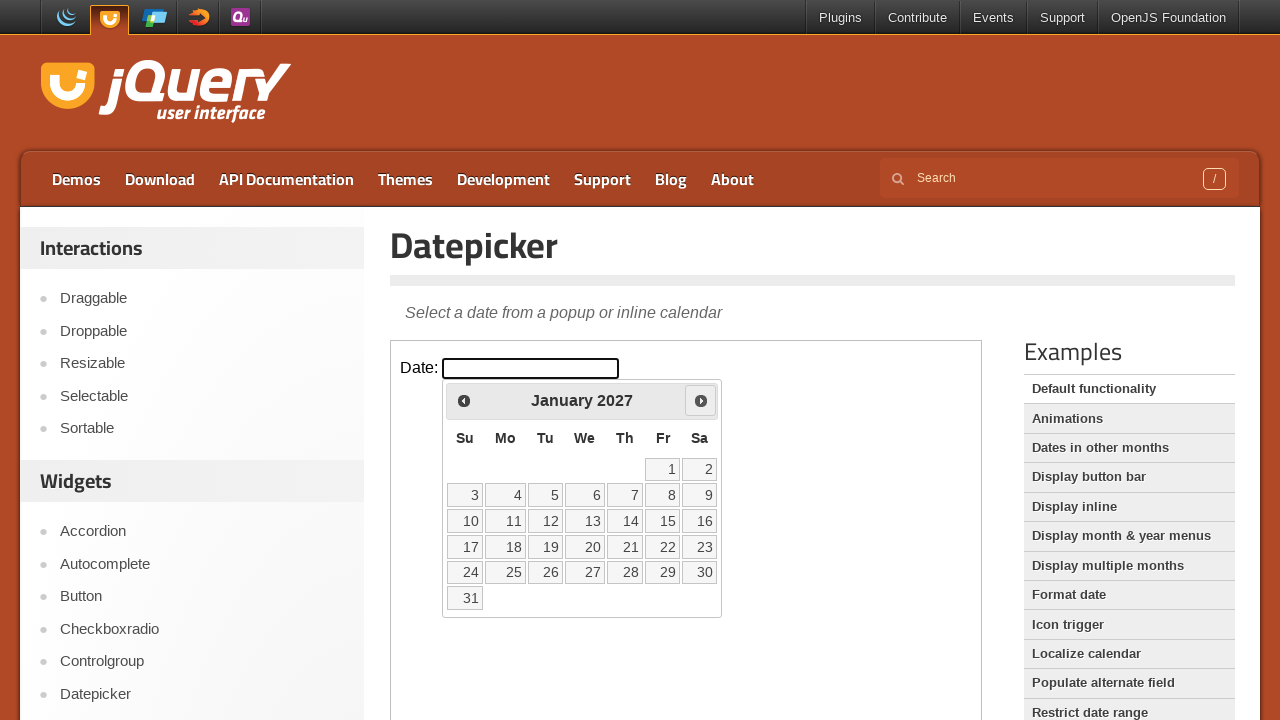

Waited 100ms for calendar to update
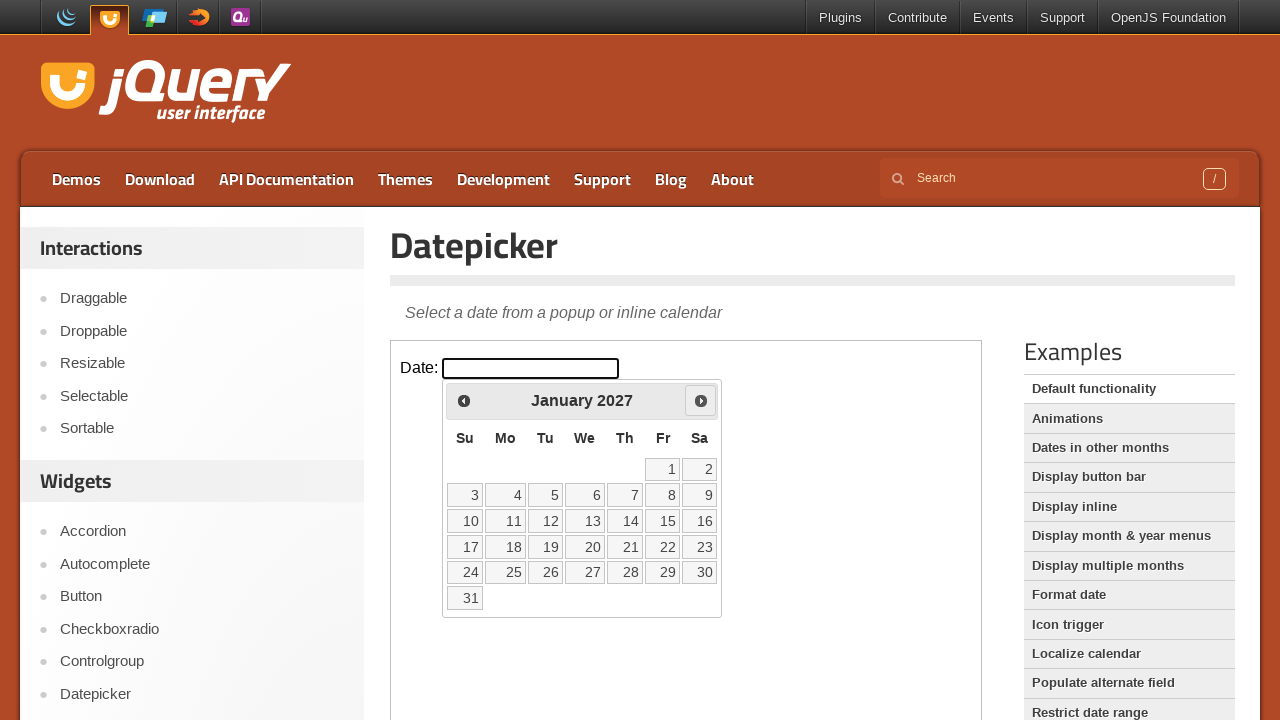

Retrieved current calendar month: January, year: 2027
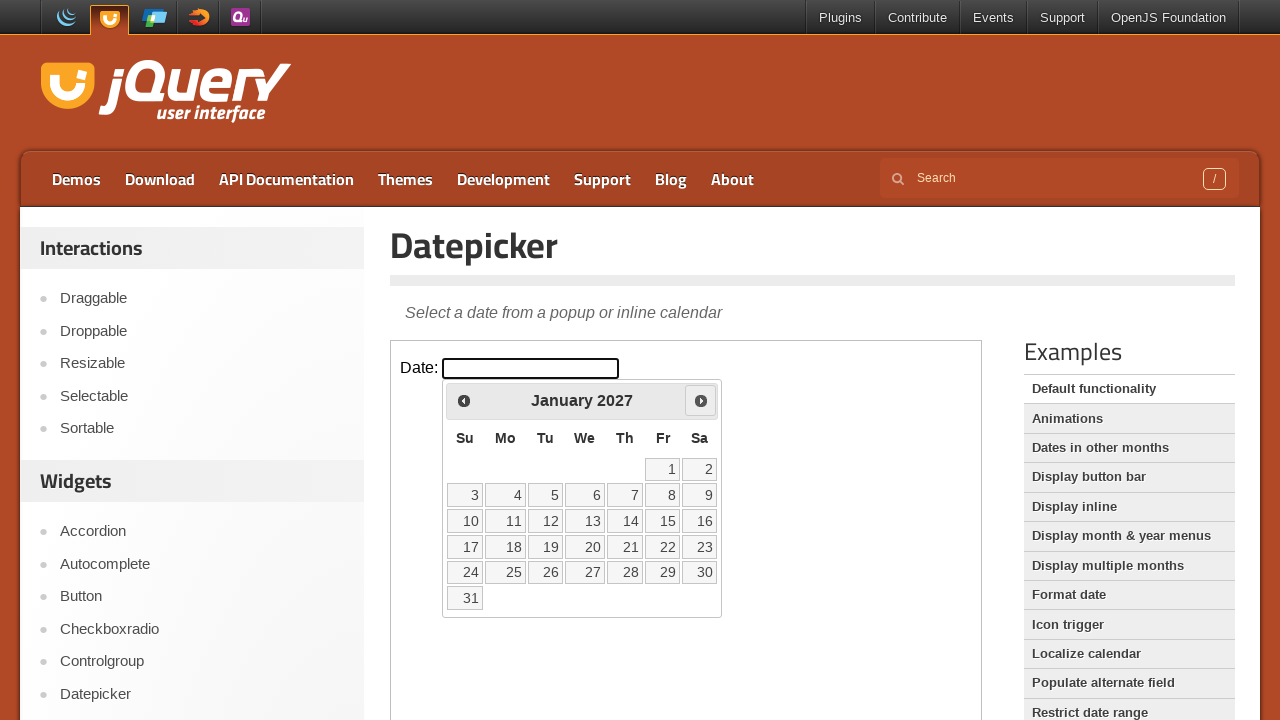

Clicked next month button to navigate forward at (701, 400) on iframe.demo-frame >> internal:control=enter-frame >> span.ui-icon-circle-triangl
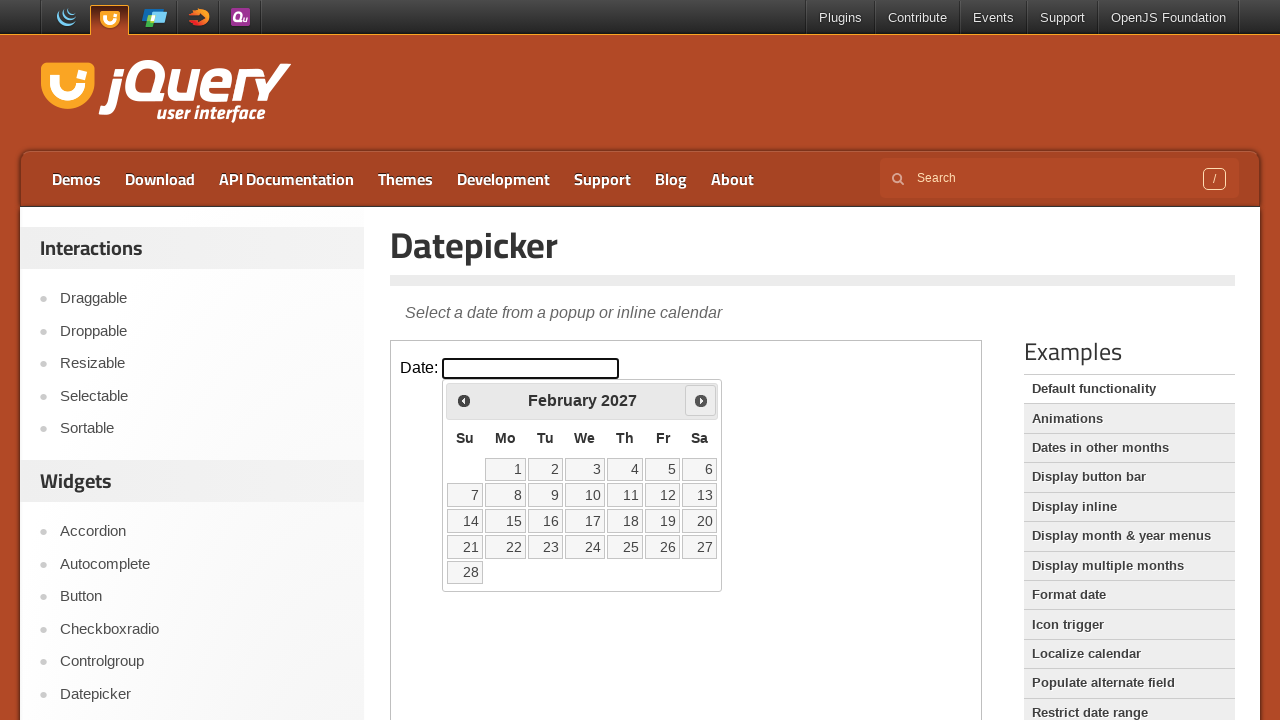

Waited 100ms for calendar to update
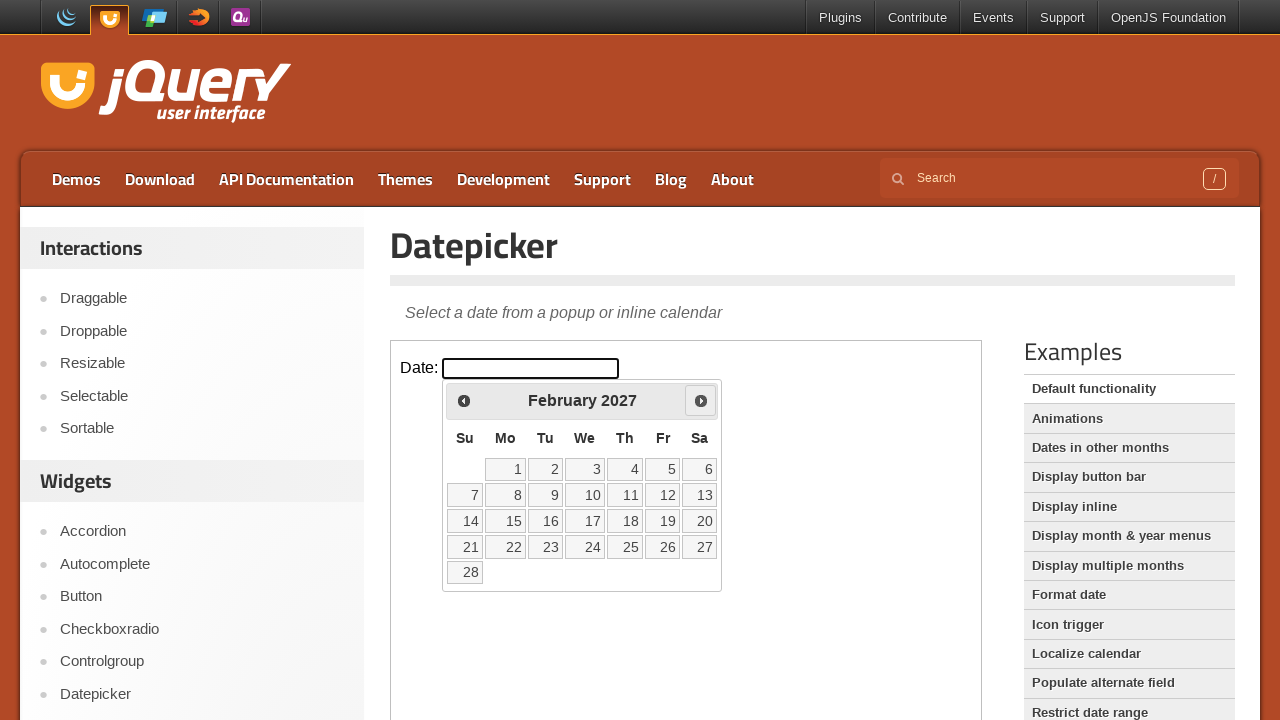

Retrieved current calendar month: February, year: 2027
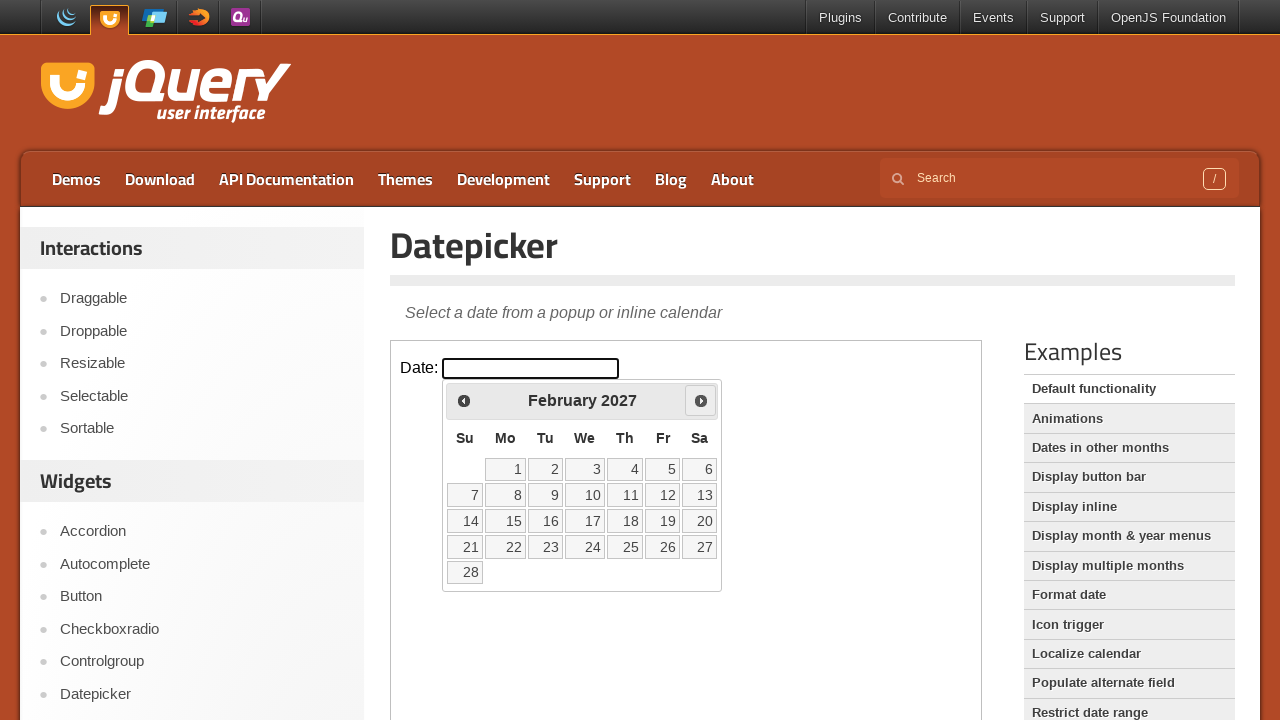

Clicked next month button to navigate forward at (701, 400) on iframe.demo-frame >> internal:control=enter-frame >> span.ui-icon-circle-triangl
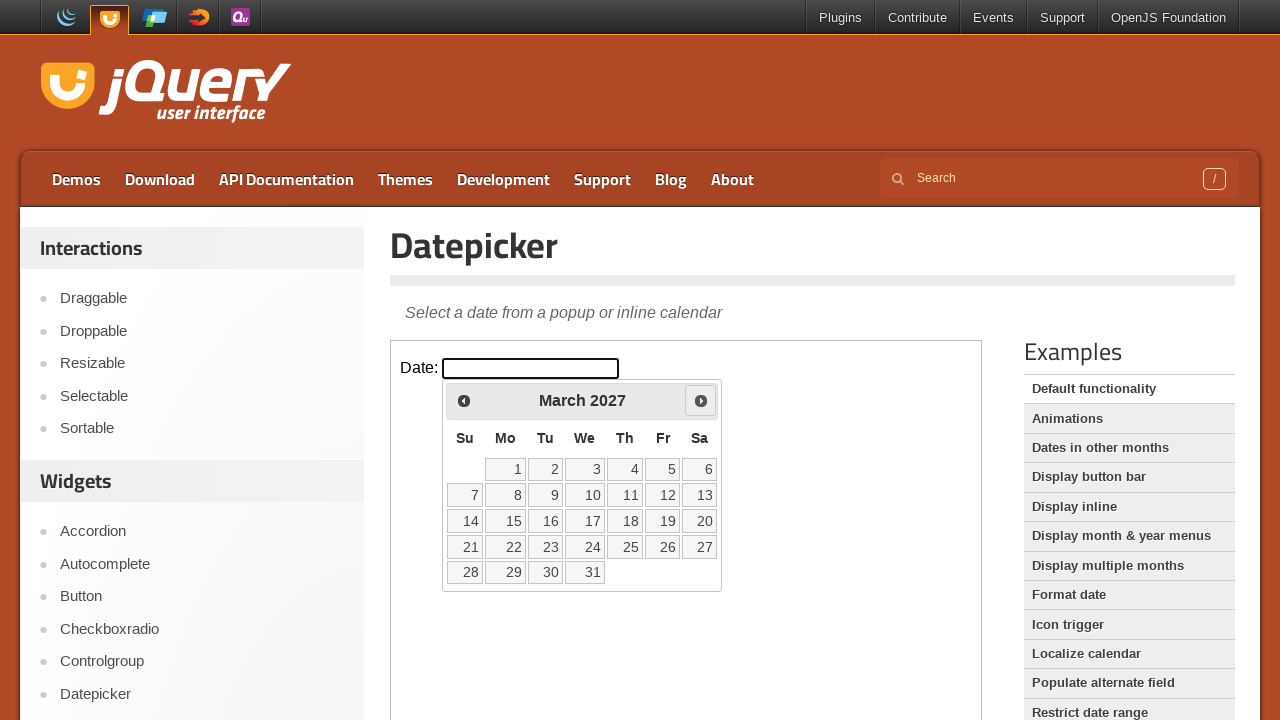

Waited 100ms for calendar to update
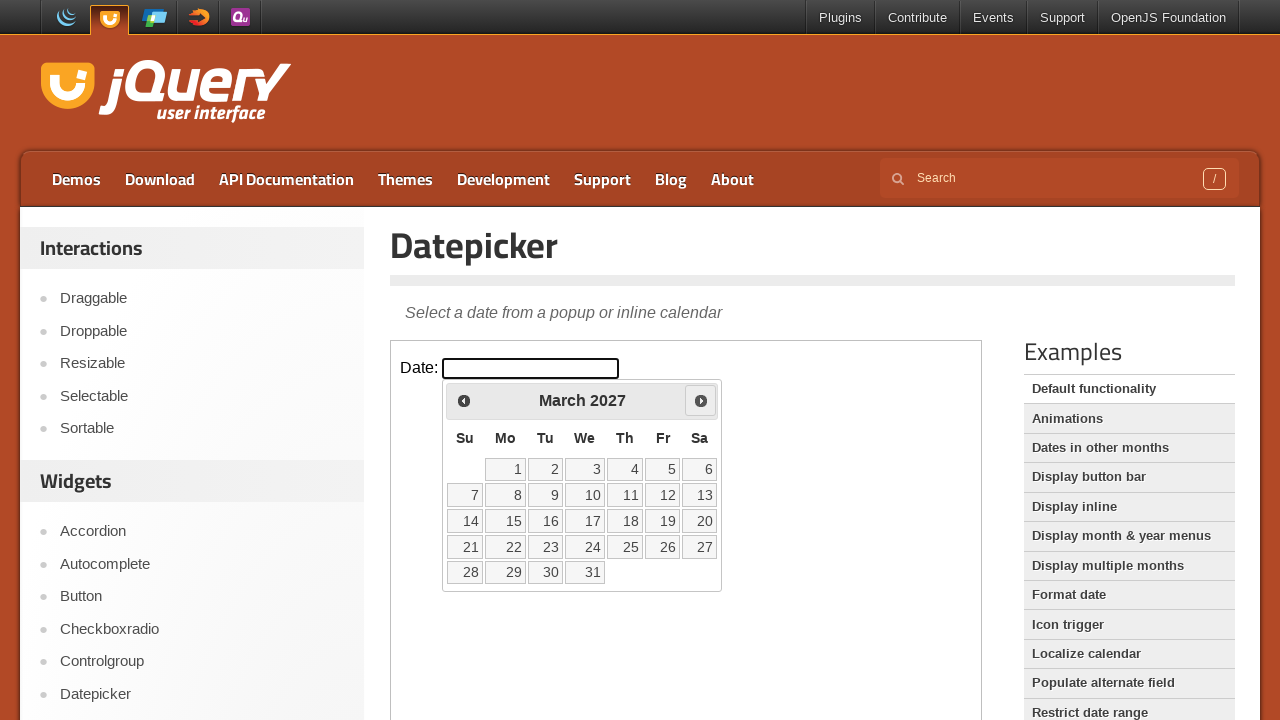

Retrieved current calendar month: March, year: 2027
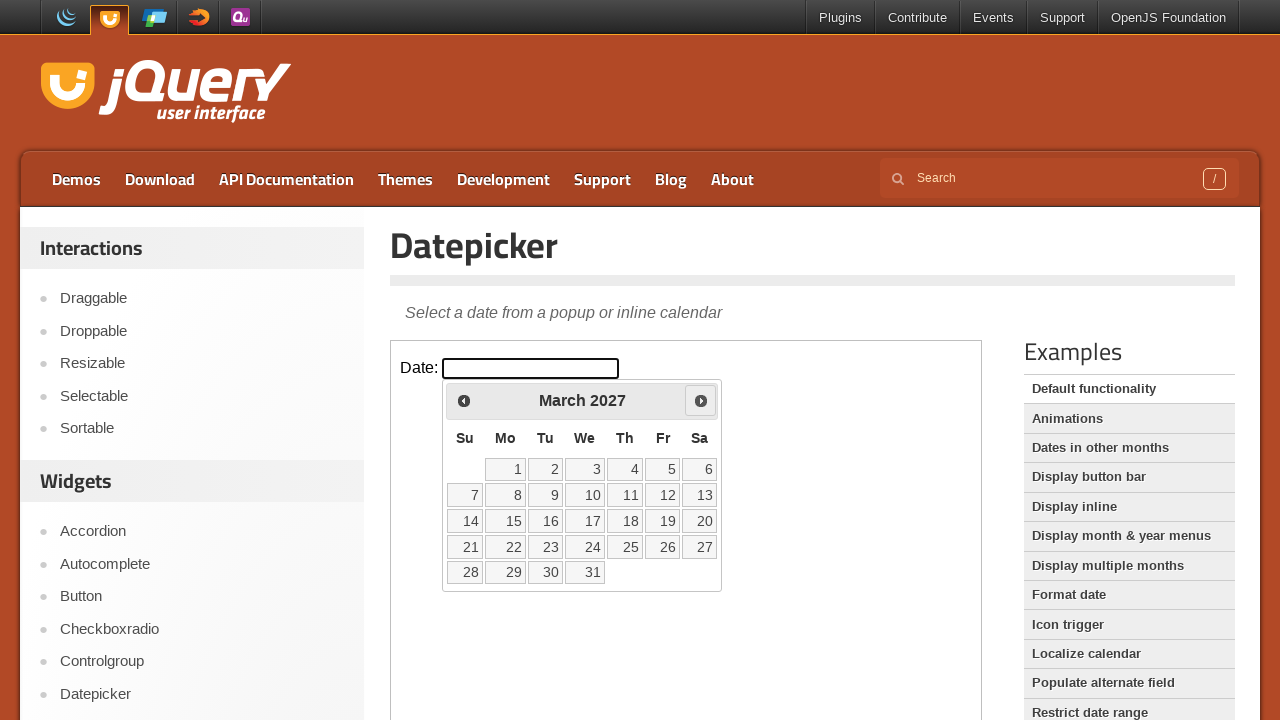

Clicked next month button to navigate forward at (701, 400) on iframe.demo-frame >> internal:control=enter-frame >> span.ui-icon-circle-triangl
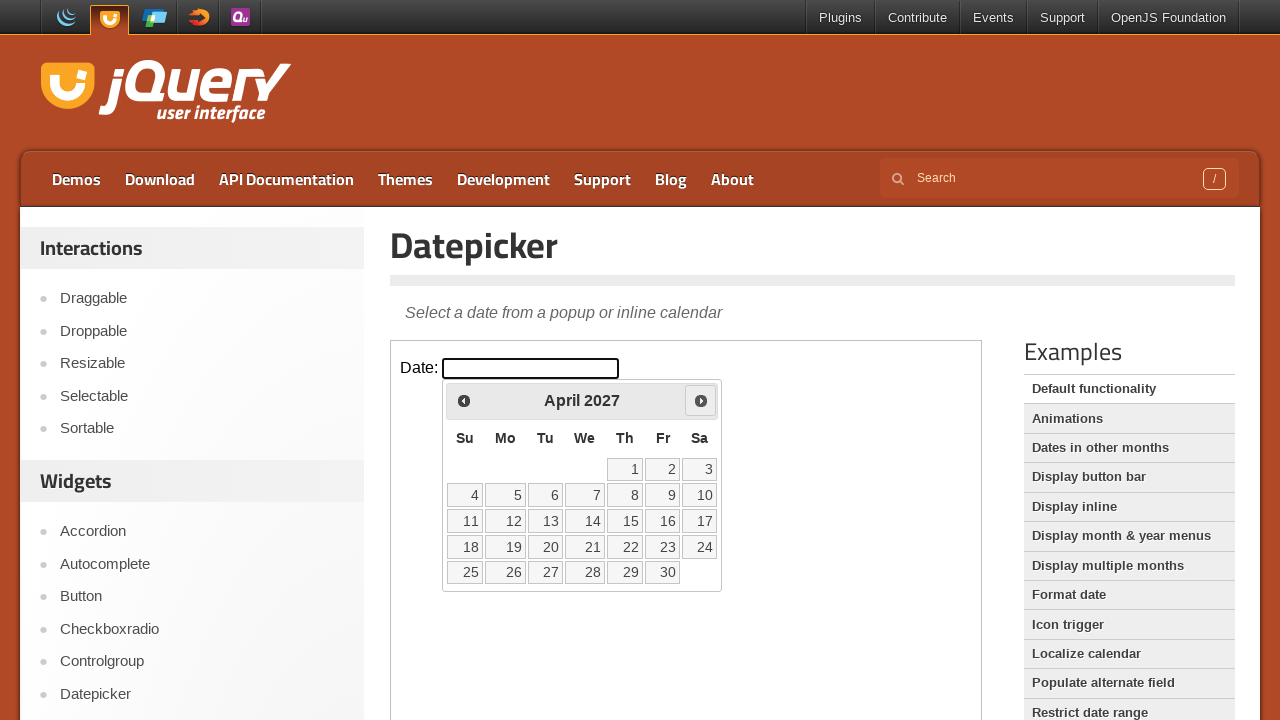

Waited 100ms for calendar to update
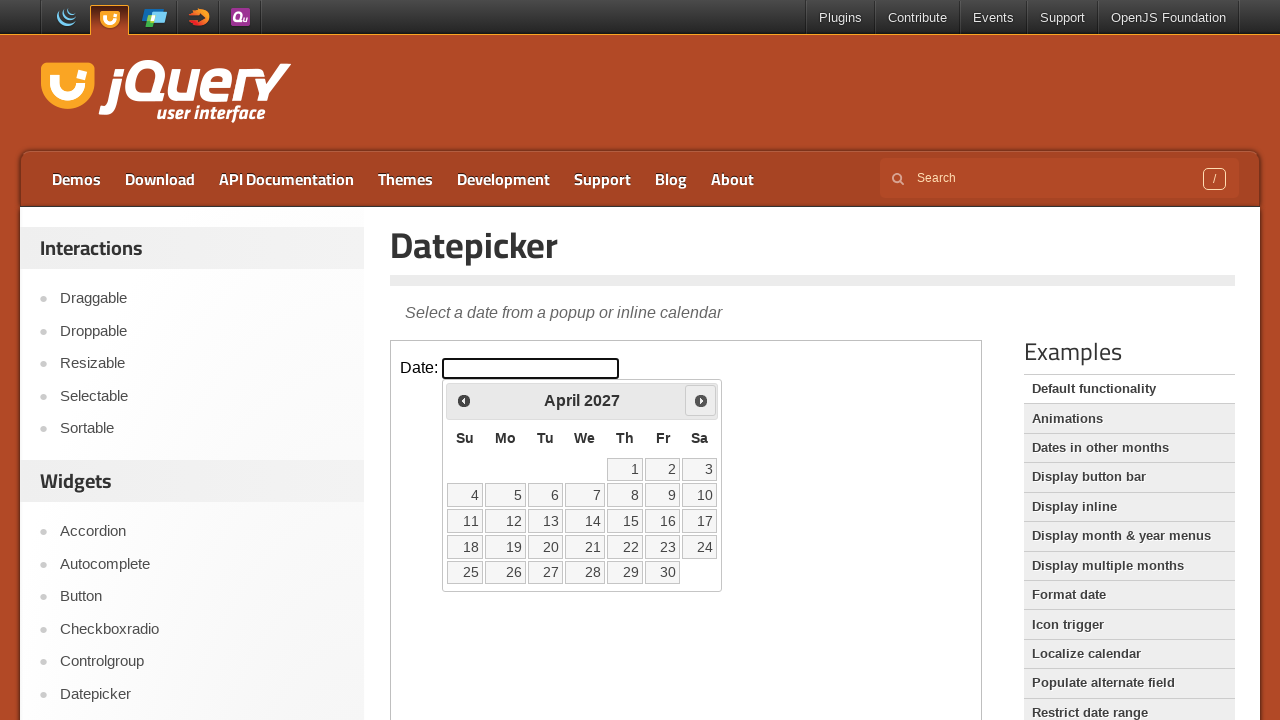

Retrieved current calendar month: April, year: 2027
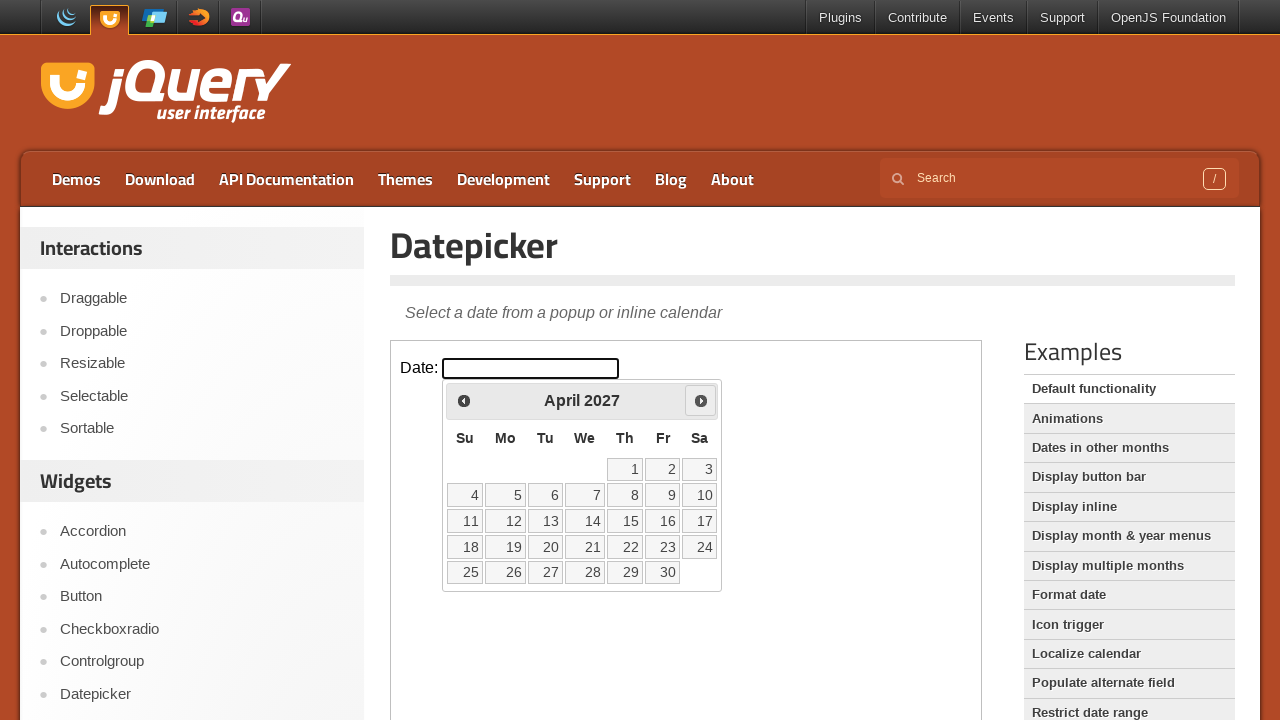

Clicked next month button to navigate forward at (701, 400) on iframe.demo-frame >> internal:control=enter-frame >> span.ui-icon-circle-triangl
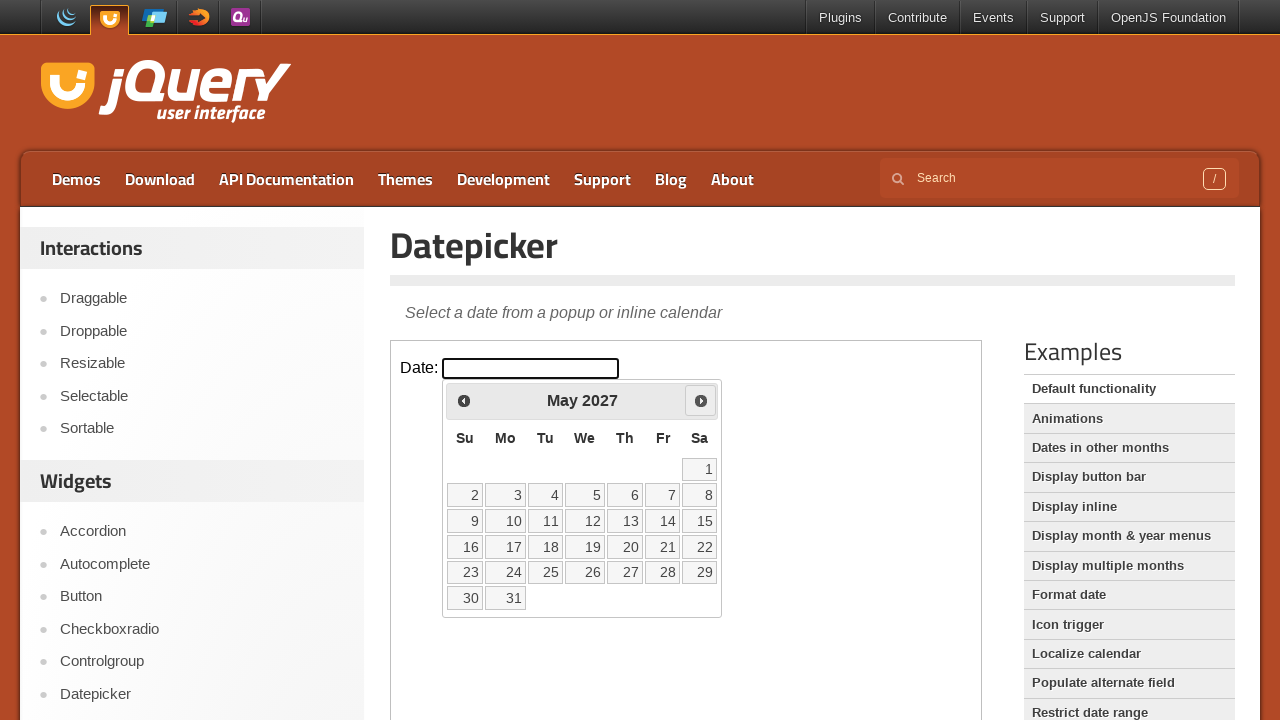

Waited 100ms for calendar to update
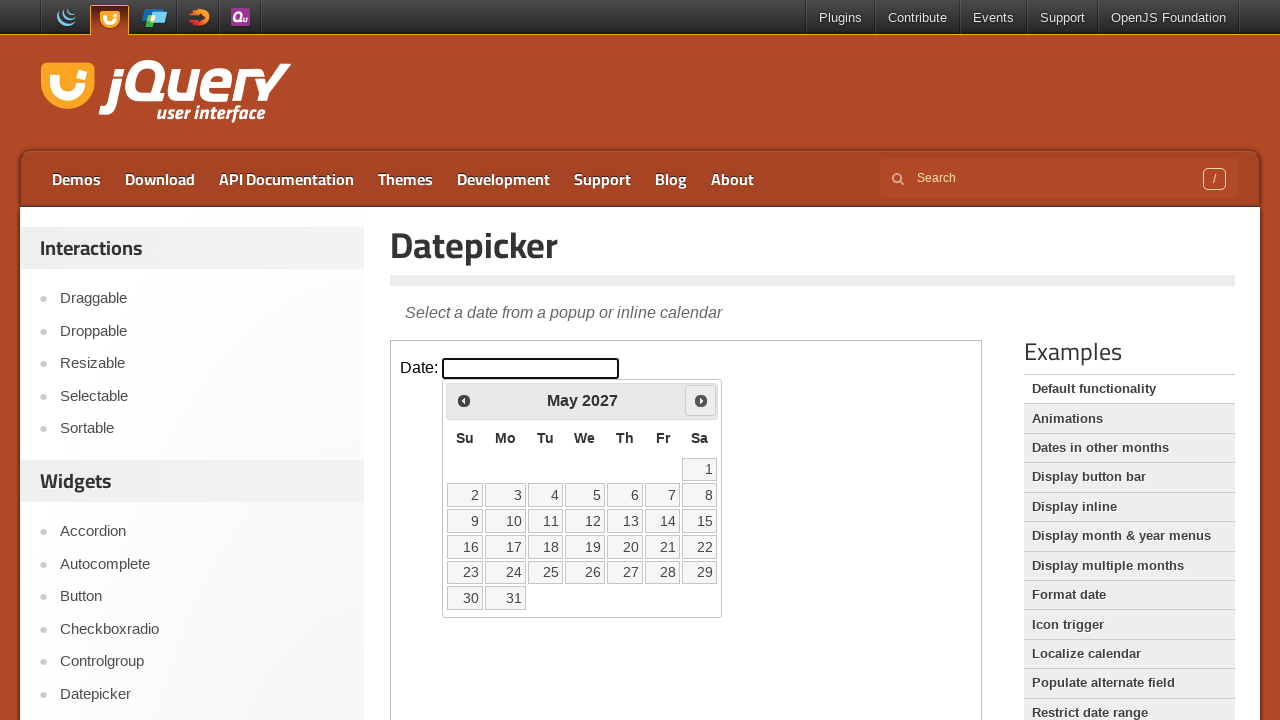

Retrieved current calendar month: May, year: 2027
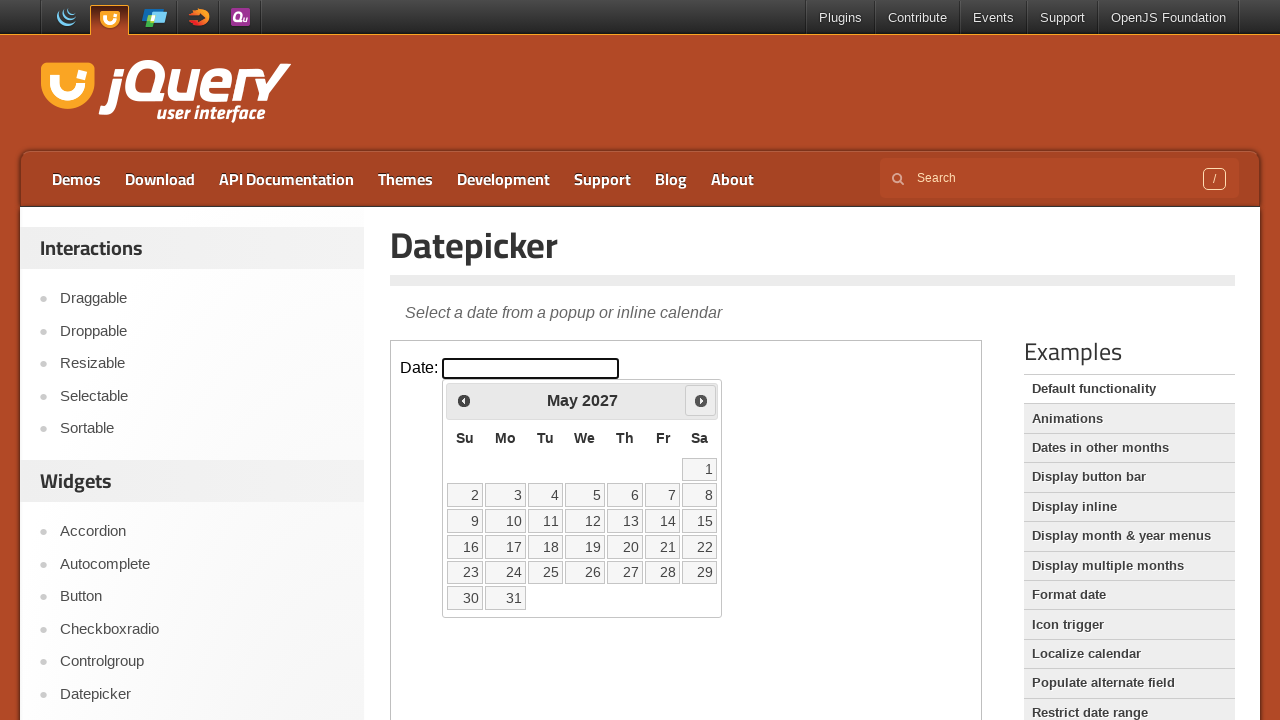

Clicked next month button to navigate forward at (701, 400) on iframe.demo-frame >> internal:control=enter-frame >> span.ui-icon-circle-triangl
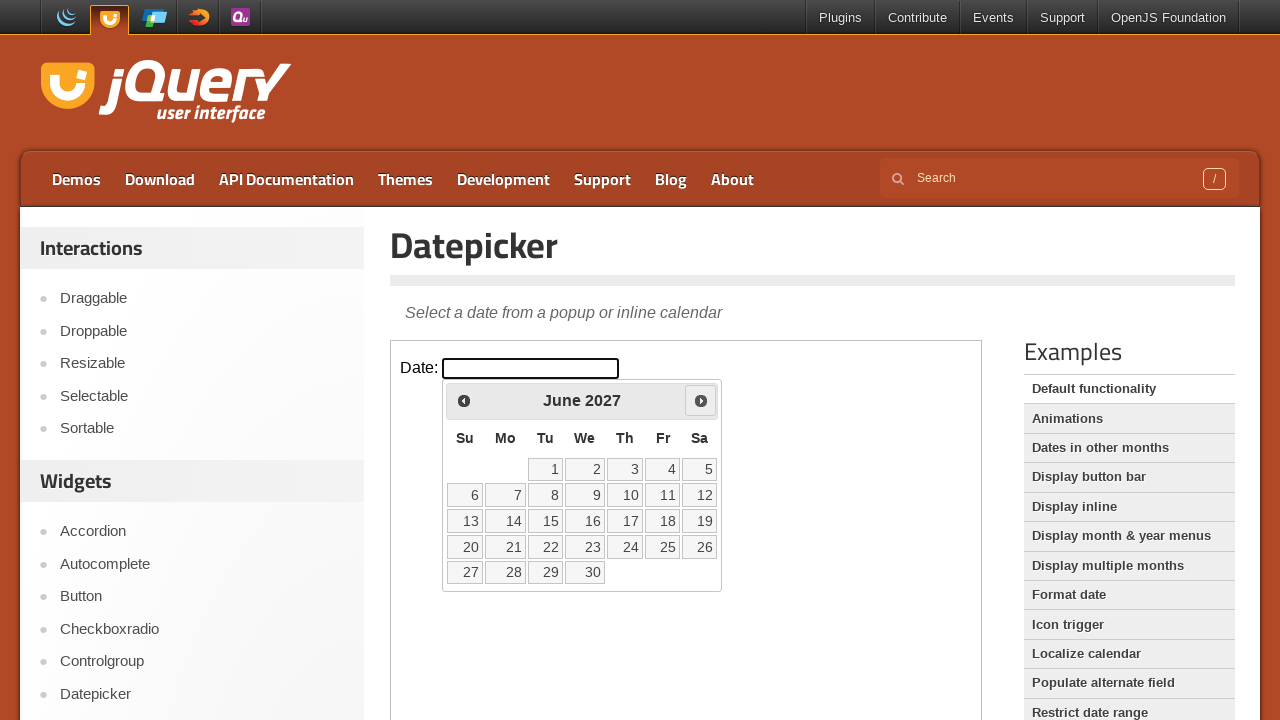

Waited 100ms for calendar to update
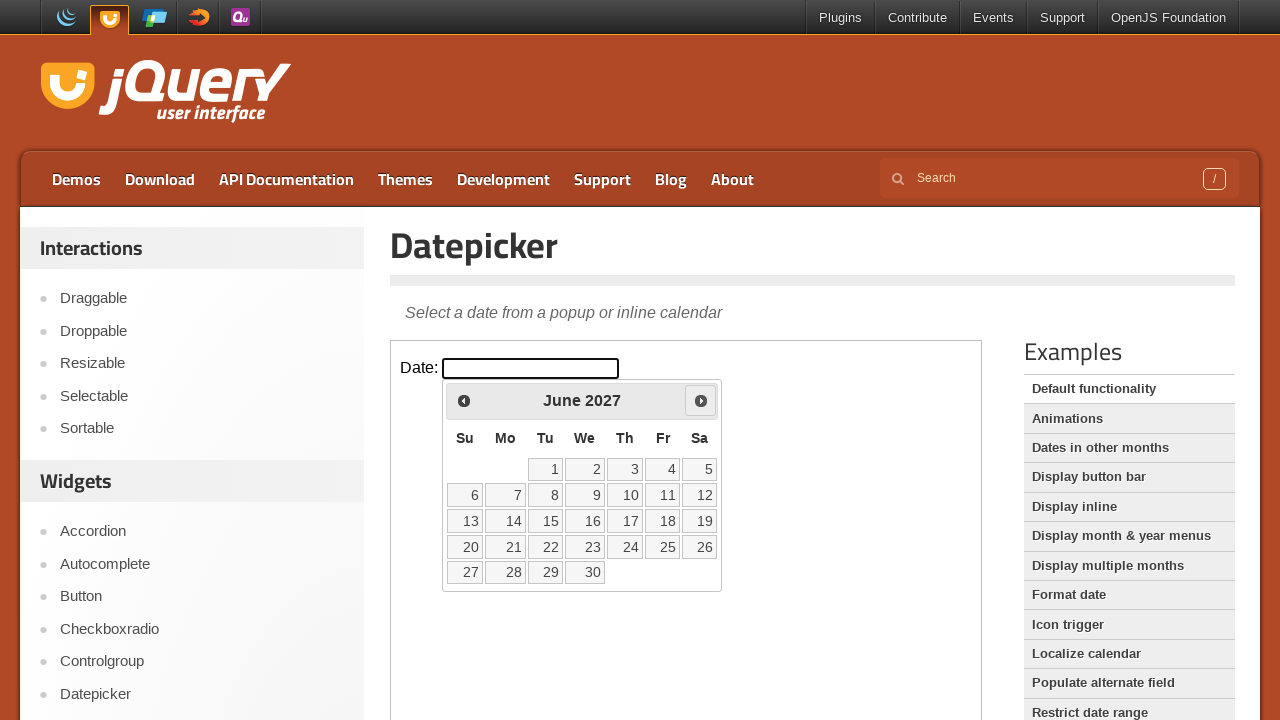

Retrieved current calendar month: June, year: 2027
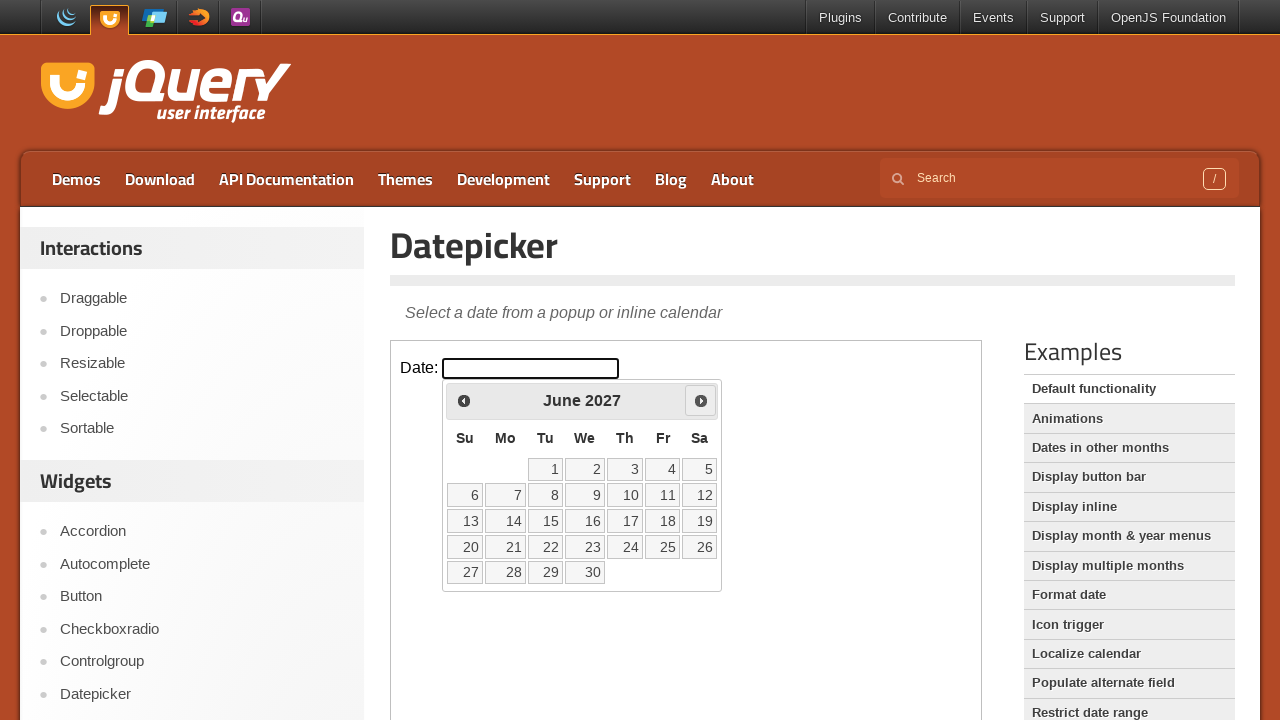

Clicked next month button to navigate forward at (701, 400) on iframe.demo-frame >> internal:control=enter-frame >> span.ui-icon-circle-triangl
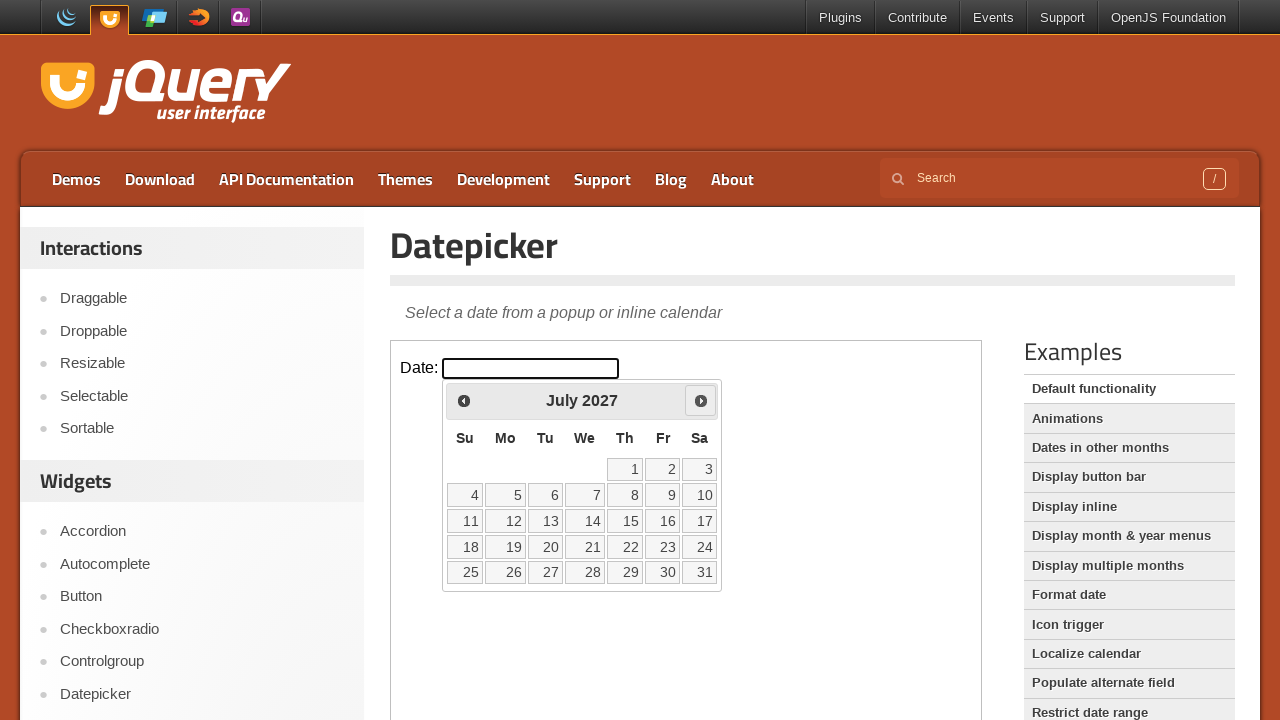

Waited 100ms for calendar to update
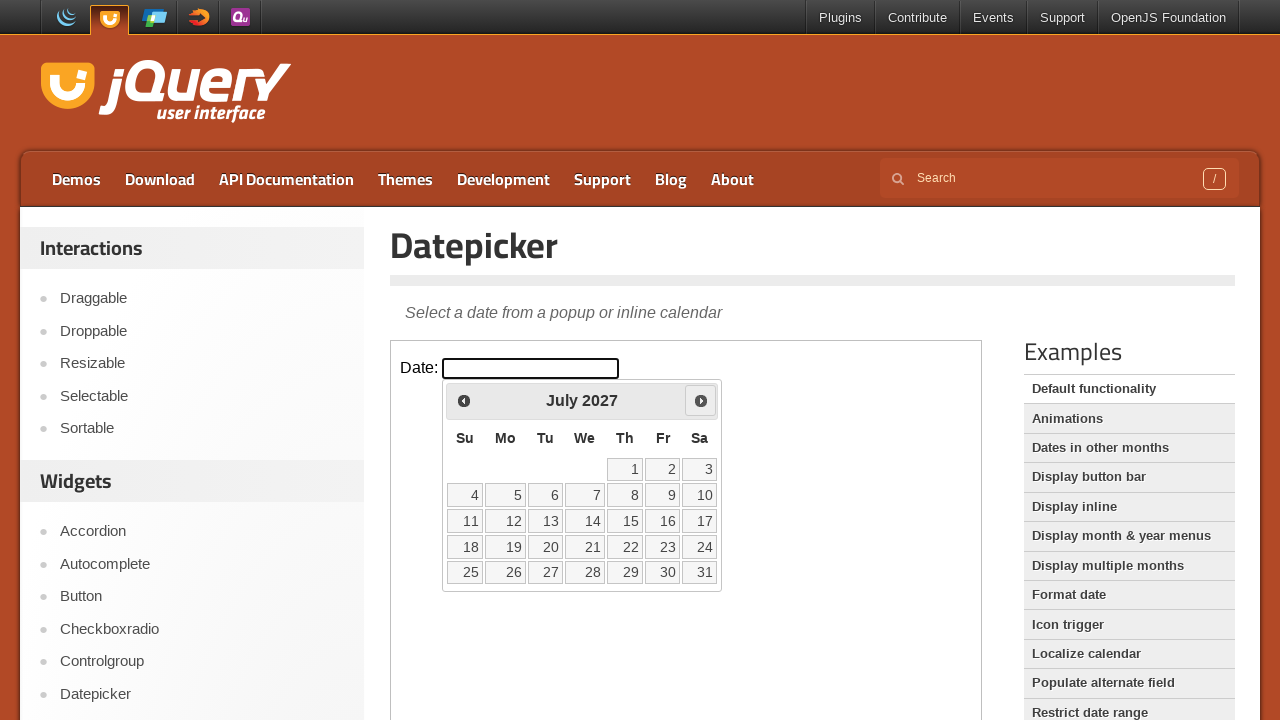

Retrieved current calendar month: July, year: 2027
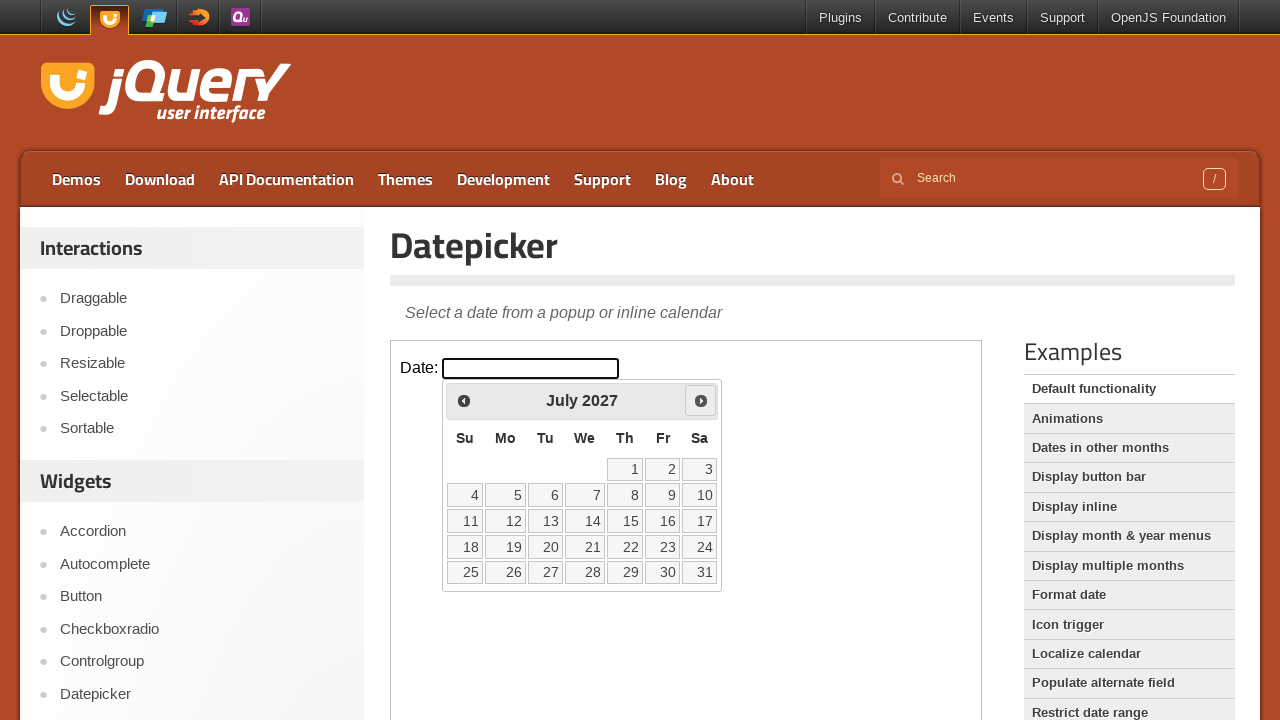

Clicked next month button to navigate forward at (701, 400) on iframe.demo-frame >> internal:control=enter-frame >> span.ui-icon-circle-triangl
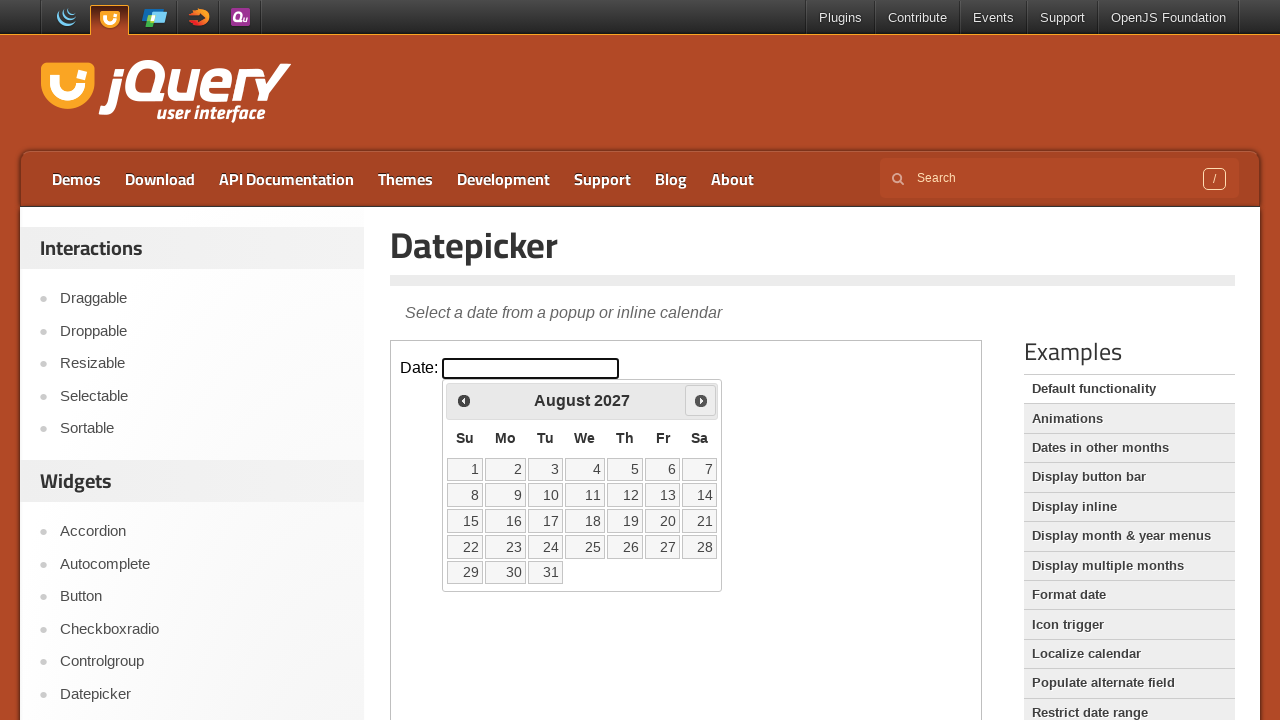

Waited 100ms for calendar to update
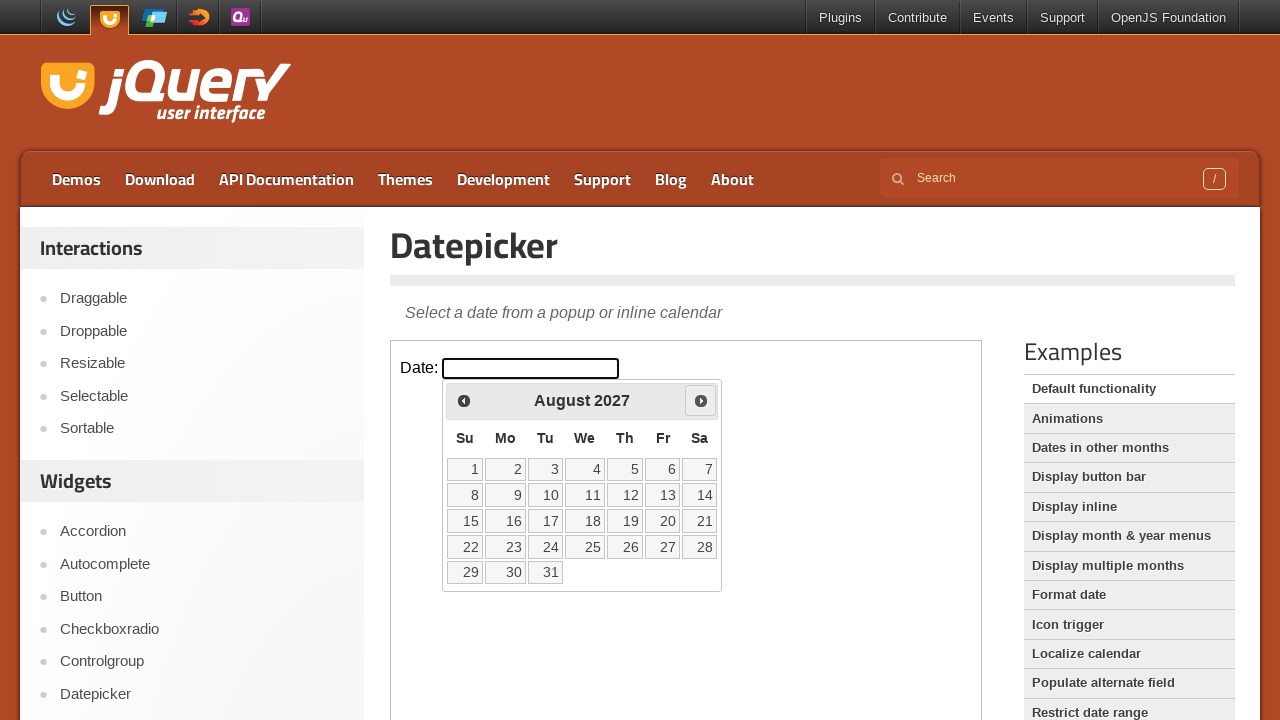

Retrieved current calendar month: August, year: 2027
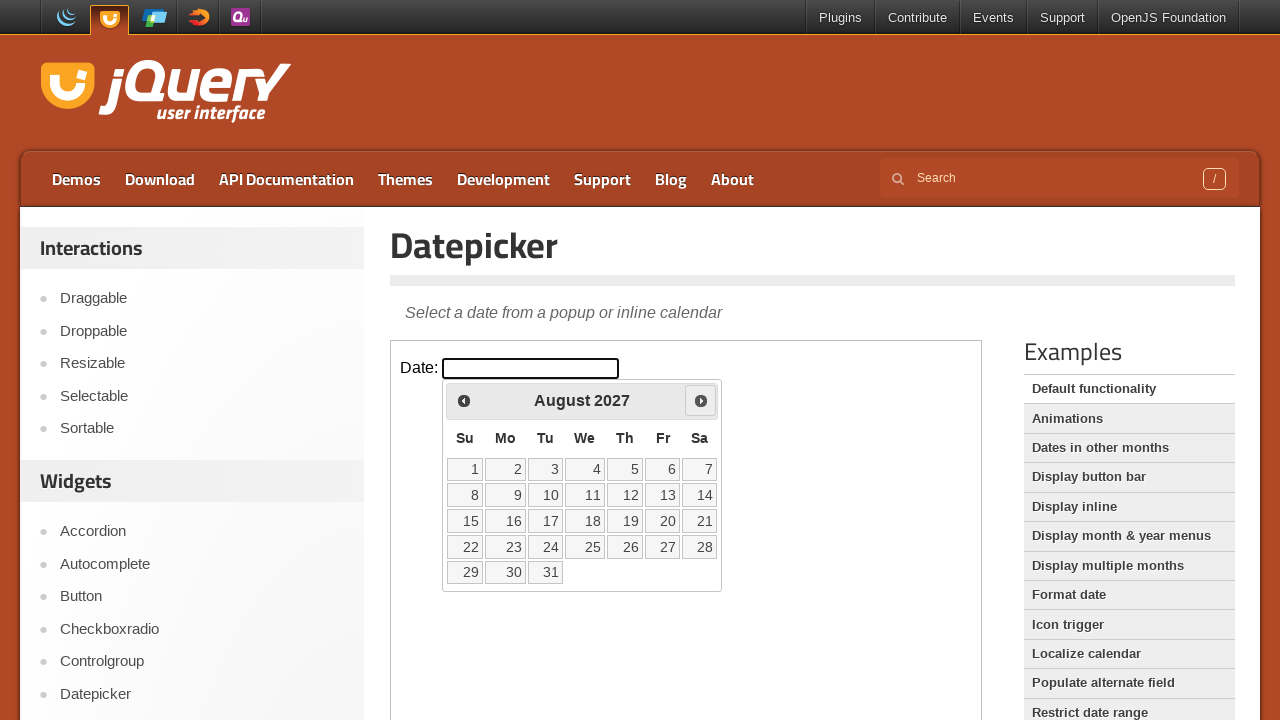

Clicked next month button to navigate forward at (701, 400) on iframe.demo-frame >> internal:control=enter-frame >> span.ui-icon-circle-triangl
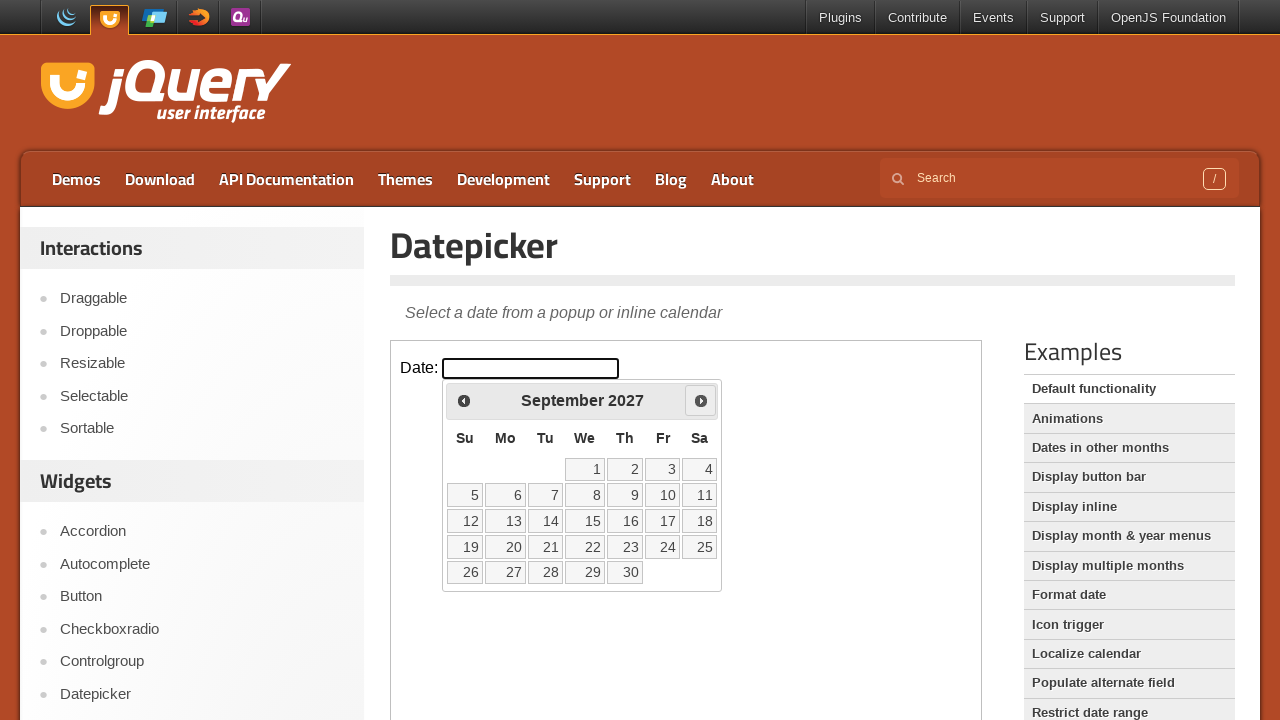

Waited 100ms for calendar to update
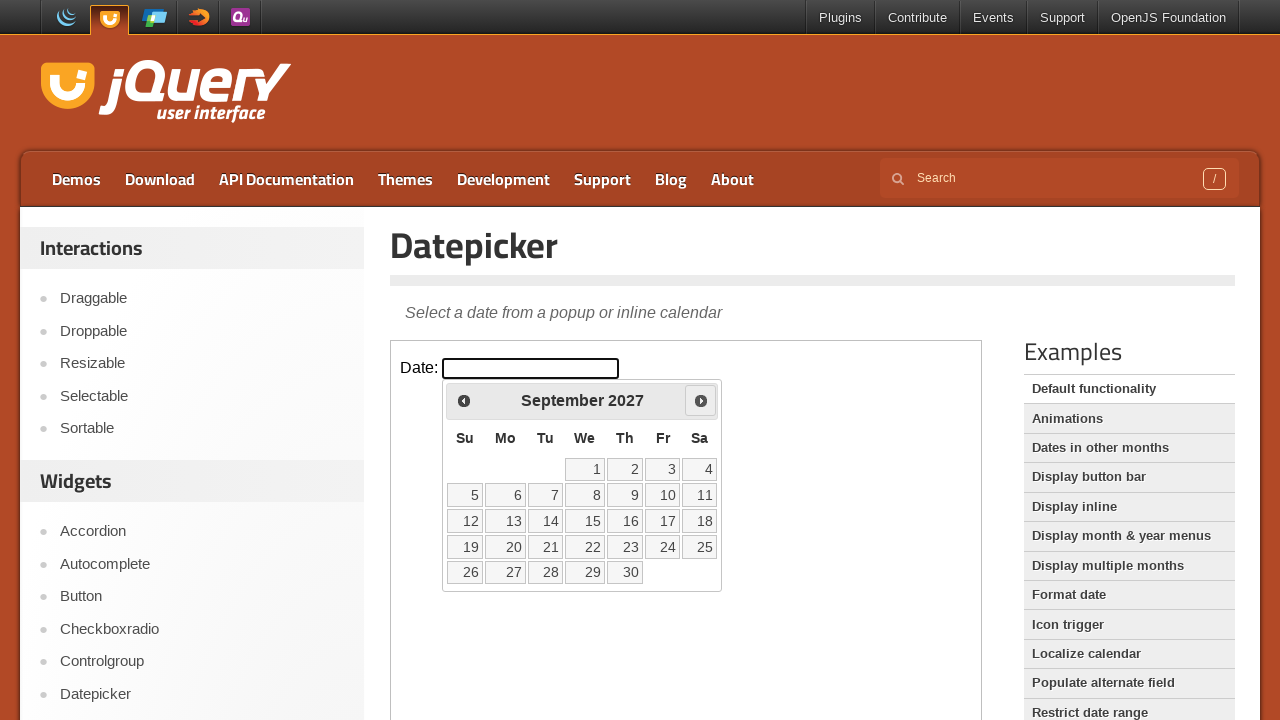

Retrieved current calendar month: September, year: 2027
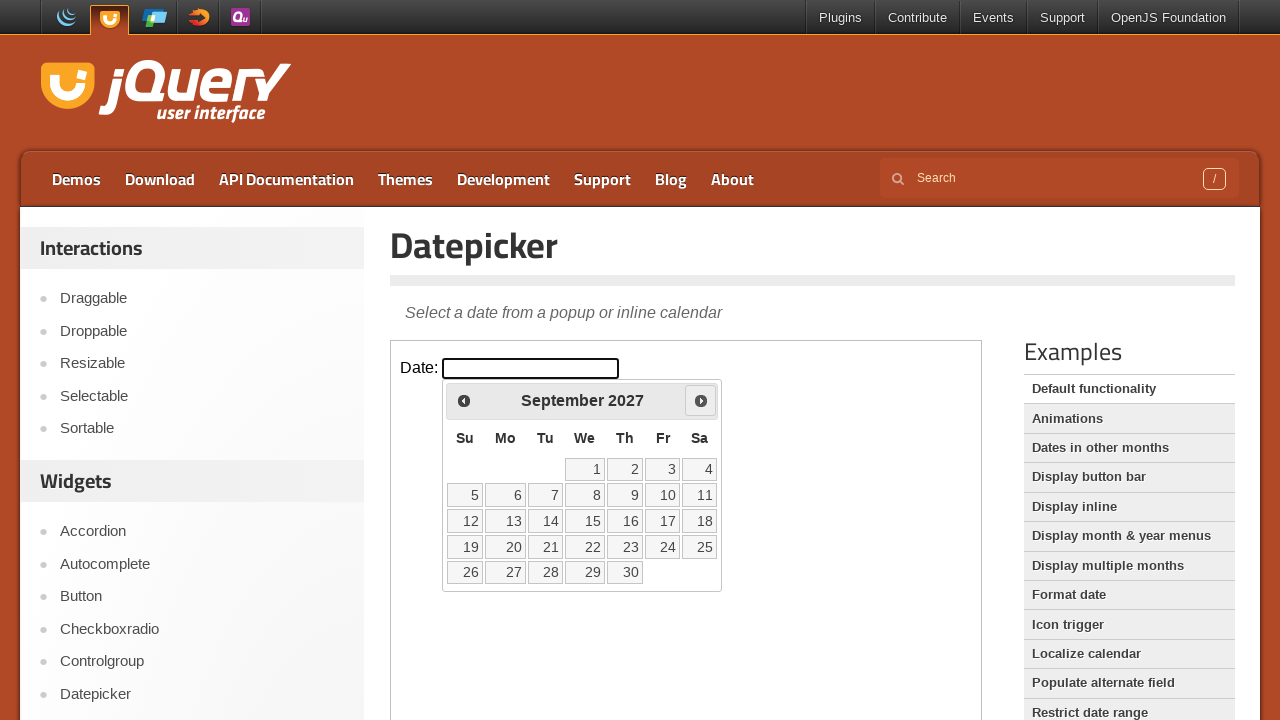

Clicked next month button to navigate forward at (701, 400) on iframe.demo-frame >> internal:control=enter-frame >> span.ui-icon-circle-triangl
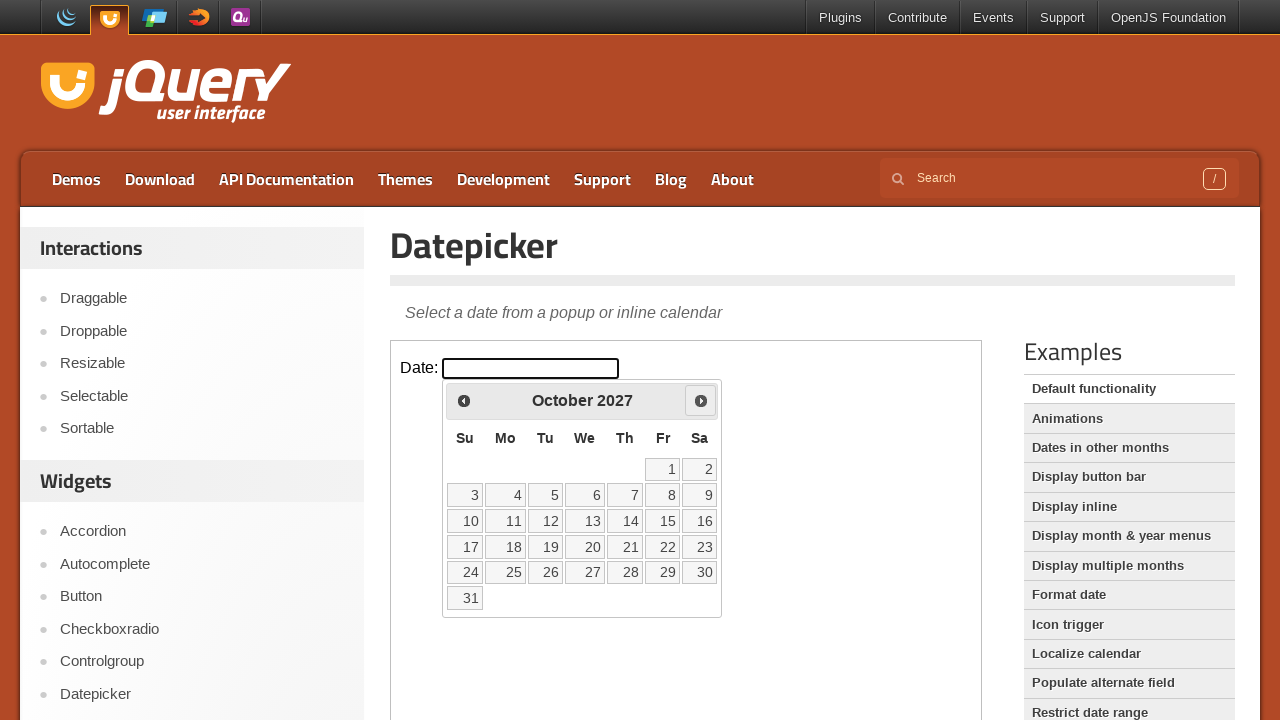

Waited 100ms for calendar to update
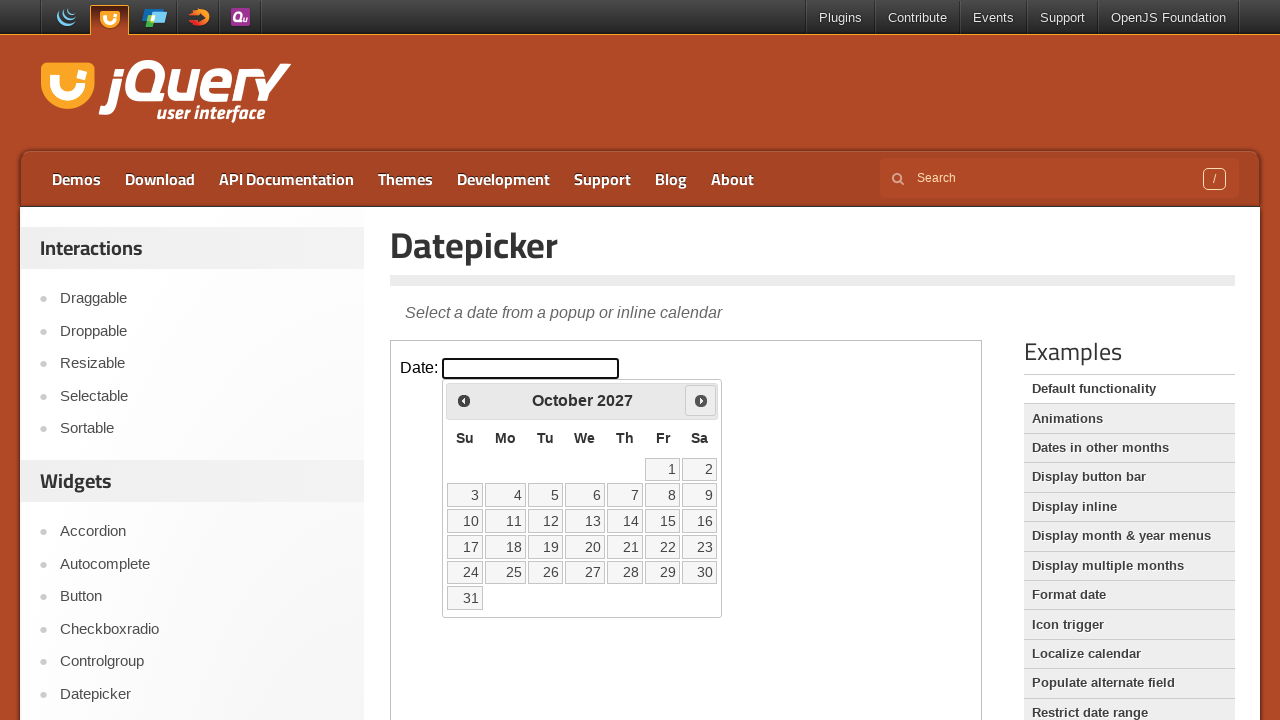

Retrieved current calendar month: October, year: 2027
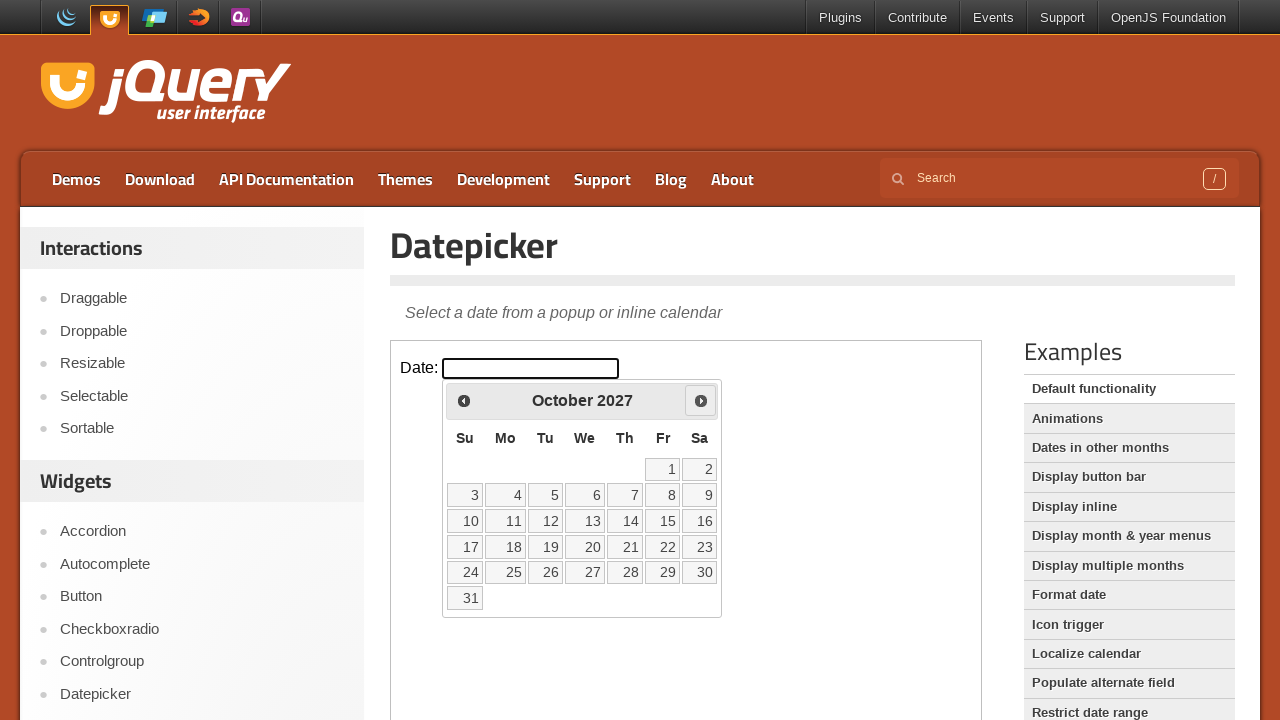

Clicked next month button to navigate forward at (701, 400) on iframe.demo-frame >> internal:control=enter-frame >> span.ui-icon-circle-triangl
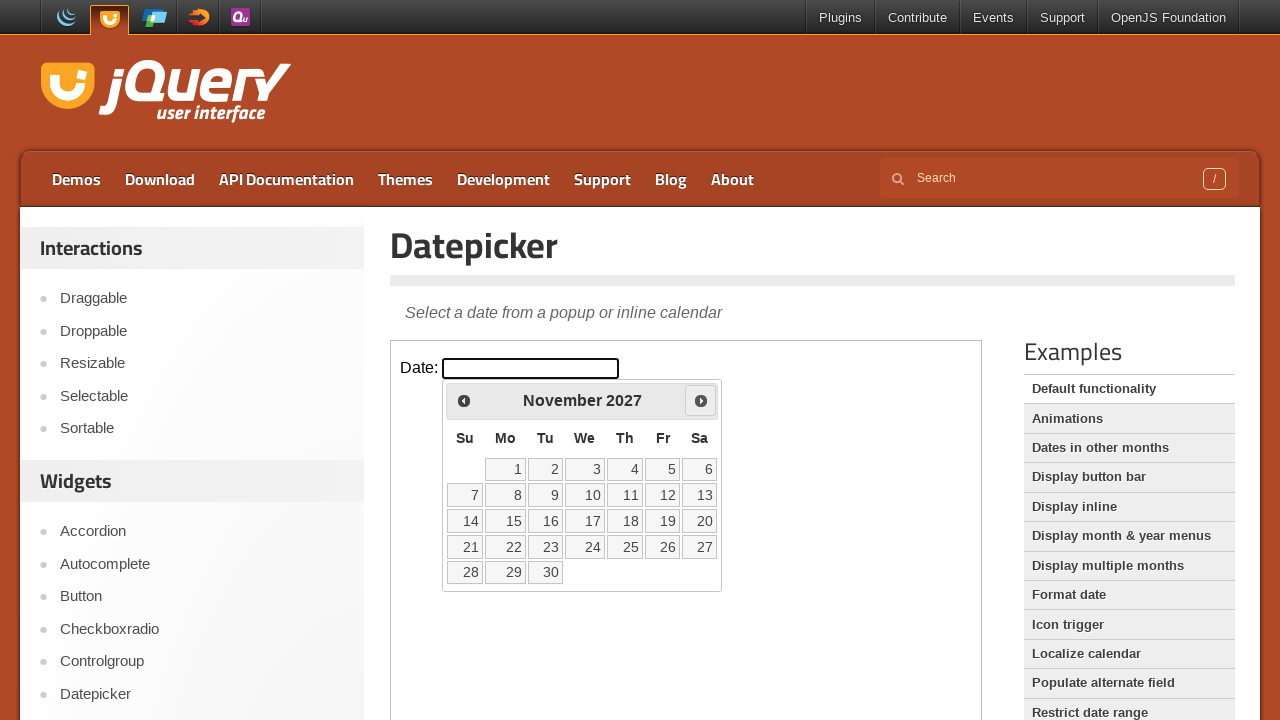

Waited 100ms for calendar to update
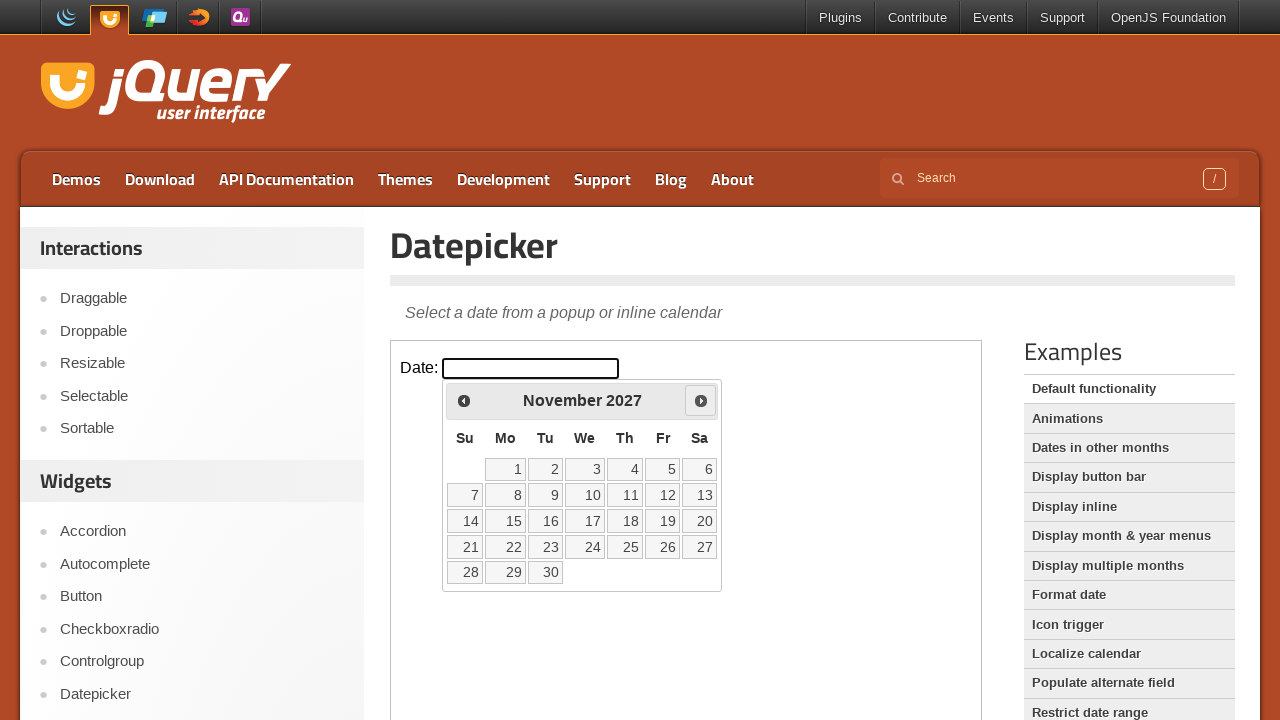

Retrieved current calendar month: November, year: 2027
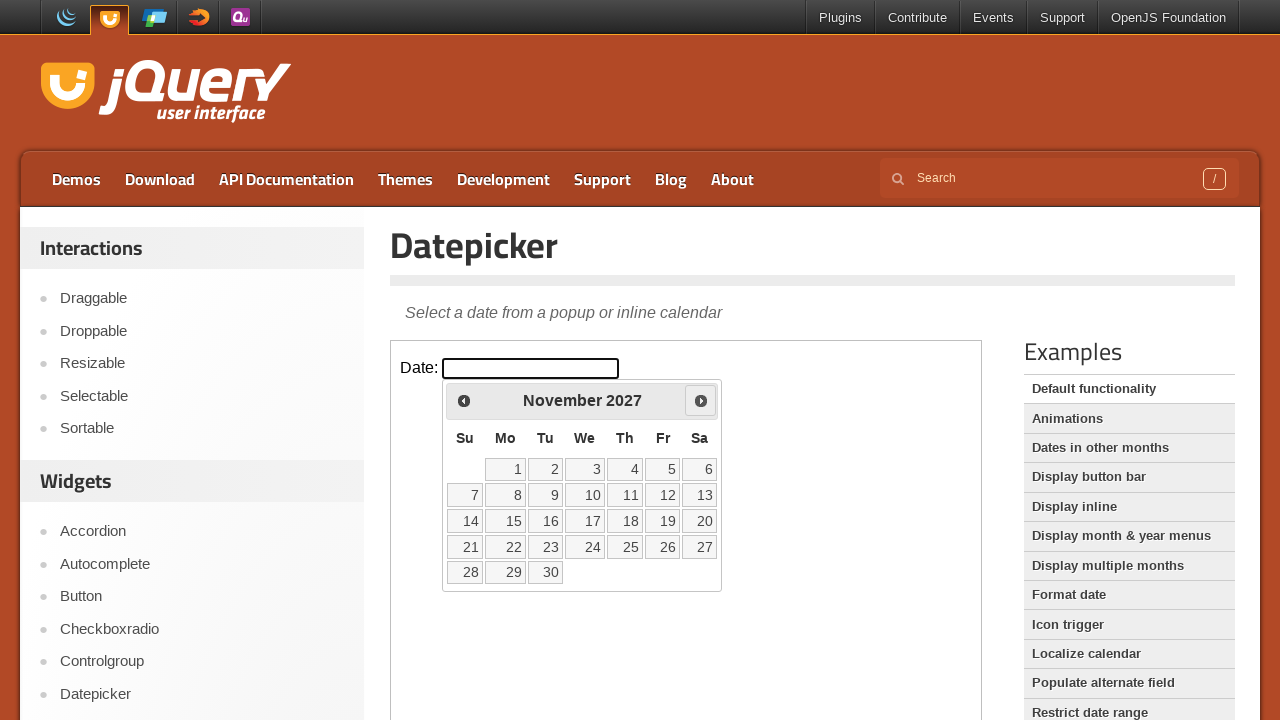

Clicked next month button to navigate forward at (701, 400) on iframe.demo-frame >> internal:control=enter-frame >> span.ui-icon-circle-triangl
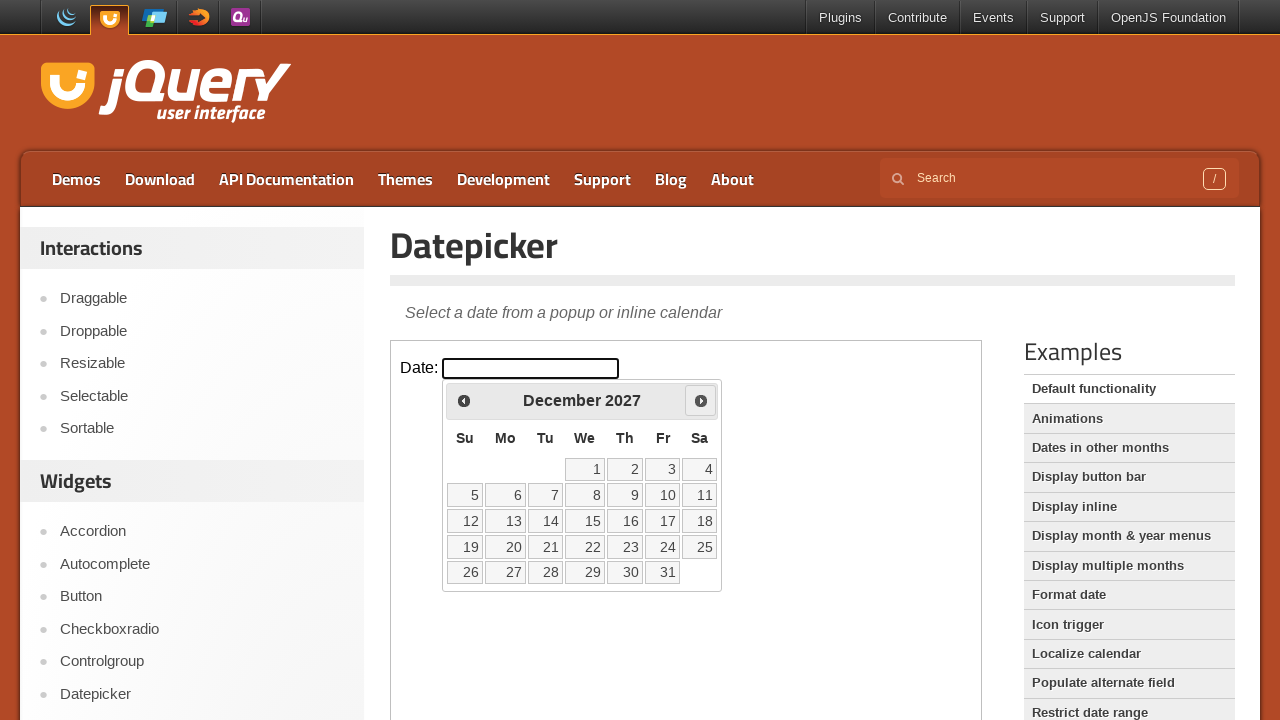

Waited 100ms for calendar to update
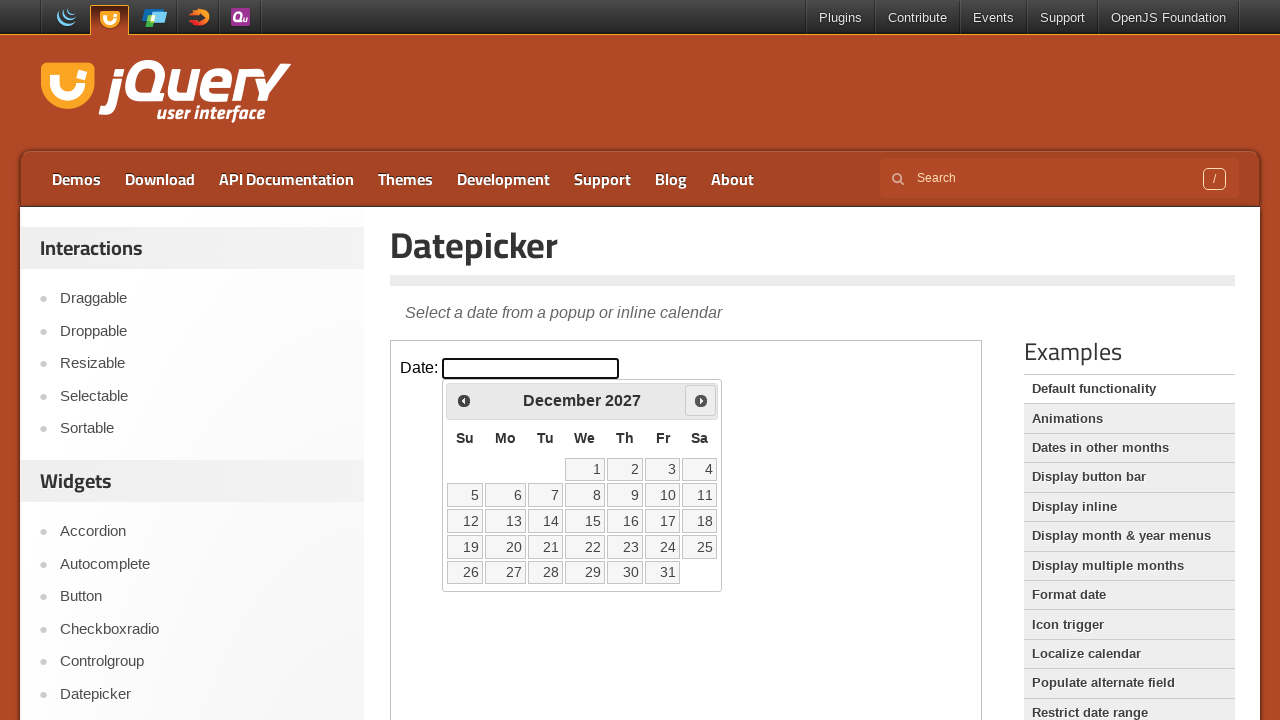

Retrieved current calendar month: December, year: 2027
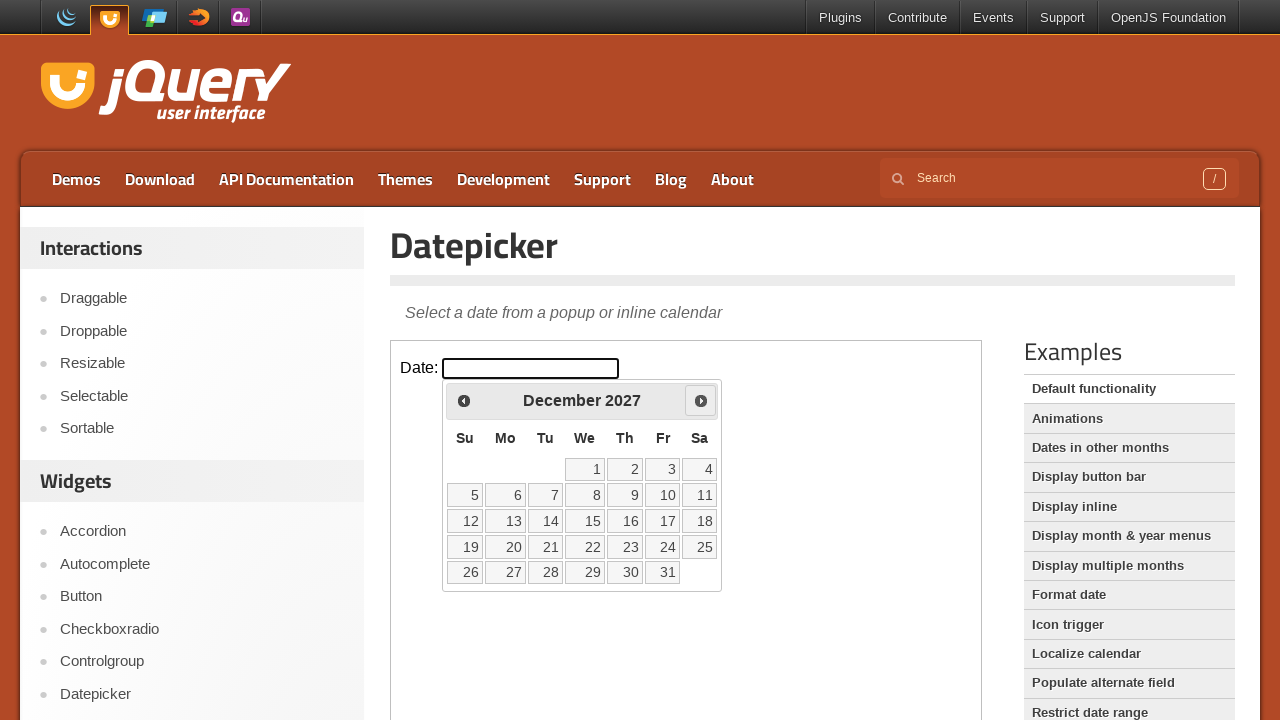

Clicked next month button to navigate forward at (701, 400) on iframe.demo-frame >> internal:control=enter-frame >> span.ui-icon-circle-triangl
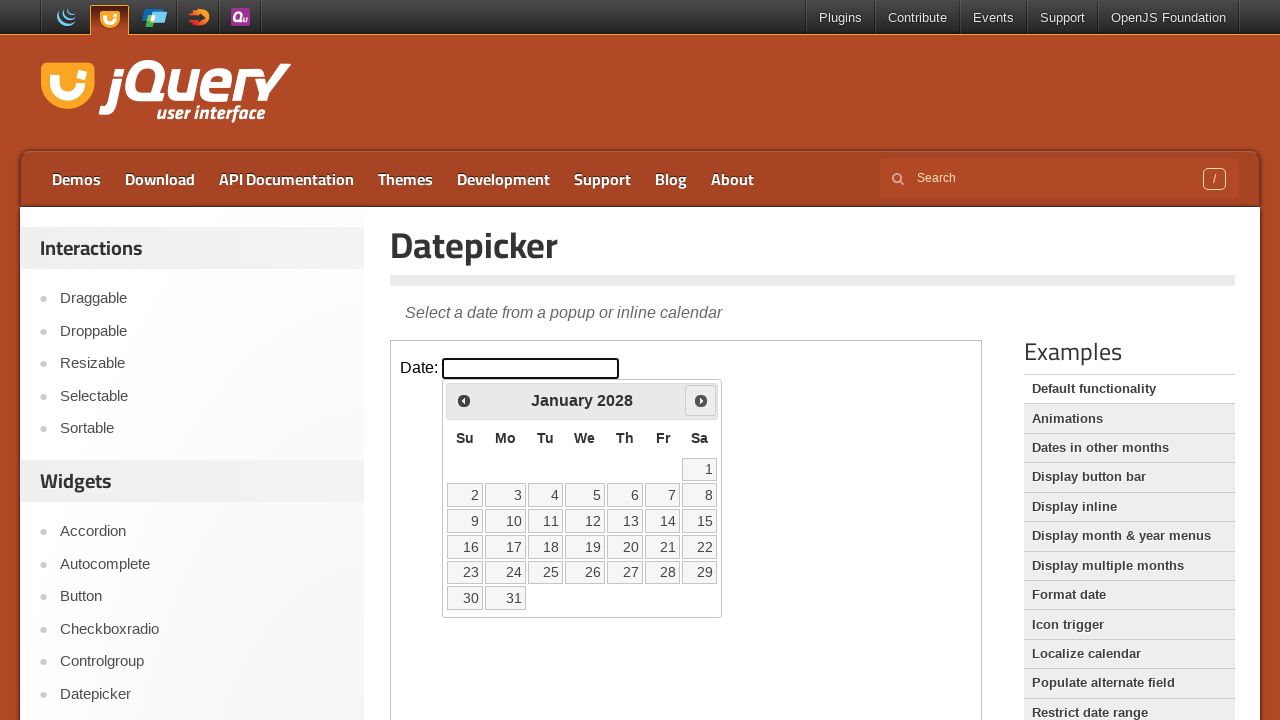

Waited 100ms for calendar to update
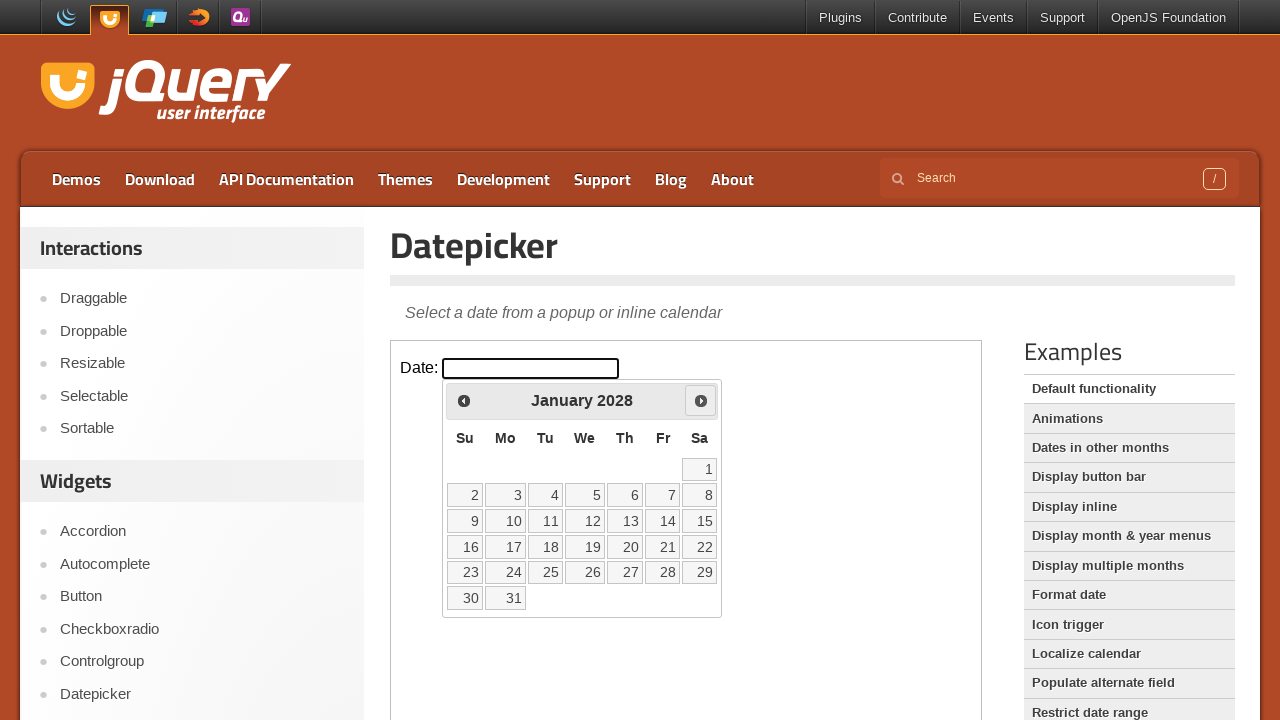

Retrieved current calendar month: January, year: 2028
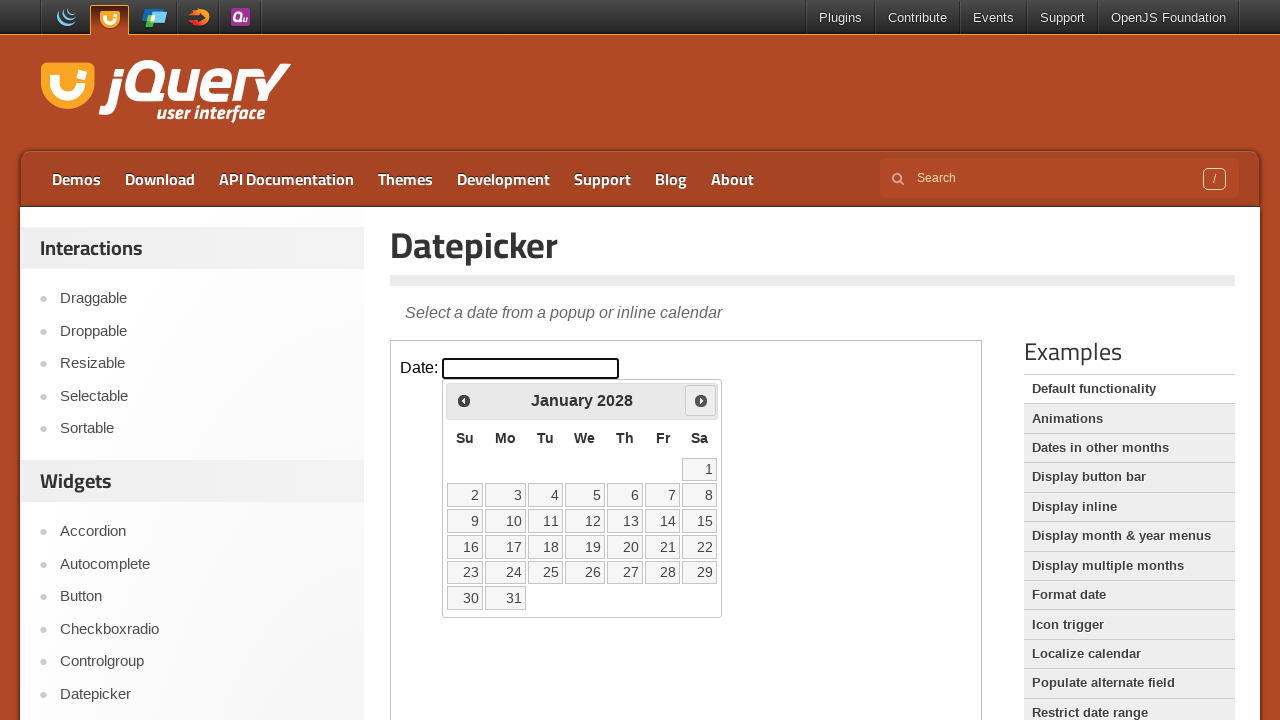

Clicked next month button to navigate forward at (701, 400) on iframe.demo-frame >> internal:control=enter-frame >> span.ui-icon-circle-triangl
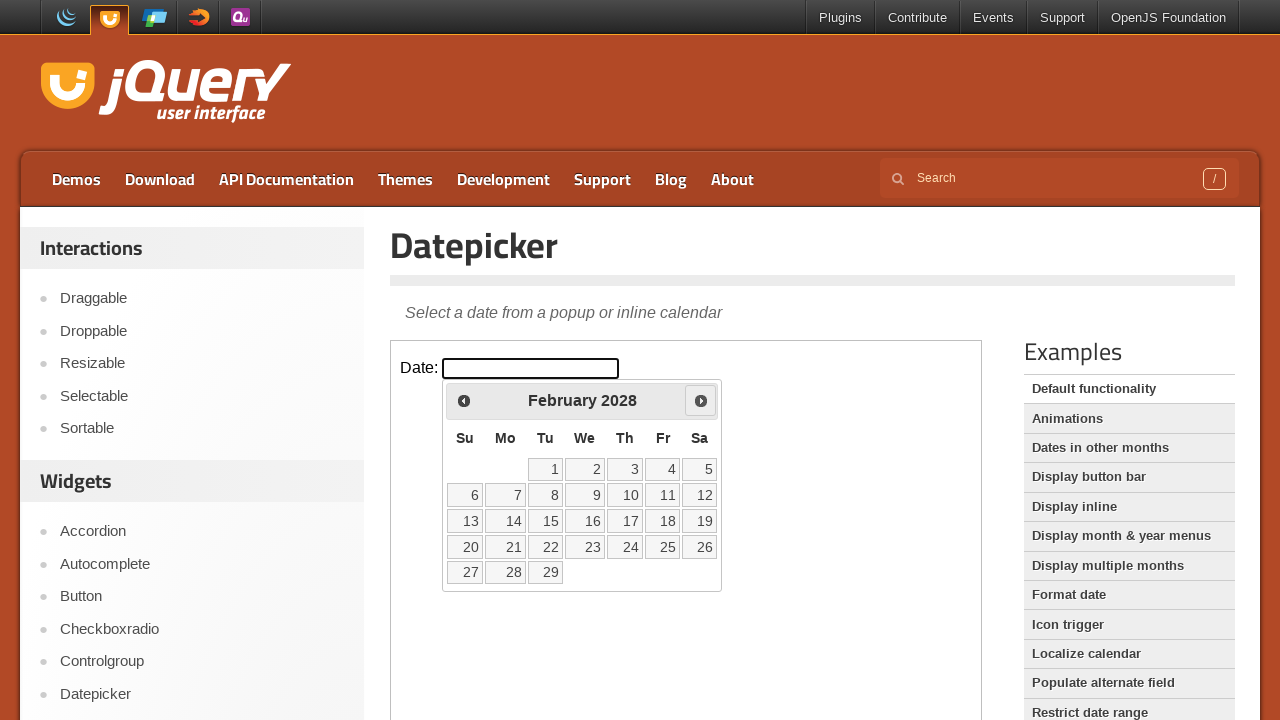

Waited 100ms for calendar to update
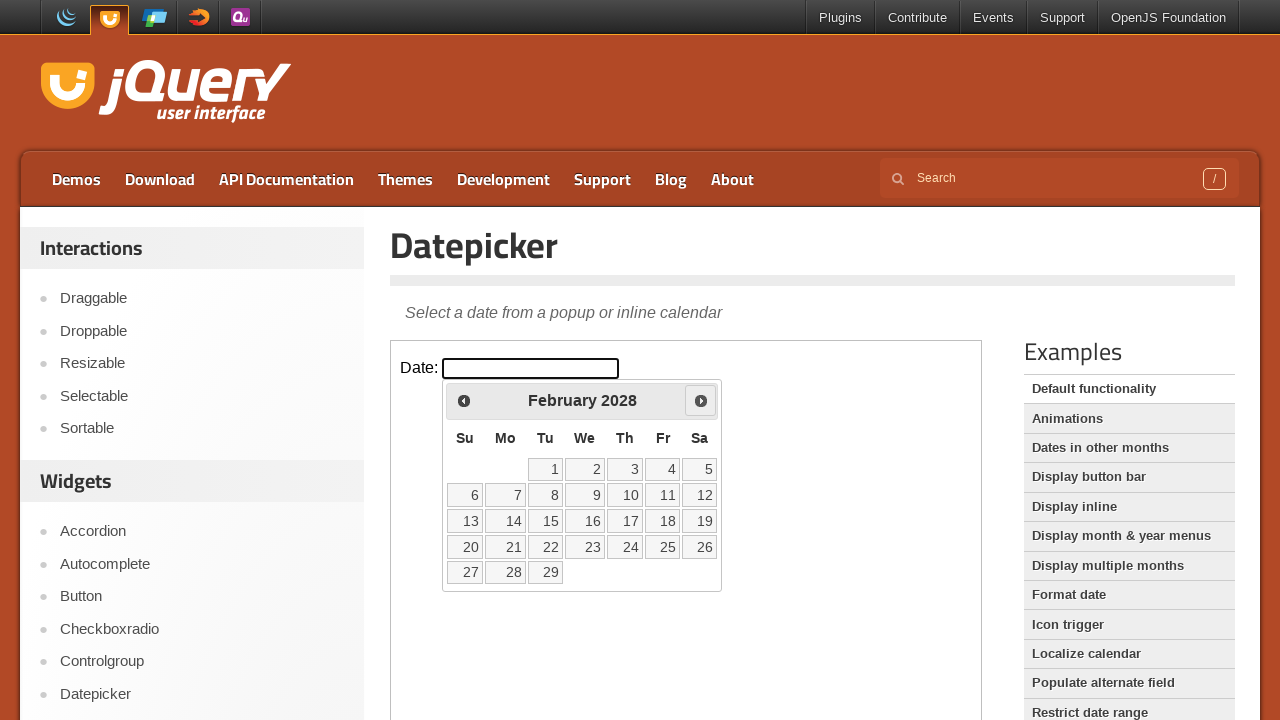

Retrieved current calendar month: February, year: 2028
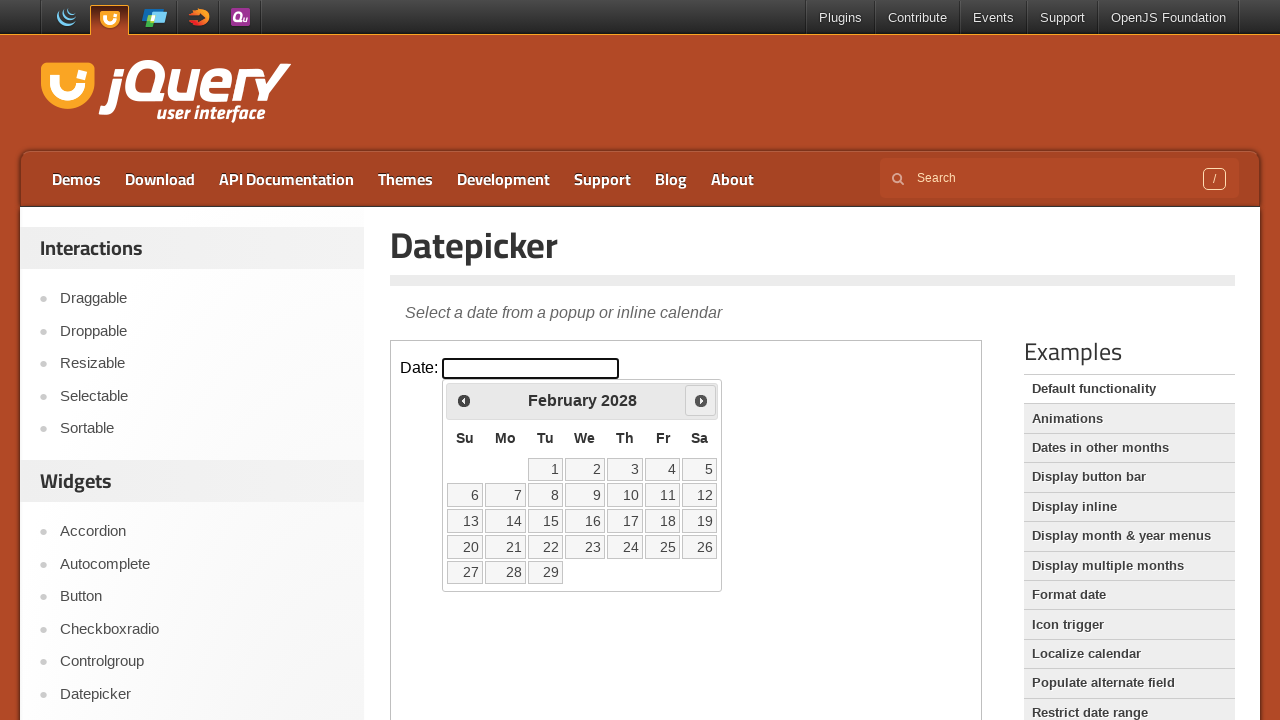

Clicked next month button to navigate forward at (701, 400) on iframe.demo-frame >> internal:control=enter-frame >> span.ui-icon-circle-triangl
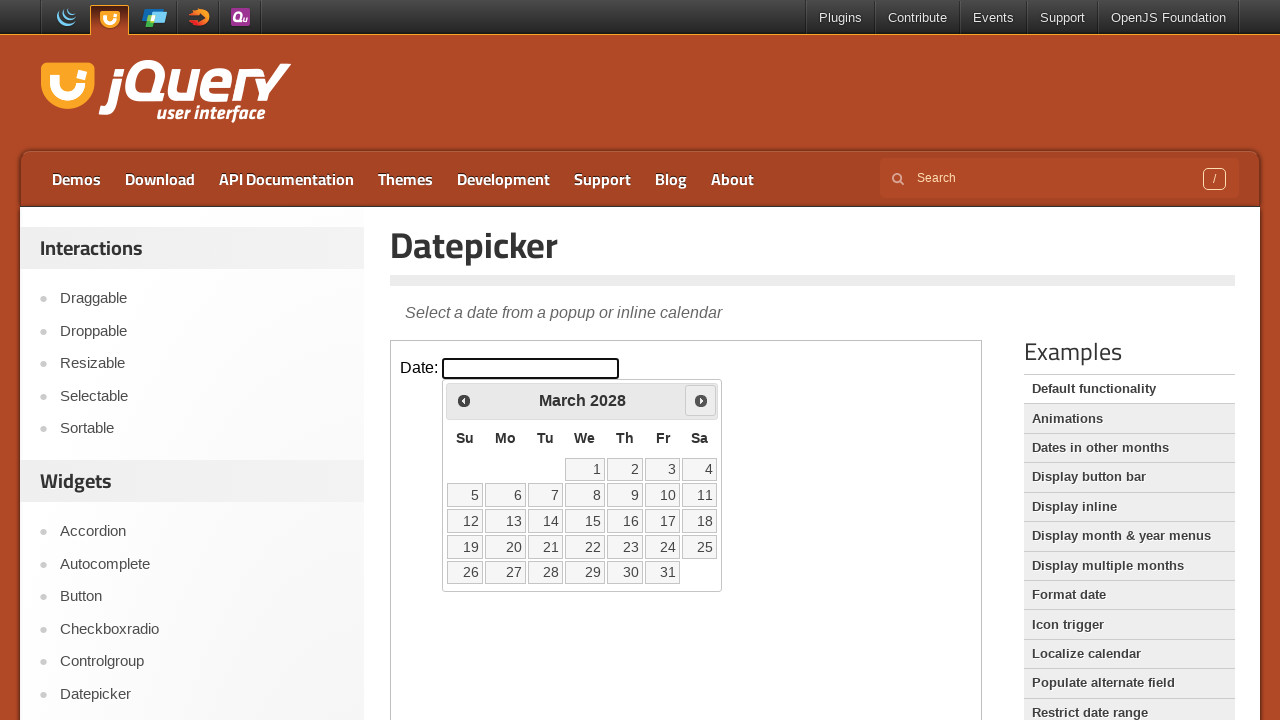

Waited 100ms for calendar to update
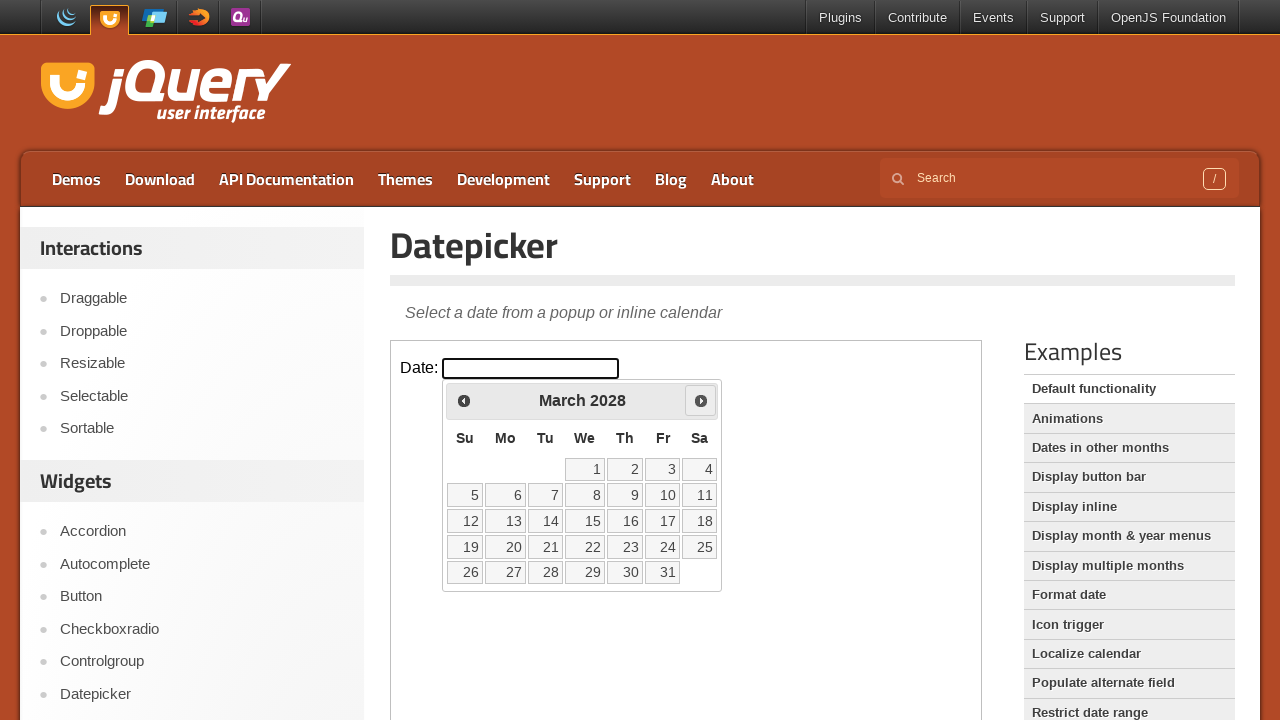

Retrieved current calendar month: March, year: 2028
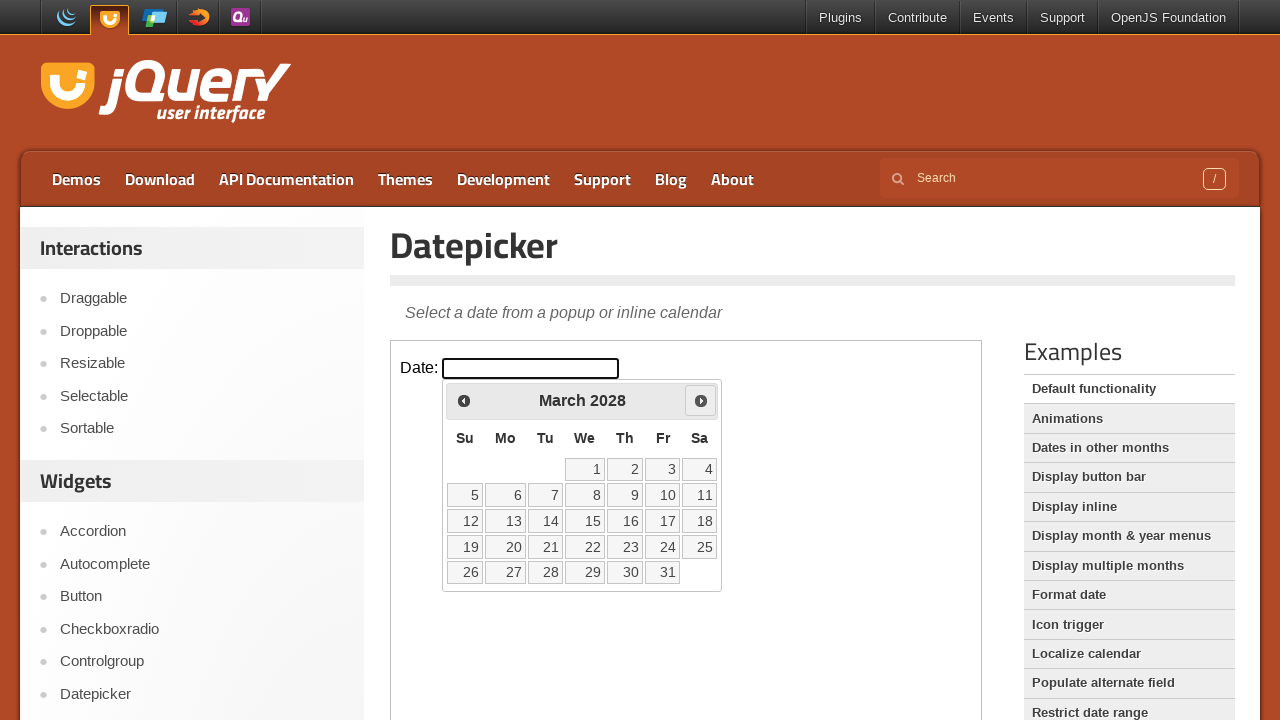

Clicked next month button to navigate forward at (701, 400) on iframe.demo-frame >> internal:control=enter-frame >> span.ui-icon-circle-triangl
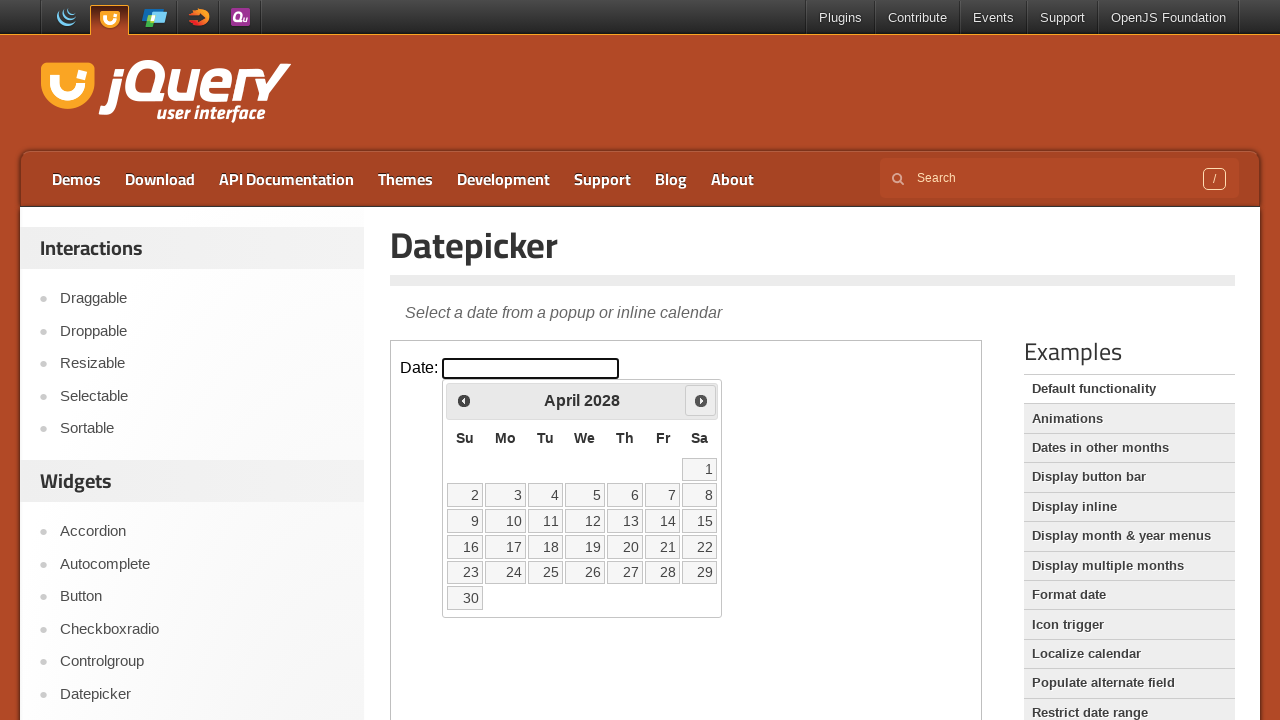

Waited 100ms for calendar to update
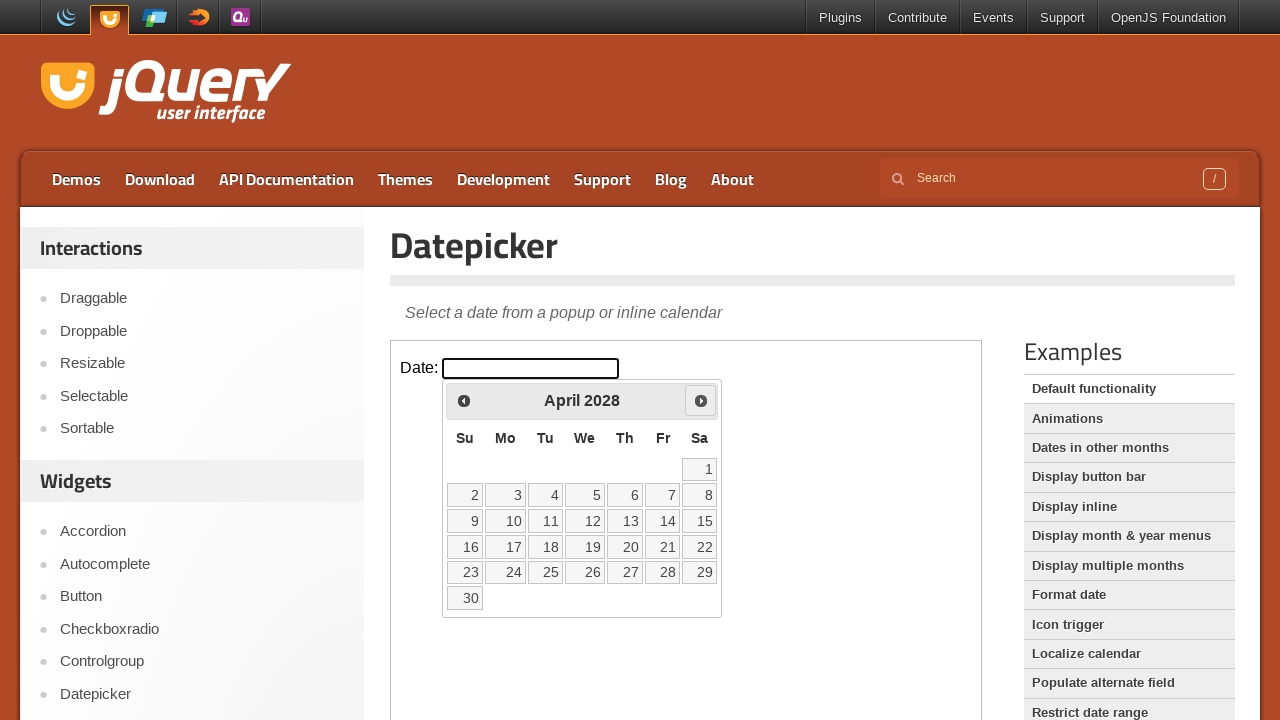

Retrieved current calendar month: April, year: 2028
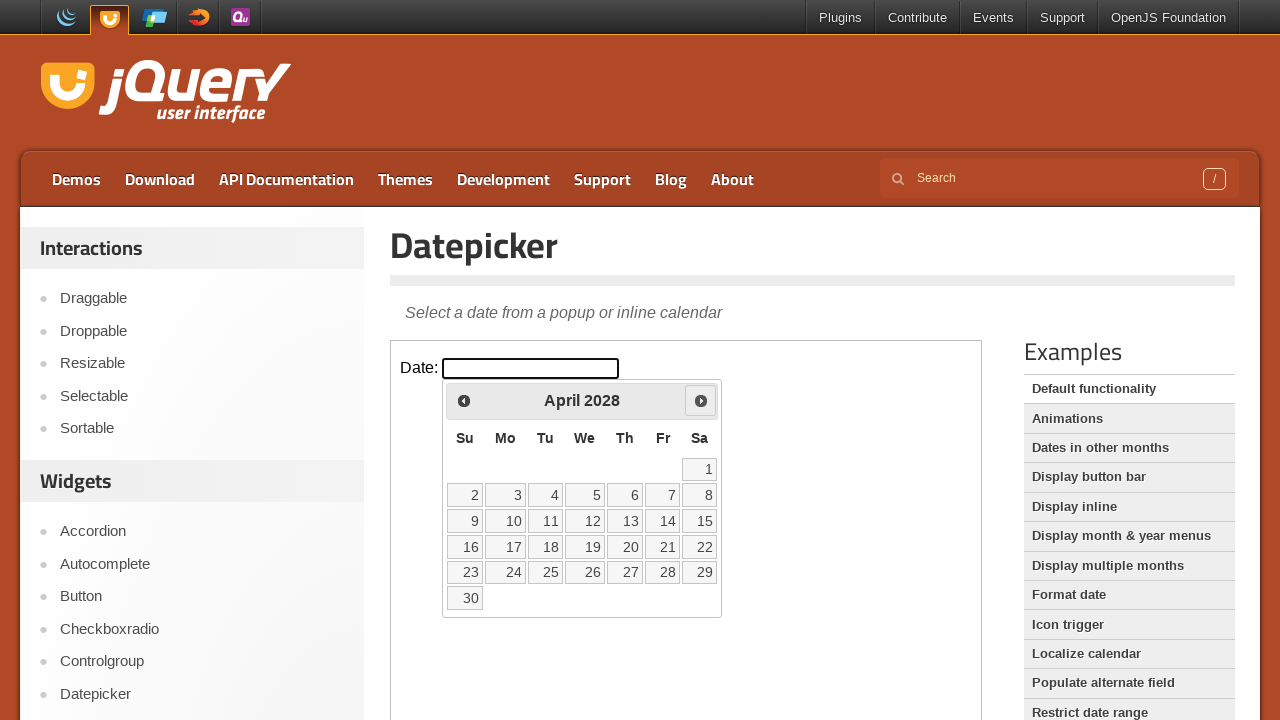

Clicked next month button to navigate forward at (701, 400) on iframe.demo-frame >> internal:control=enter-frame >> span.ui-icon-circle-triangl
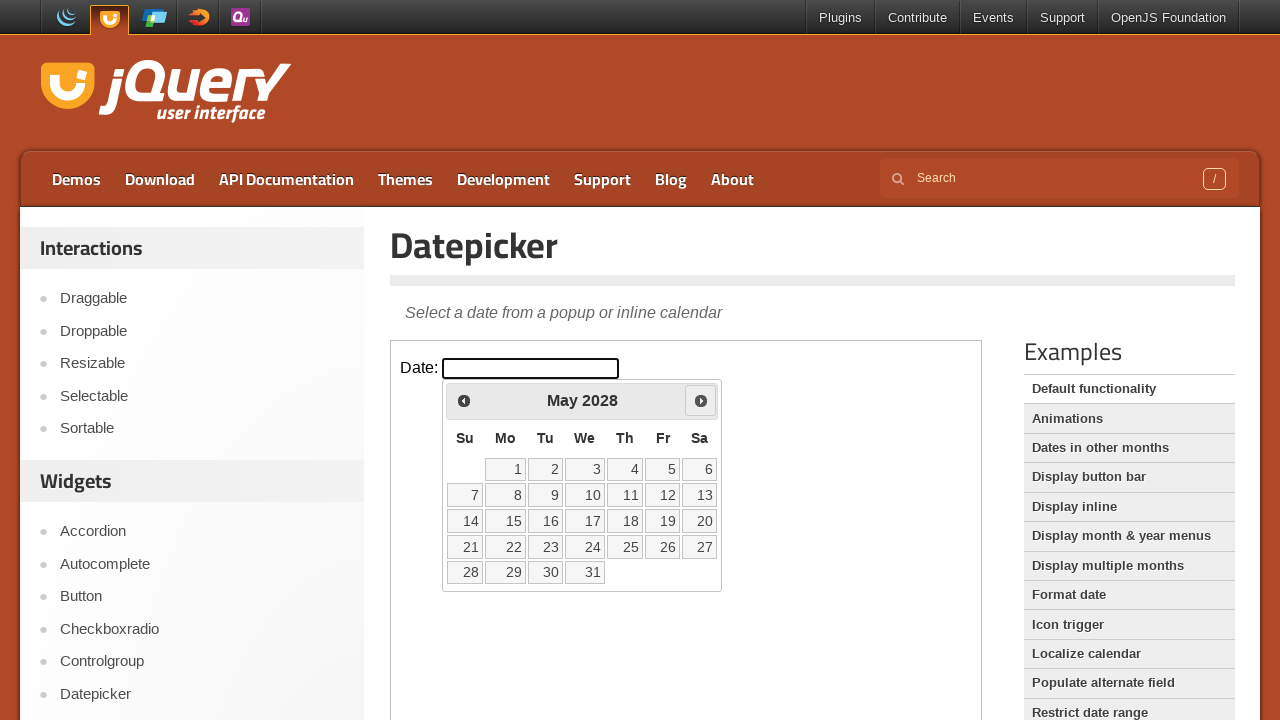

Waited 100ms for calendar to update
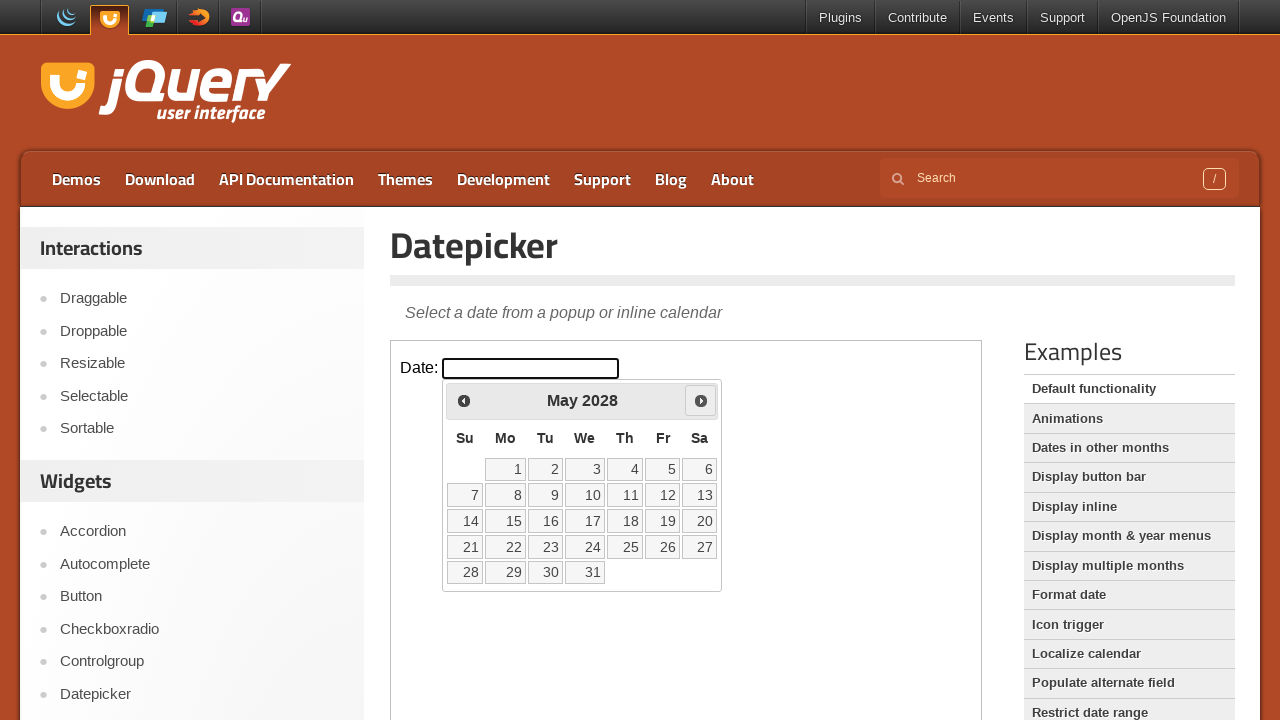

Retrieved current calendar month: May, year: 2028
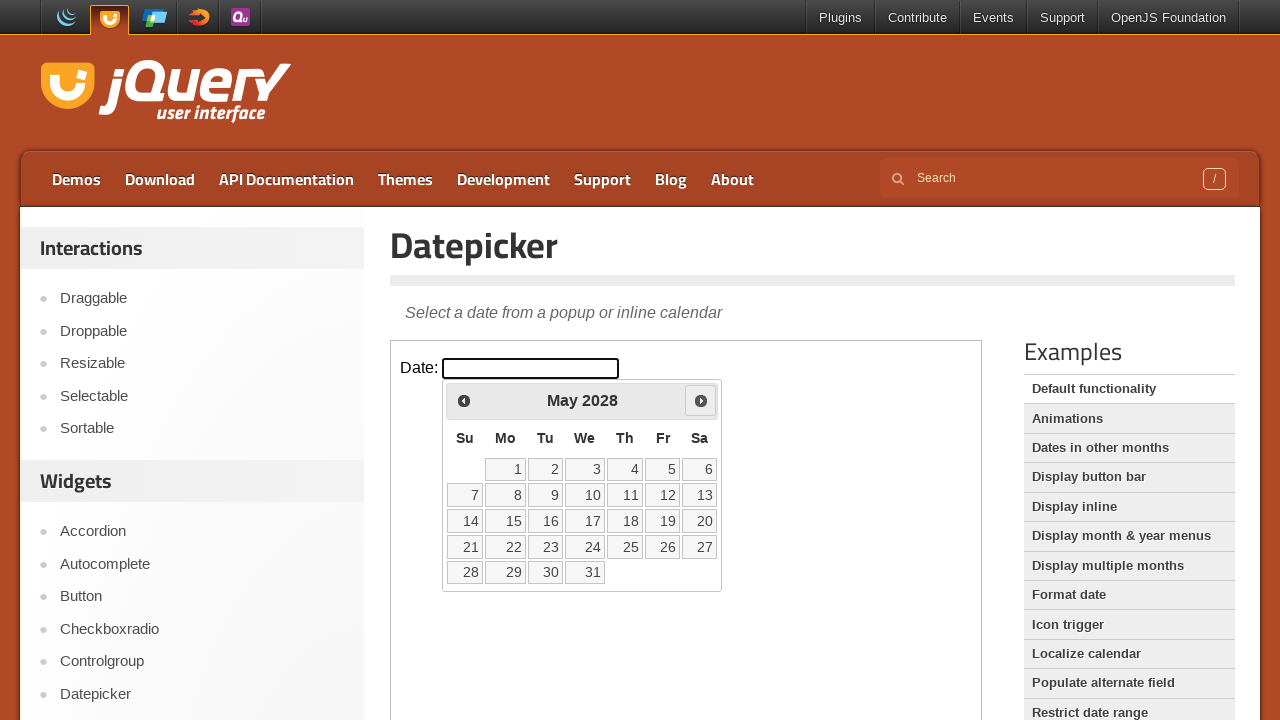

Clicked next month button to navigate forward at (701, 400) on iframe.demo-frame >> internal:control=enter-frame >> span.ui-icon-circle-triangl
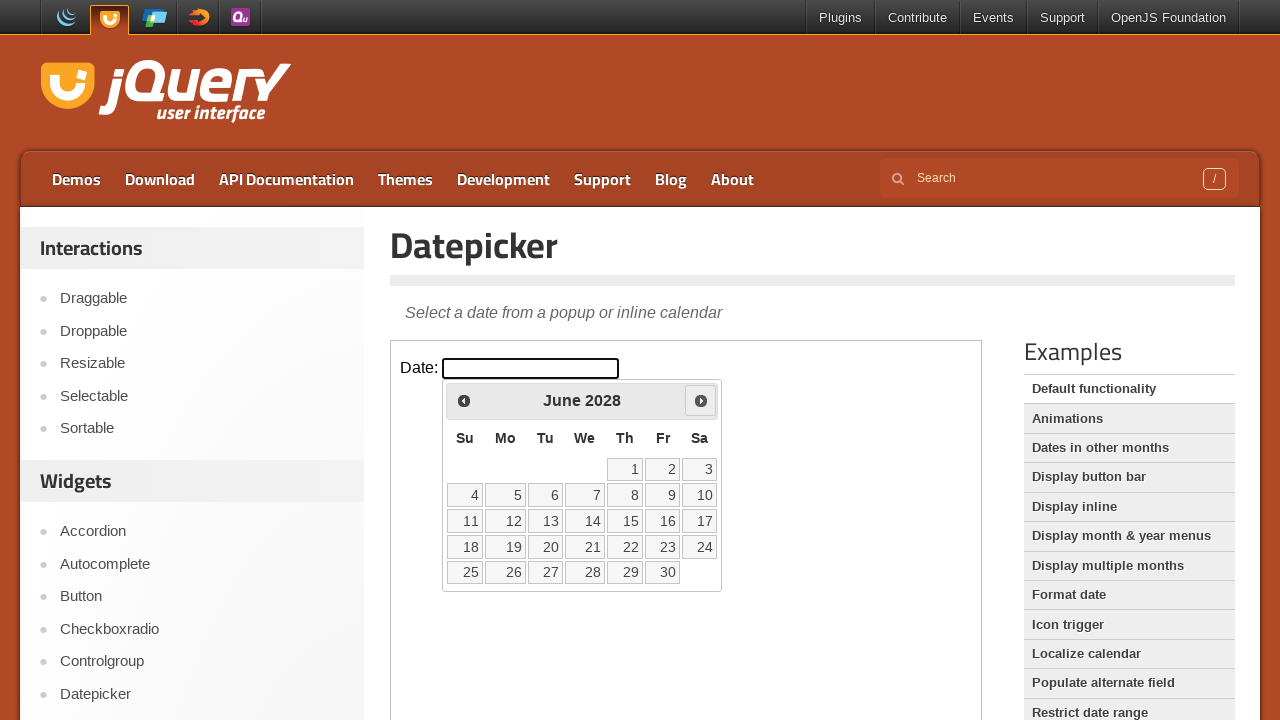

Waited 100ms for calendar to update
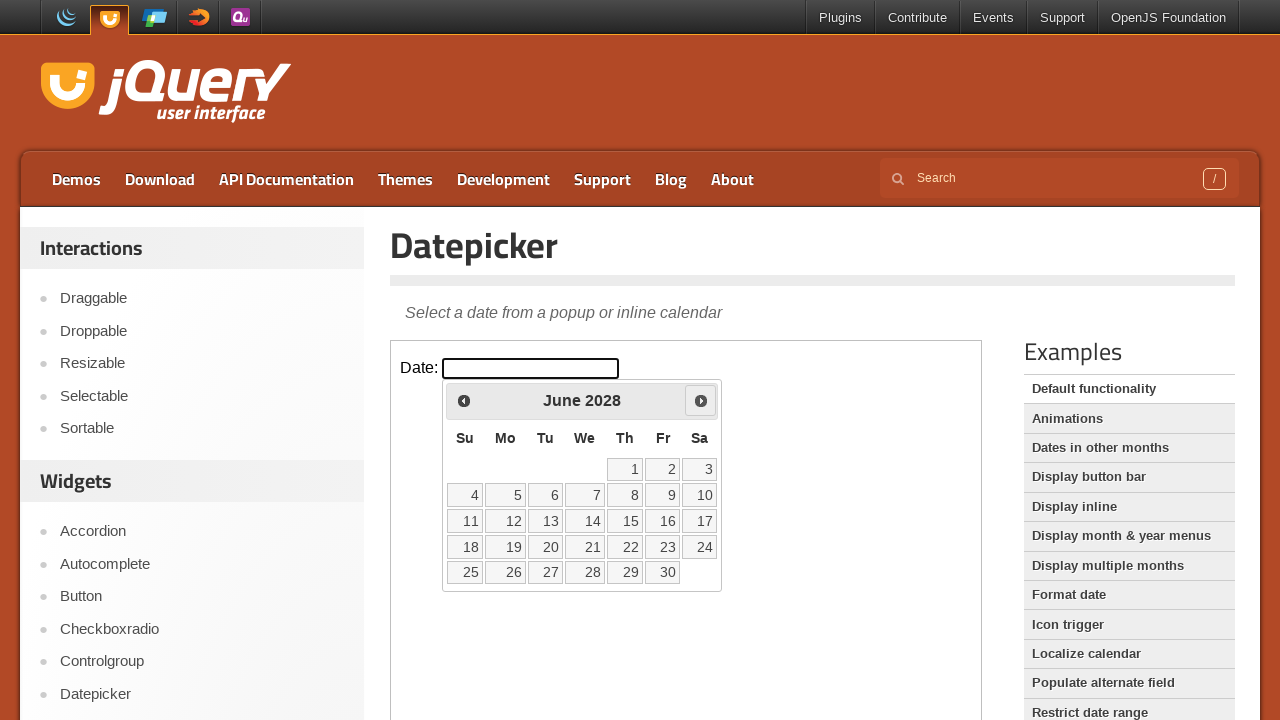

Retrieved current calendar month: June, year: 2028
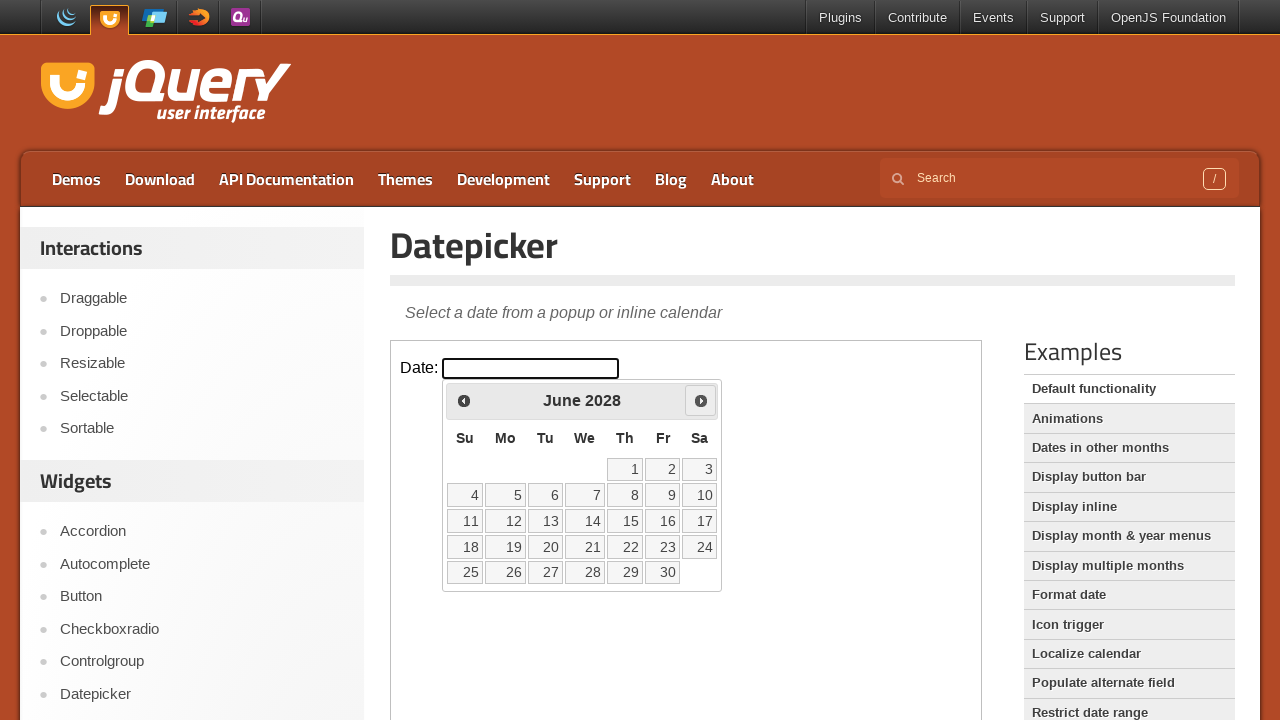

Clicked next month button to navigate forward at (701, 400) on iframe.demo-frame >> internal:control=enter-frame >> span.ui-icon-circle-triangl
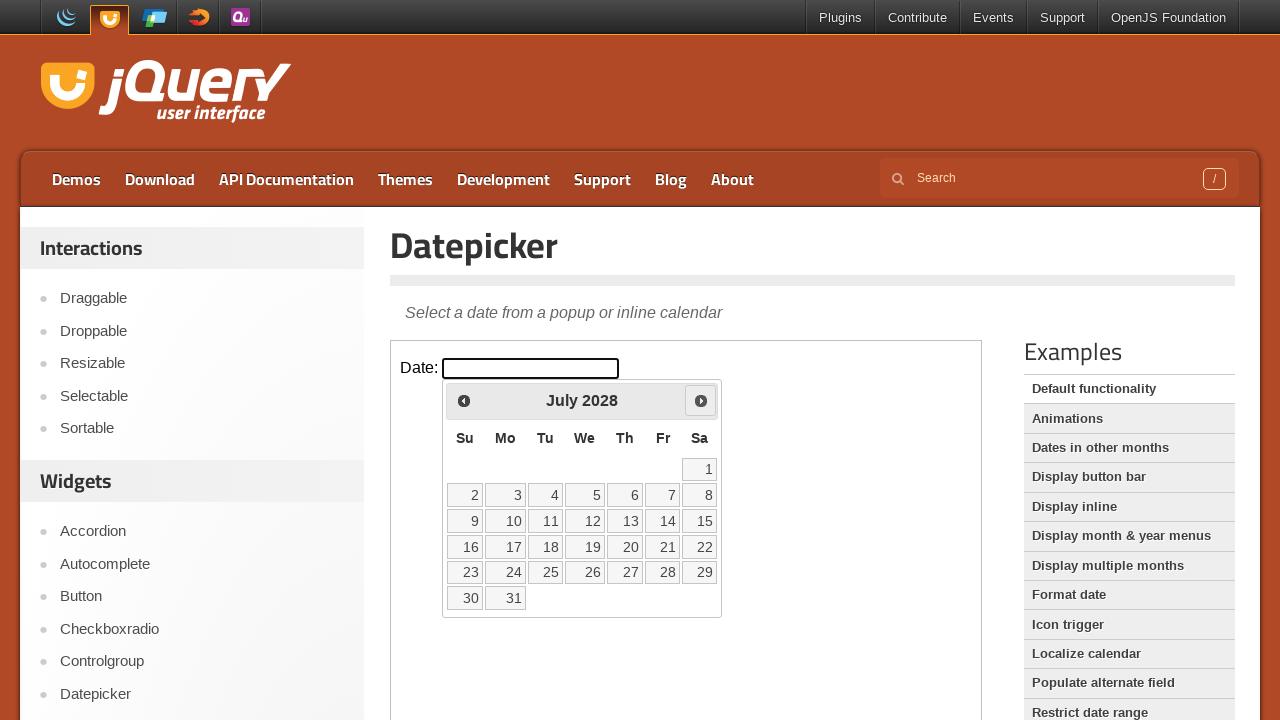

Waited 100ms for calendar to update
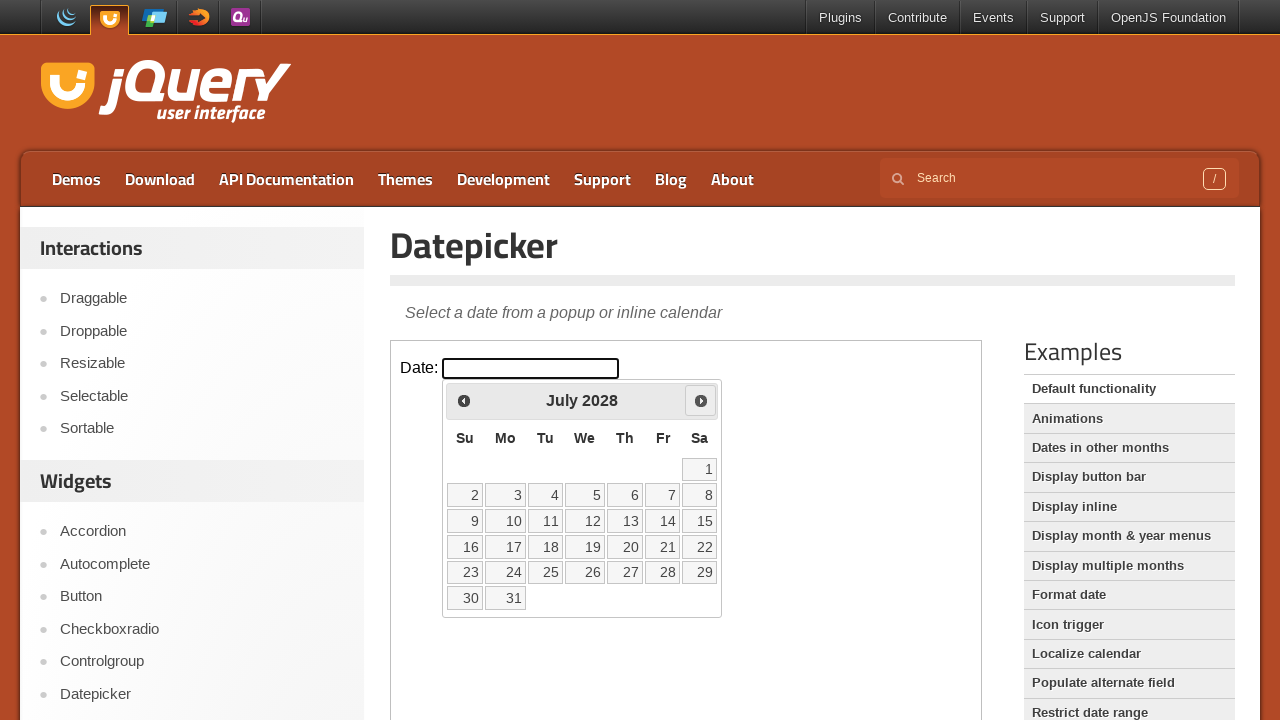

Retrieved current calendar month: July, year: 2028
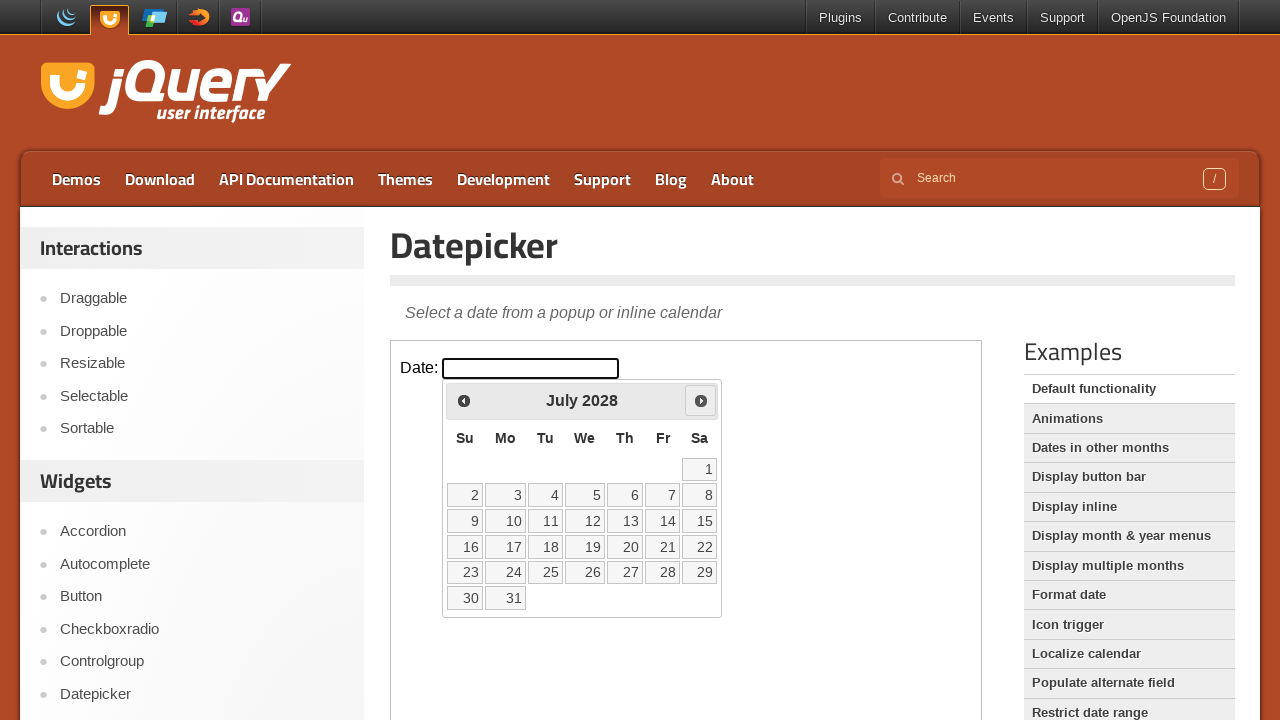

Clicked next month button to navigate forward at (701, 400) on iframe.demo-frame >> internal:control=enter-frame >> span.ui-icon-circle-triangl
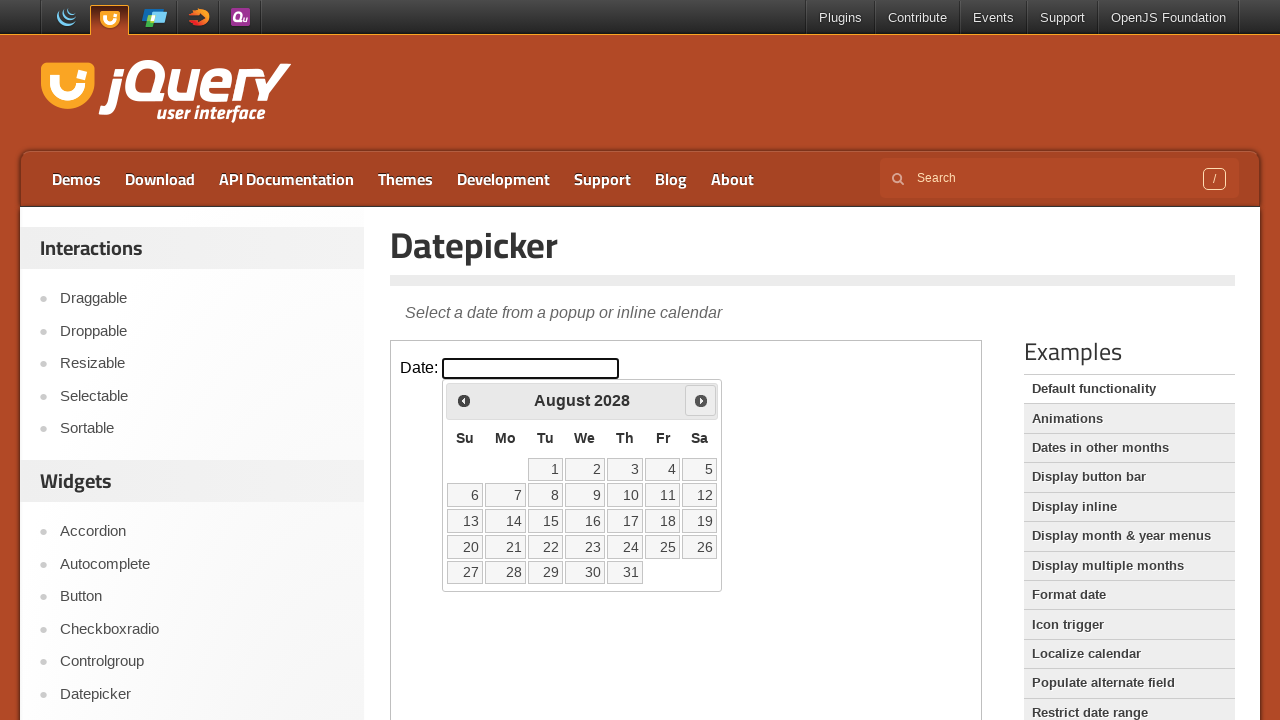

Waited 100ms for calendar to update
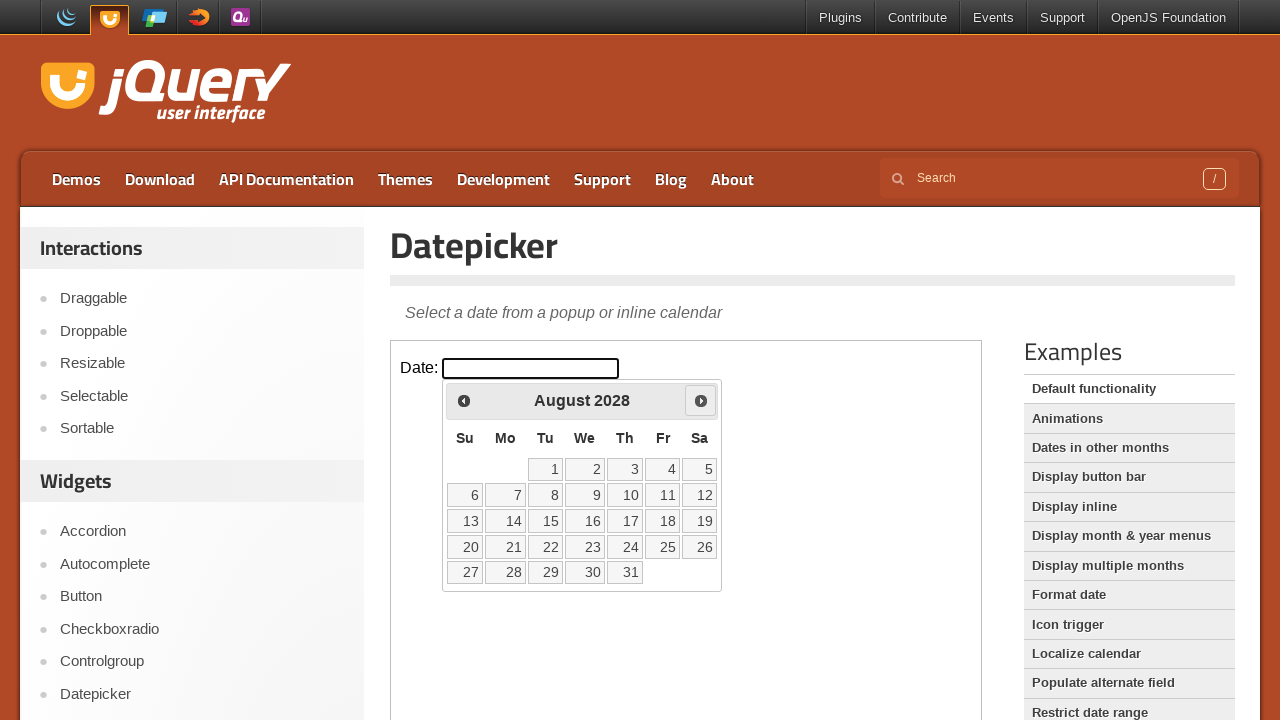

Retrieved current calendar month: August, year: 2028
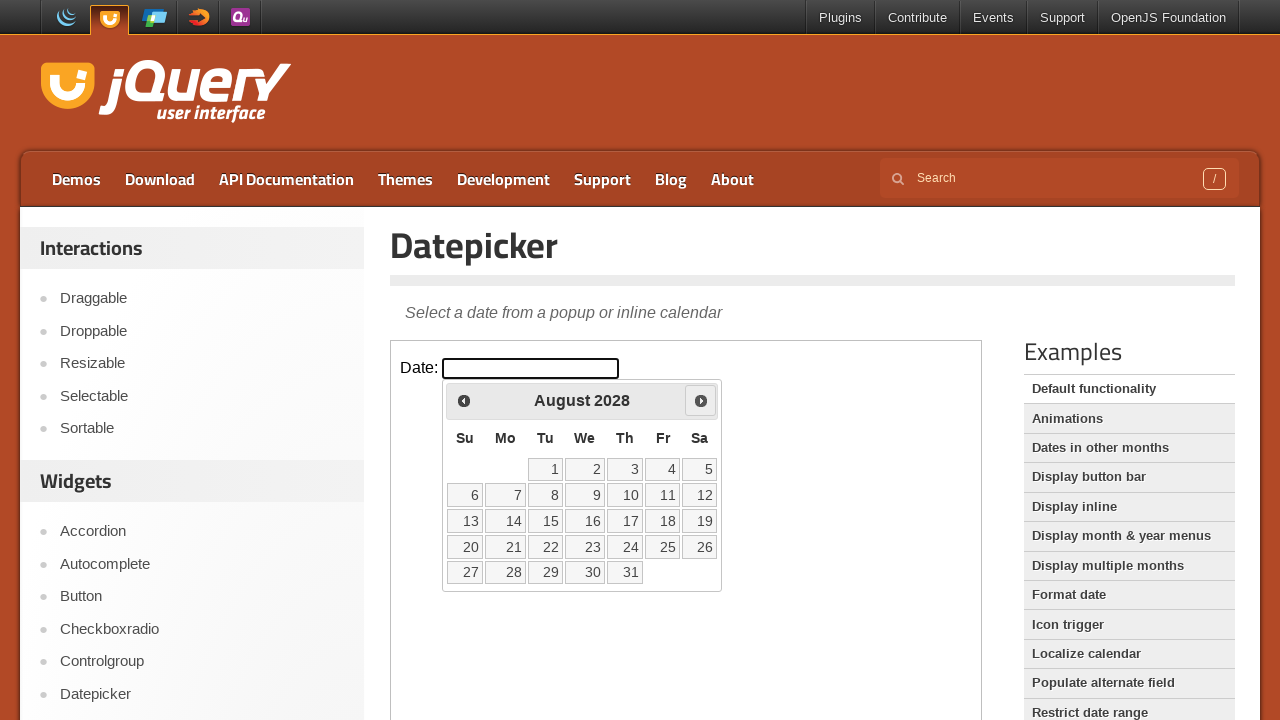

Clicked next month button to navigate forward at (701, 400) on iframe.demo-frame >> internal:control=enter-frame >> span.ui-icon-circle-triangl
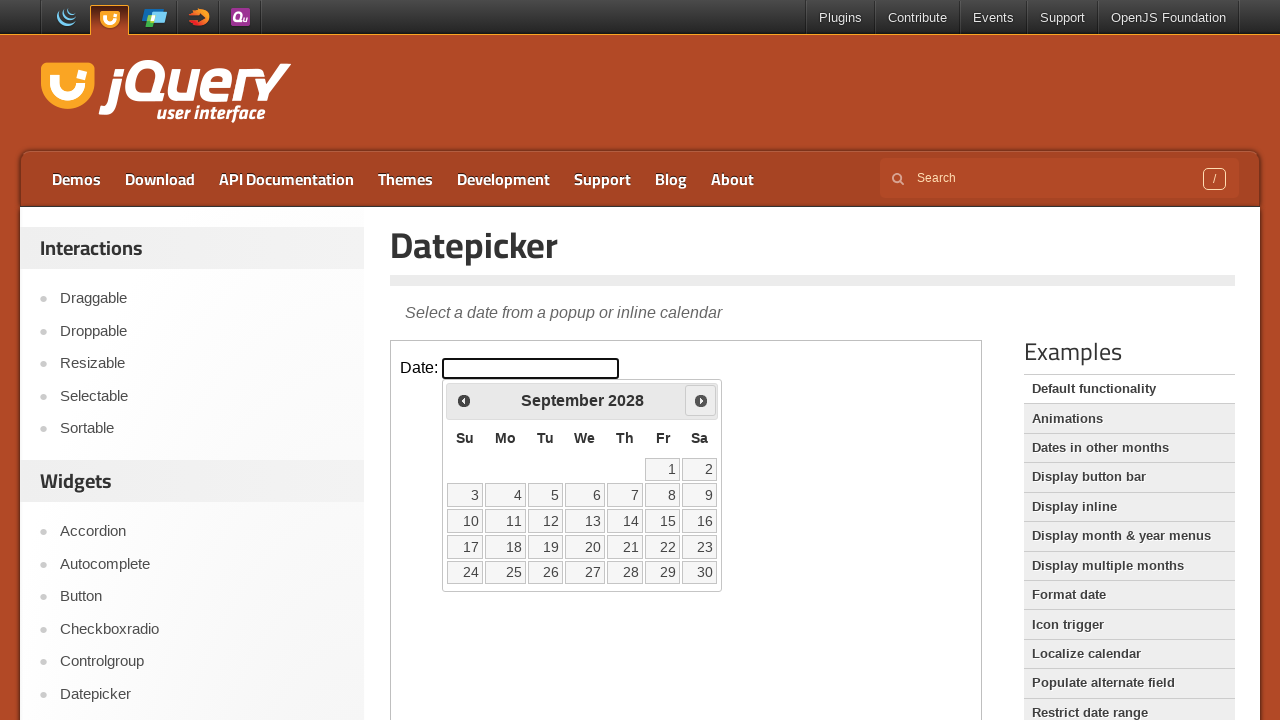

Waited 100ms for calendar to update
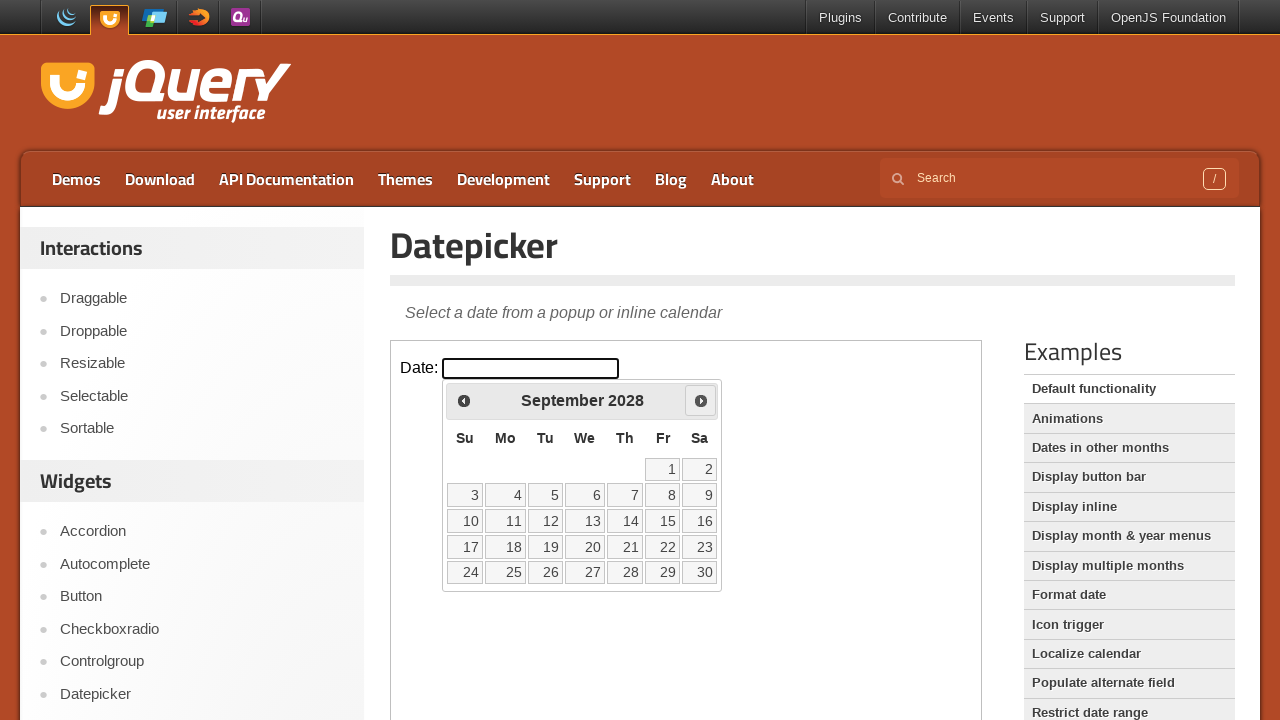

Retrieved current calendar month: September, year: 2028
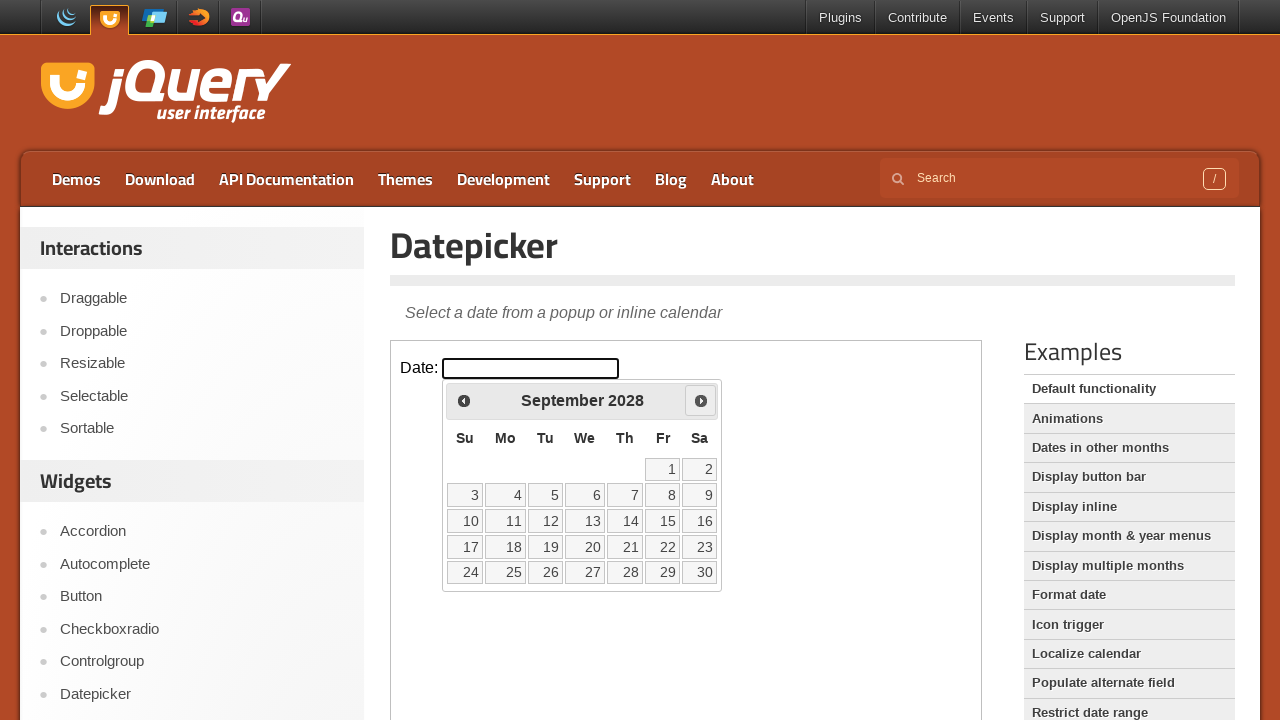

Clicked next month button to navigate forward at (701, 400) on iframe.demo-frame >> internal:control=enter-frame >> span.ui-icon-circle-triangl
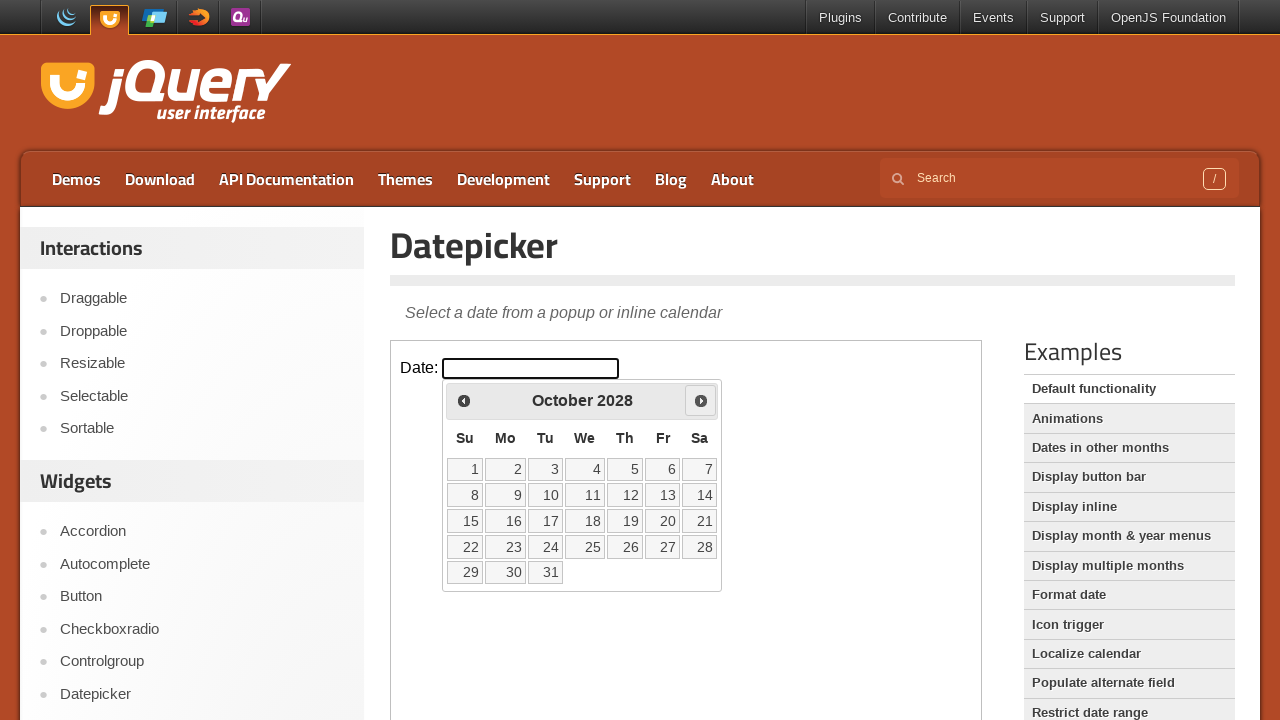

Waited 100ms for calendar to update
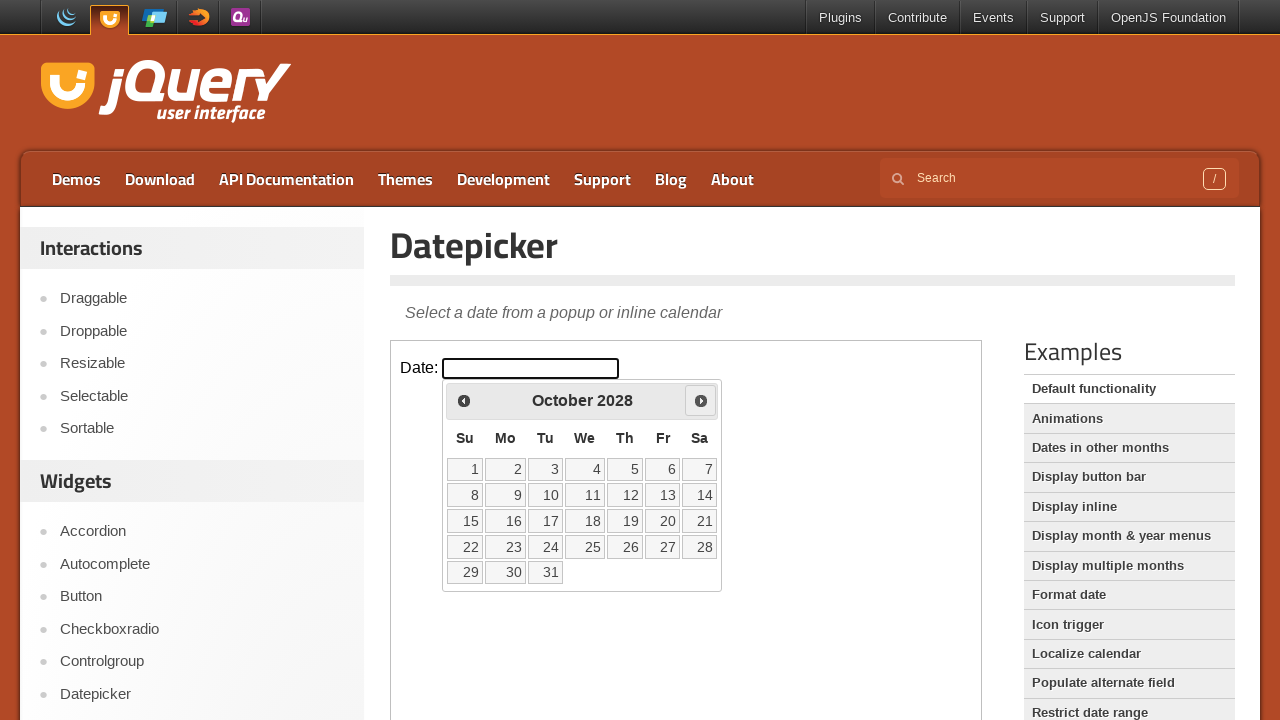

Retrieved current calendar month: October, year: 2028
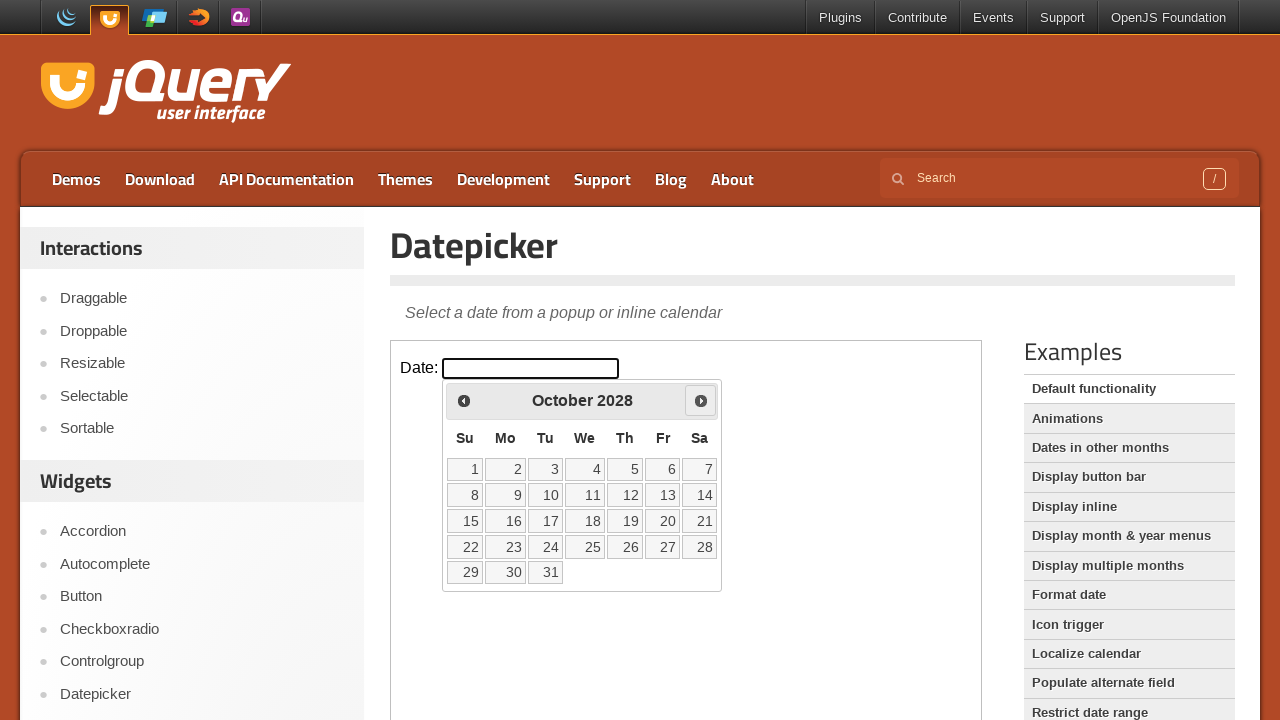

Clicked next month button to navigate forward at (701, 400) on iframe.demo-frame >> internal:control=enter-frame >> span.ui-icon-circle-triangl
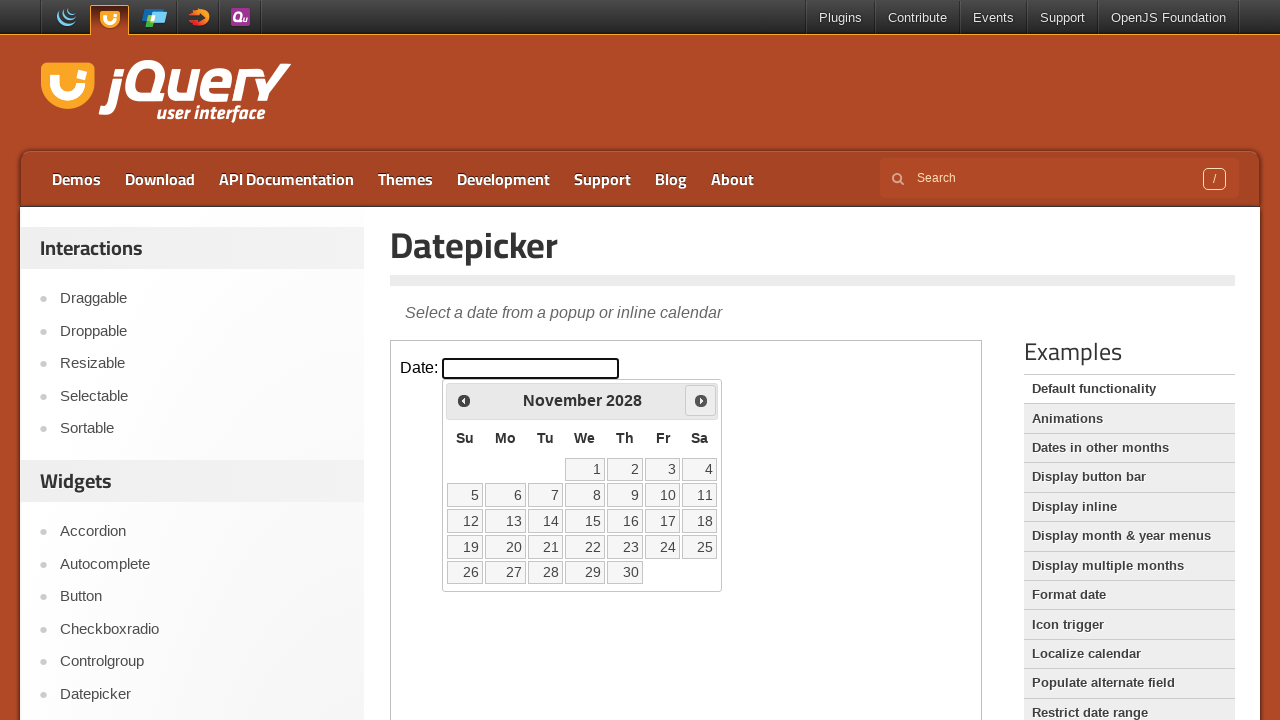

Waited 100ms for calendar to update
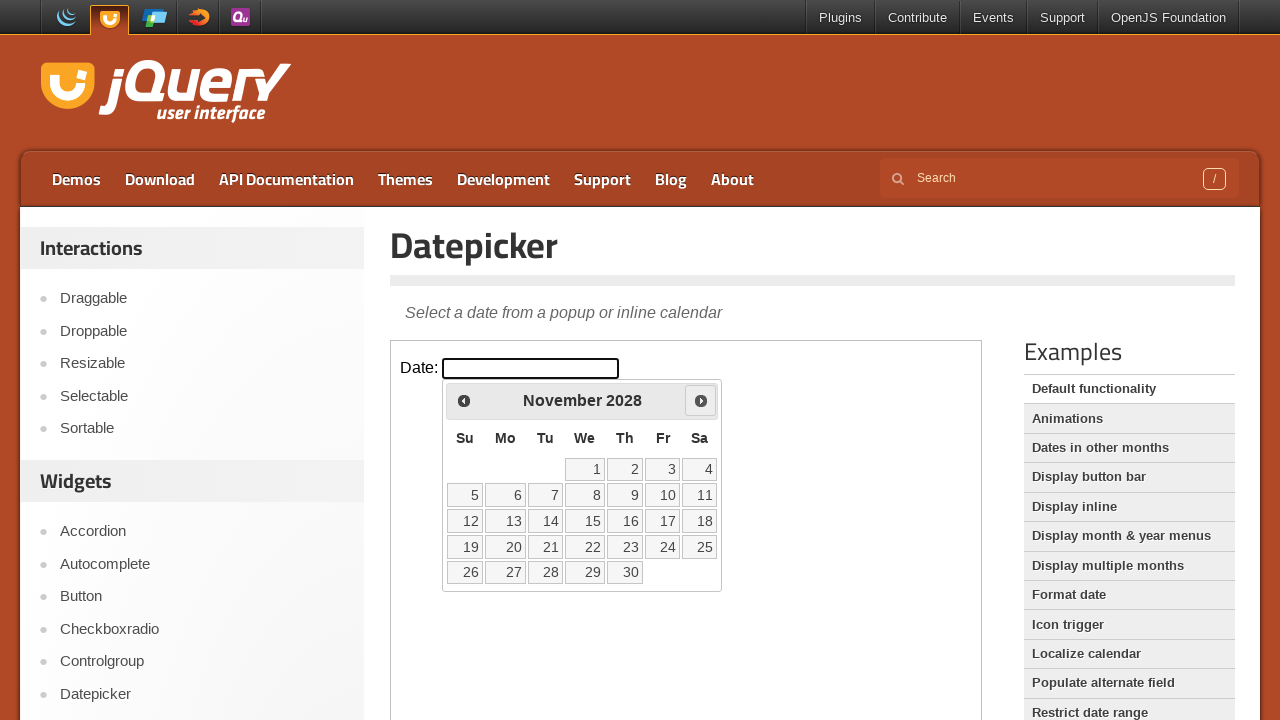

Retrieved current calendar month: November, year: 2028
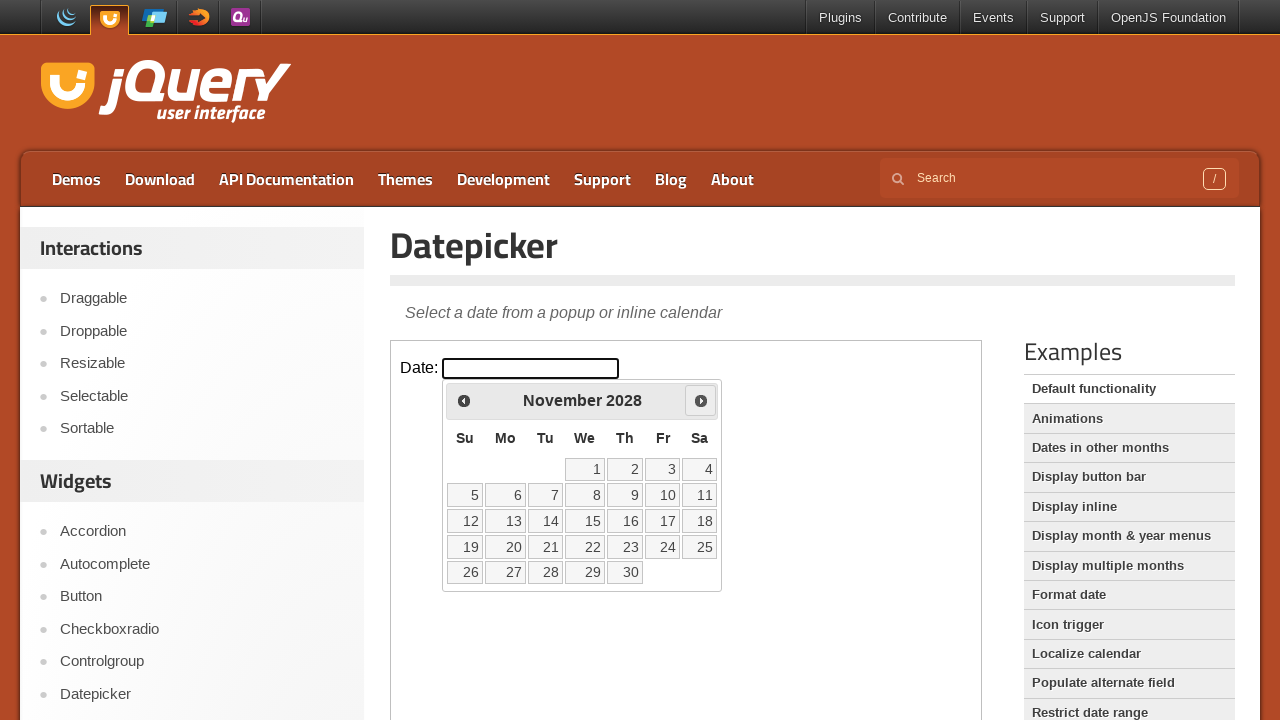

Clicked next month button to navigate forward at (701, 400) on iframe.demo-frame >> internal:control=enter-frame >> span.ui-icon-circle-triangl
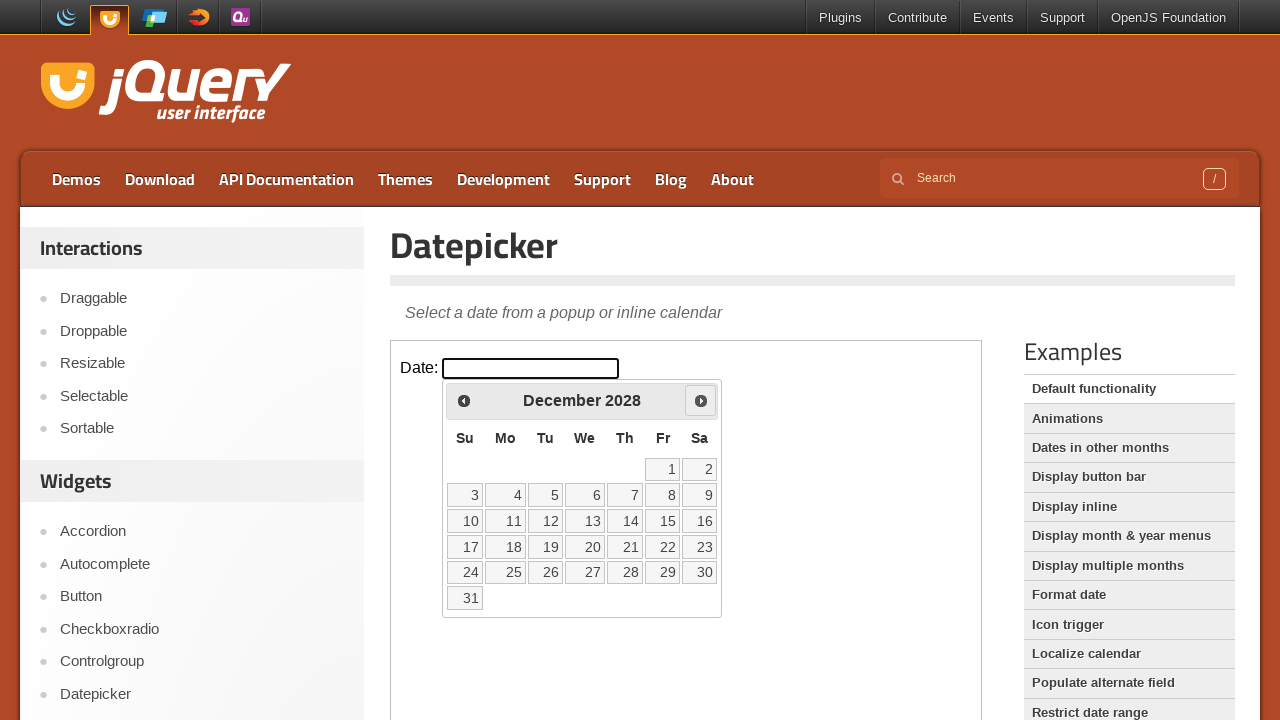

Waited 100ms for calendar to update
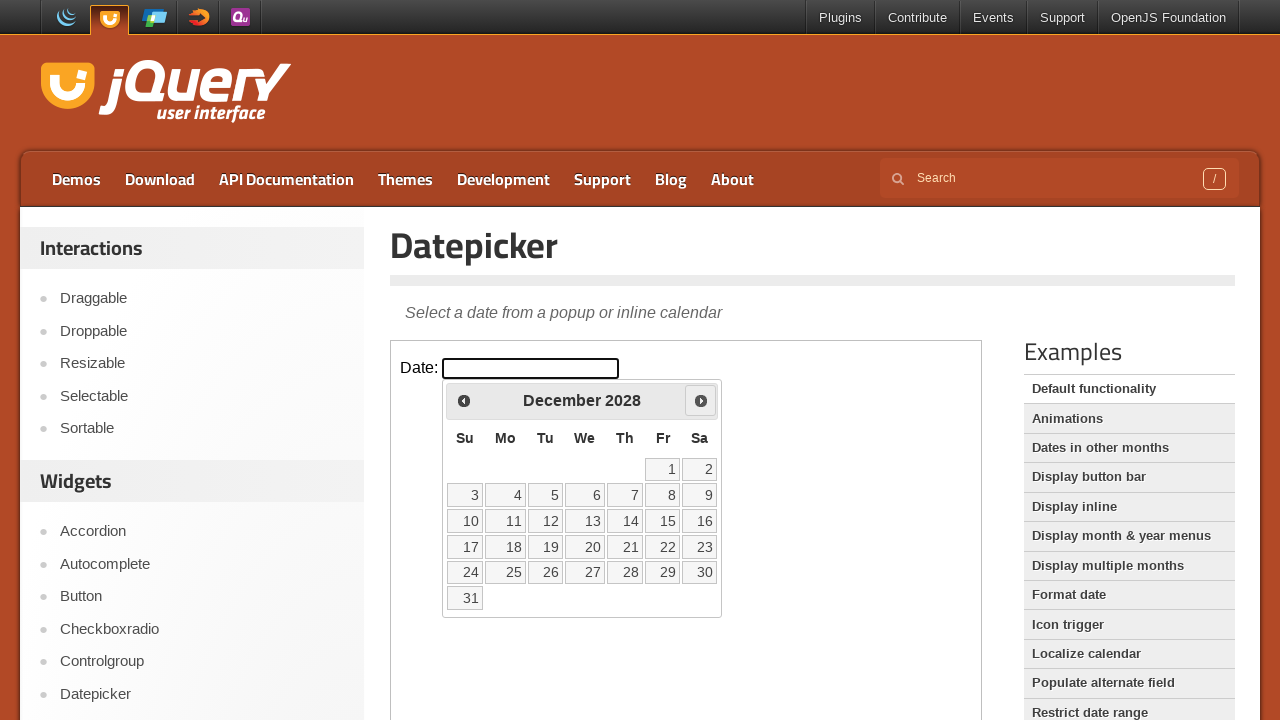

Retrieved current calendar month: December, year: 2028
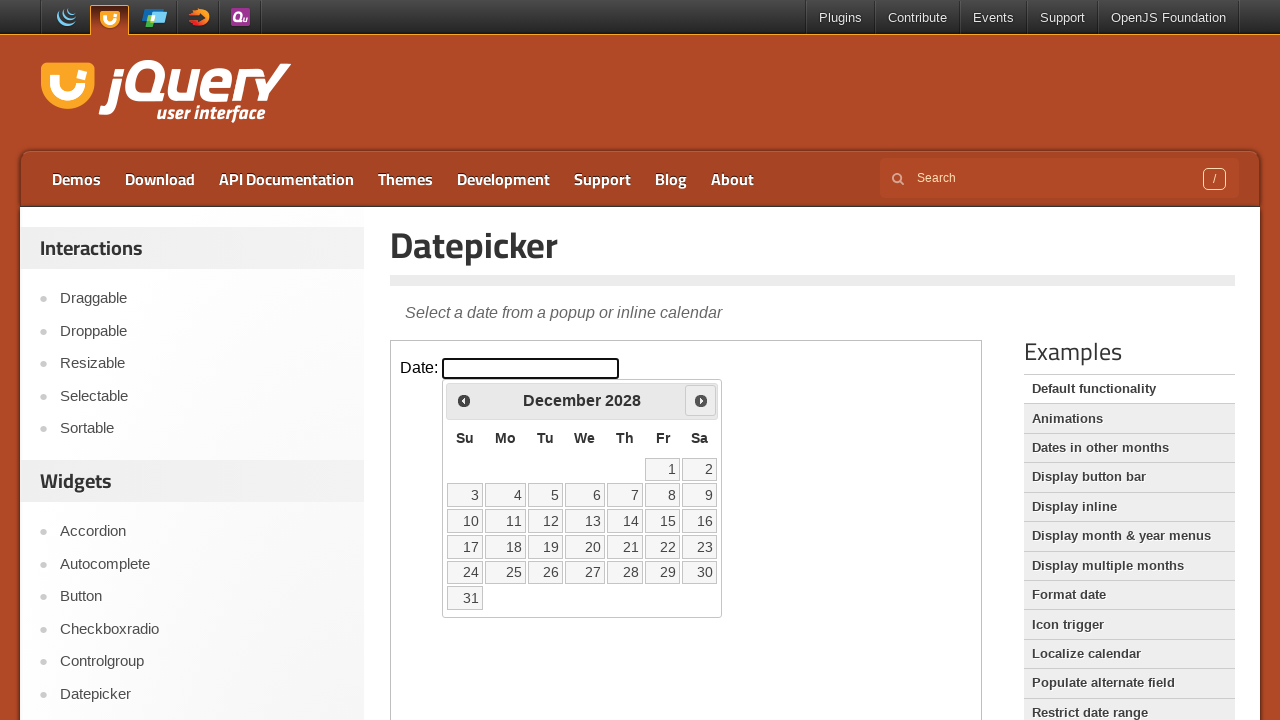

Clicked next month button to navigate forward at (701, 400) on iframe.demo-frame >> internal:control=enter-frame >> span.ui-icon-circle-triangl
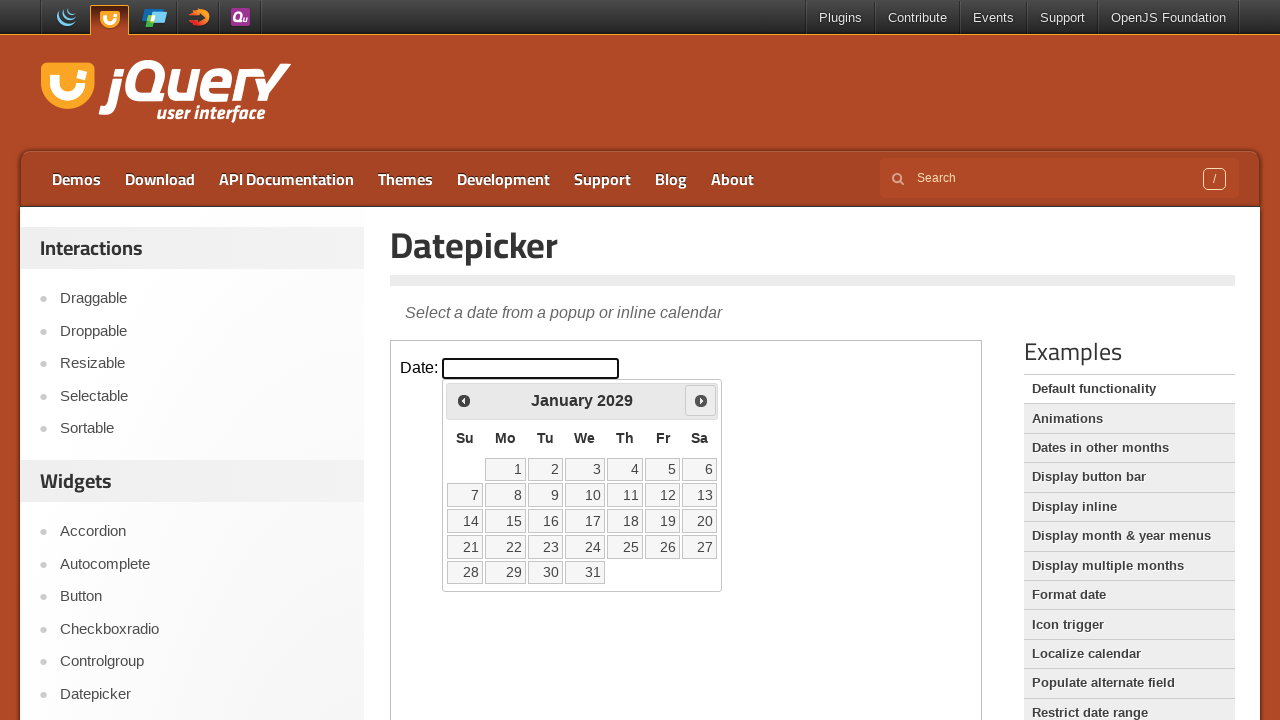

Waited 100ms for calendar to update
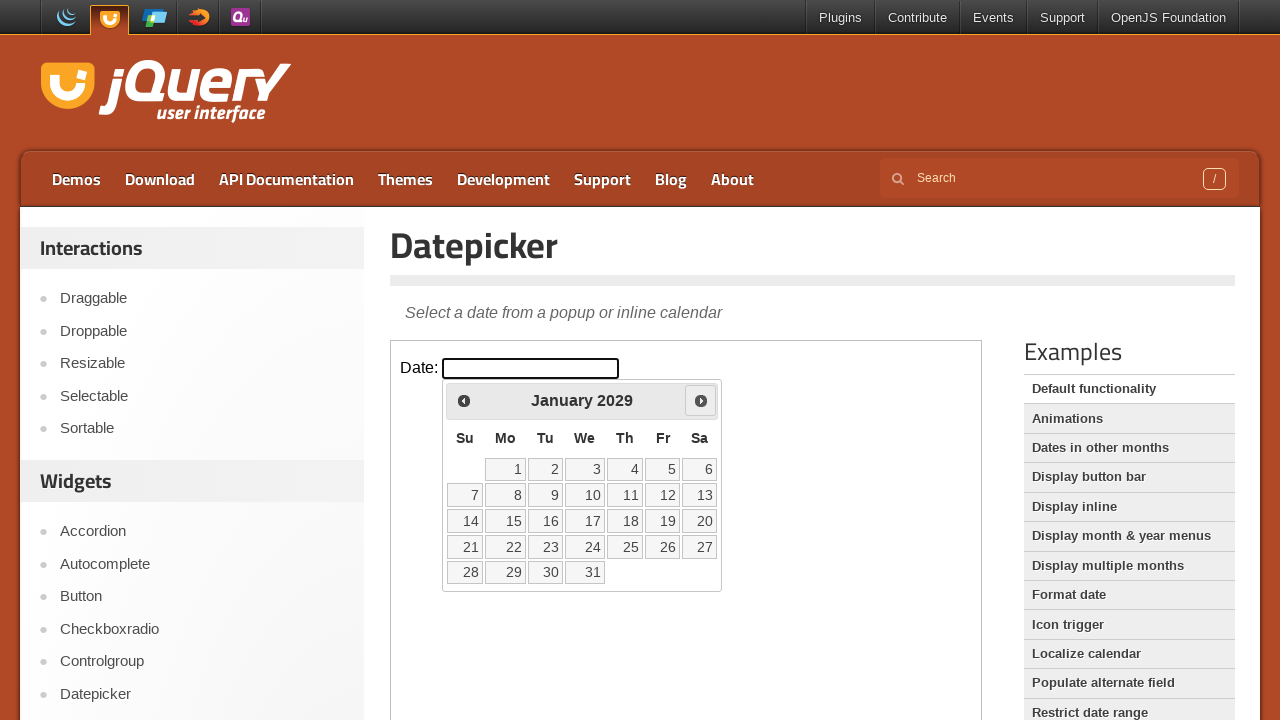

Retrieved current calendar month: January, year: 2029
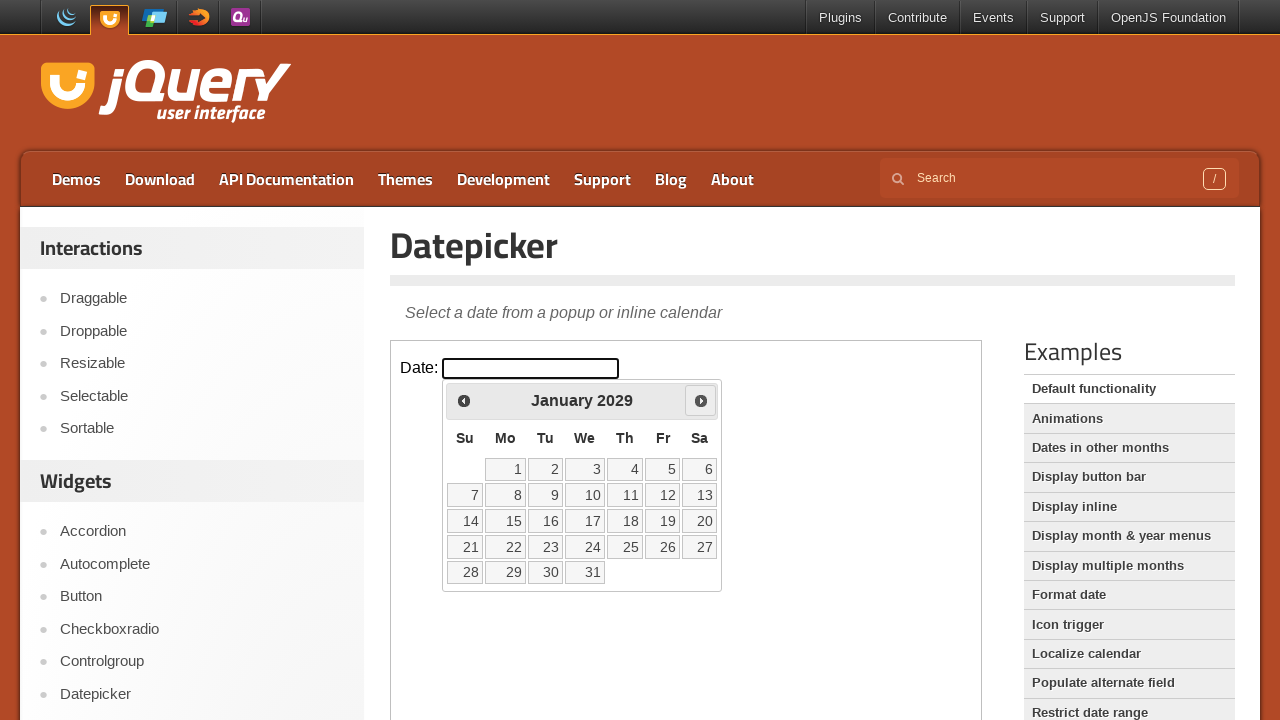

Clicked next month button to navigate forward at (701, 400) on iframe.demo-frame >> internal:control=enter-frame >> span.ui-icon-circle-triangl
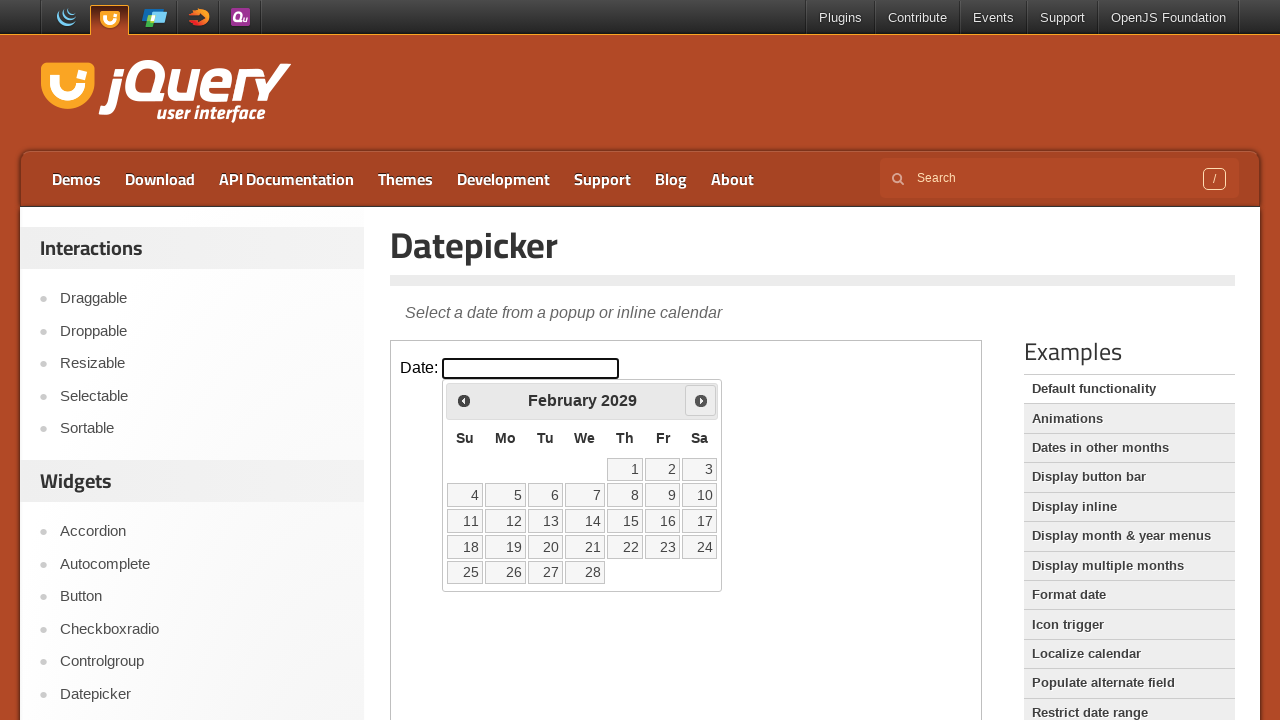

Waited 100ms for calendar to update
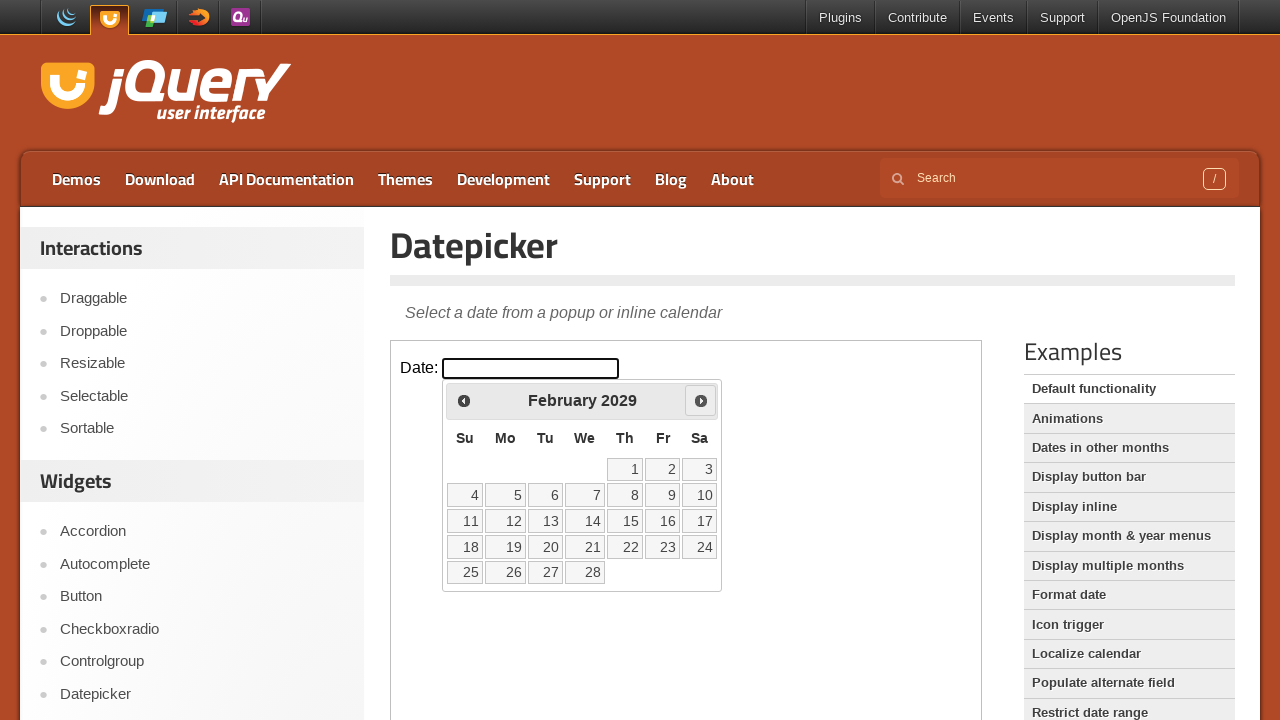

Retrieved current calendar month: February, year: 2029
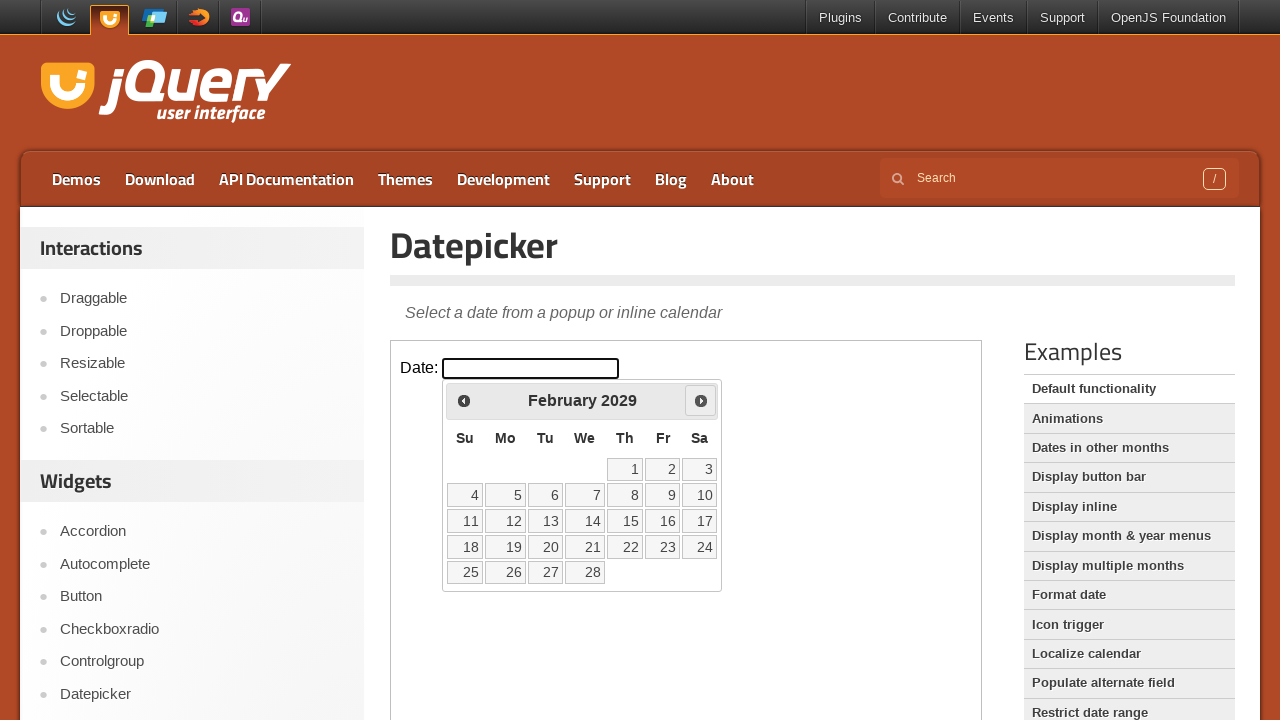

Clicked next month button to navigate forward at (701, 400) on iframe.demo-frame >> internal:control=enter-frame >> span.ui-icon-circle-triangl
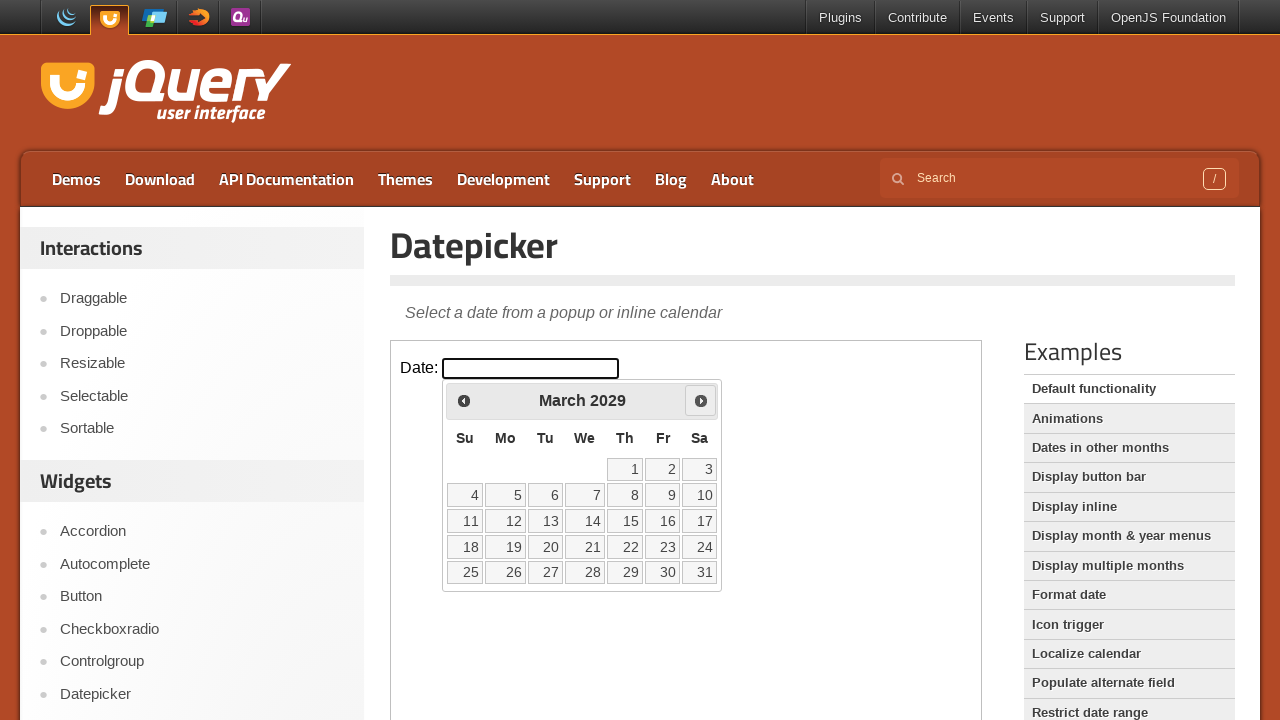

Waited 100ms for calendar to update
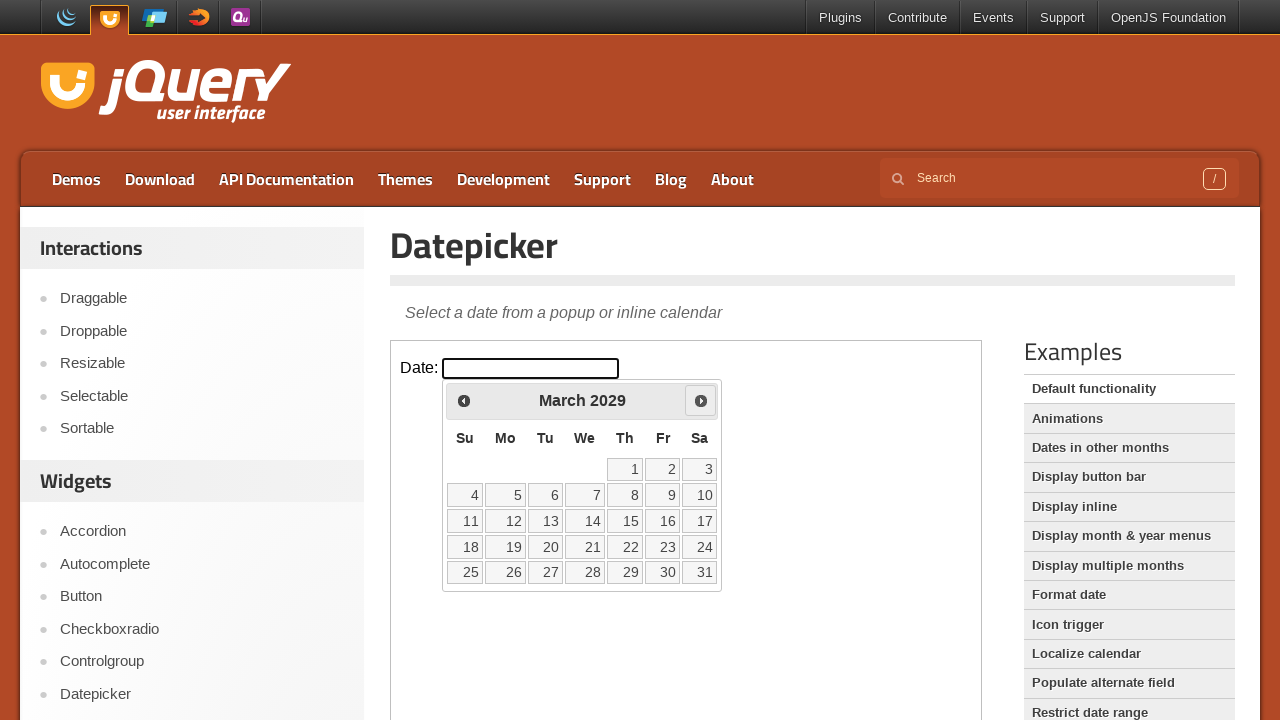

Retrieved current calendar month: March, year: 2029
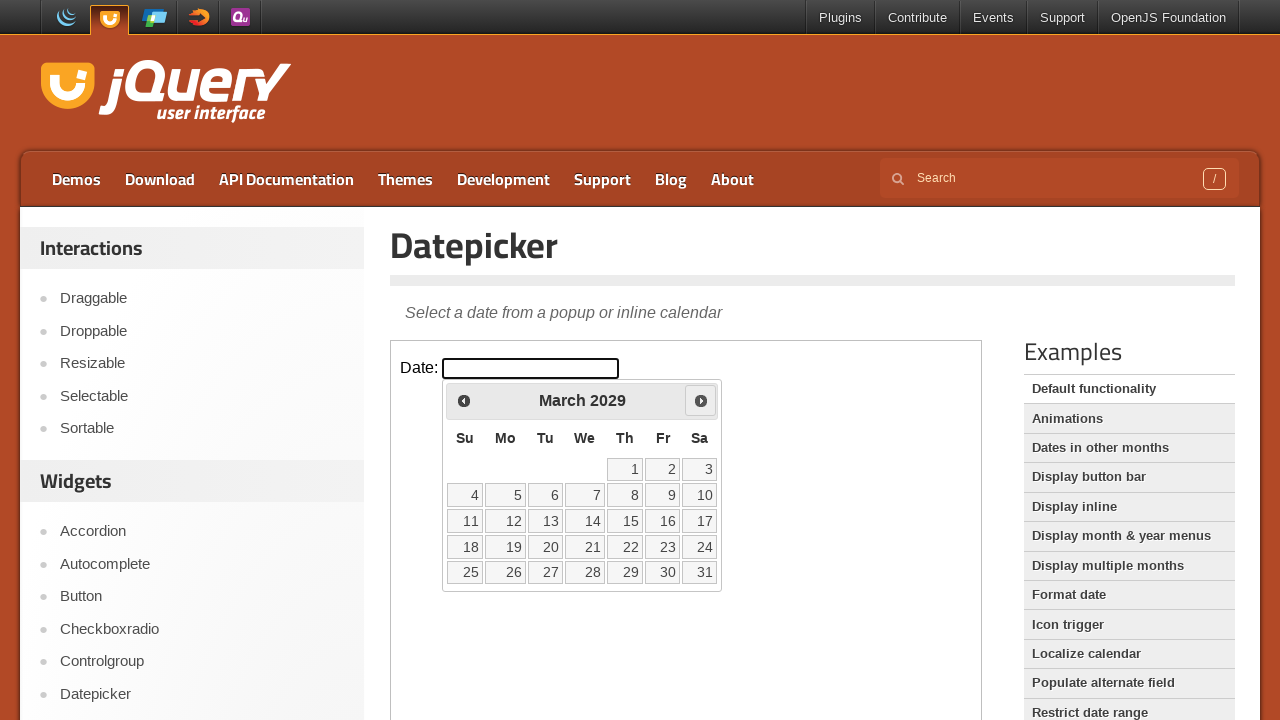

Clicked next month button to navigate forward at (701, 400) on iframe.demo-frame >> internal:control=enter-frame >> span.ui-icon-circle-triangl
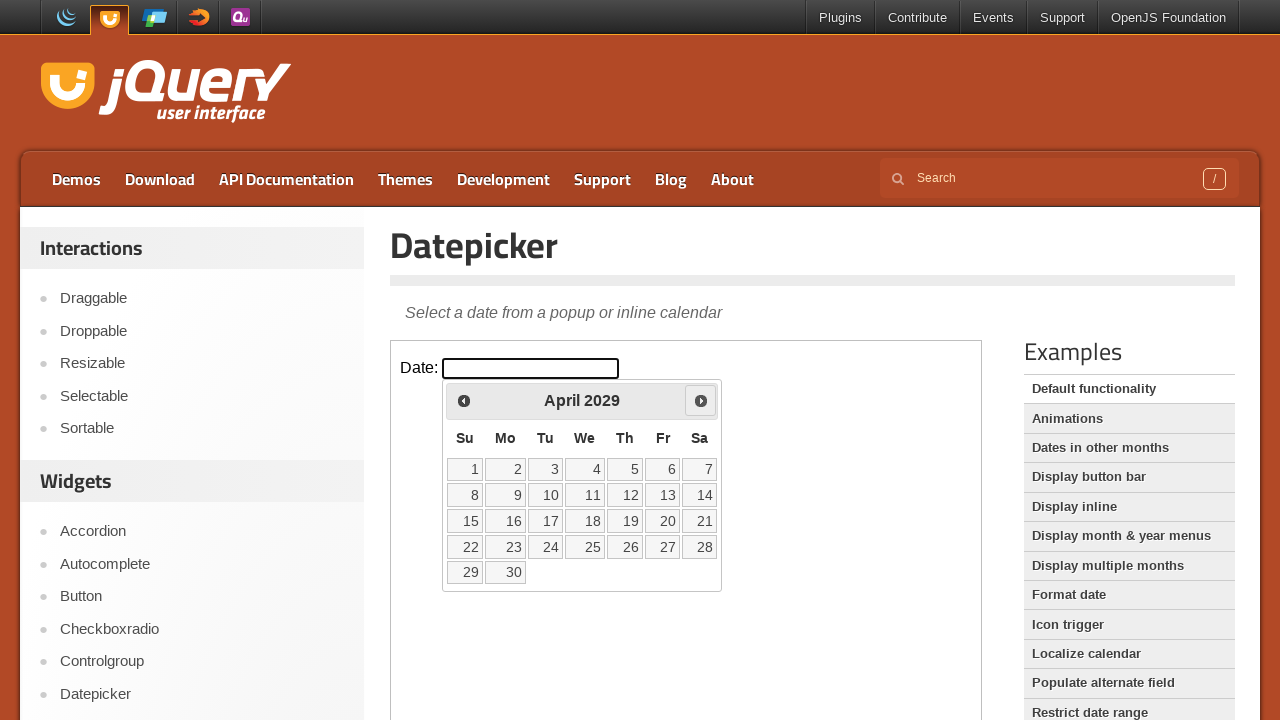

Waited 100ms for calendar to update
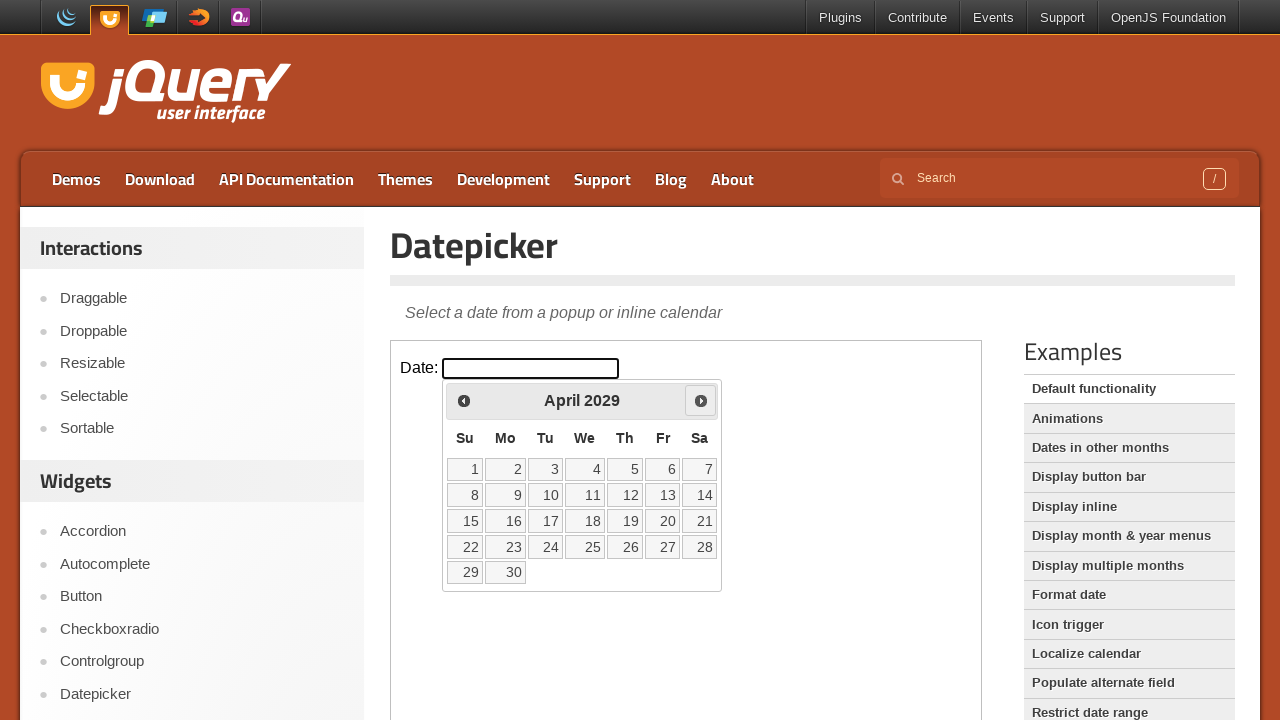

Retrieved current calendar month: April, year: 2029
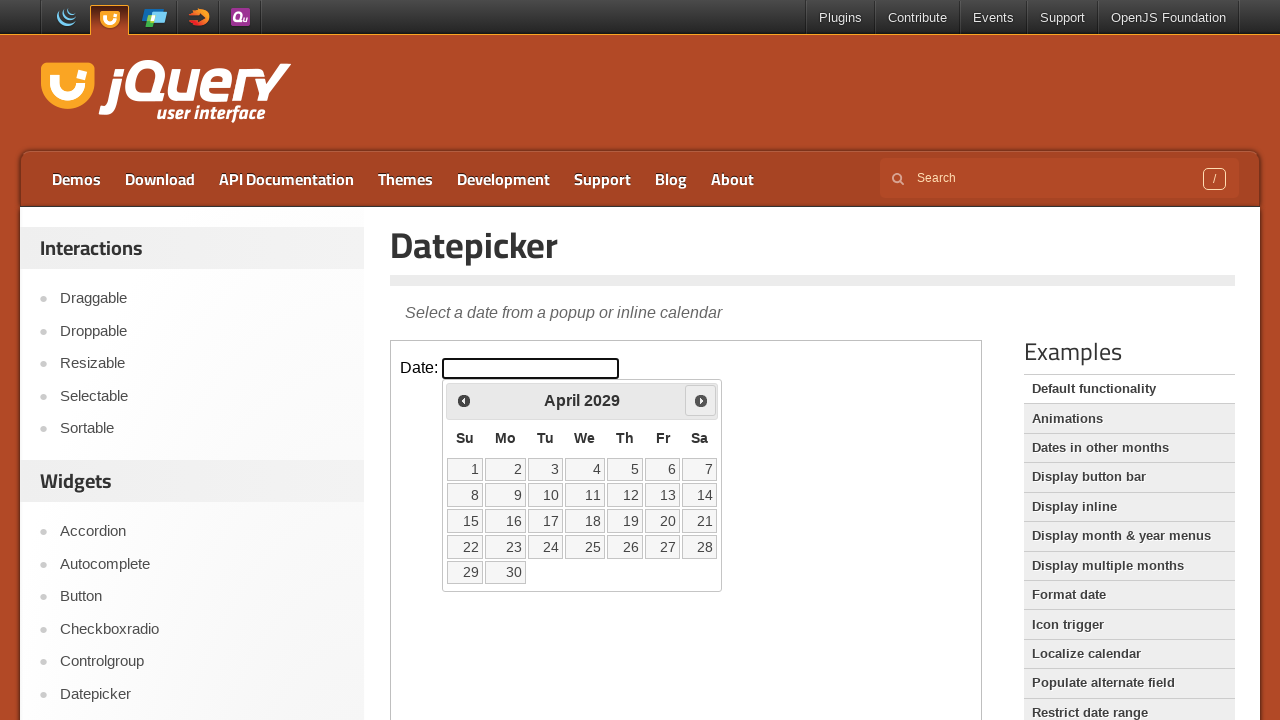

Clicked next month button to navigate forward at (701, 400) on iframe.demo-frame >> internal:control=enter-frame >> span.ui-icon-circle-triangl
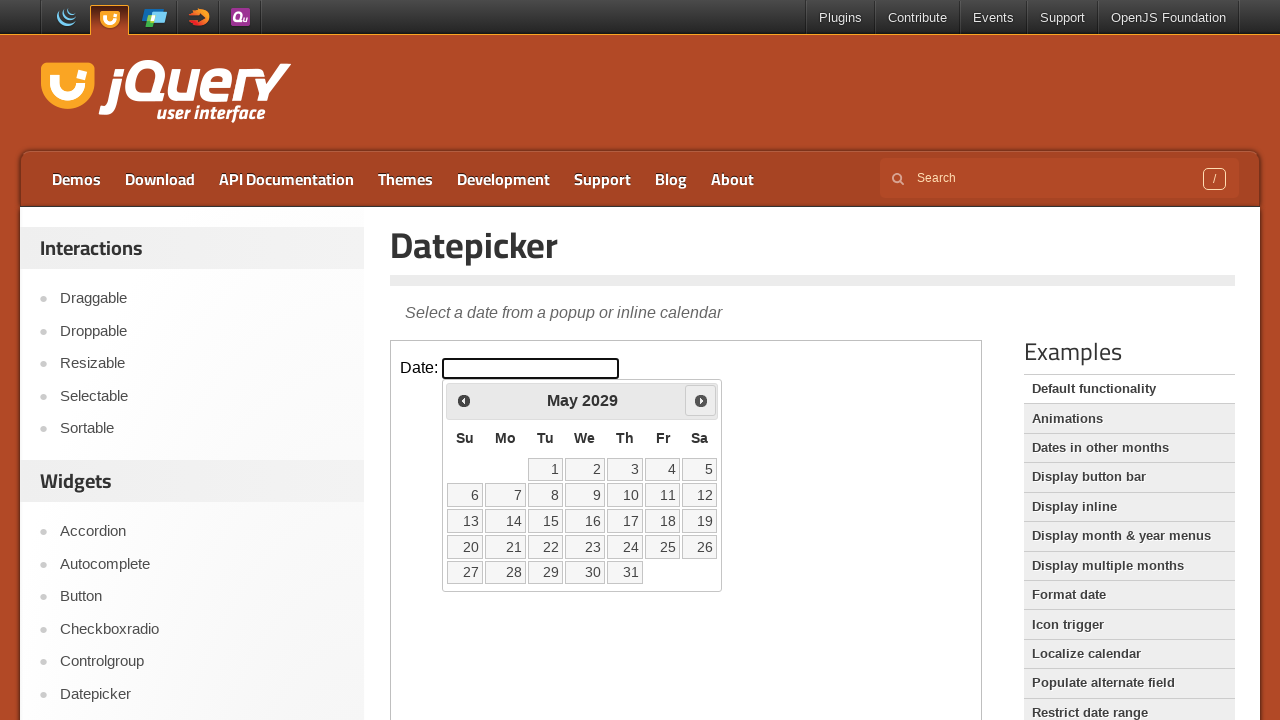

Waited 100ms for calendar to update
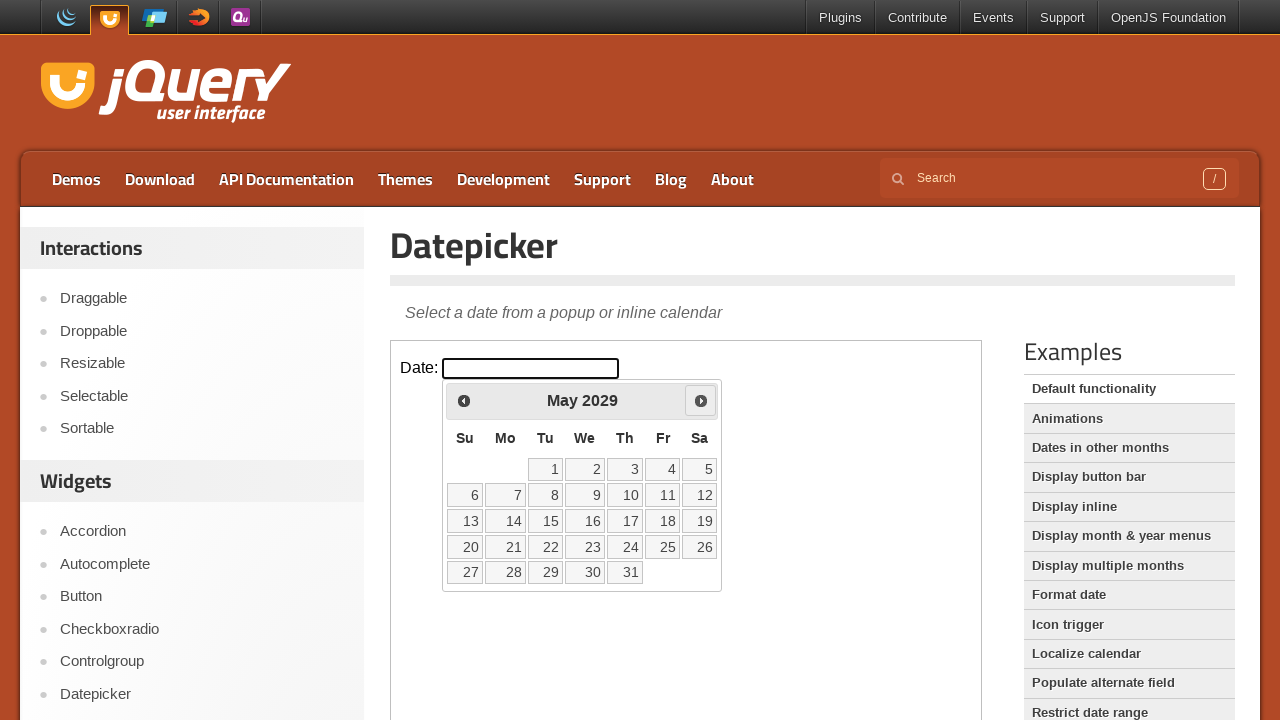

Retrieved current calendar month: May, year: 2029
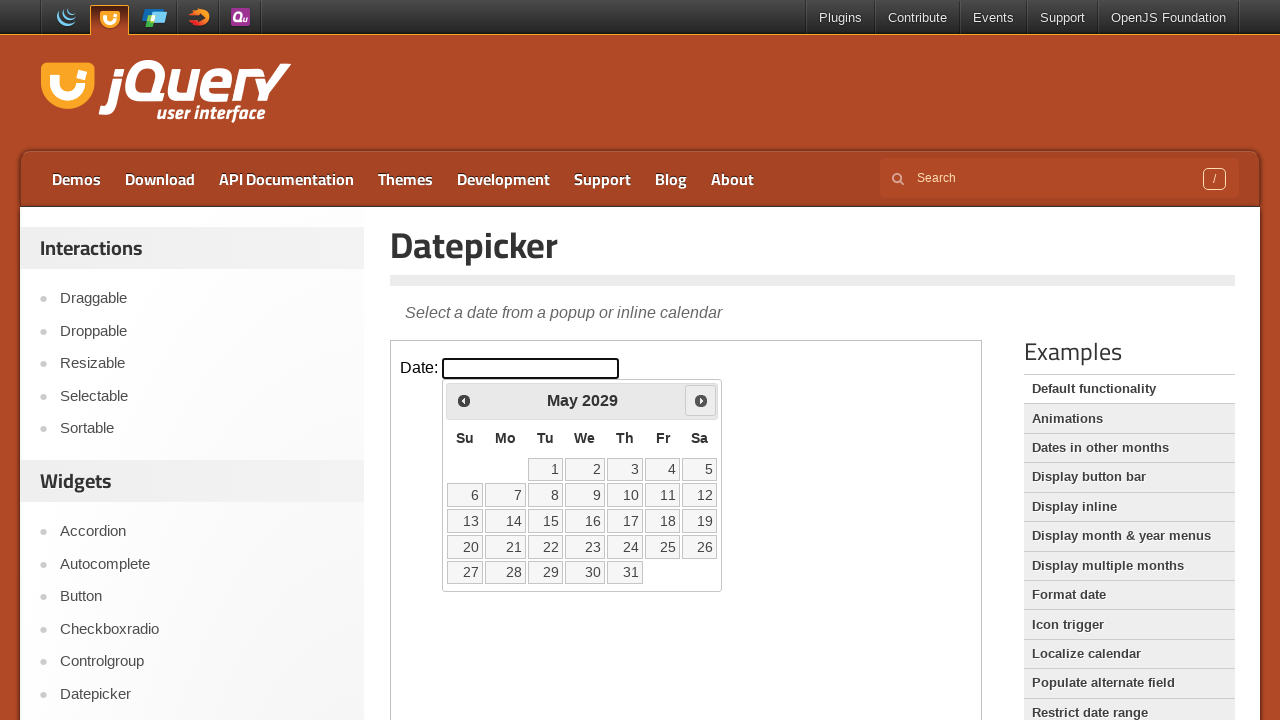

Clicked next month button to navigate forward at (701, 400) on iframe.demo-frame >> internal:control=enter-frame >> span.ui-icon-circle-triangl
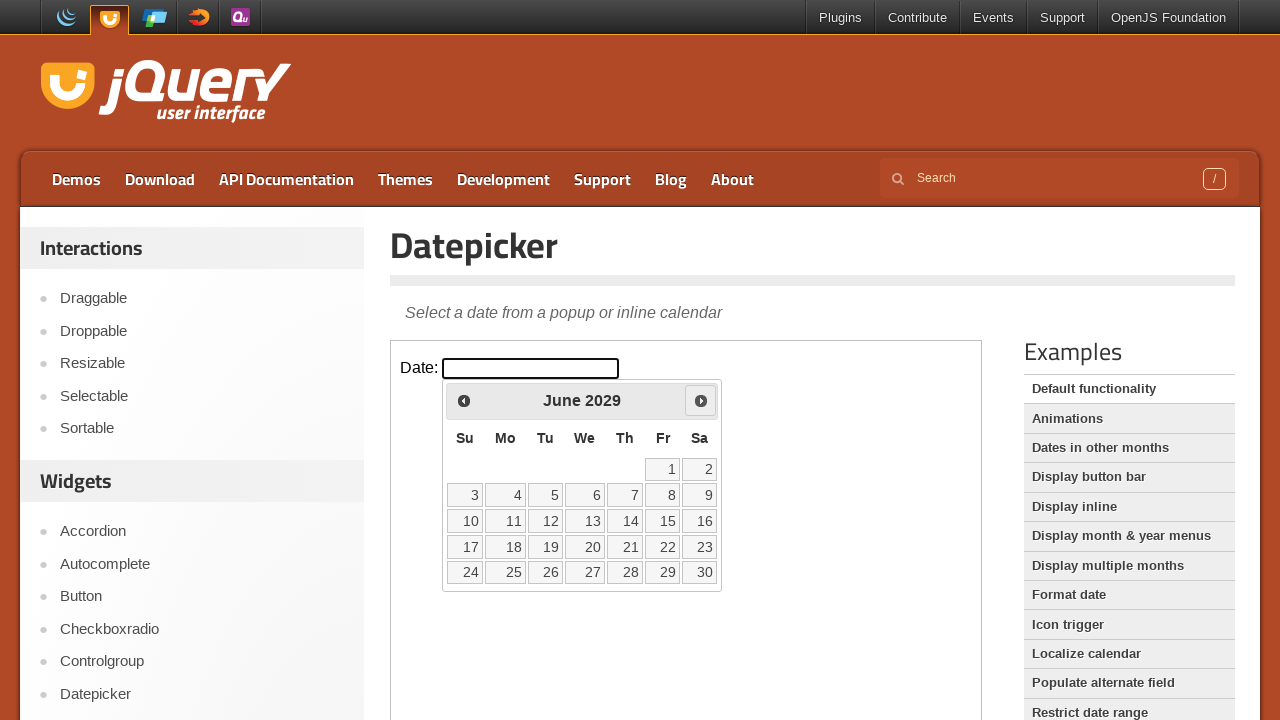

Waited 100ms for calendar to update
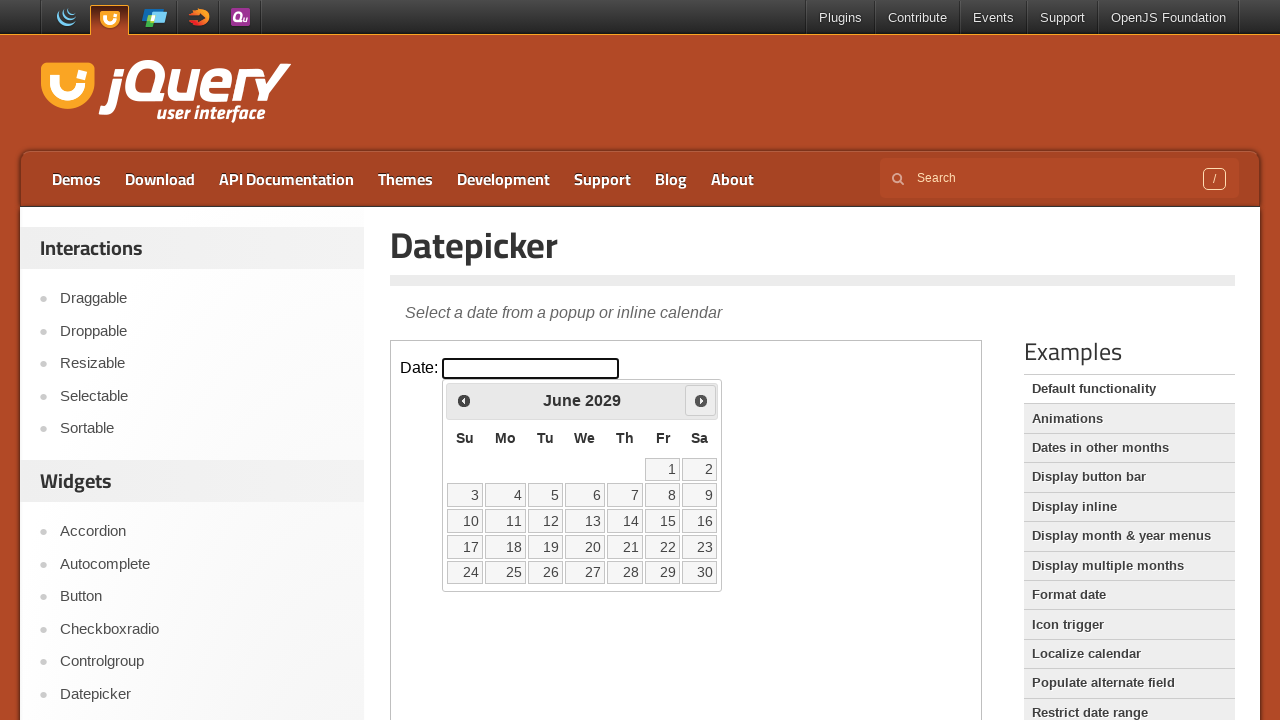

Retrieved current calendar month: June, year: 2029
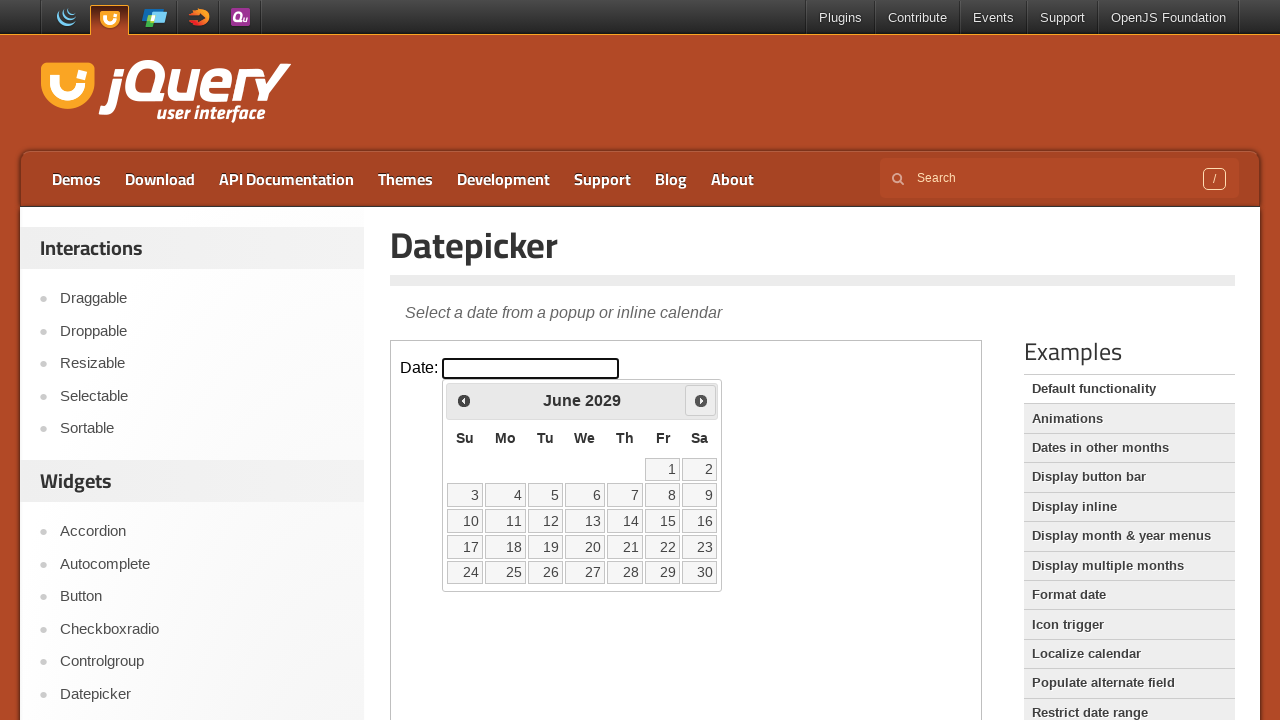

Clicked next month button to navigate forward at (701, 400) on iframe.demo-frame >> internal:control=enter-frame >> span.ui-icon-circle-triangl
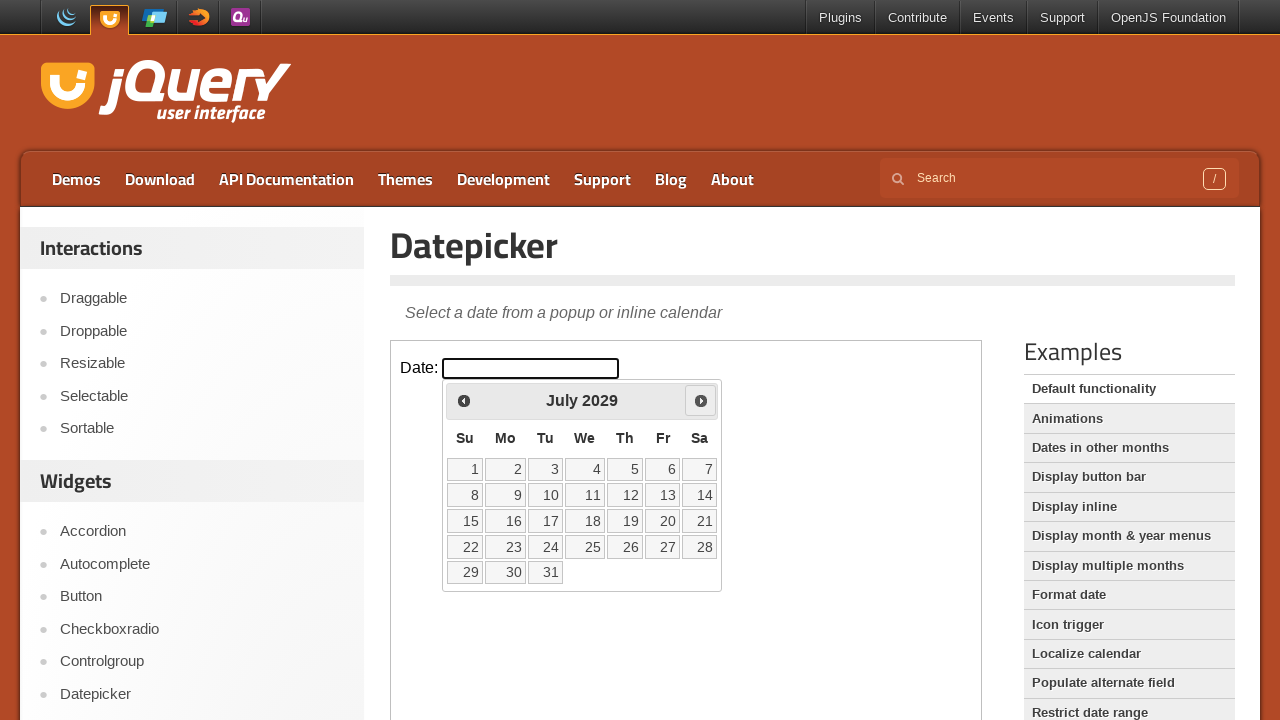

Waited 100ms for calendar to update
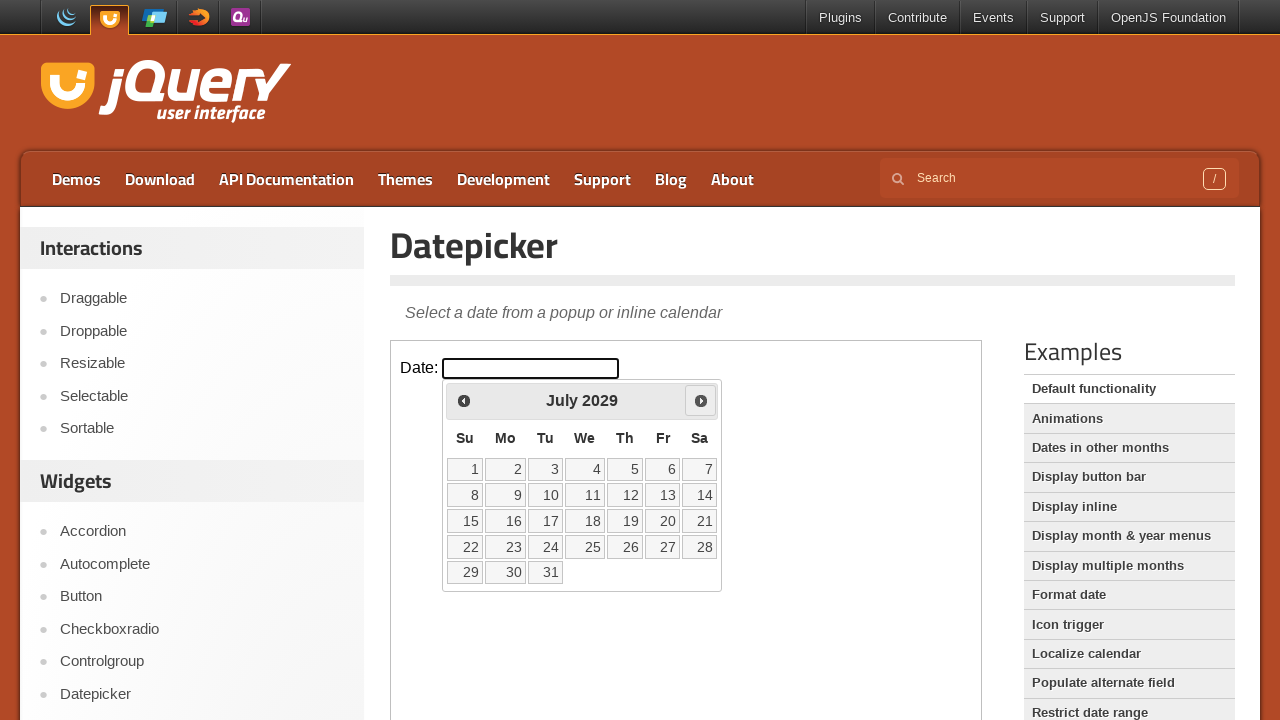

Retrieved current calendar month: July, year: 2029
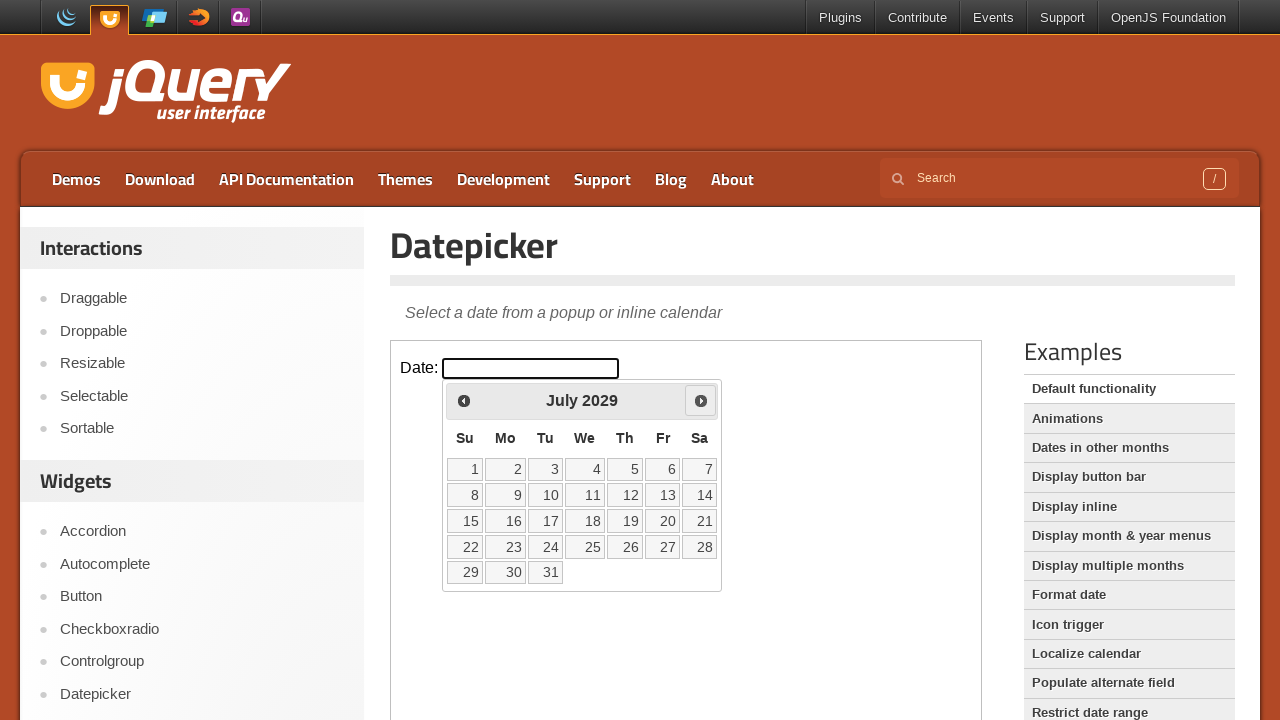

Clicked next month button to navigate forward at (701, 400) on iframe.demo-frame >> internal:control=enter-frame >> span.ui-icon-circle-triangl
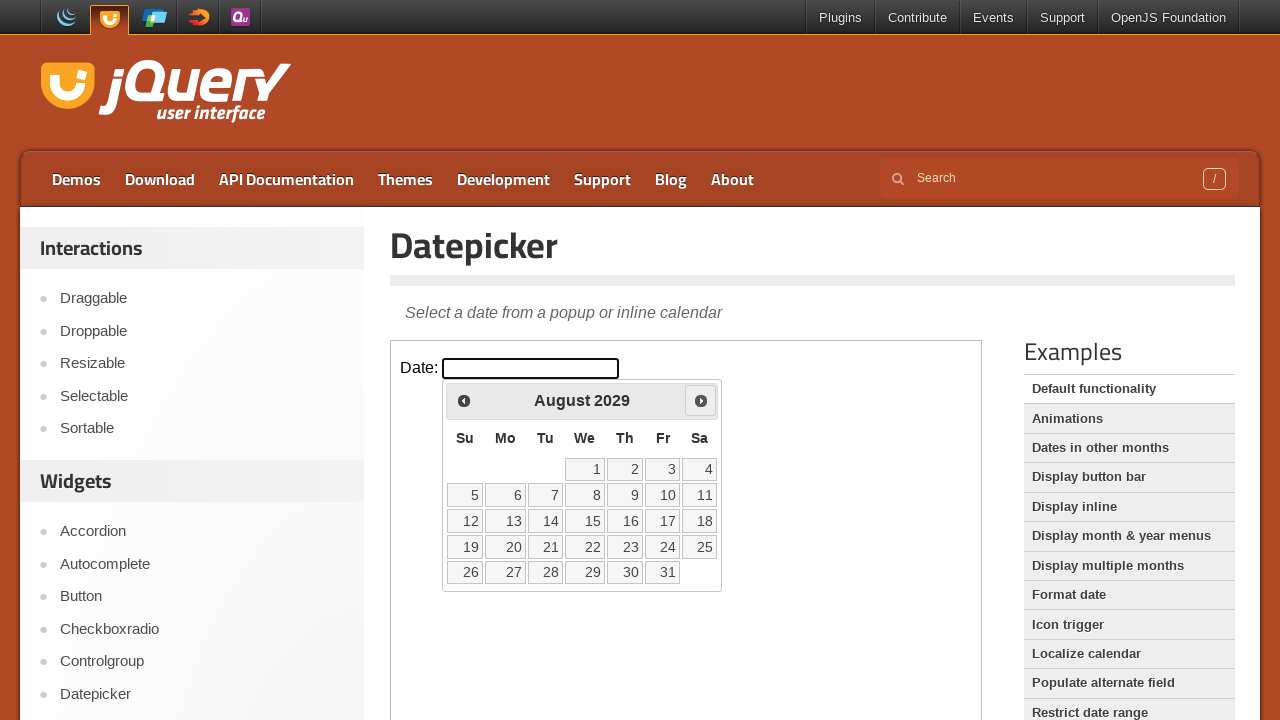

Waited 100ms for calendar to update
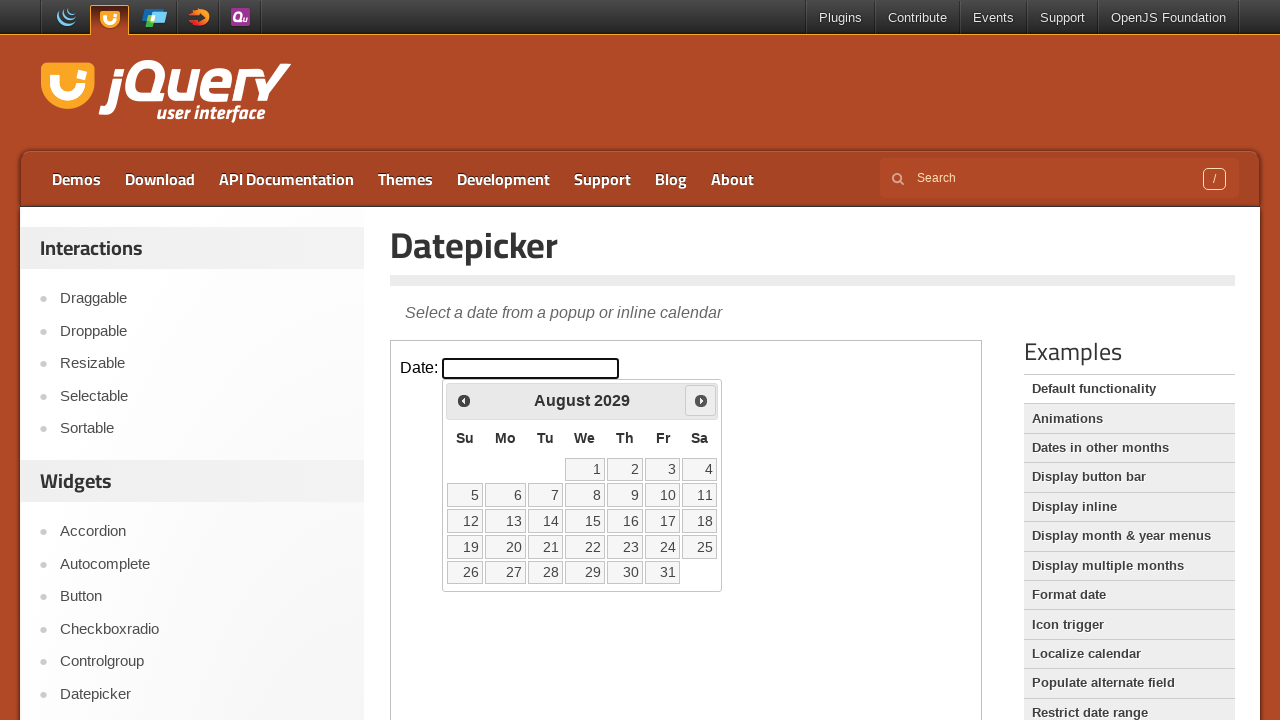

Retrieved current calendar month: August, year: 2029
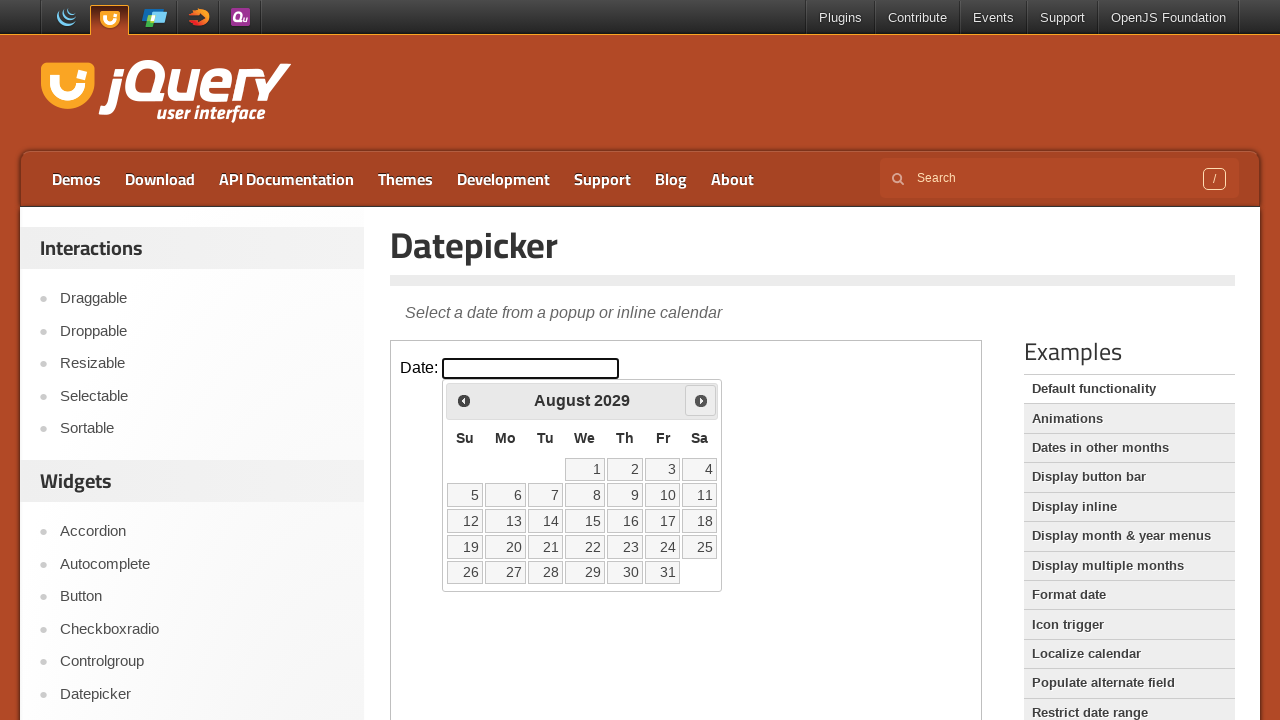

Clicked next month button to navigate forward at (701, 400) on iframe.demo-frame >> internal:control=enter-frame >> span.ui-icon-circle-triangl
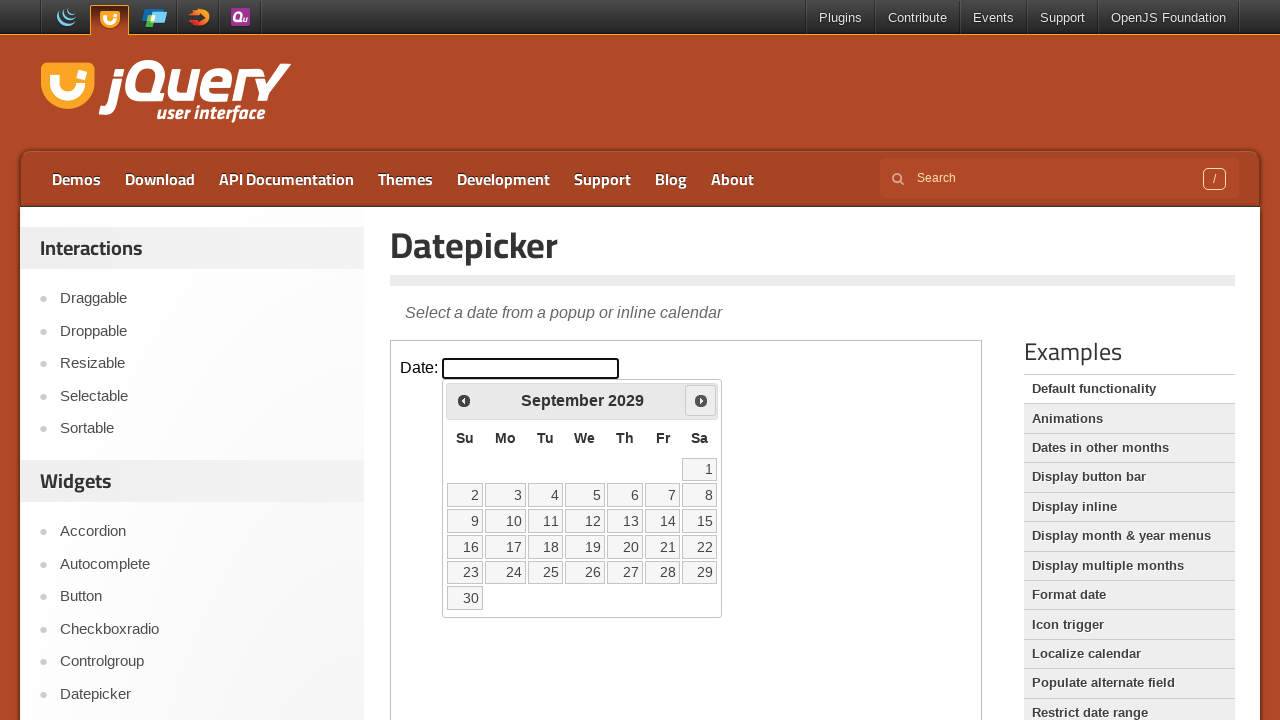

Waited 100ms for calendar to update
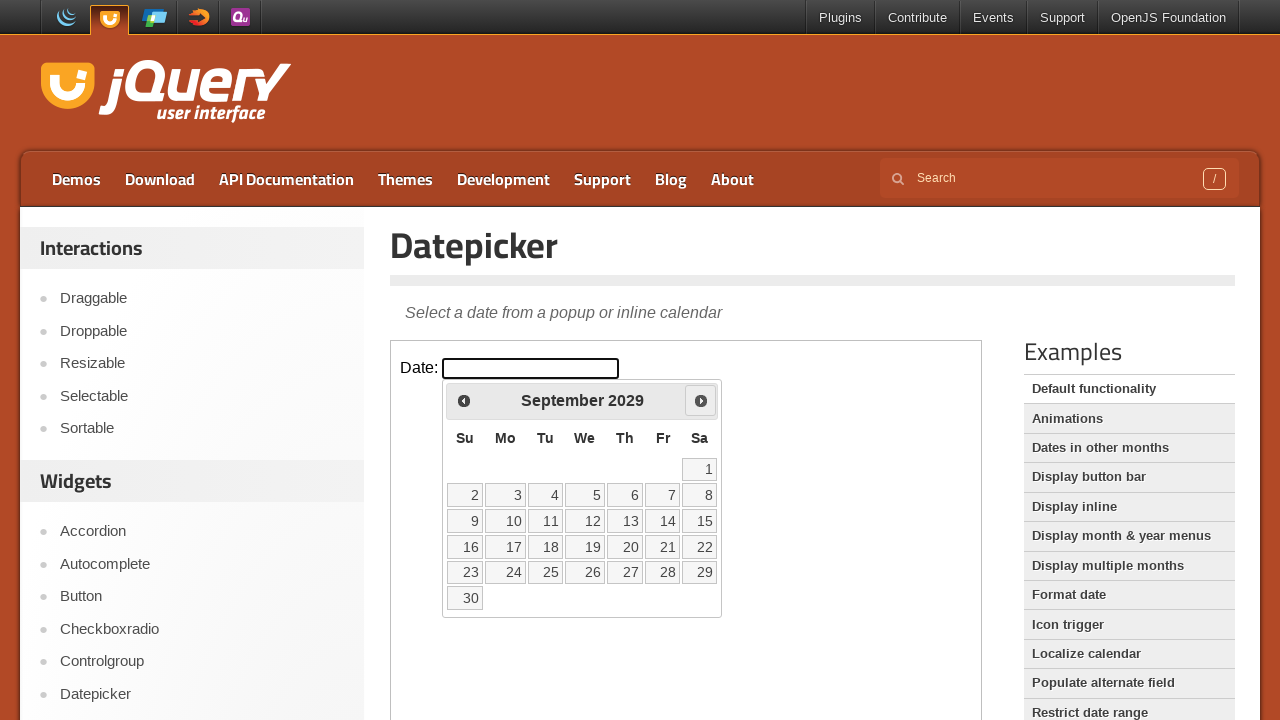

Retrieved current calendar month: September, year: 2029
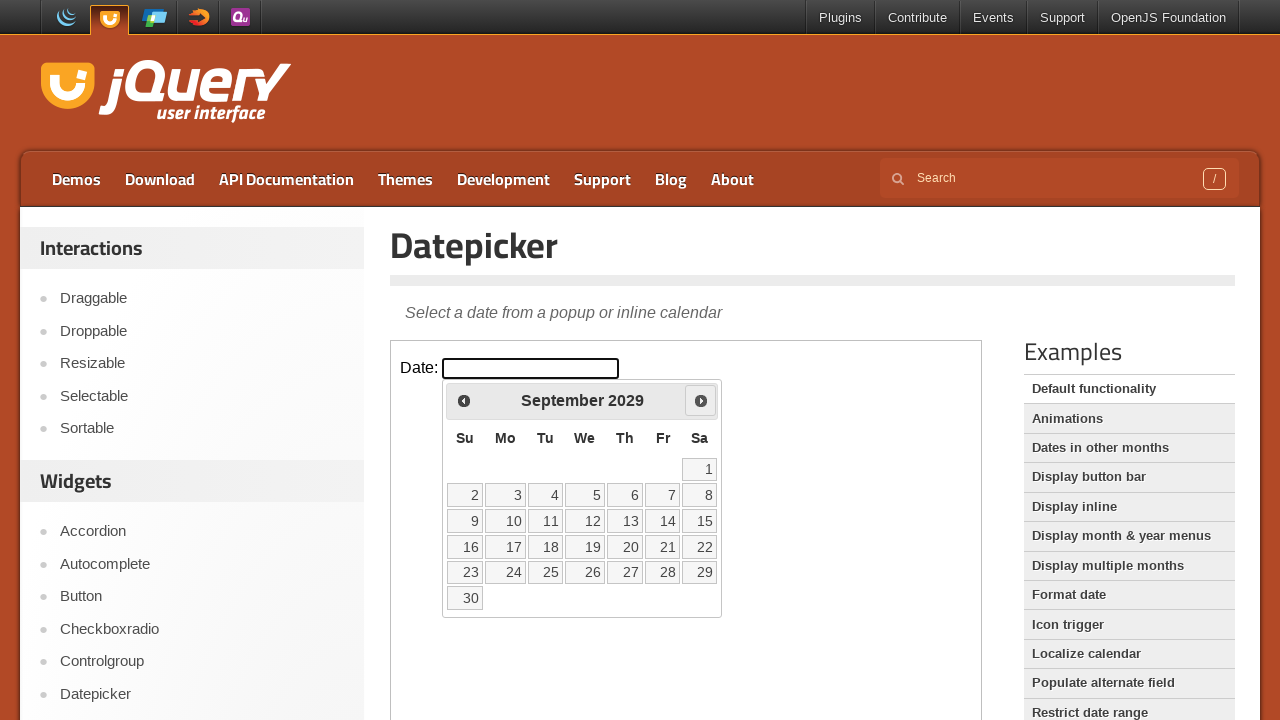

Clicked next month button to navigate forward at (701, 400) on iframe.demo-frame >> internal:control=enter-frame >> span.ui-icon-circle-triangl
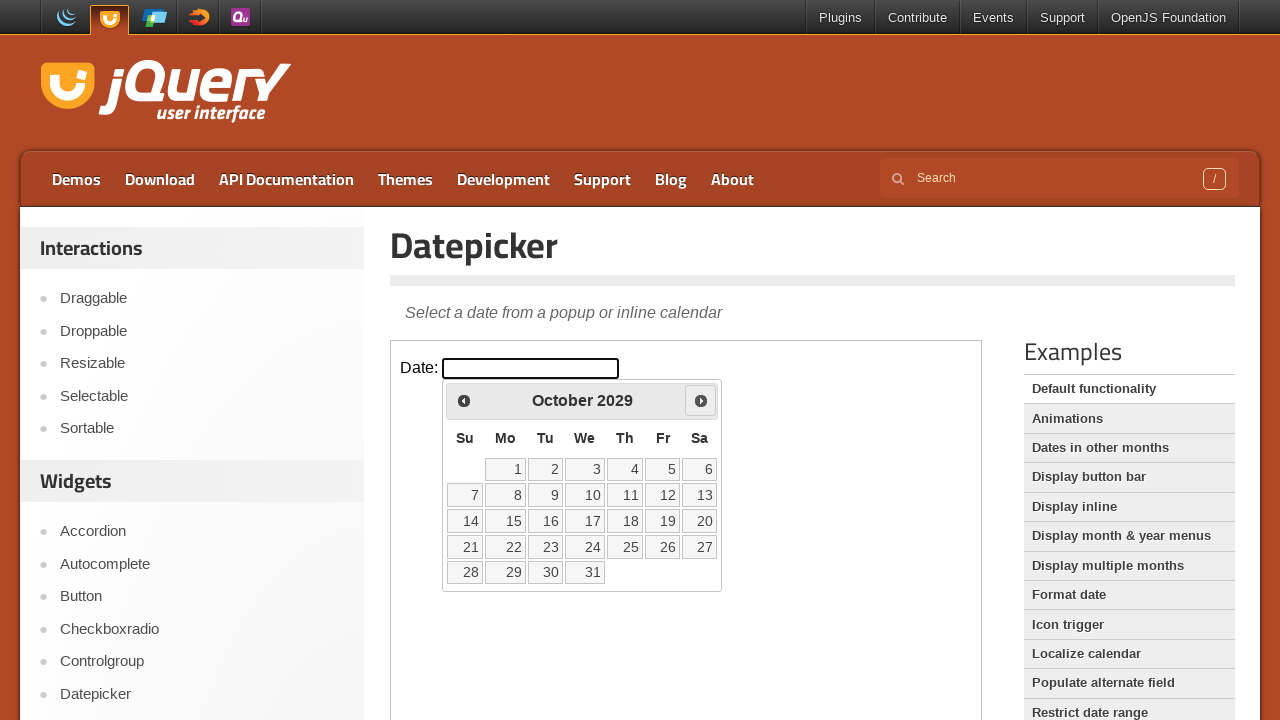

Waited 100ms for calendar to update
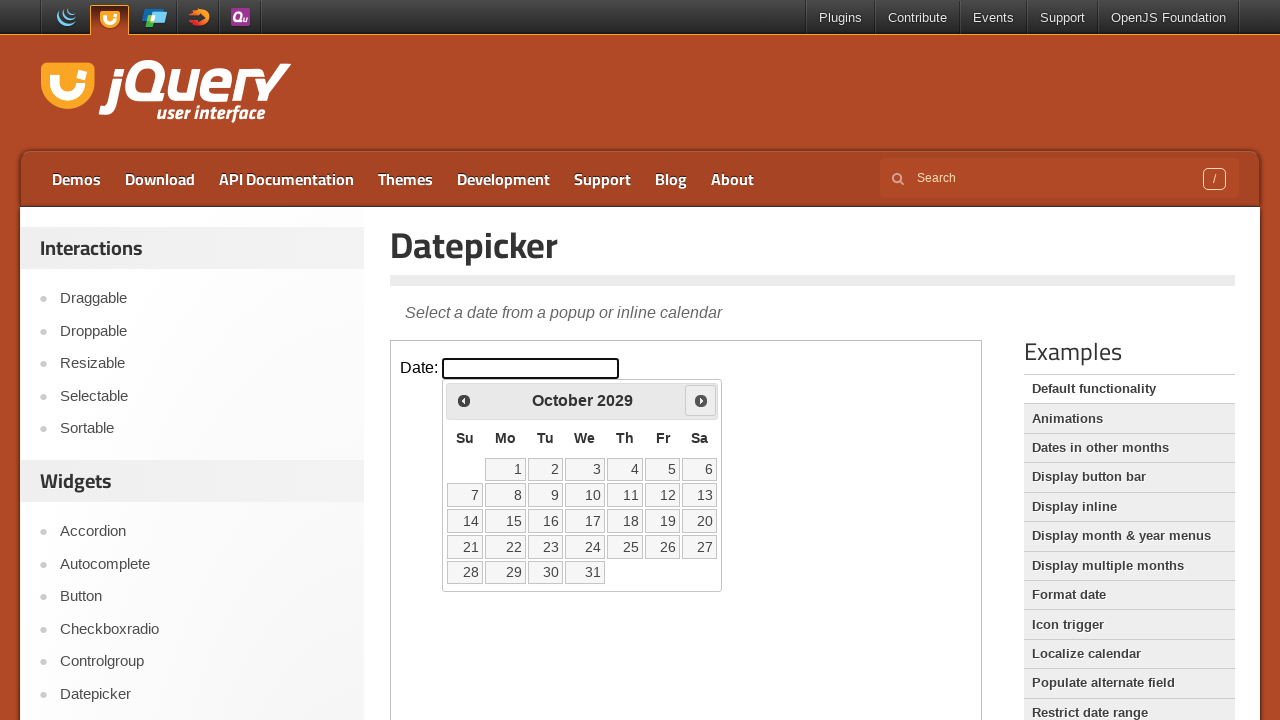

Retrieved current calendar month: October, year: 2029
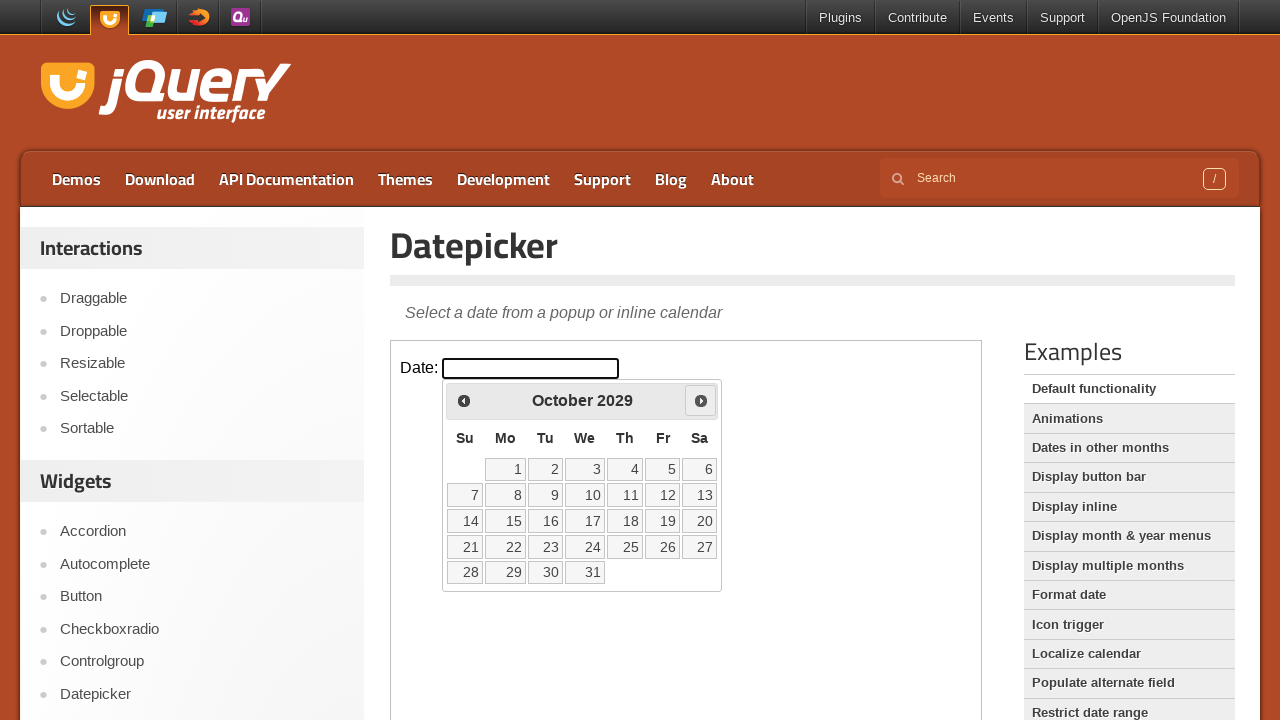

Clicked next month button to navigate forward at (701, 400) on iframe.demo-frame >> internal:control=enter-frame >> span.ui-icon-circle-triangl
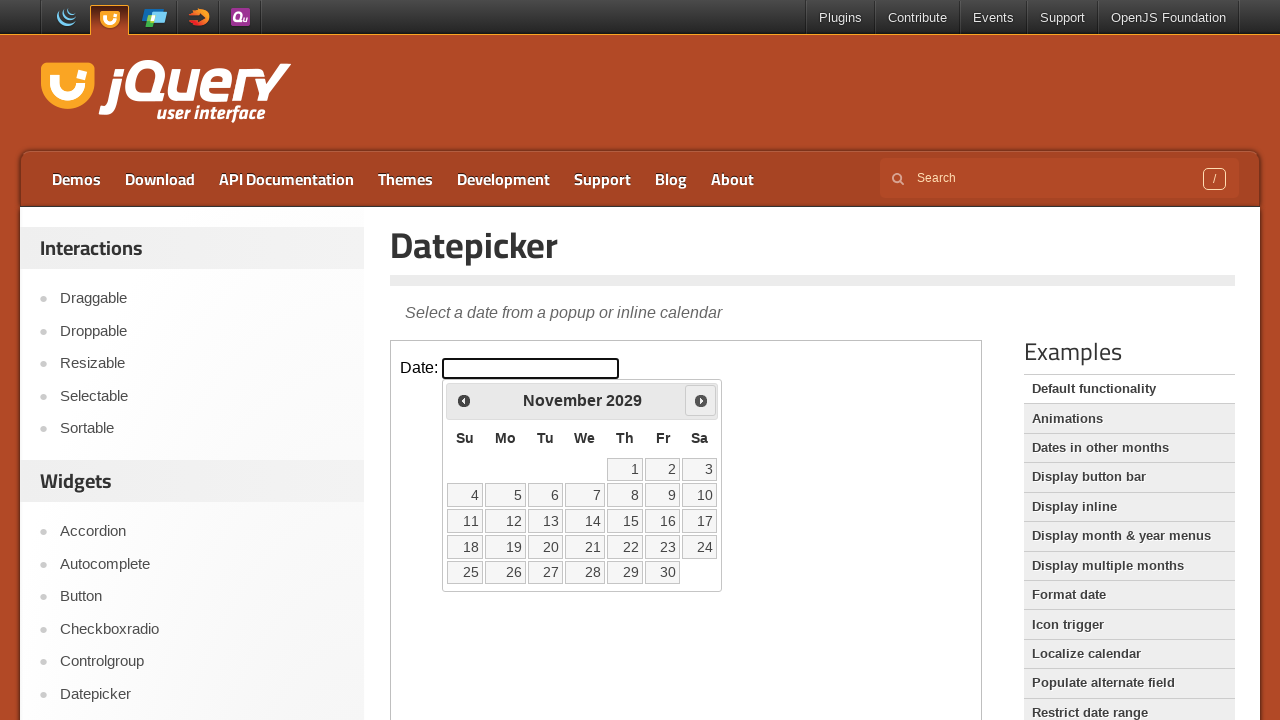

Waited 100ms for calendar to update
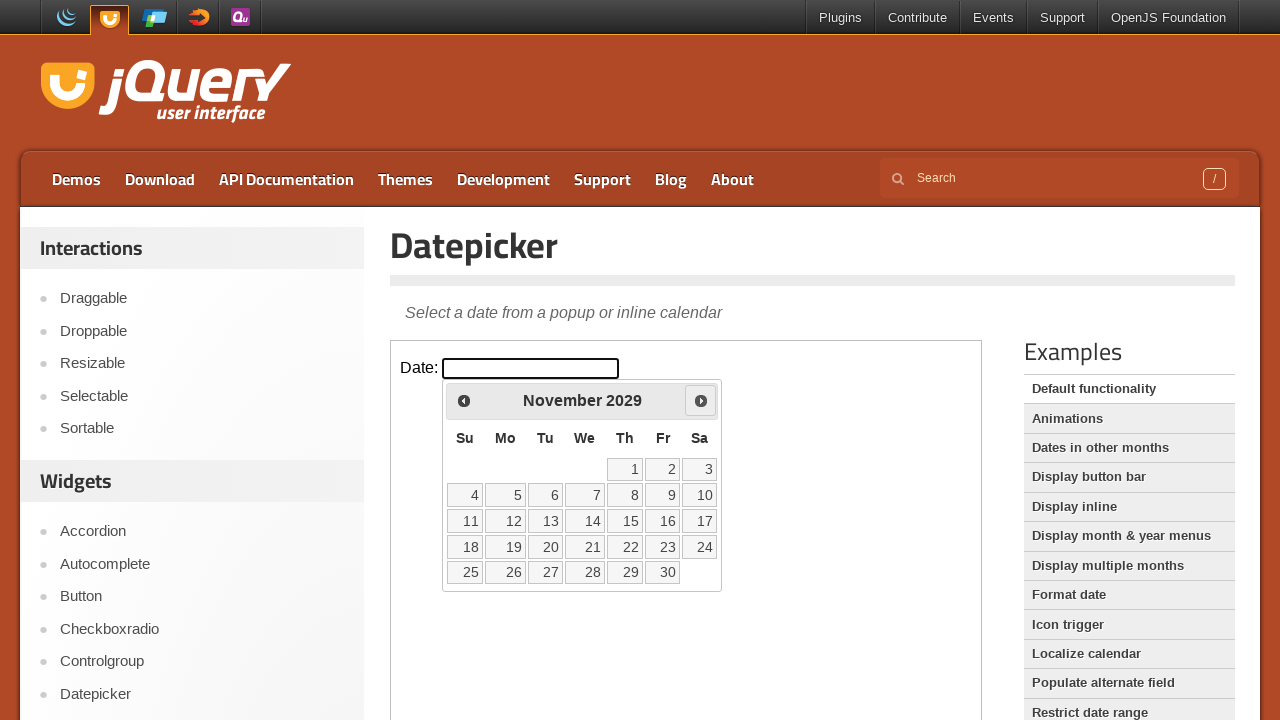

Retrieved current calendar month: November, year: 2029
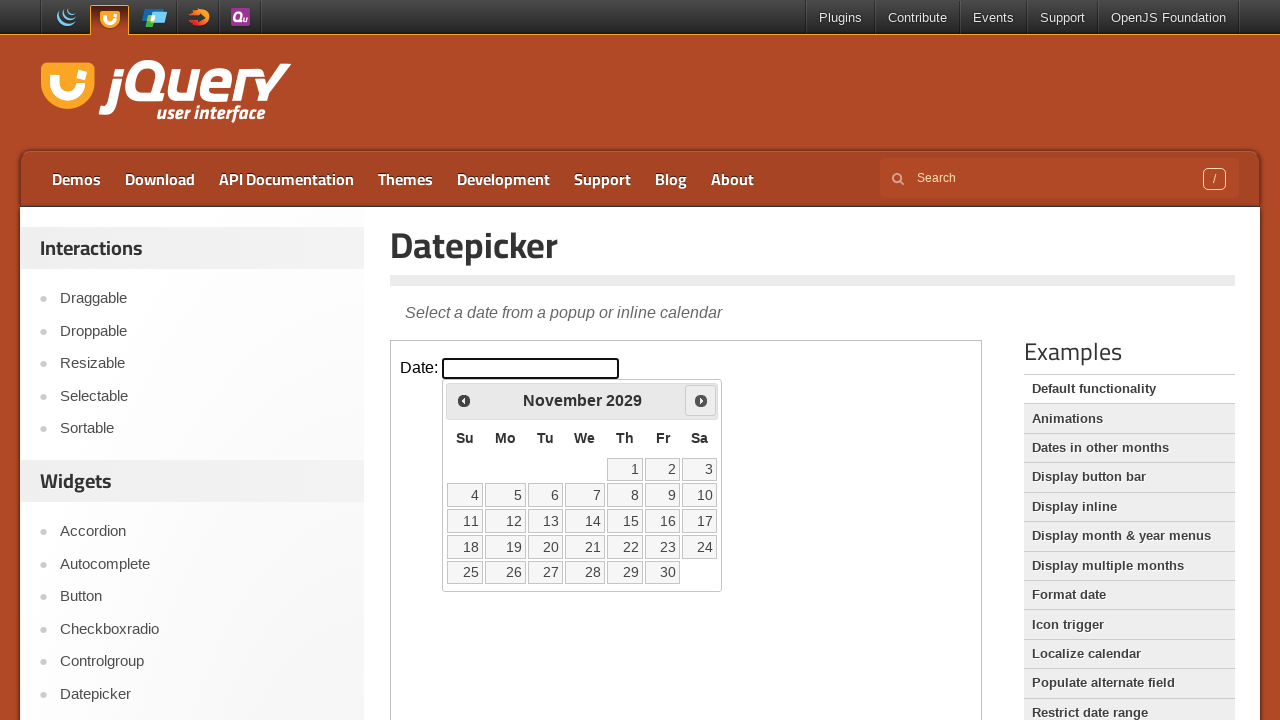

Clicked next month button to navigate forward at (701, 400) on iframe.demo-frame >> internal:control=enter-frame >> span.ui-icon-circle-triangl
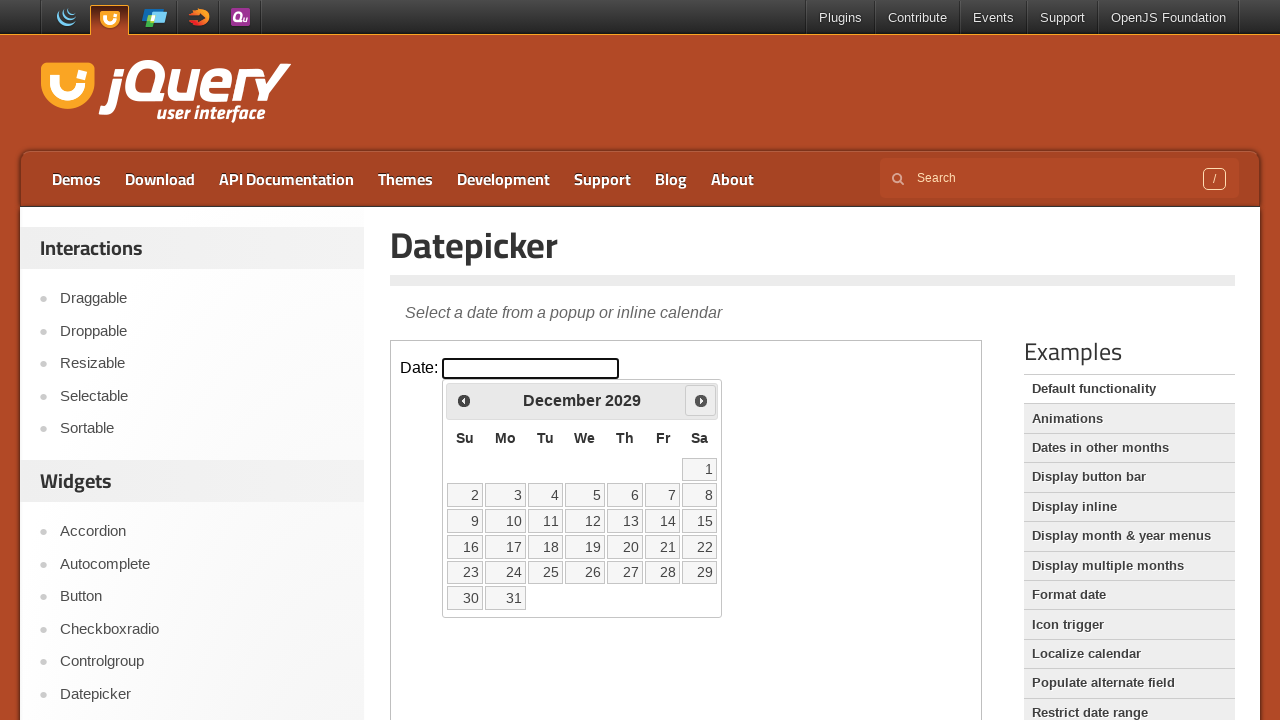

Waited 100ms for calendar to update
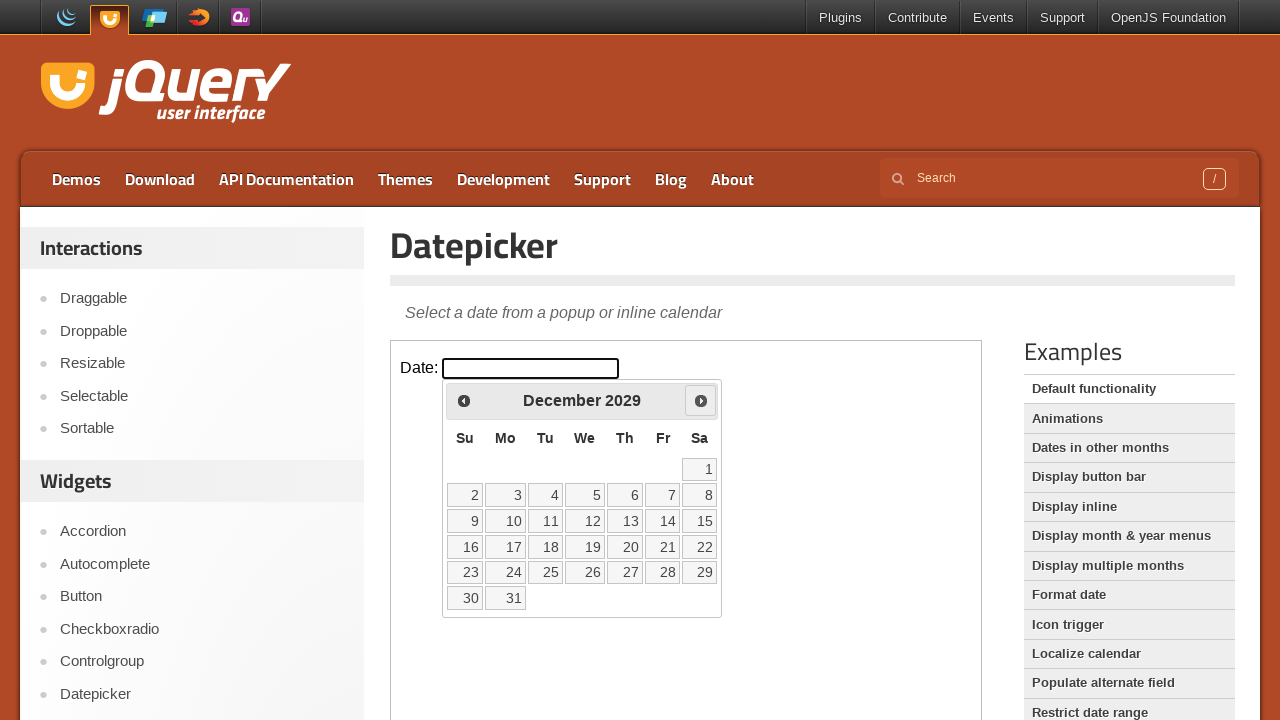

Retrieved current calendar month: December, year: 2029
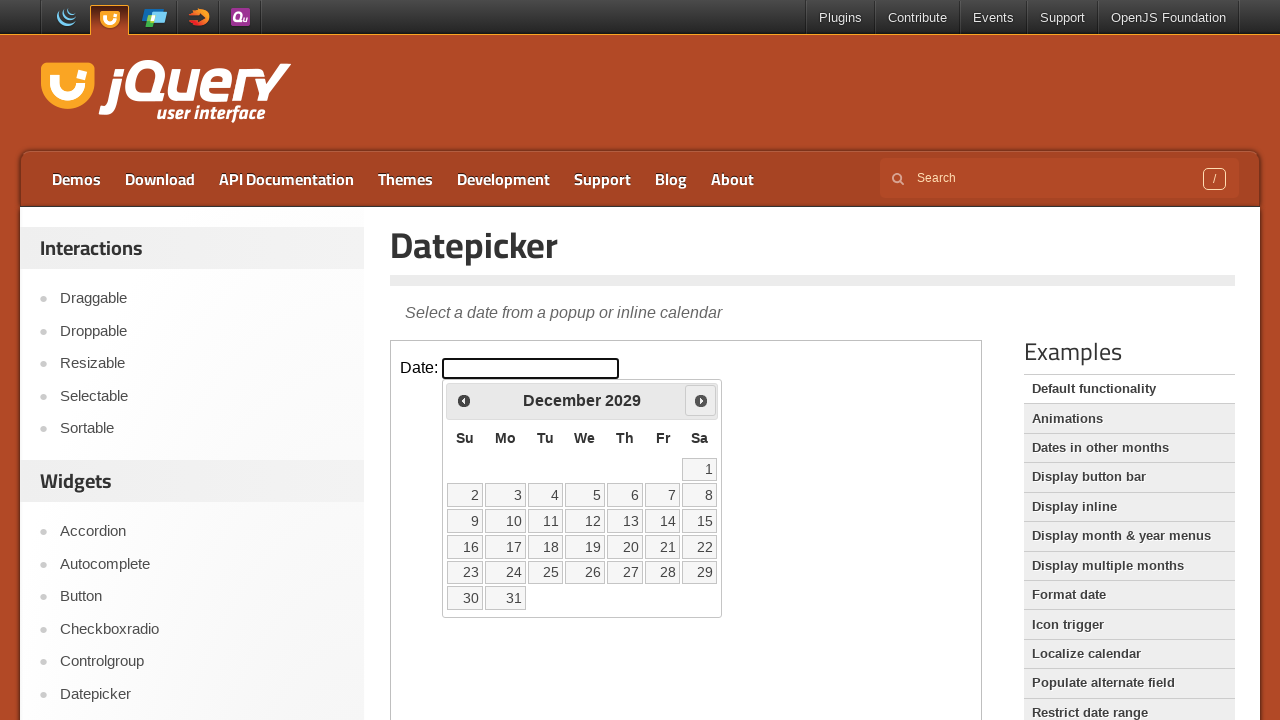

Clicked next month button to navigate forward at (701, 400) on iframe.demo-frame >> internal:control=enter-frame >> span.ui-icon-circle-triangl
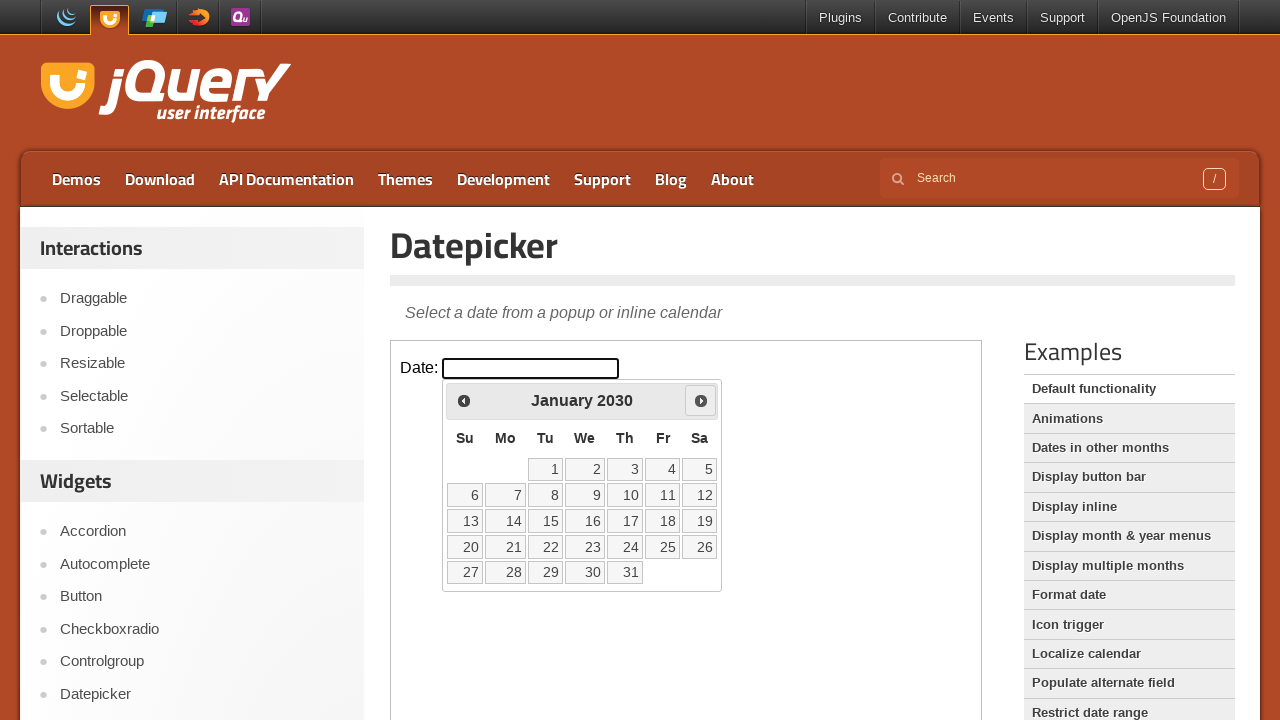

Waited 100ms for calendar to update
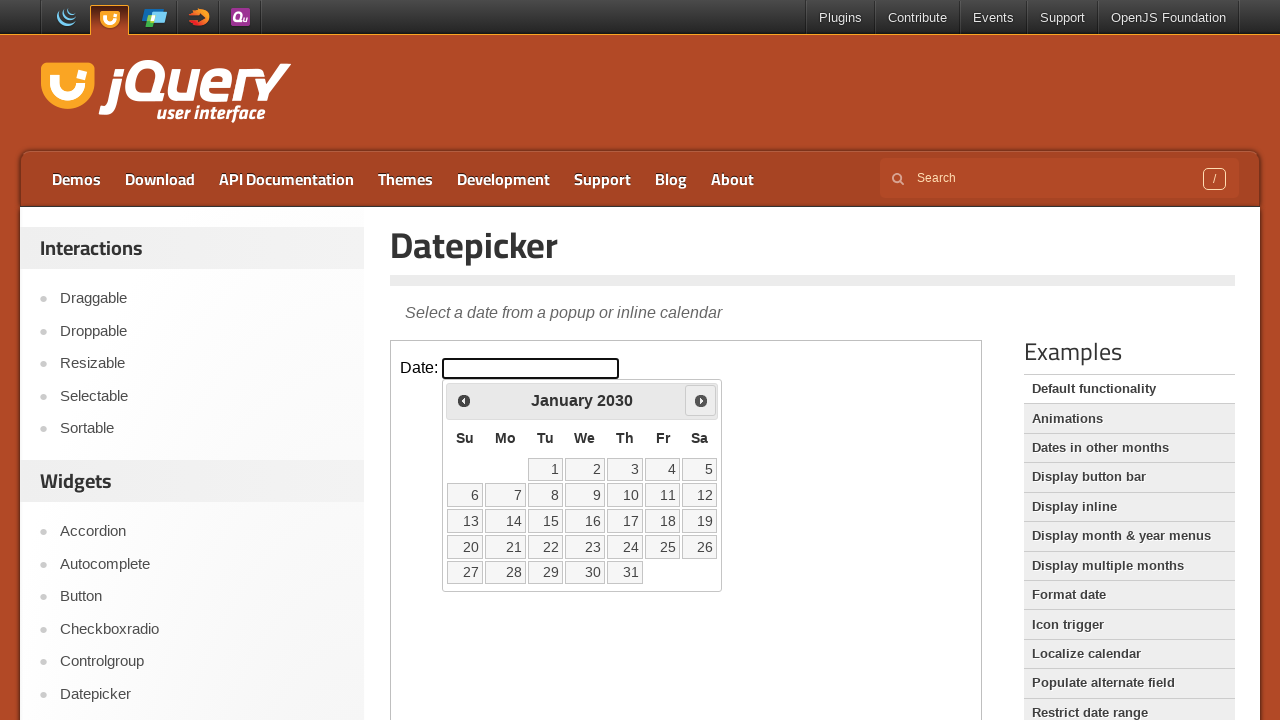

Retrieved current calendar month: January, year: 2030
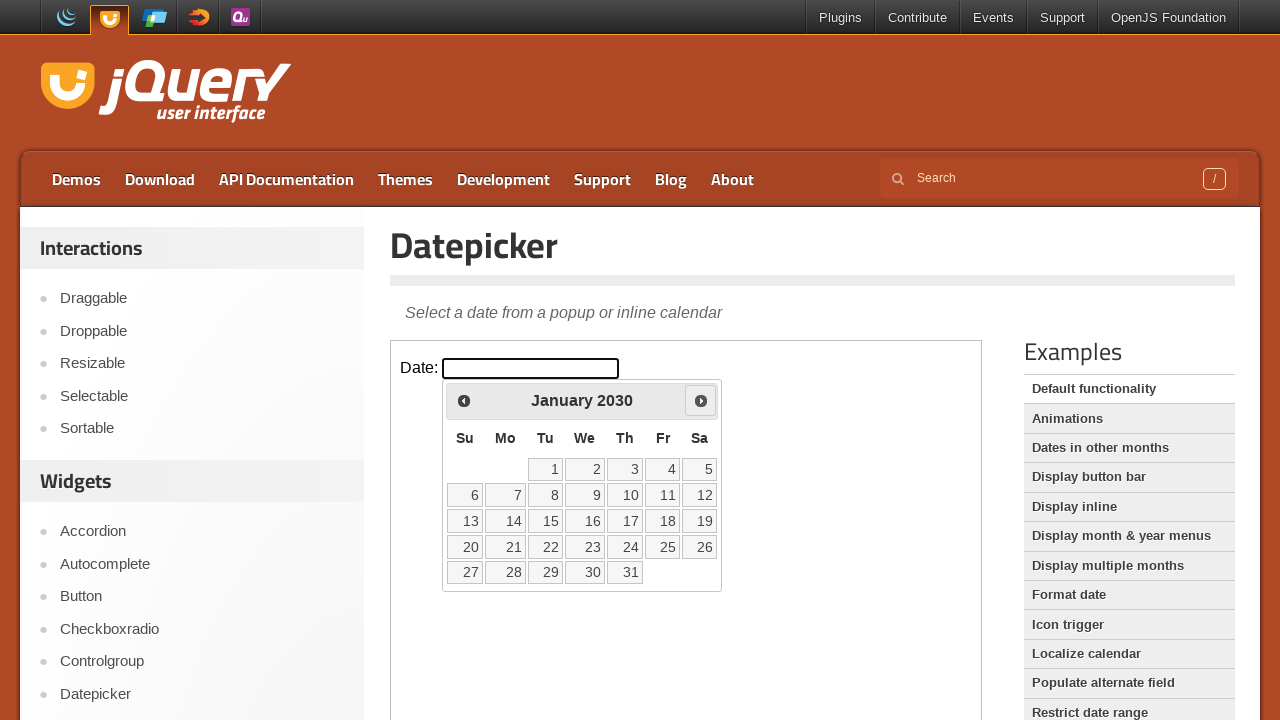

Clicked next month button to navigate forward at (701, 400) on iframe.demo-frame >> internal:control=enter-frame >> span.ui-icon-circle-triangl
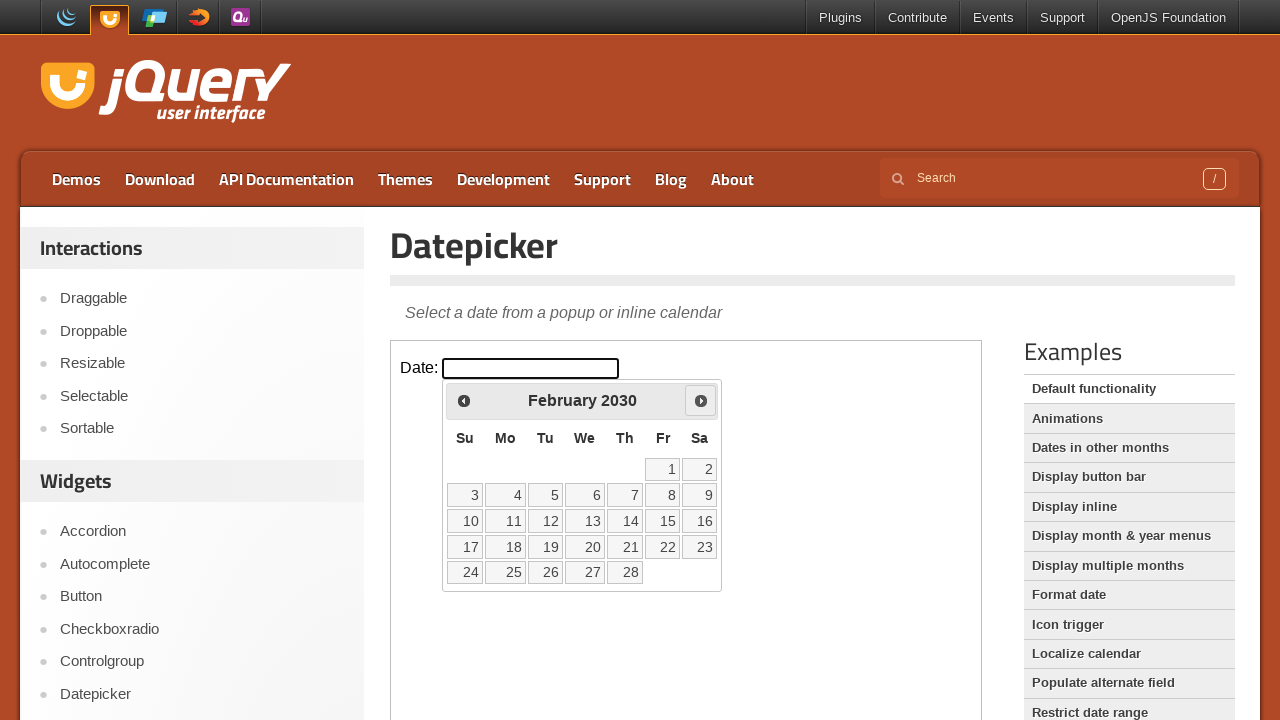

Waited 100ms for calendar to update
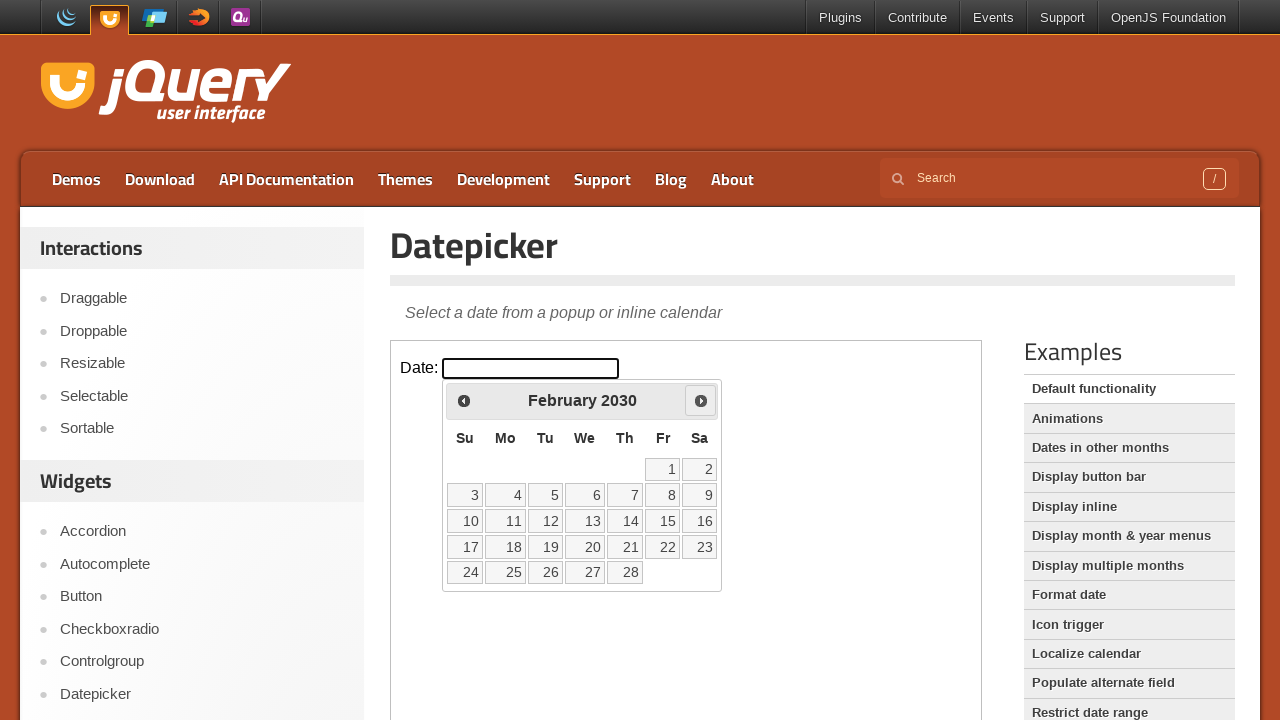

Retrieved current calendar month: February, year: 2030
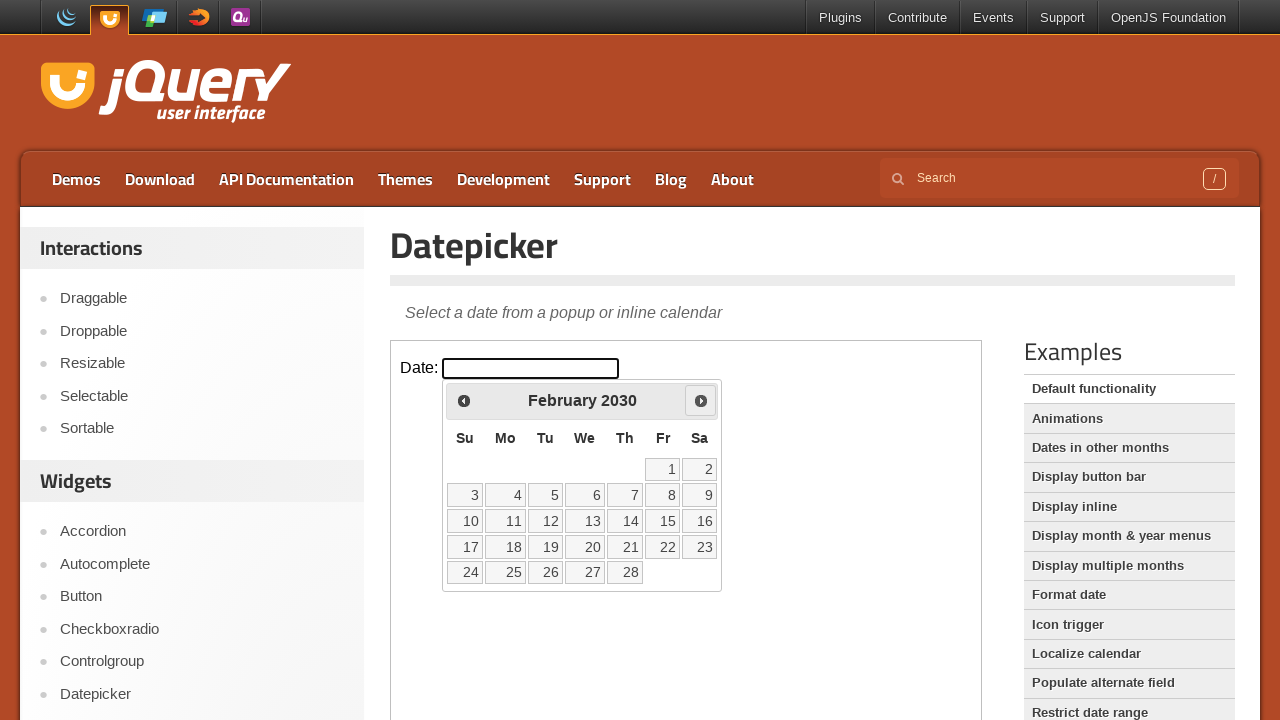

Clicked next month button to navigate forward at (701, 400) on iframe.demo-frame >> internal:control=enter-frame >> span.ui-icon-circle-triangl
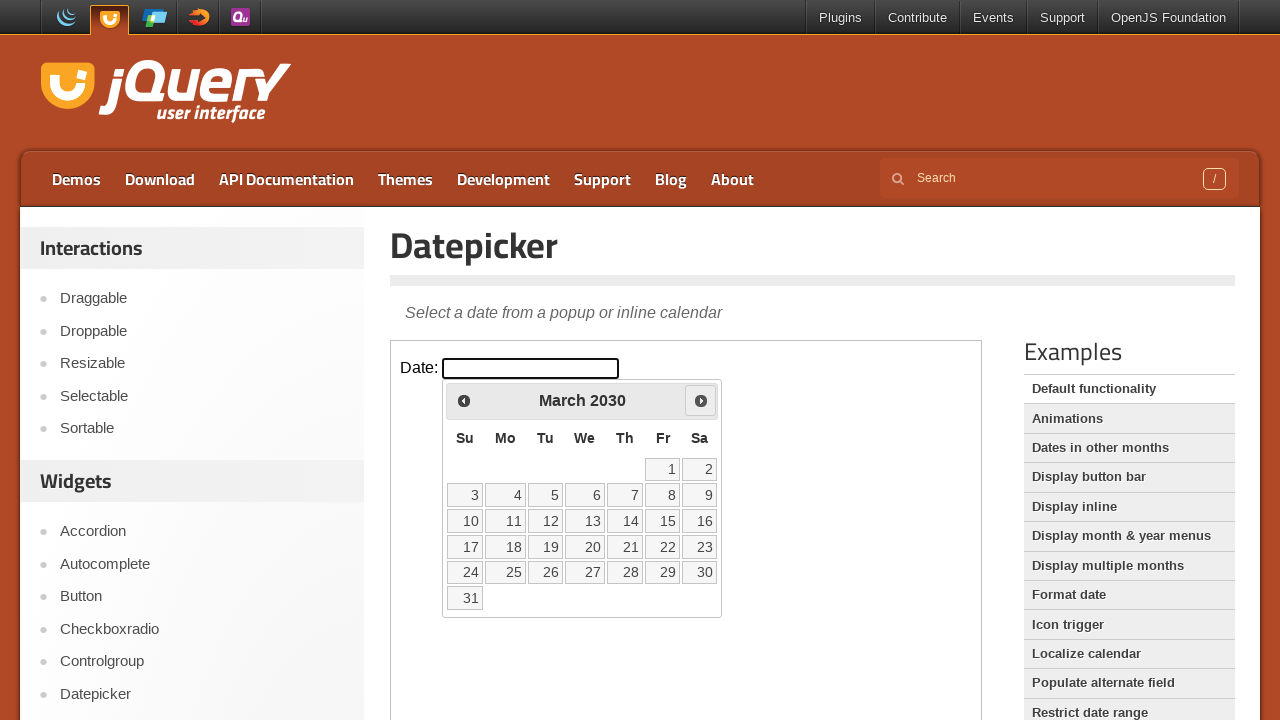

Waited 100ms for calendar to update
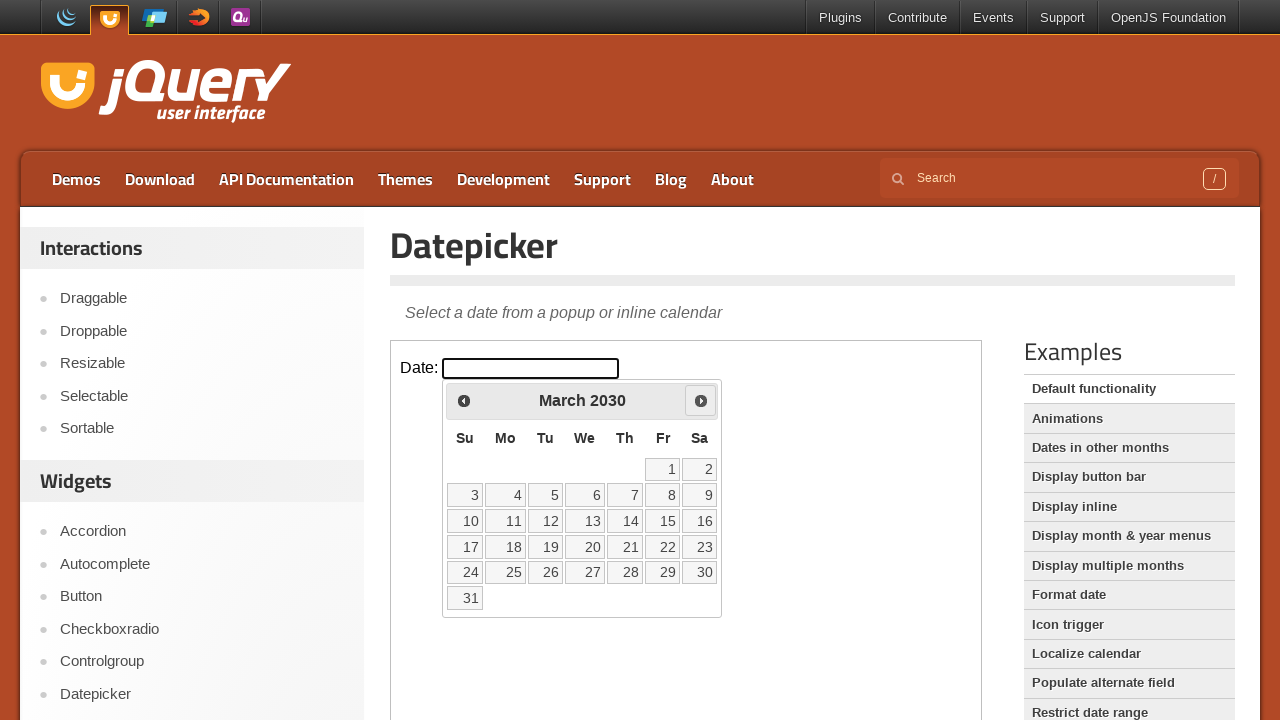

Retrieved current calendar month: March, year: 2030
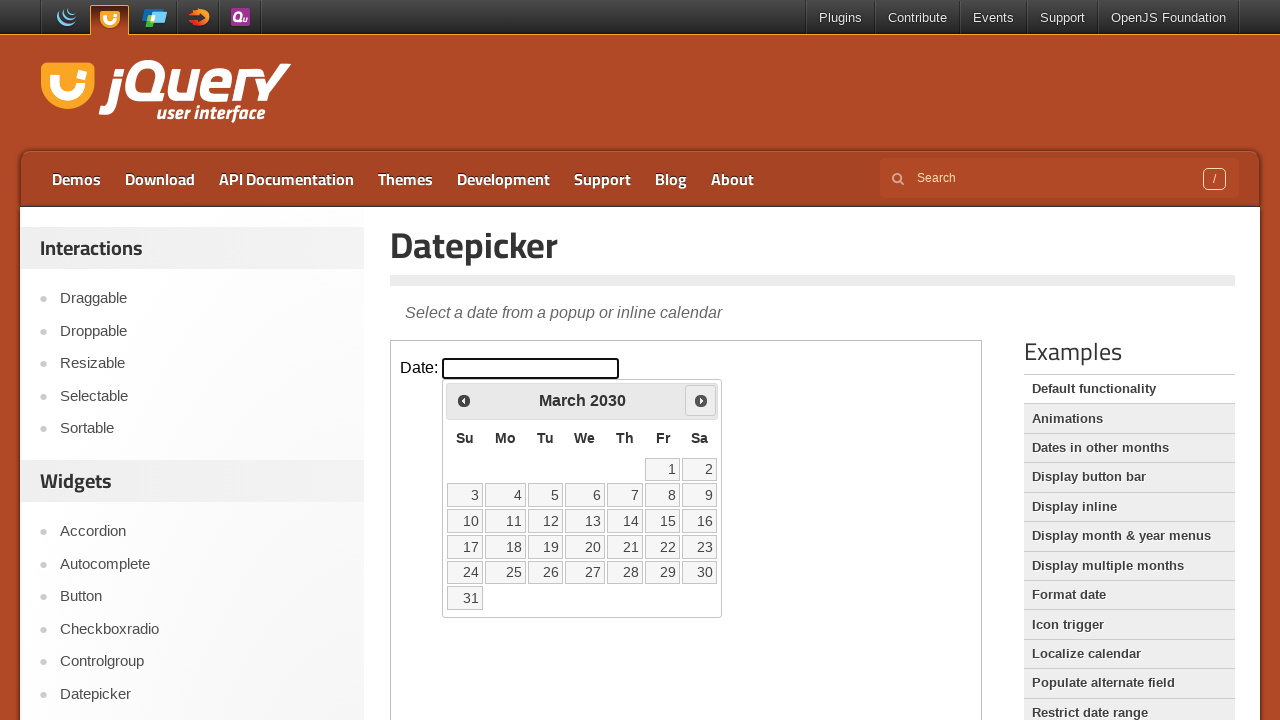

Clicked next month button to navigate forward at (701, 400) on iframe.demo-frame >> internal:control=enter-frame >> span.ui-icon-circle-triangl
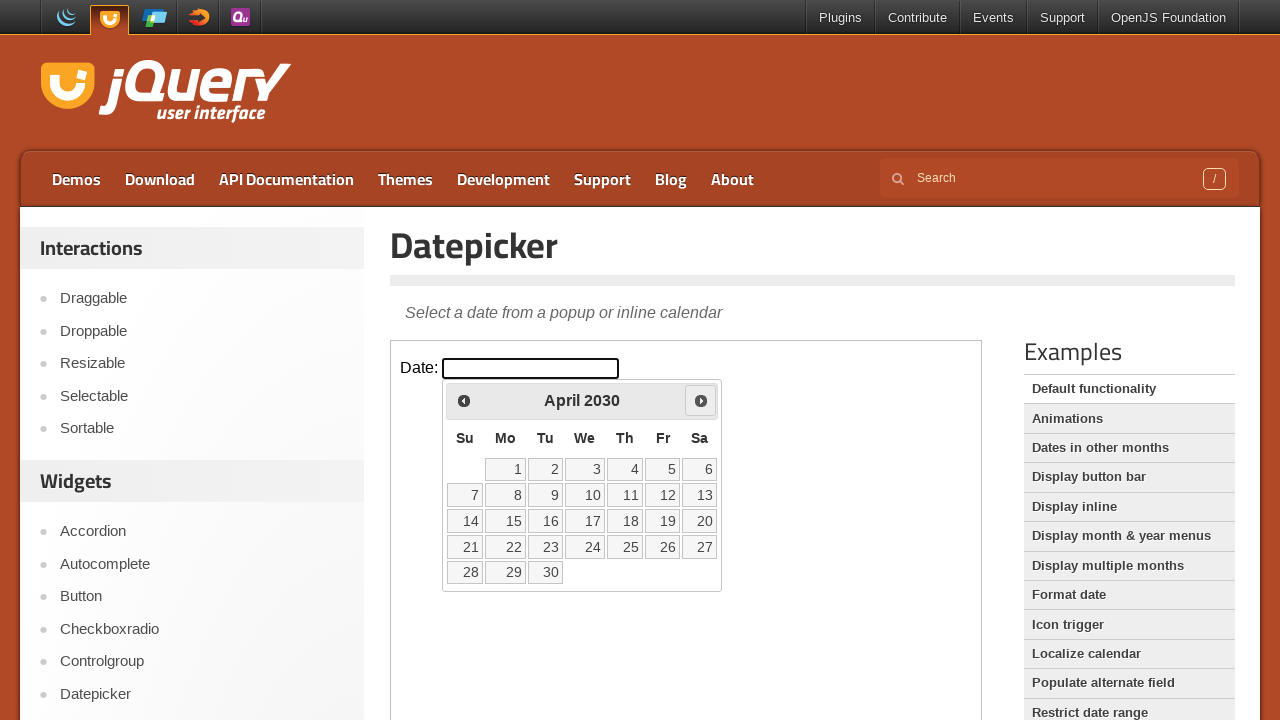

Waited 100ms for calendar to update
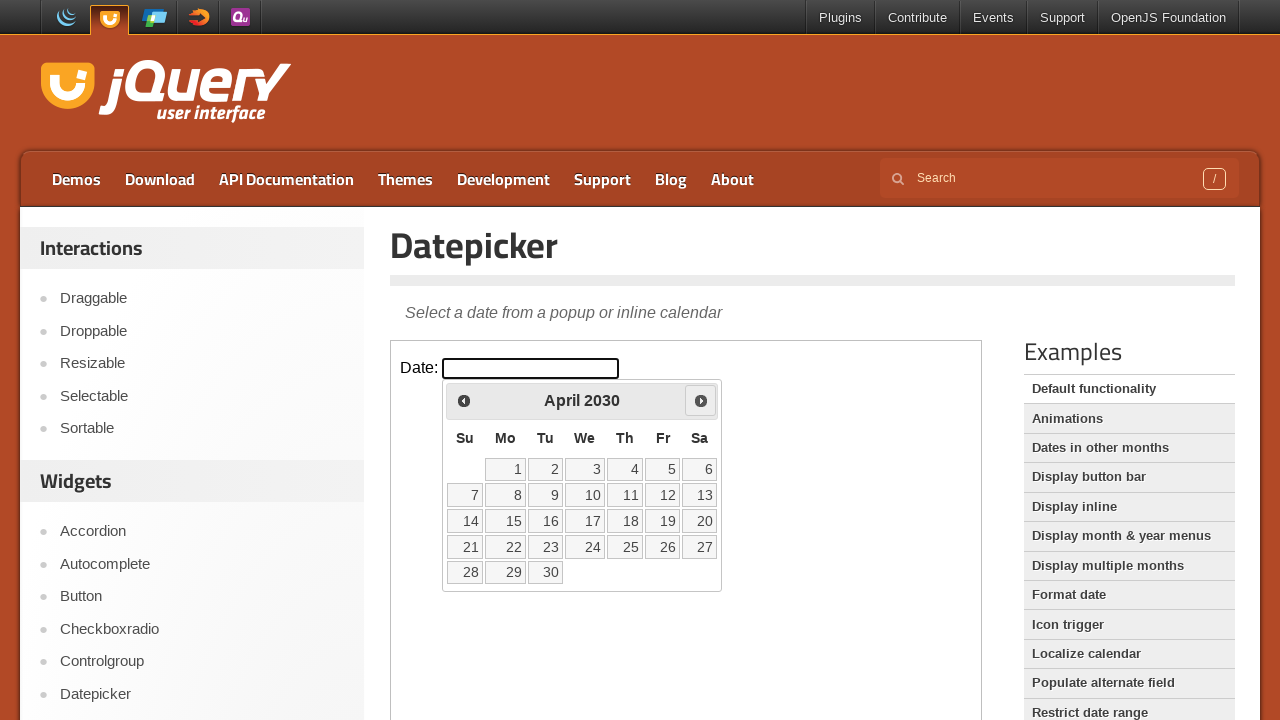

Retrieved current calendar month: April, year: 2030
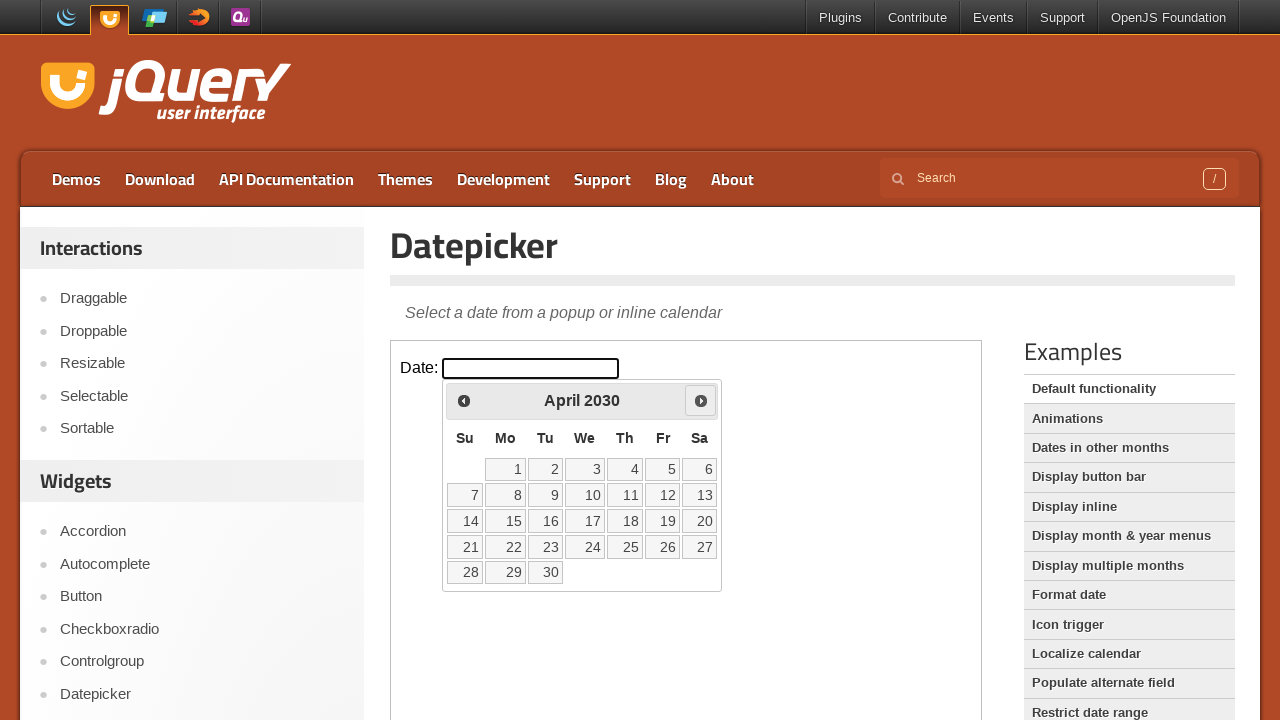

Clicked next month button to navigate forward at (701, 400) on iframe.demo-frame >> internal:control=enter-frame >> span.ui-icon-circle-triangl
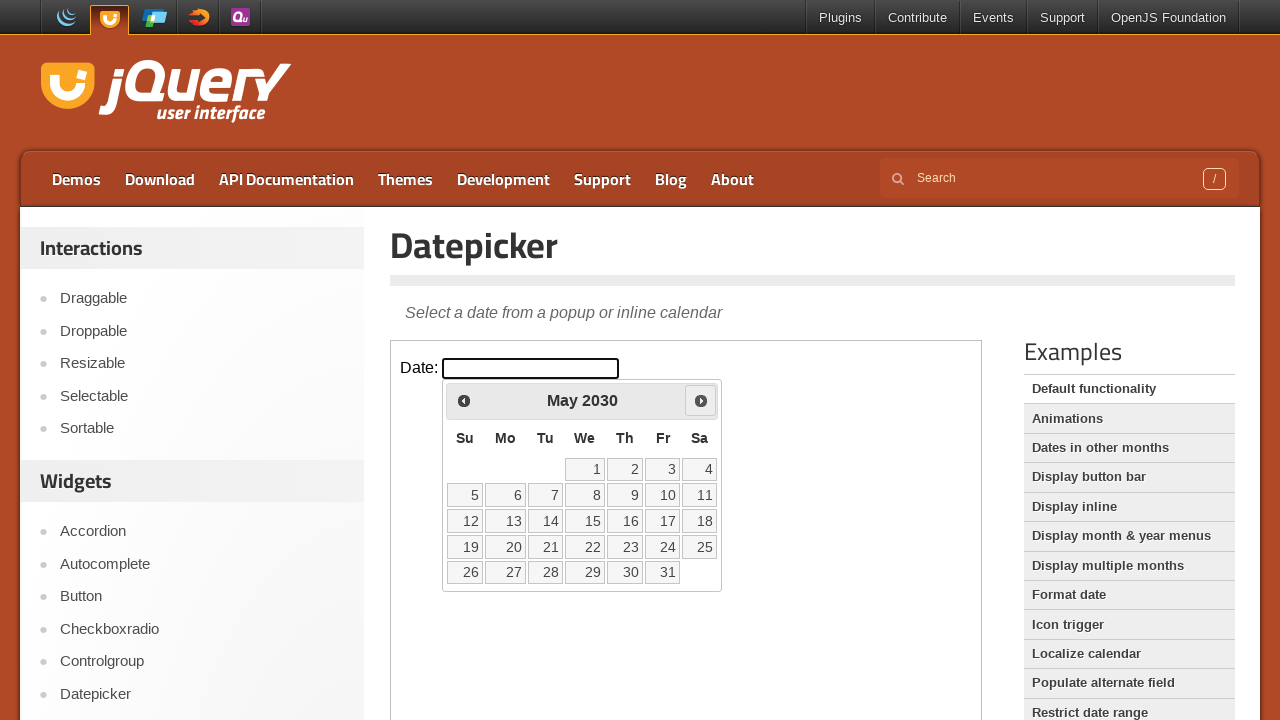

Waited 100ms for calendar to update
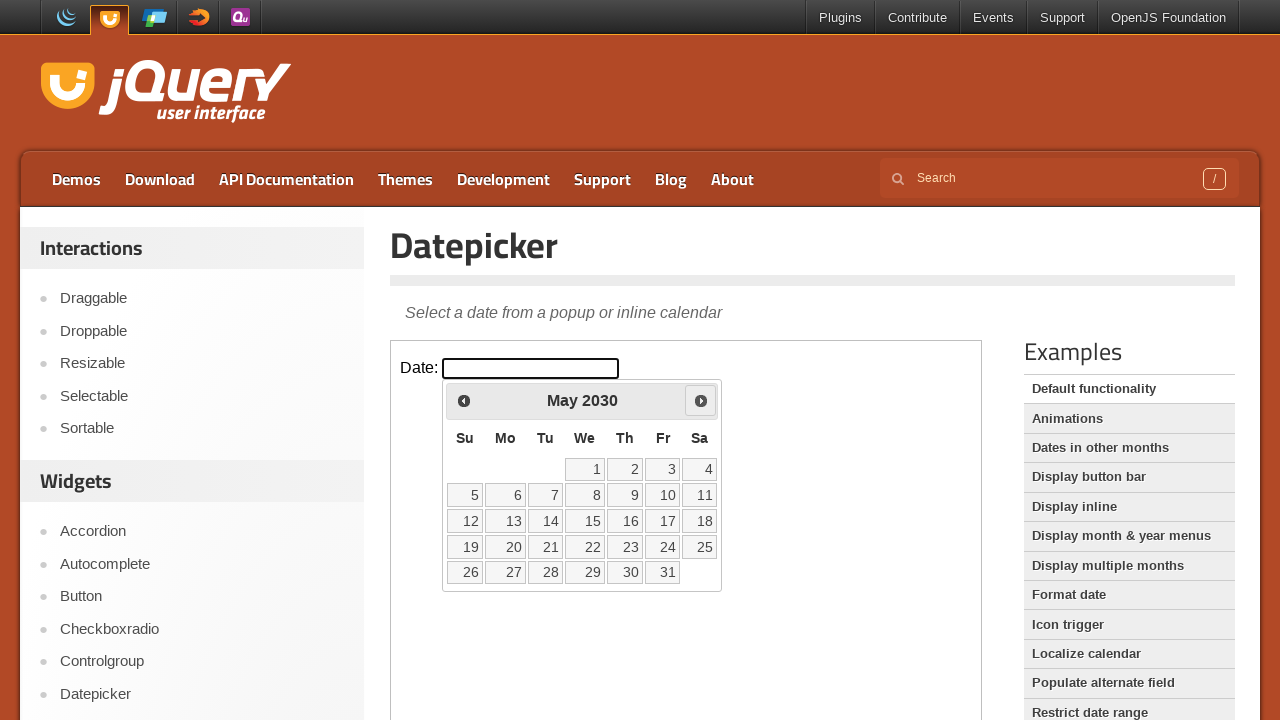

Retrieved current calendar month: May, year: 2030
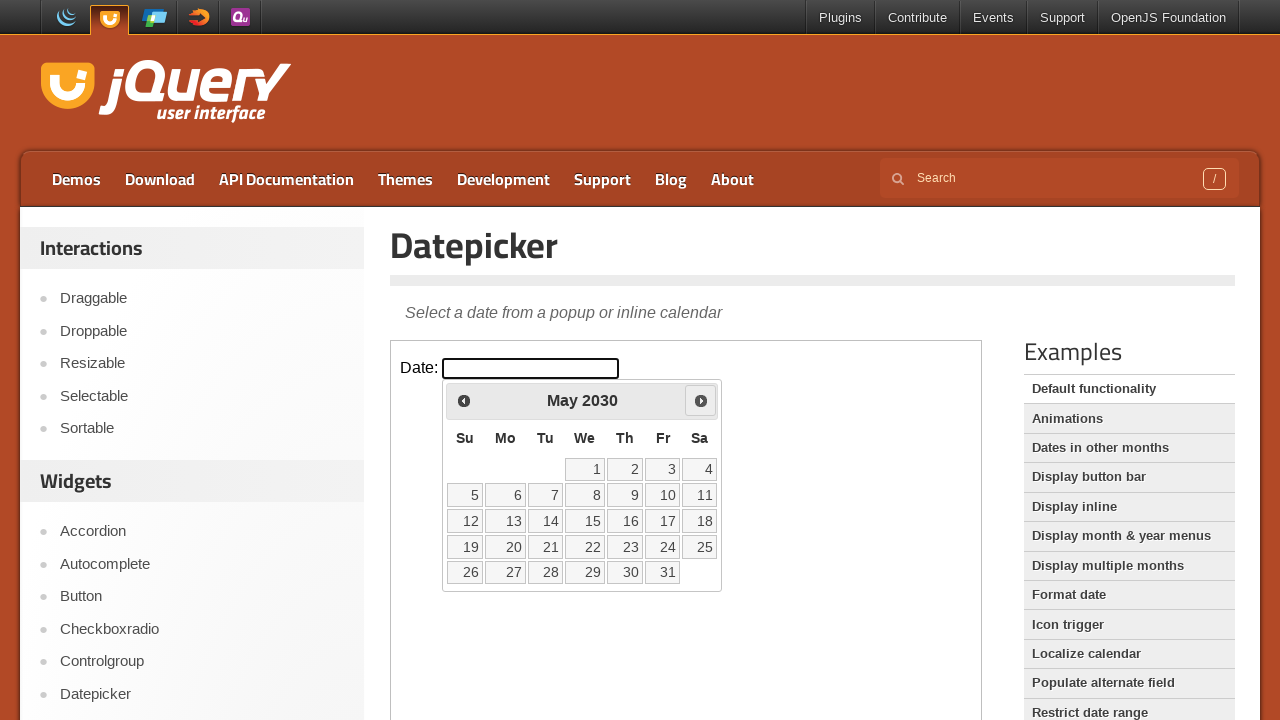

Clicked next month button to navigate forward at (701, 400) on iframe.demo-frame >> internal:control=enter-frame >> span.ui-icon-circle-triangl
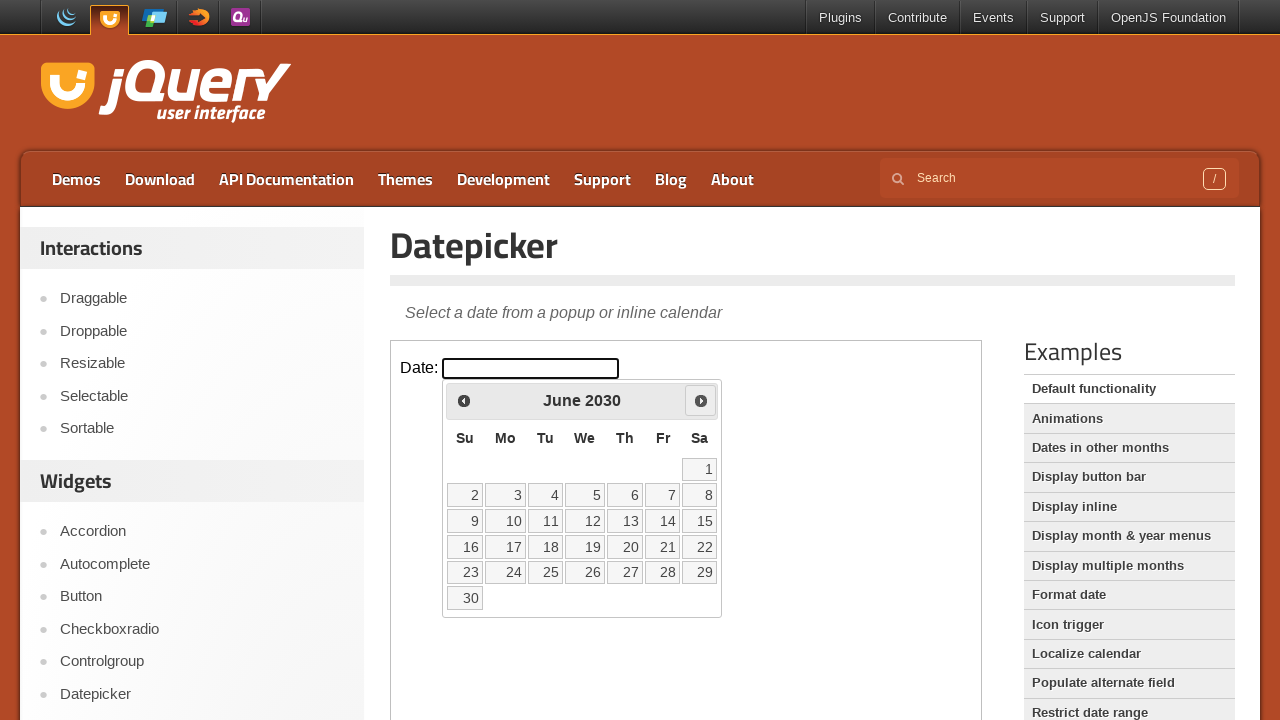

Waited 100ms for calendar to update
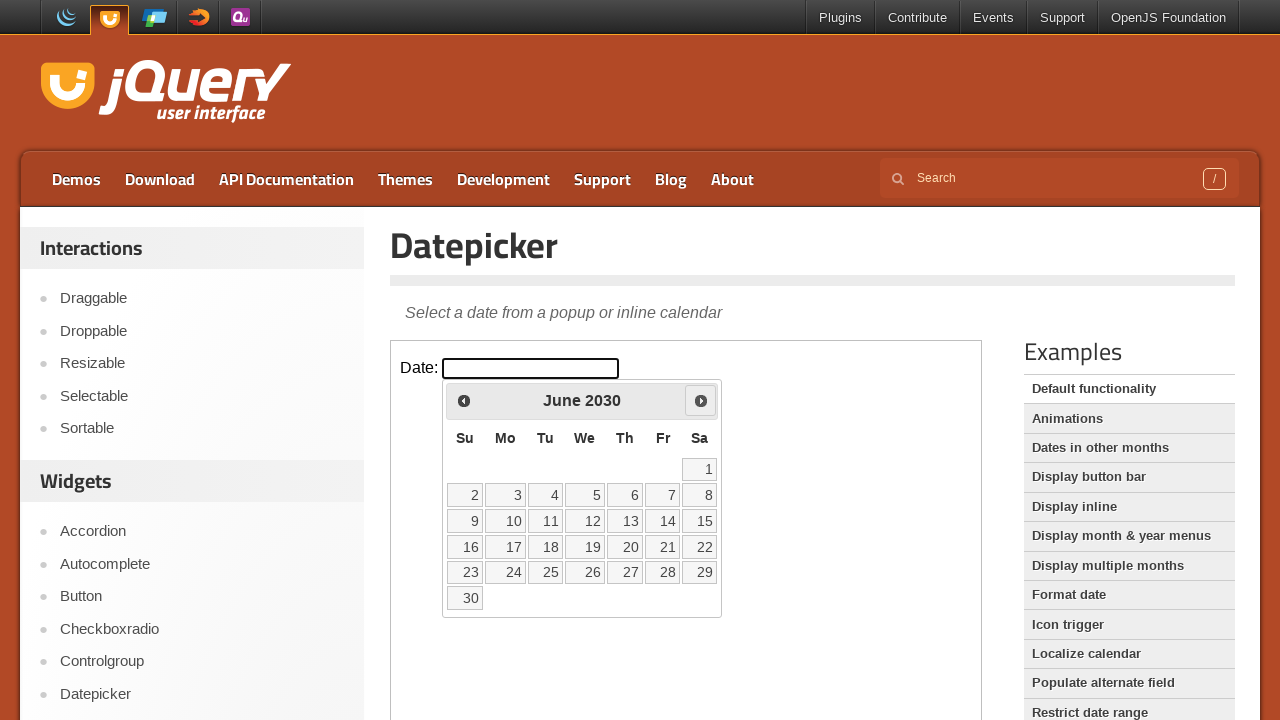

Retrieved current calendar month: June, year: 2030
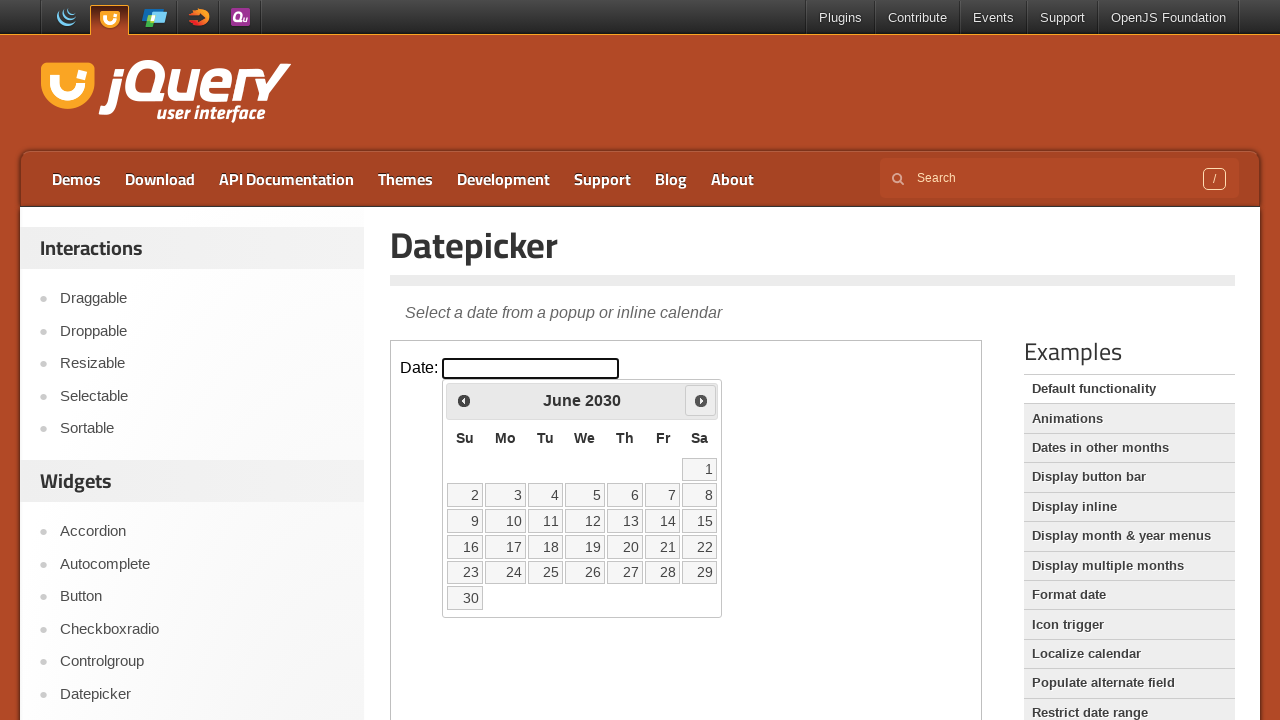

Clicked next month button to navigate forward at (701, 400) on iframe.demo-frame >> internal:control=enter-frame >> span.ui-icon-circle-triangl
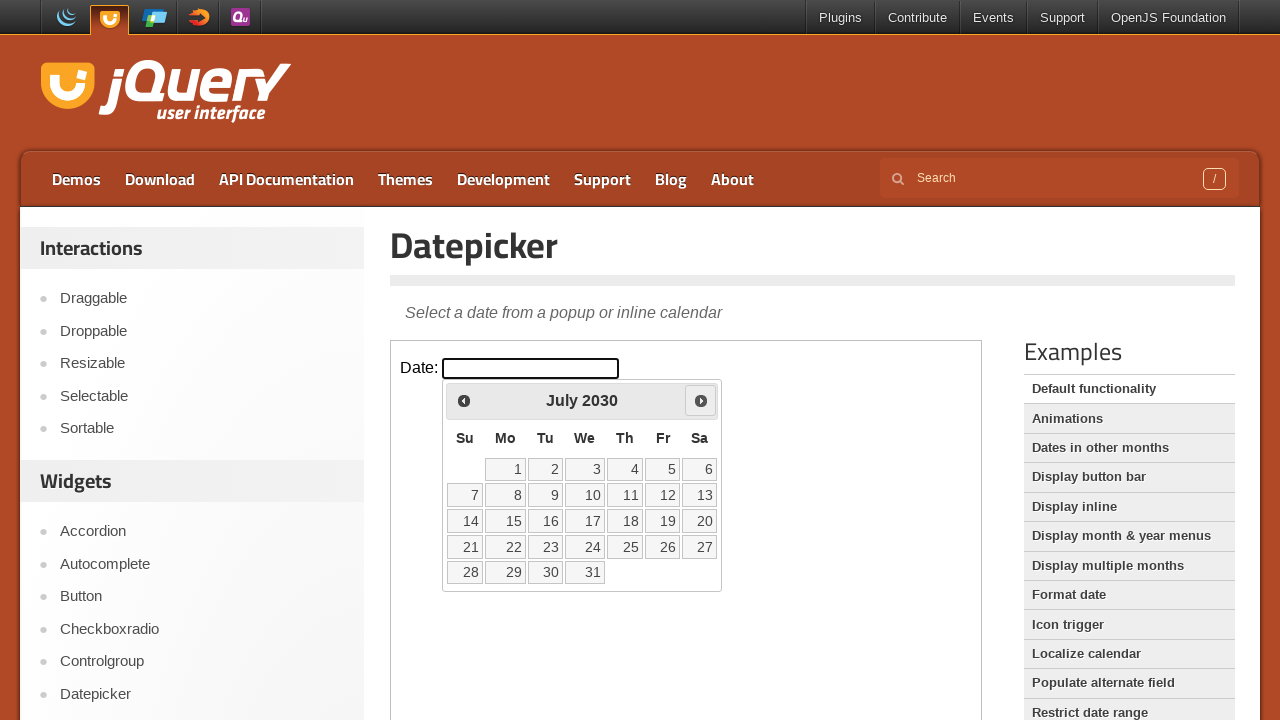

Waited 100ms for calendar to update
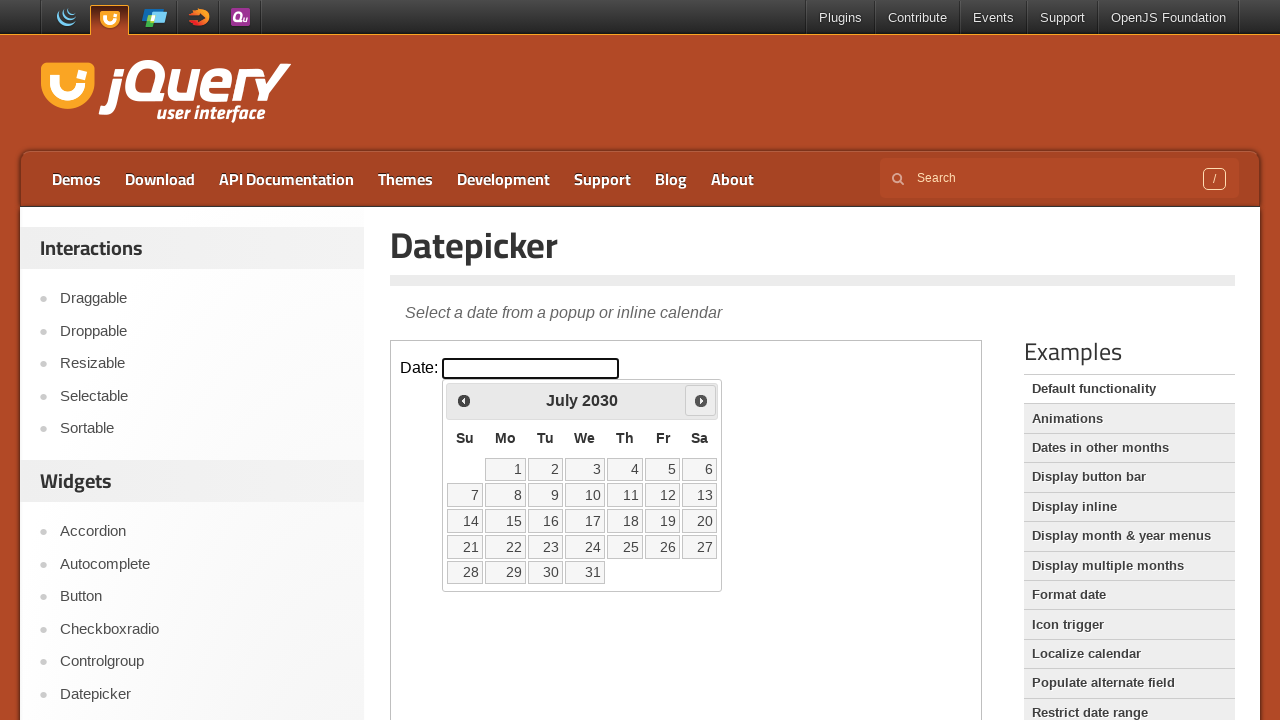

Retrieved current calendar month: July, year: 2030
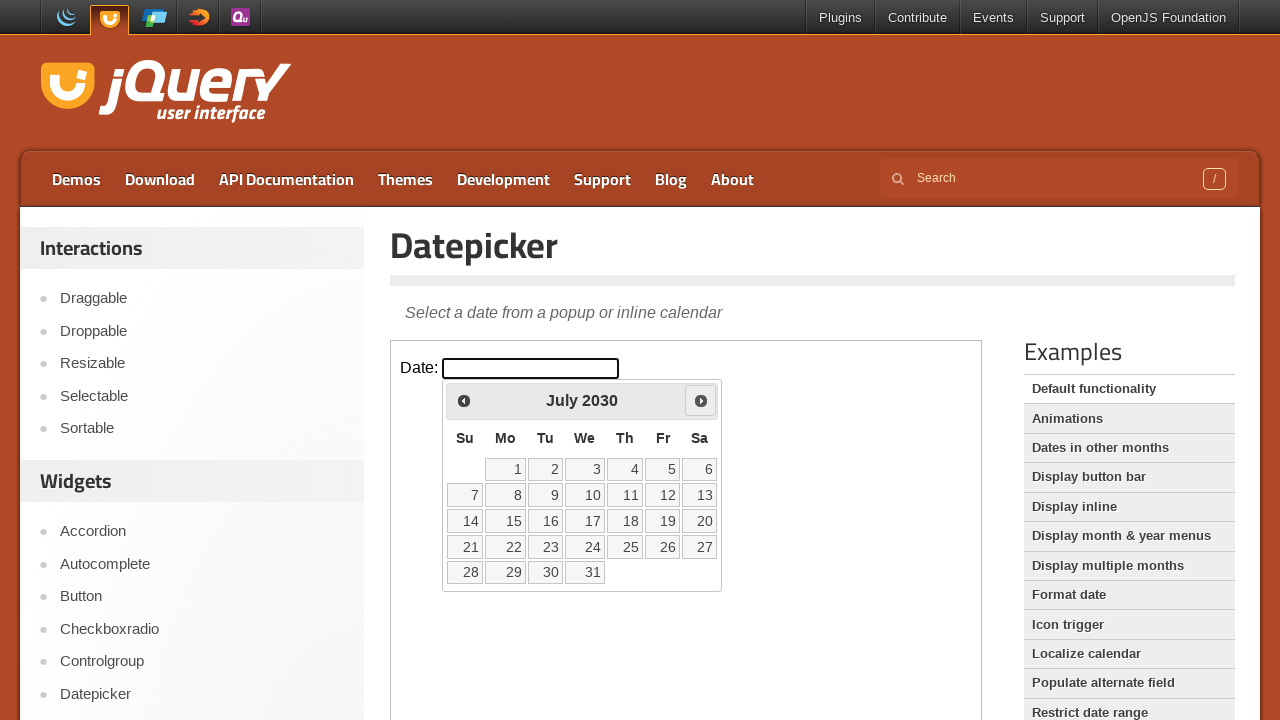

Clicked next month button to navigate forward at (701, 400) on iframe.demo-frame >> internal:control=enter-frame >> span.ui-icon-circle-triangl
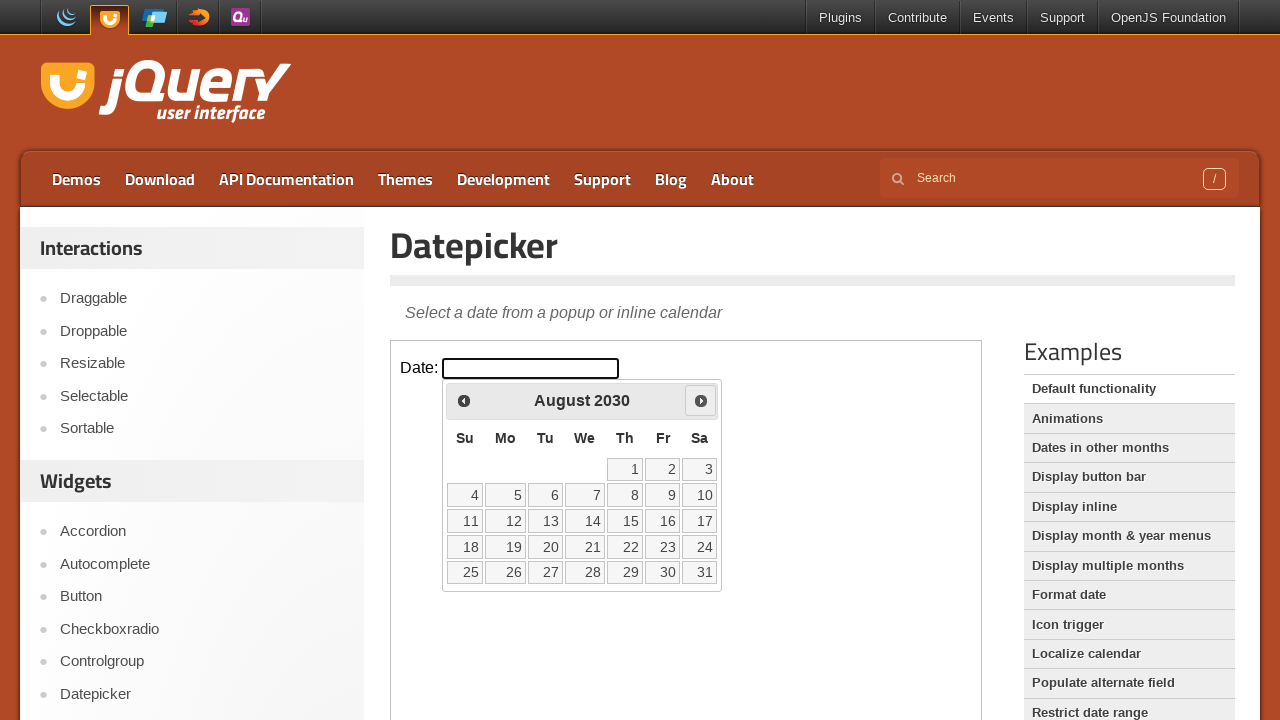

Waited 100ms for calendar to update
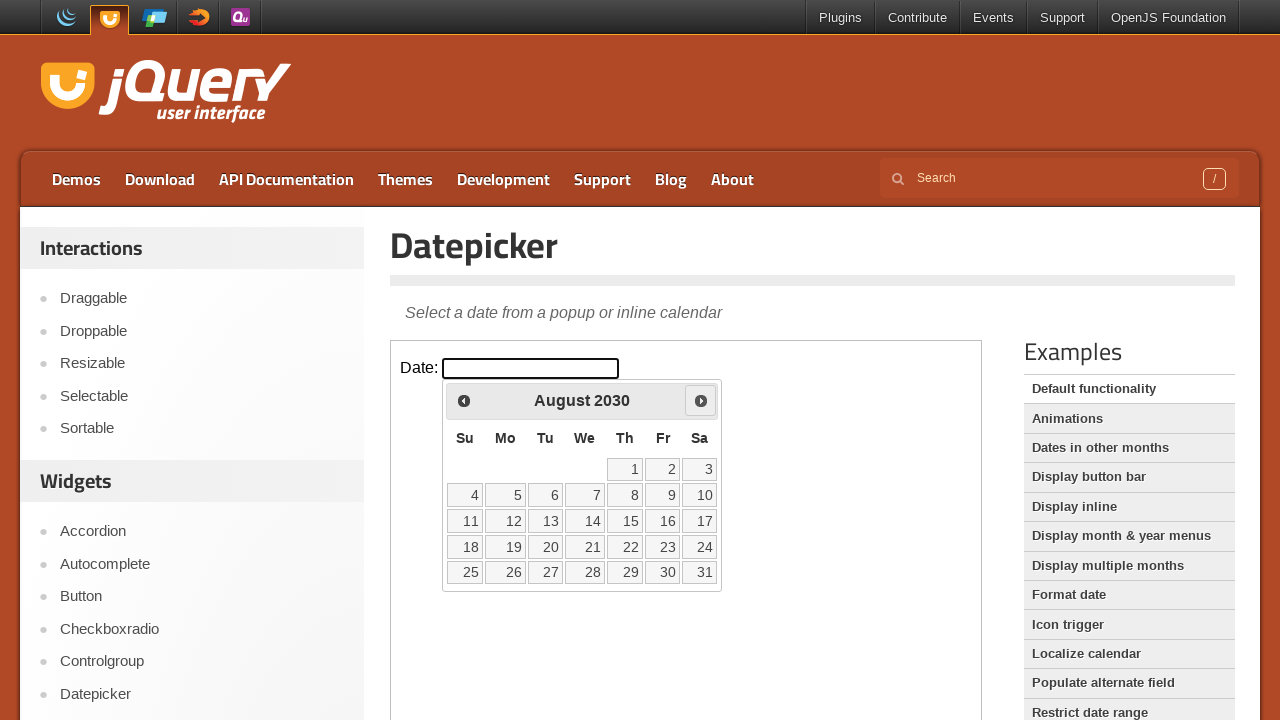

Retrieved current calendar month: August, year: 2030
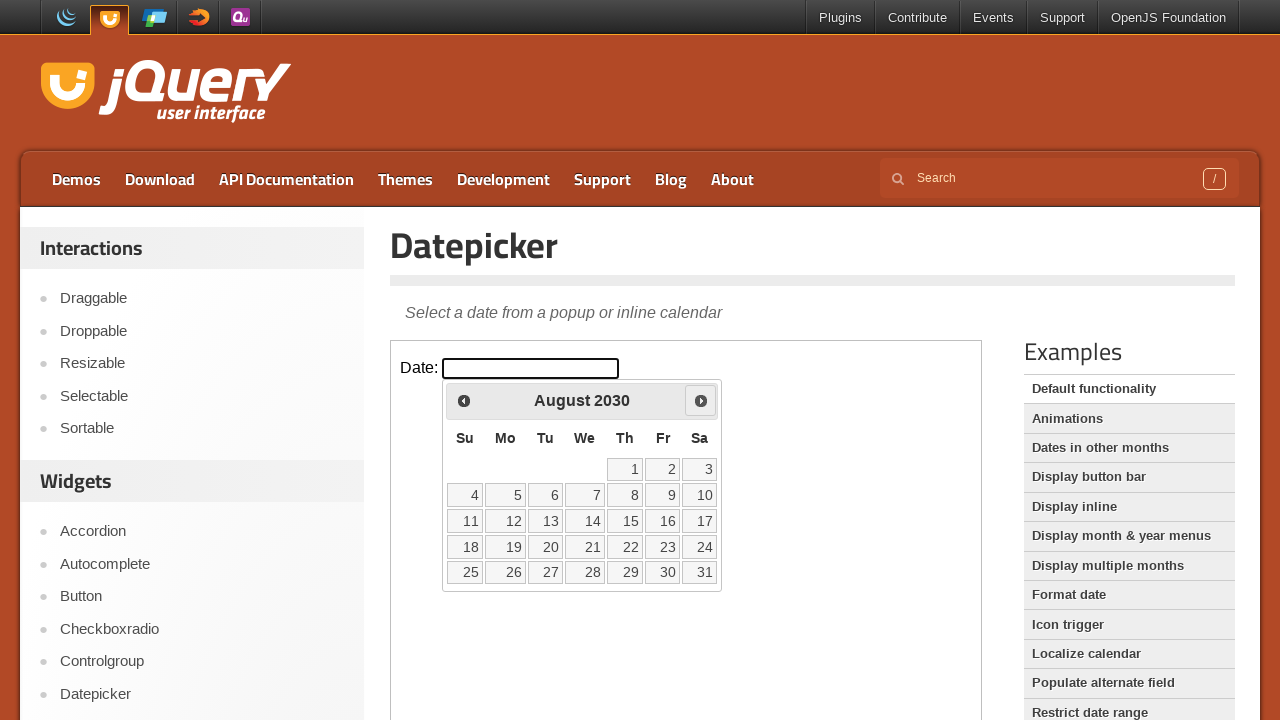

Clicked next month button to navigate forward at (701, 400) on iframe.demo-frame >> internal:control=enter-frame >> span.ui-icon-circle-triangl
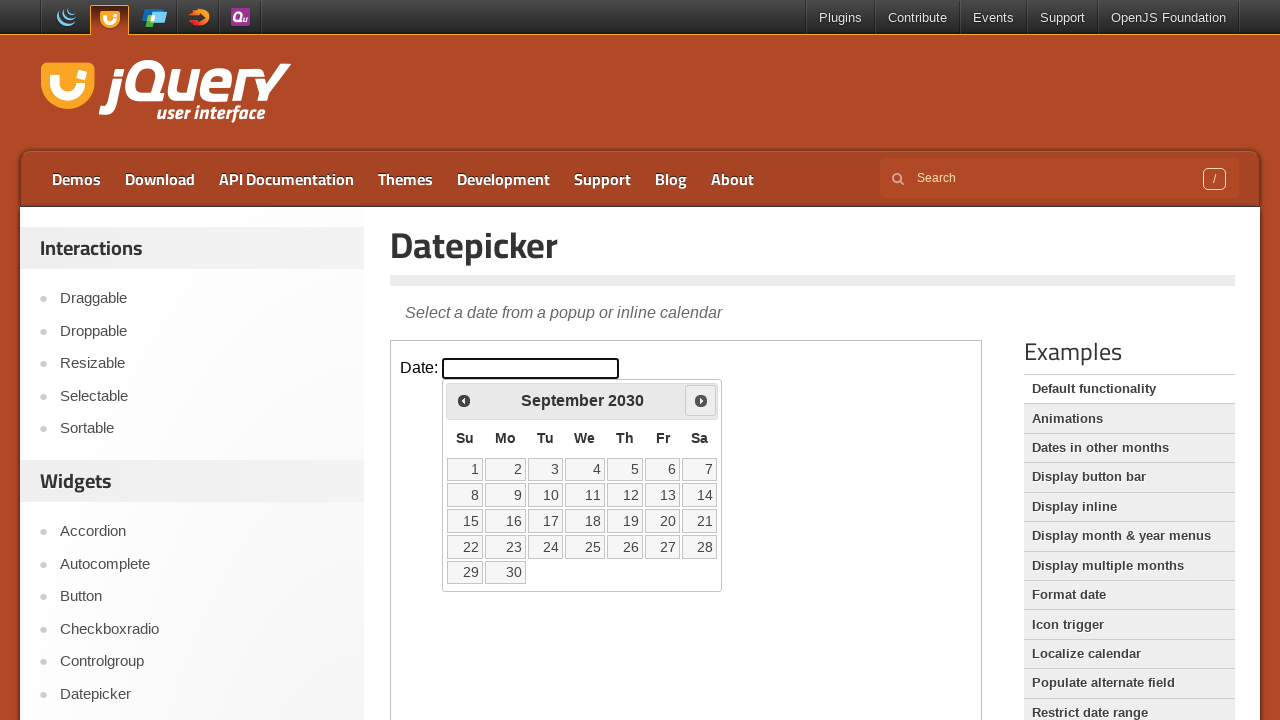

Waited 100ms for calendar to update
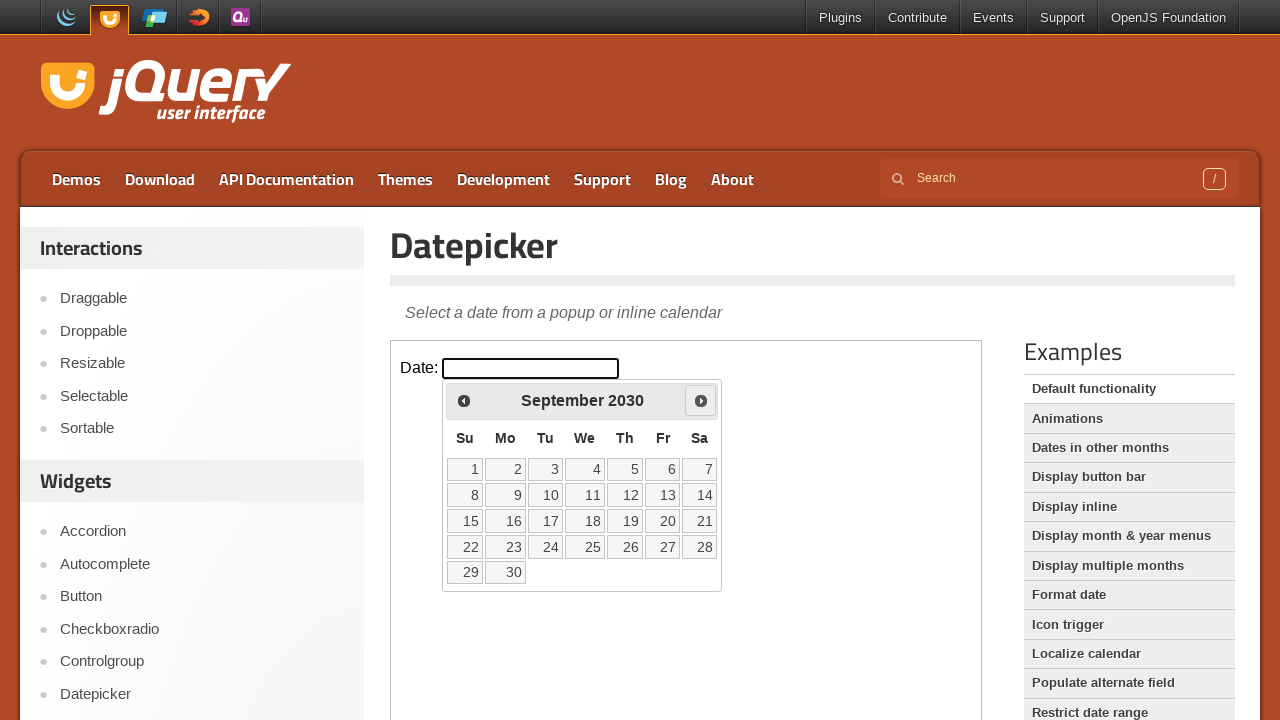

Retrieved current calendar month: September, year: 2030
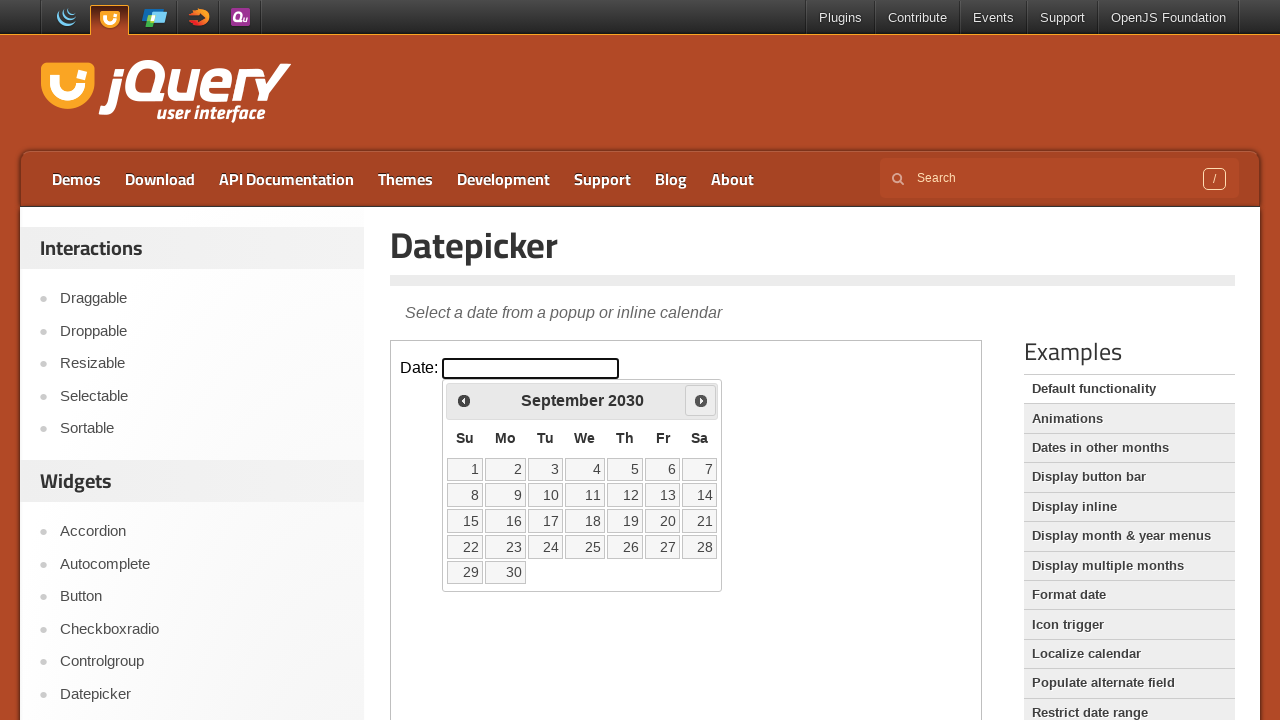

Clicked next month button to navigate forward at (701, 400) on iframe.demo-frame >> internal:control=enter-frame >> span.ui-icon-circle-triangl
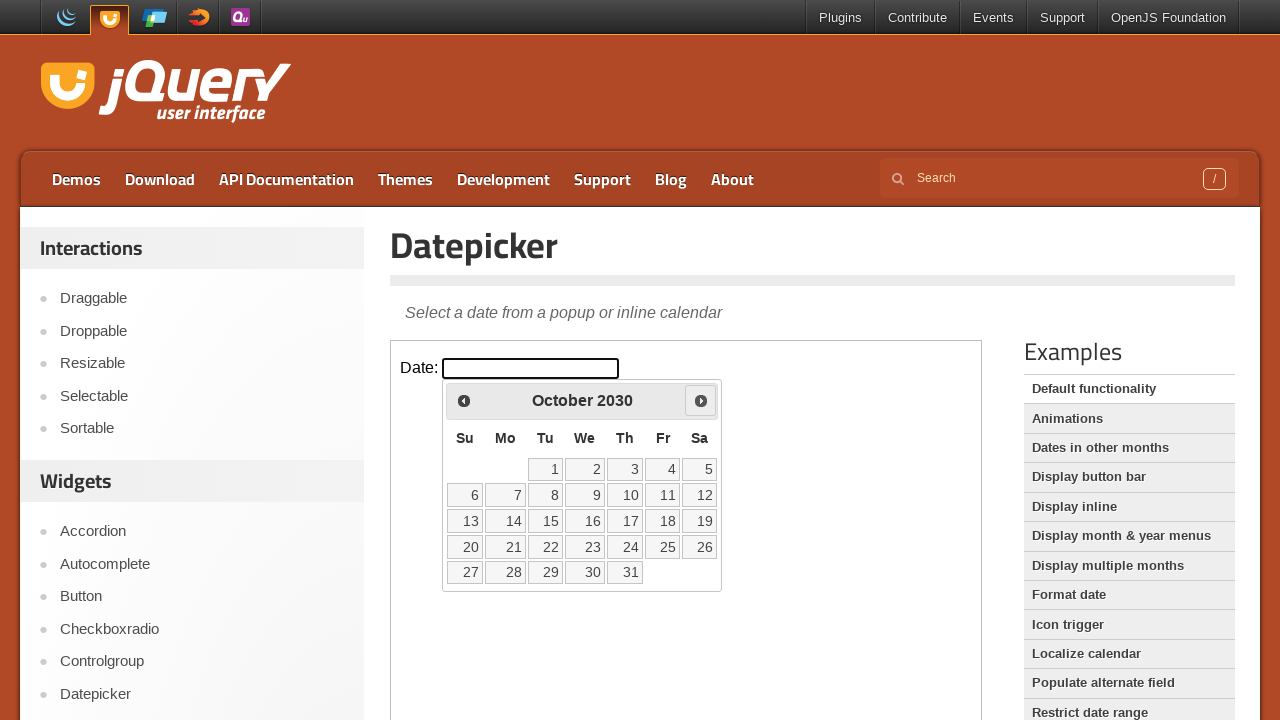

Waited 100ms for calendar to update
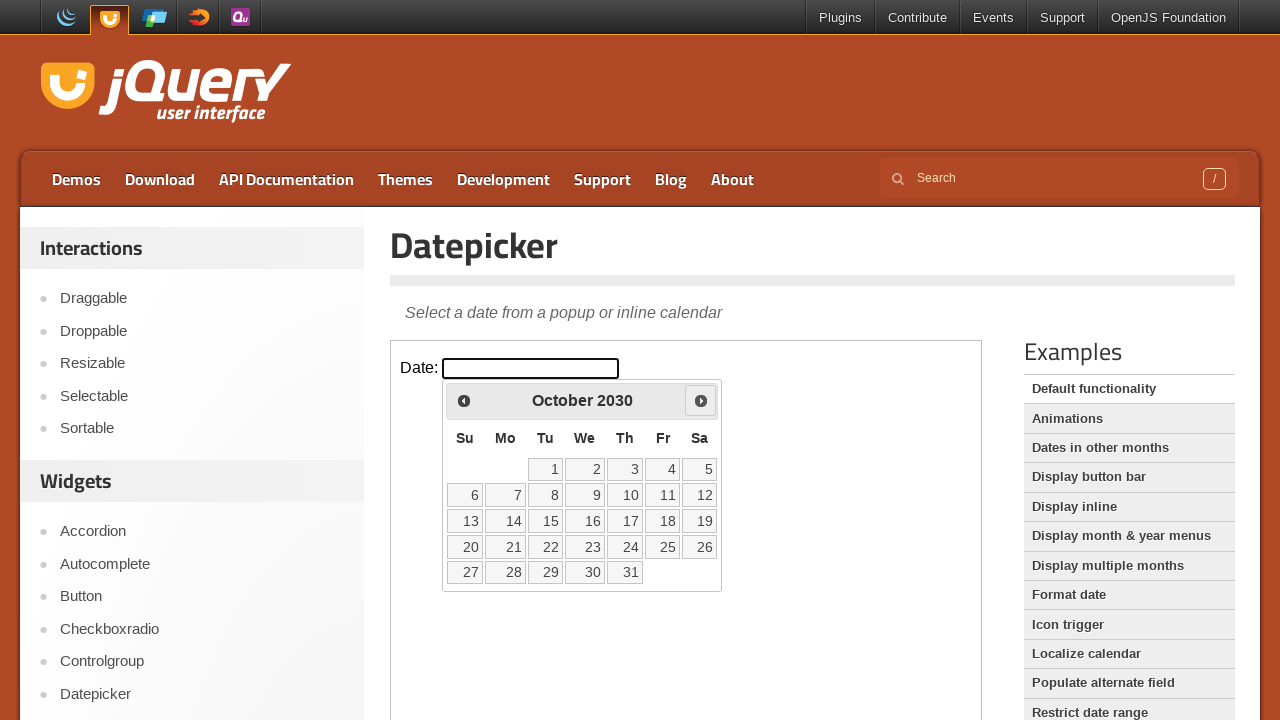

Retrieved current calendar month: October, year: 2030
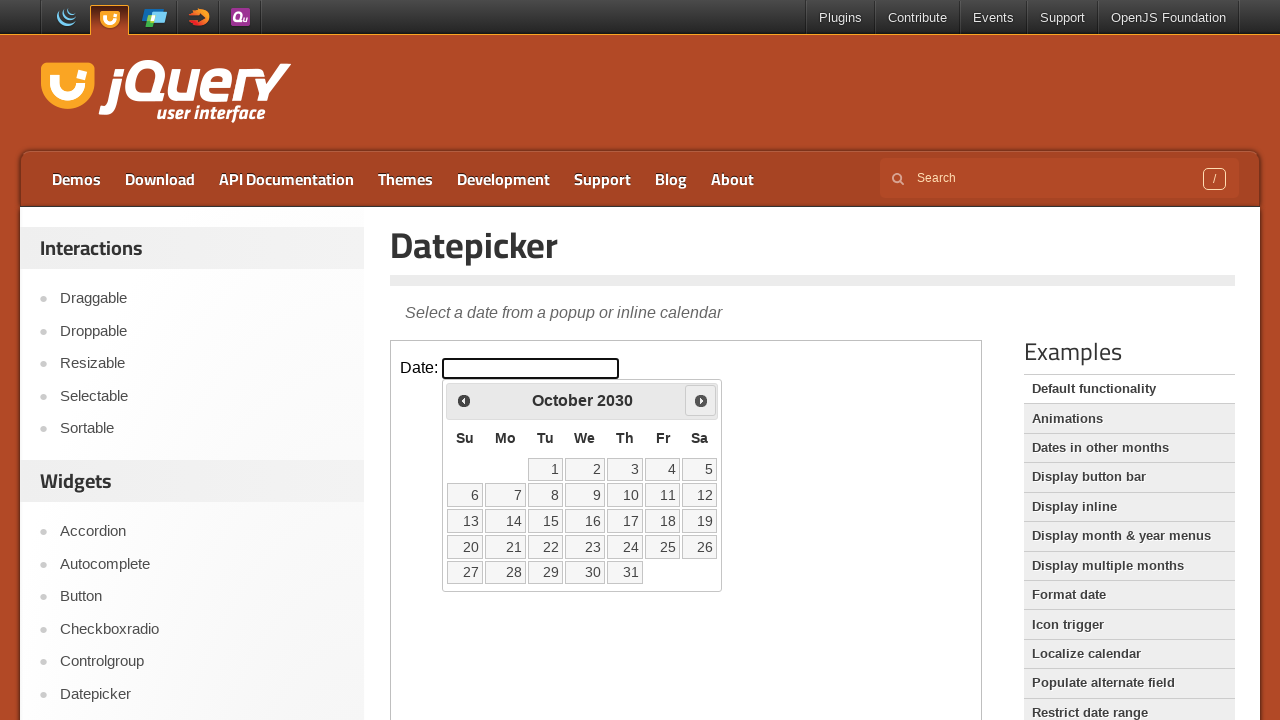

Clicked next month button to navigate forward at (701, 400) on iframe.demo-frame >> internal:control=enter-frame >> span.ui-icon-circle-triangl
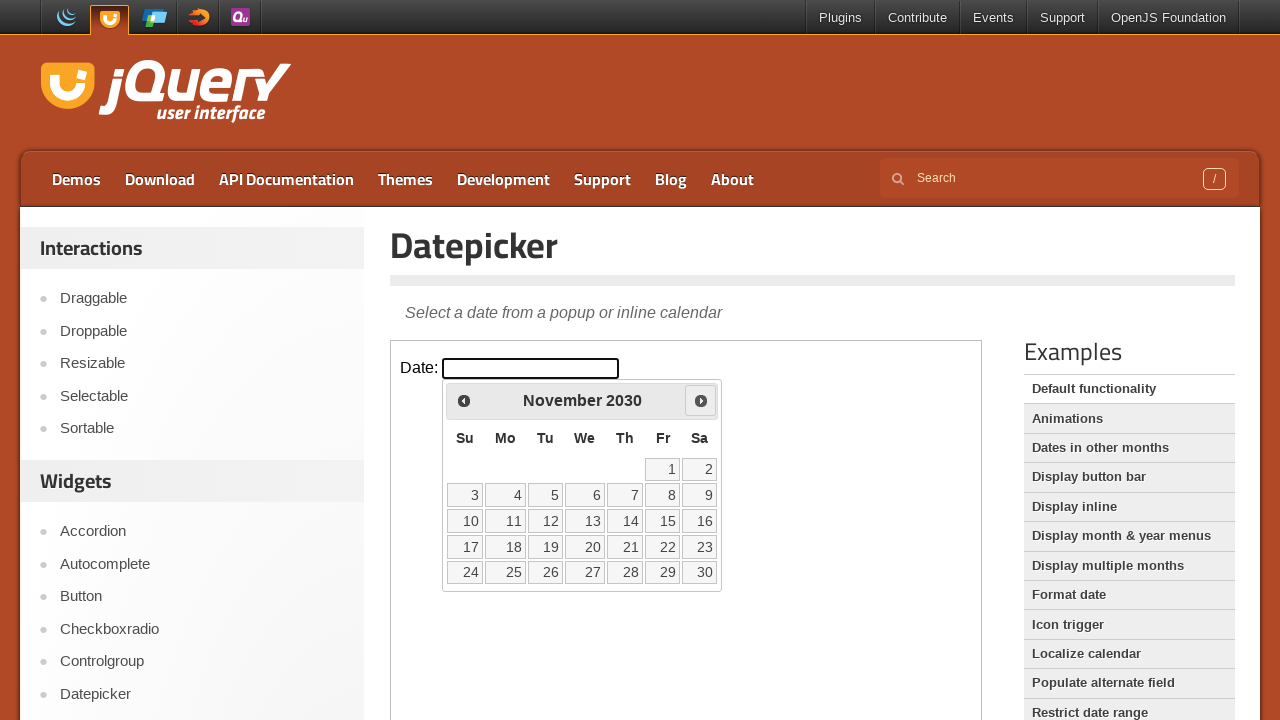

Waited 100ms for calendar to update
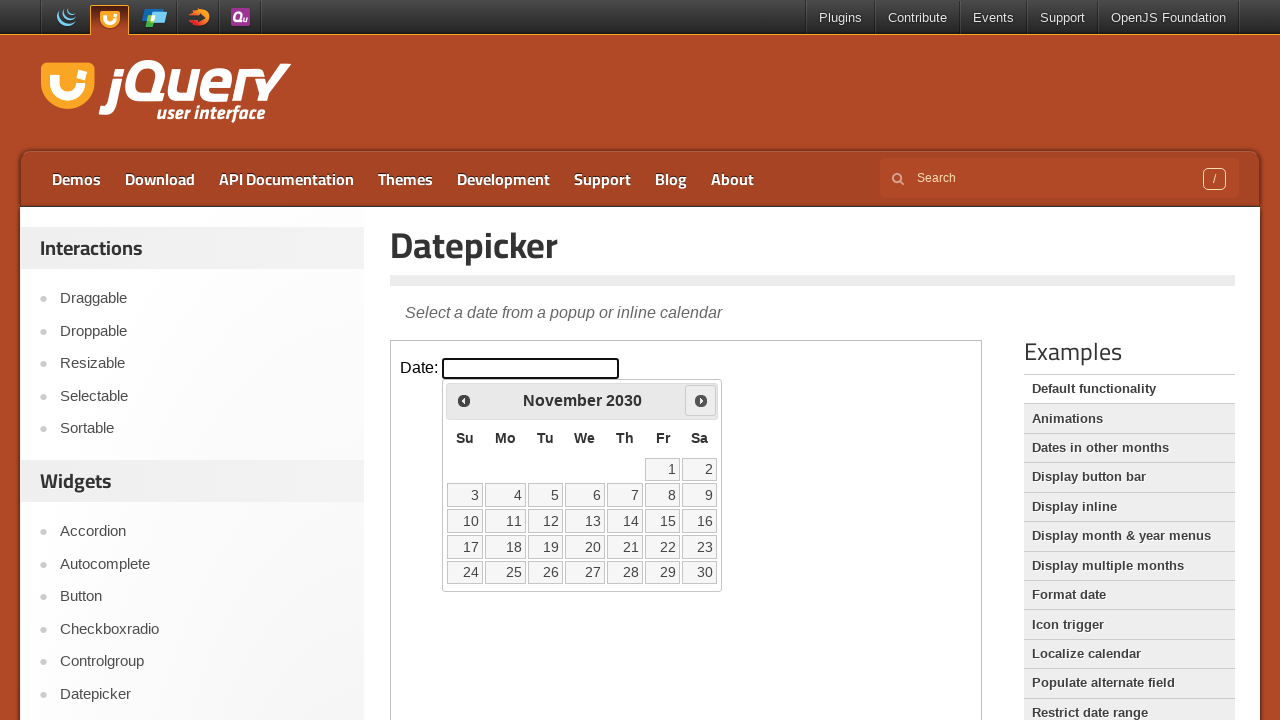

Retrieved current calendar month: November, year: 2030
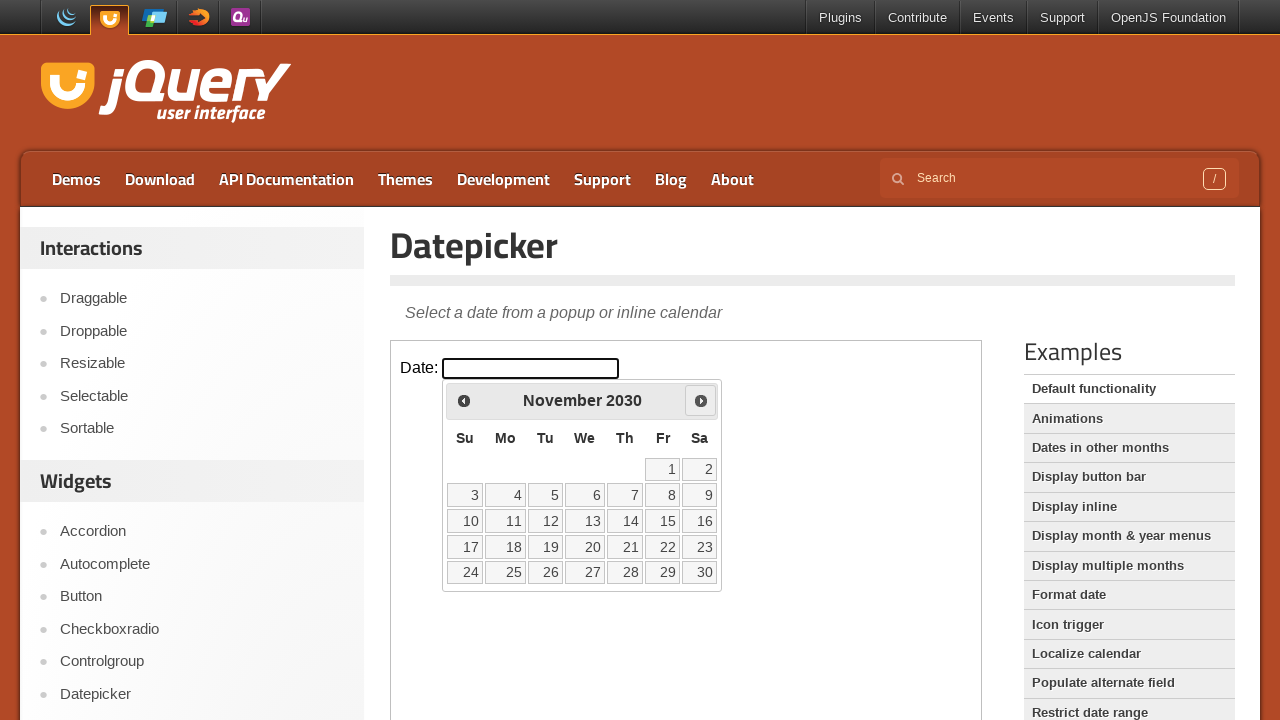

Clicked next month button to navigate forward at (701, 400) on iframe.demo-frame >> internal:control=enter-frame >> span.ui-icon-circle-triangl
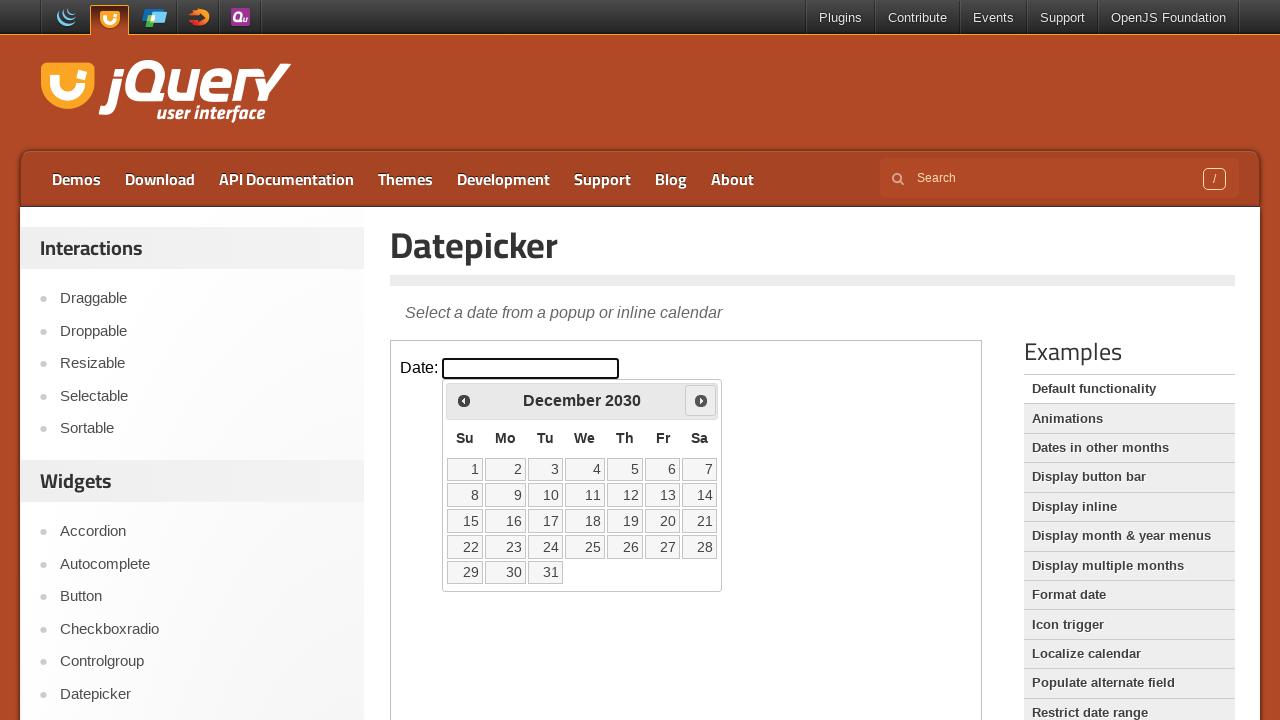

Waited 100ms for calendar to update
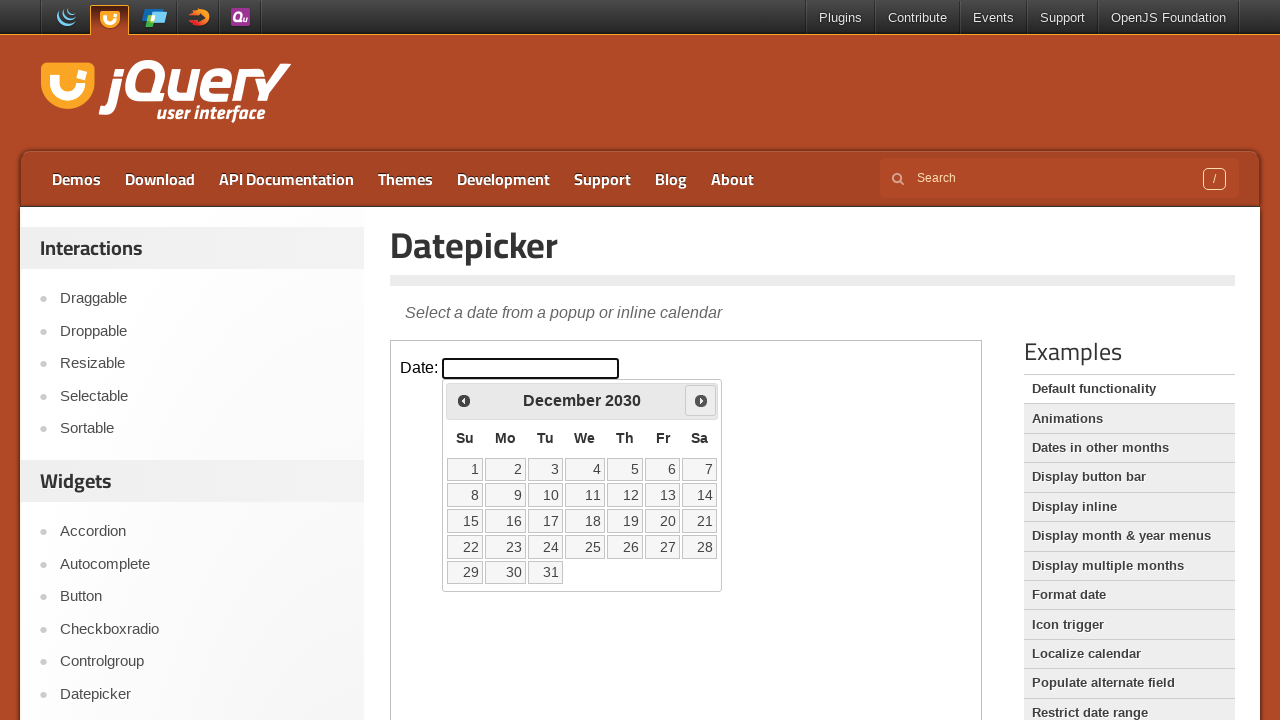

Retrieved current calendar month: December, year: 2030
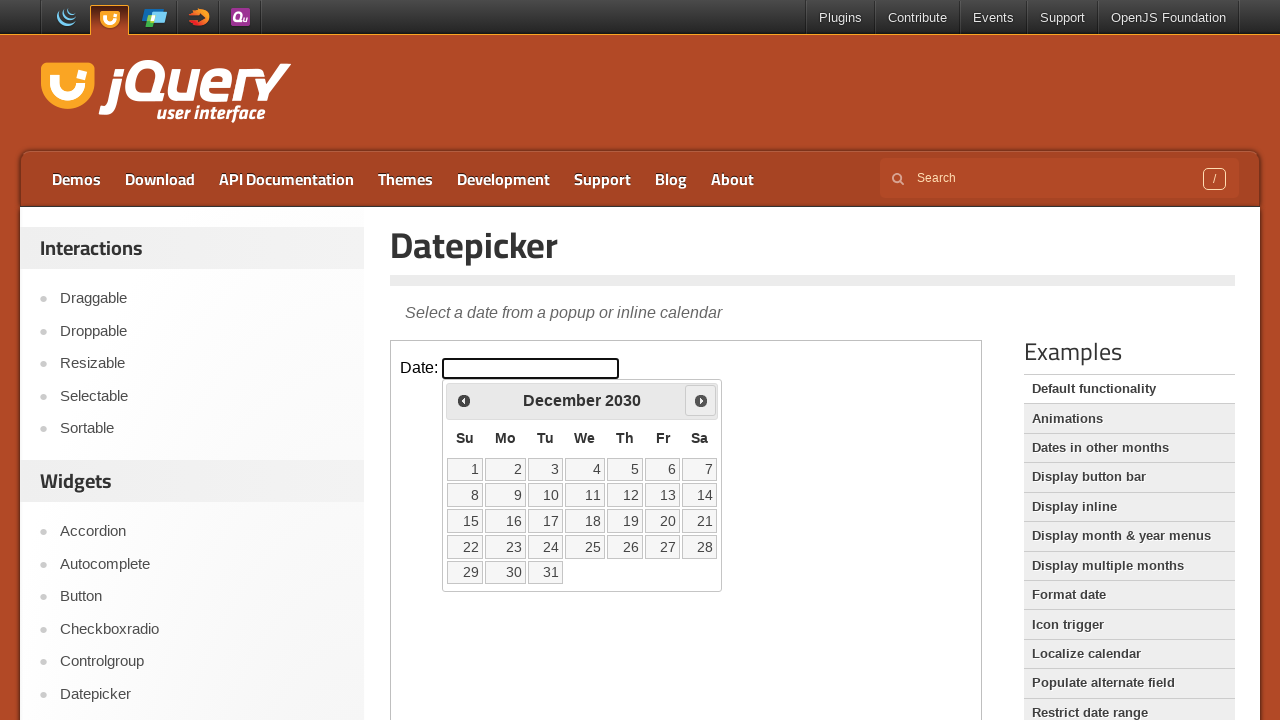

Clicked next month button to navigate forward at (701, 400) on iframe.demo-frame >> internal:control=enter-frame >> span.ui-icon-circle-triangl
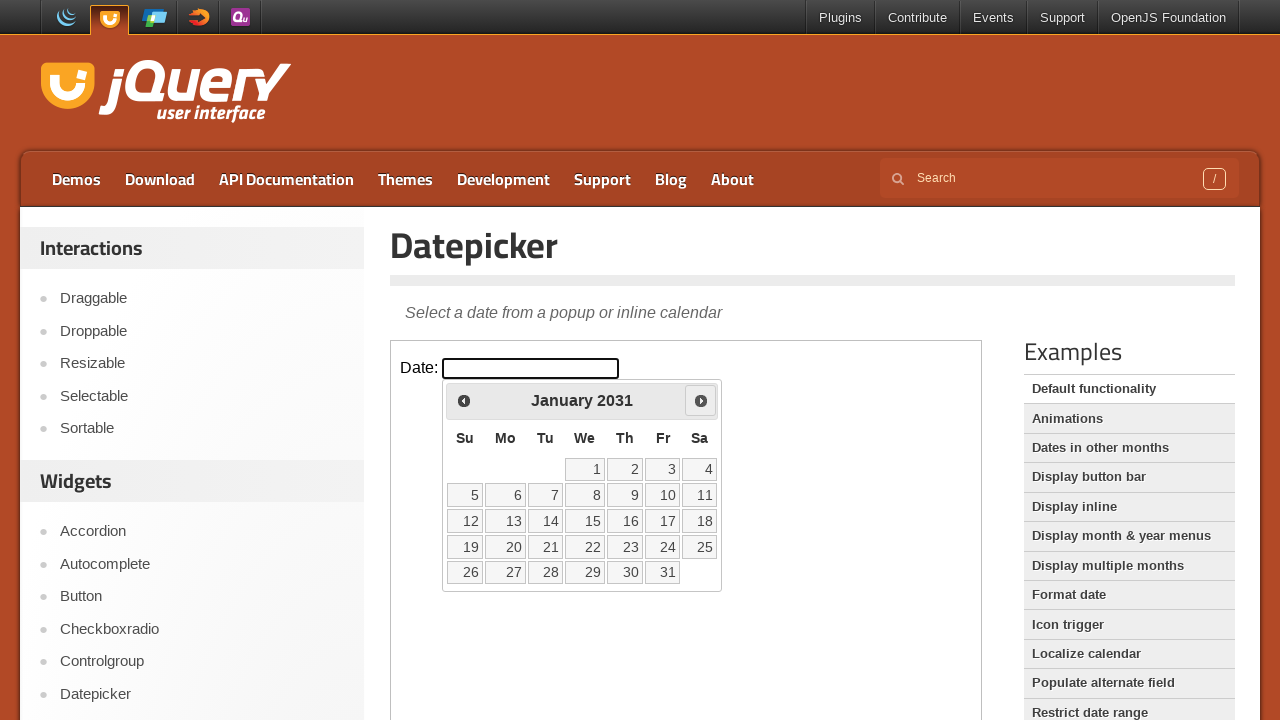

Waited 100ms for calendar to update
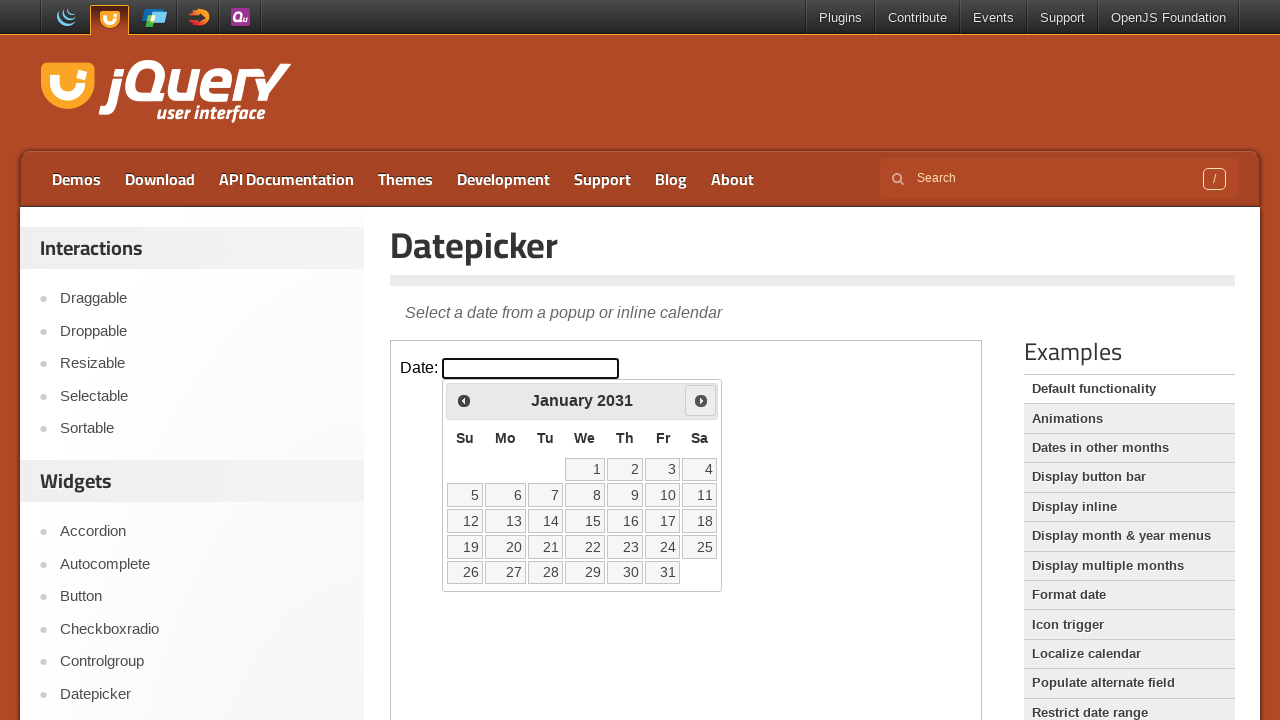

Retrieved current calendar month: January, year: 2031
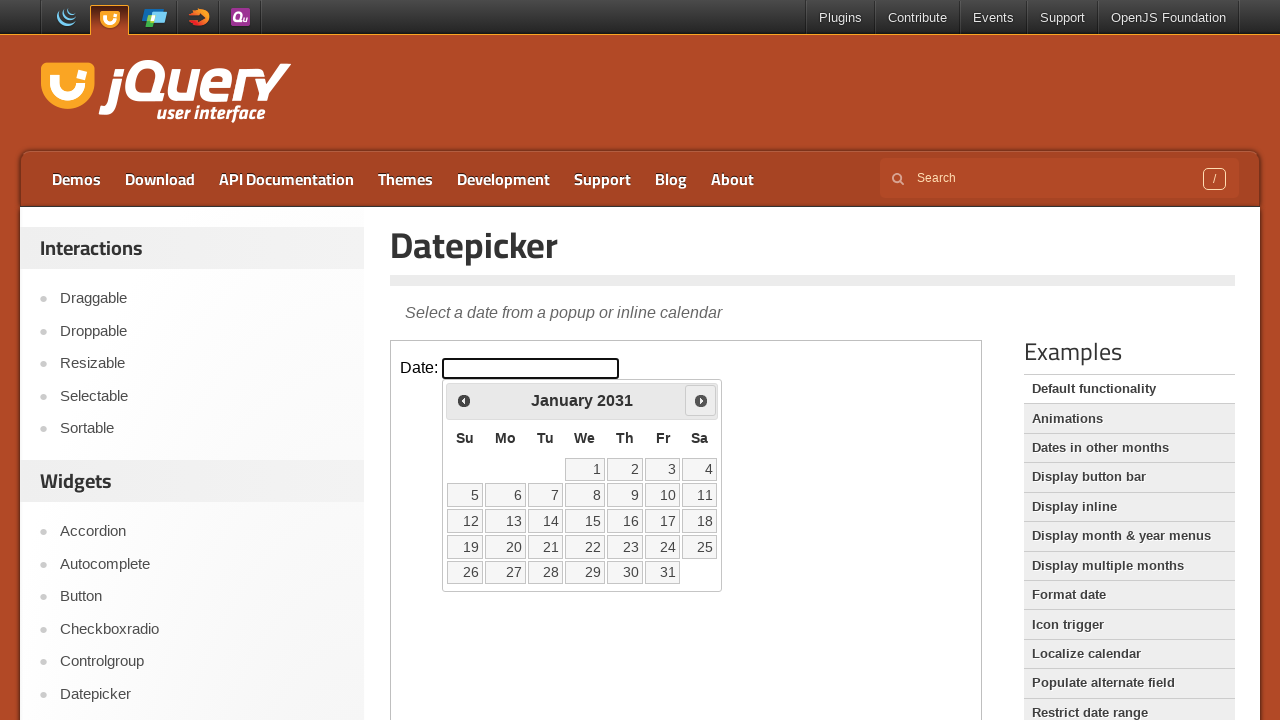

Clicked next month button to navigate forward at (701, 400) on iframe.demo-frame >> internal:control=enter-frame >> span.ui-icon-circle-triangl
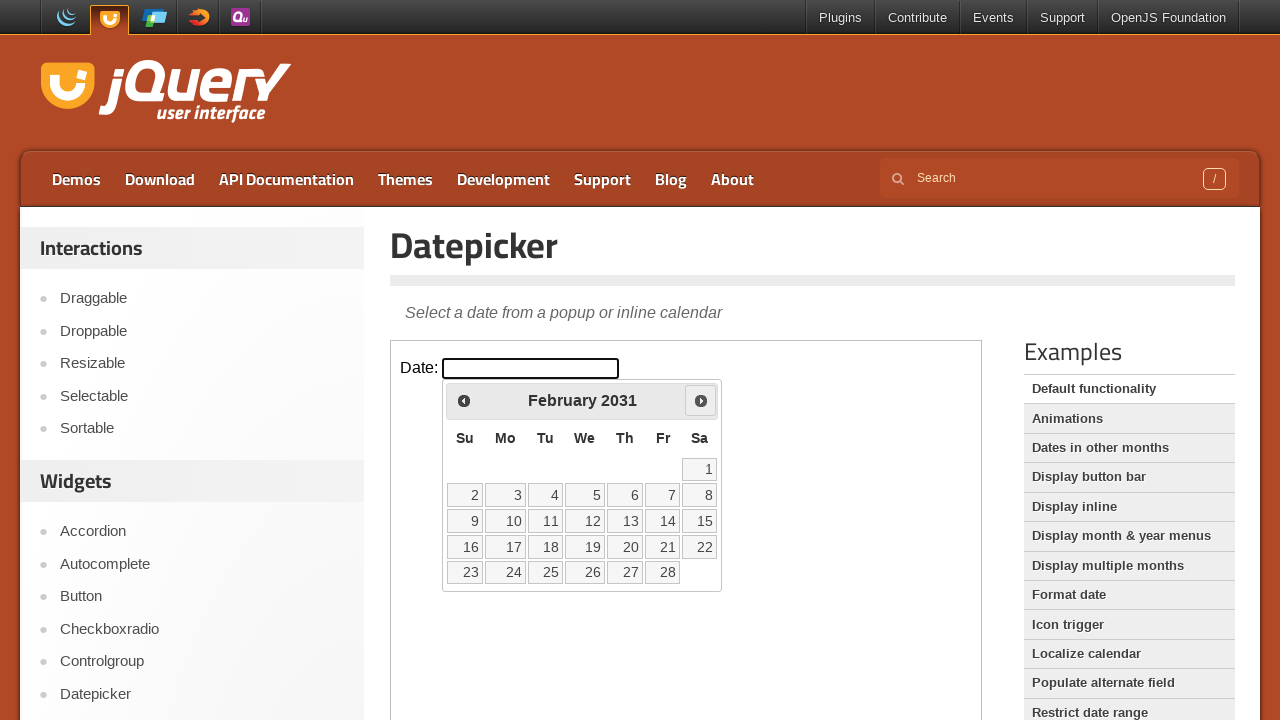

Waited 100ms for calendar to update
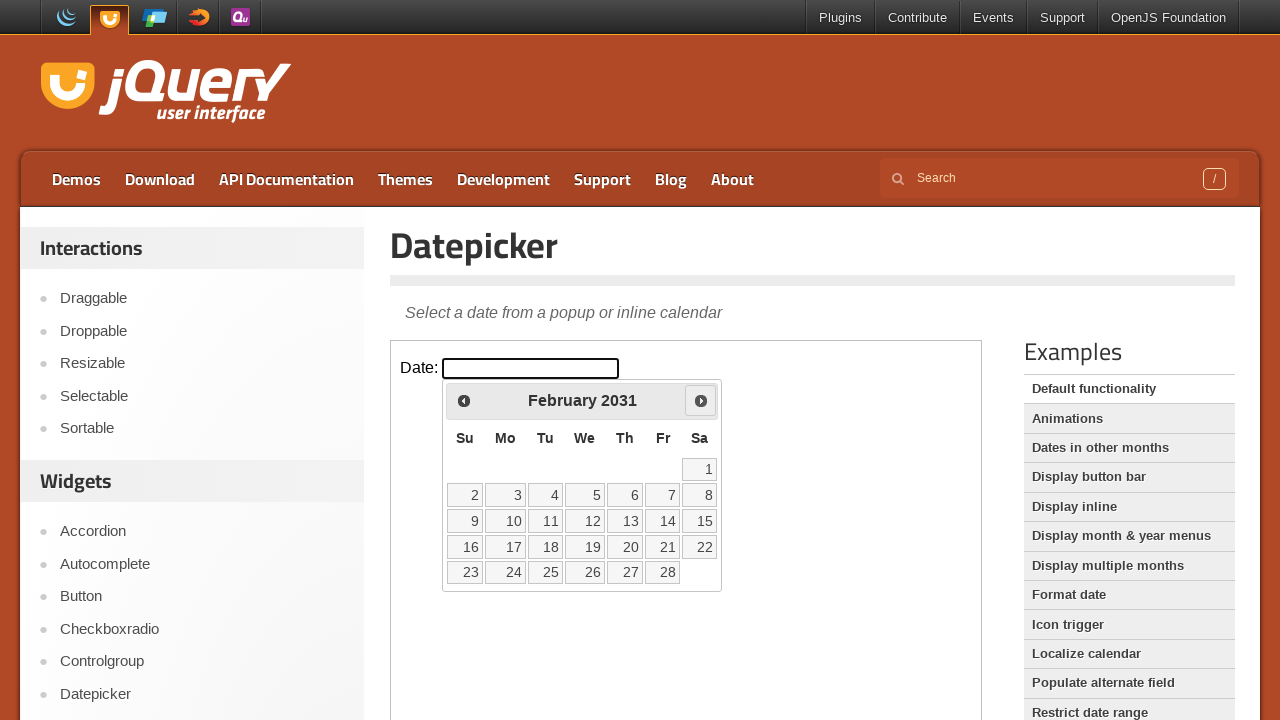

Retrieved current calendar month: February, year: 2031
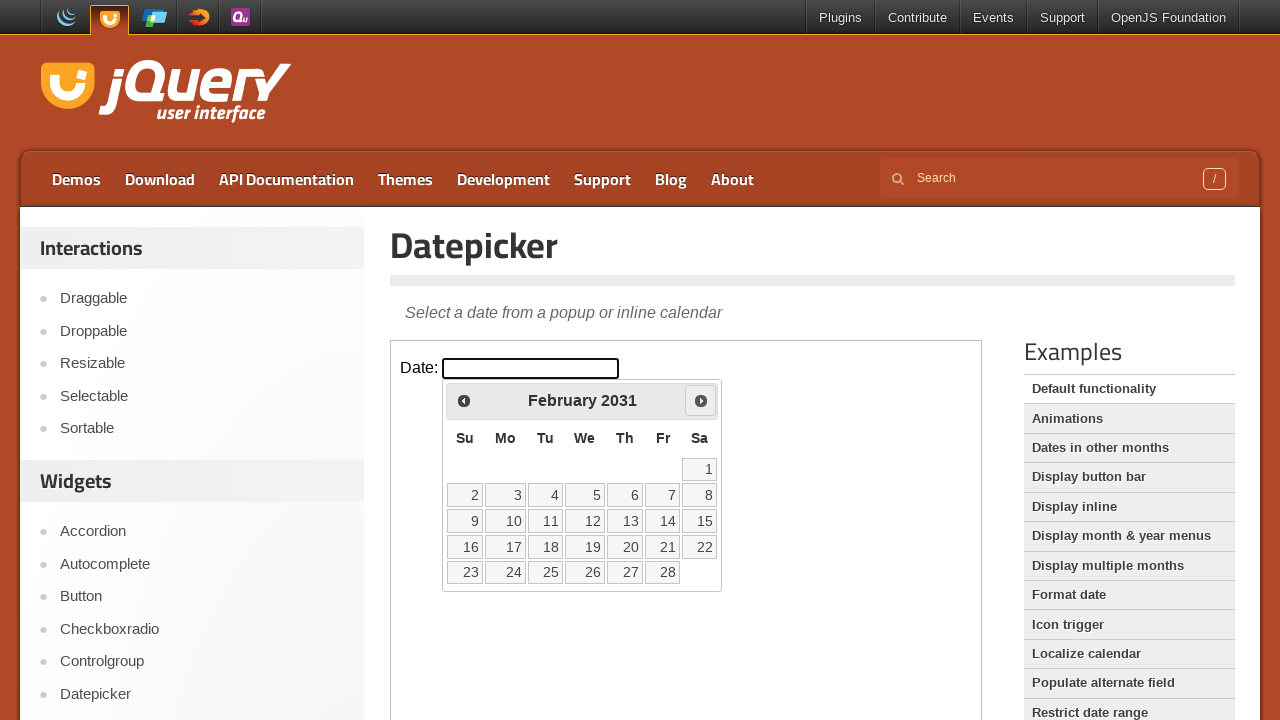

Clicked next month button to navigate forward at (701, 400) on iframe.demo-frame >> internal:control=enter-frame >> span.ui-icon-circle-triangl
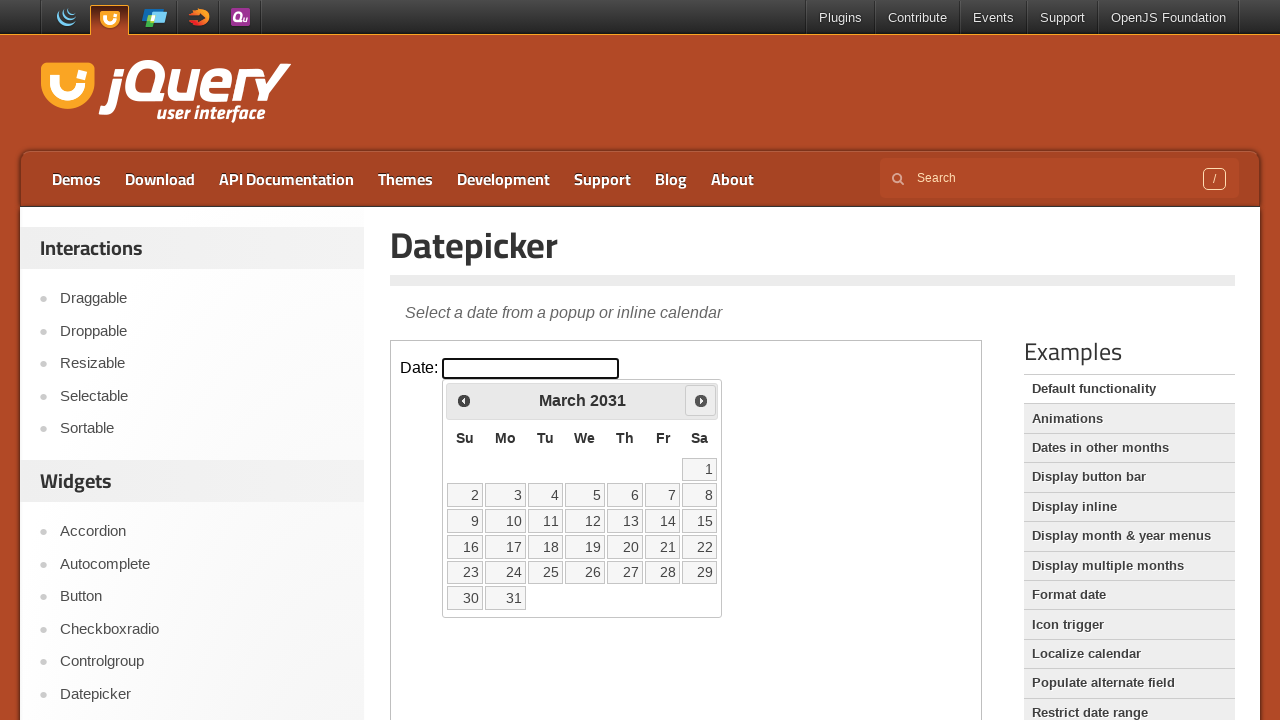

Waited 100ms for calendar to update
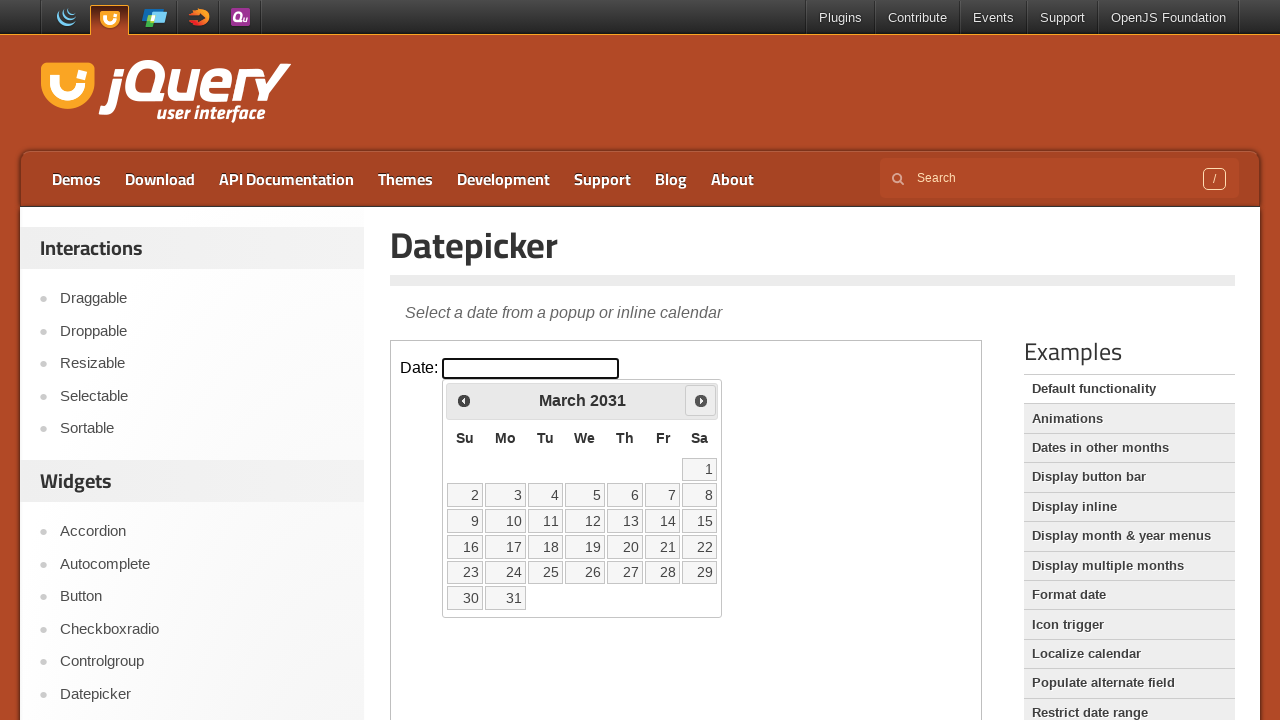

Retrieved current calendar month: March, year: 2031
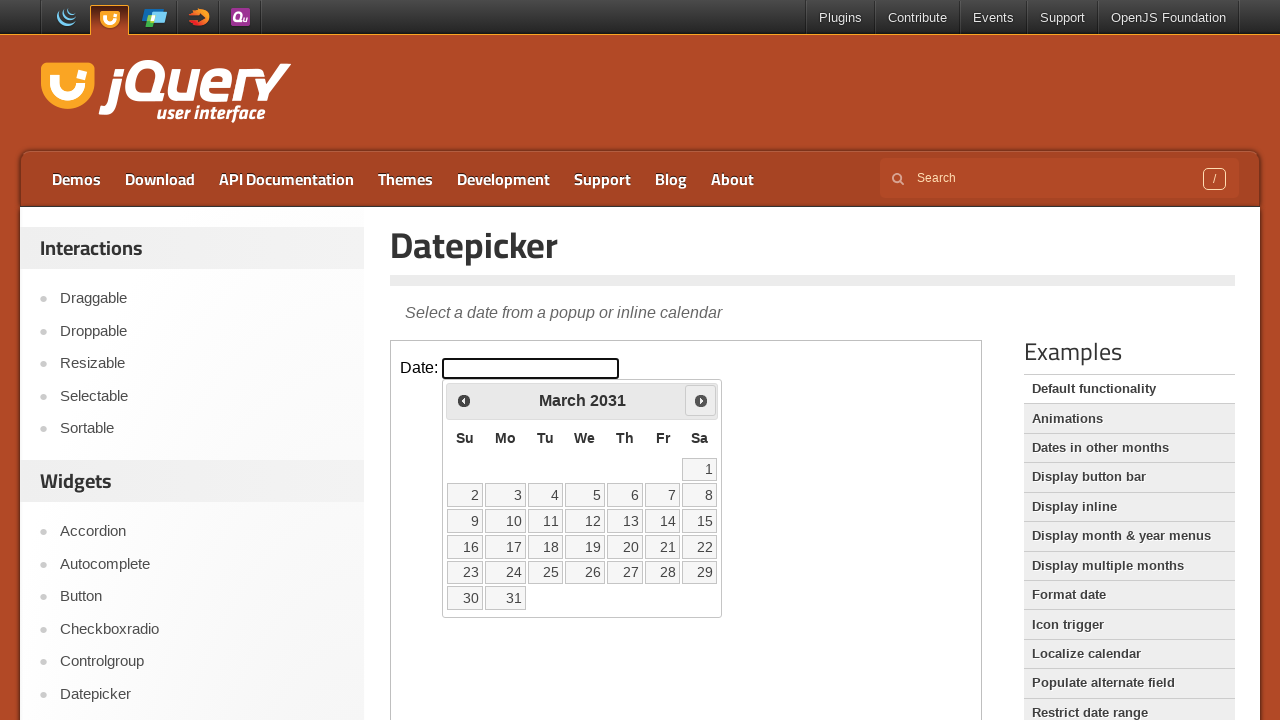

Clicked next month button to navigate forward at (701, 400) on iframe.demo-frame >> internal:control=enter-frame >> span.ui-icon-circle-triangl
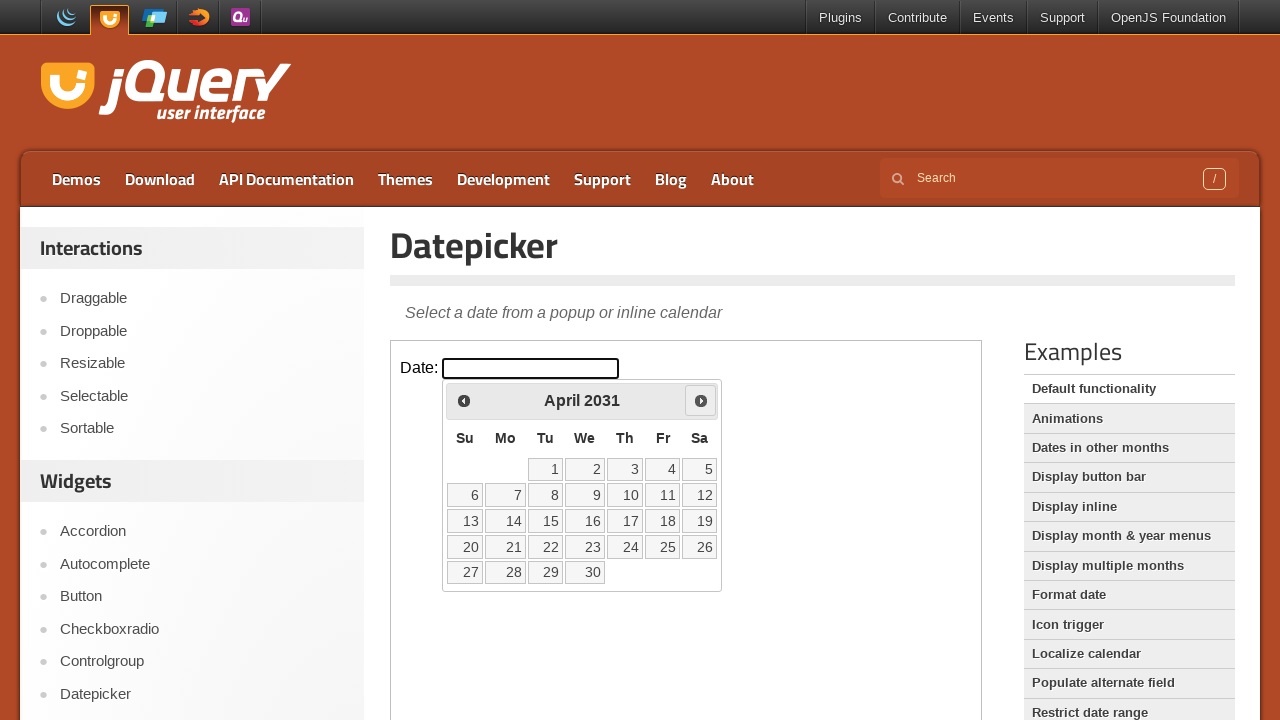

Waited 100ms for calendar to update
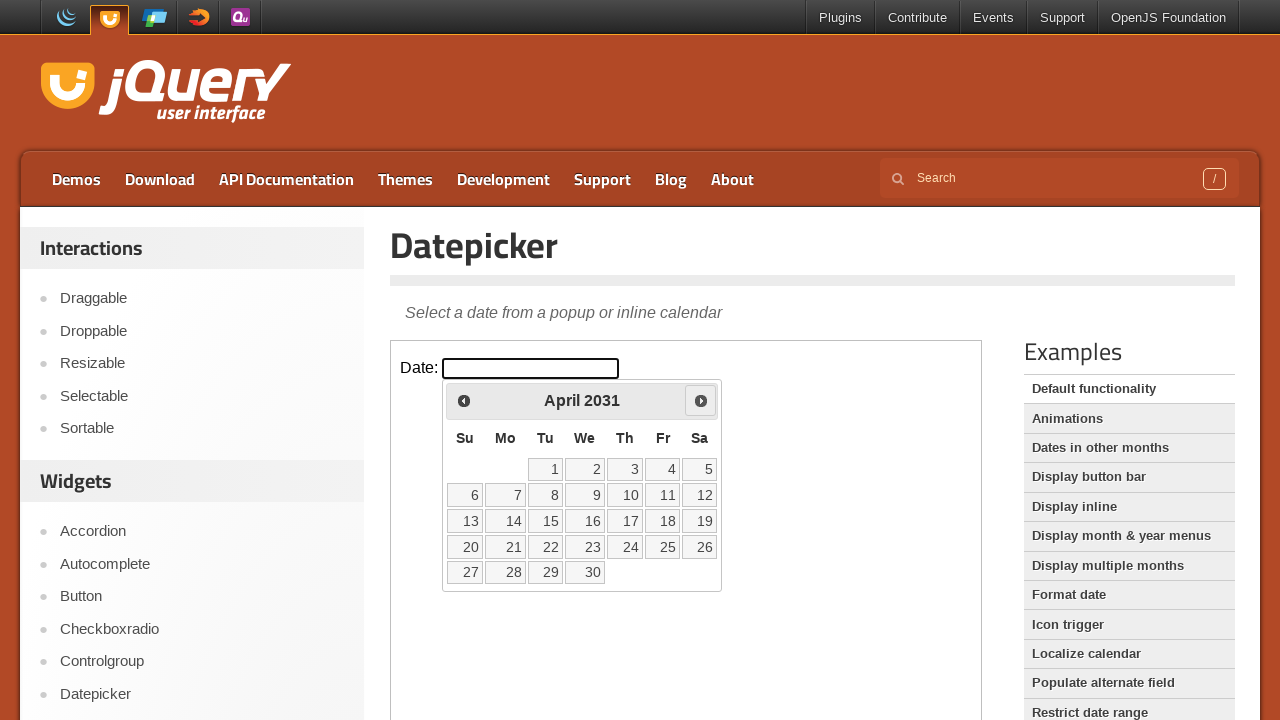

Retrieved current calendar month: April, year: 2031
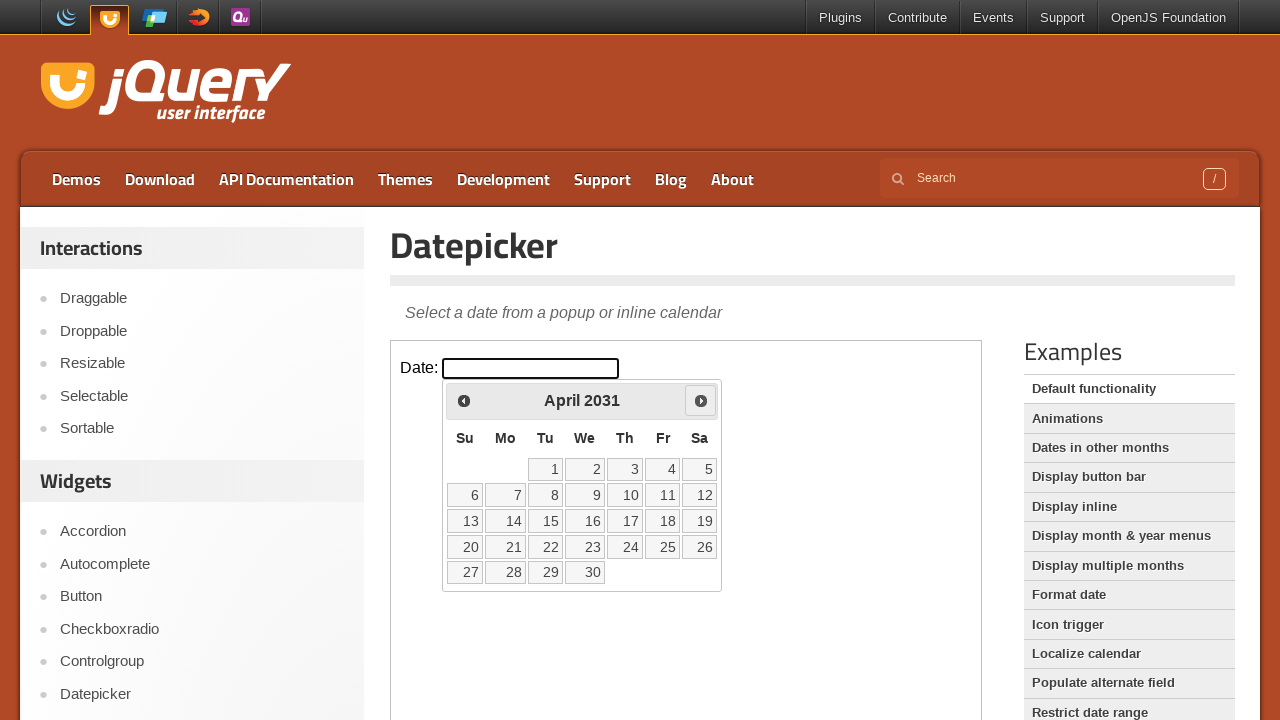

Clicked next month button to navigate forward at (701, 400) on iframe.demo-frame >> internal:control=enter-frame >> span.ui-icon-circle-triangl
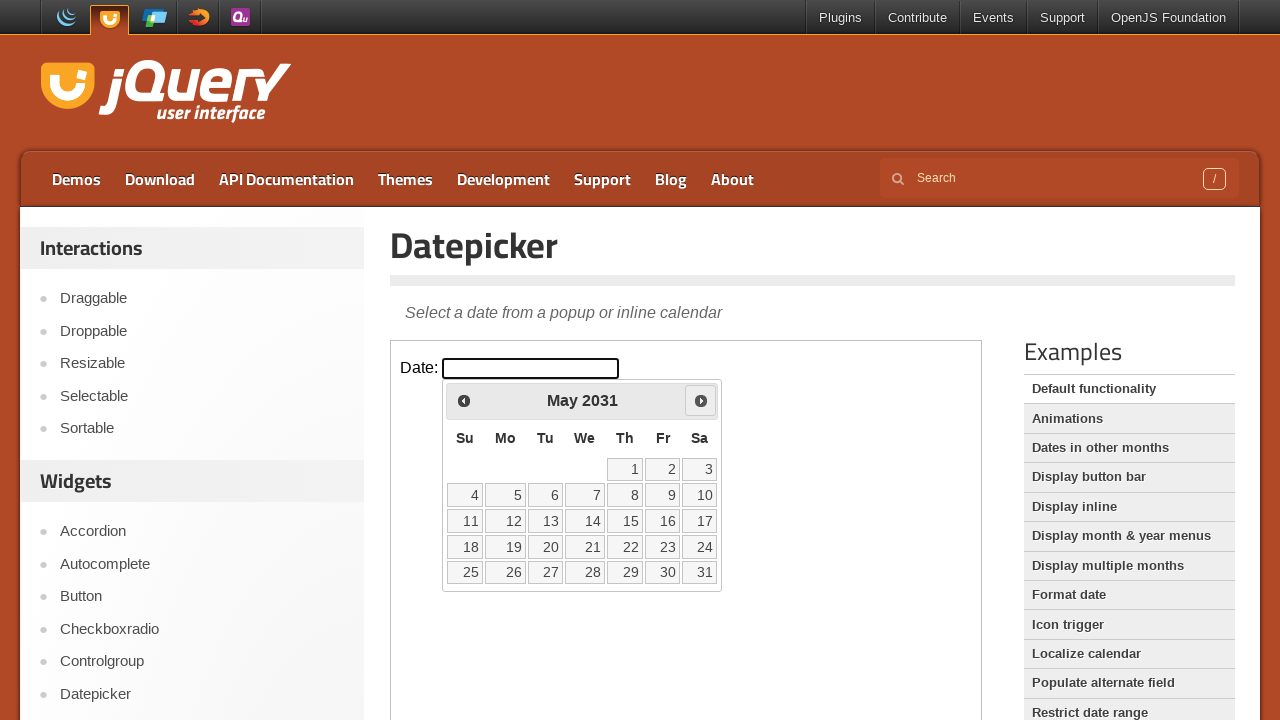

Waited 100ms for calendar to update
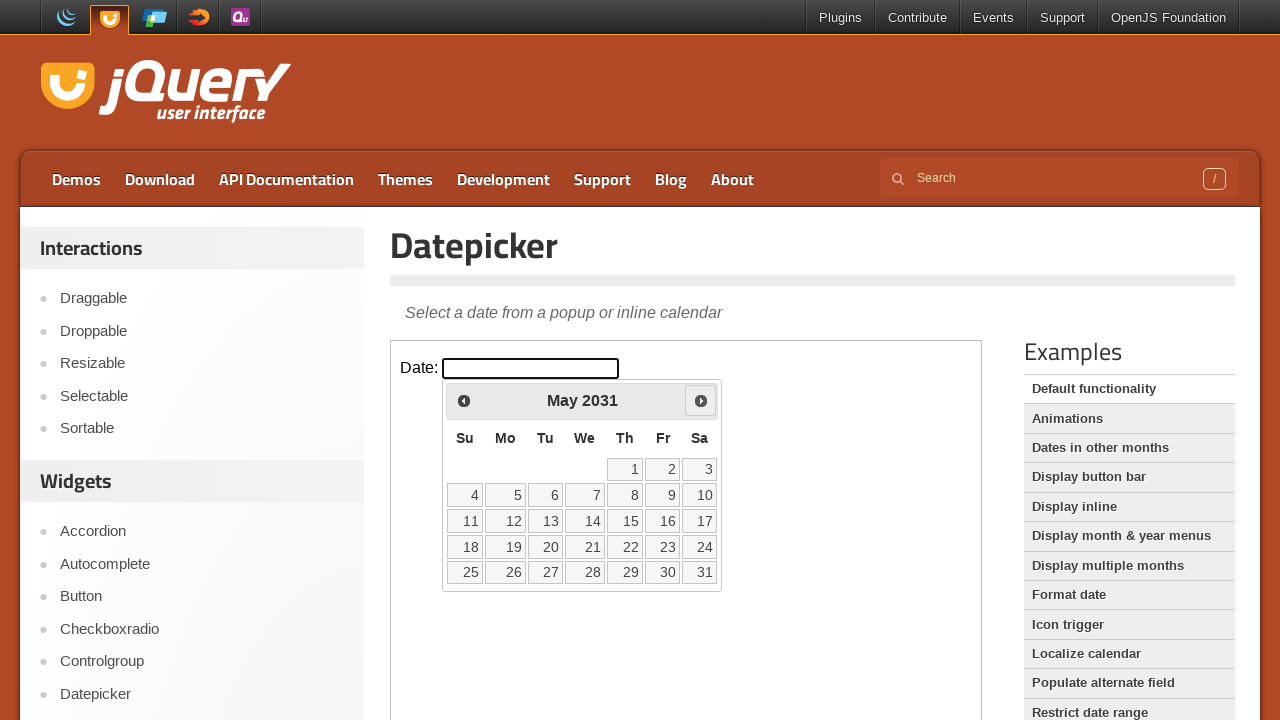

Retrieved current calendar month: May, year: 2031
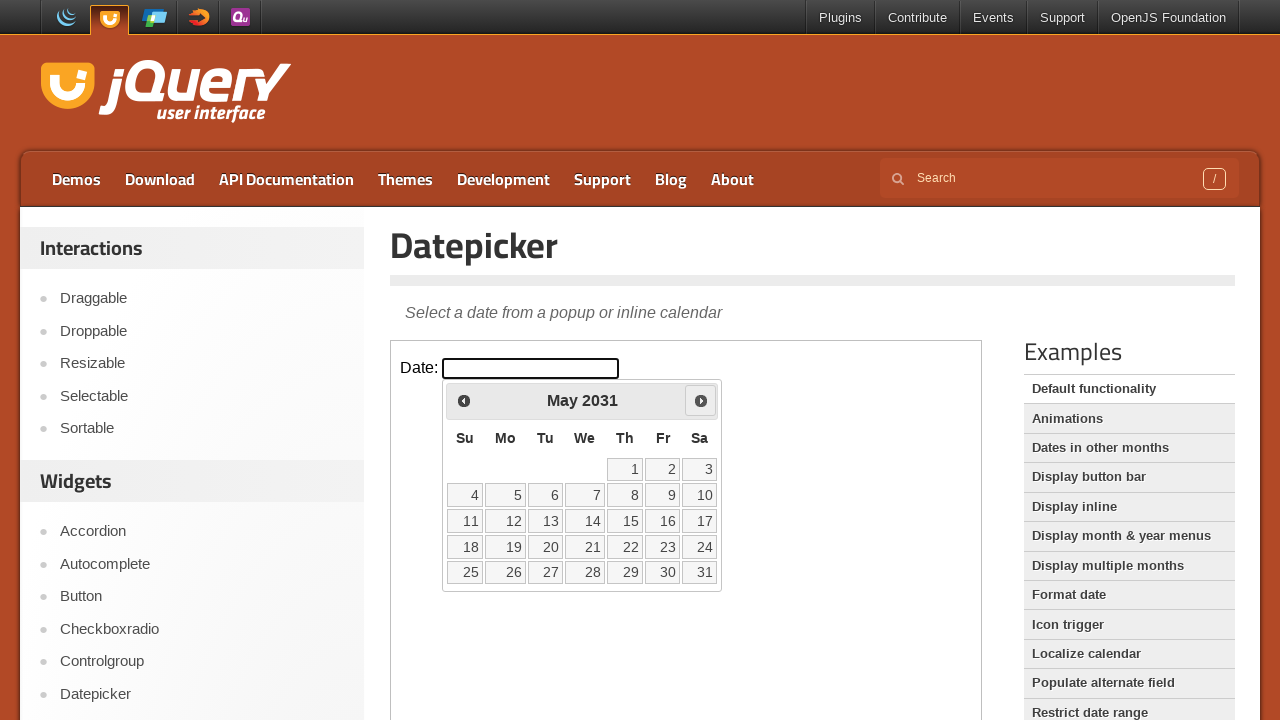

Clicked next month button to navigate forward at (701, 400) on iframe.demo-frame >> internal:control=enter-frame >> span.ui-icon-circle-triangl
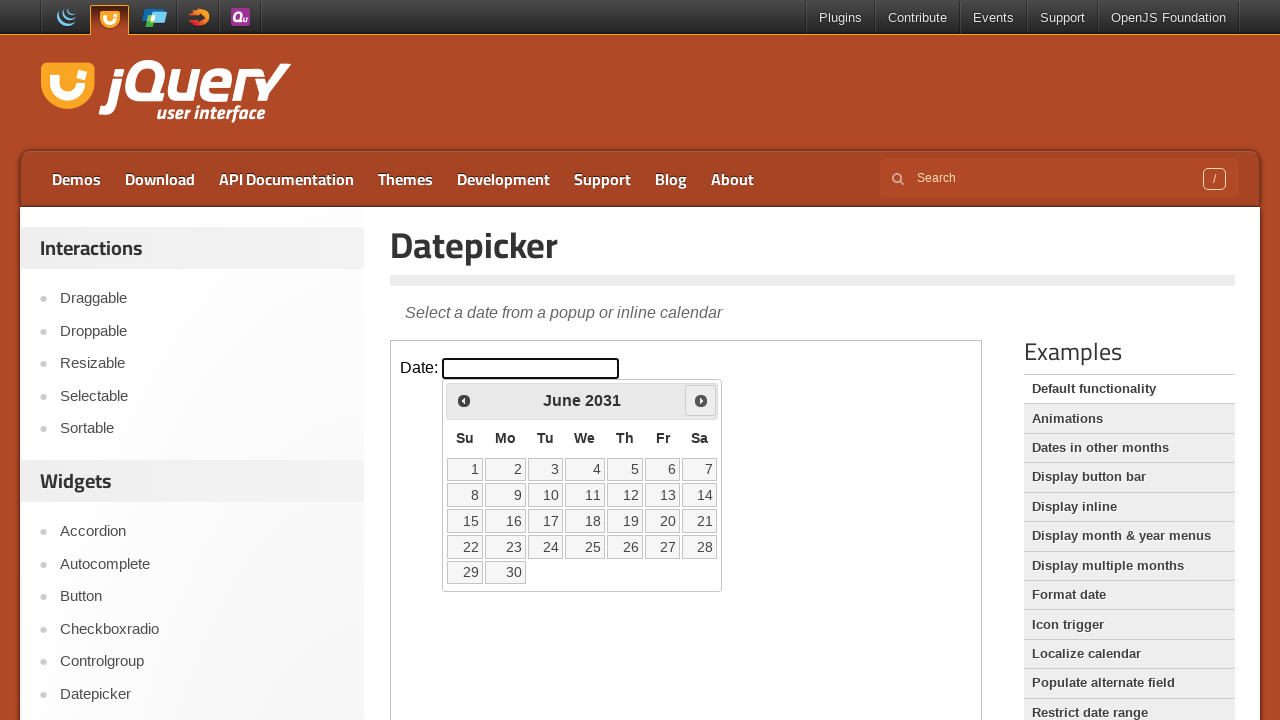

Waited 100ms for calendar to update
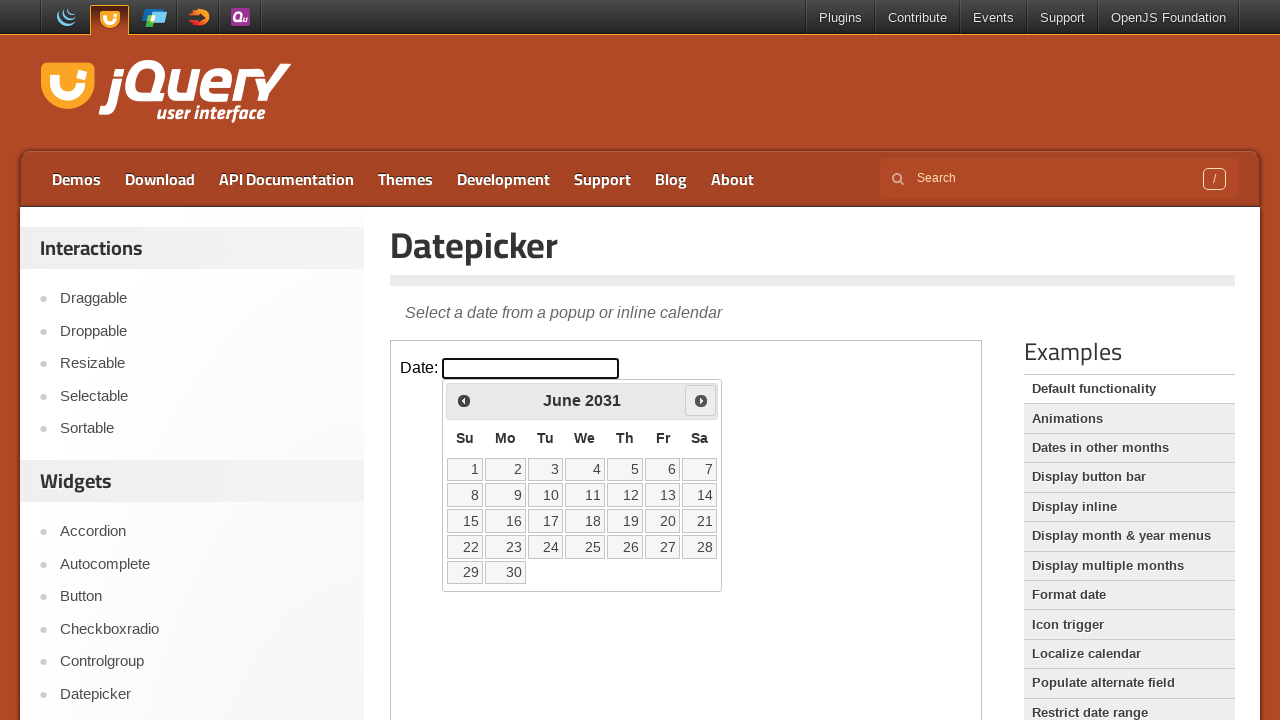

Retrieved current calendar month: June, year: 2031
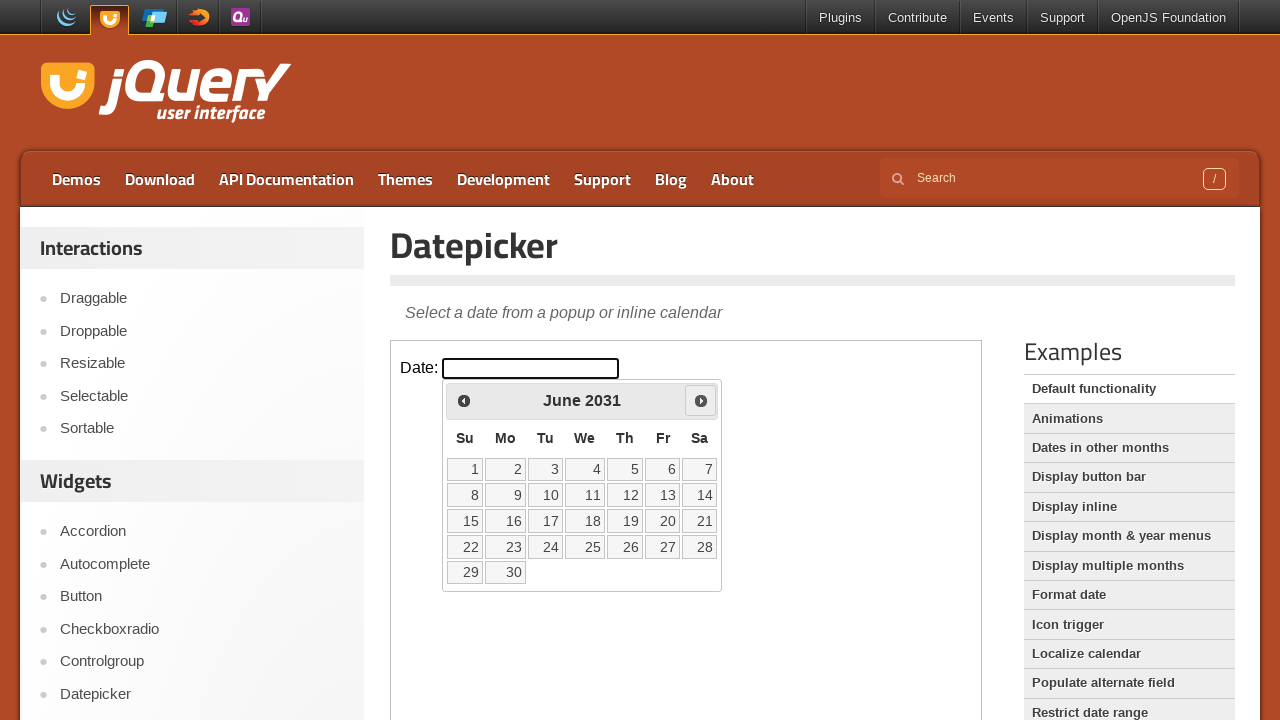

Clicked next month button to navigate forward at (701, 400) on iframe.demo-frame >> internal:control=enter-frame >> span.ui-icon-circle-triangl
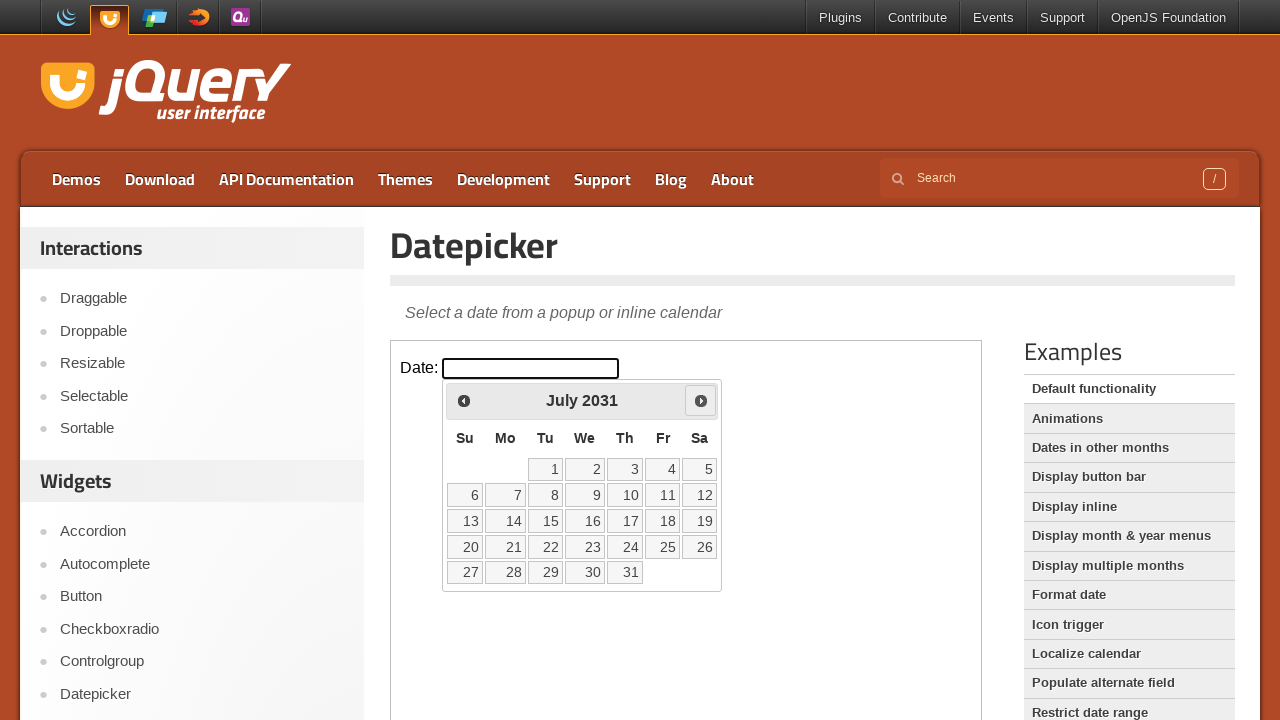

Waited 100ms for calendar to update
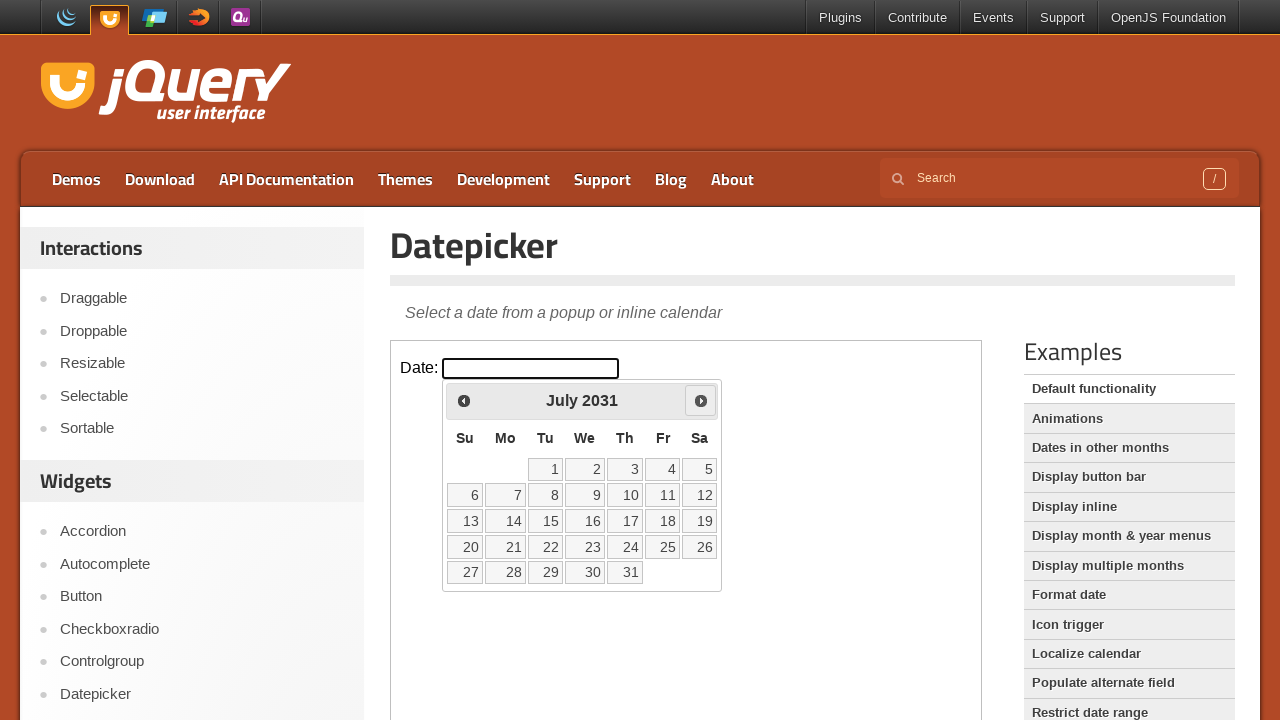

Retrieved current calendar month: July, year: 2031
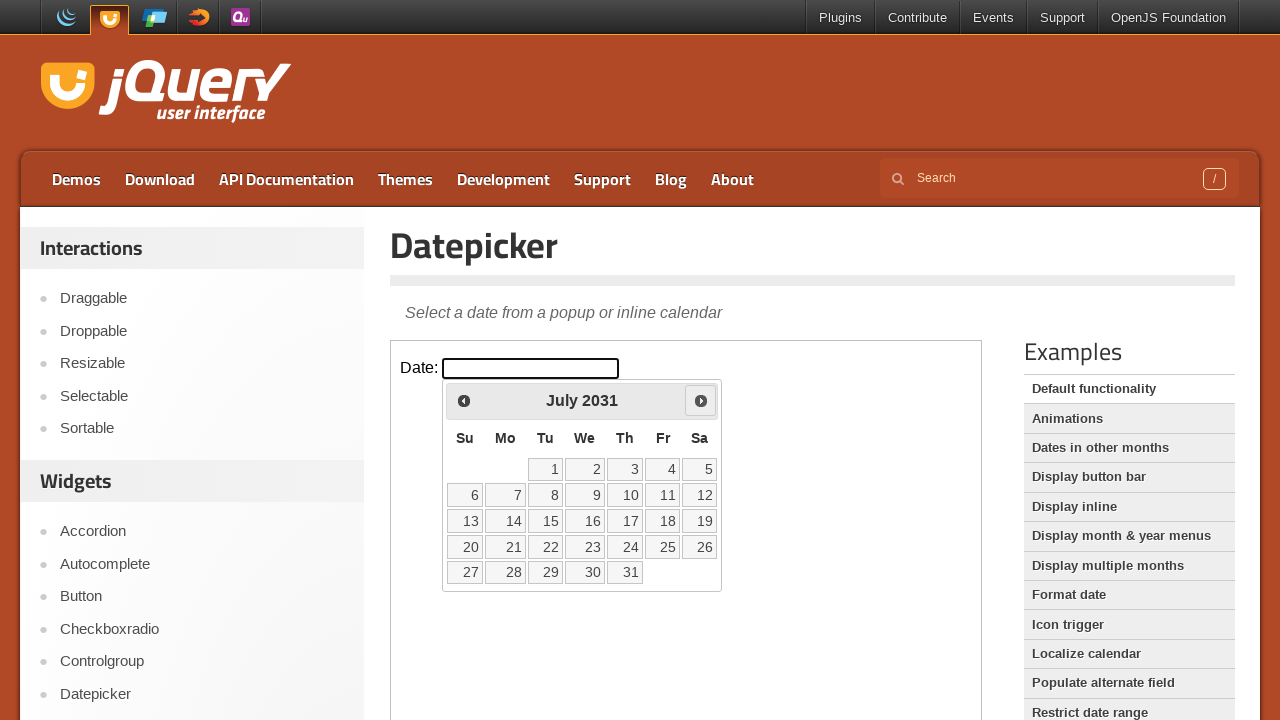

Clicked next month button to navigate forward at (701, 400) on iframe.demo-frame >> internal:control=enter-frame >> span.ui-icon-circle-triangl
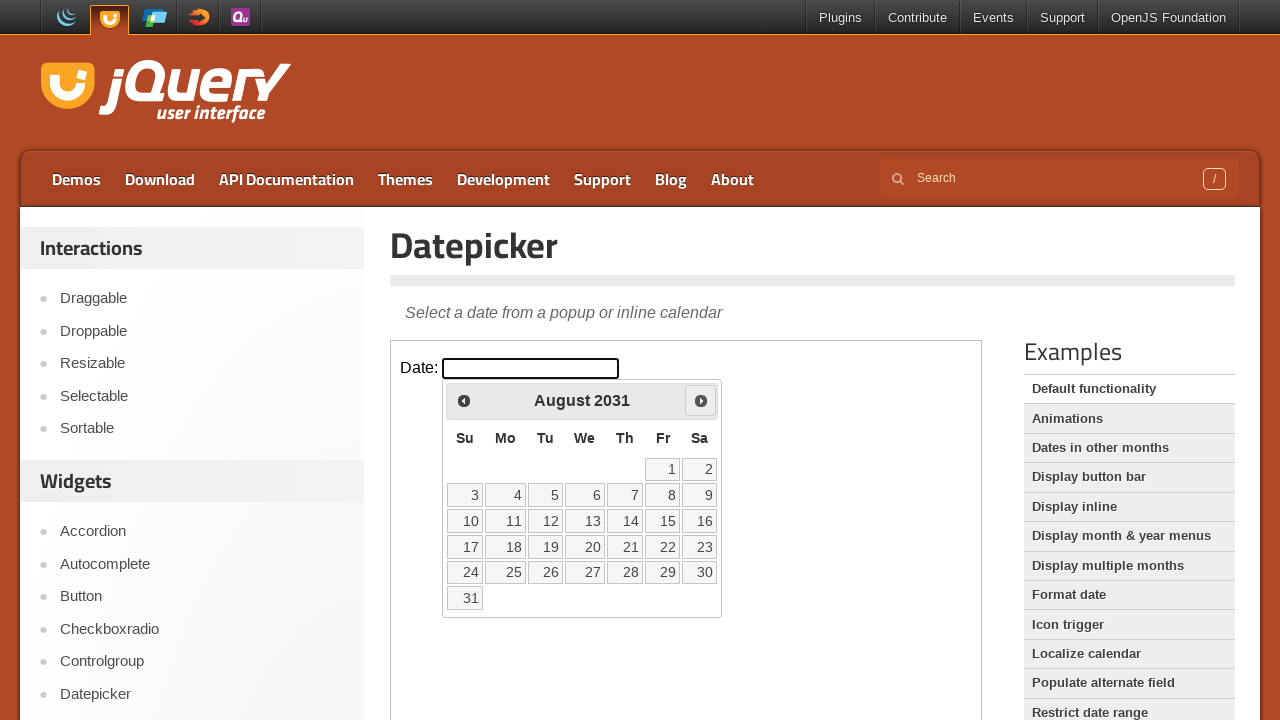

Waited 100ms for calendar to update
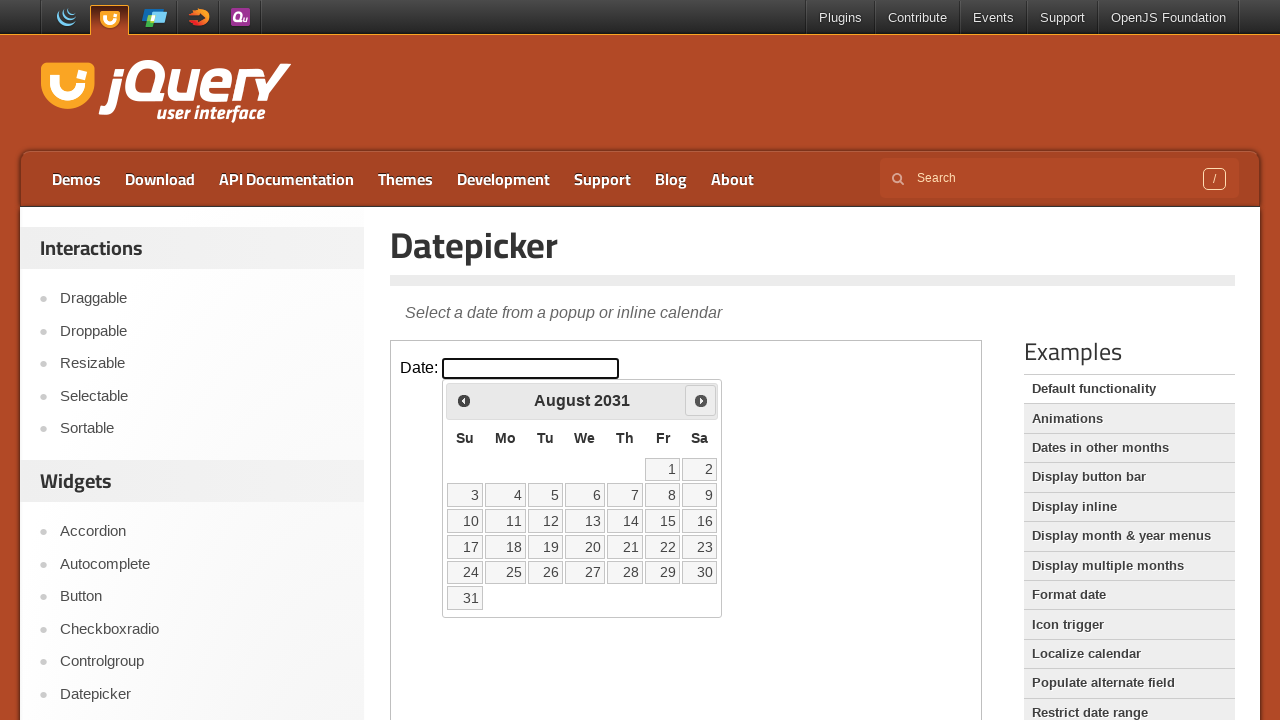

Retrieved current calendar month: August, year: 2031
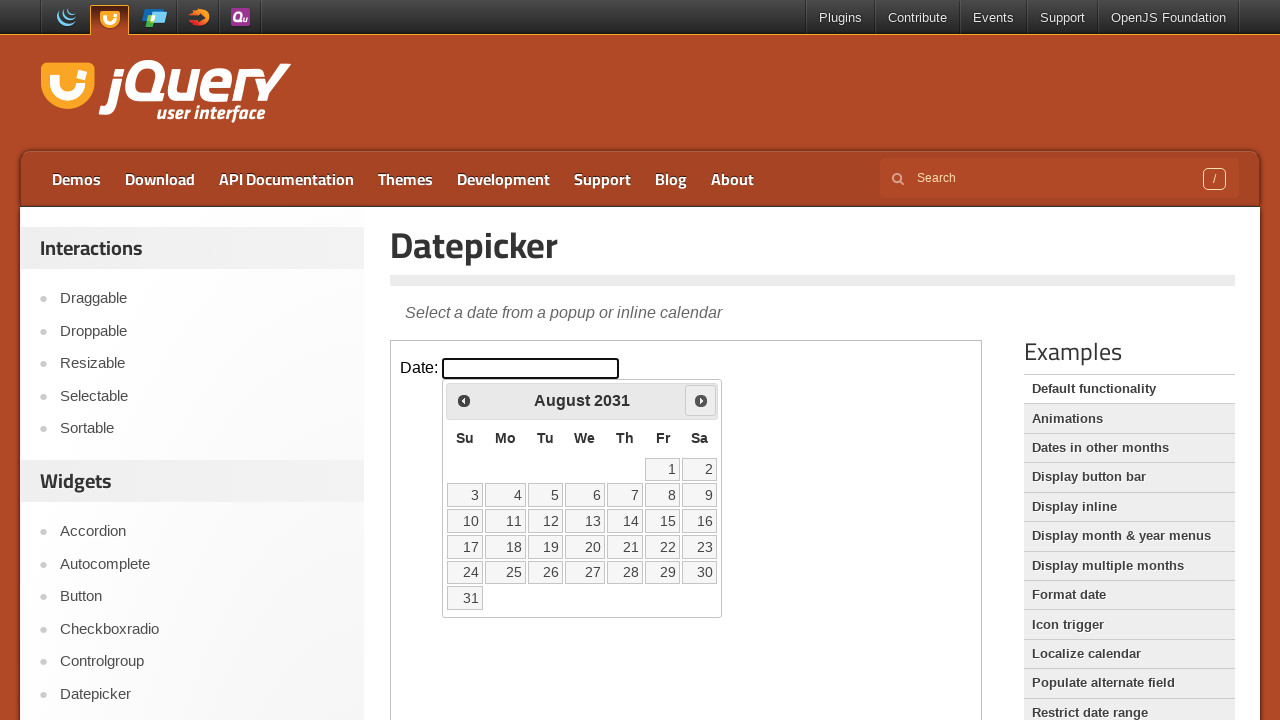

Clicked next month button to navigate forward at (701, 400) on iframe.demo-frame >> internal:control=enter-frame >> span.ui-icon-circle-triangl
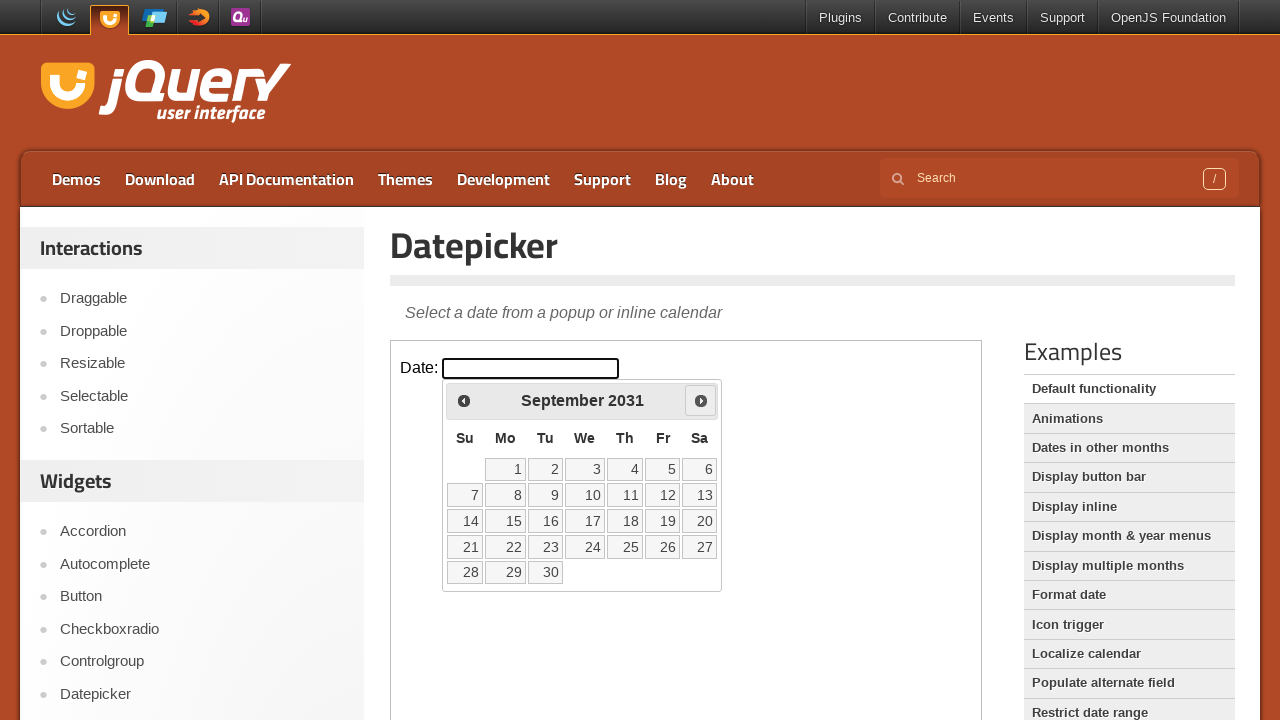

Waited 100ms for calendar to update
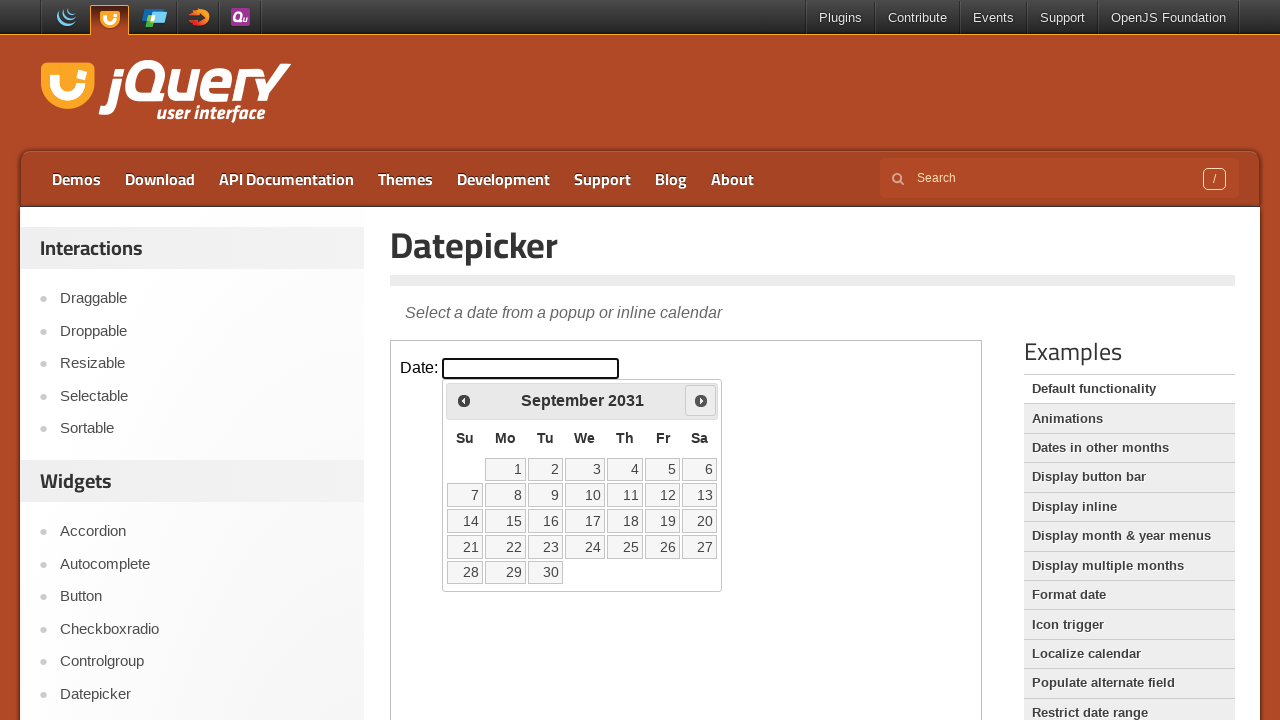

Retrieved current calendar month: September, year: 2031
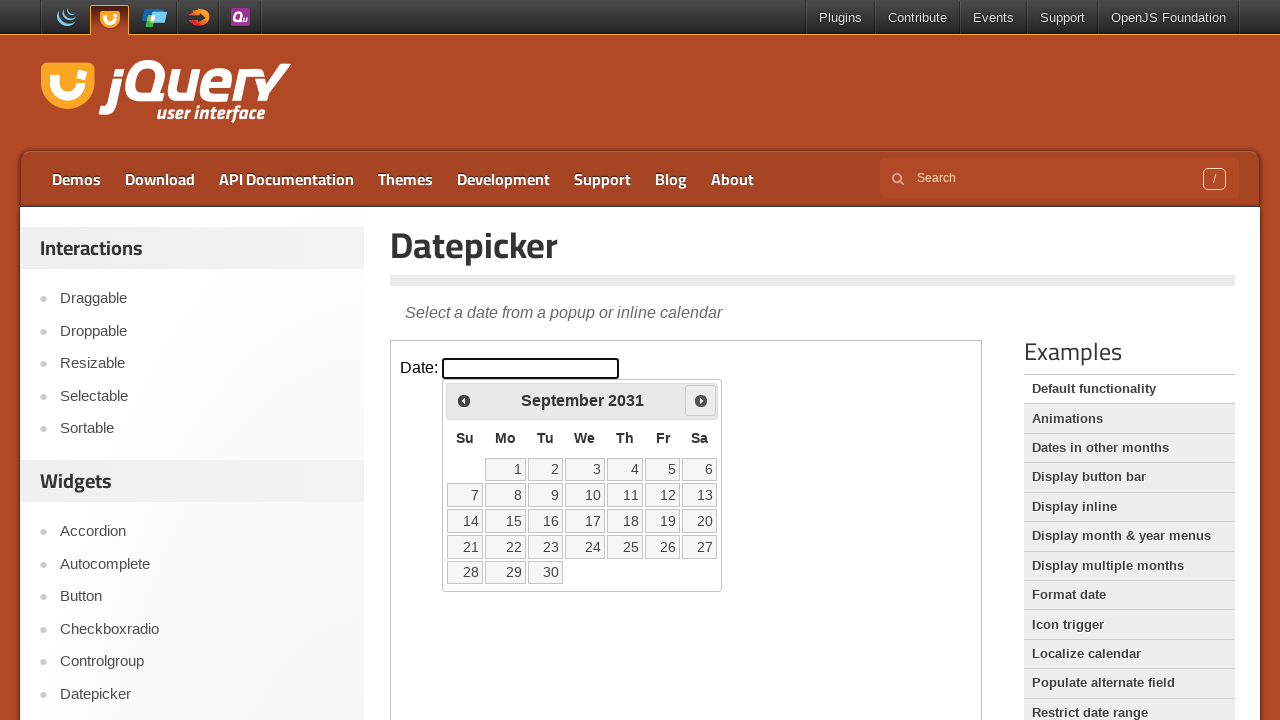

Clicked next month button to navigate forward at (701, 400) on iframe.demo-frame >> internal:control=enter-frame >> span.ui-icon-circle-triangl
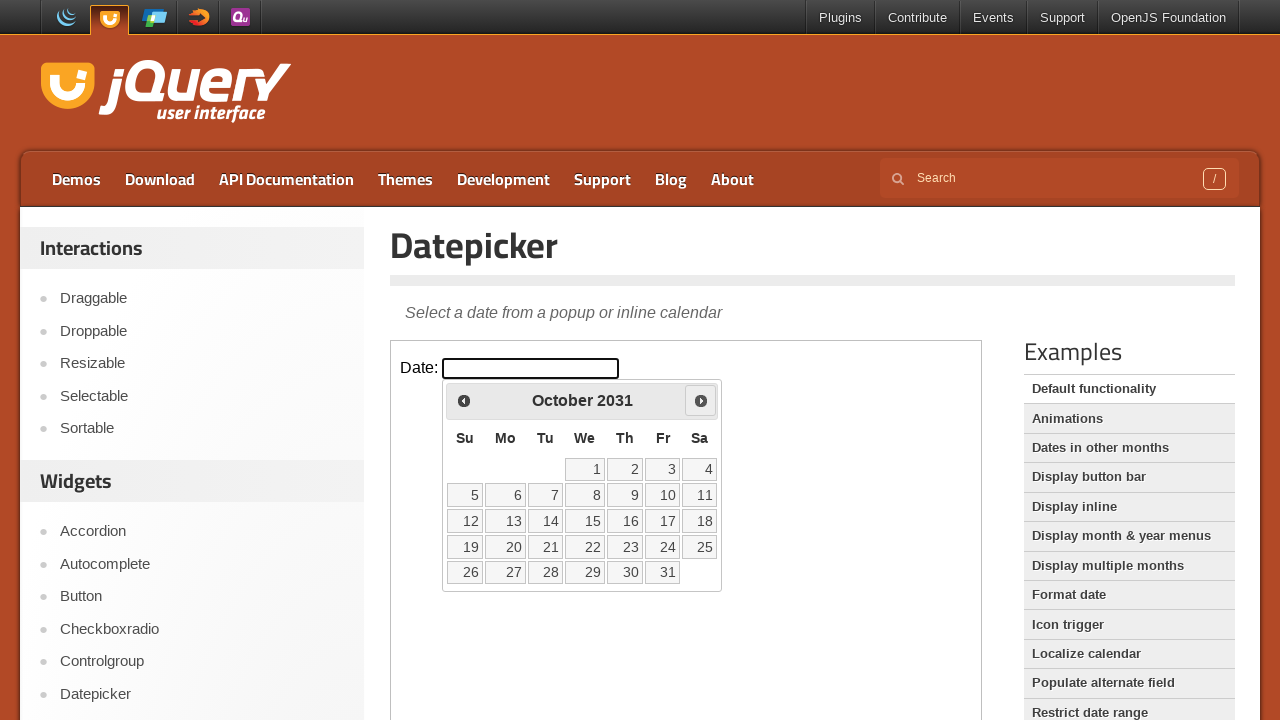

Waited 100ms for calendar to update
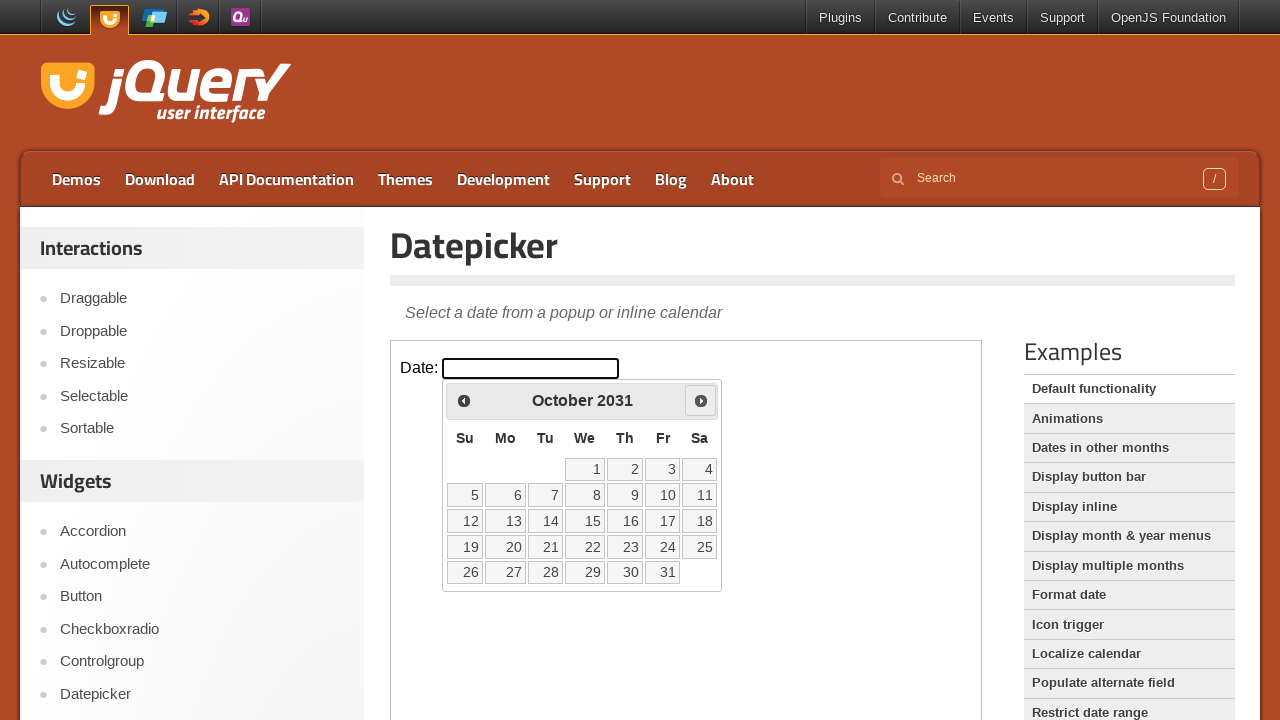

Retrieved current calendar month: October, year: 2031
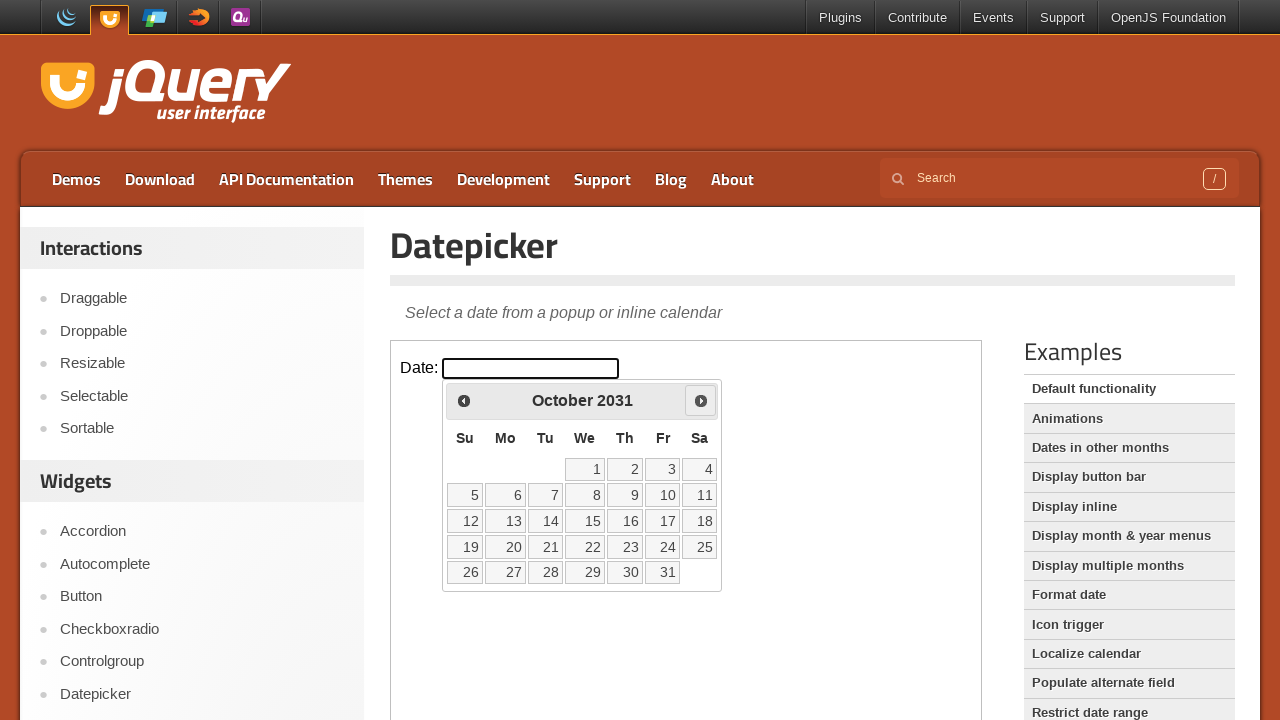

Clicked next month button to navigate forward at (701, 400) on iframe.demo-frame >> internal:control=enter-frame >> span.ui-icon-circle-triangl
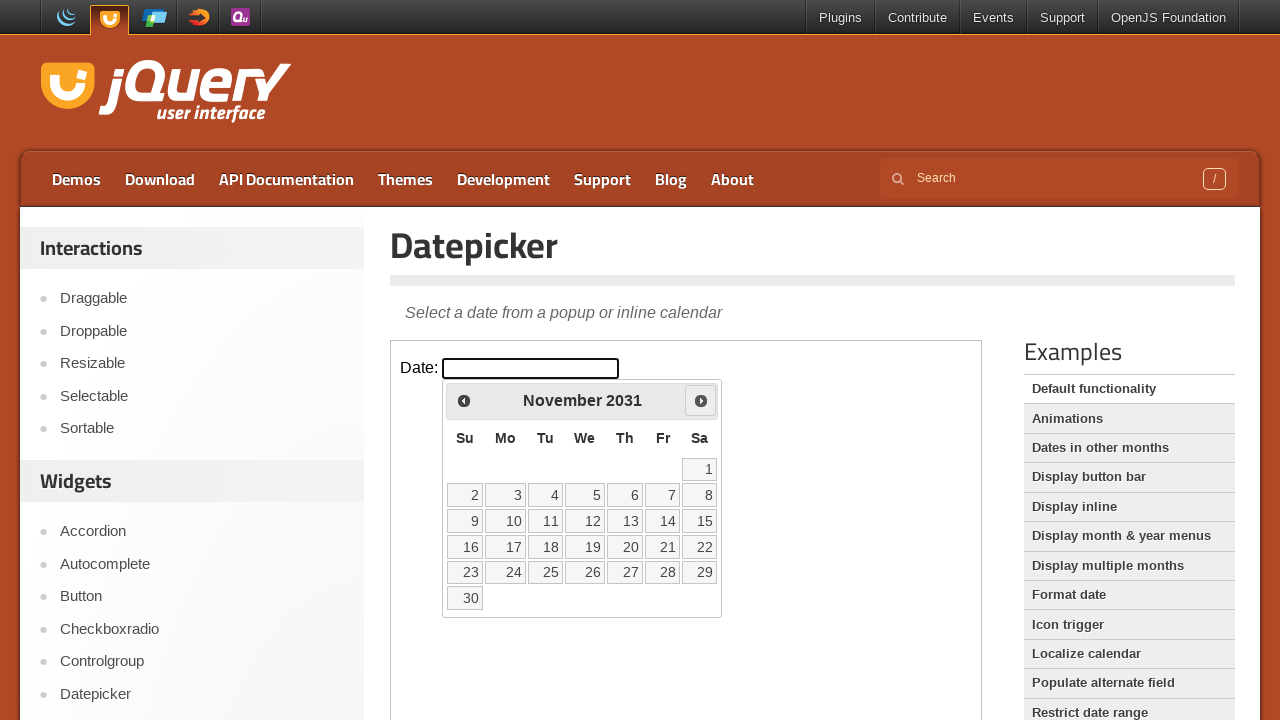

Waited 100ms for calendar to update
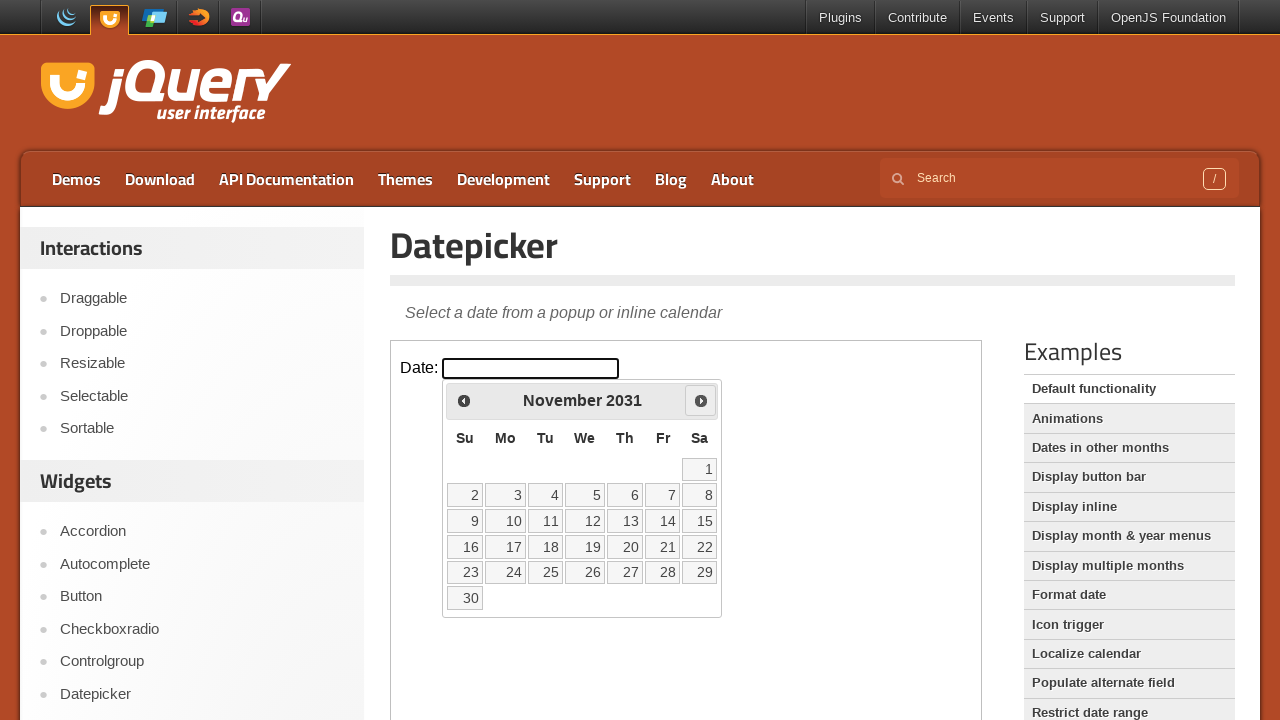

Retrieved current calendar month: November, year: 2031
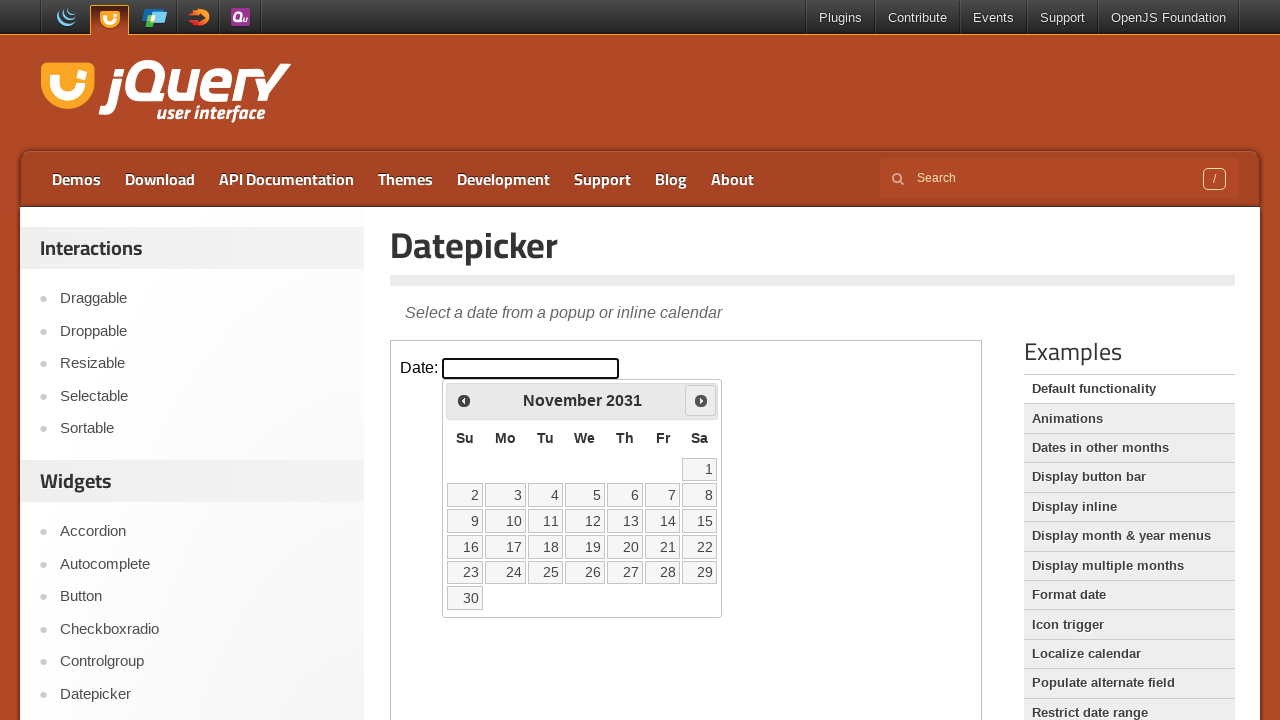

Clicked next month button to navigate forward at (701, 400) on iframe.demo-frame >> internal:control=enter-frame >> span.ui-icon-circle-triangl
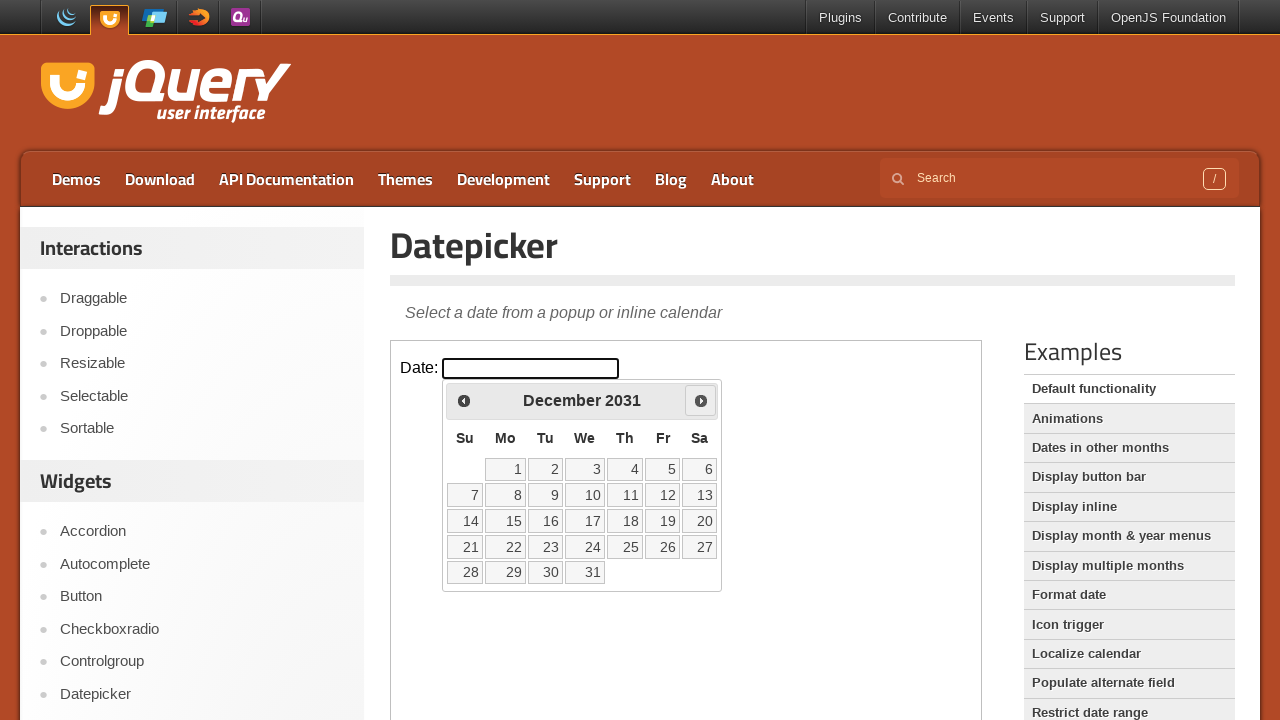

Waited 100ms for calendar to update
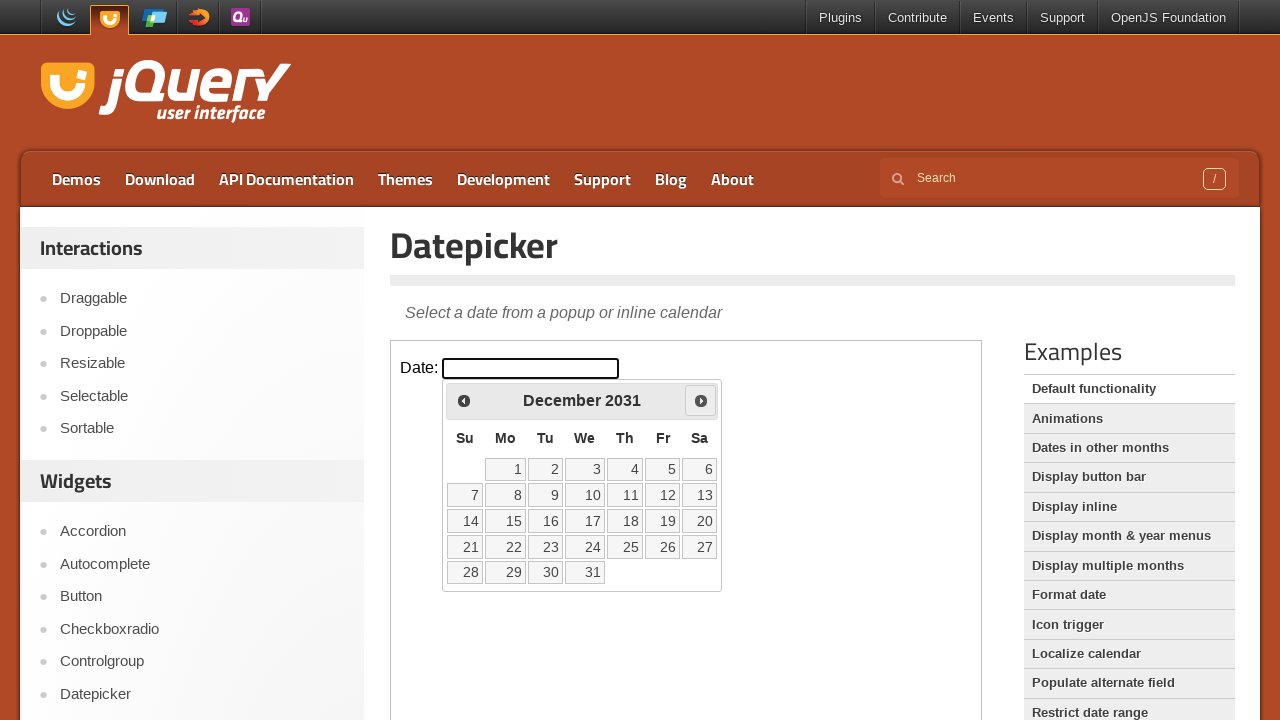

Retrieved current calendar month: December, year: 2031
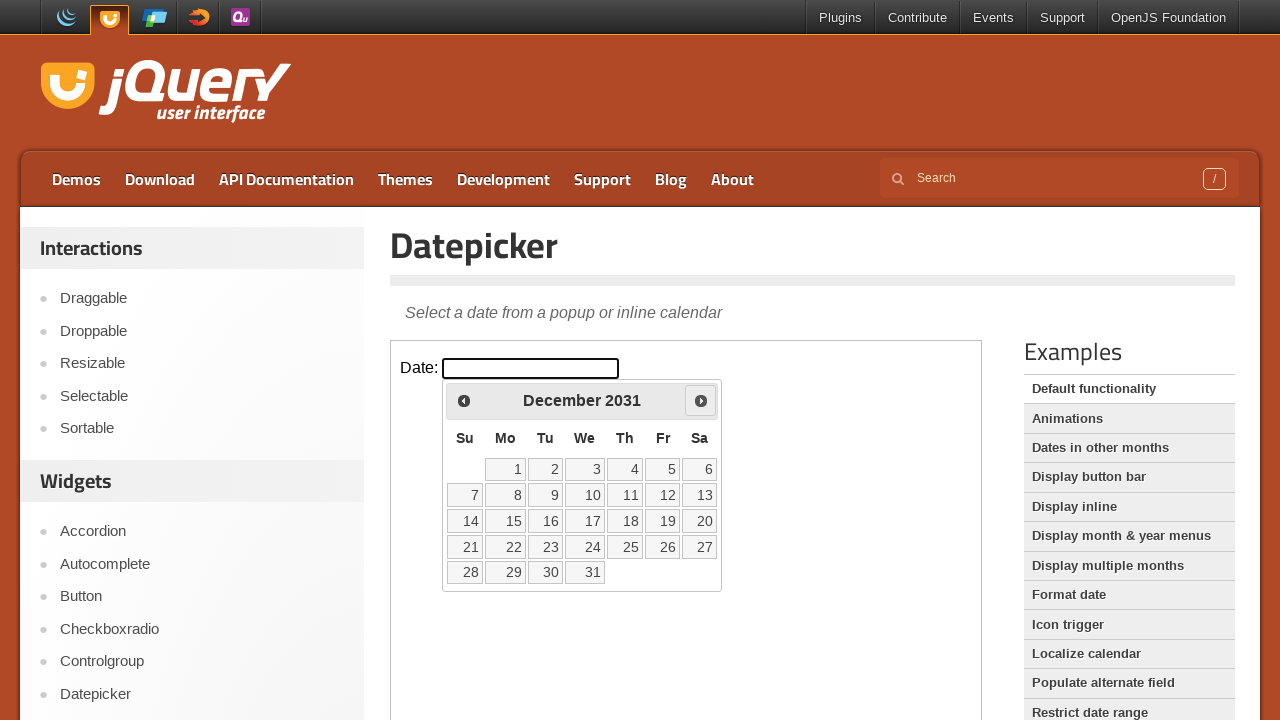

Clicked next month button to navigate forward at (701, 400) on iframe.demo-frame >> internal:control=enter-frame >> span.ui-icon-circle-triangl
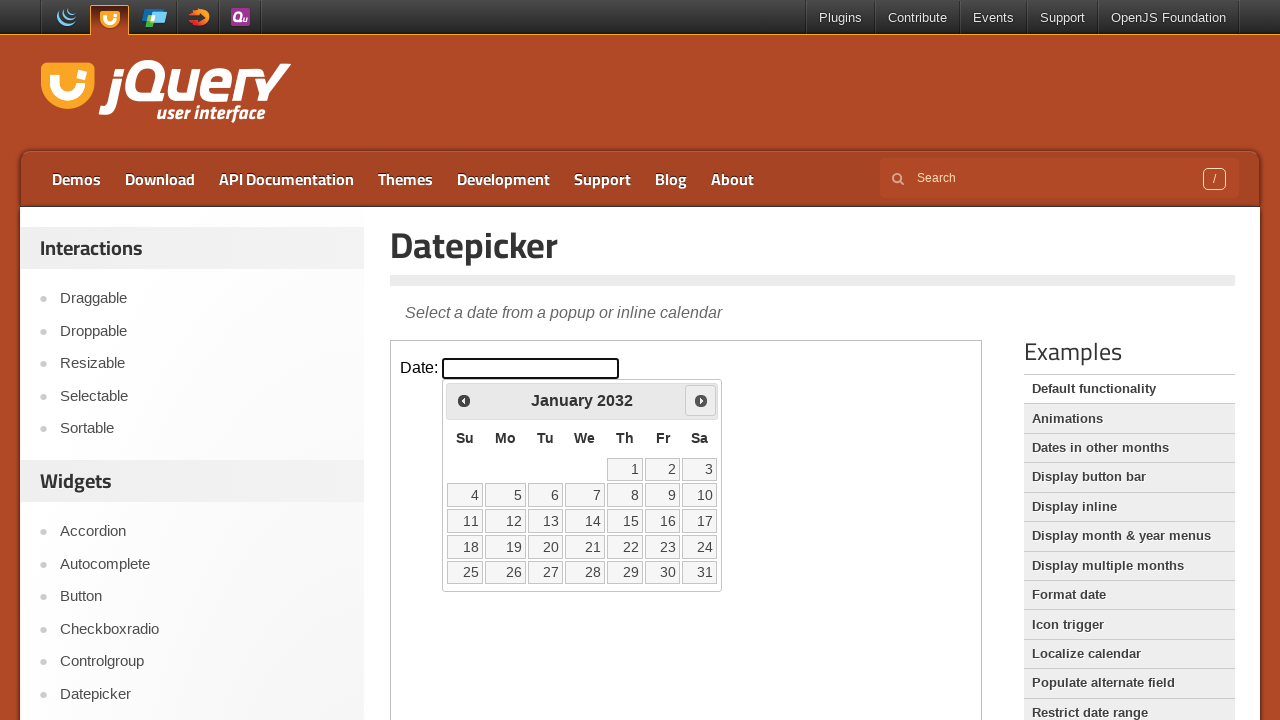

Waited 100ms for calendar to update
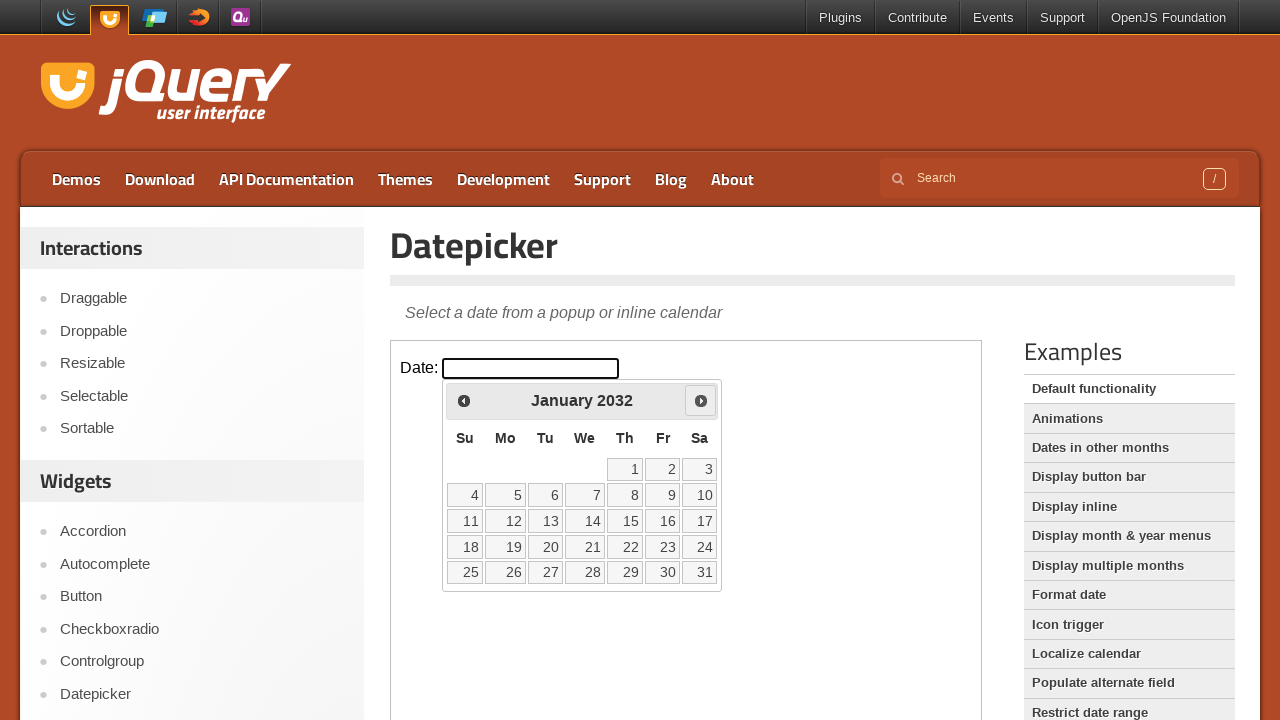

Retrieved current calendar month: January, year: 2032
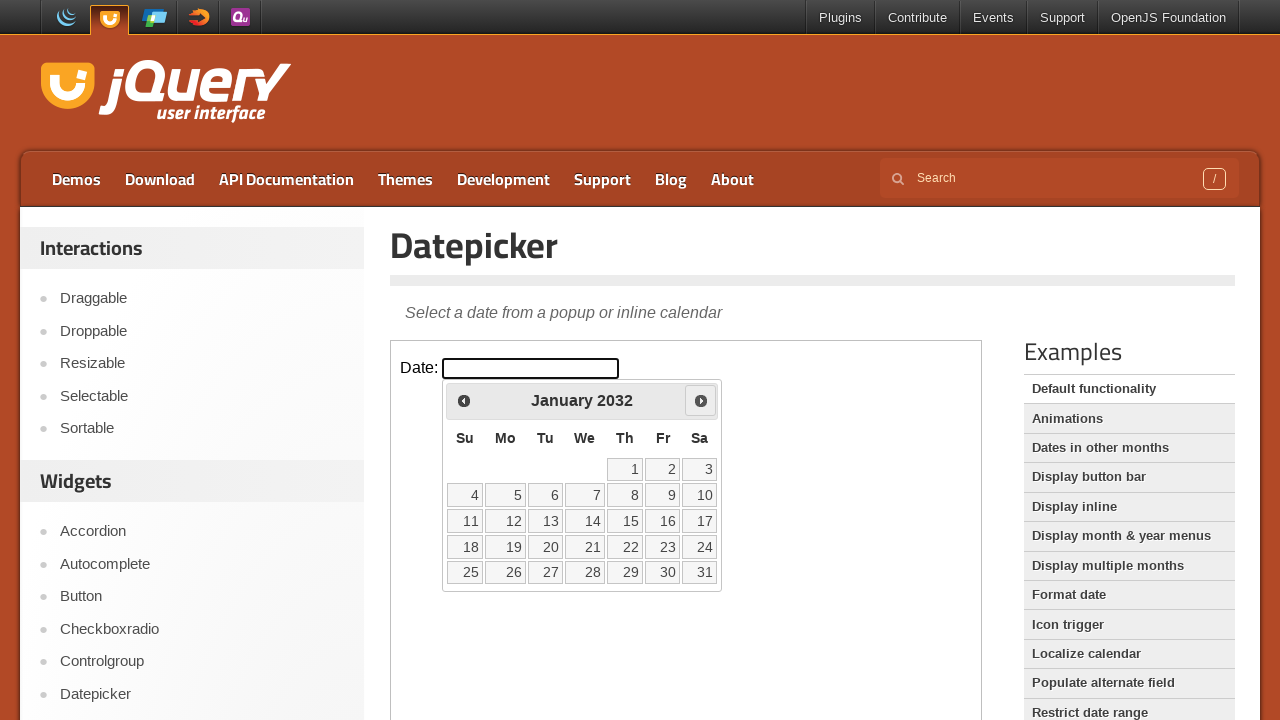

Clicked next month button to navigate forward at (701, 400) on iframe.demo-frame >> internal:control=enter-frame >> span.ui-icon-circle-triangl
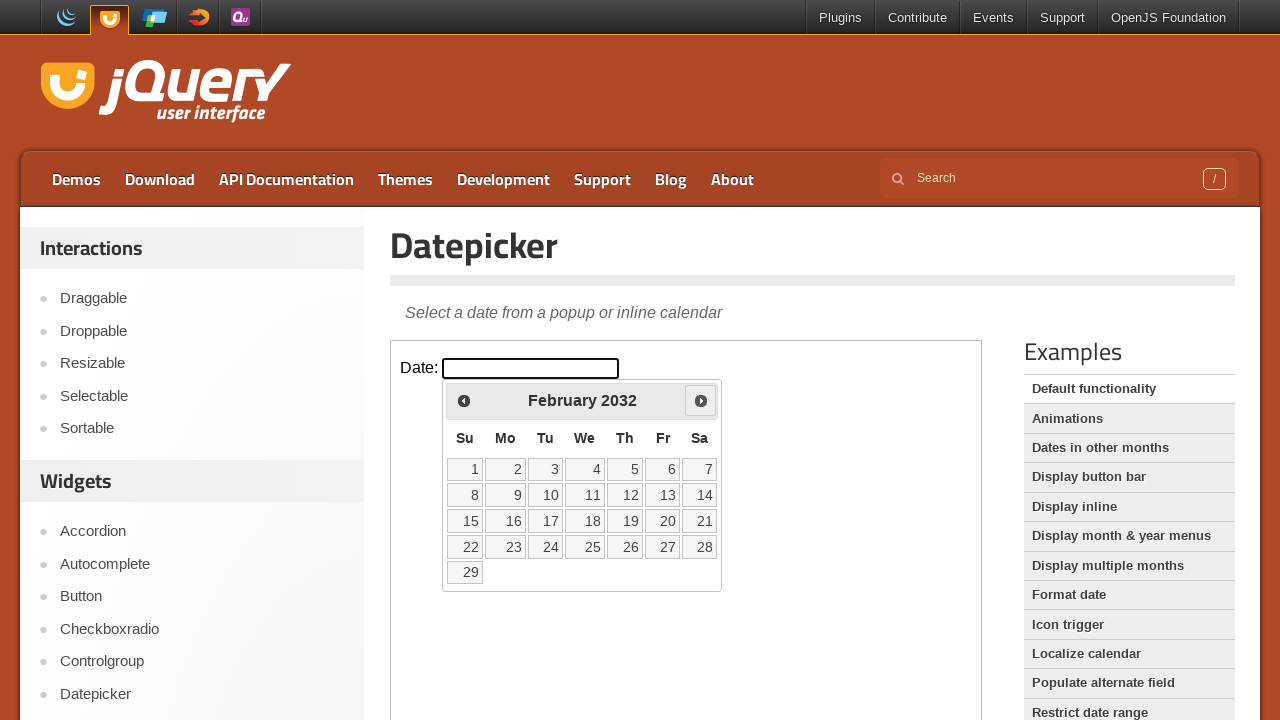

Waited 100ms for calendar to update
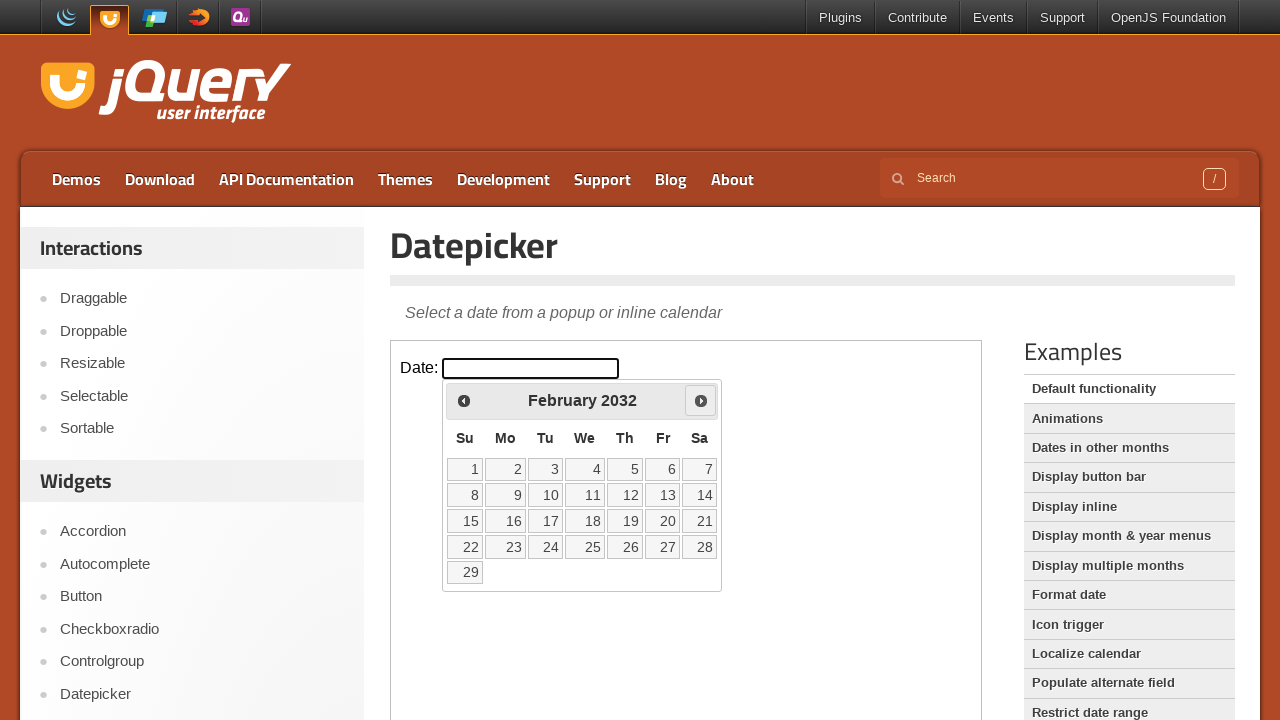

Retrieved current calendar month: February, year: 2032
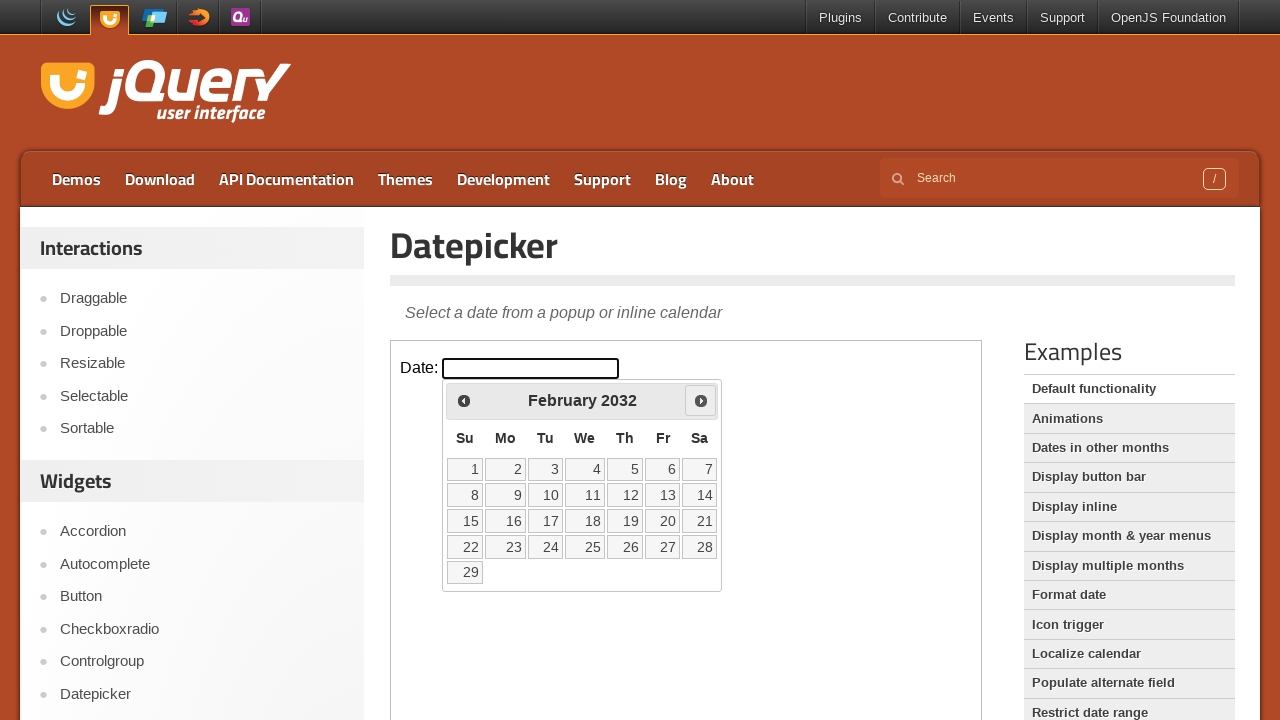

Clicked next month button to navigate forward at (701, 400) on iframe.demo-frame >> internal:control=enter-frame >> span.ui-icon-circle-triangl
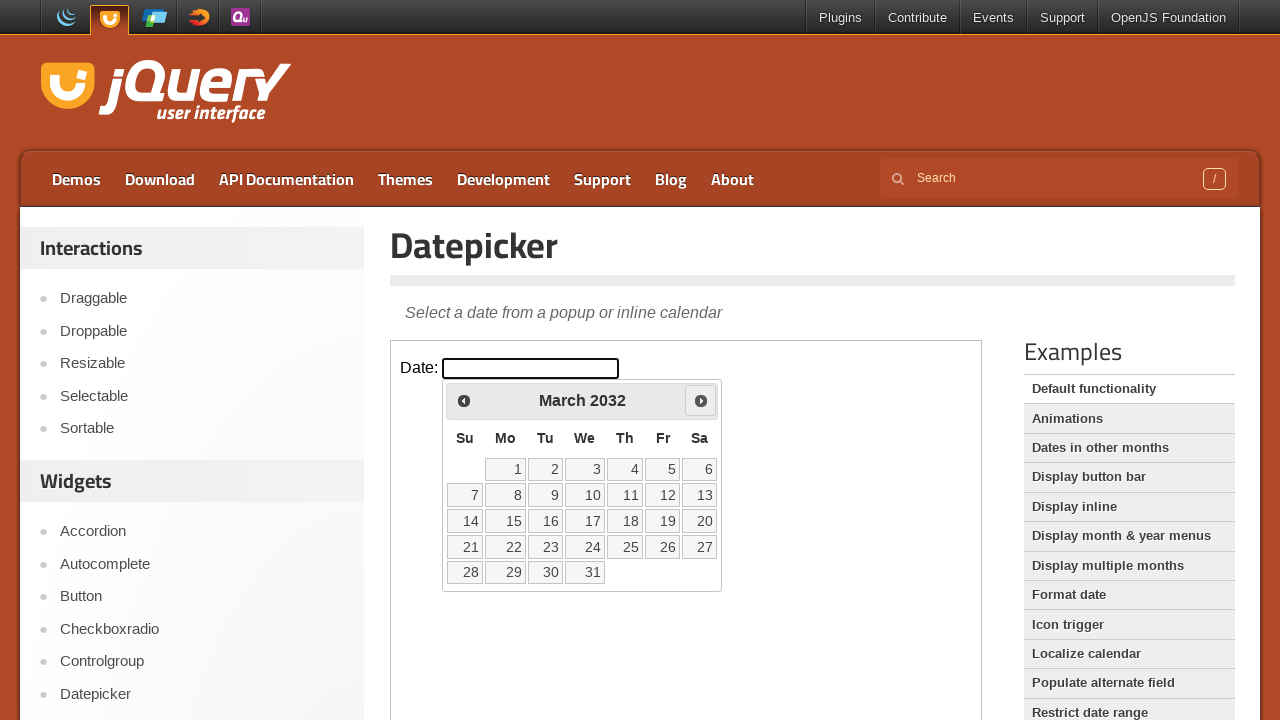

Waited 100ms for calendar to update
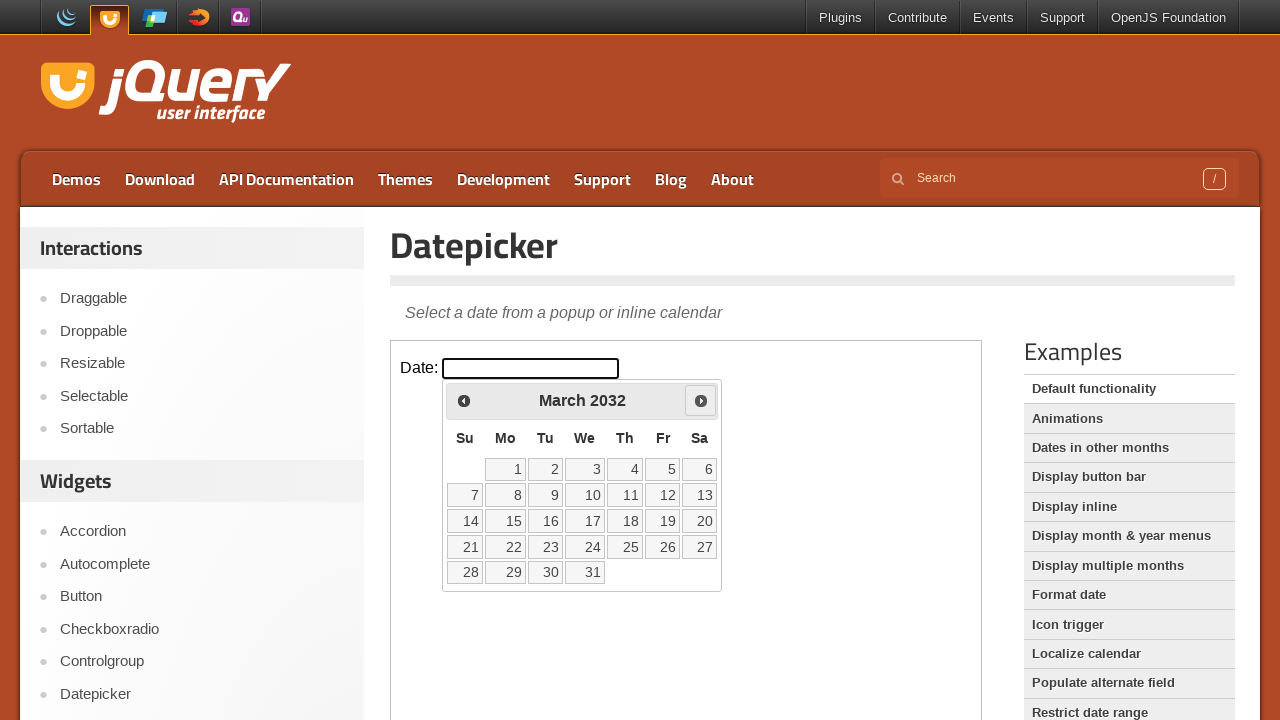

Retrieved current calendar month: March, year: 2032
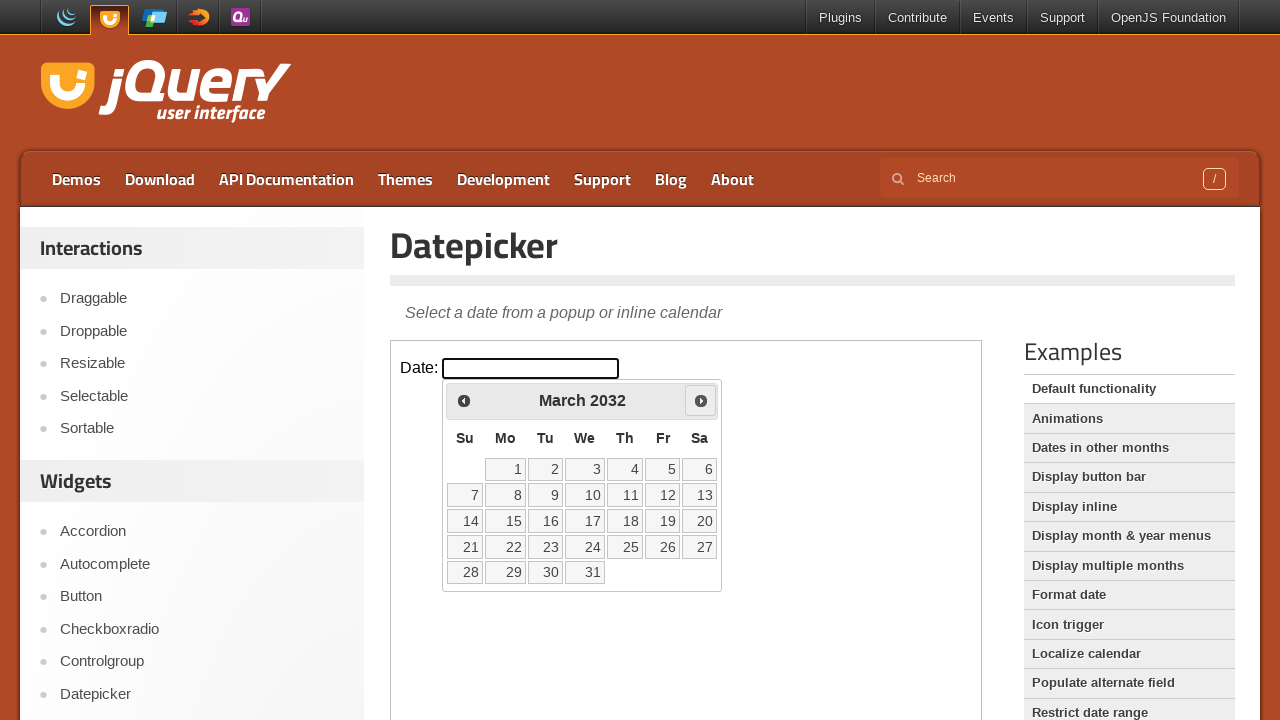

Clicked next month button to navigate forward at (701, 400) on iframe.demo-frame >> internal:control=enter-frame >> span.ui-icon-circle-triangl
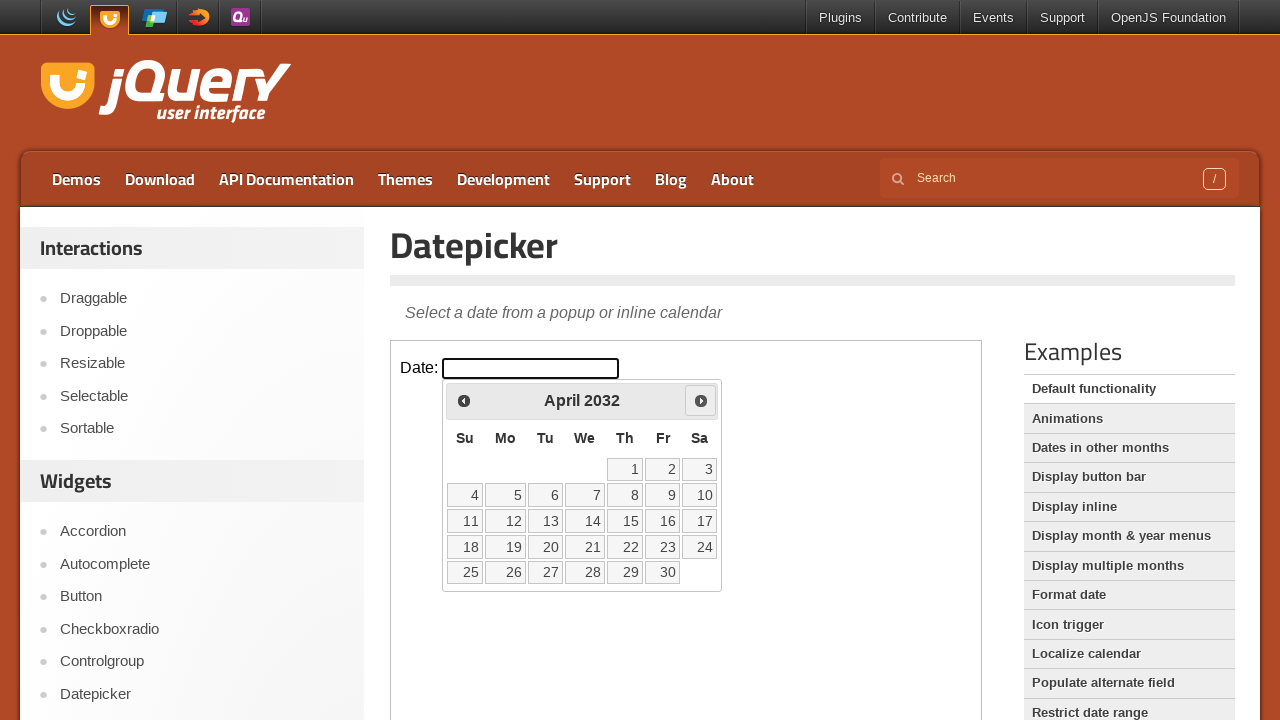

Waited 100ms for calendar to update
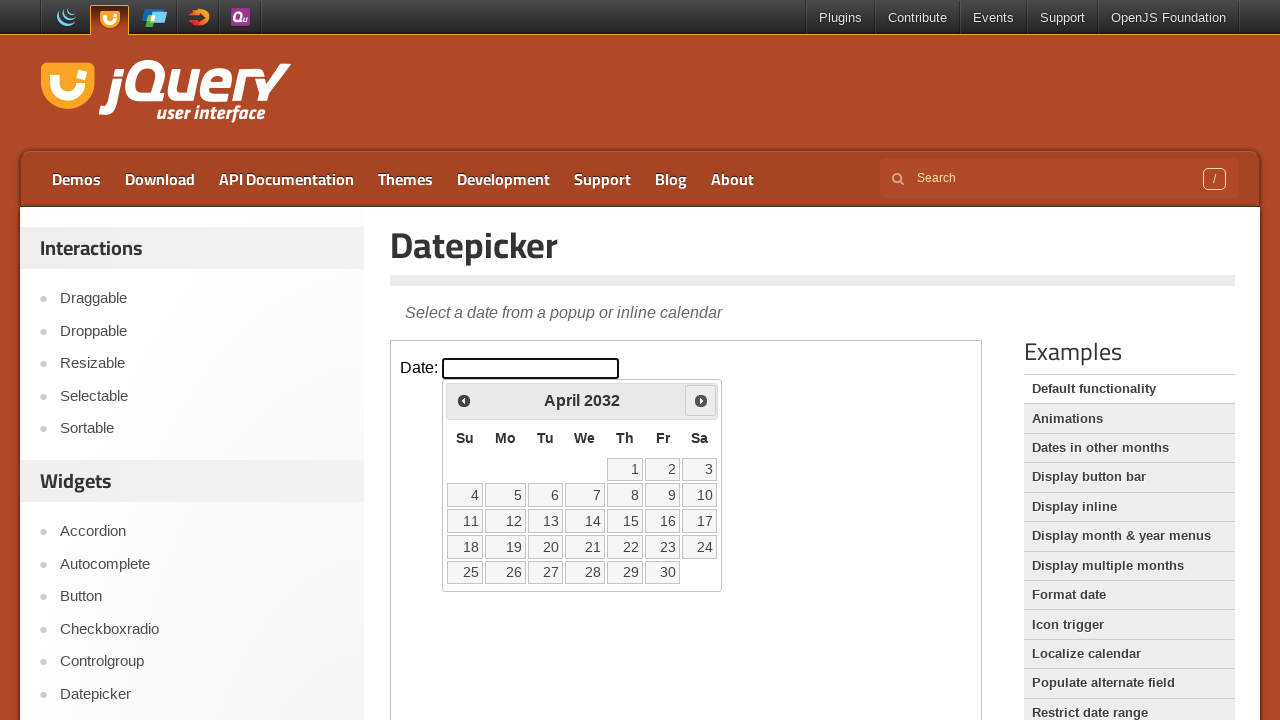

Retrieved current calendar month: April, year: 2032
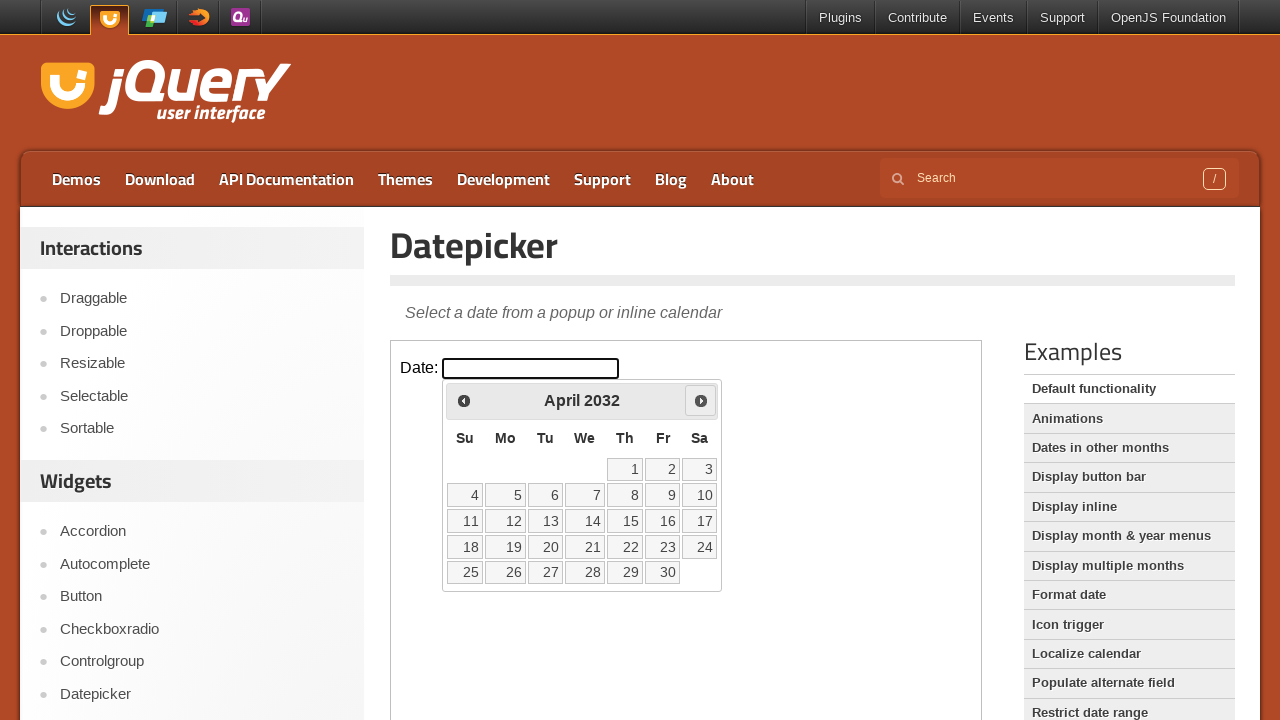

Clicked next month button to navigate forward at (701, 400) on iframe.demo-frame >> internal:control=enter-frame >> span.ui-icon-circle-triangl
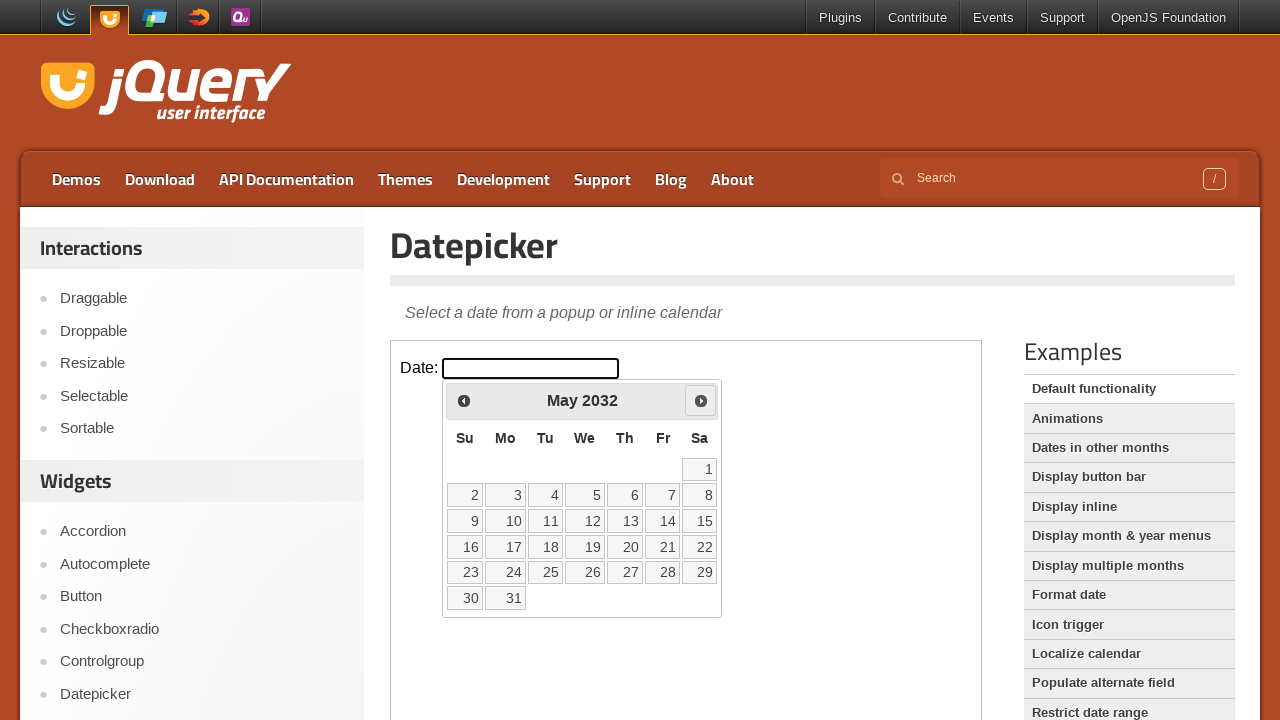

Waited 100ms for calendar to update
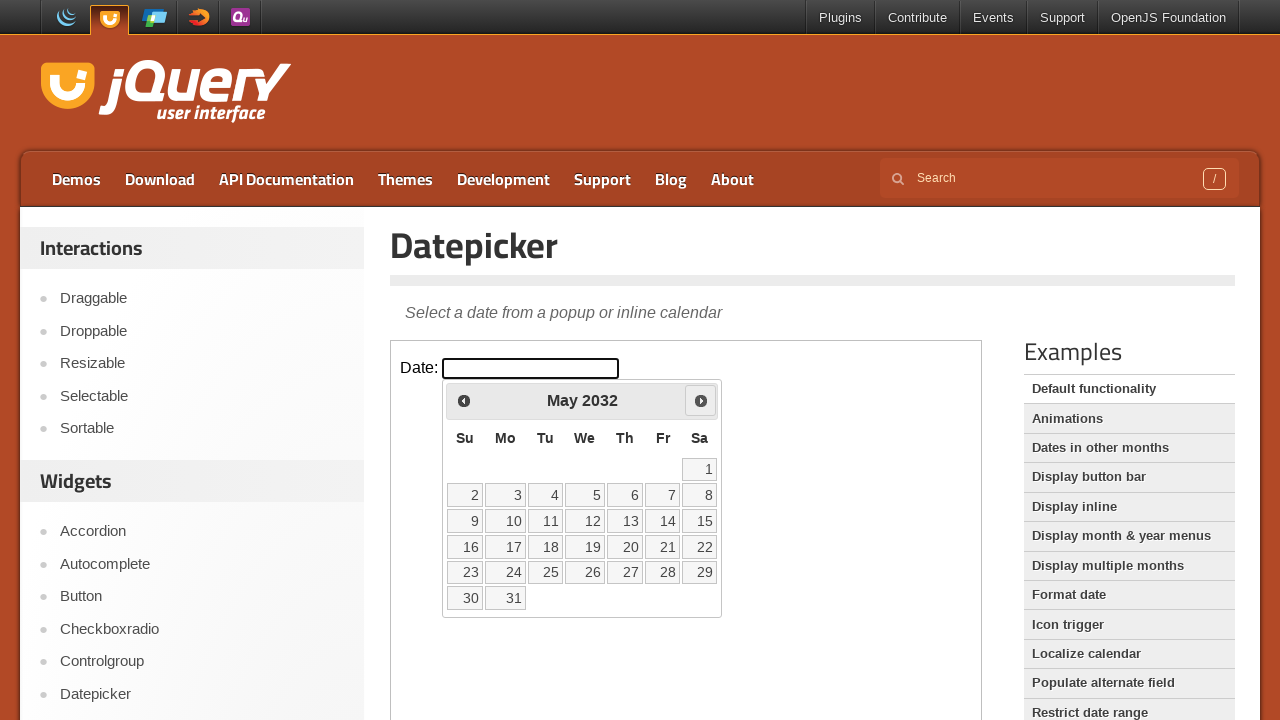

Retrieved current calendar month: May, year: 2032
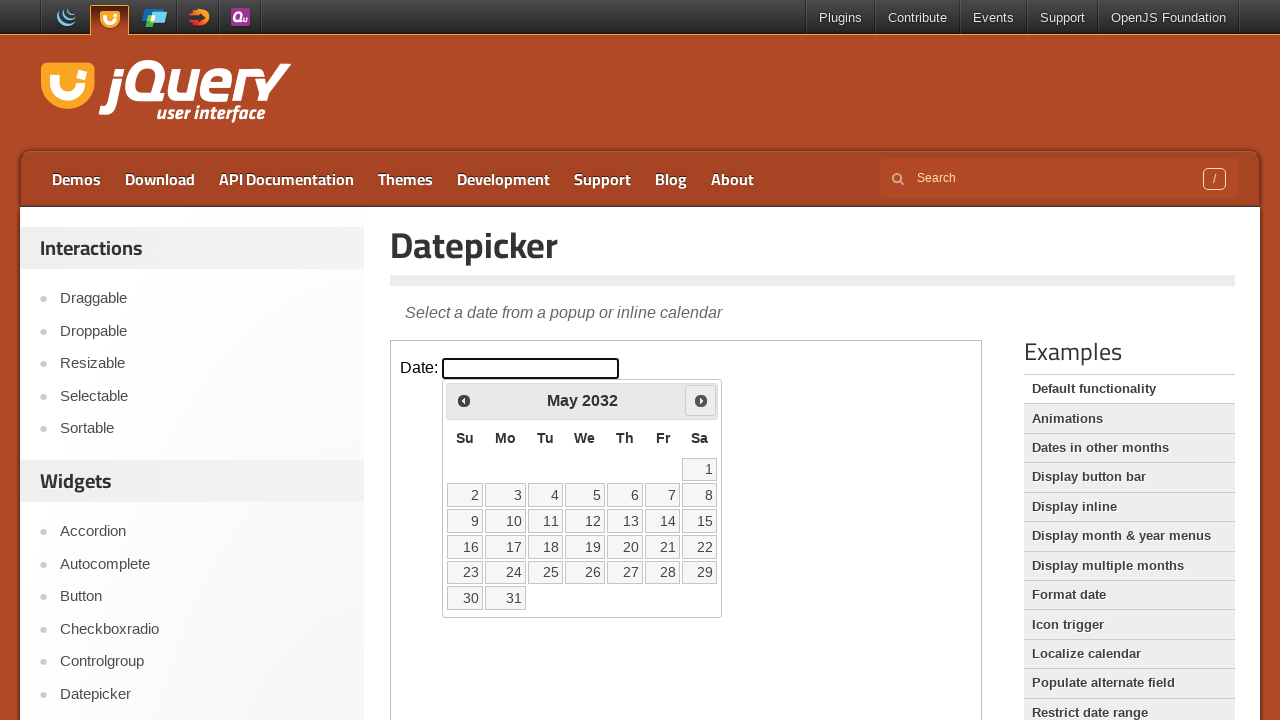

Clicked next month button to navigate forward at (701, 400) on iframe.demo-frame >> internal:control=enter-frame >> span.ui-icon-circle-triangl
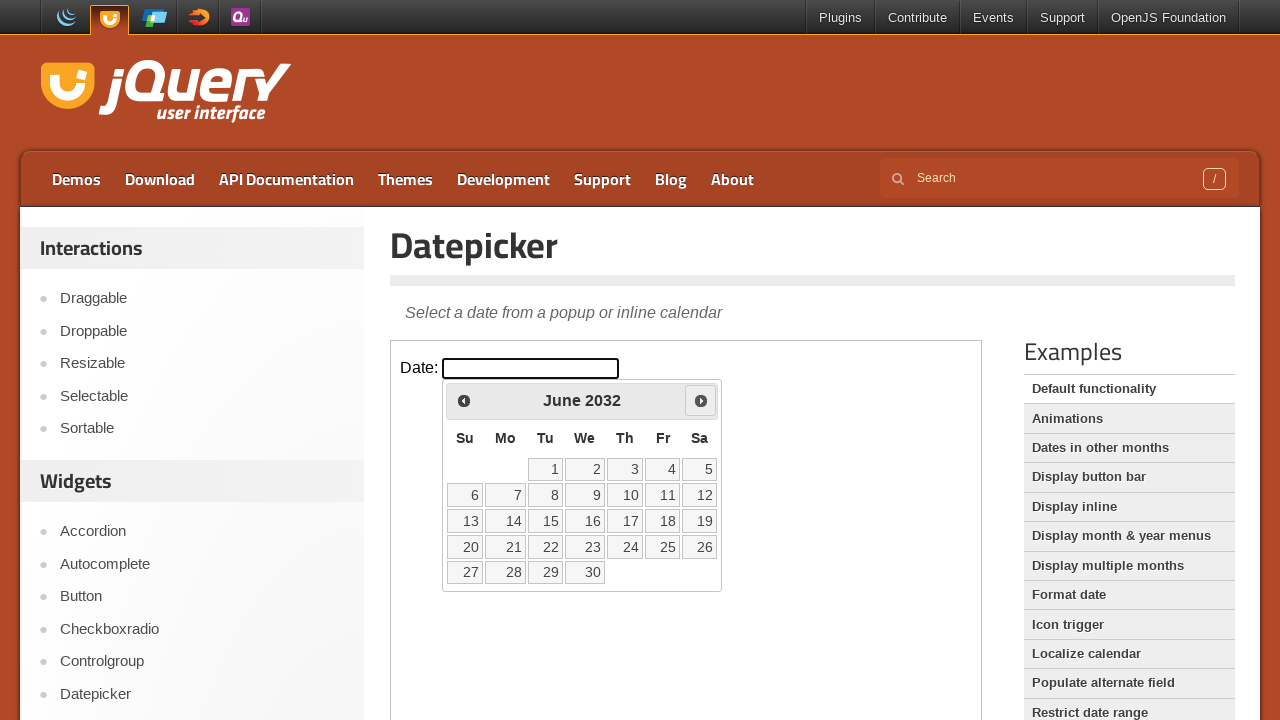

Waited 100ms for calendar to update
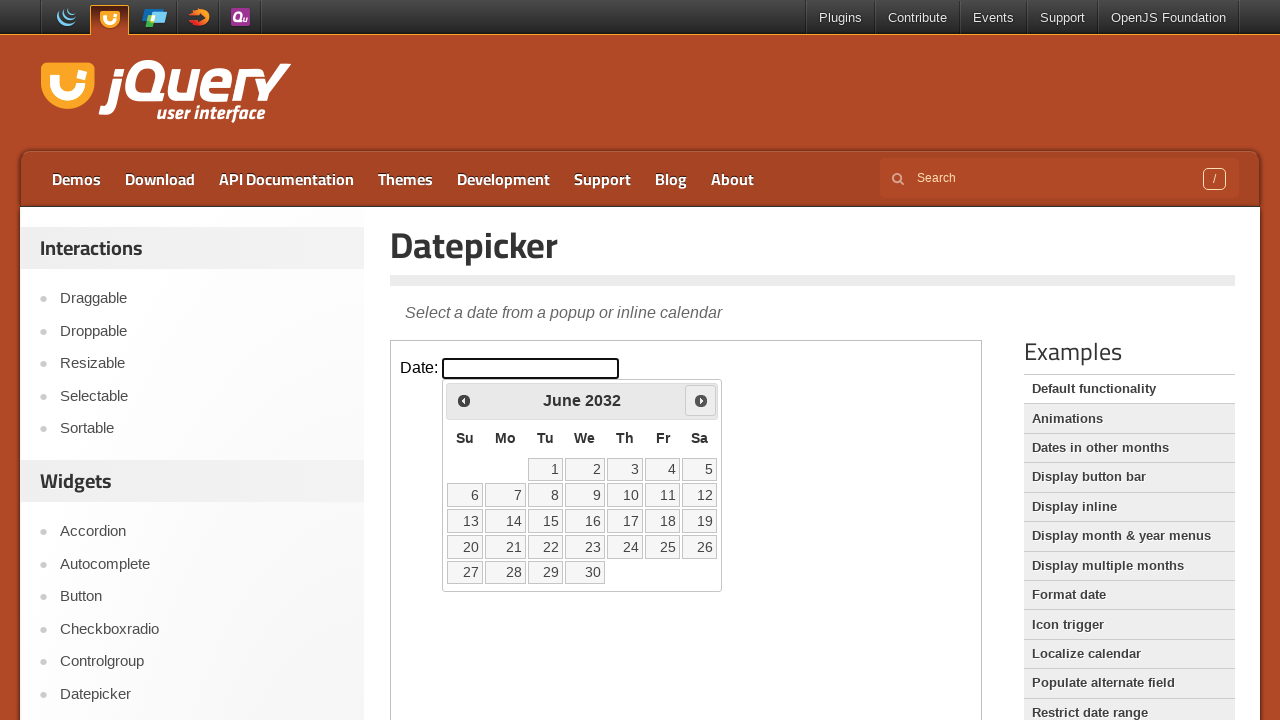

Retrieved current calendar month: June, year: 2032
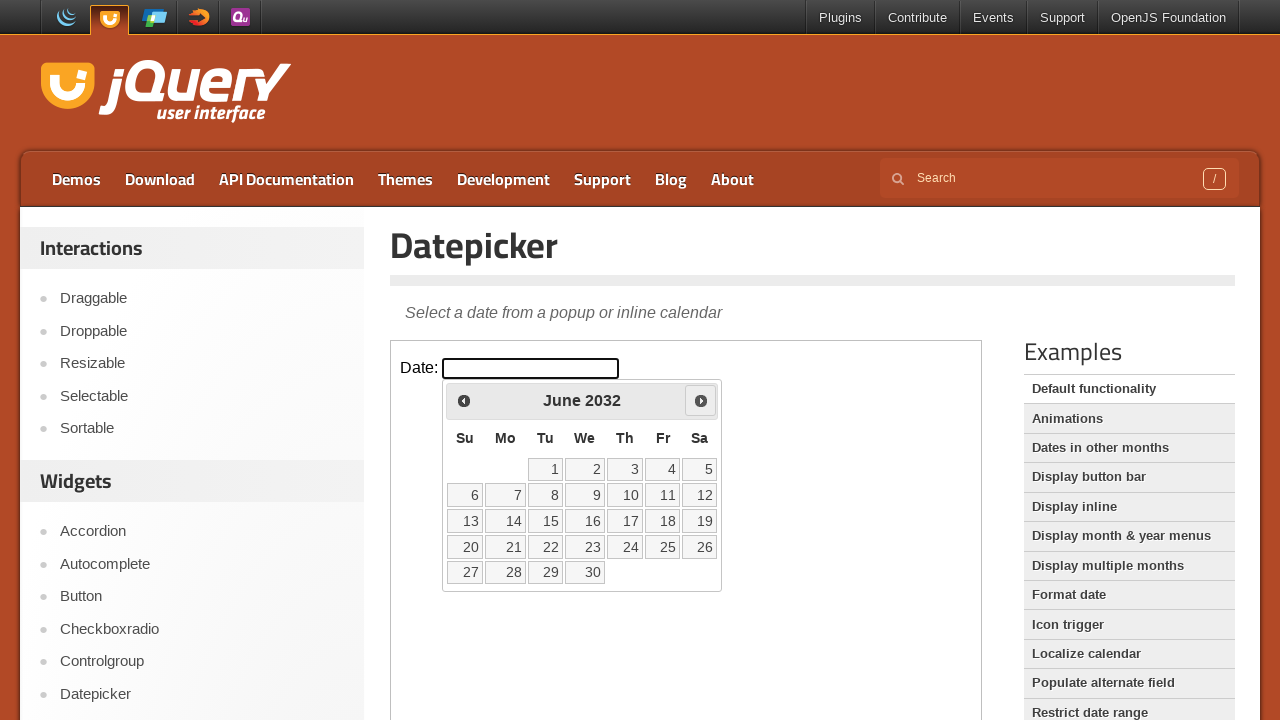

Clicked next month button to navigate forward at (701, 400) on iframe.demo-frame >> internal:control=enter-frame >> span.ui-icon-circle-triangl
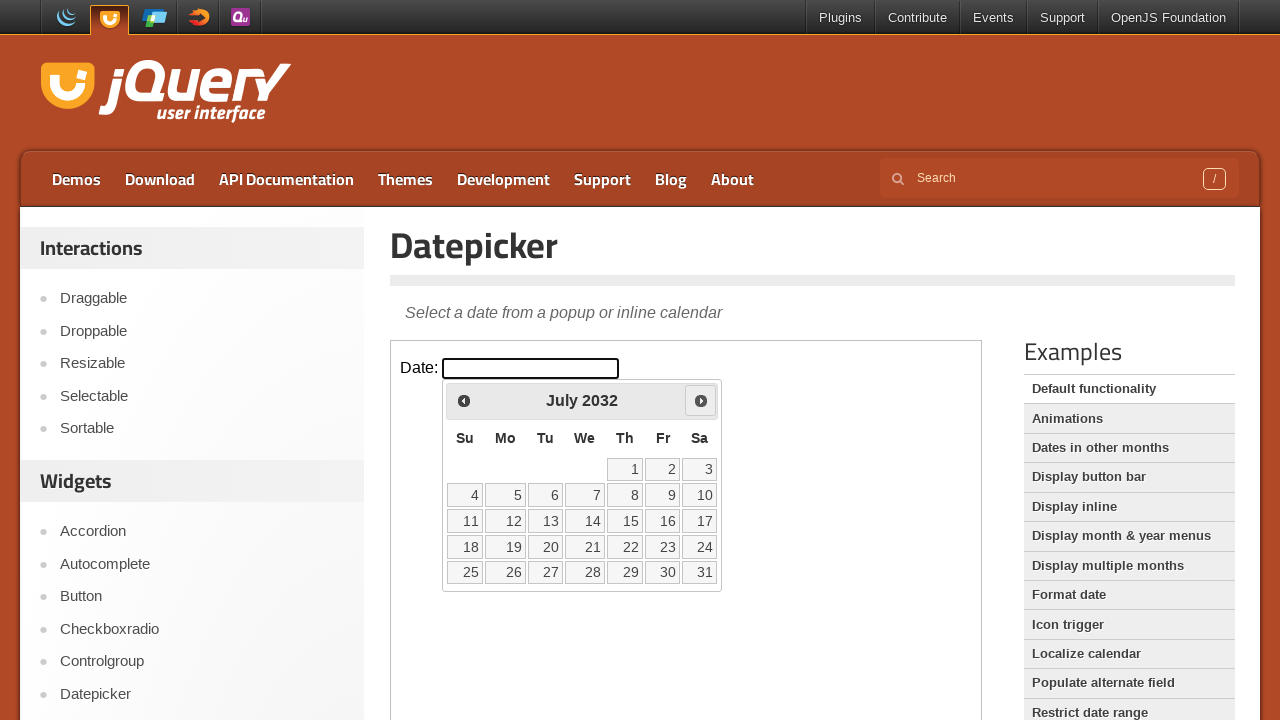

Waited 100ms for calendar to update
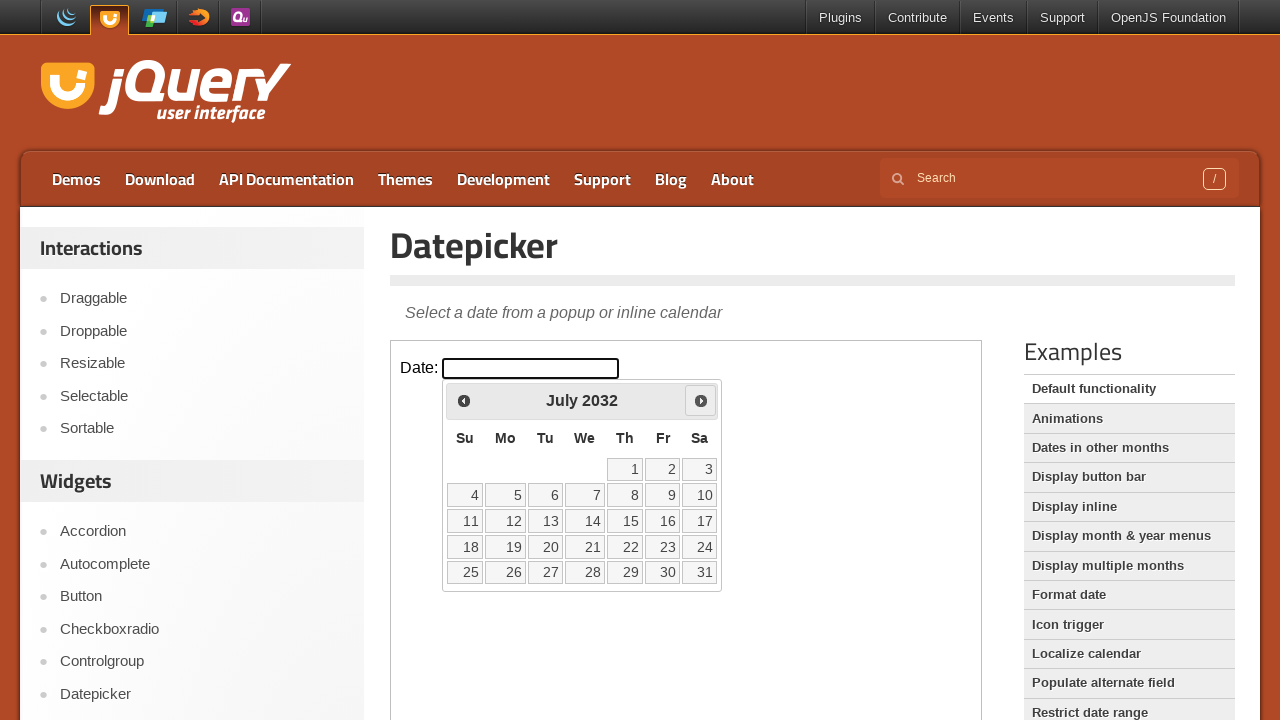

Retrieved current calendar month: July, year: 2032
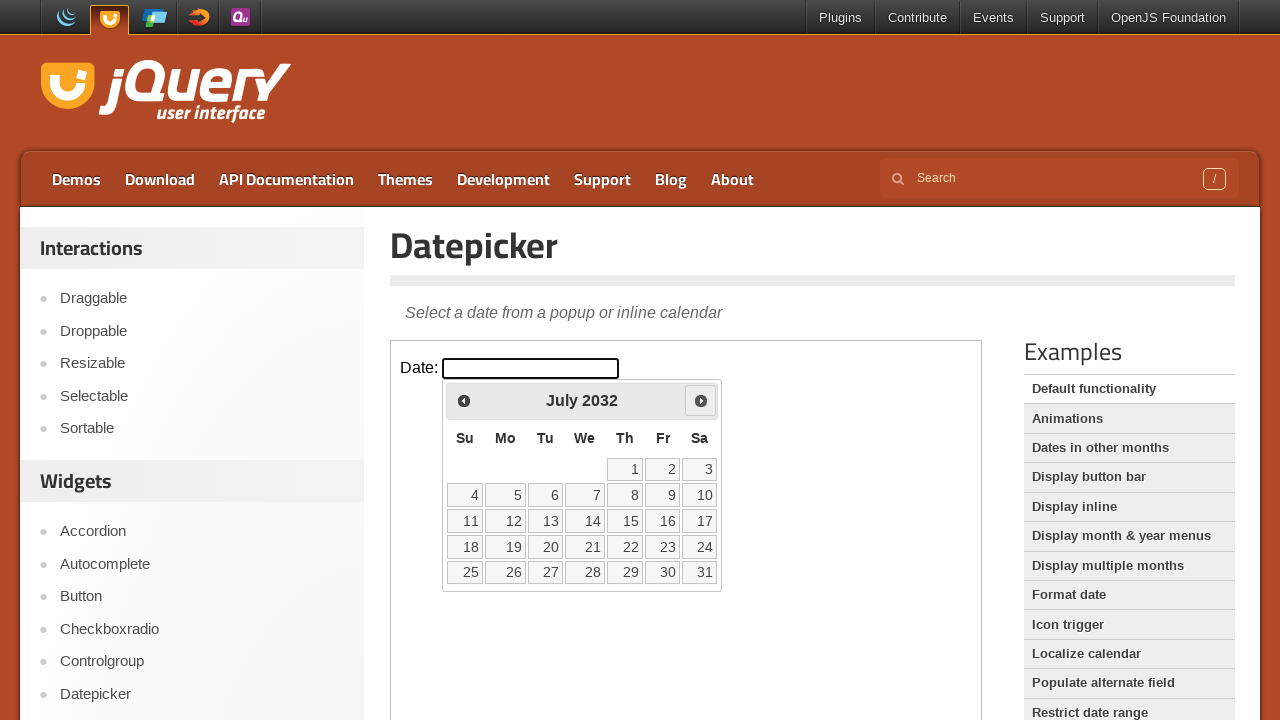

Clicked next month button to navigate forward at (701, 400) on iframe.demo-frame >> internal:control=enter-frame >> span.ui-icon-circle-triangl
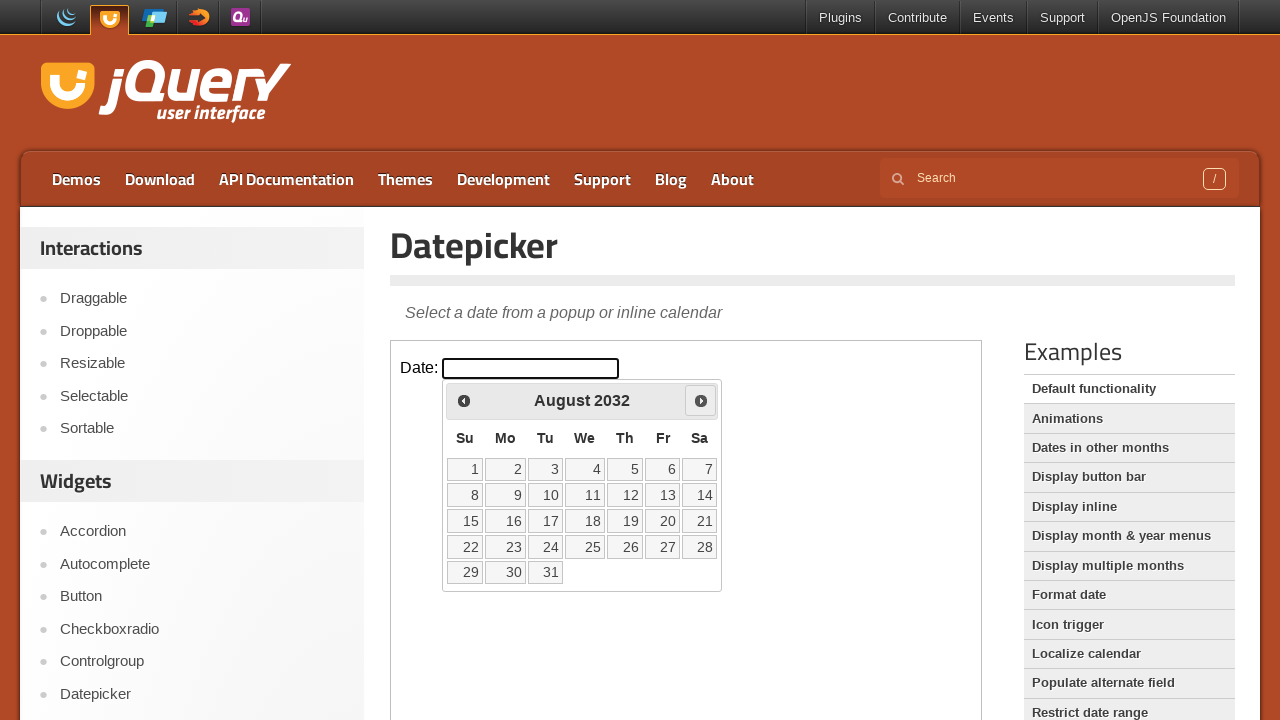

Waited 100ms for calendar to update
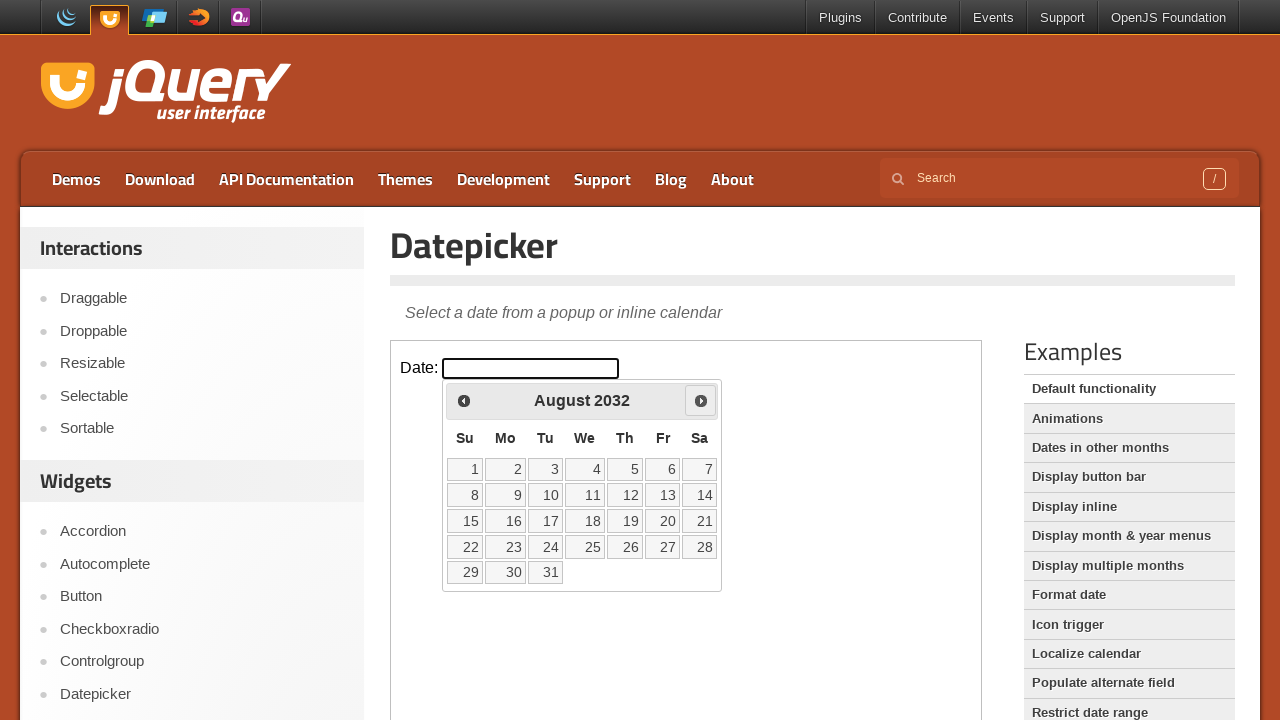

Retrieved current calendar month: August, year: 2032
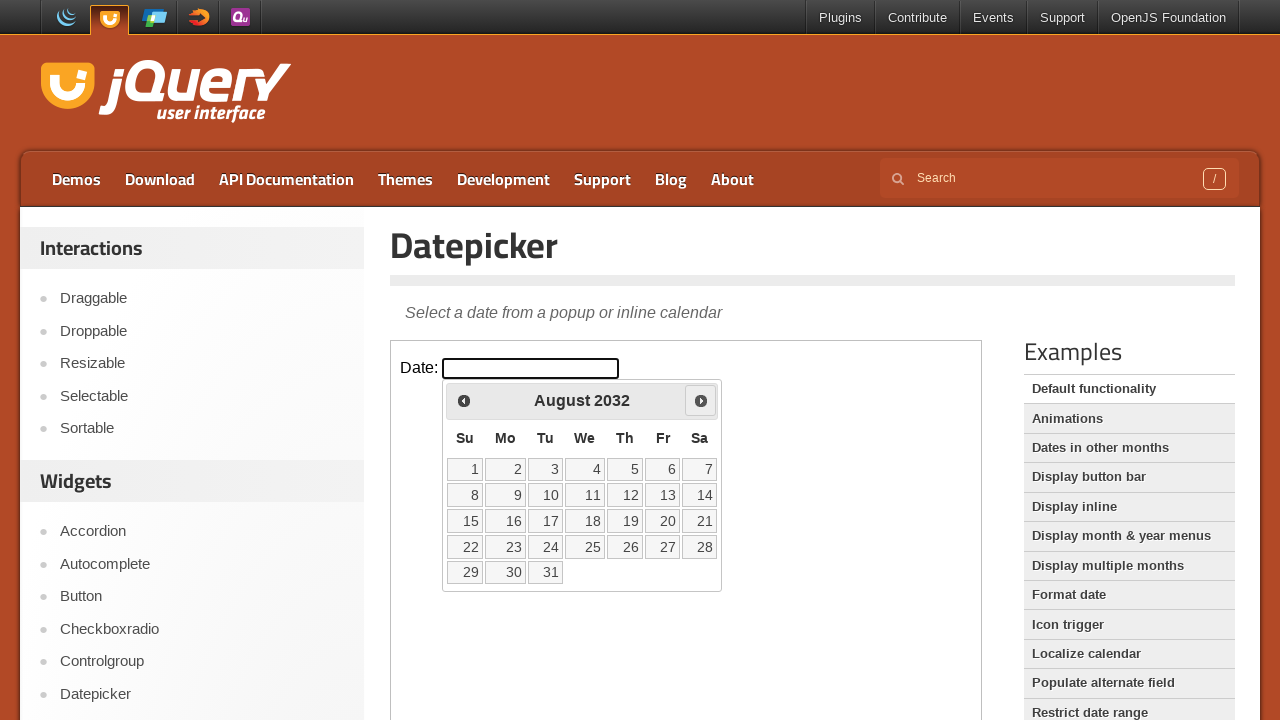

Clicked next month button to navigate forward at (701, 400) on iframe.demo-frame >> internal:control=enter-frame >> span.ui-icon-circle-triangl
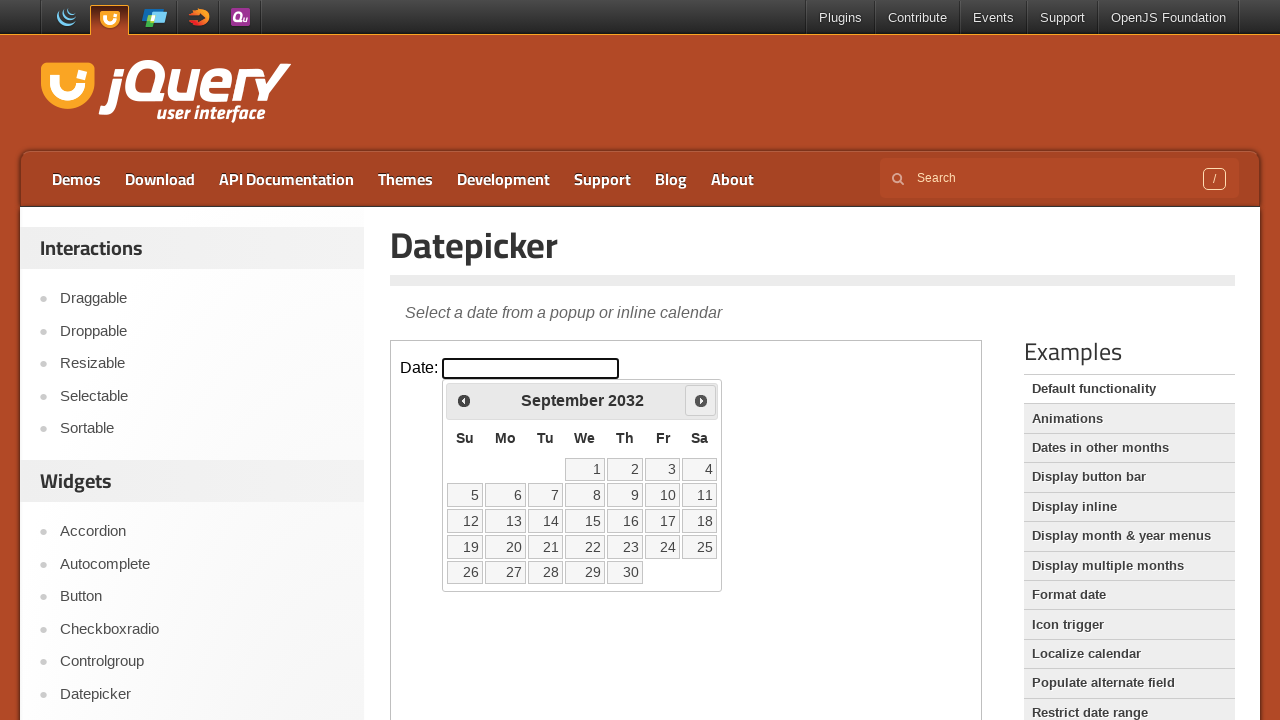

Waited 100ms for calendar to update
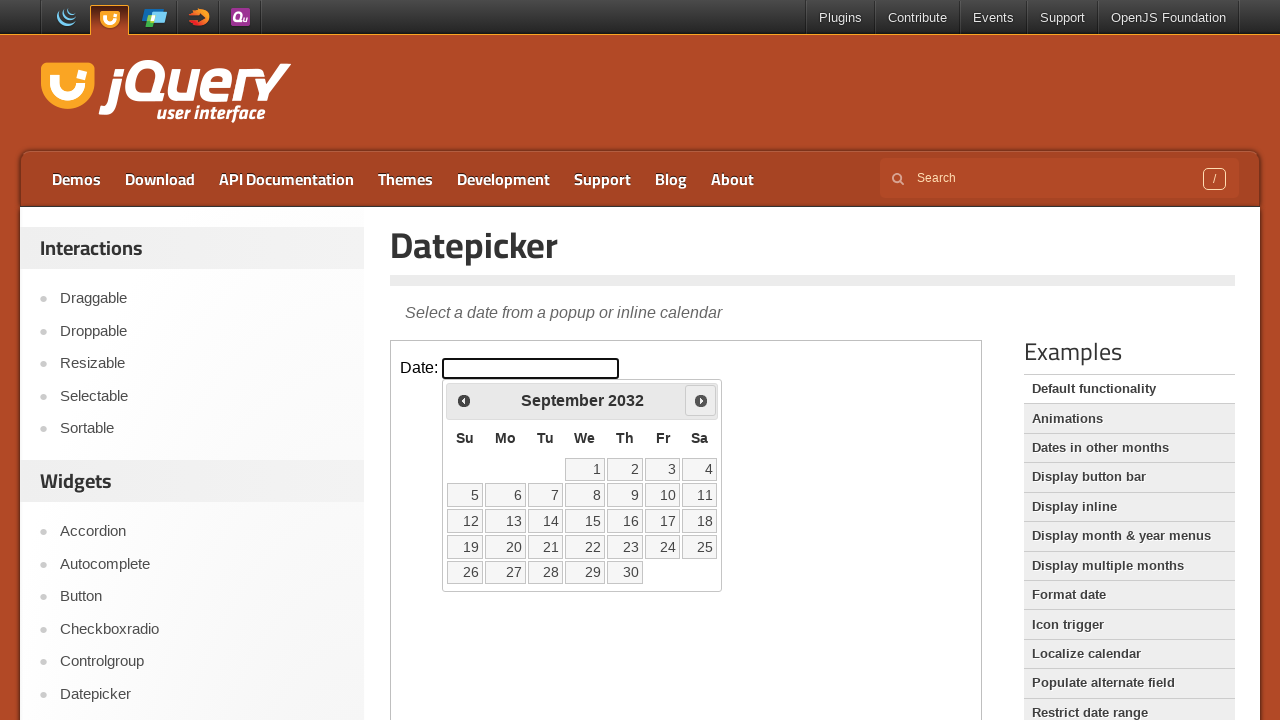

Retrieved current calendar month: September, year: 2032
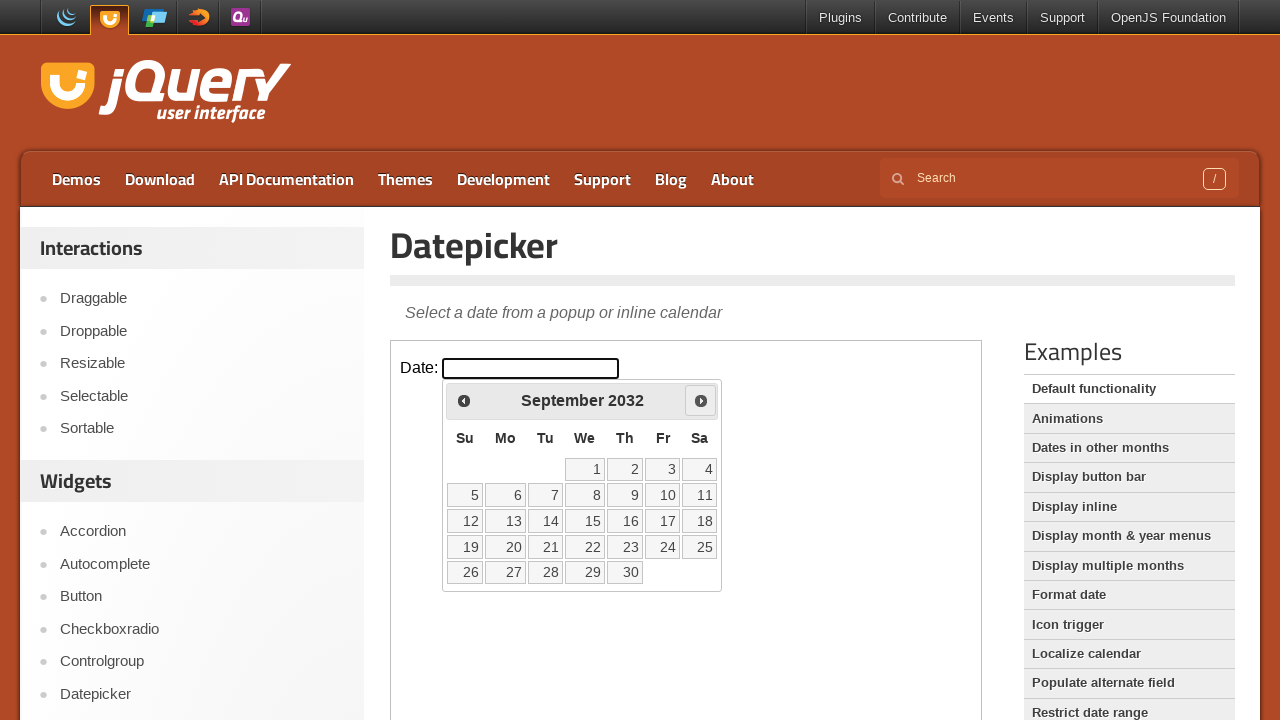

Clicked next month button to navigate forward at (701, 400) on iframe.demo-frame >> internal:control=enter-frame >> span.ui-icon-circle-triangl
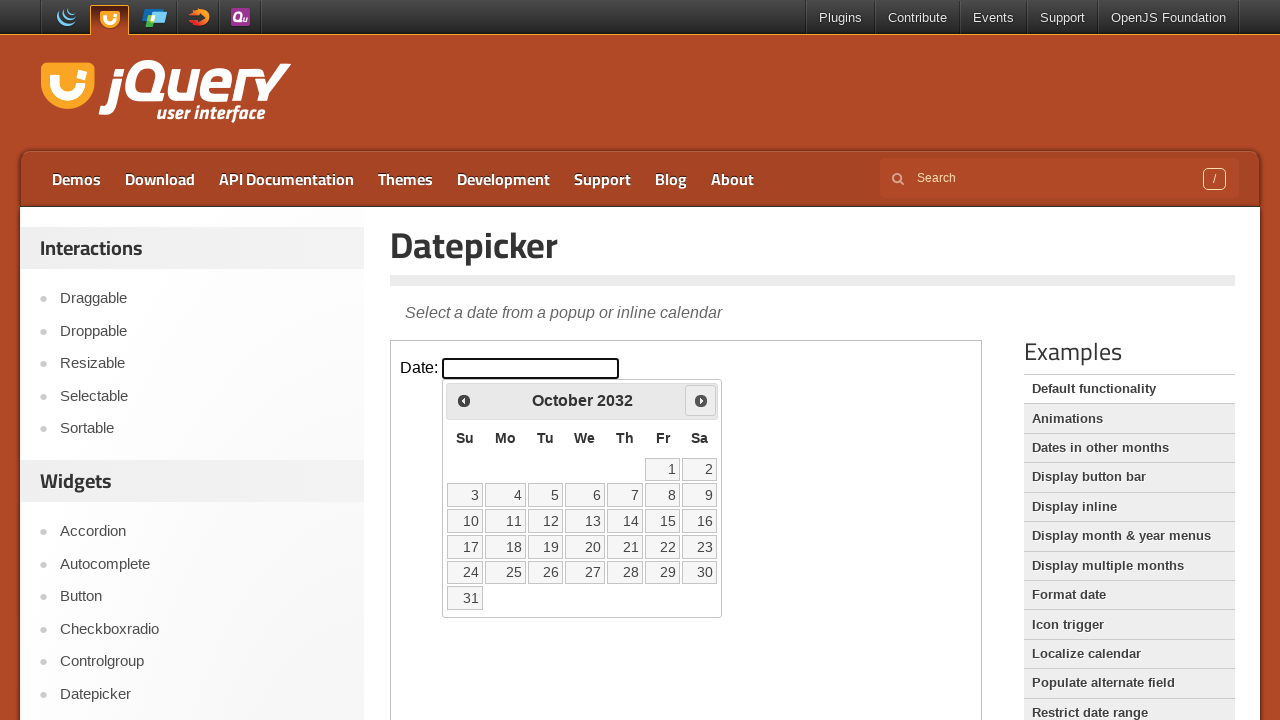

Waited 100ms for calendar to update
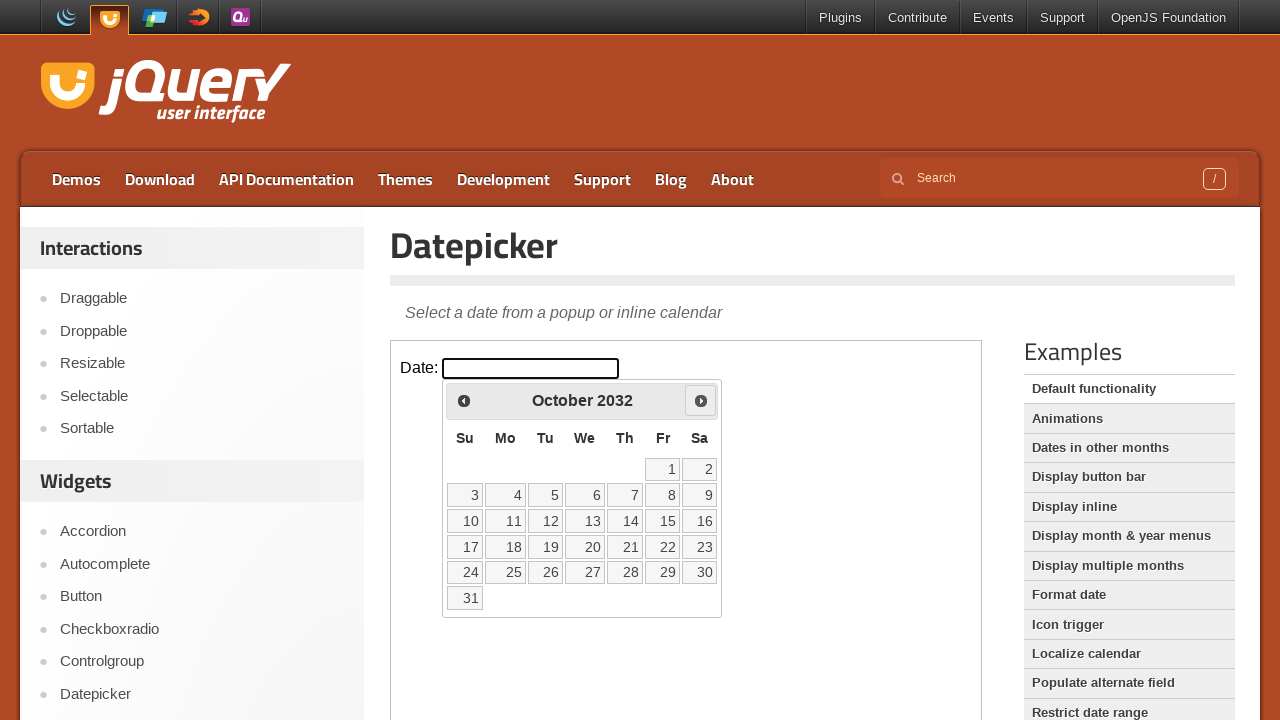

Retrieved current calendar month: October, year: 2032
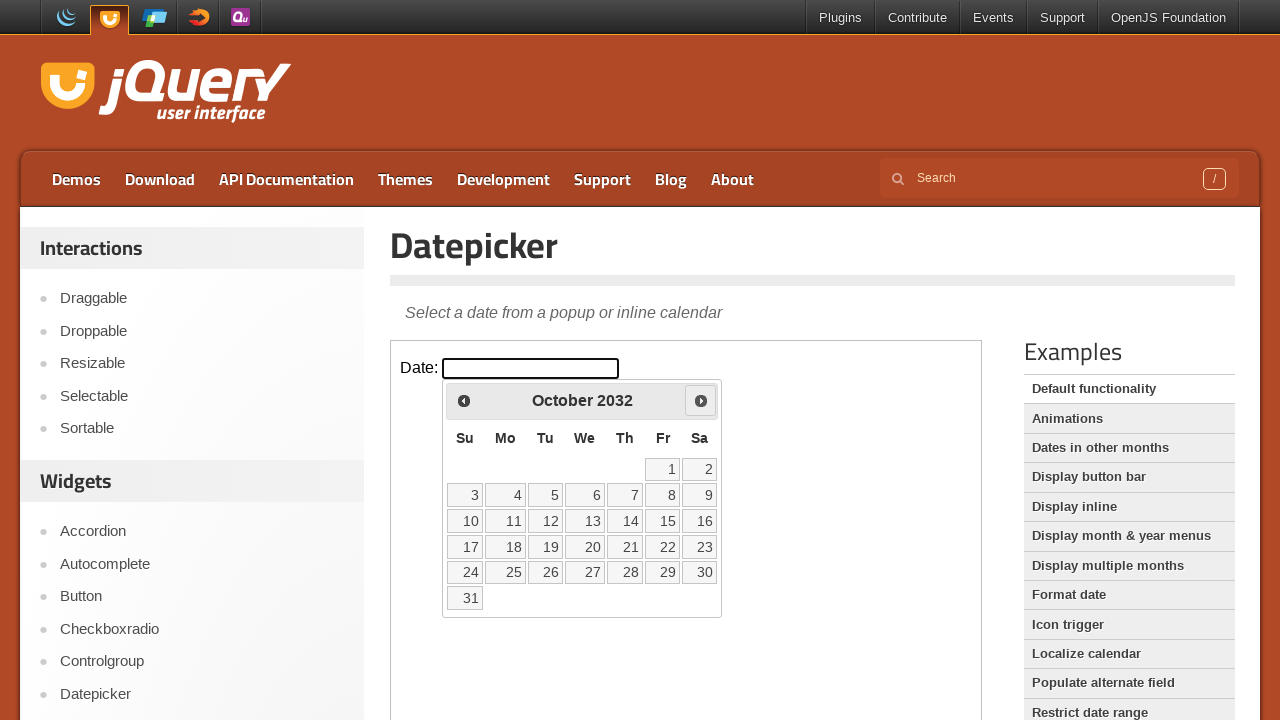

Clicked next month button to navigate forward at (701, 400) on iframe.demo-frame >> internal:control=enter-frame >> span.ui-icon-circle-triangl
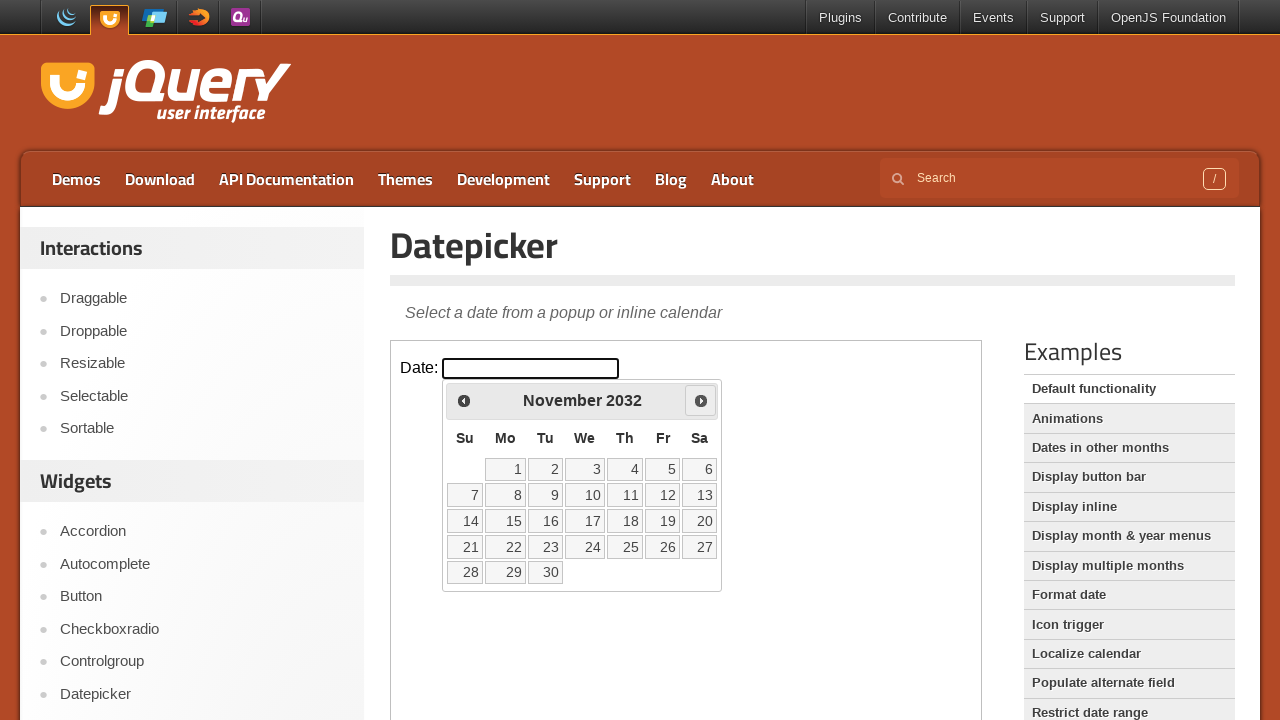

Waited 100ms for calendar to update
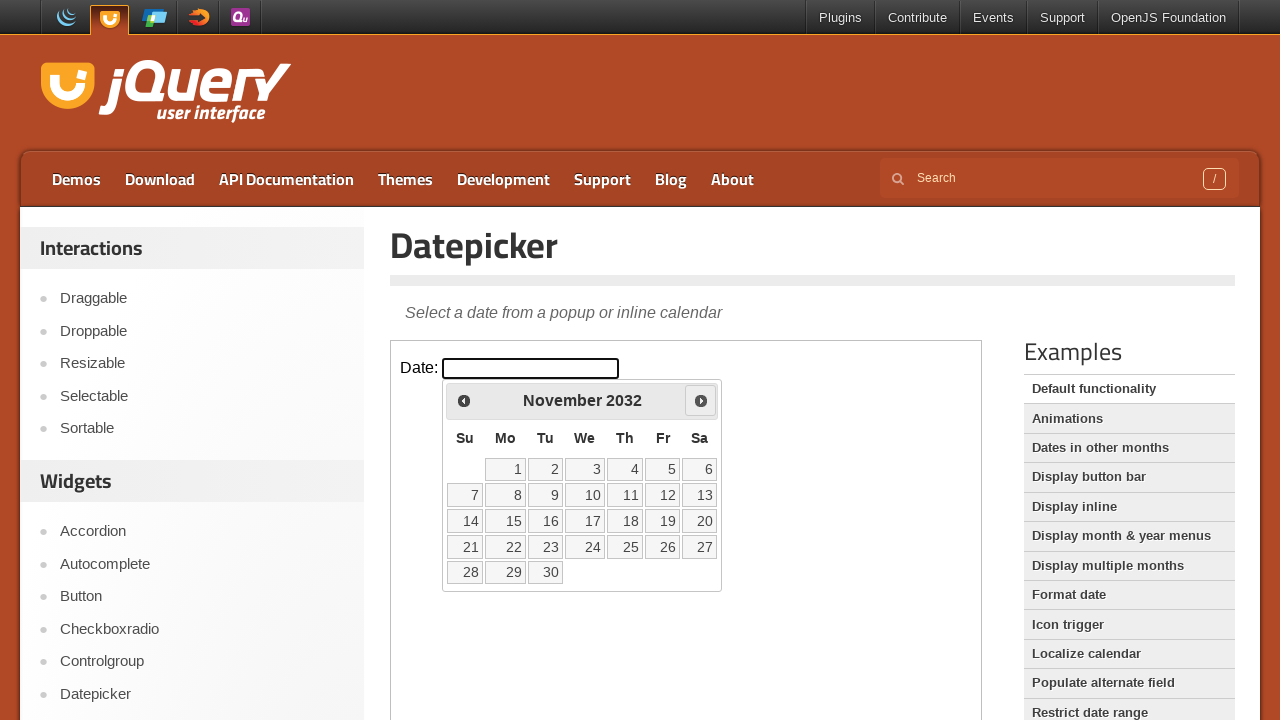

Retrieved current calendar month: November, year: 2032
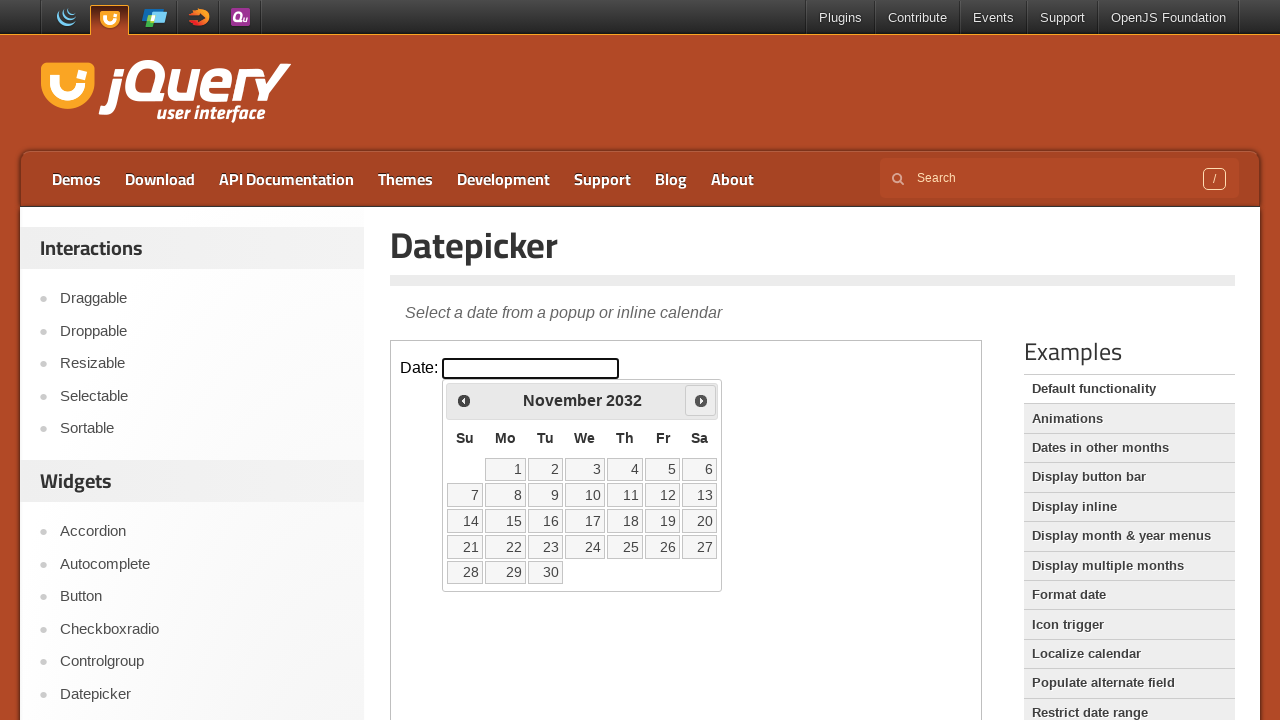

Clicked next month button to navigate forward at (701, 400) on iframe.demo-frame >> internal:control=enter-frame >> span.ui-icon-circle-triangl
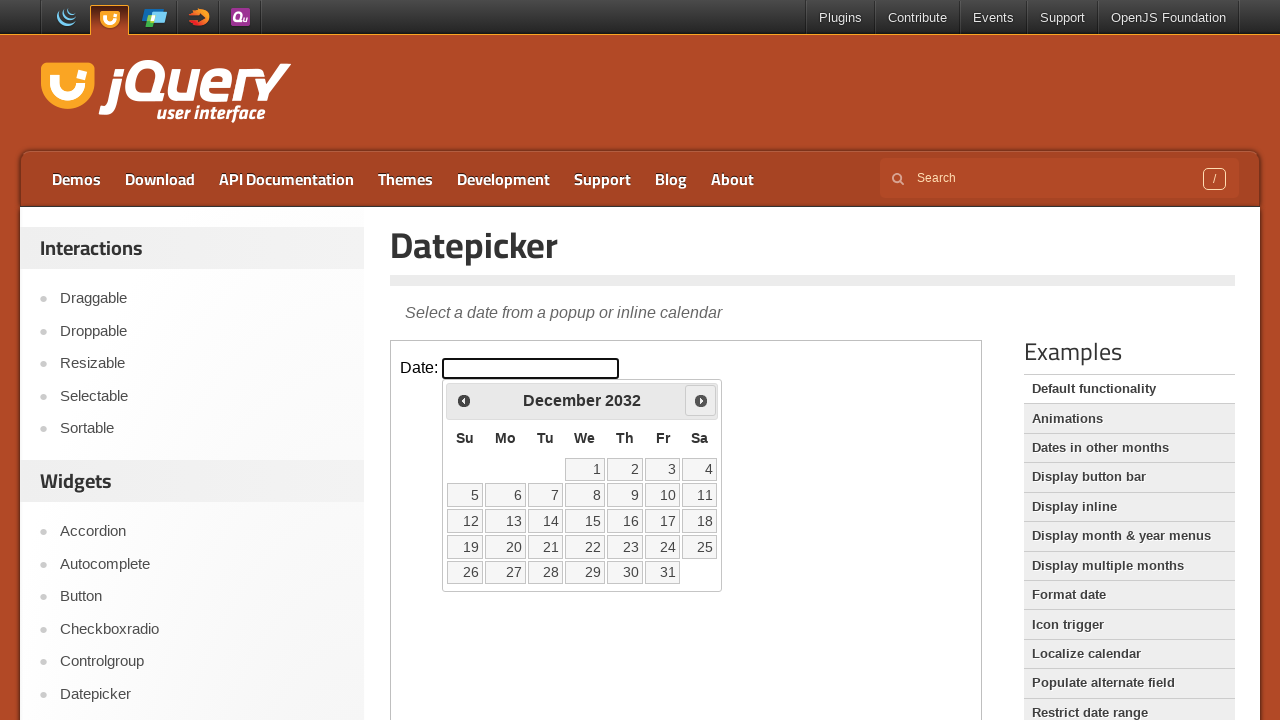

Waited 100ms for calendar to update
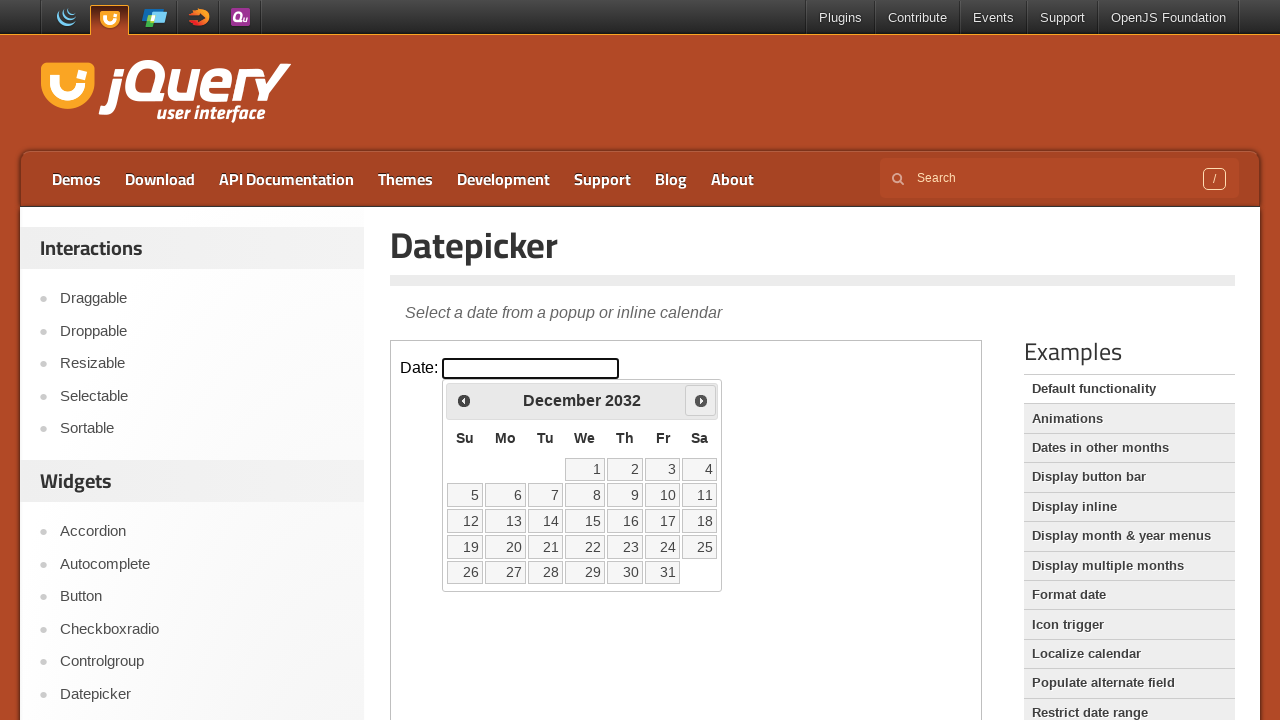

Retrieved current calendar month: December, year: 2032
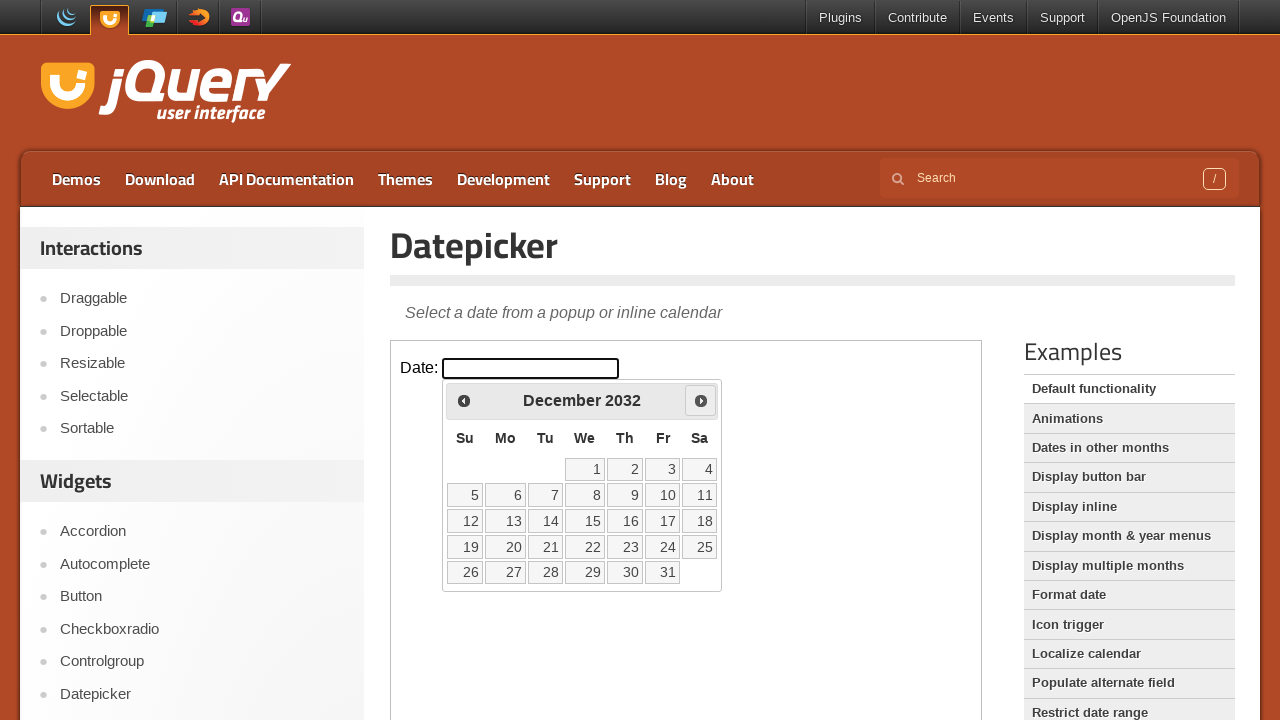

Clicked next month button to navigate forward at (701, 400) on iframe.demo-frame >> internal:control=enter-frame >> span.ui-icon-circle-triangl
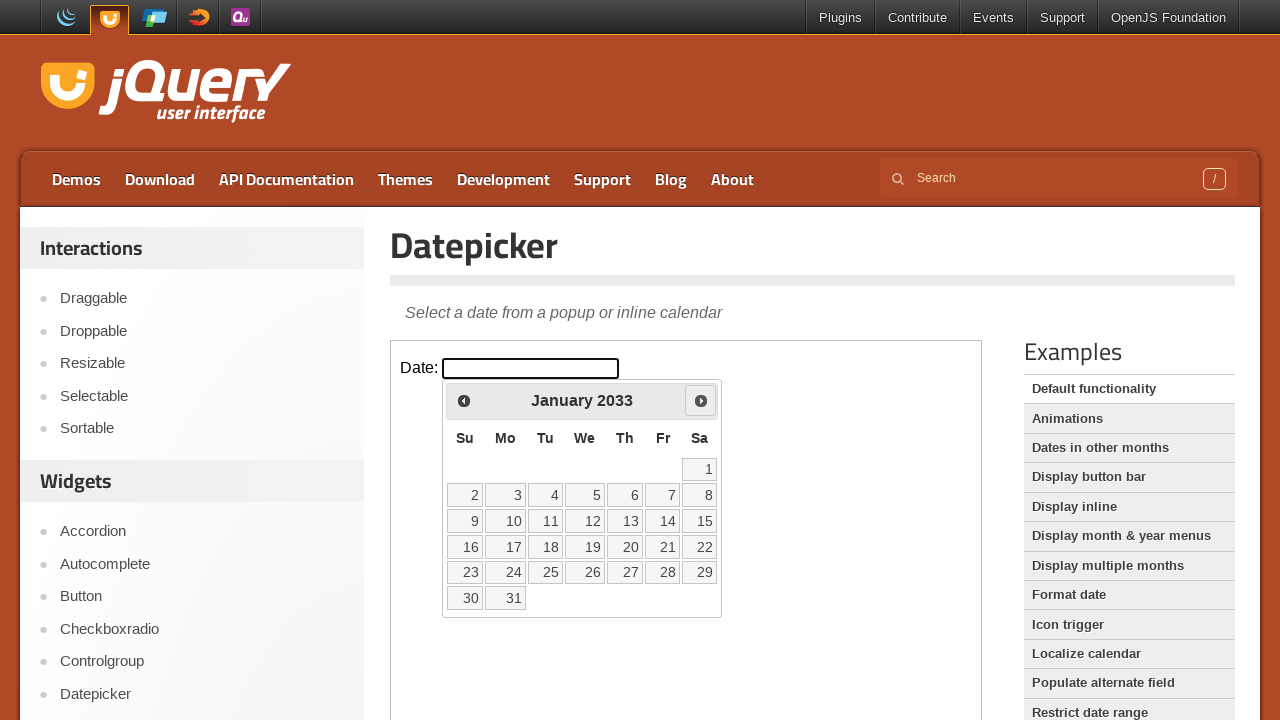

Waited 100ms for calendar to update
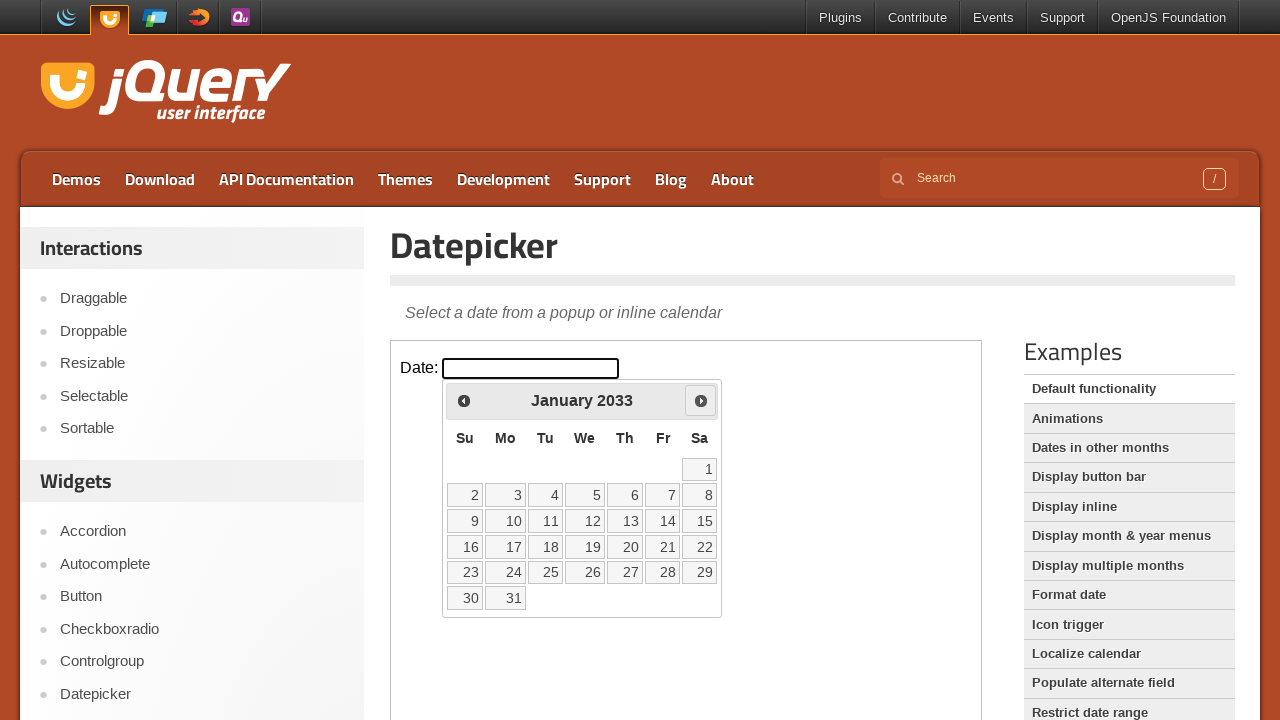

Retrieved current calendar month: January, year: 2033
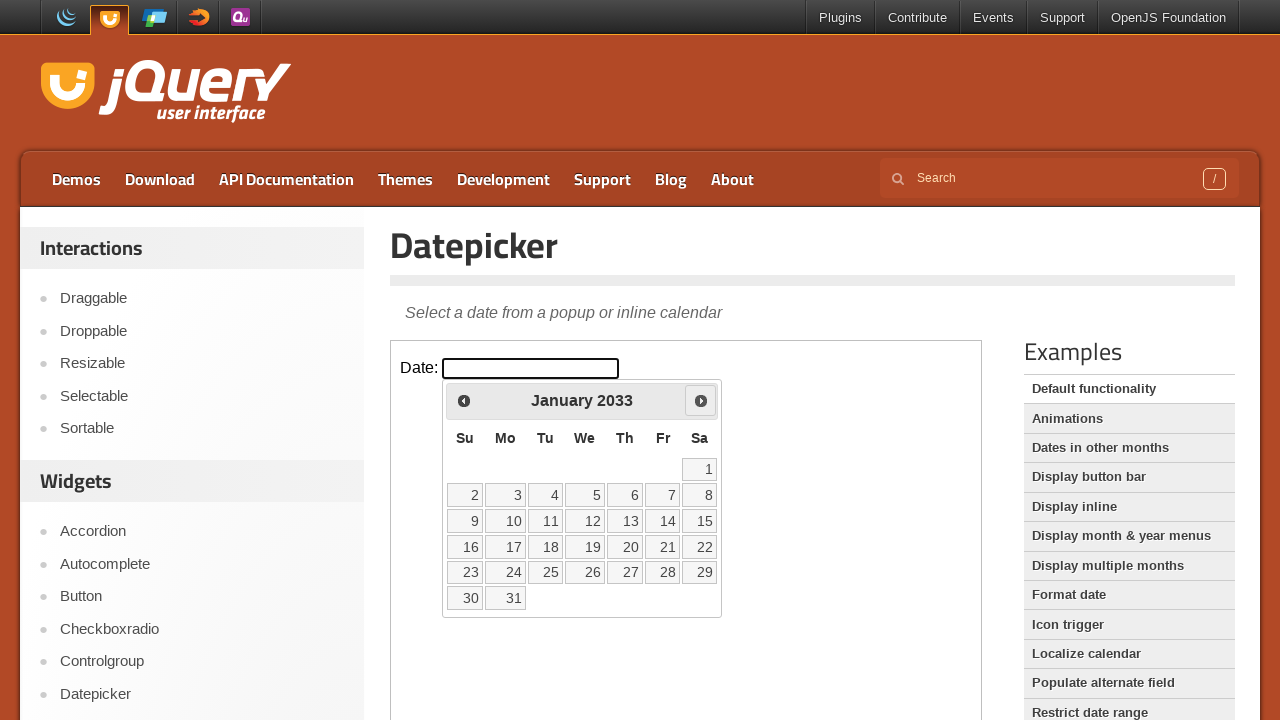

Clicked next month button to navigate forward at (701, 400) on iframe.demo-frame >> internal:control=enter-frame >> span.ui-icon-circle-triangl
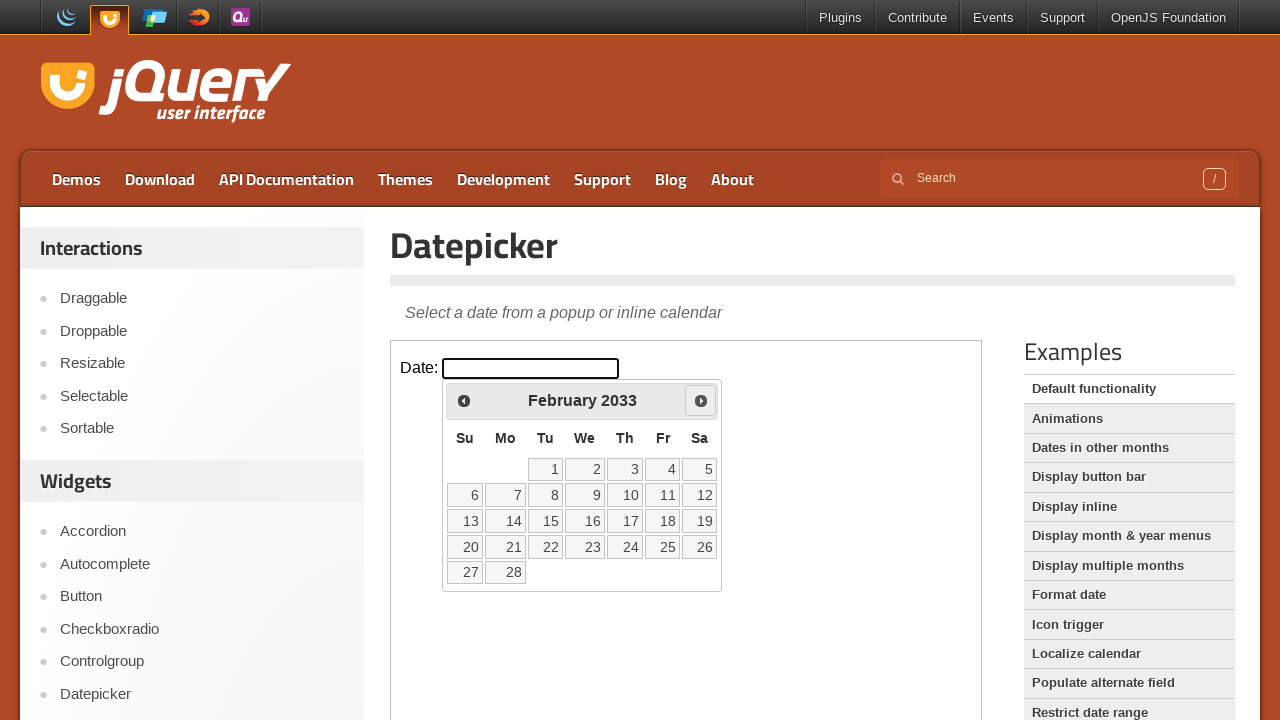

Waited 100ms for calendar to update
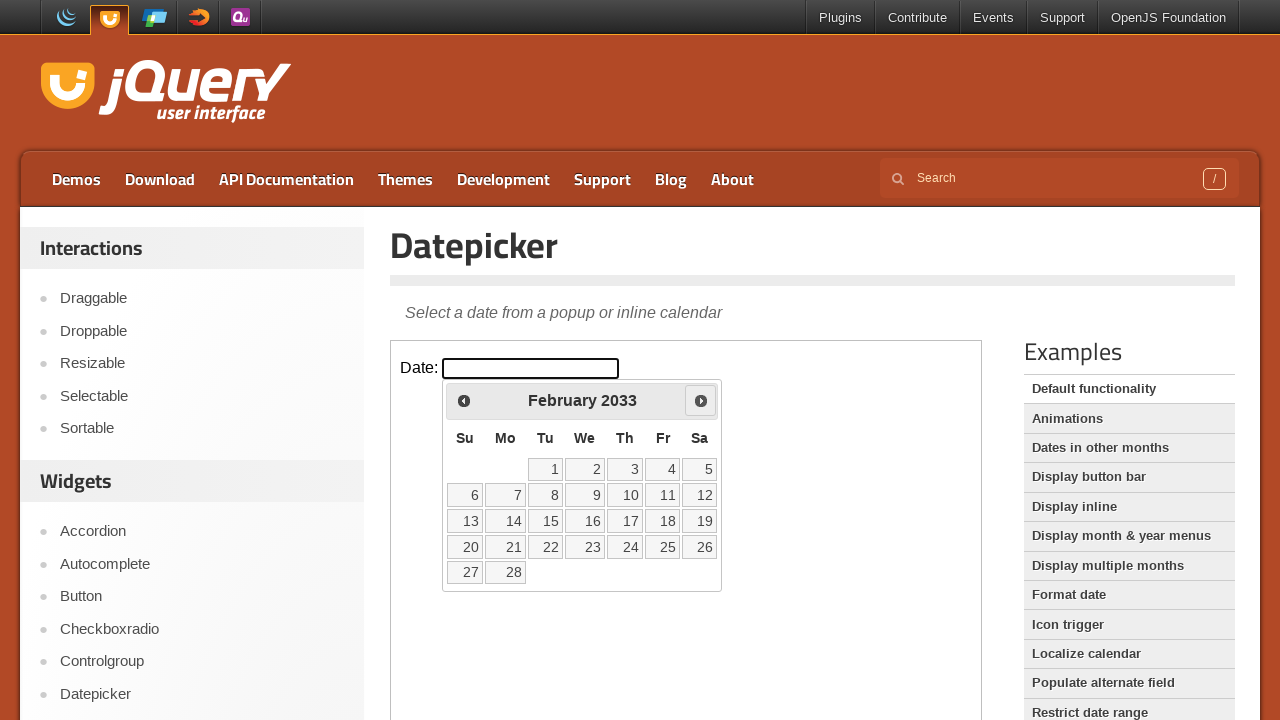

Retrieved current calendar month: February, year: 2033
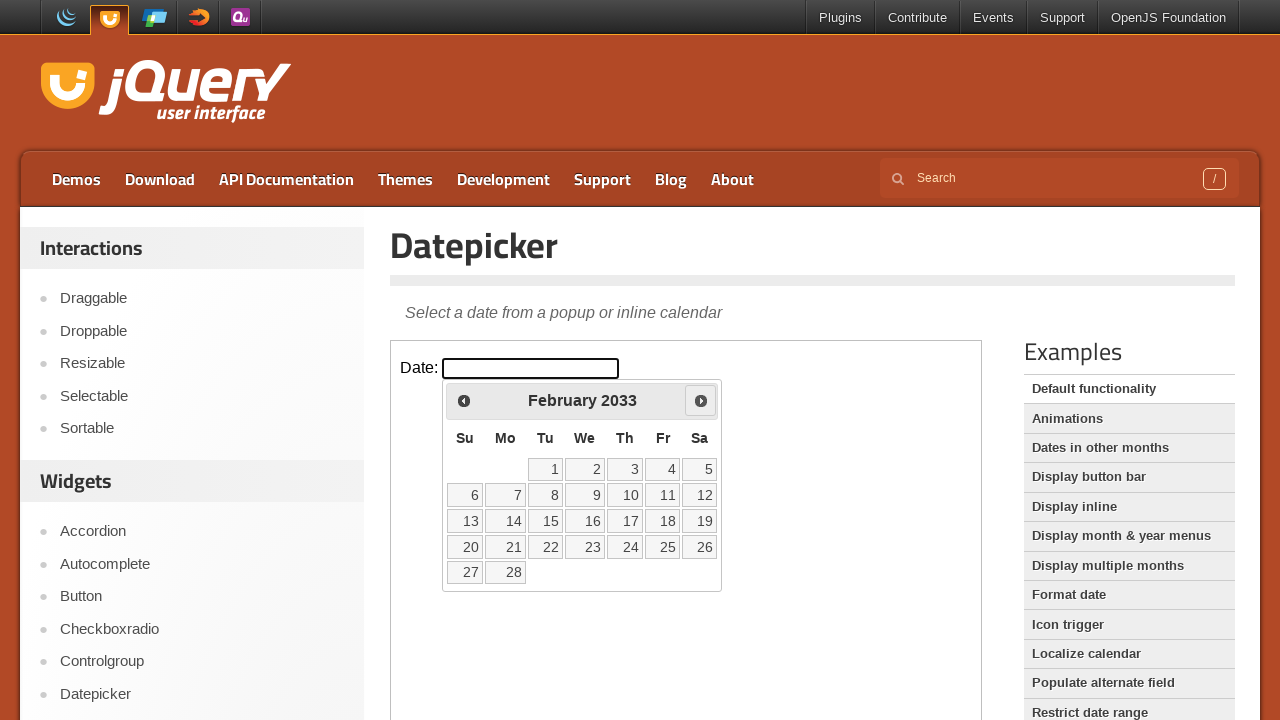

Clicked next month button to navigate forward at (701, 400) on iframe.demo-frame >> internal:control=enter-frame >> span.ui-icon-circle-triangl
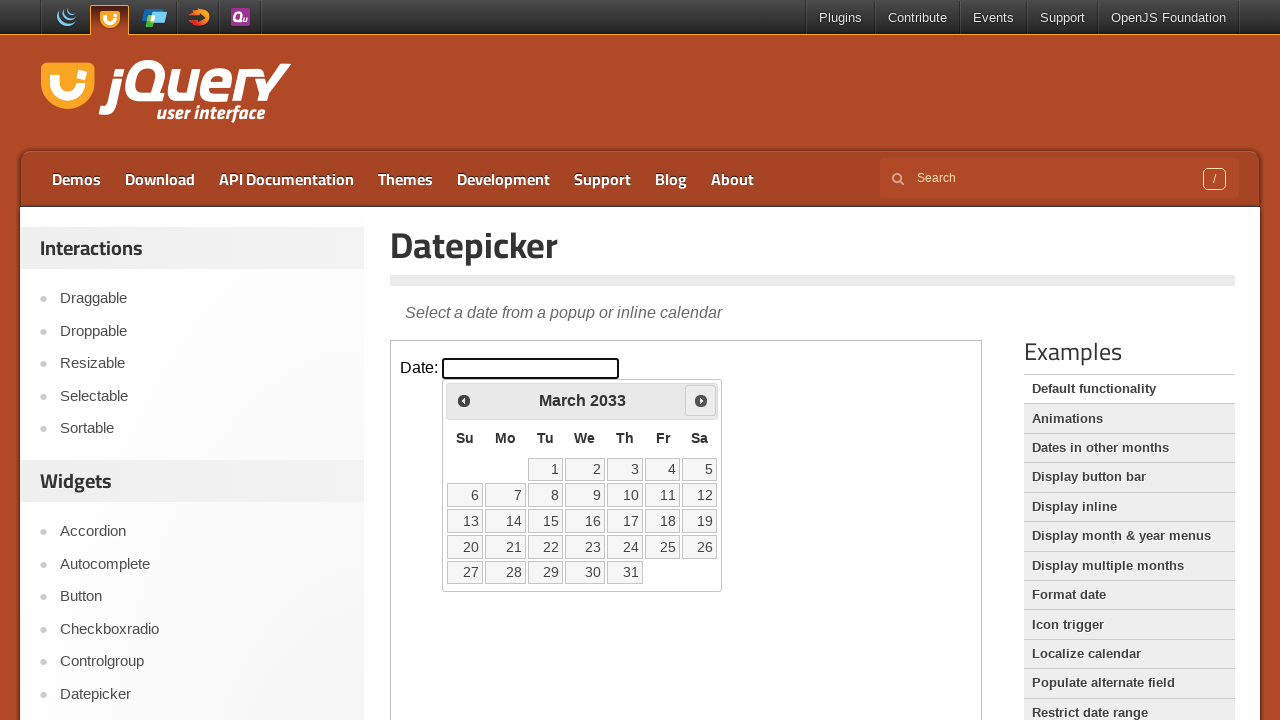

Waited 100ms for calendar to update
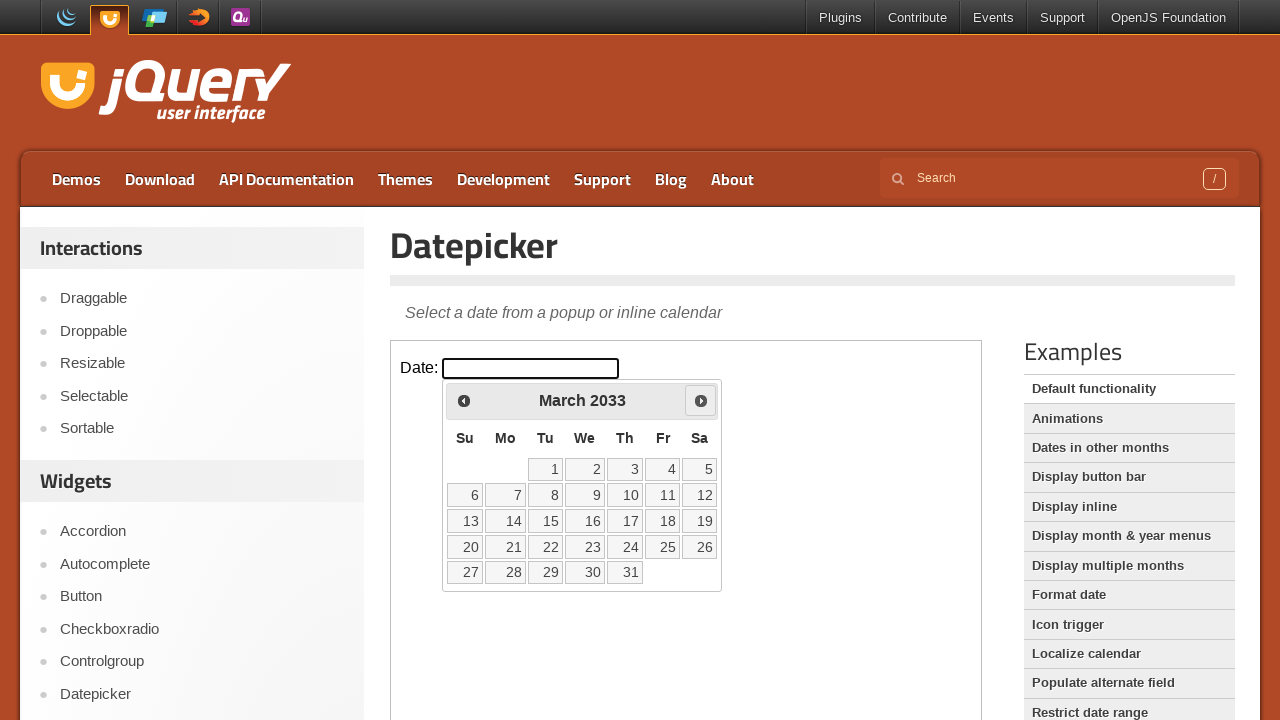

Retrieved current calendar month: March, year: 2033
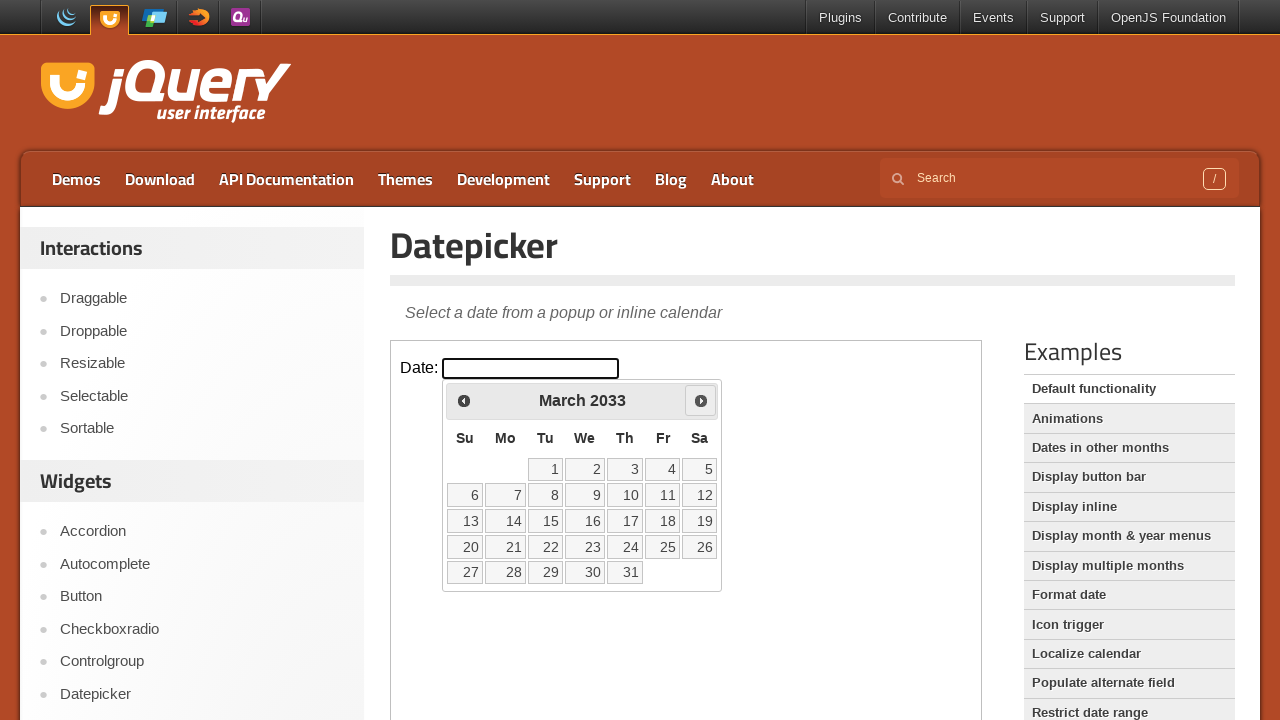

Clicked next month button to navigate forward at (701, 400) on iframe.demo-frame >> internal:control=enter-frame >> span.ui-icon-circle-triangl
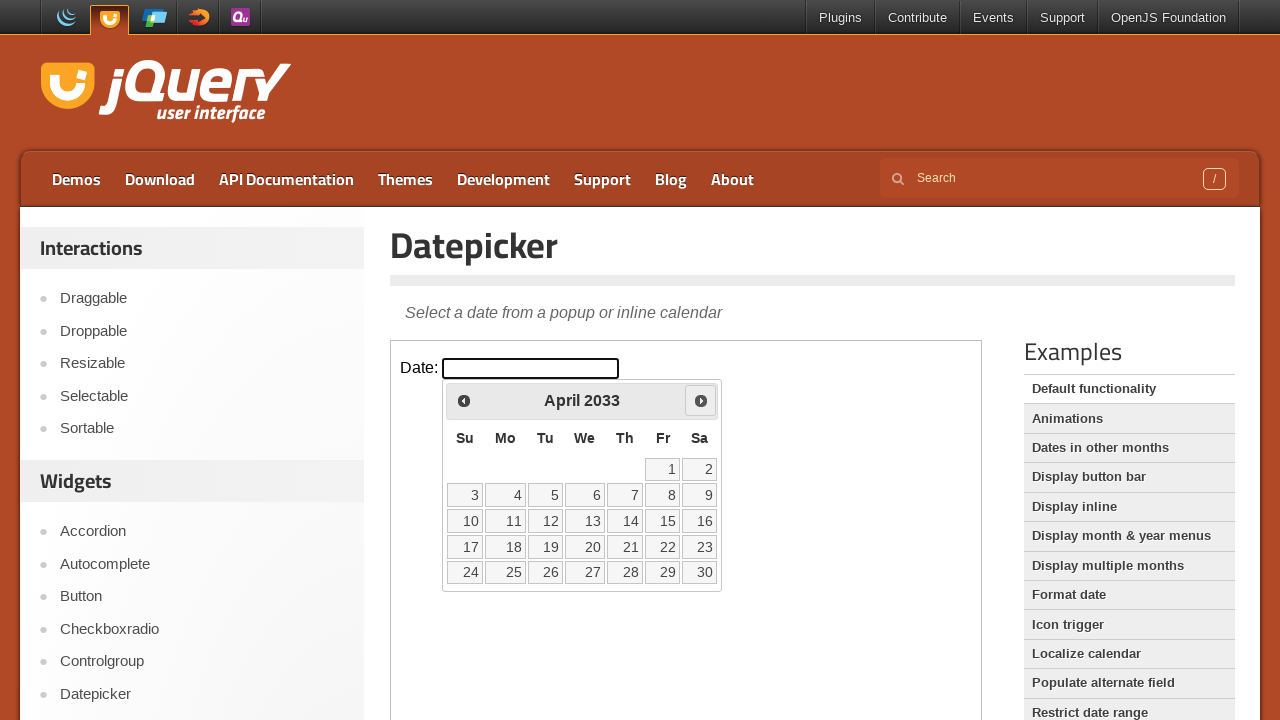

Waited 100ms for calendar to update
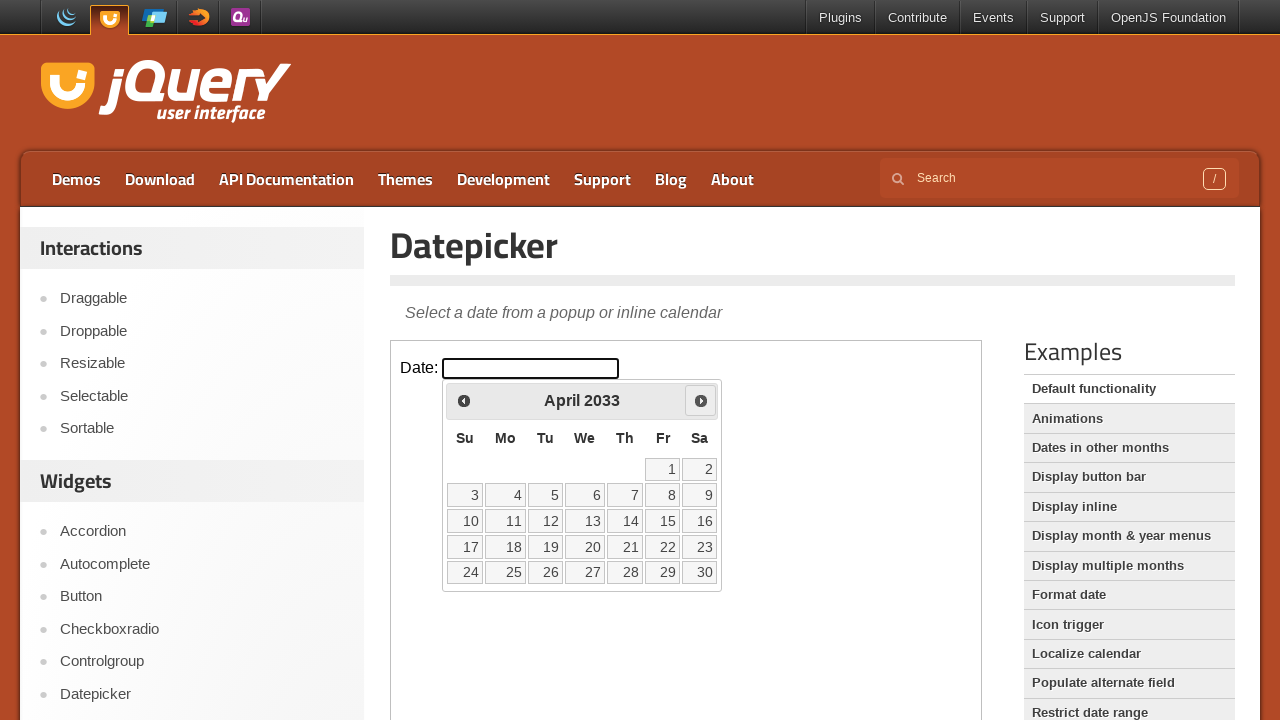

Retrieved current calendar month: April, year: 2033
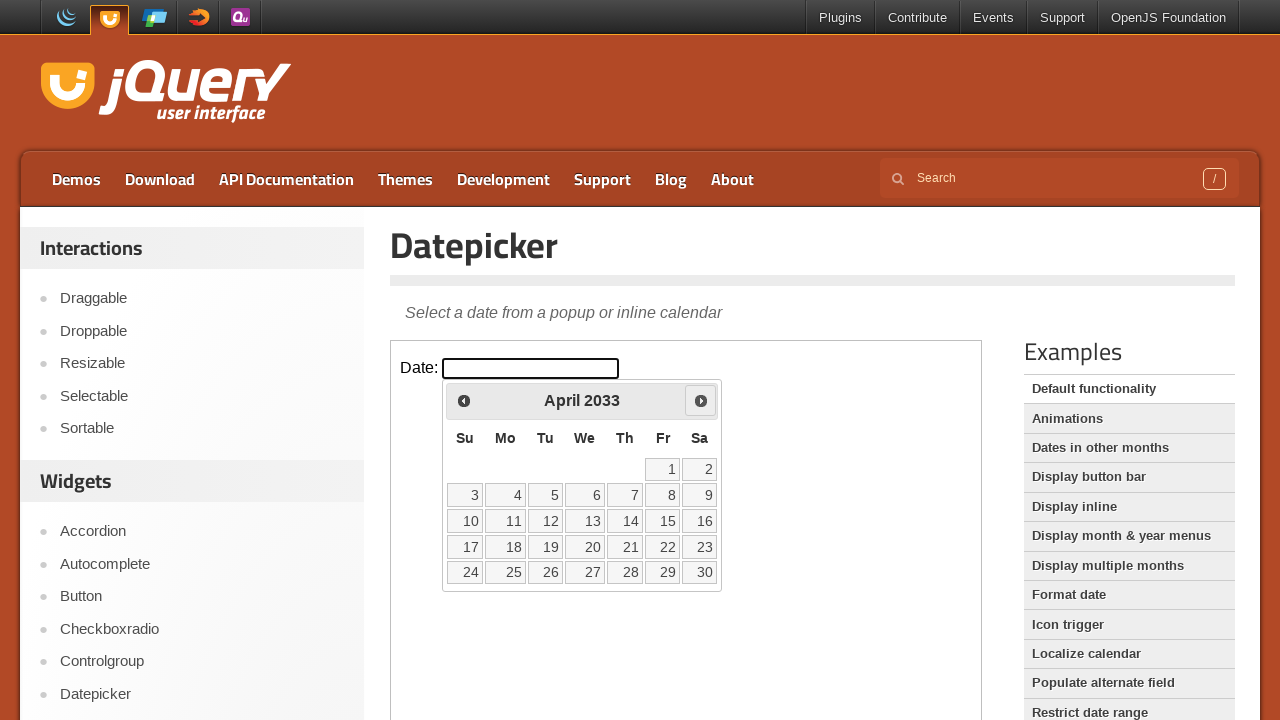

Clicked next month button to navigate forward at (701, 400) on iframe.demo-frame >> internal:control=enter-frame >> span.ui-icon-circle-triangl
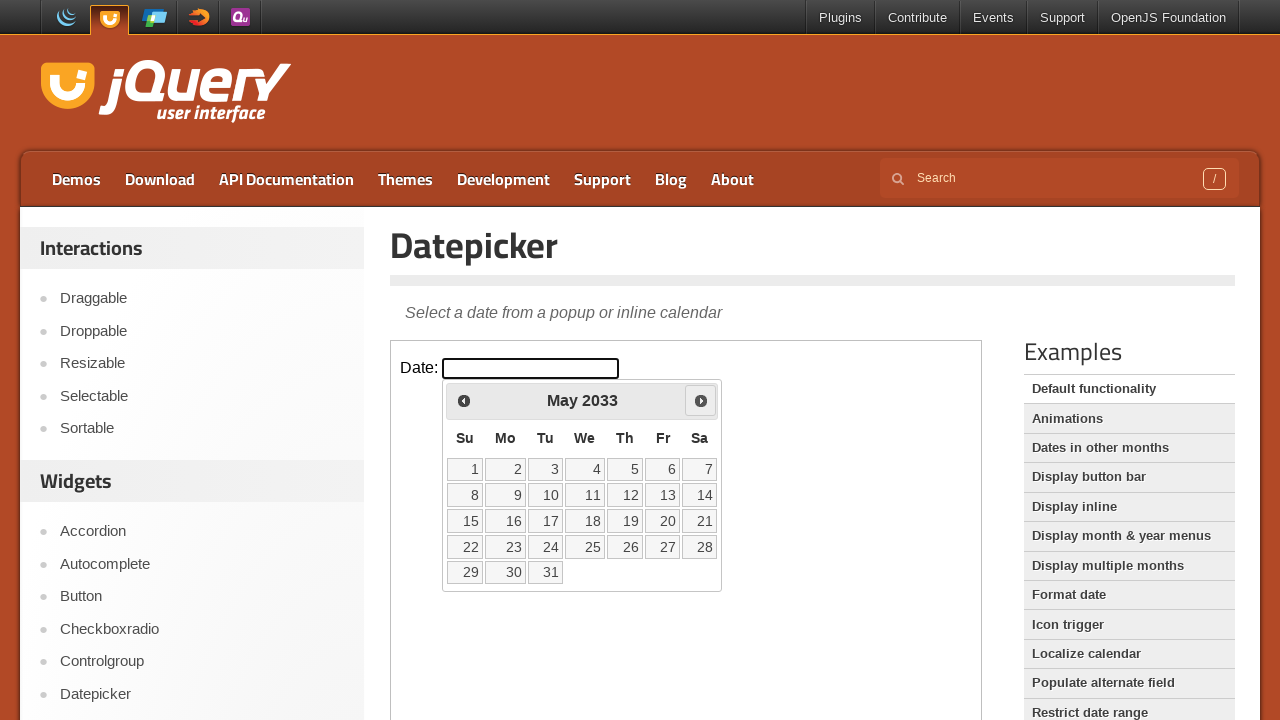

Waited 100ms for calendar to update
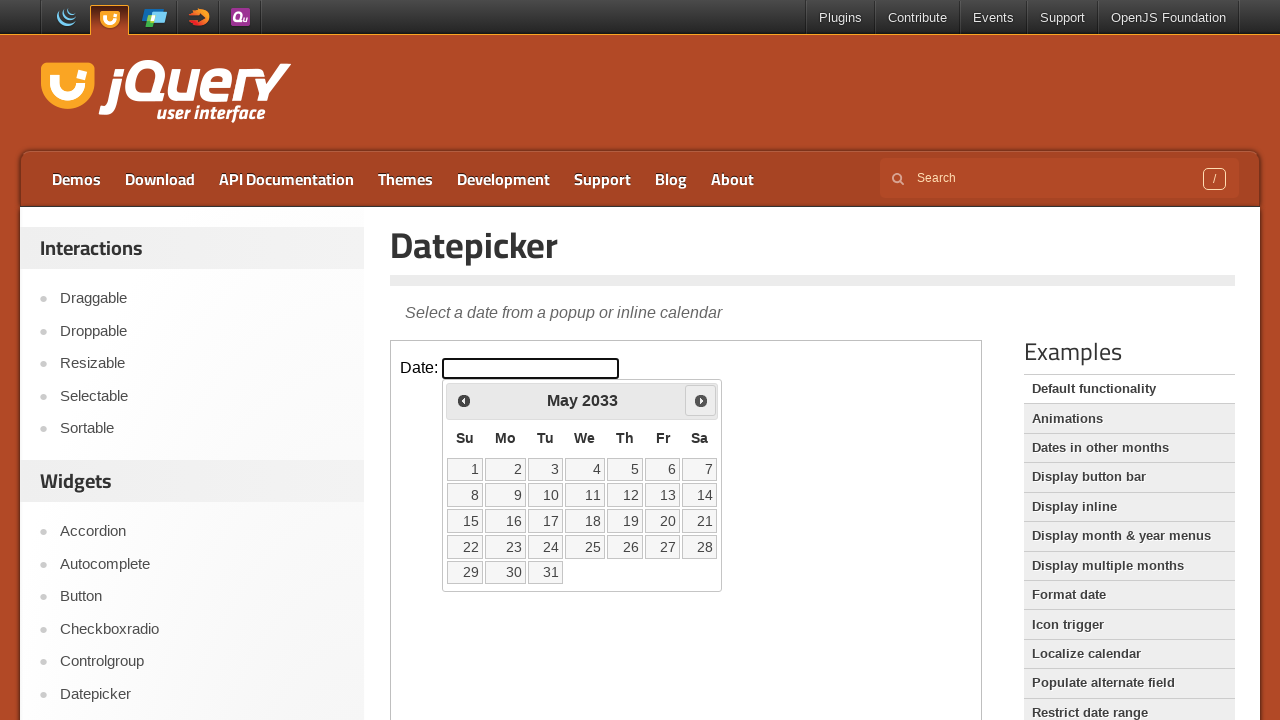

Retrieved current calendar month: May, year: 2033
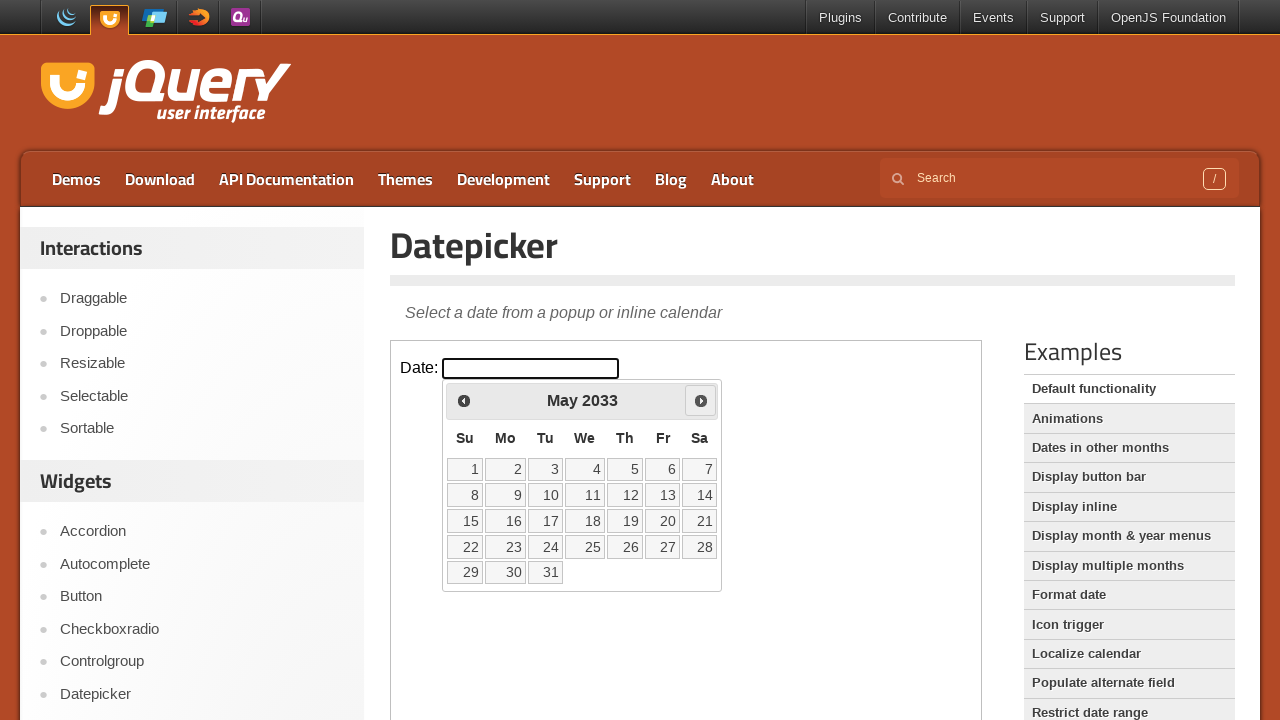

Clicked next month button to navigate forward at (701, 400) on iframe.demo-frame >> internal:control=enter-frame >> span.ui-icon-circle-triangl
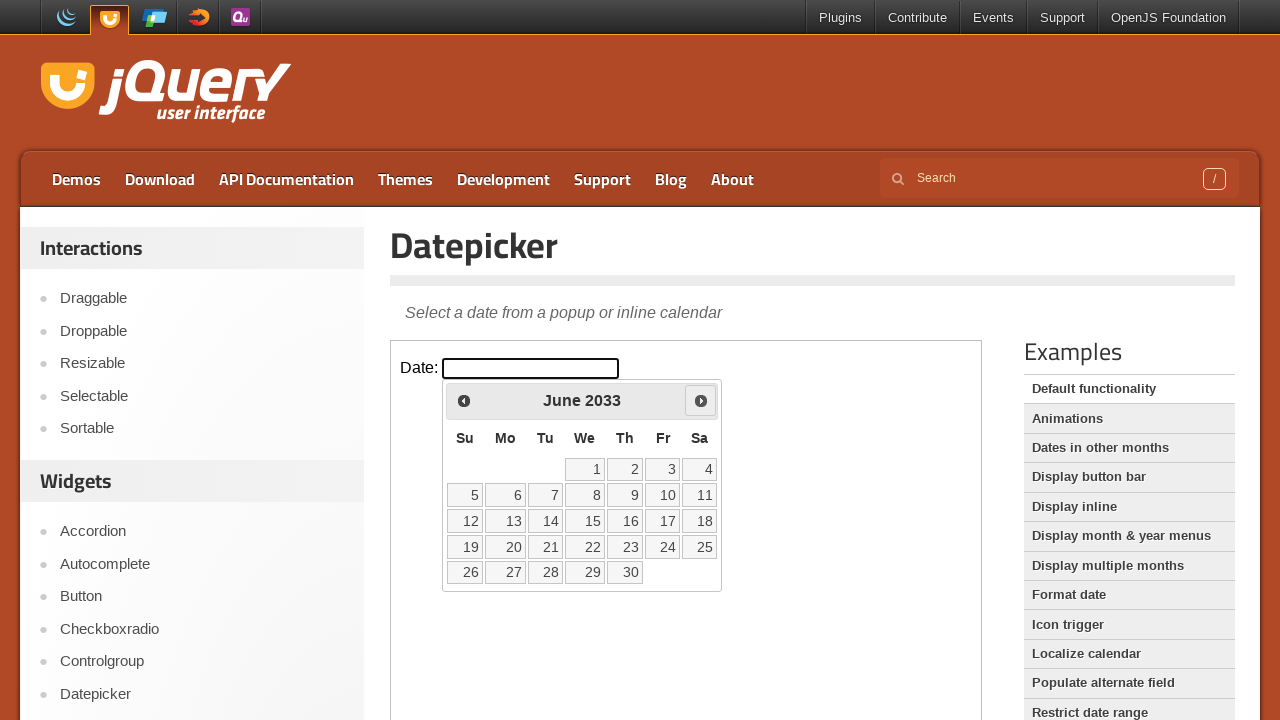

Waited 100ms for calendar to update
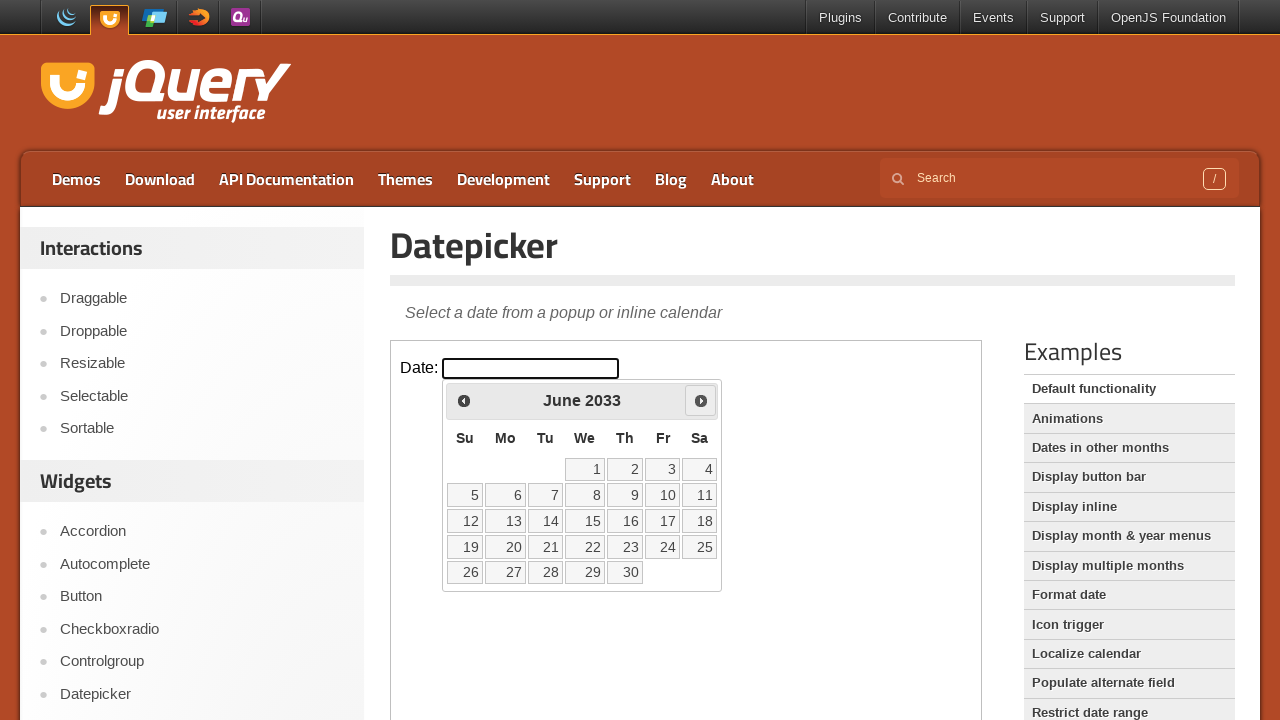

Retrieved current calendar month: June, year: 2033
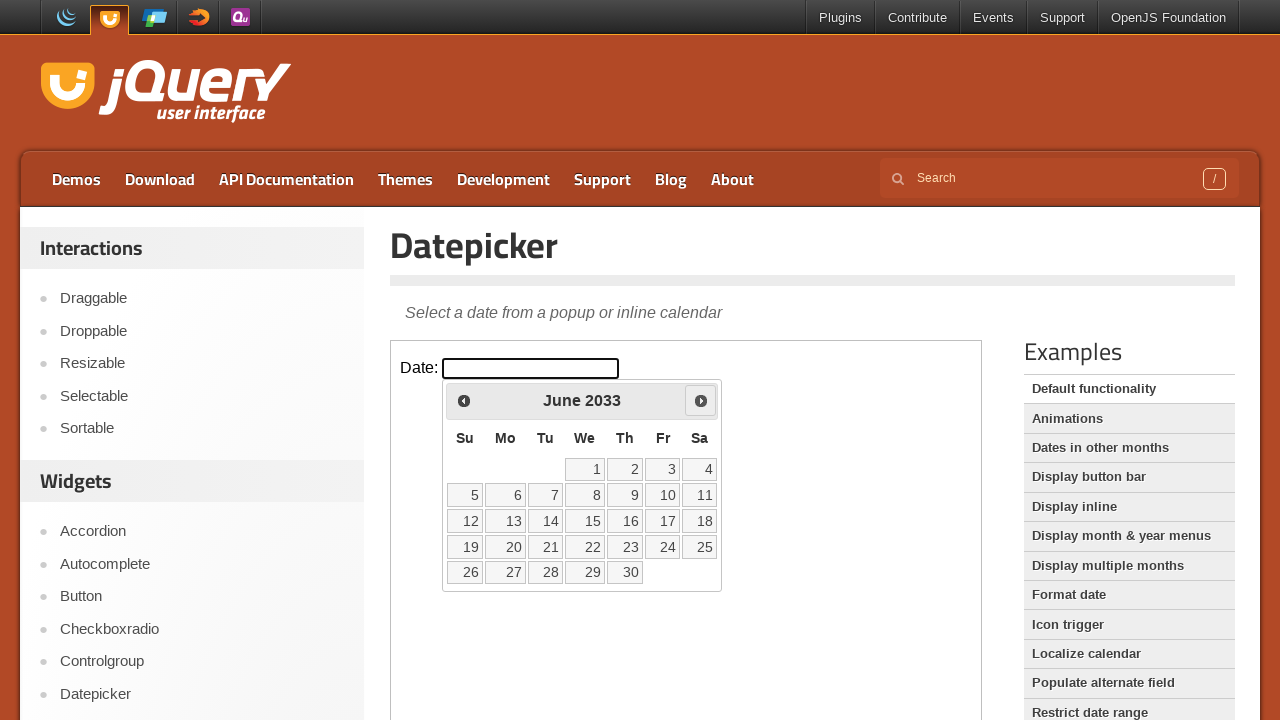

Clicked next month button to navigate forward at (701, 400) on iframe.demo-frame >> internal:control=enter-frame >> span.ui-icon-circle-triangl
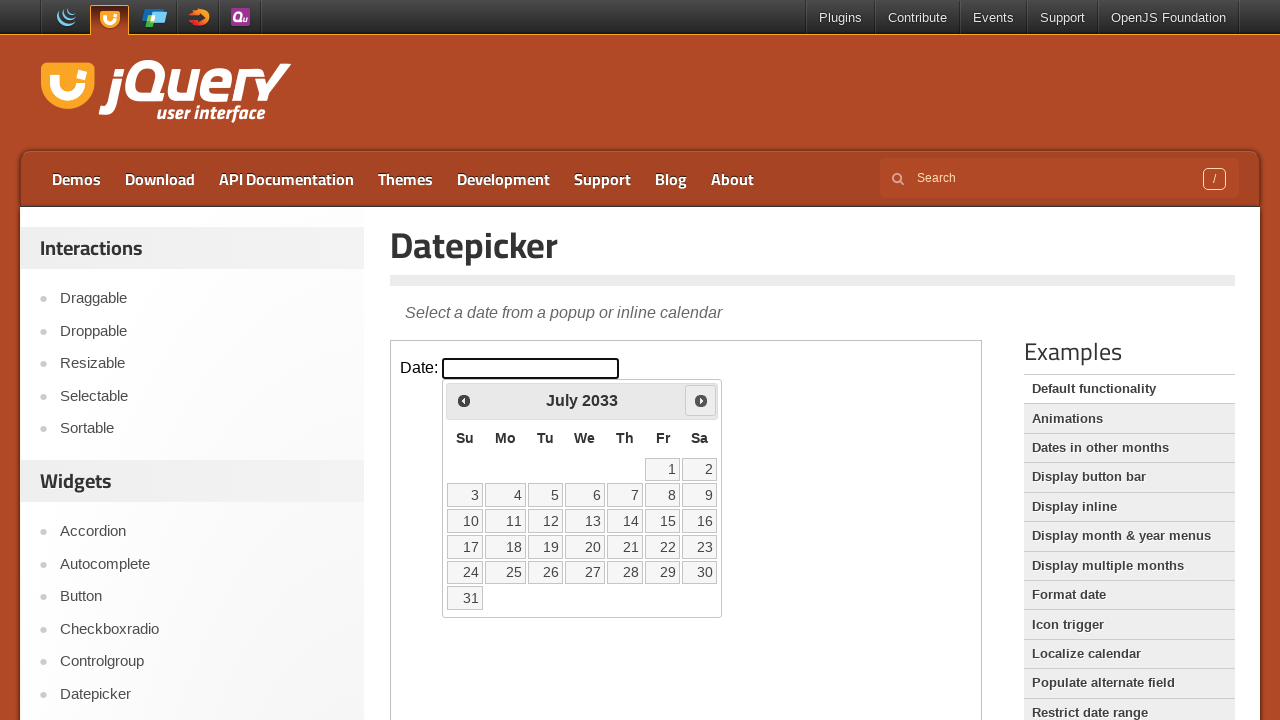

Waited 100ms for calendar to update
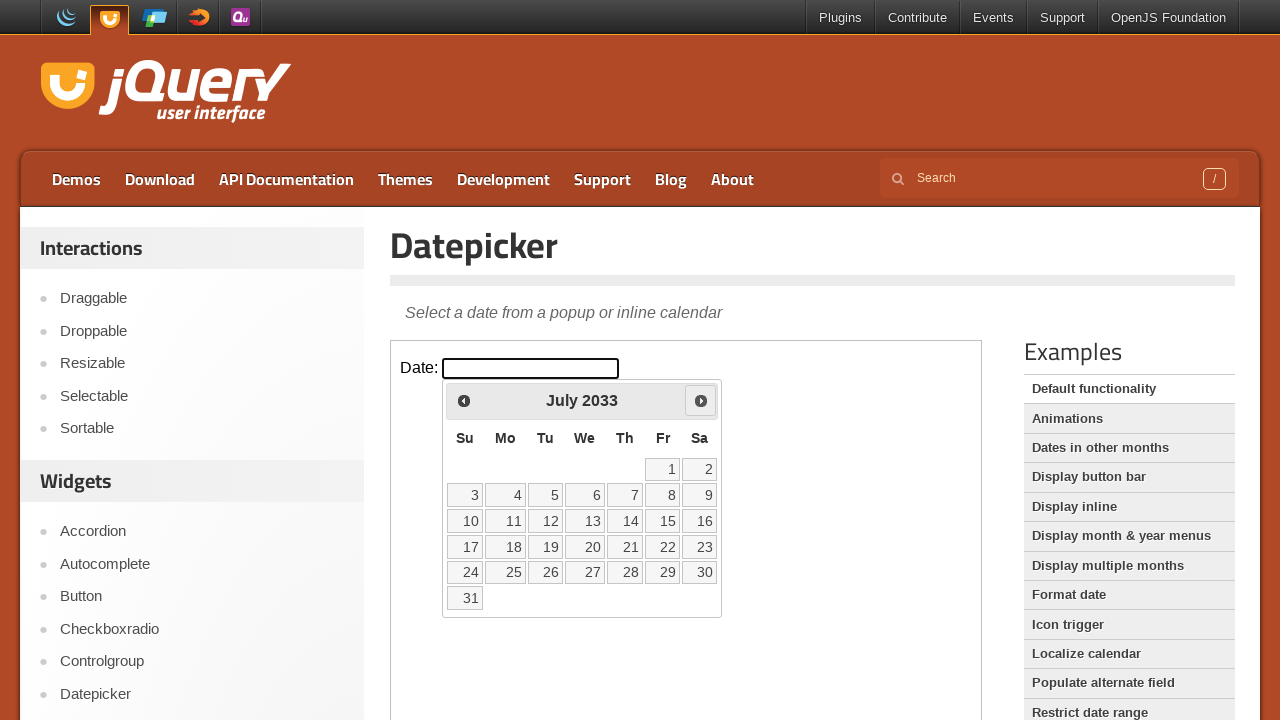

Retrieved current calendar month: July, year: 2033
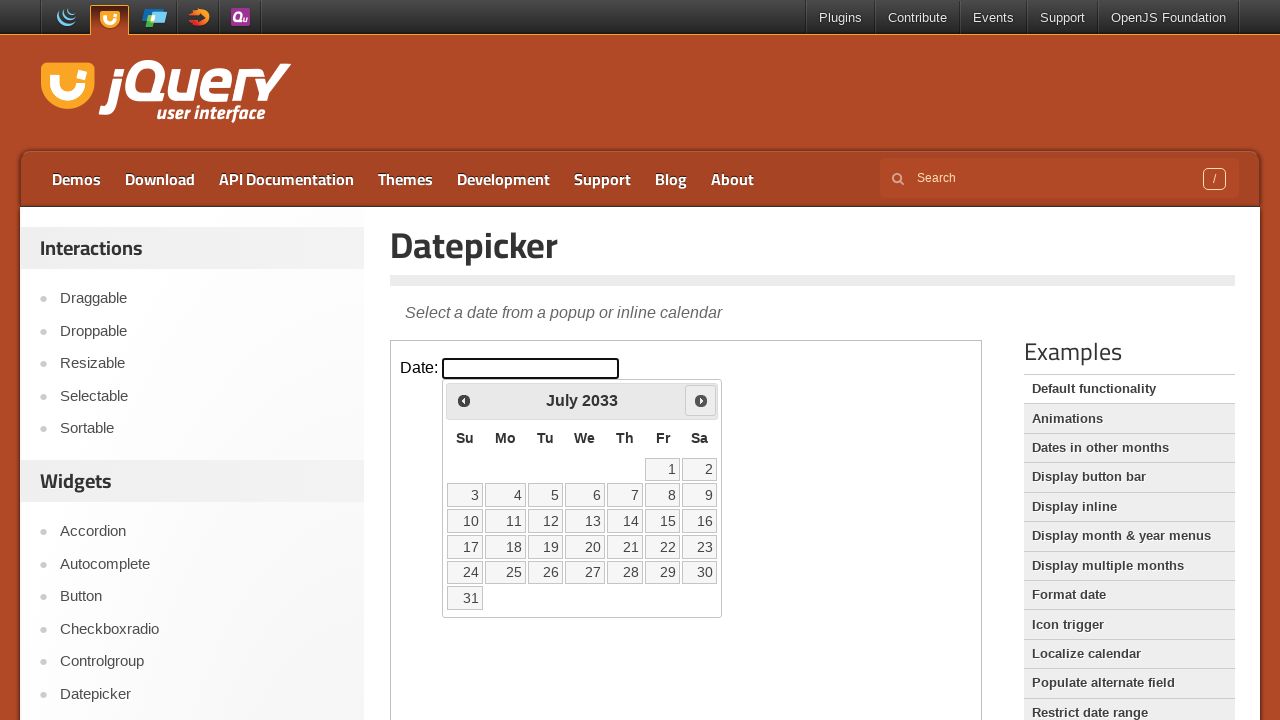

Clicked next month button to navigate forward at (701, 400) on iframe.demo-frame >> internal:control=enter-frame >> span.ui-icon-circle-triangl
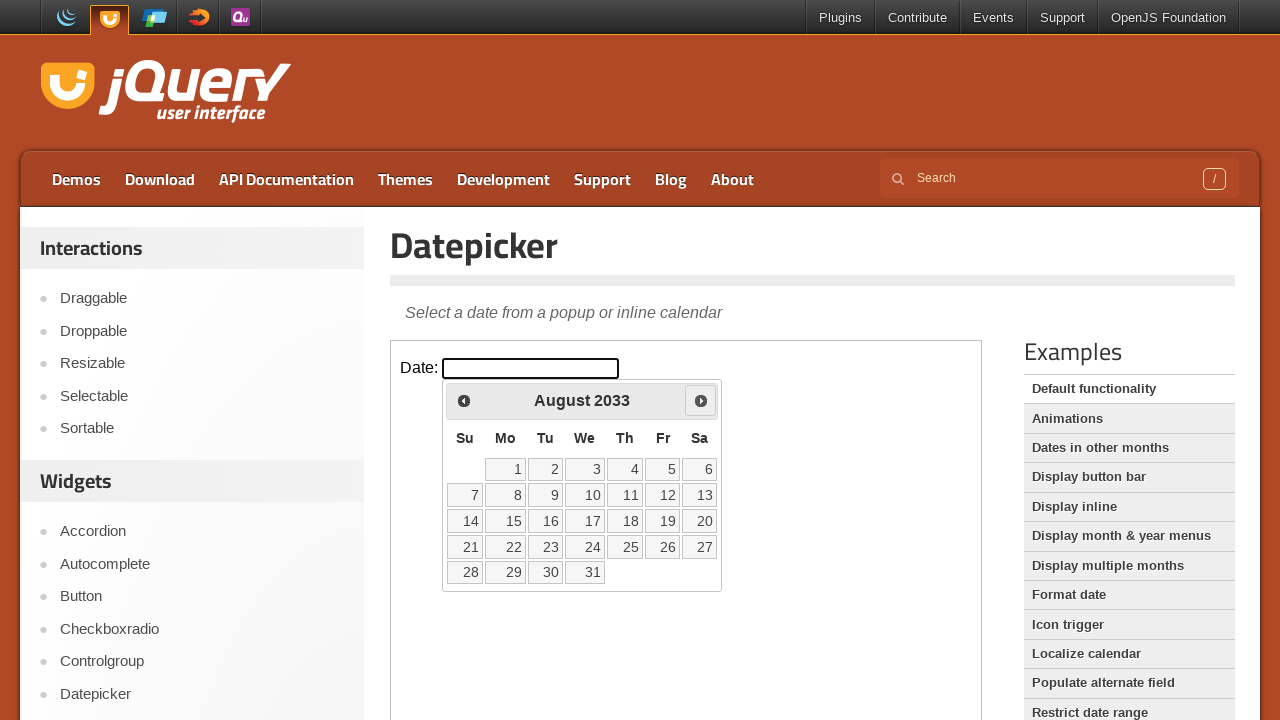

Waited 100ms for calendar to update
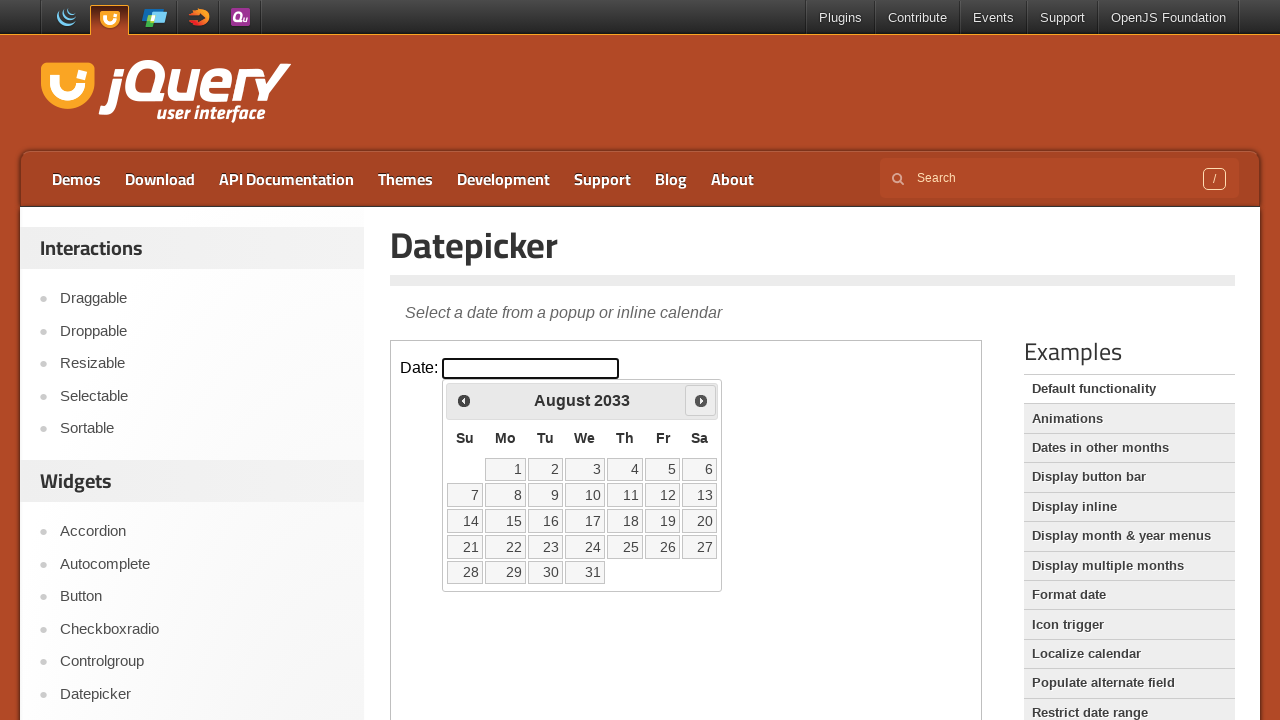

Retrieved current calendar month: August, year: 2033
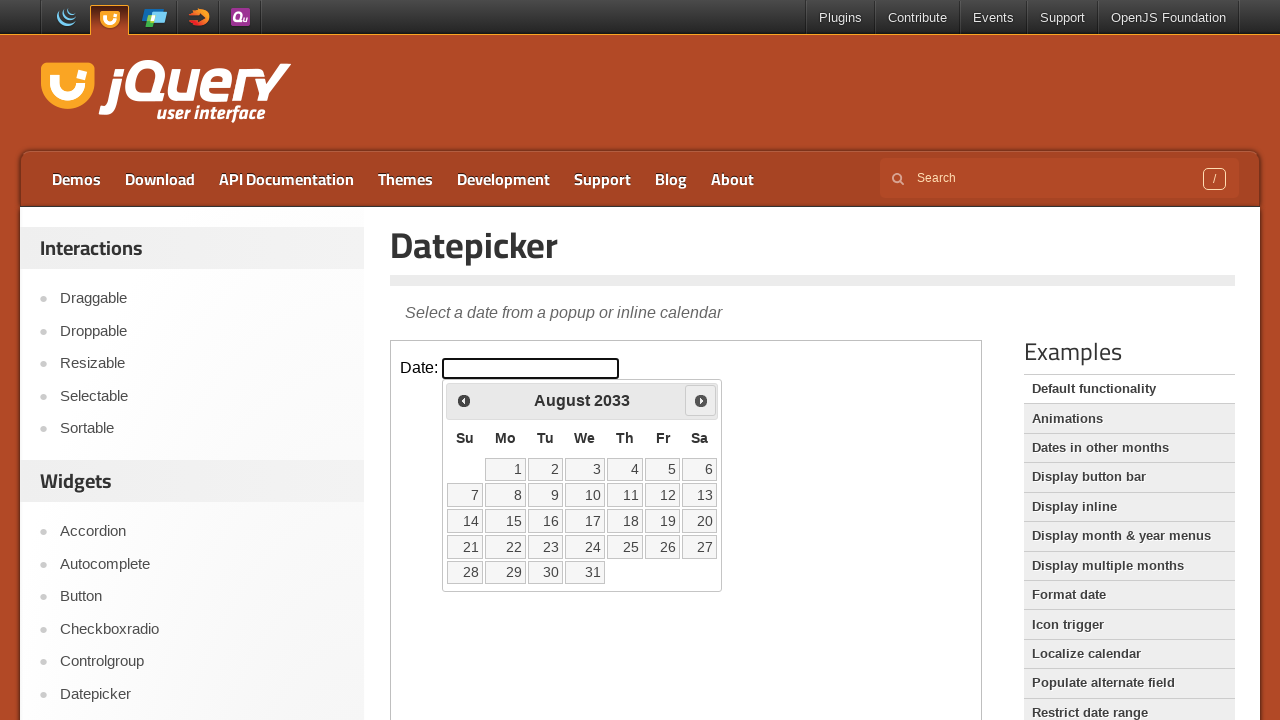

Clicked next month button to navigate forward at (701, 400) on iframe.demo-frame >> internal:control=enter-frame >> span.ui-icon-circle-triangl
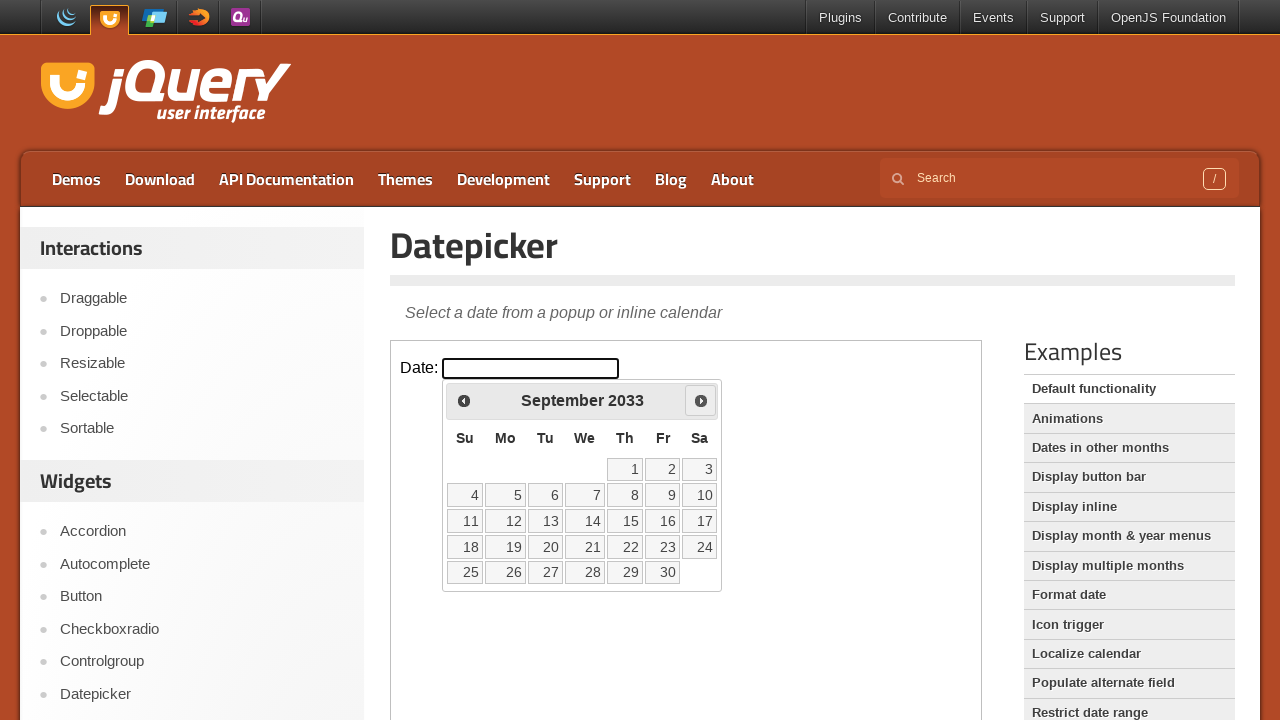

Waited 100ms for calendar to update
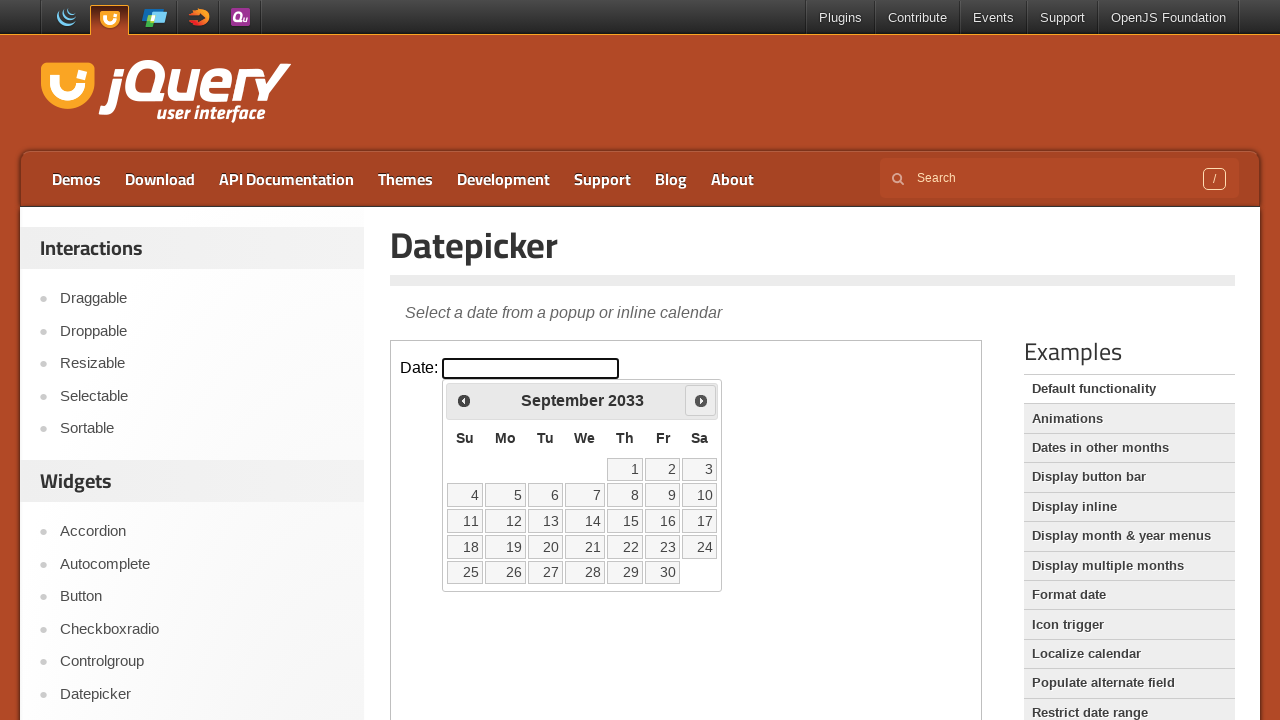

Retrieved current calendar month: September, year: 2033
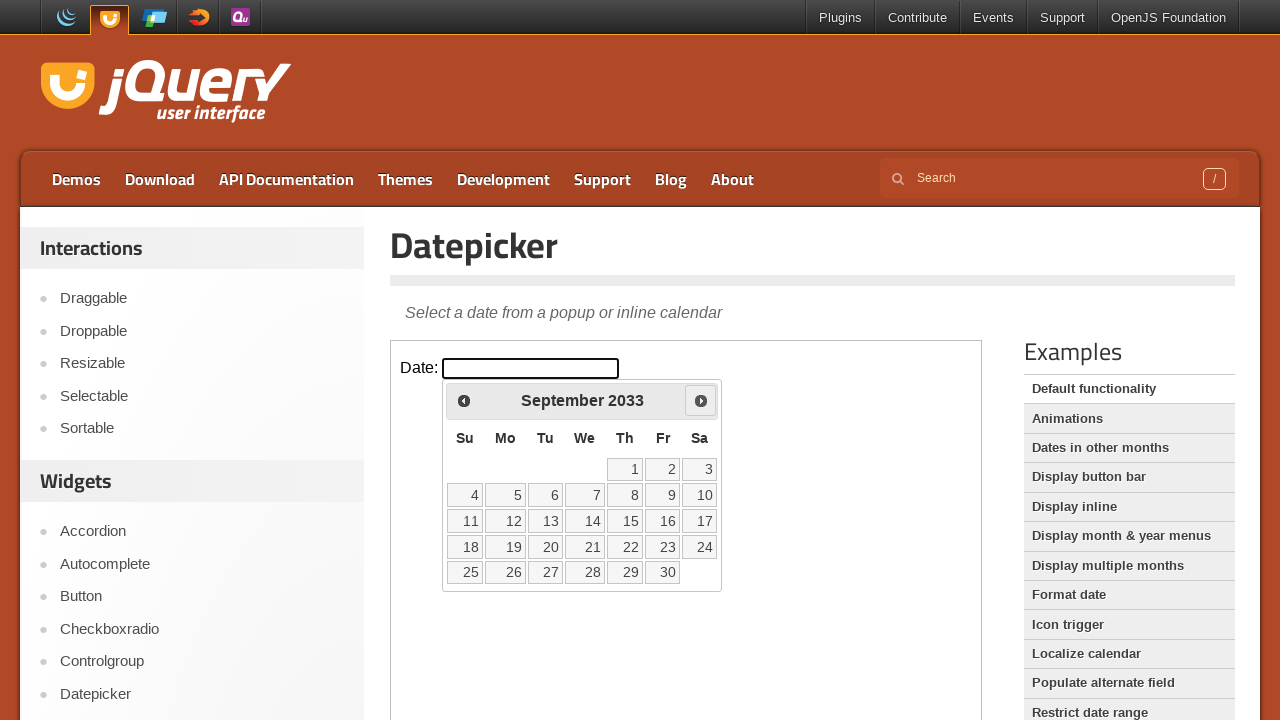

Clicked next month button to navigate forward at (701, 400) on iframe.demo-frame >> internal:control=enter-frame >> span.ui-icon-circle-triangl
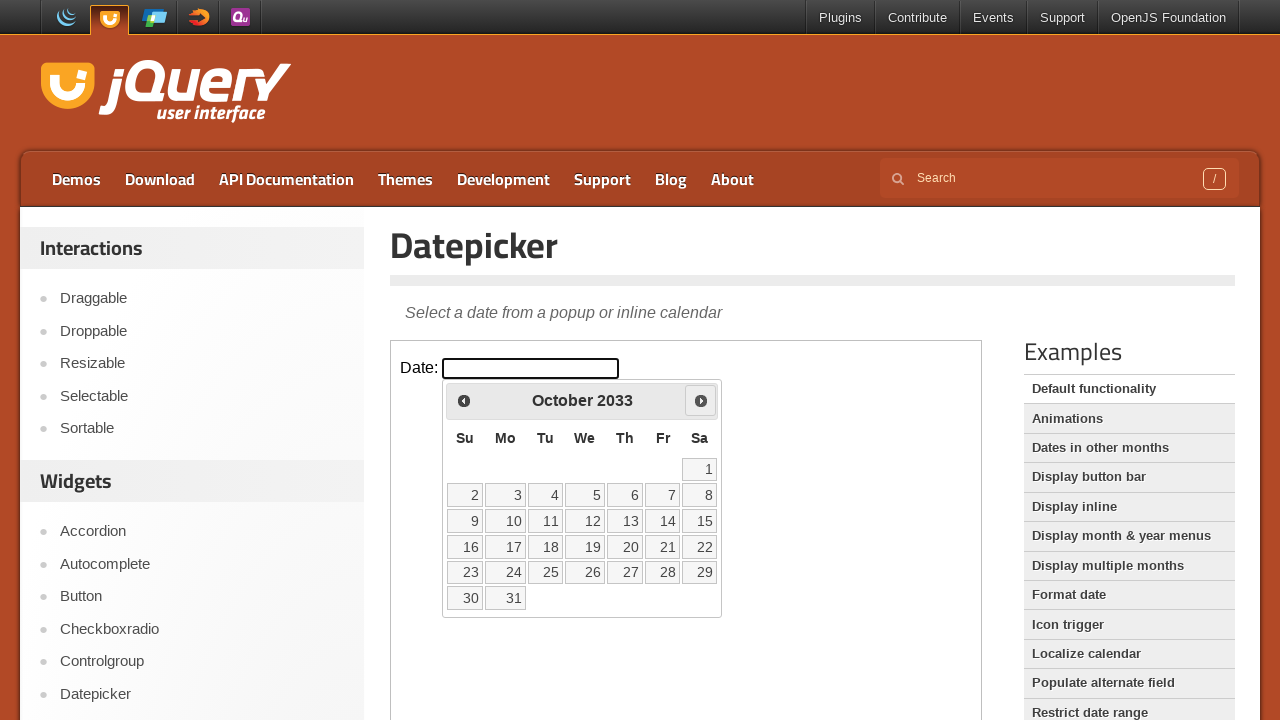

Waited 100ms for calendar to update
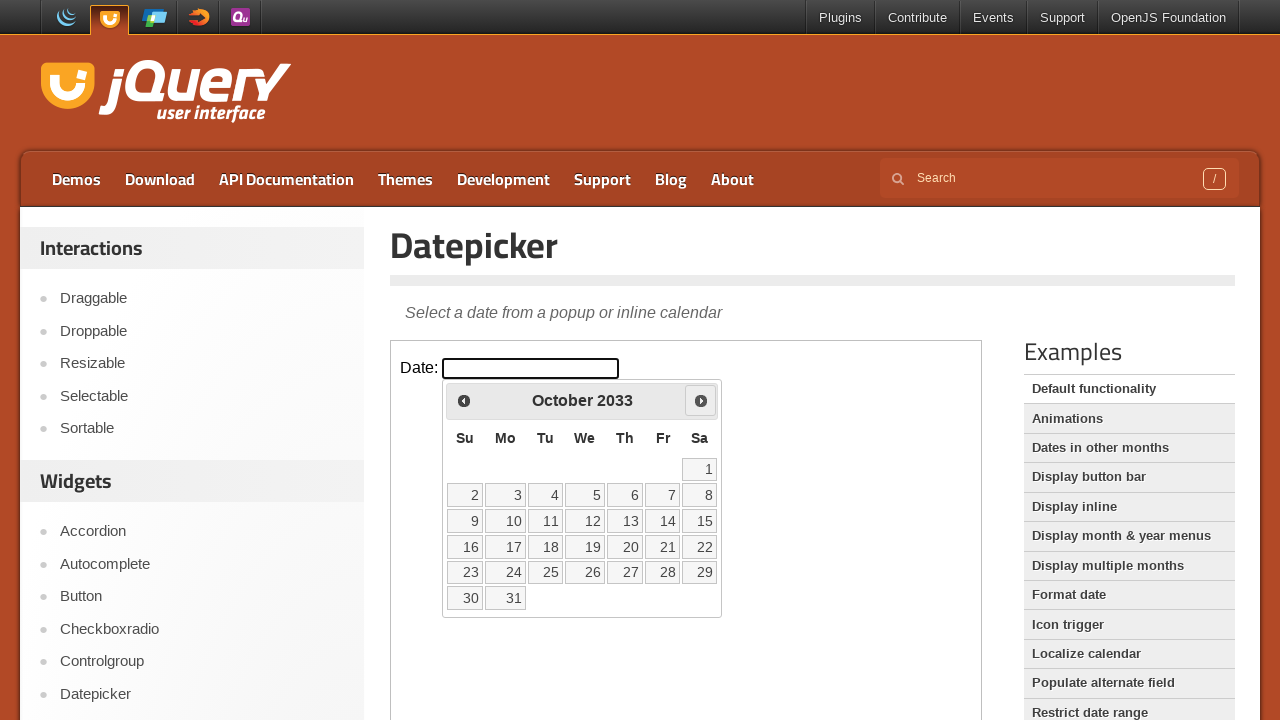

Retrieved current calendar month: October, year: 2033
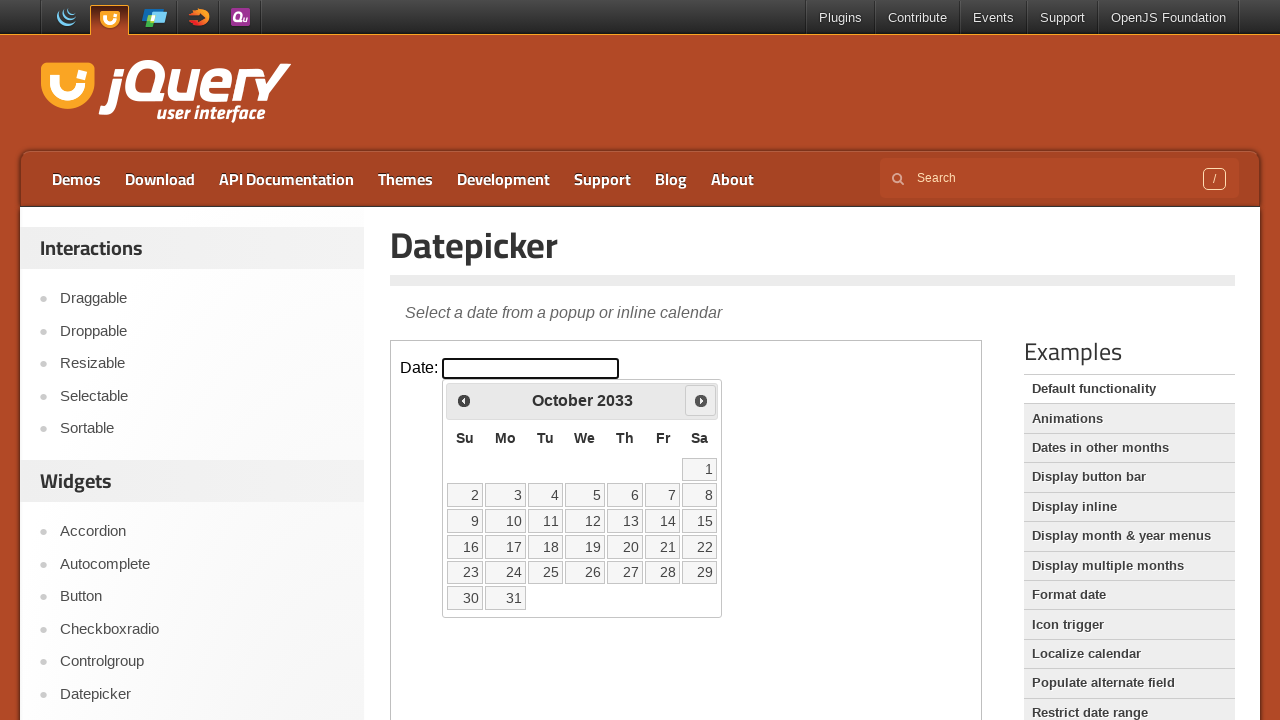

Clicked next month button to navigate forward at (701, 400) on iframe.demo-frame >> internal:control=enter-frame >> span.ui-icon-circle-triangl
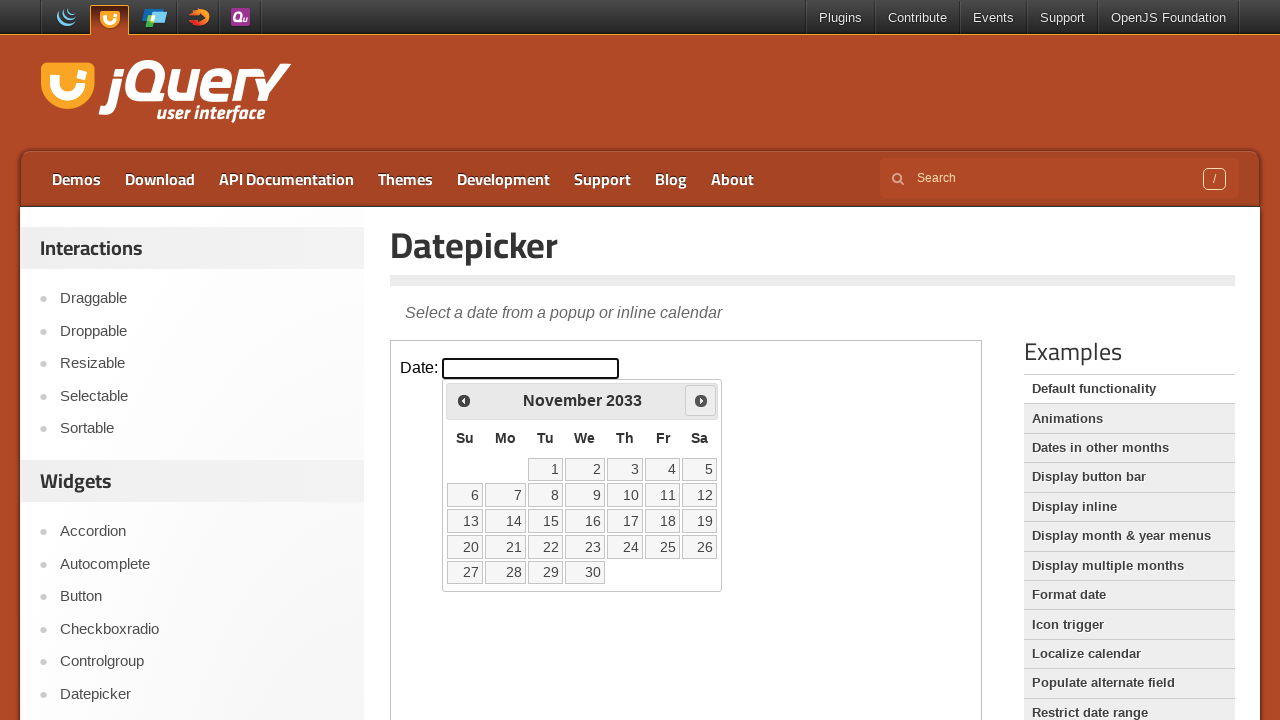

Waited 100ms for calendar to update
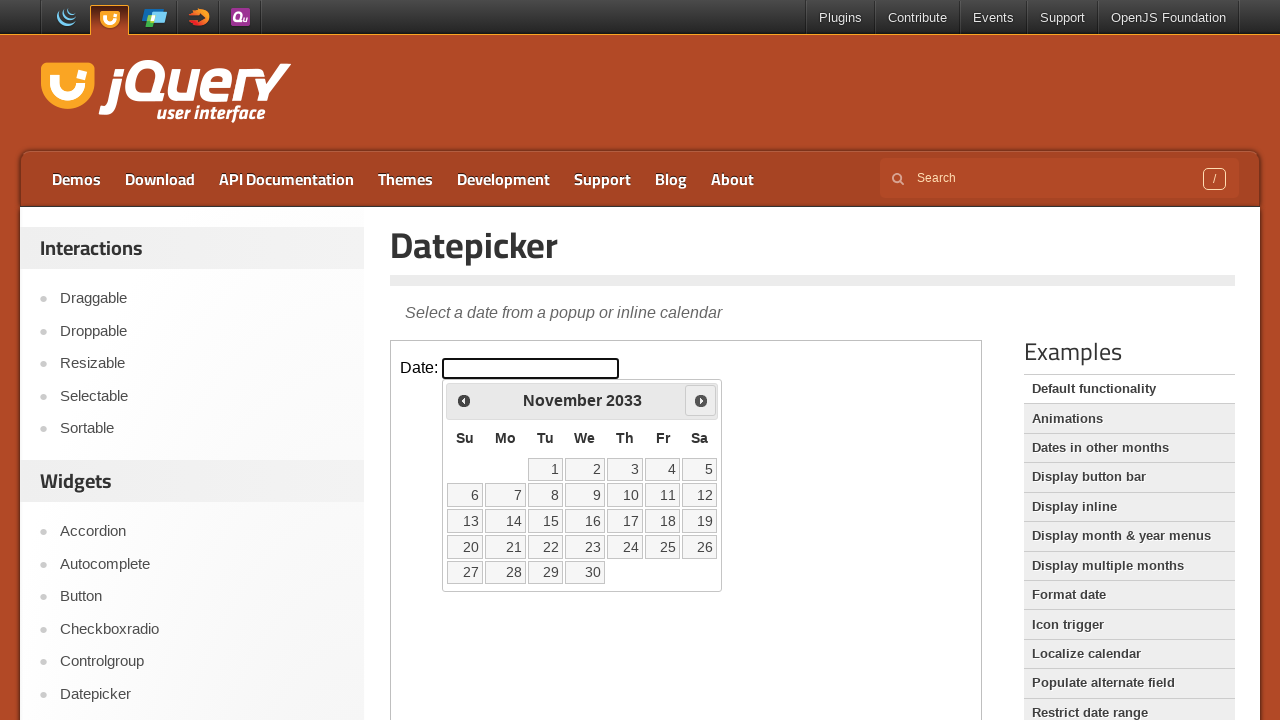

Retrieved current calendar month: November, year: 2033
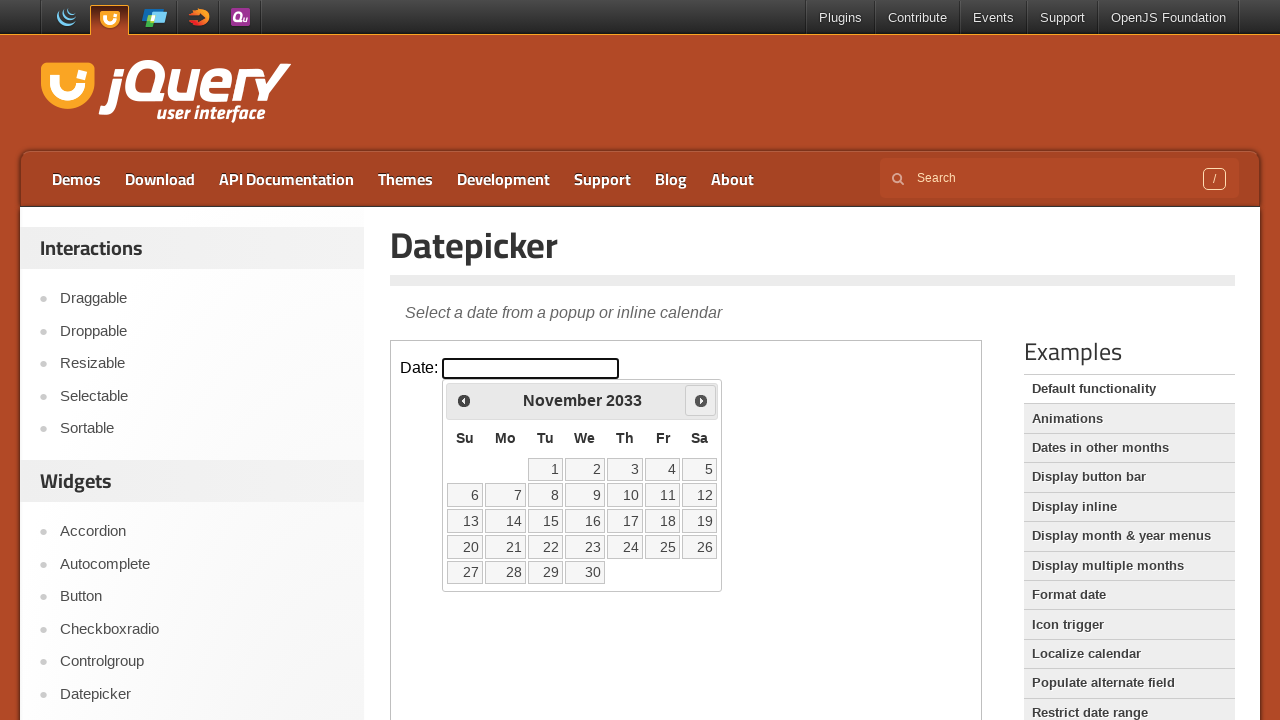

Clicked next month button to navigate forward at (701, 400) on iframe.demo-frame >> internal:control=enter-frame >> span.ui-icon-circle-triangl
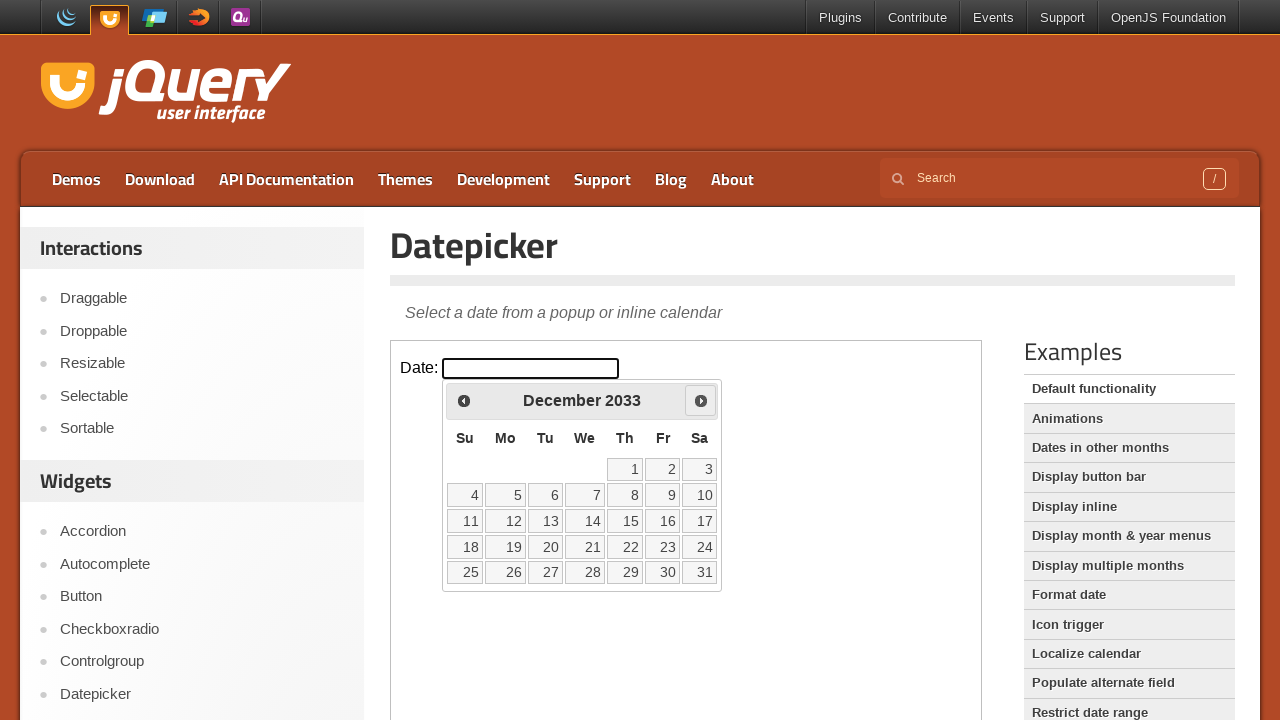

Waited 100ms for calendar to update
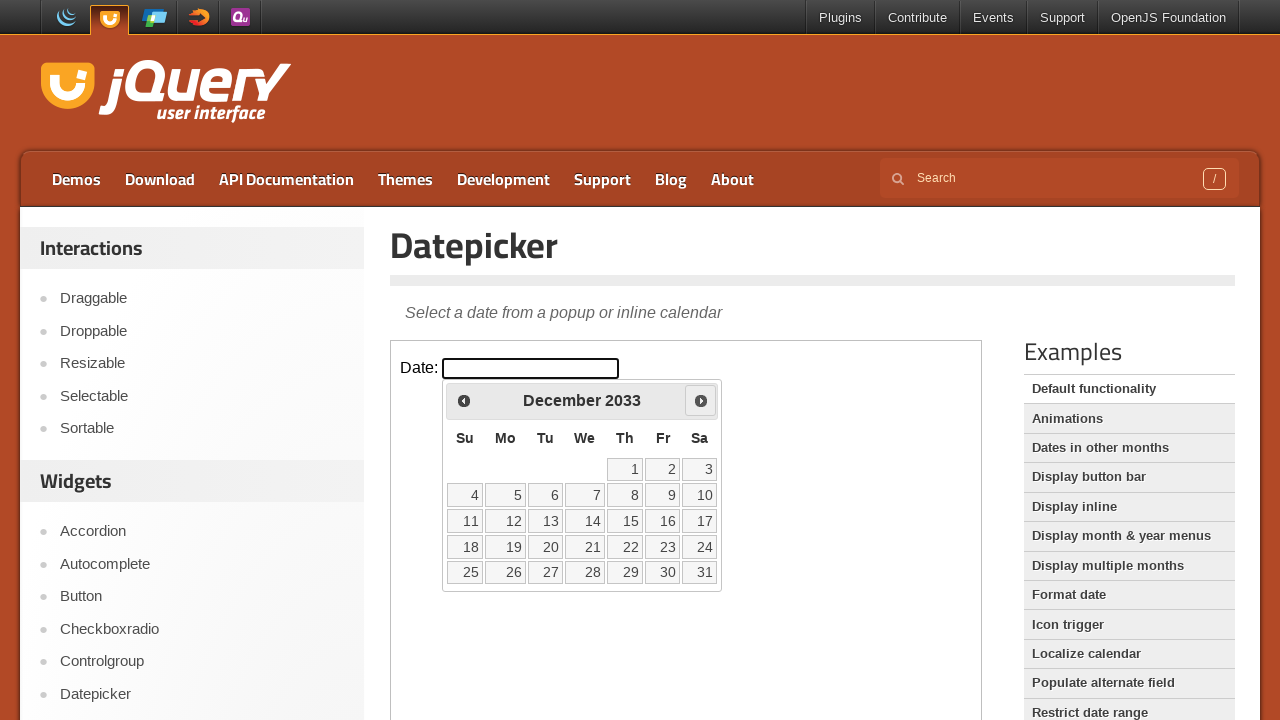

Retrieved current calendar month: December, year: 2033
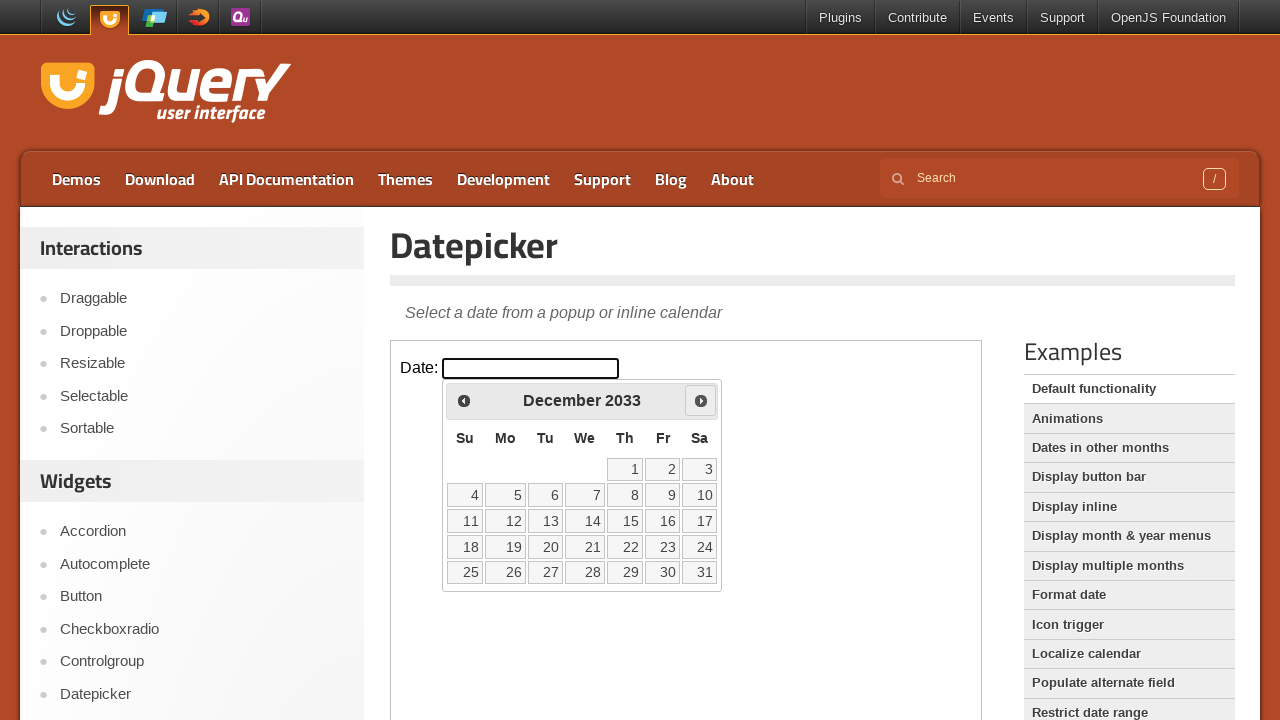

Clicked next month button to navigate forward at (701, 400) on iframe.demo-frame >> internal:control=enter-frame >> span.ui-icon-circle-triangl
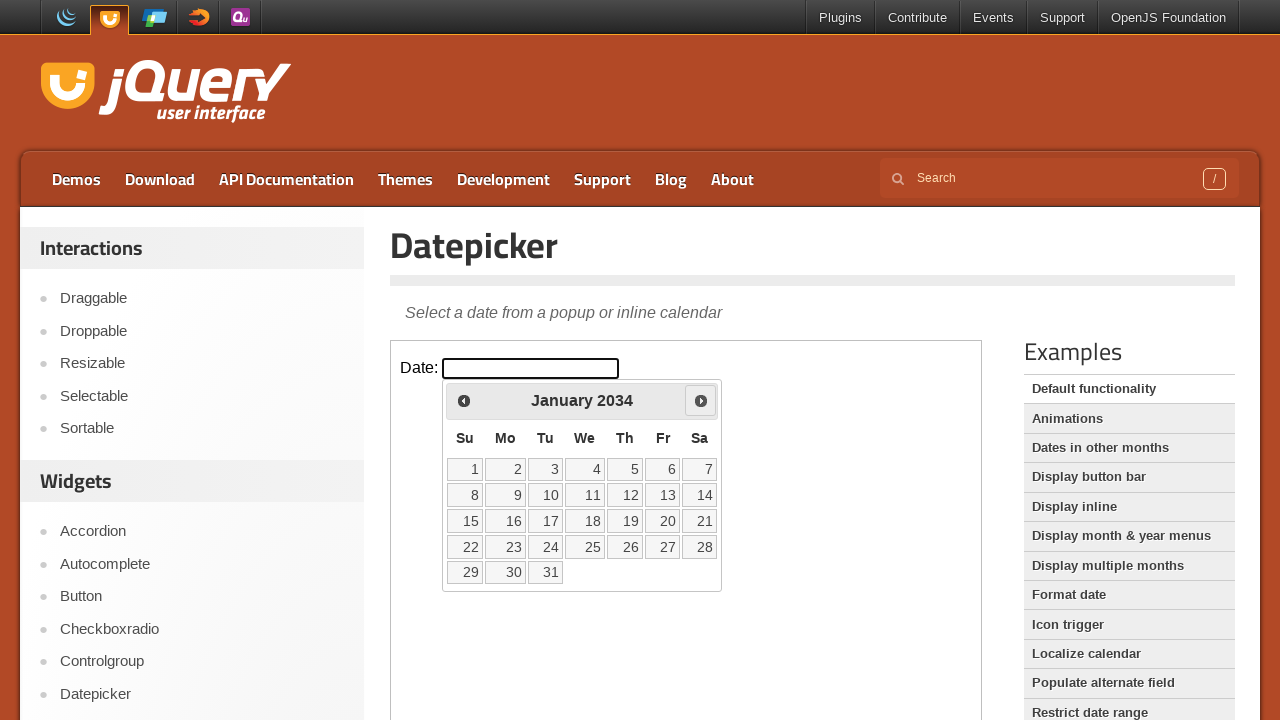

Waited 100ms for calendar to update
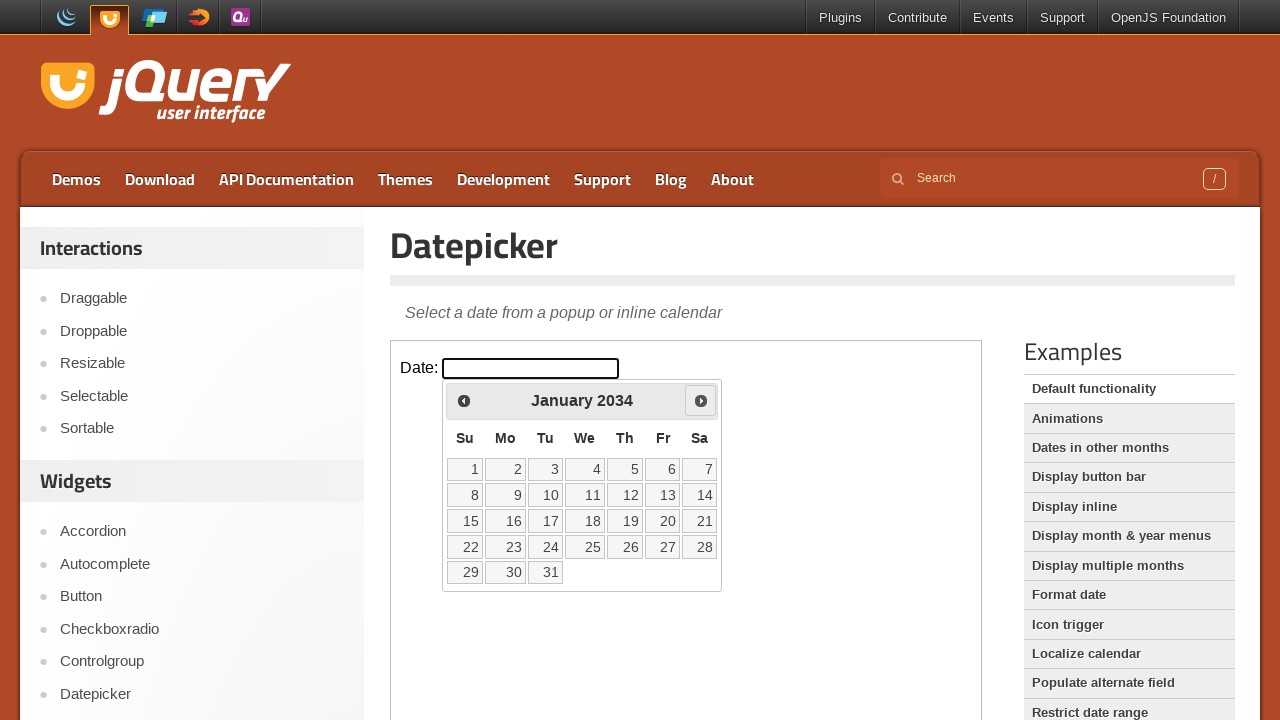

Retrieved current calendar month: January, year: 2034
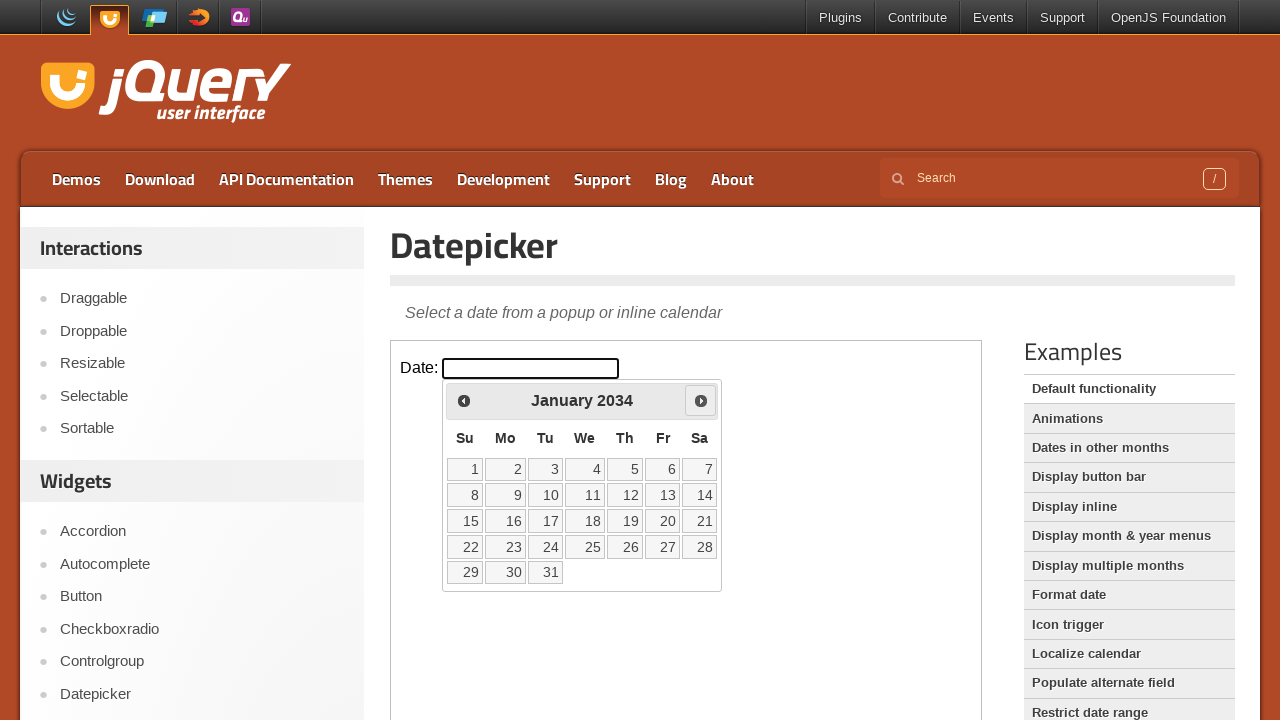

Clicked next month button to navigate forward at (701, 400) on iframe.demo-frame >> internal:control=enter-frame >> span.ui-icon-circle-triangl
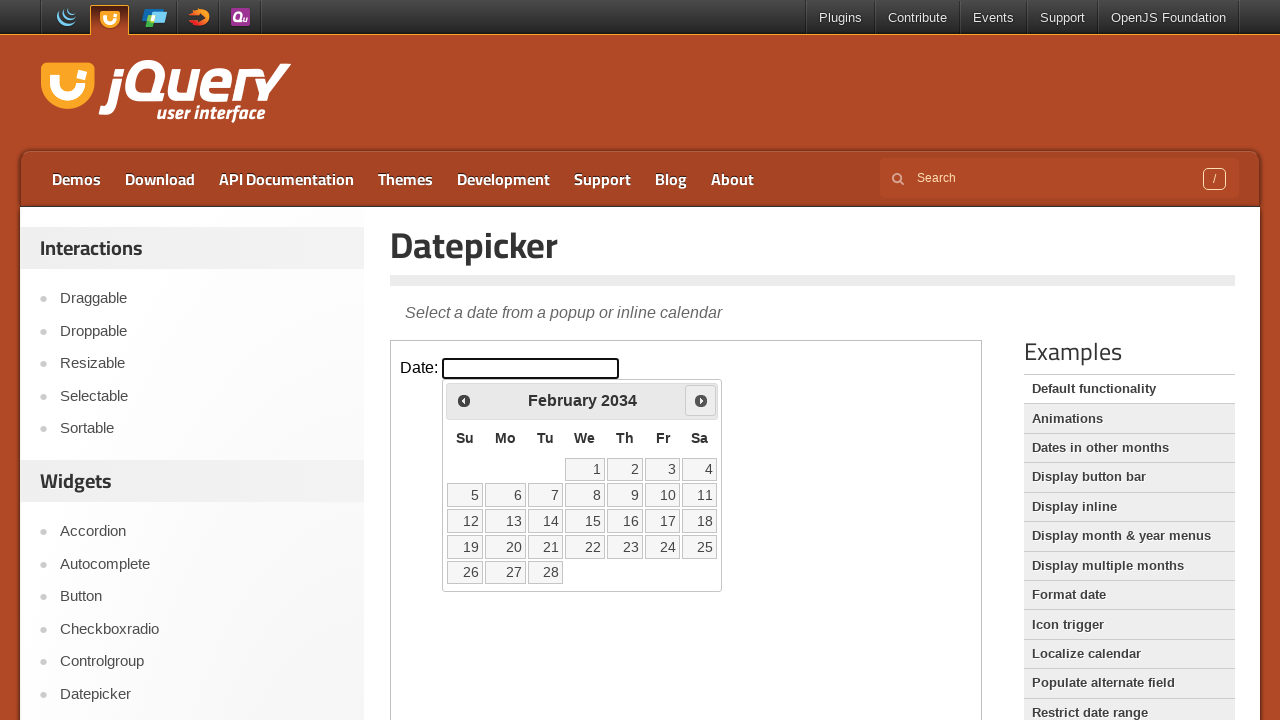

Waited 100ms for calendar to update
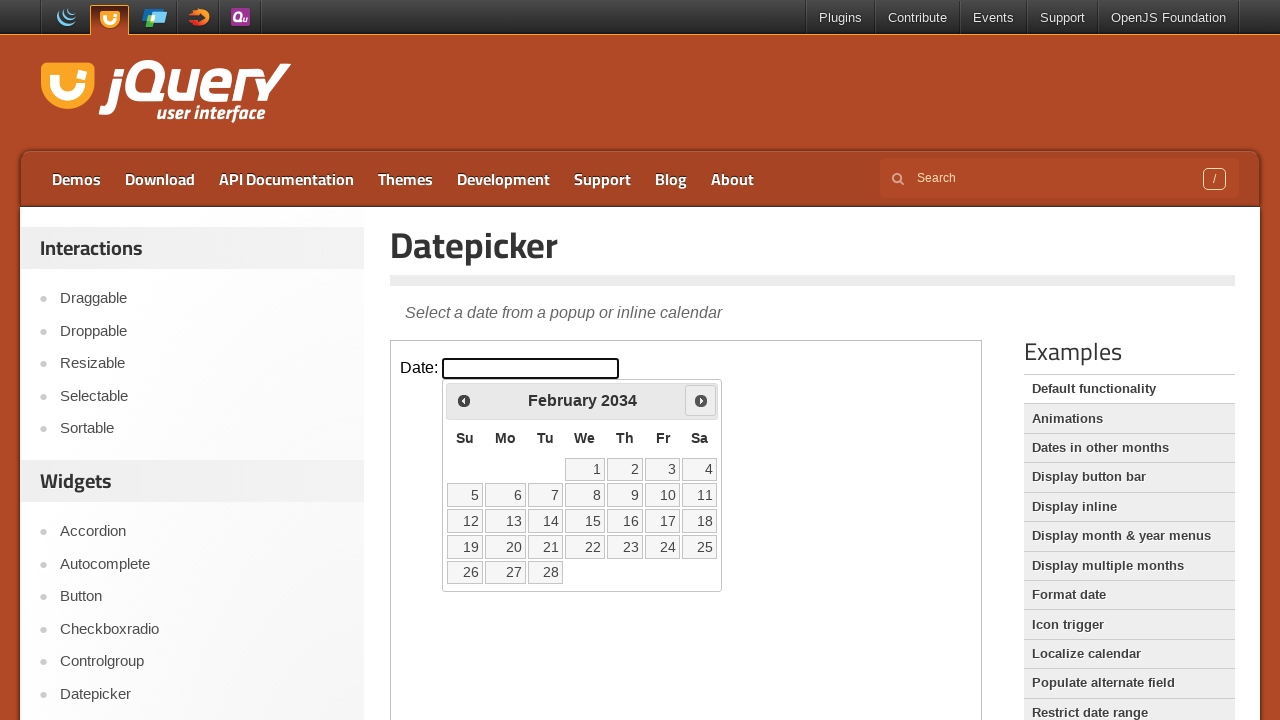

Retrieved current calendar month: February, year: 2034
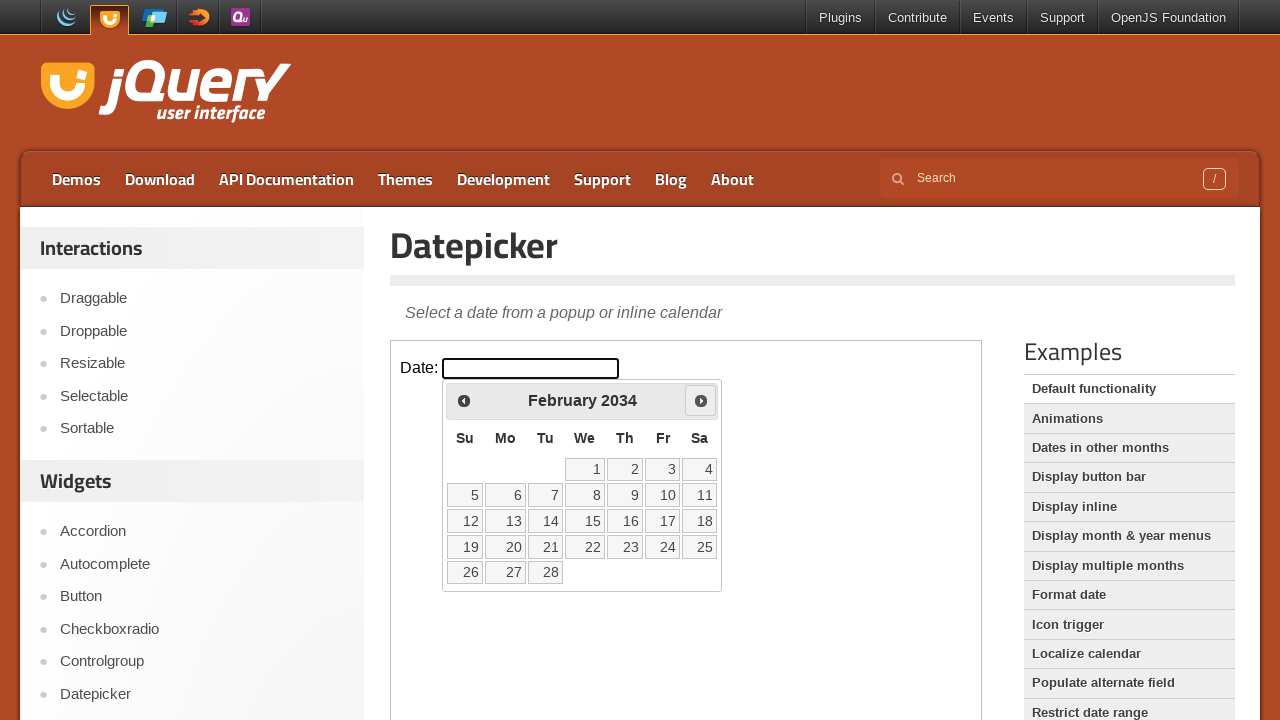

Clicked next month button to navigate forward at (701, 400) on iframe.demo-frame >> internal:control=enter-frame >> span.ui-icon-circle-triangl
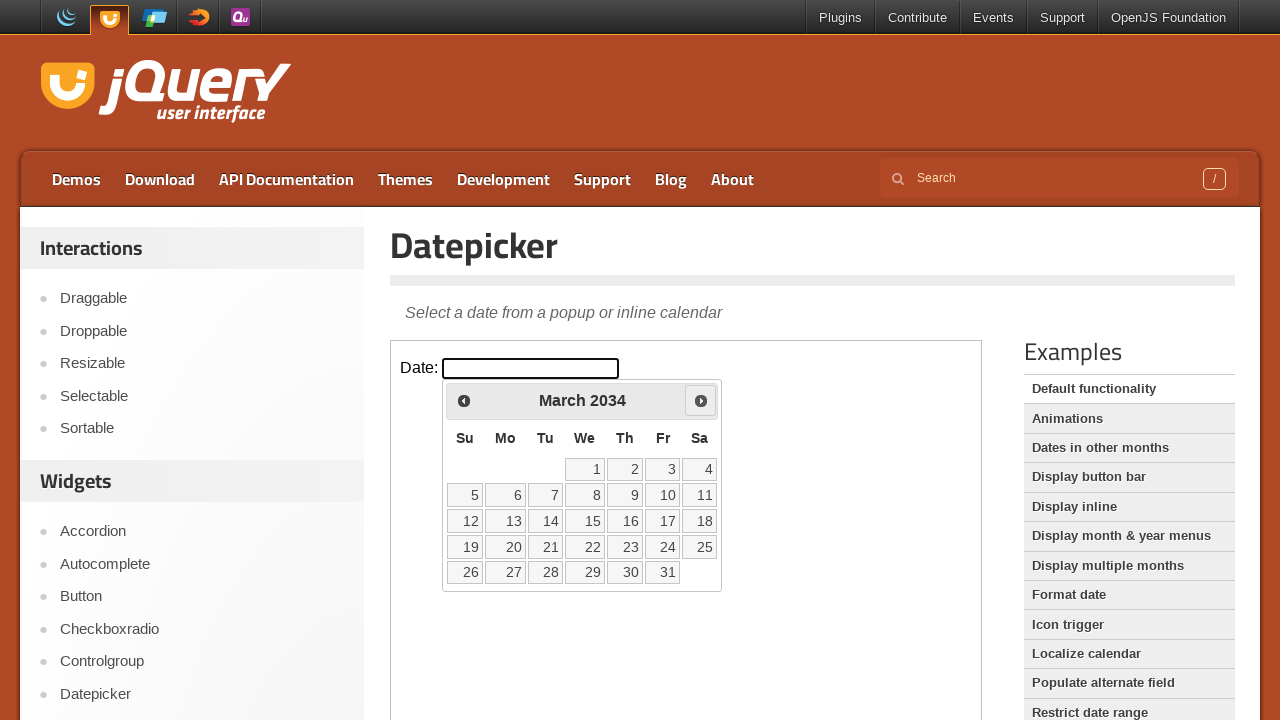

Waited 100ms for calendar to update
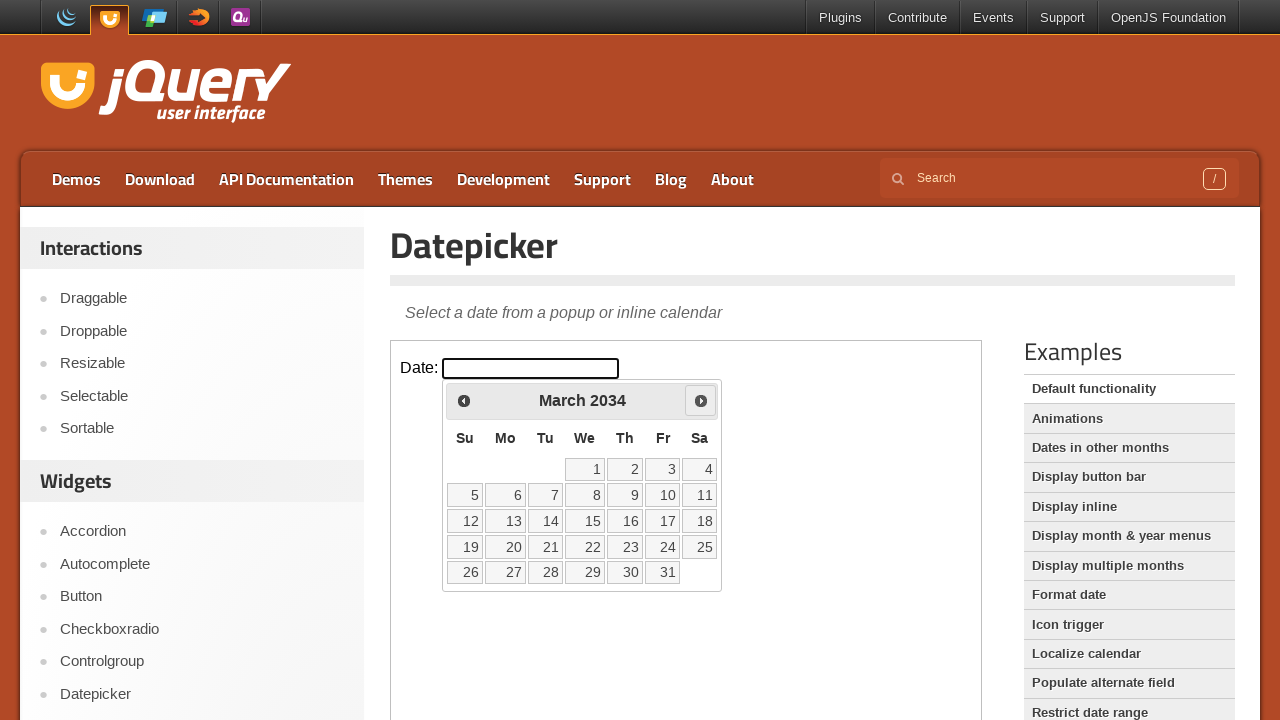

Retrieved current calendar month: March, year: 2034
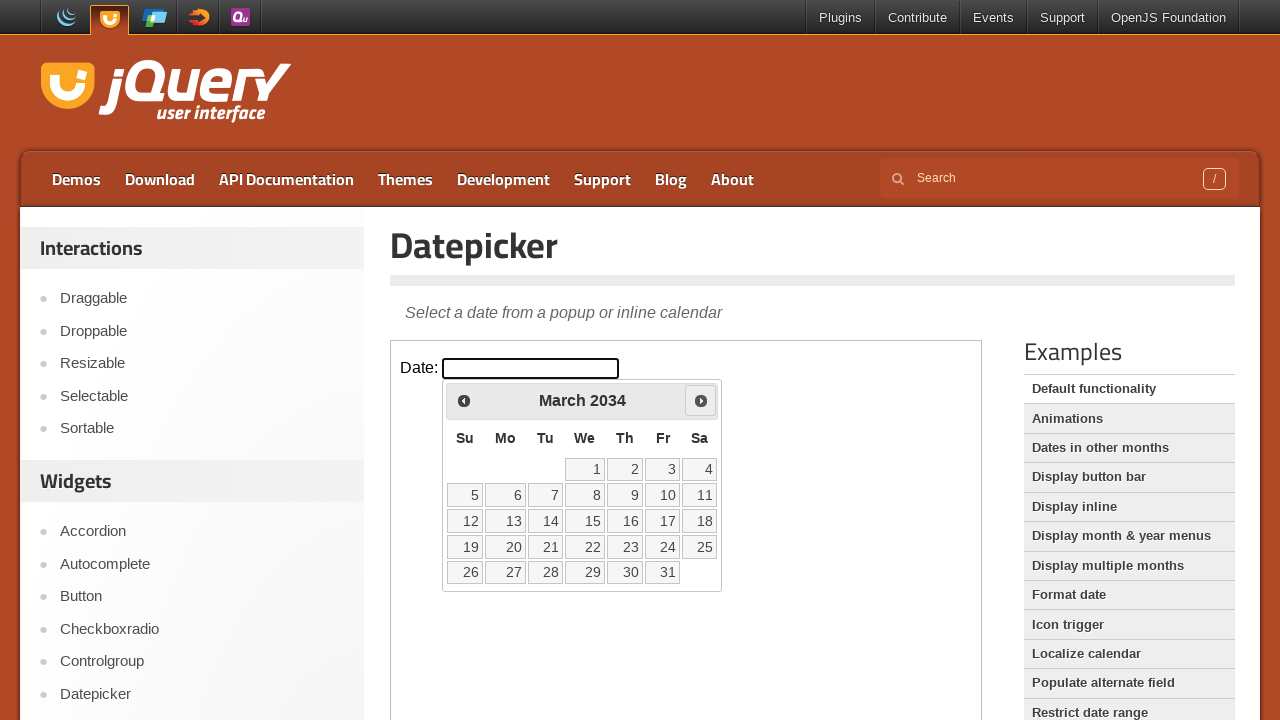

Clicked next month button to navigate forward at (701, 400) on iframe.demo-frame >> internal:control=enter-frame >> span.ui-icon-circle-triangl
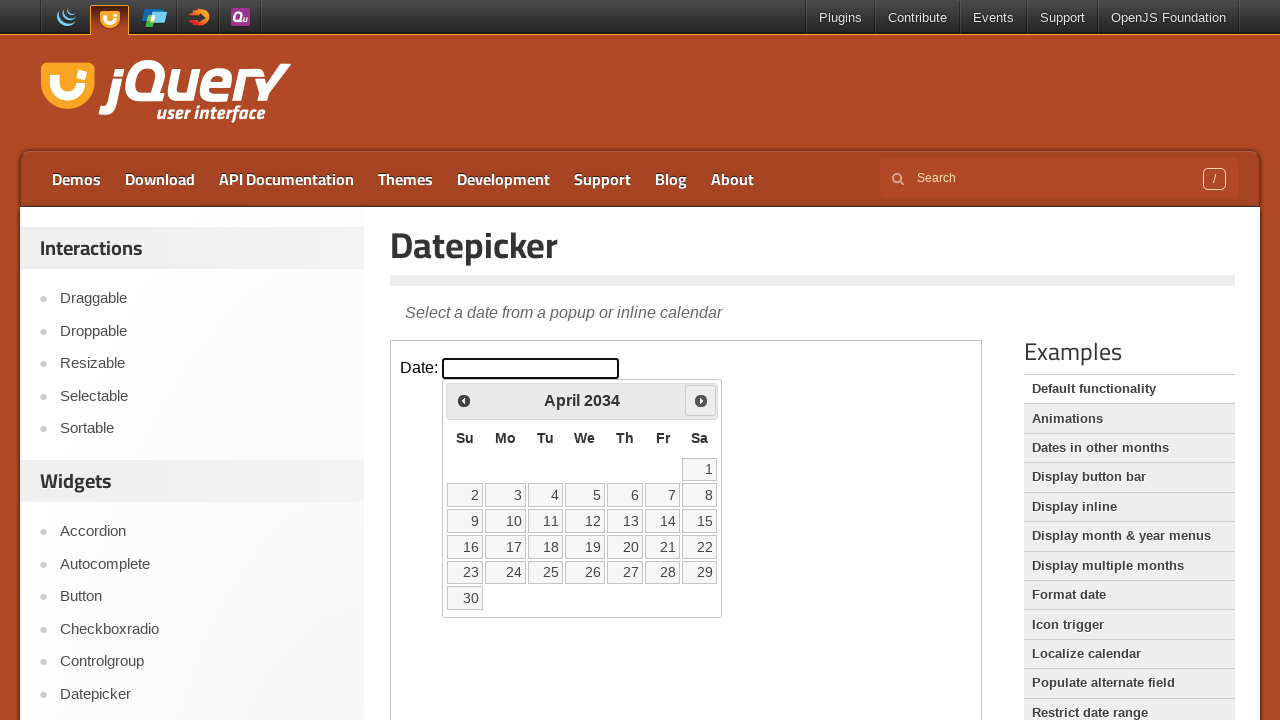

Waited 100ms for calendar to update
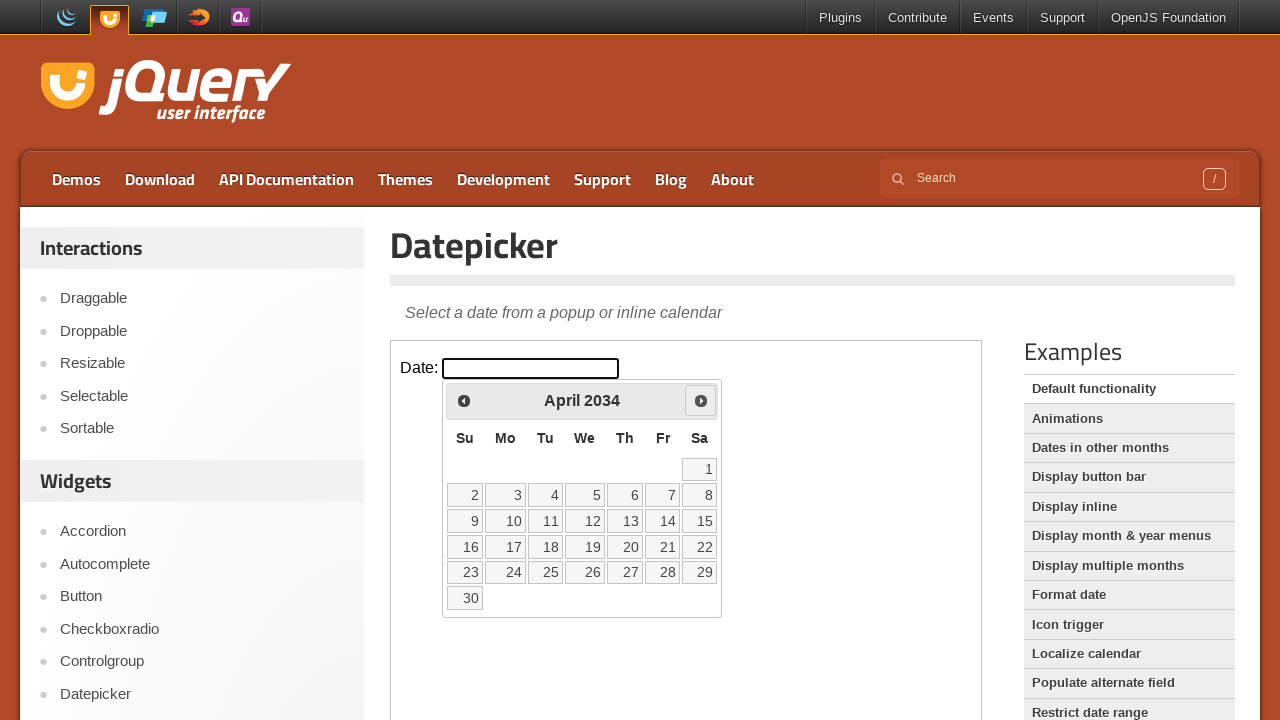

Retrieved current calendar month: April, year: 2034
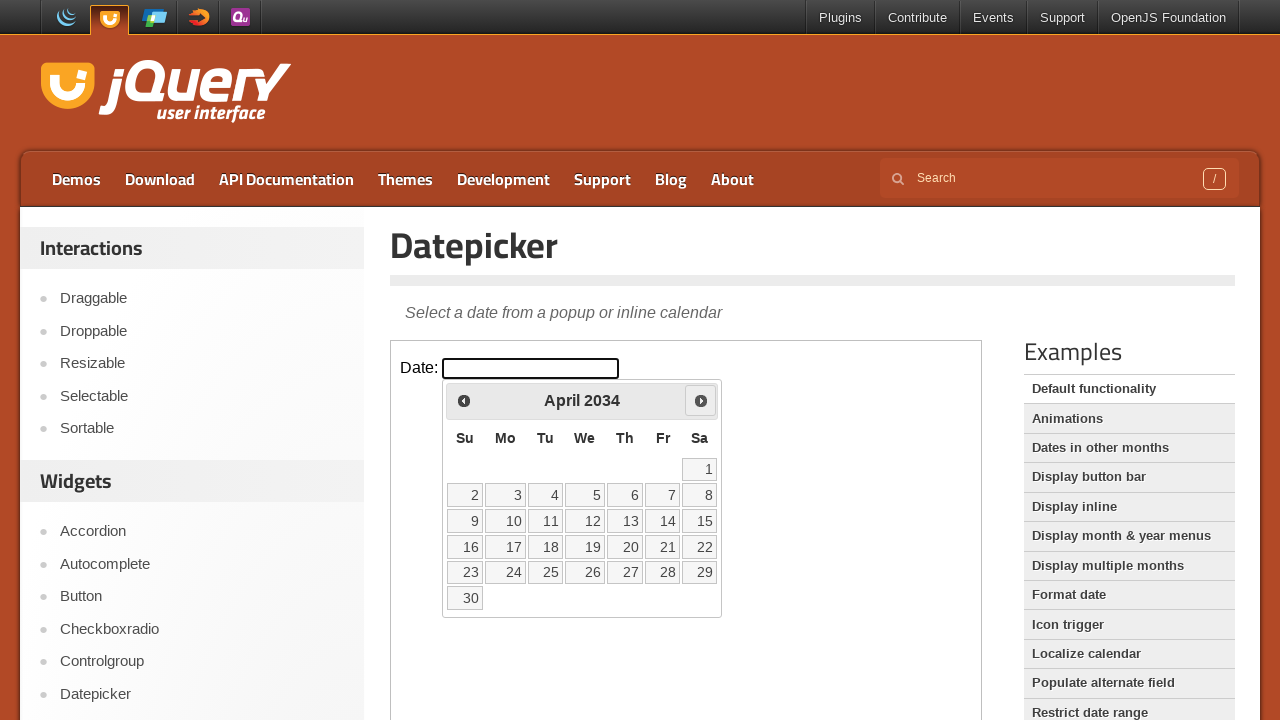

Clicked next month button to navigate forward at (701, 400) on iframe.demo-frame >> internal:control=enter-frame >> span.ui-icon-circle-triangl
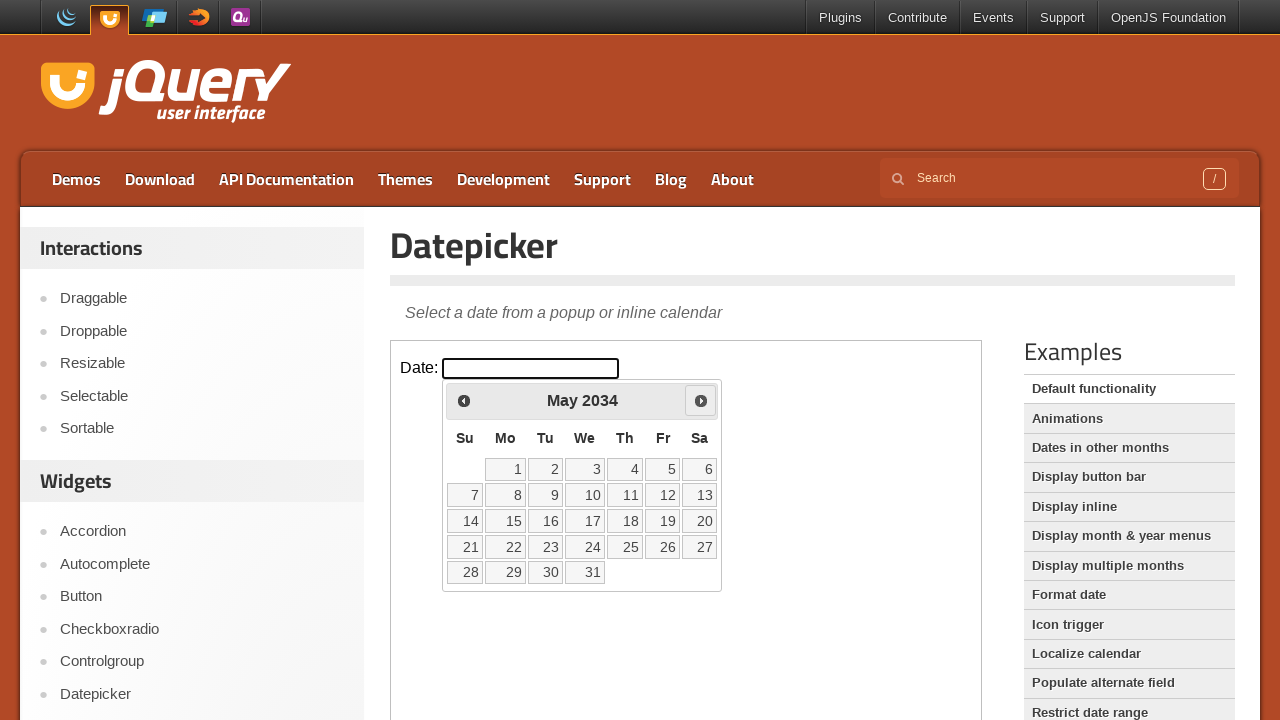

Waited 100ms for calendar to update
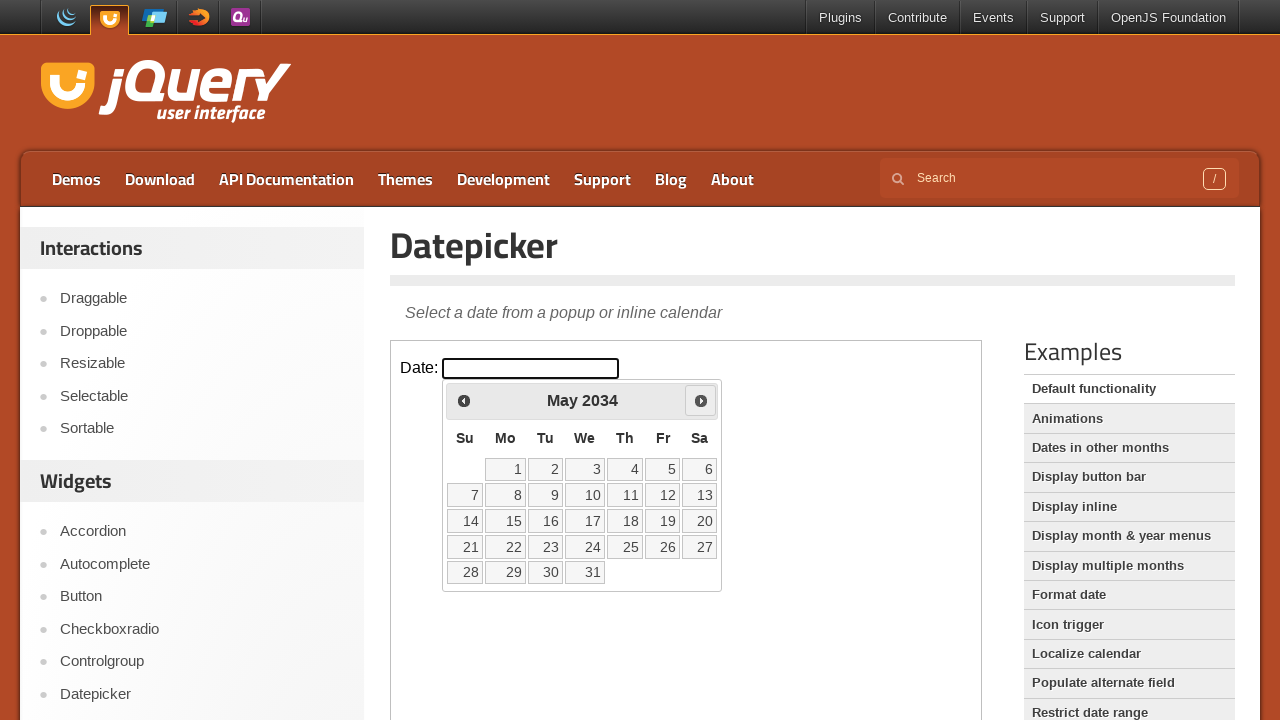

Retrieved current calendar month: May, year: 2034
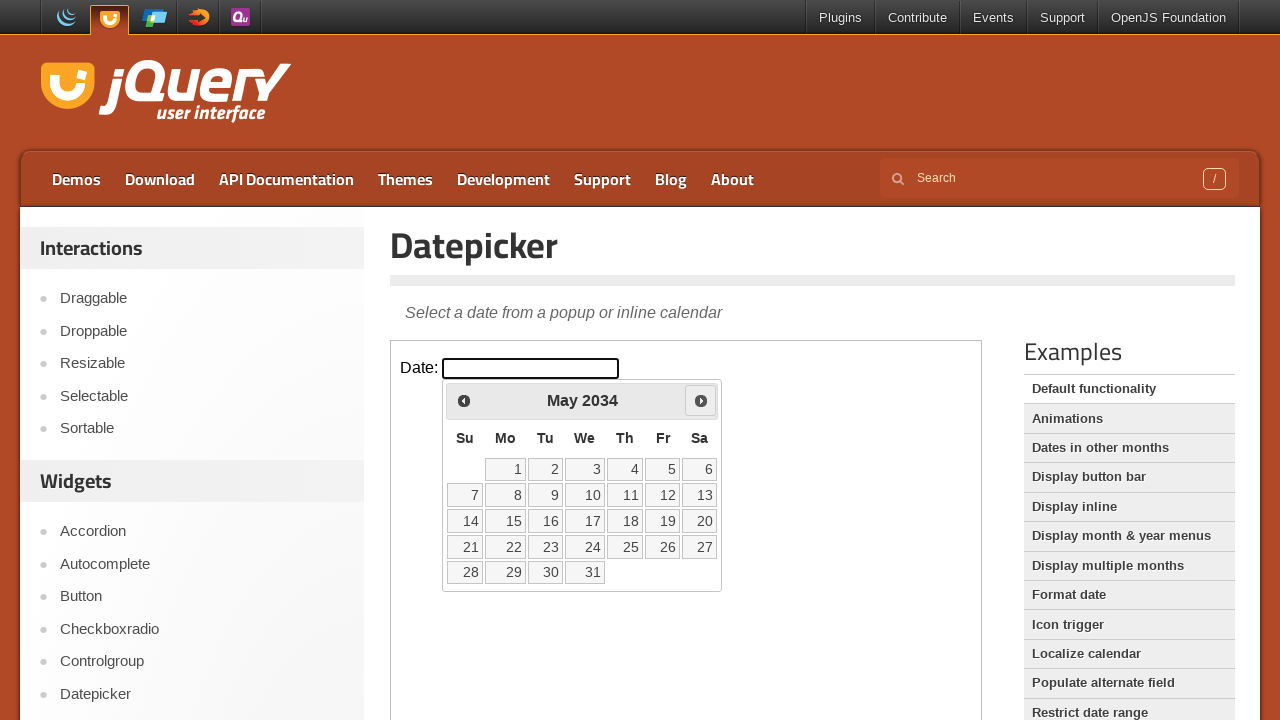

Clicked next month button to navigate forward at (701, 400) on iframe.demo-frame >> internal:control=enter-frame >> span.ui-icon-circle-triangl
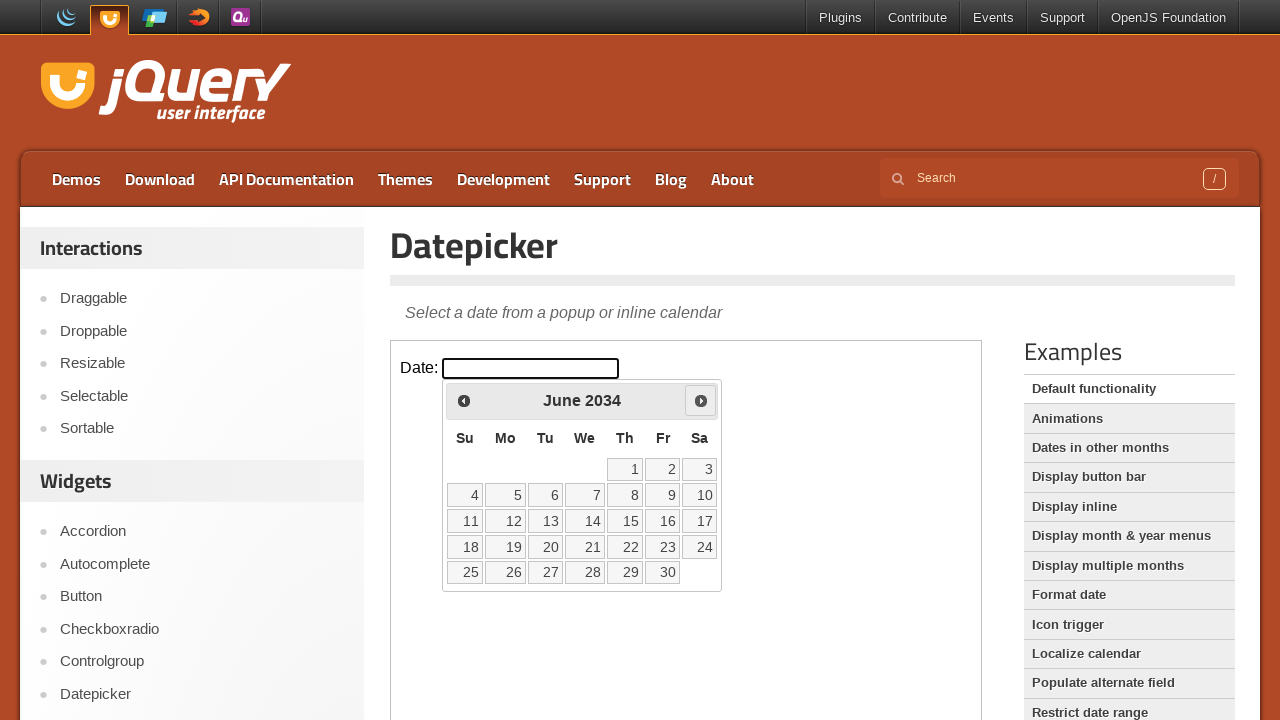

Waited 100ms for calendar to update
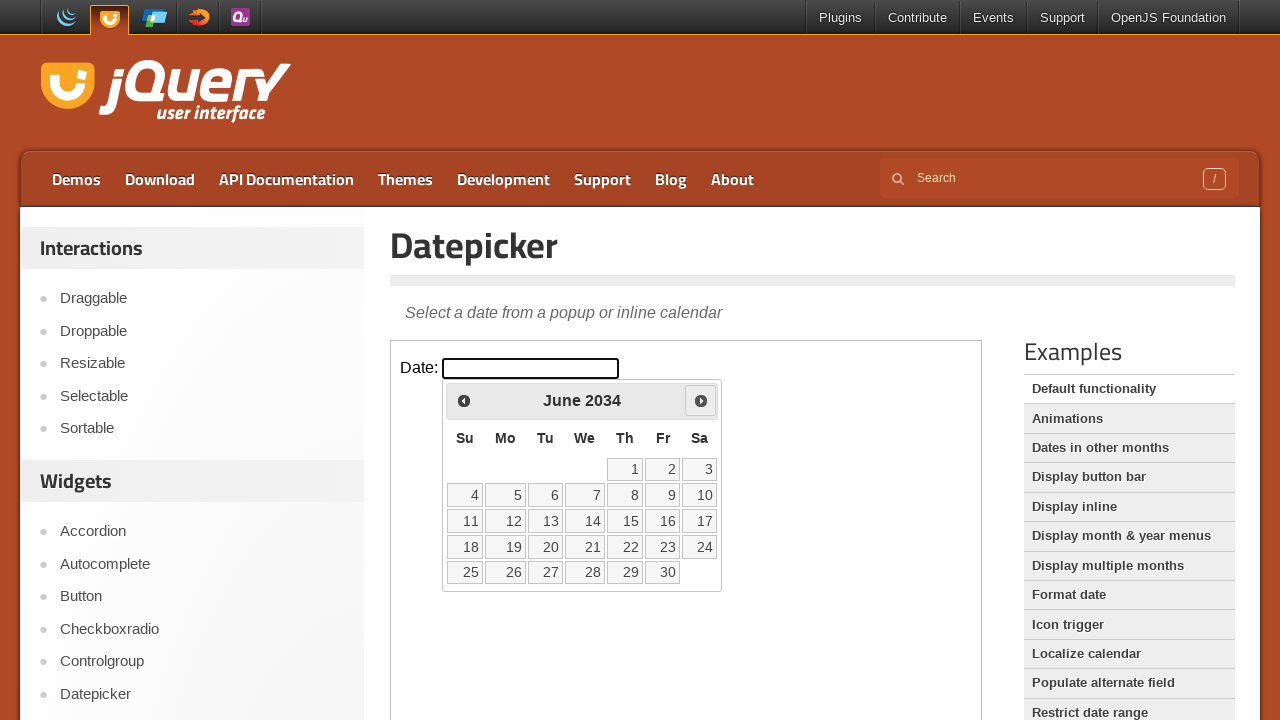

Retrieved current calendar month: June, year: 2034
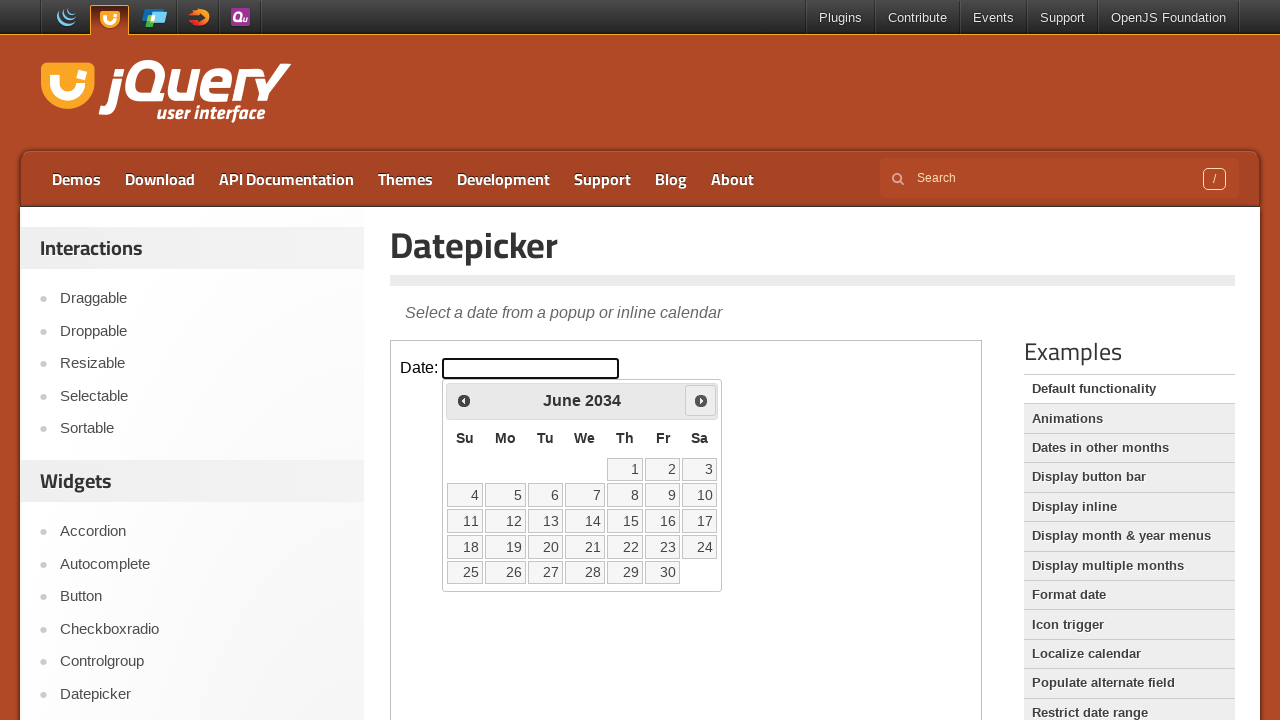

Clicked next month button to navigate forward at (701, 400) on iframe.demo-frame >> internal:control=enter-frame >> span.ui-icon-circle-triangl
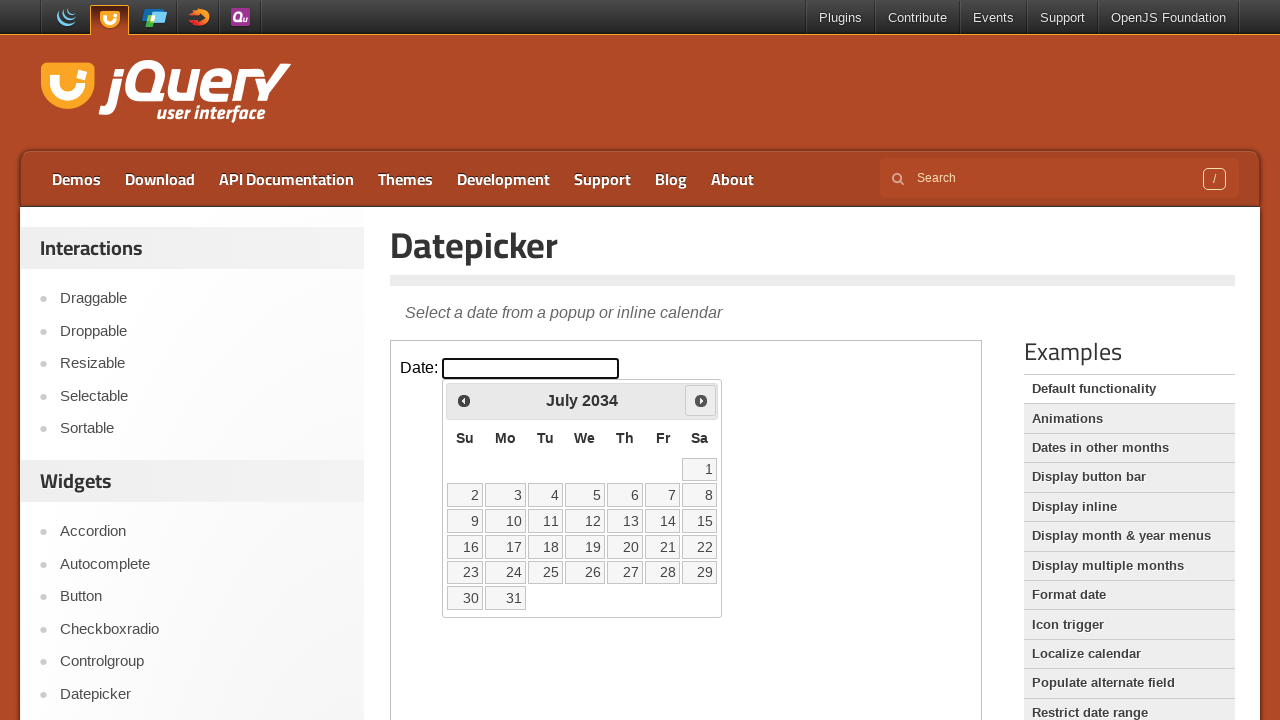

Waited 100ms for calendar to update
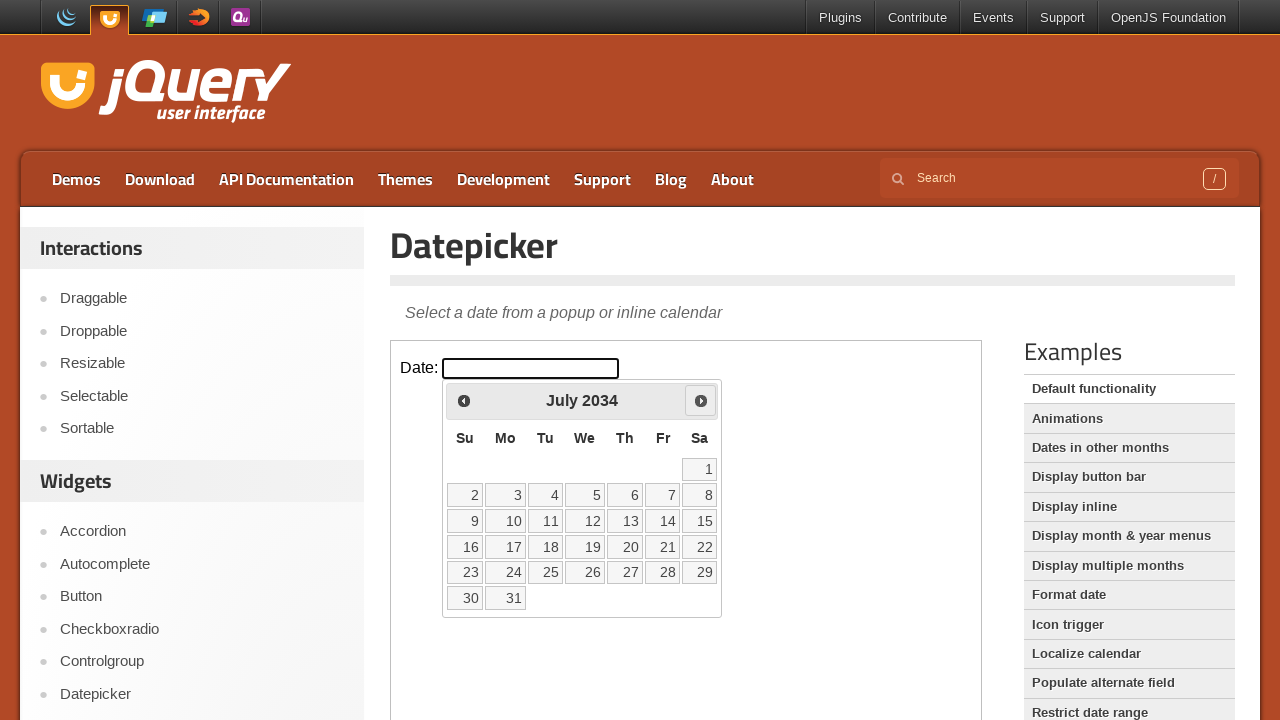

Retrieved current calendar month: July, year: 2034
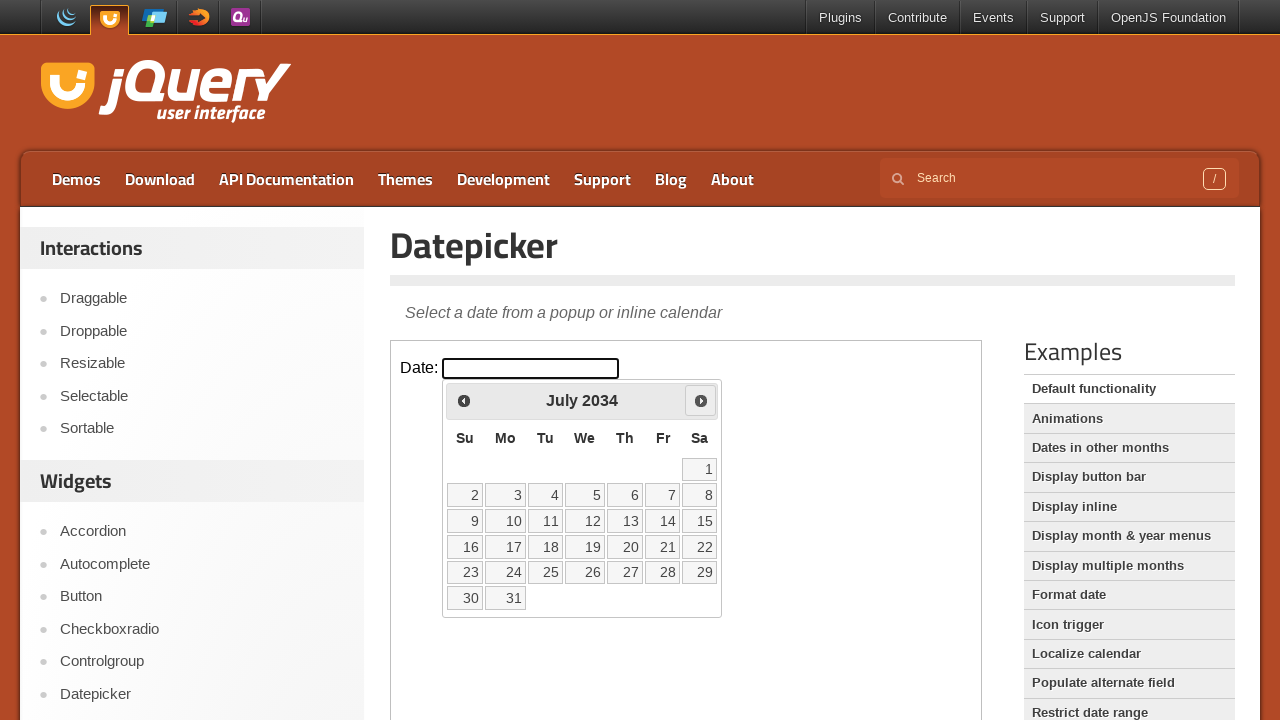

Clicked next month button to navigate forward at (701, 400) on iframe.demo-frame >> internal:control=enter-frame >> span.ui-icon-circle-triangl
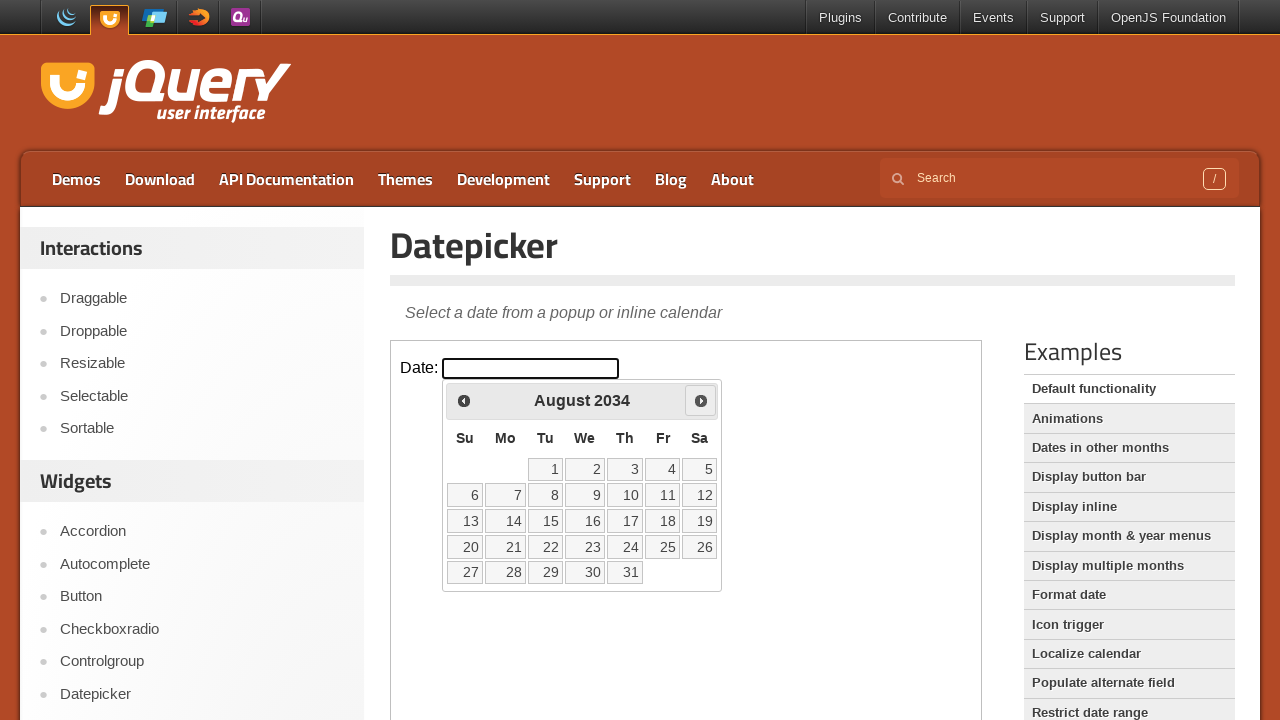

Waited 100ms for calendar to update
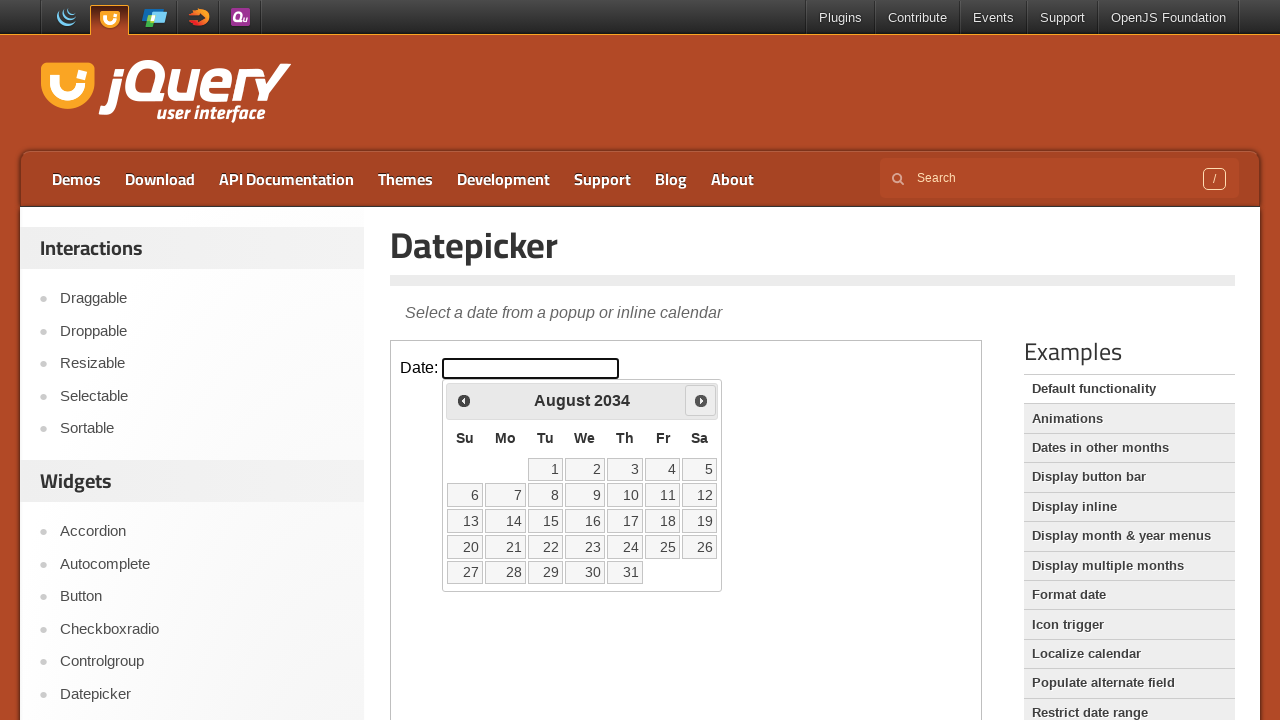

Retrieved current calendar month: August, year: 2034
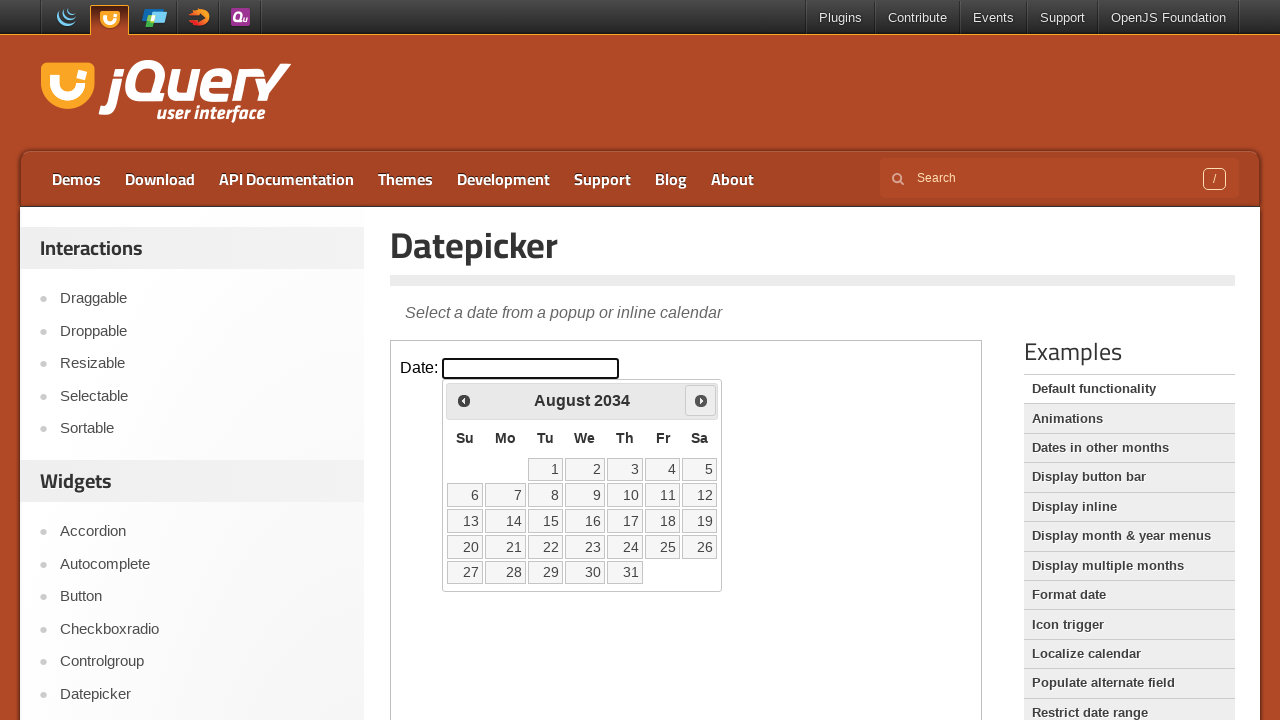

Clicked next month button to navigate forward at (701, 400) on iframe.demo-frame >> internal:control=enter-frame >> span.ui-icon-circle-triangl
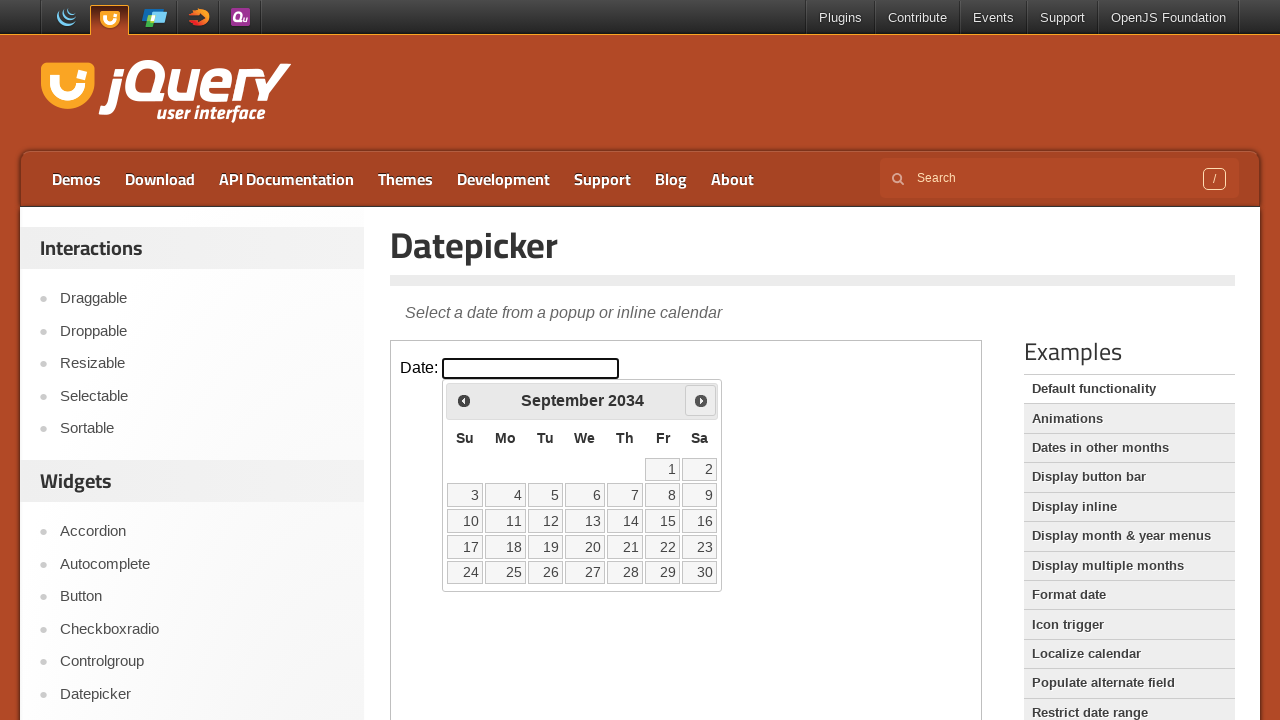

Waited 100ms for calendar to update
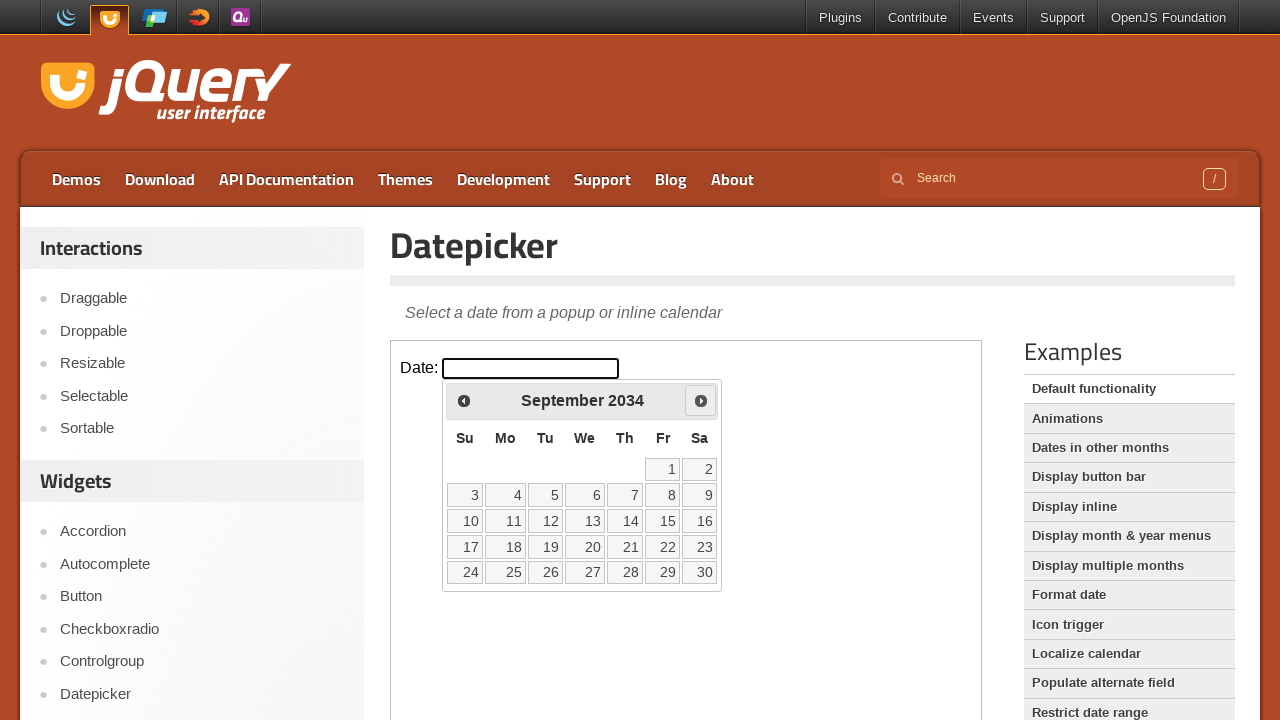

Retrieved current calendar month: September, year: 2034
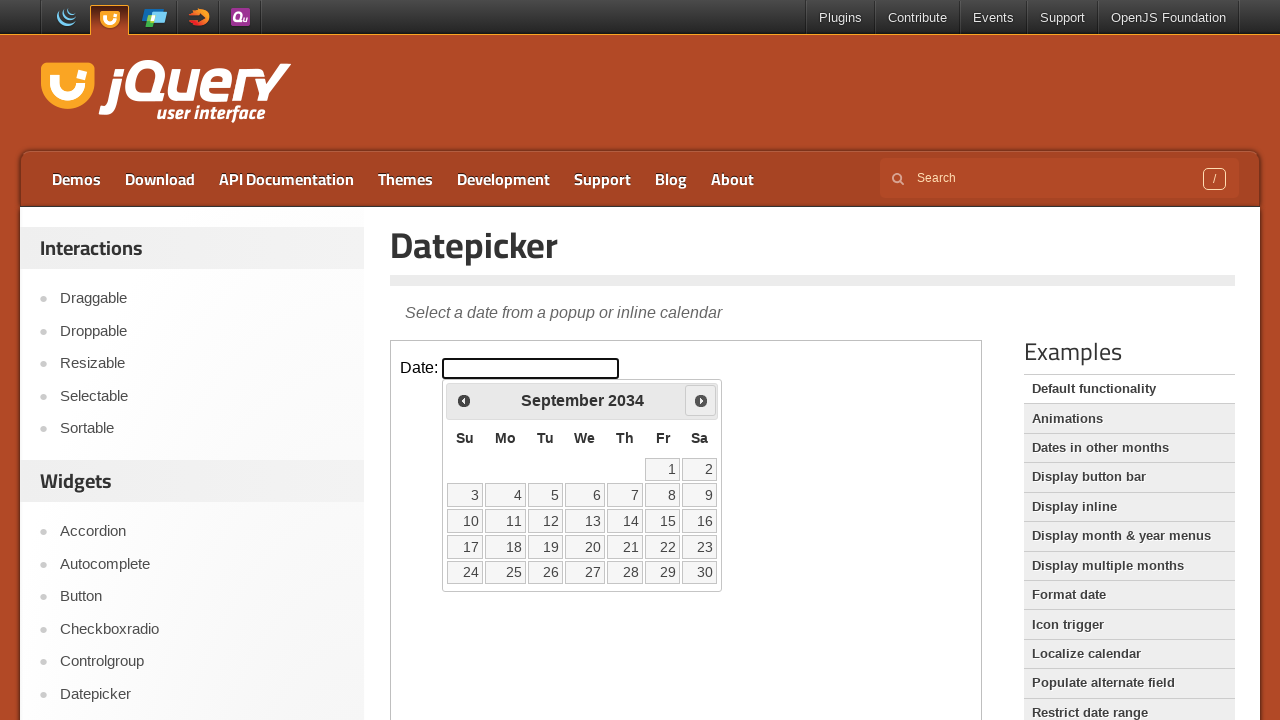

Clicked next month button to navigate forward at (701, 400) on iframe.demo-frame >> internal:control=enter-frame >> span.ui-icon-circle-triangl
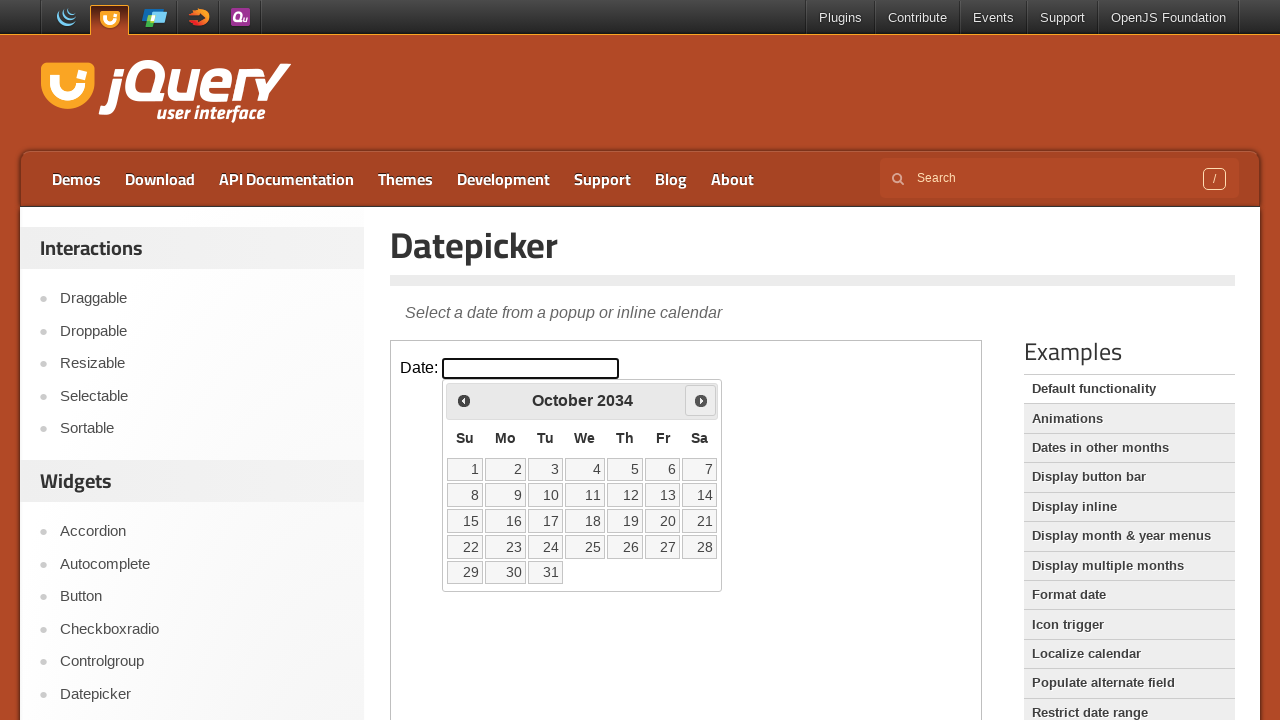

Waited 100ms for calendar to update
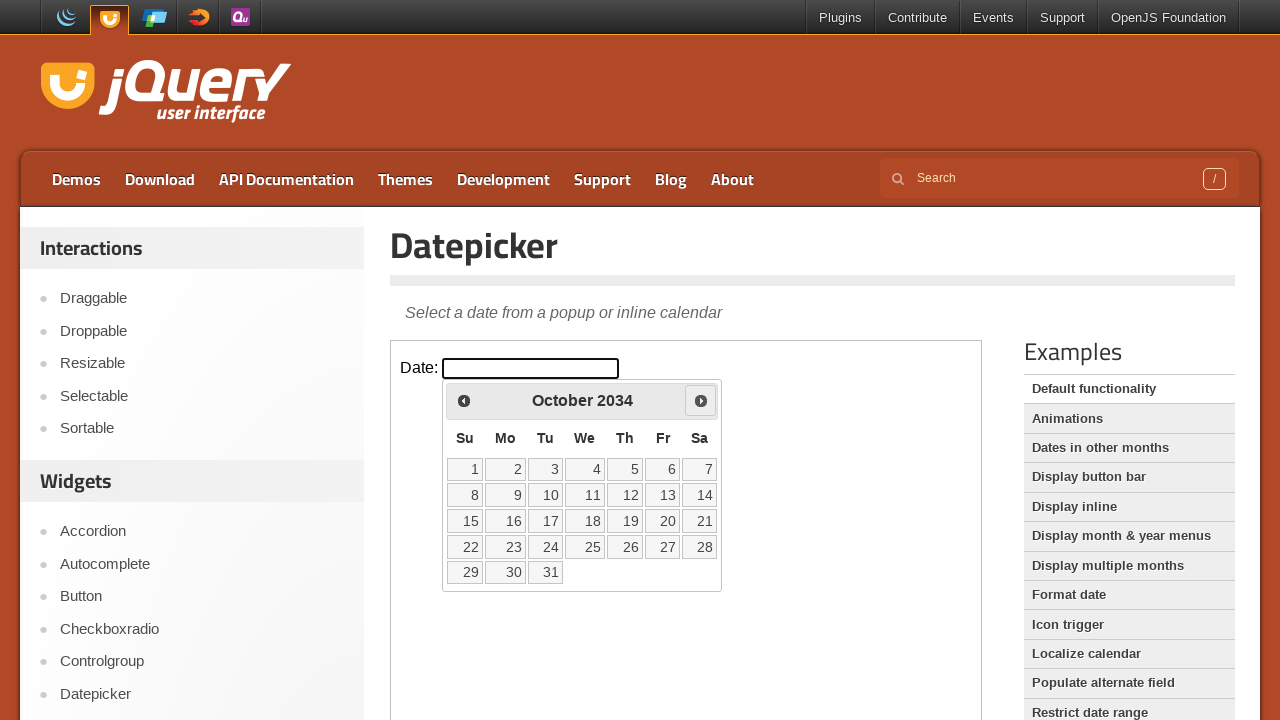

Retrieved current calendar month: October, year: 2034
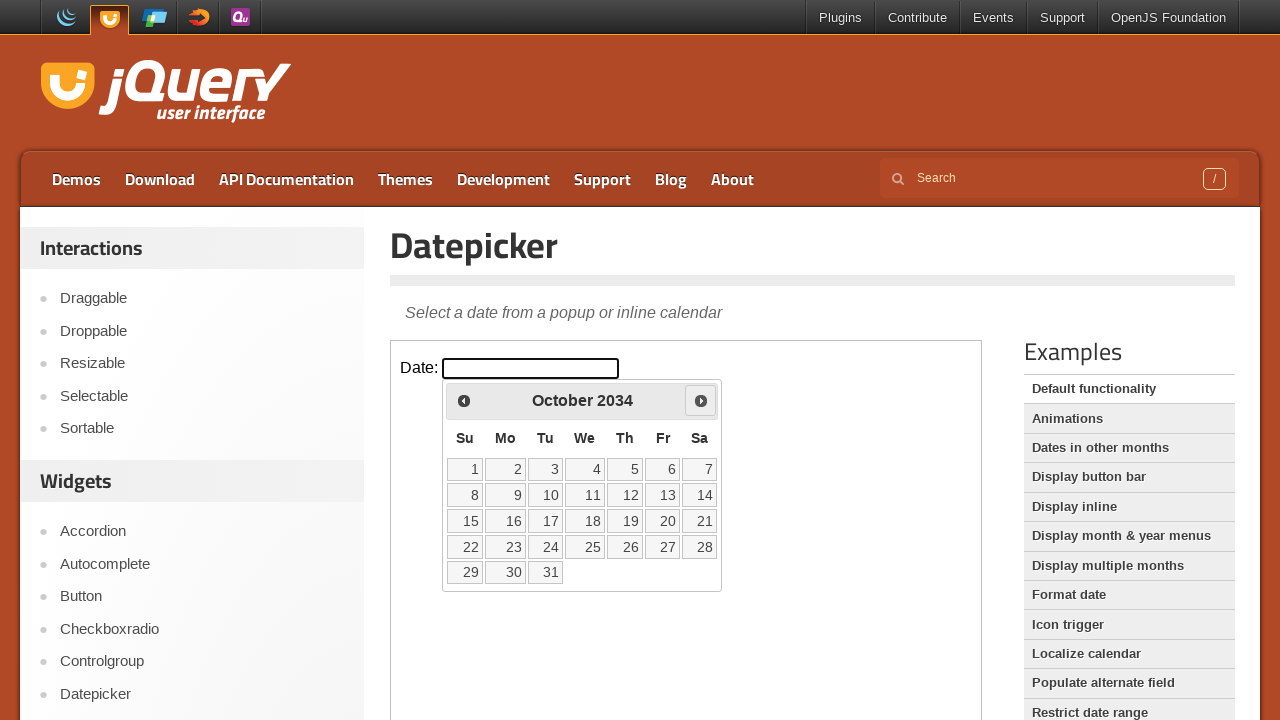

Clicked next month button to navigate forward at (701, 400) on iframe.demo-frame >> internal:control=enter-frame >> span.ui-icon-circle-triangl
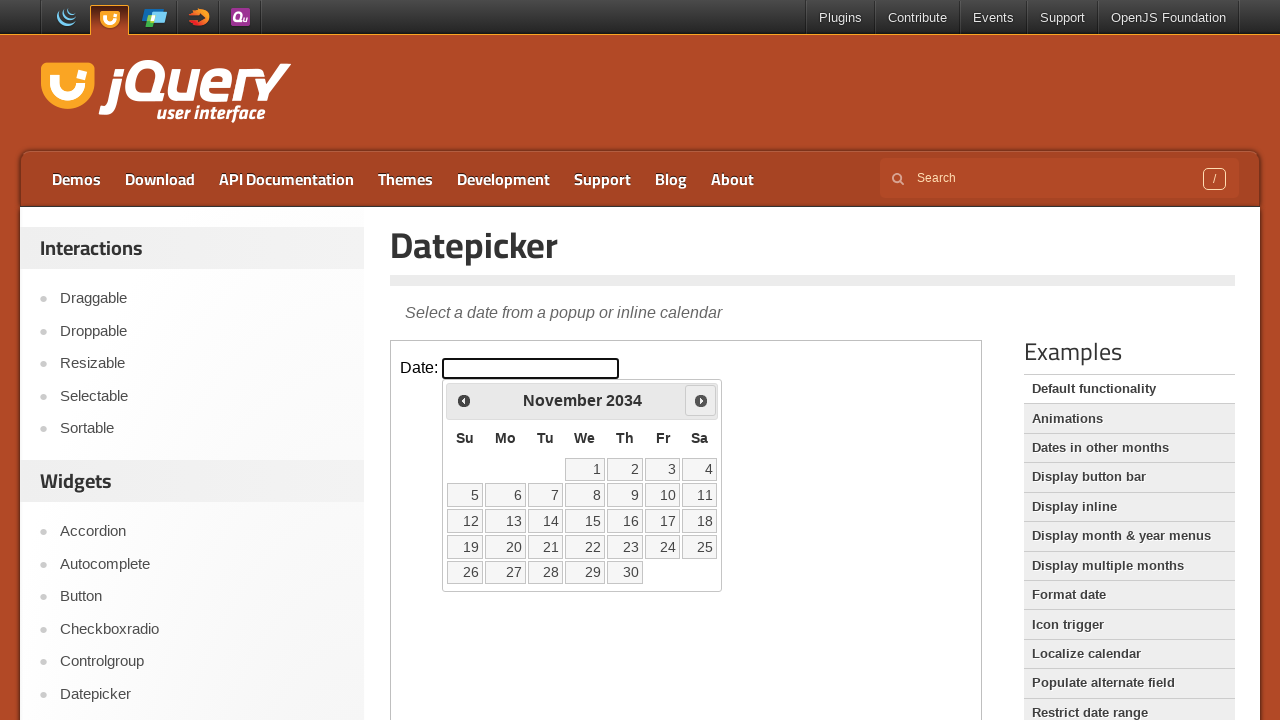

Waited 100ms for calendar to update
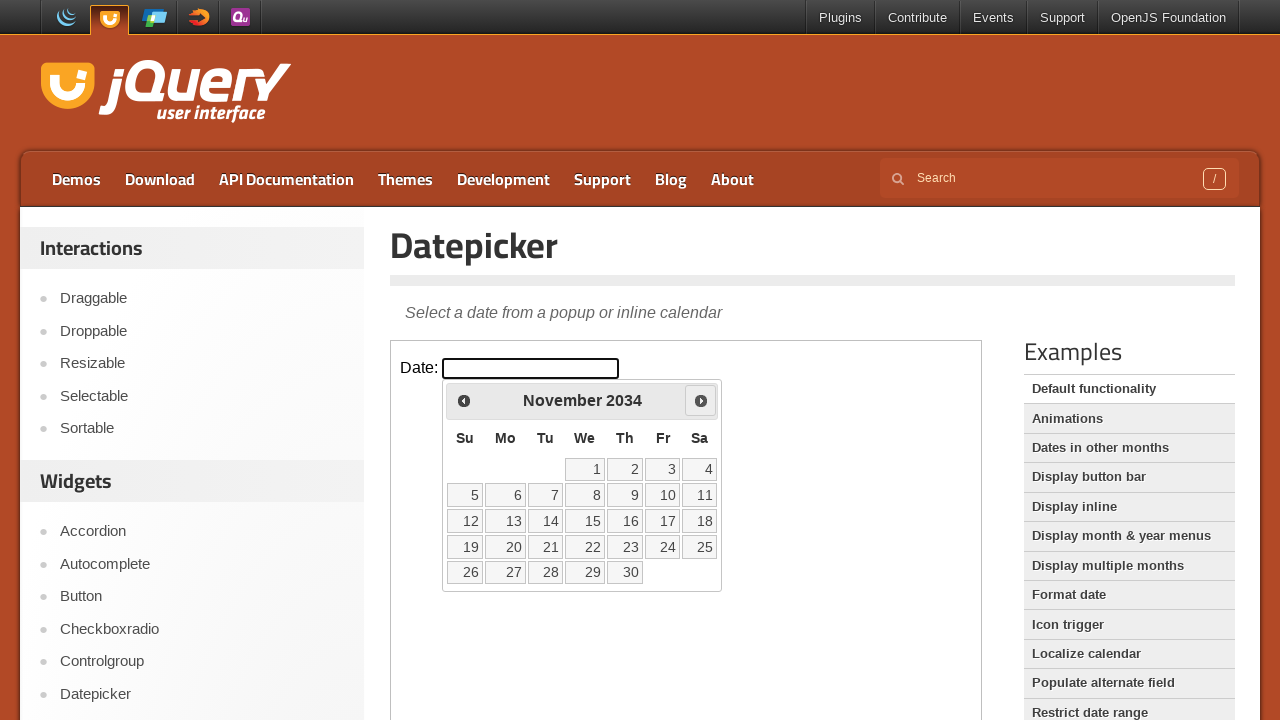

Retrieved current calendar month: November, year: 2034
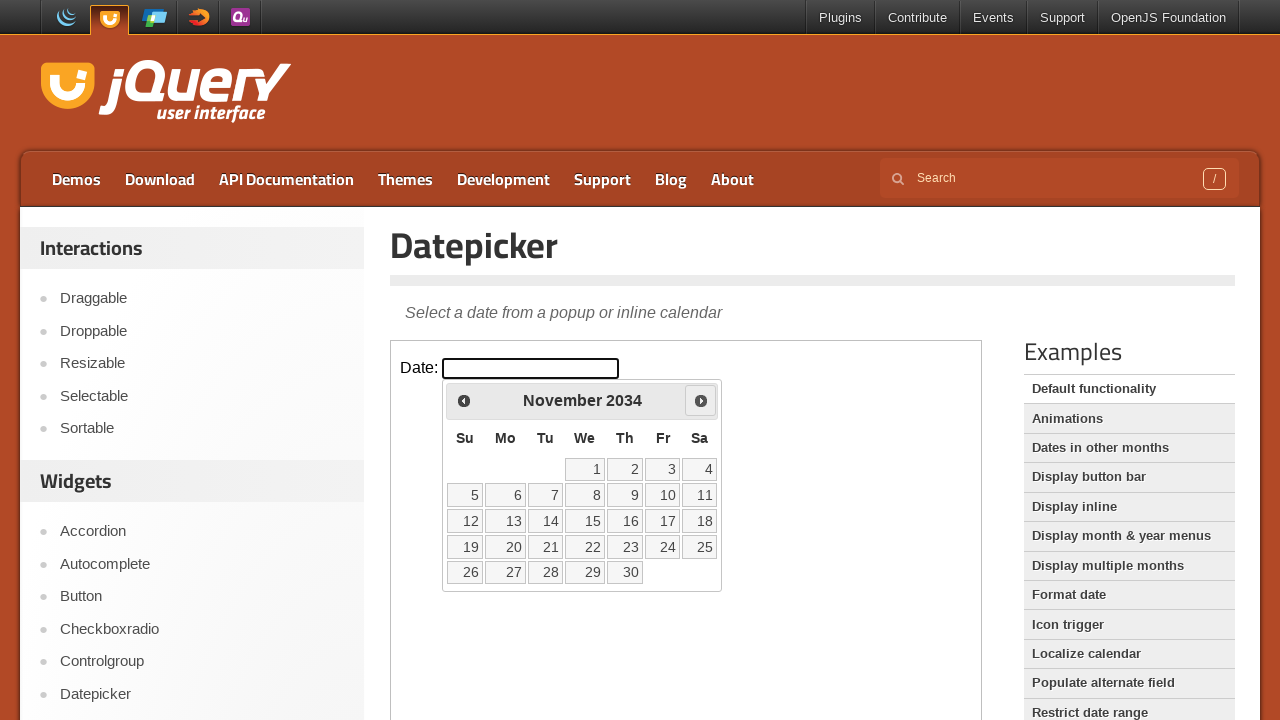

Clicked next month button to navigate forward at (701, 400) on iframe.demo-frame >> internal:control=enter-frame >> span.ui-icon-circle-triangl
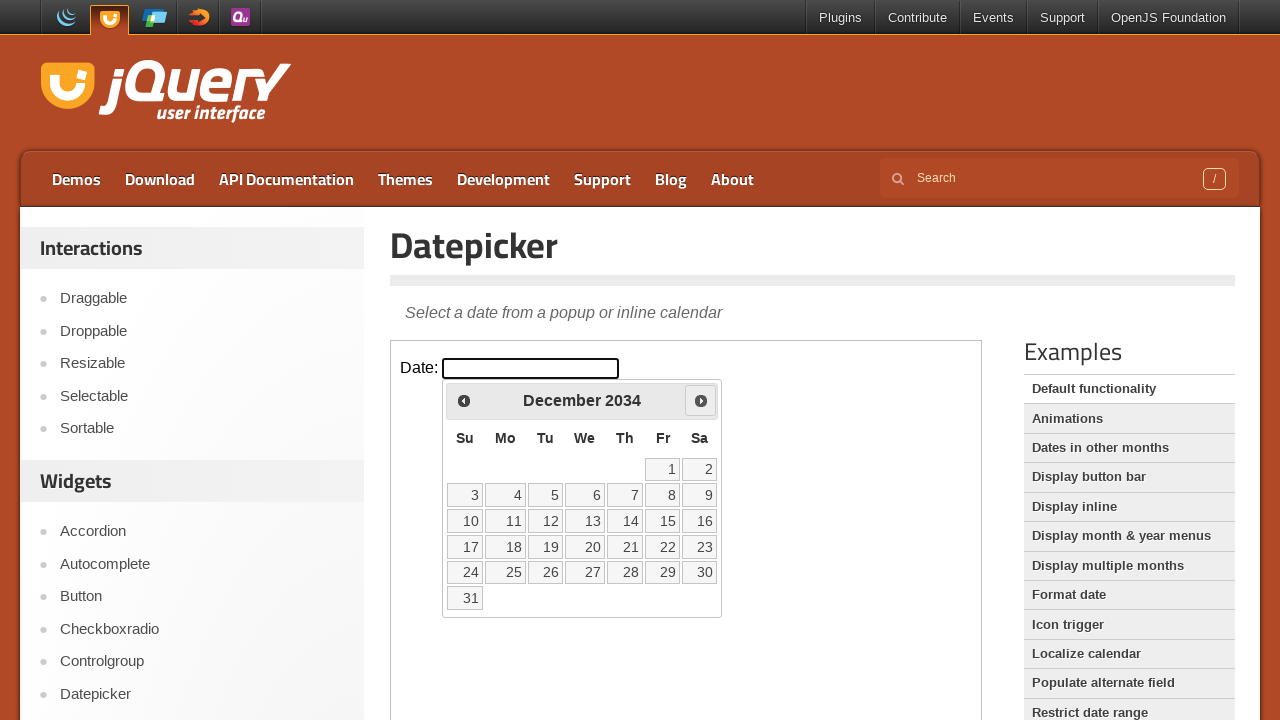

Waited 100ms for calendar to update
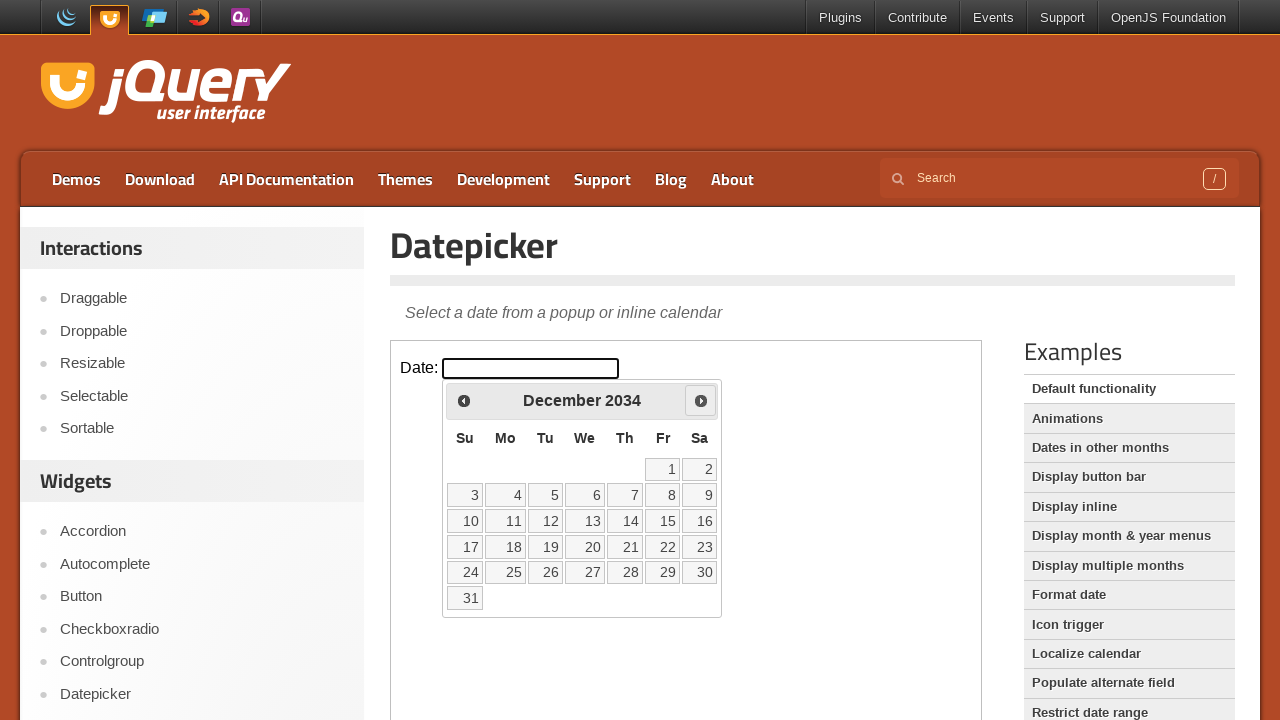

Retrieved current calendar month: December, year: 2034
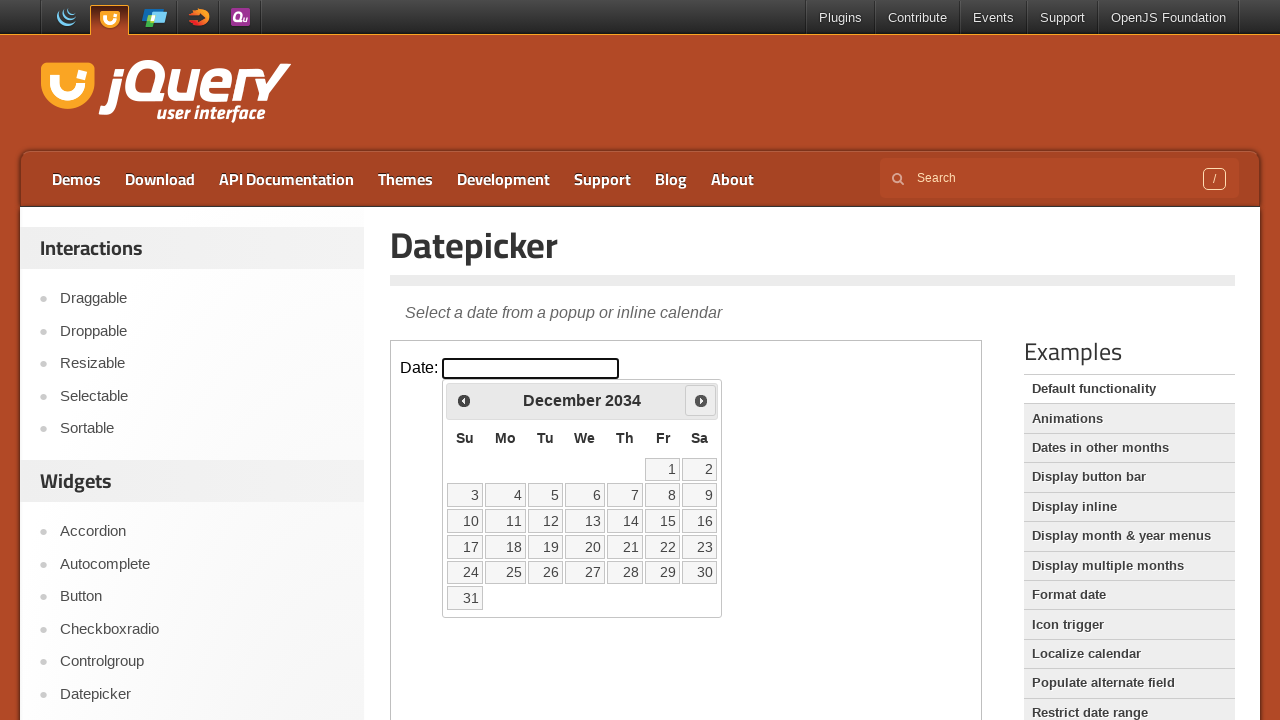

Clicked next month button to navigate forward at (701, 400) on iframe.demo-frame >> internal:control=enter-frame >> span.ui-icon-circle-triangl
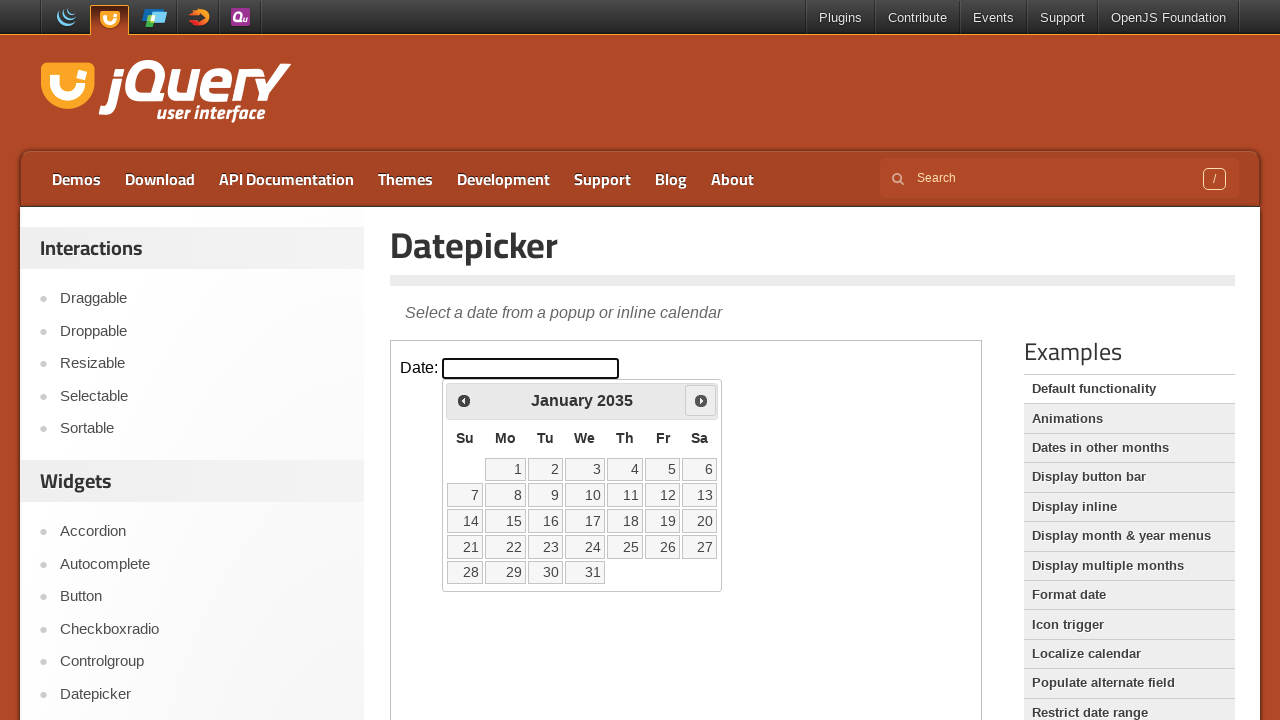

Waited 100ms for calendar to update
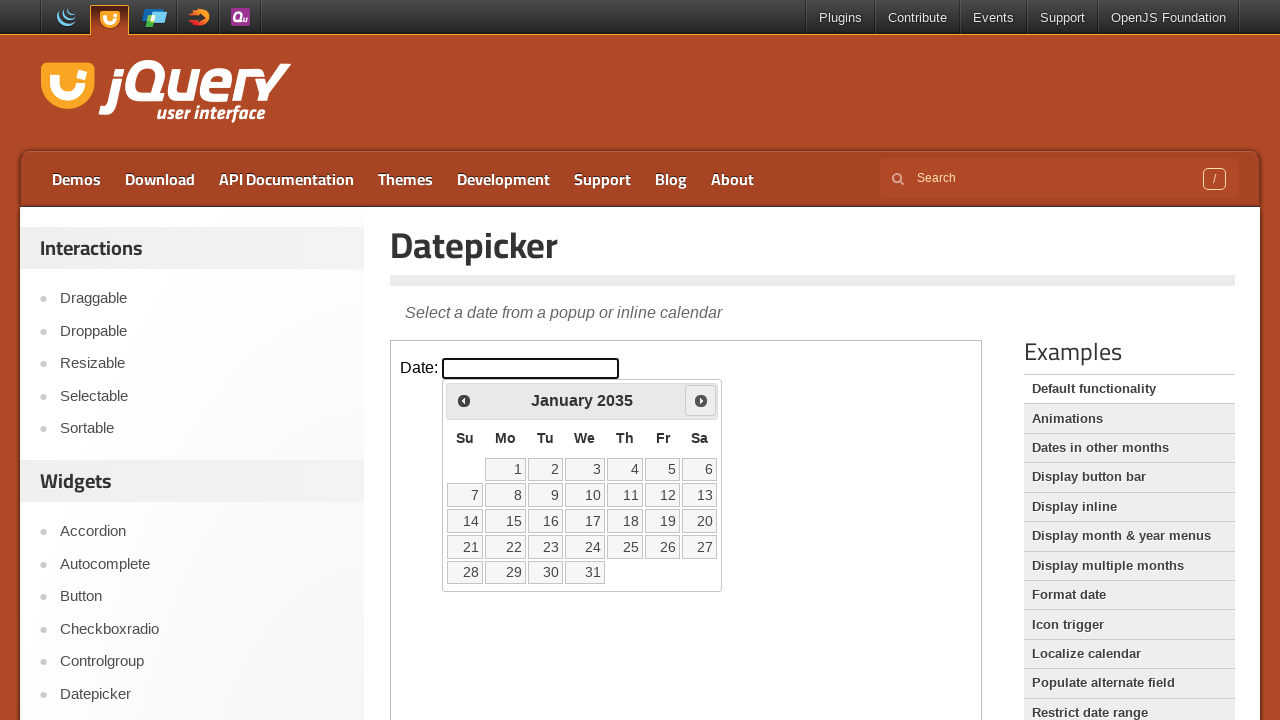

Retrieved current calendar month: January, year: 2035
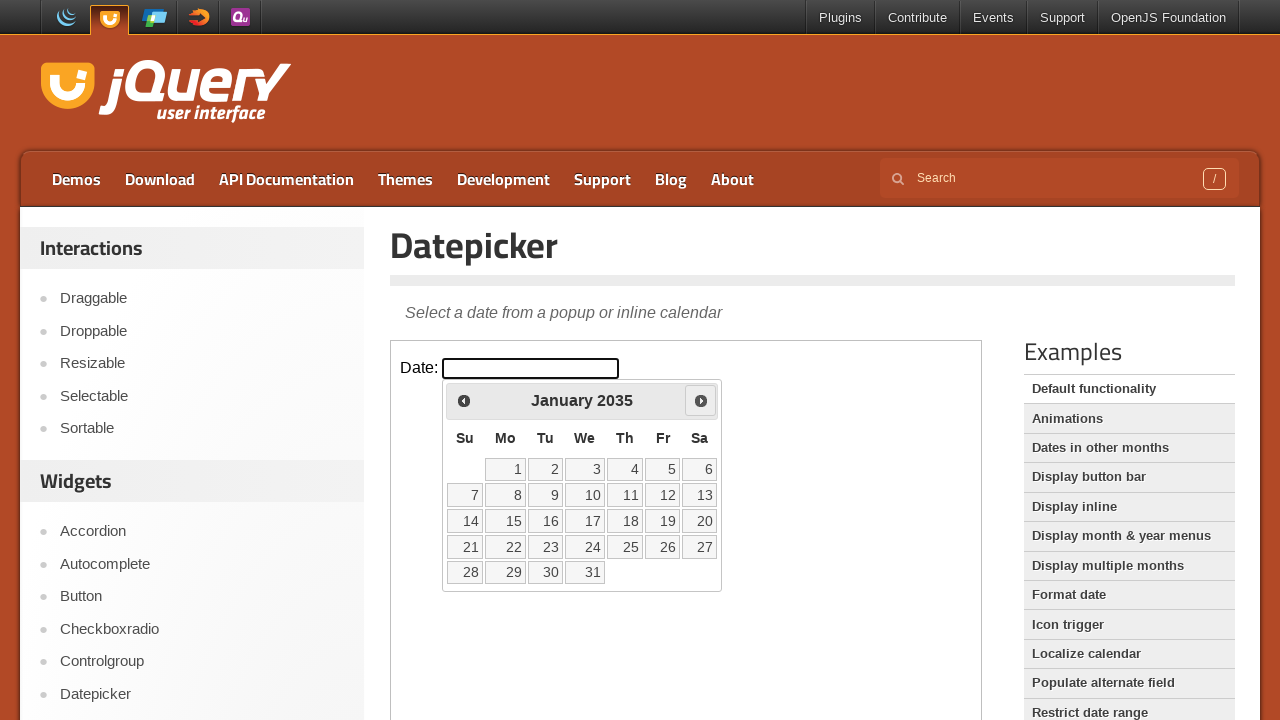

Clicked next month button to navigate forward at (701, 400) on iframe.demo-frame >> internal:control=enter-frame >> span.ui-icon-circle-triangl
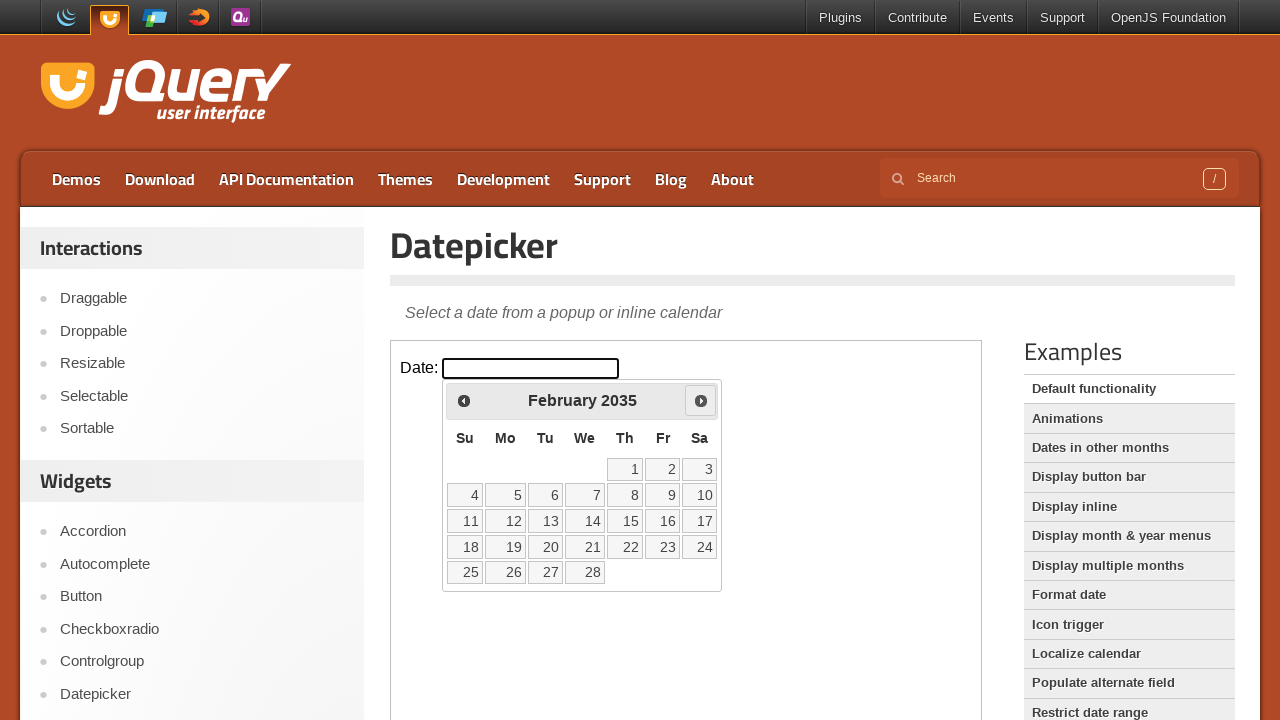

Waited 100ms for calendar to update
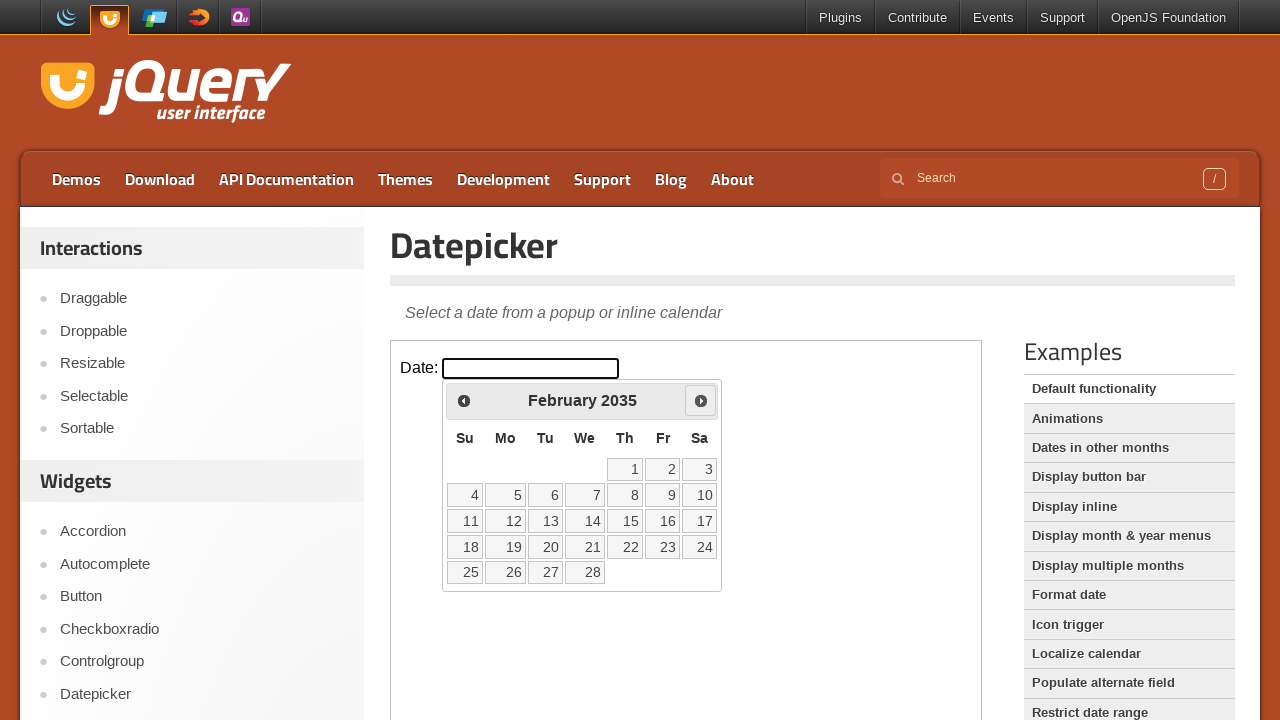

Retrieved current calendar month: February, year: 2035
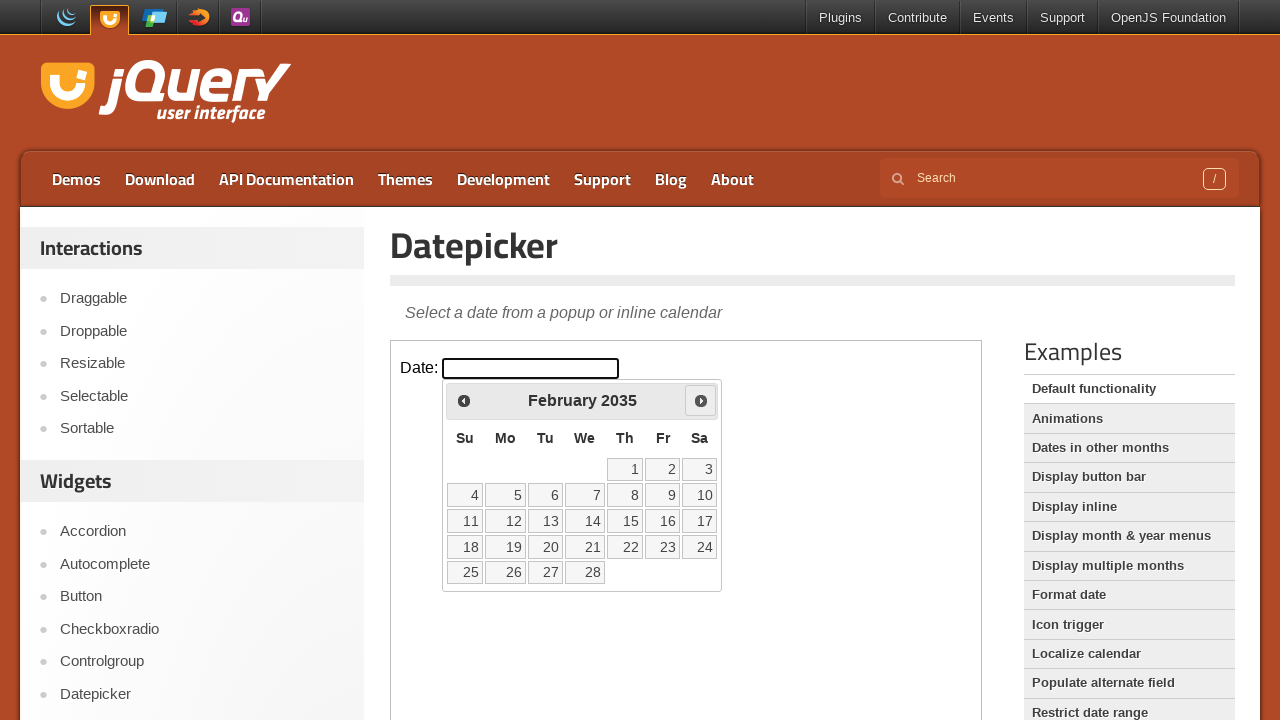

Clicked next month button to navigate forward at (701, 400) on iframe.demo-frame >> internal:control=enter-frame >> span.ui-icon-circle-triangl
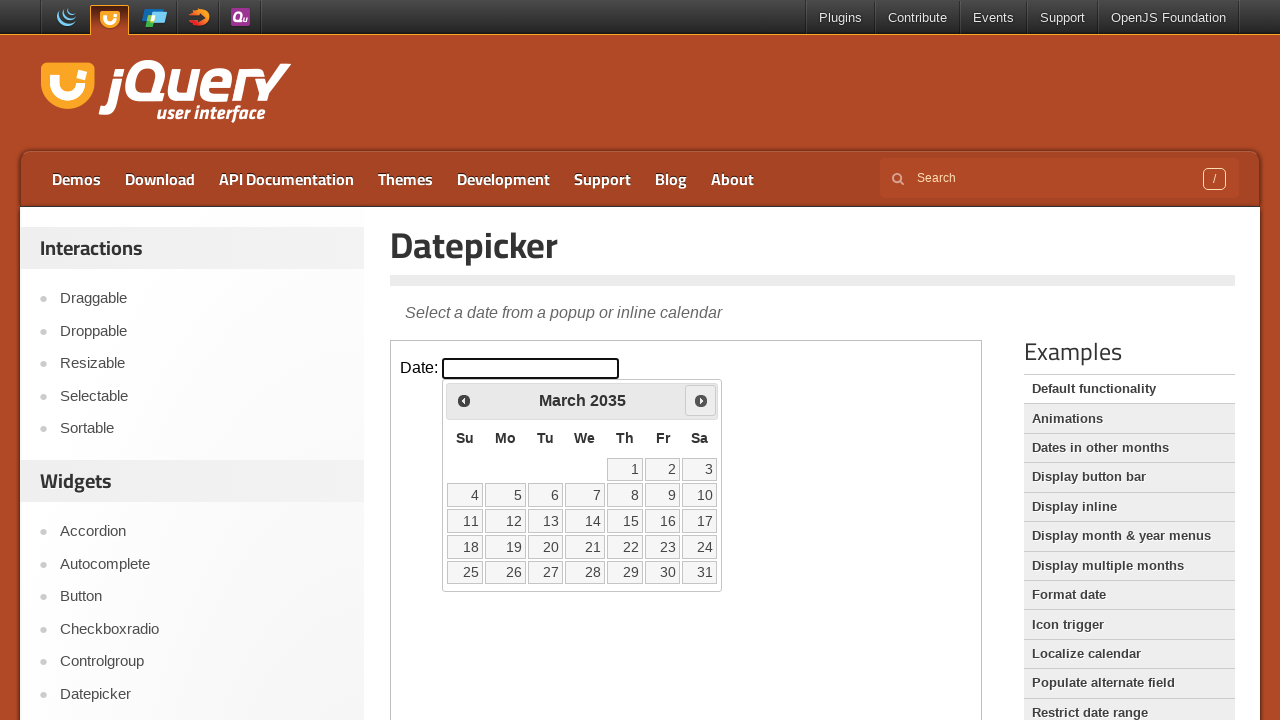

Waited 100ms for calendar to update
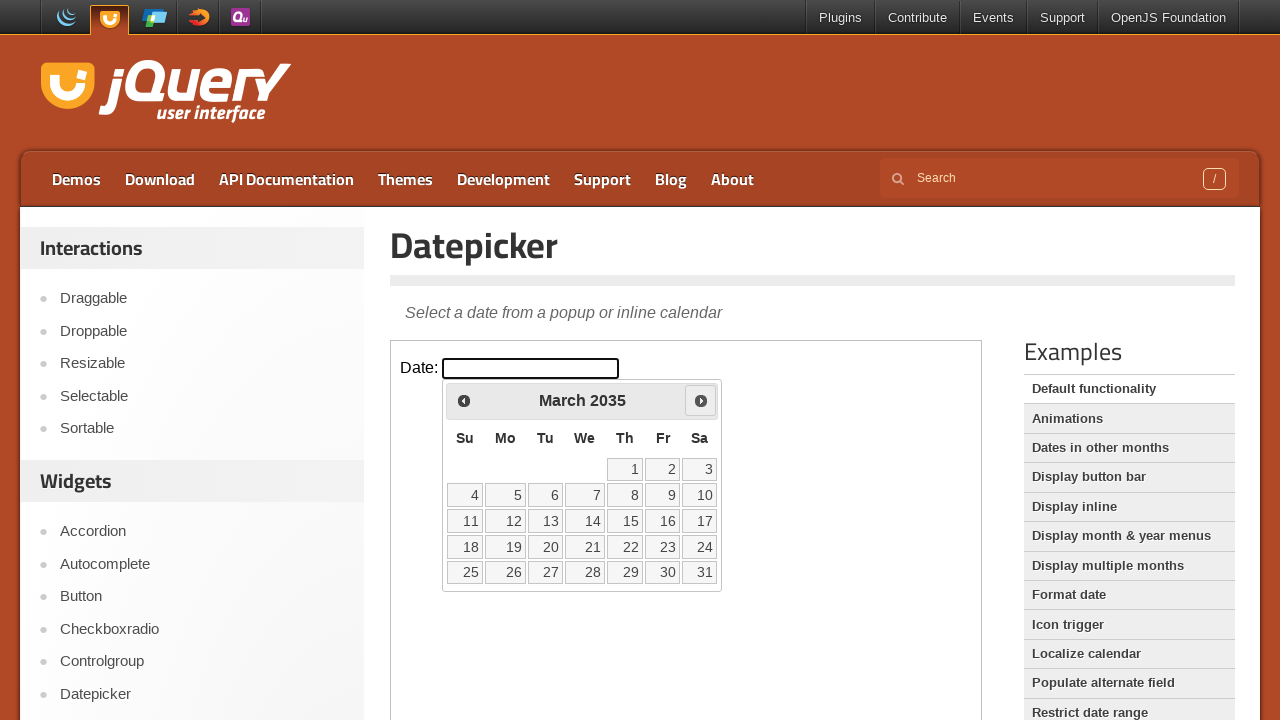

Retrieved current calendar month: March, year: 2035
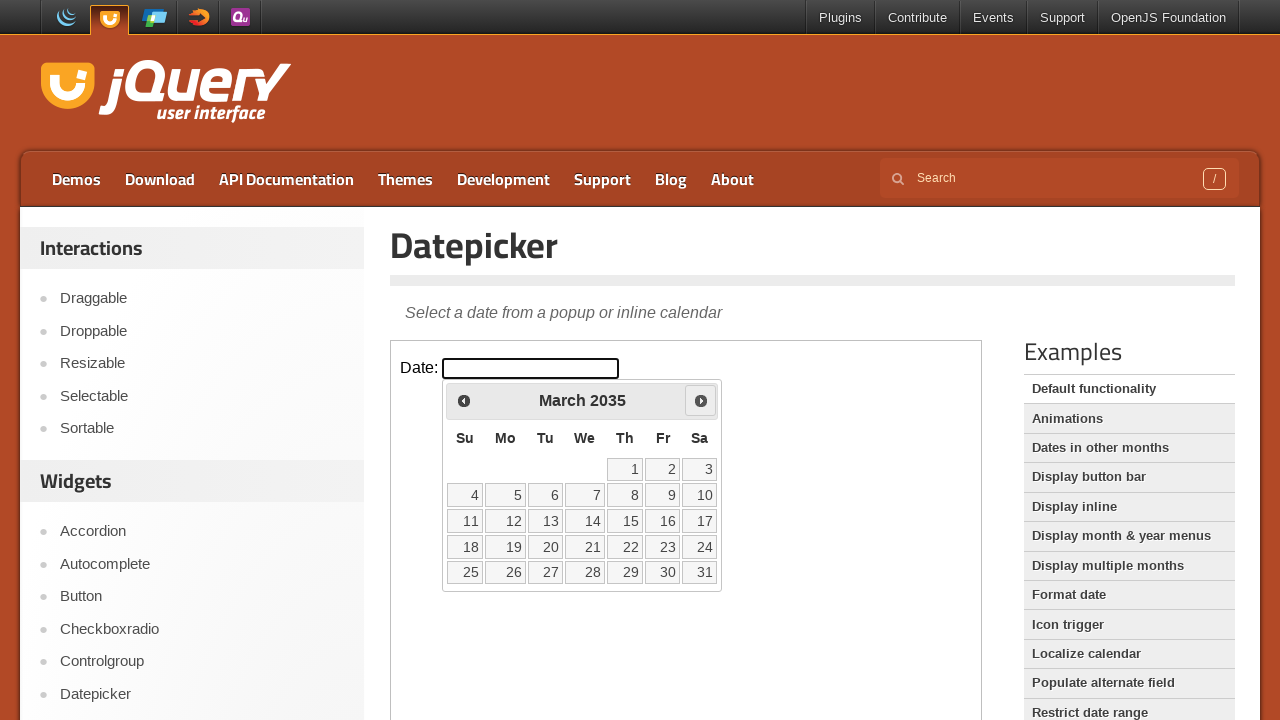

Clicked next month button to navigate forward at (701, 400) on iframe.demo-frame >> internal:control=enter-frame >> span.ui-icon-circle-triangl
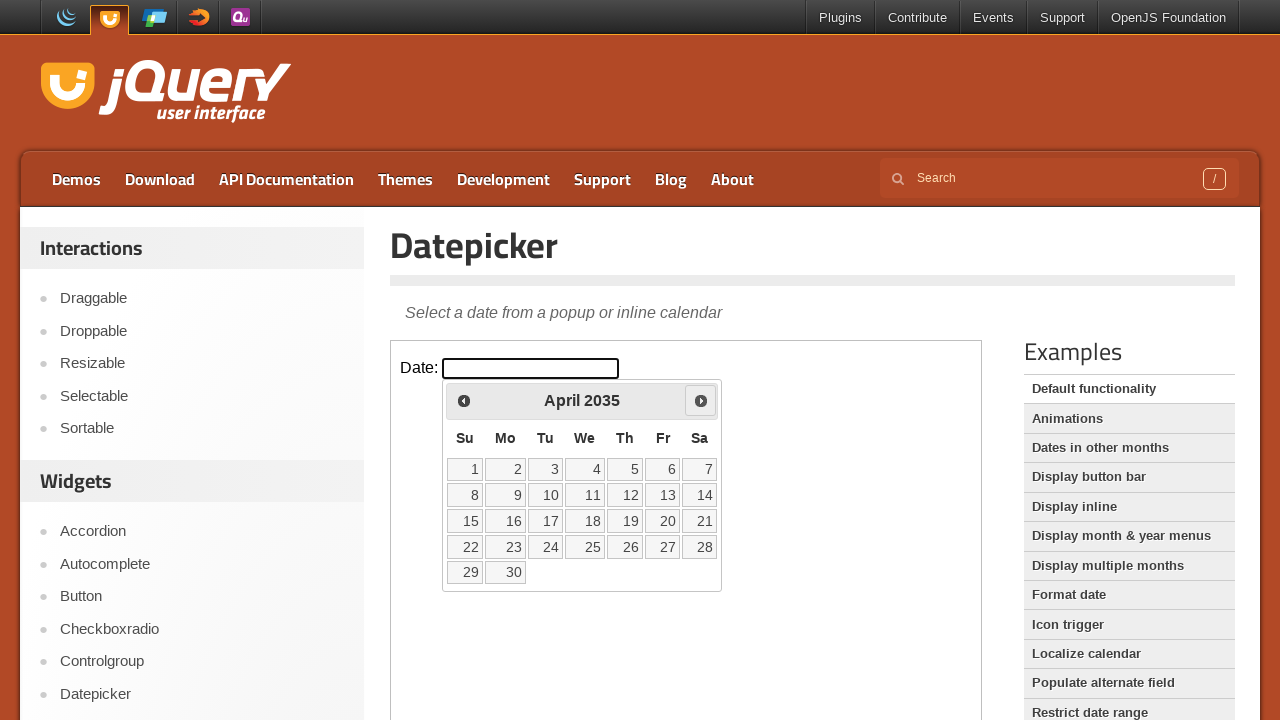

Waited 100ms for calendar to update
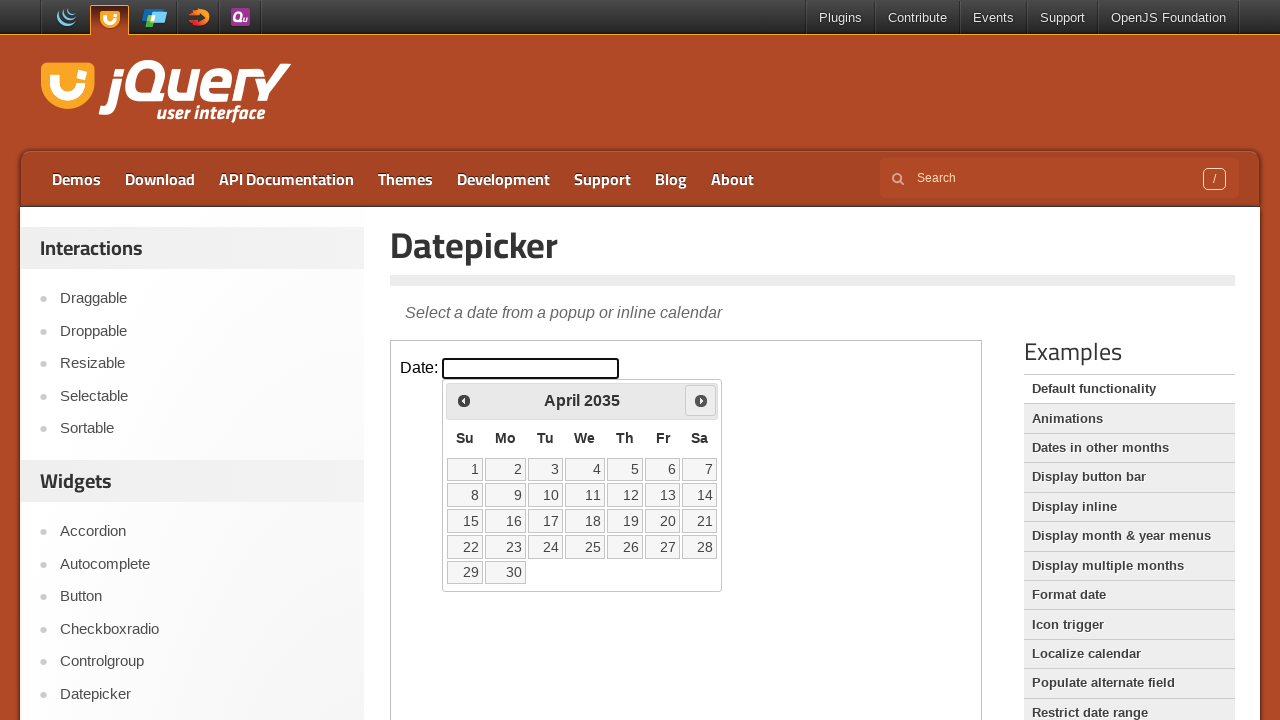

Retrieved current calendar month: April, year: 2035
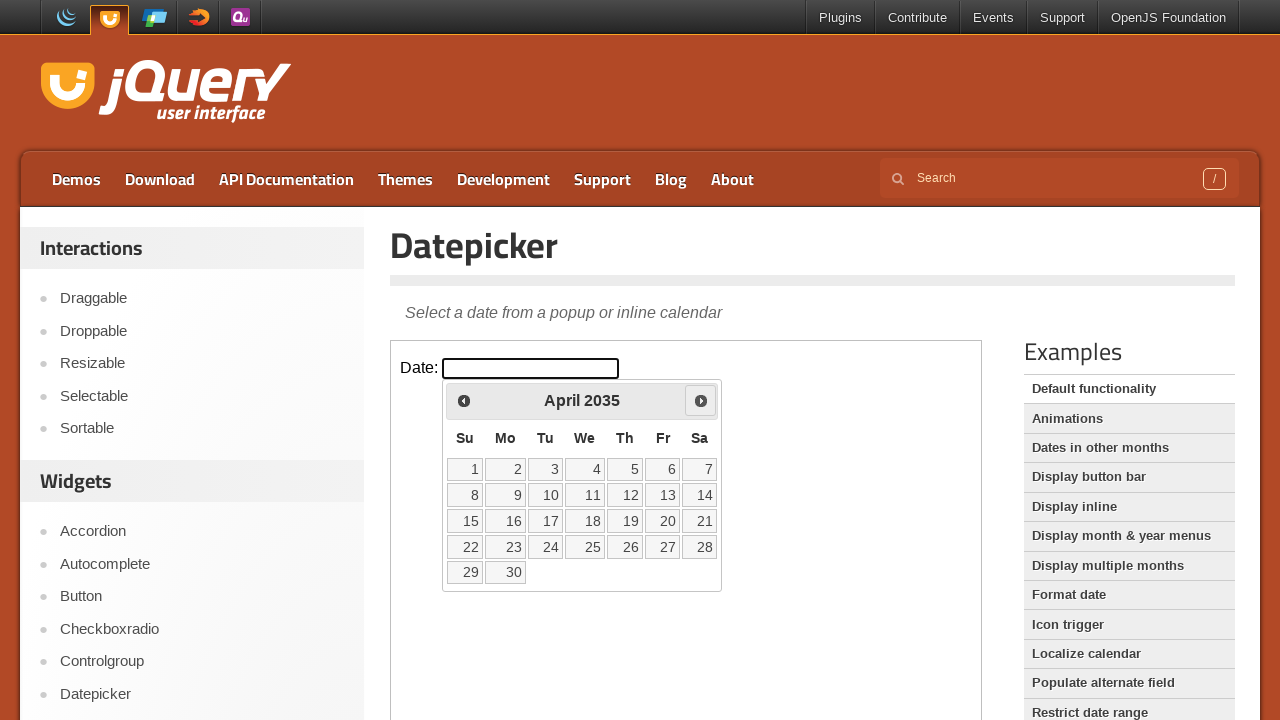

Clicked next month button to navigate forward at (701, 400) on iframe.demo-frame >> internal:control=enter-frame >> span.ui-icon-circle-triangl
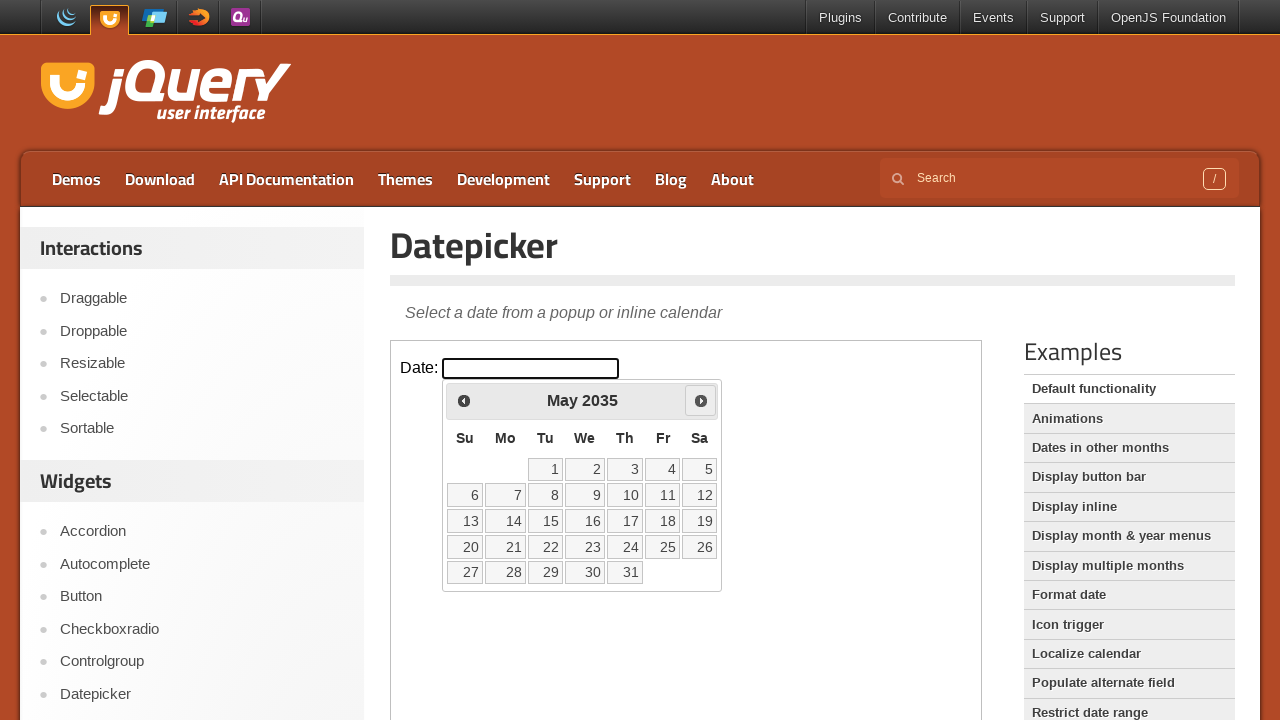

Waited 100ms for calendar to update
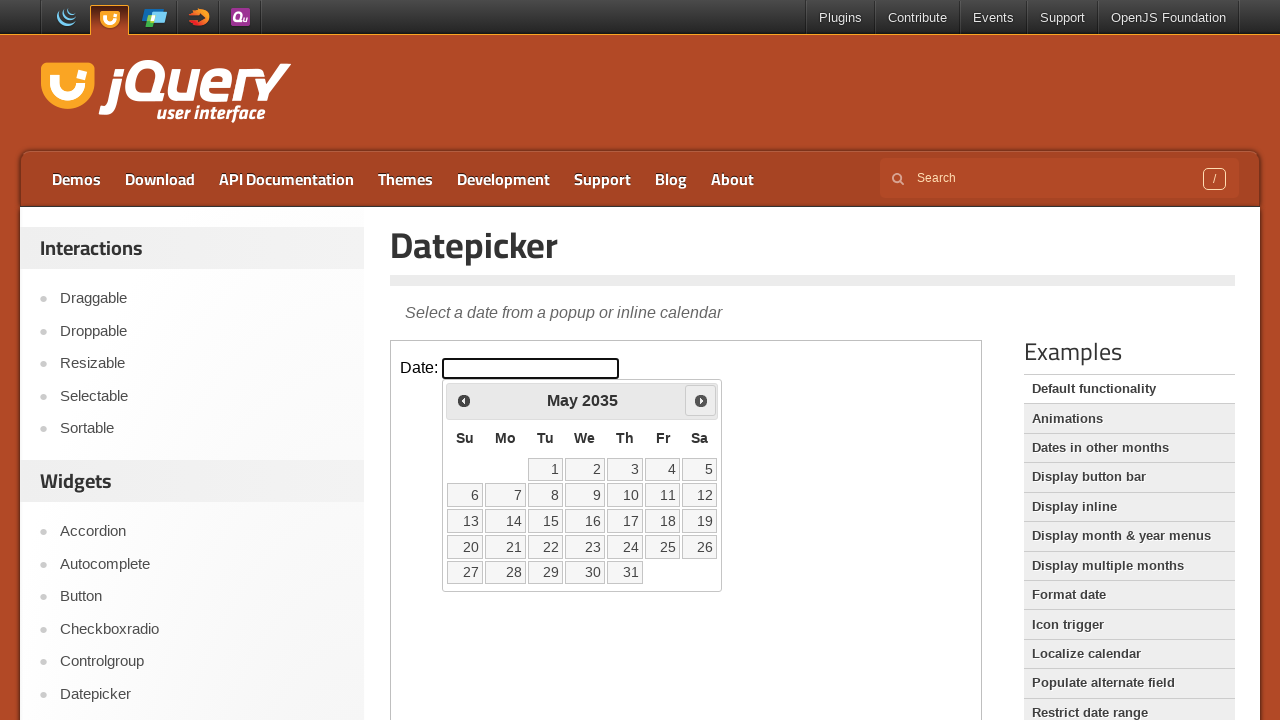

Retrieved current calendar month: May, year: 2035
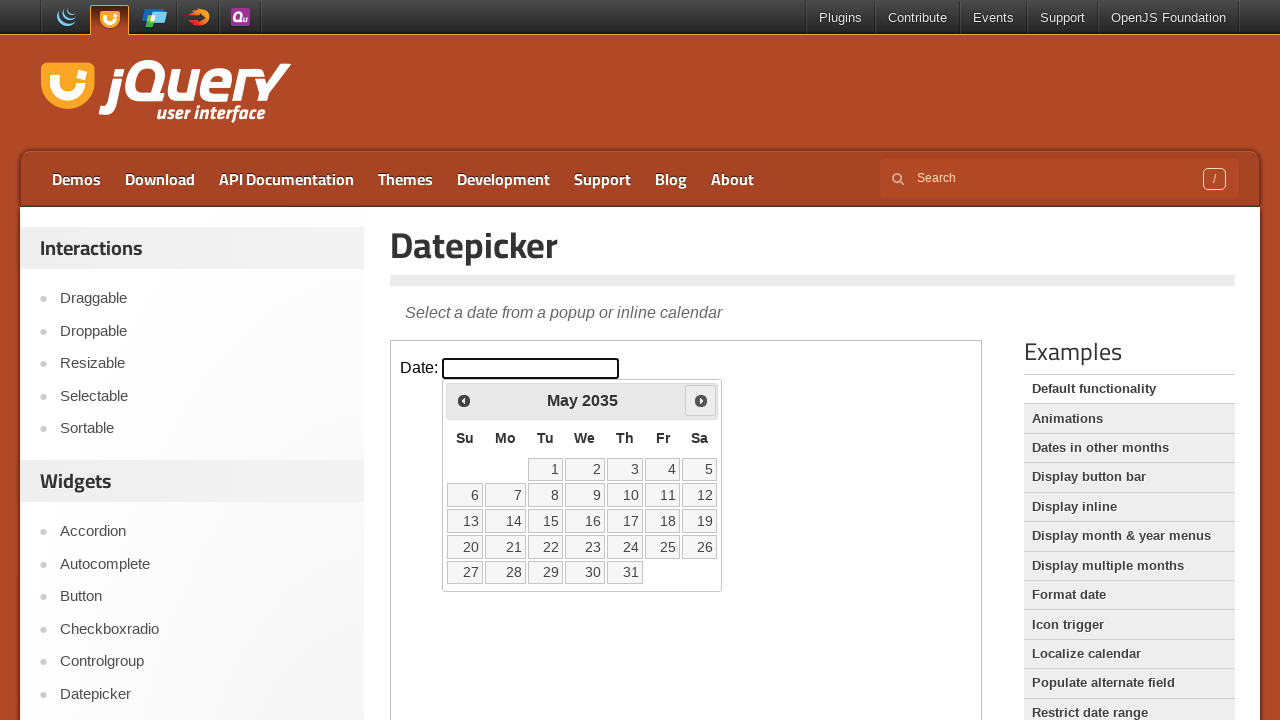

Clicked next month button to navigate forward at (701, 400) on iframe.demo-frame >> internal:control=enter-frame >> span.ui-icon-circle-triangl
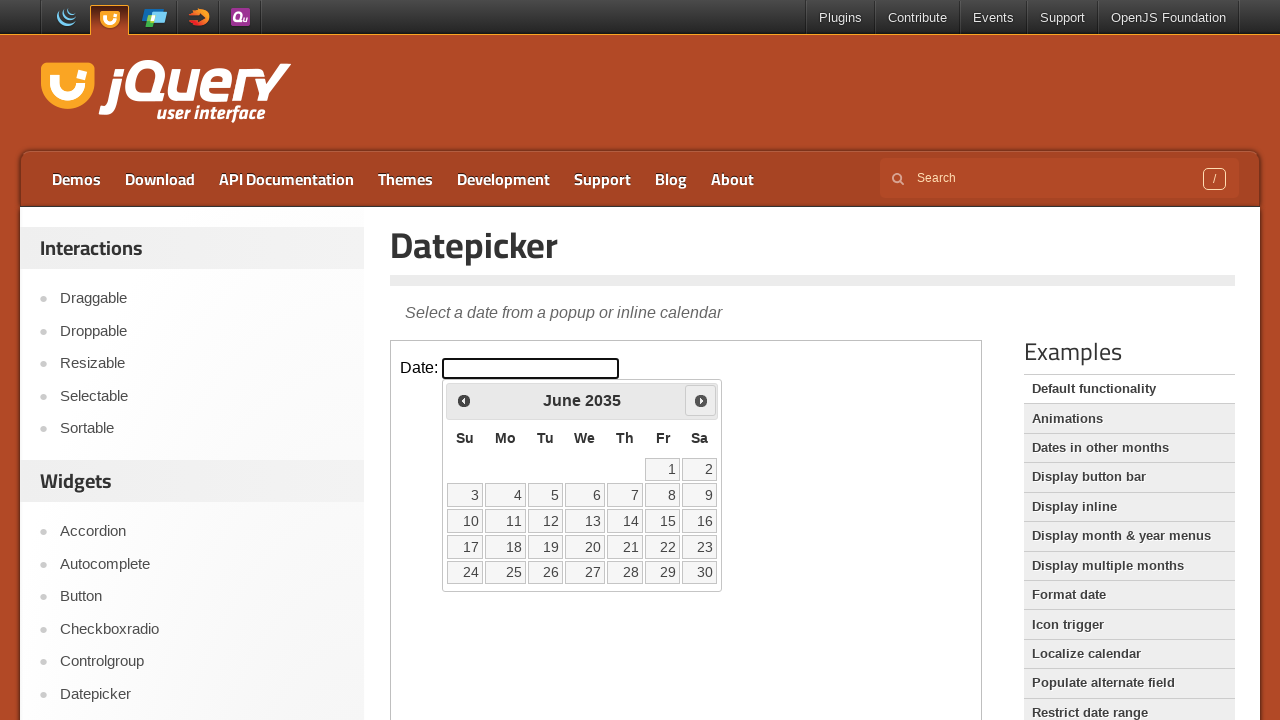

Waited 100ms for calendar to update
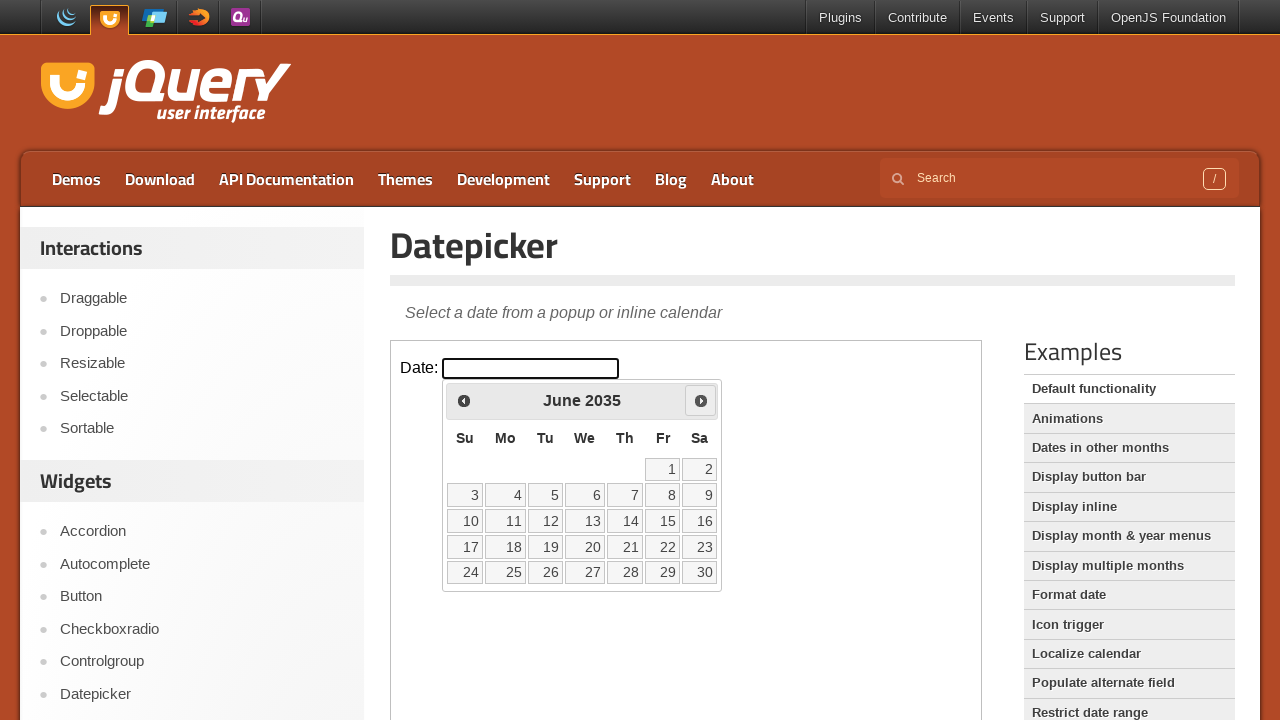

Retrieved current calendar month: June, year: 2035
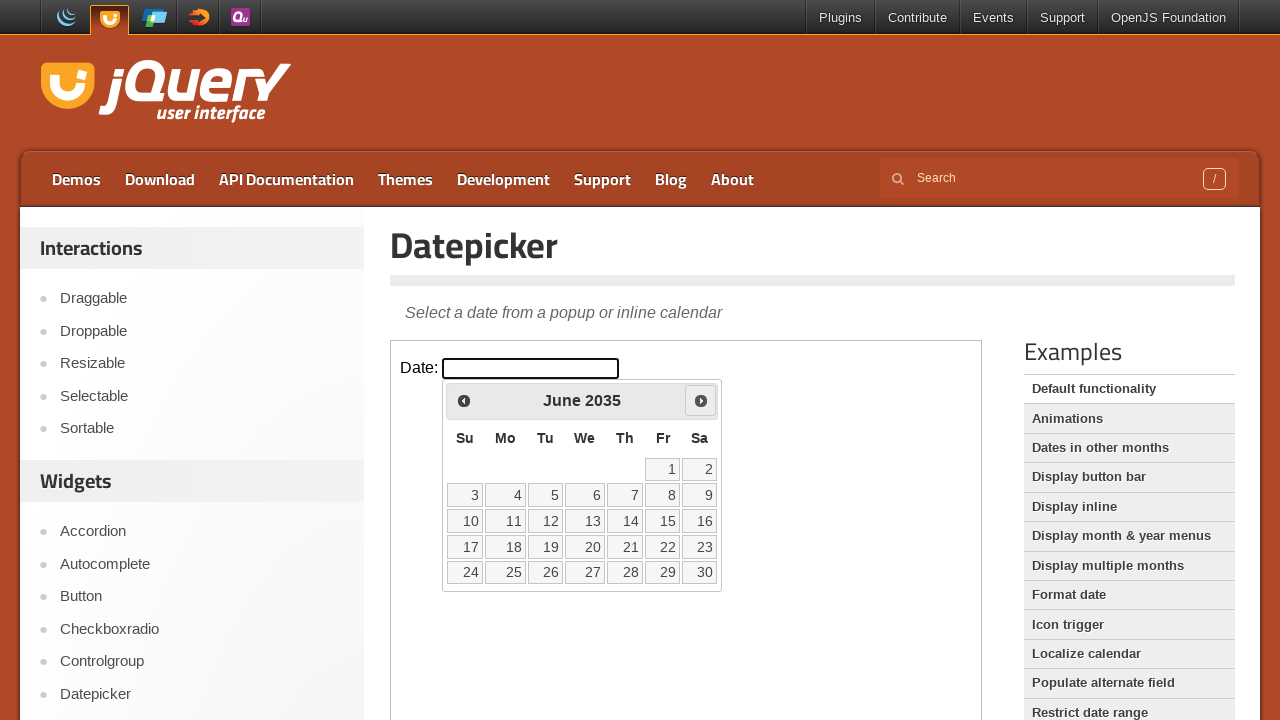

Clicked next month button to navigate forward at (701, 400) on iframe.demo-frame >> internal:control=enter-frame >> span.ui-icon-circle-triangl
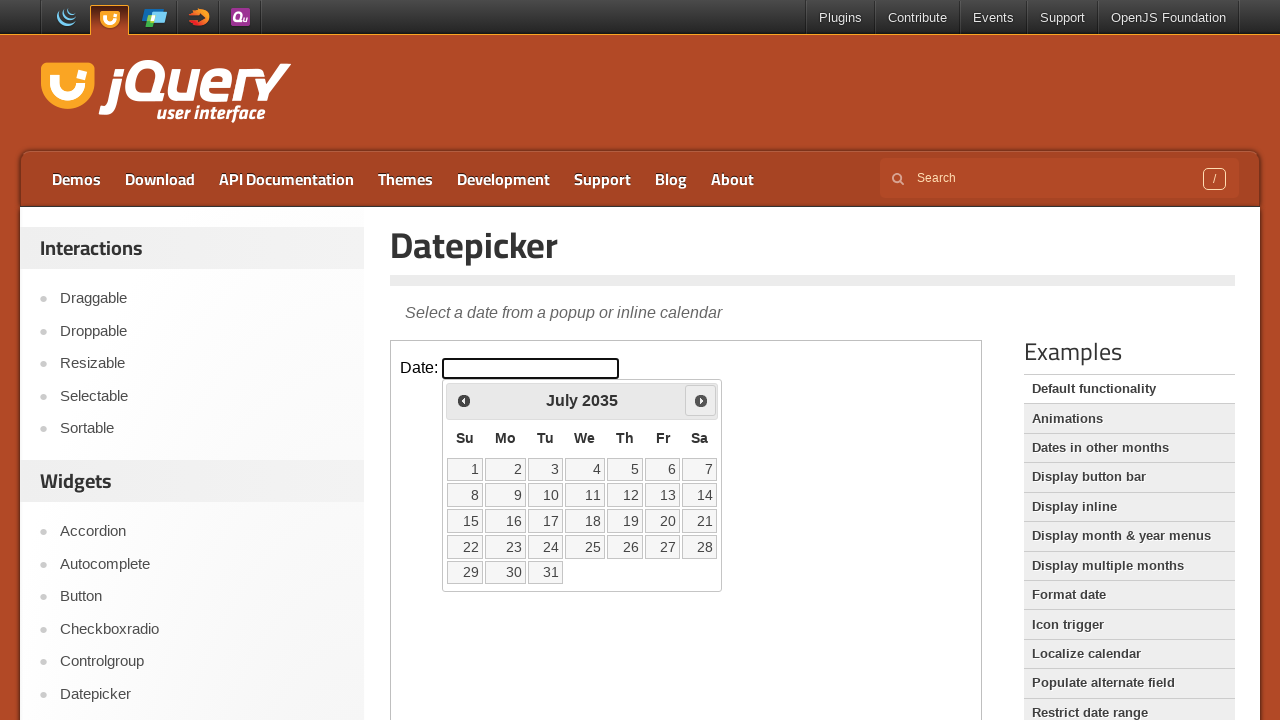

Waited 100ms for calendar to update
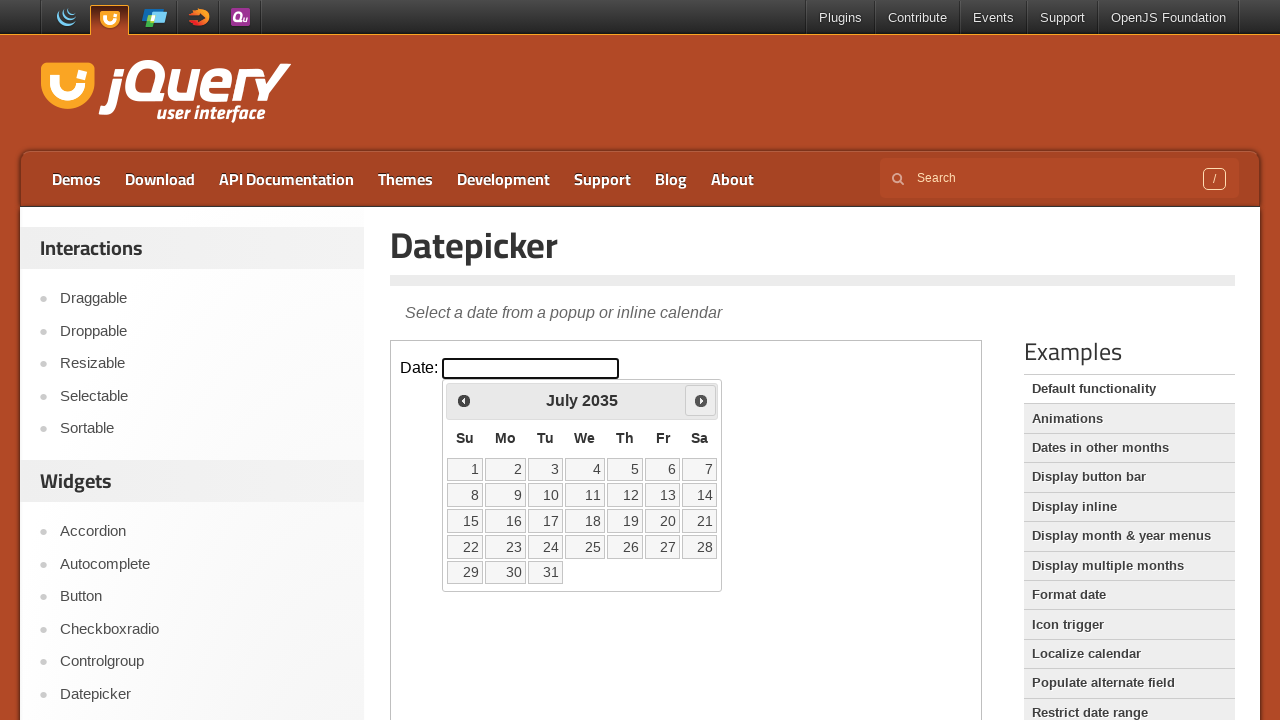

Retrieved current calendar month: July, year: 2035
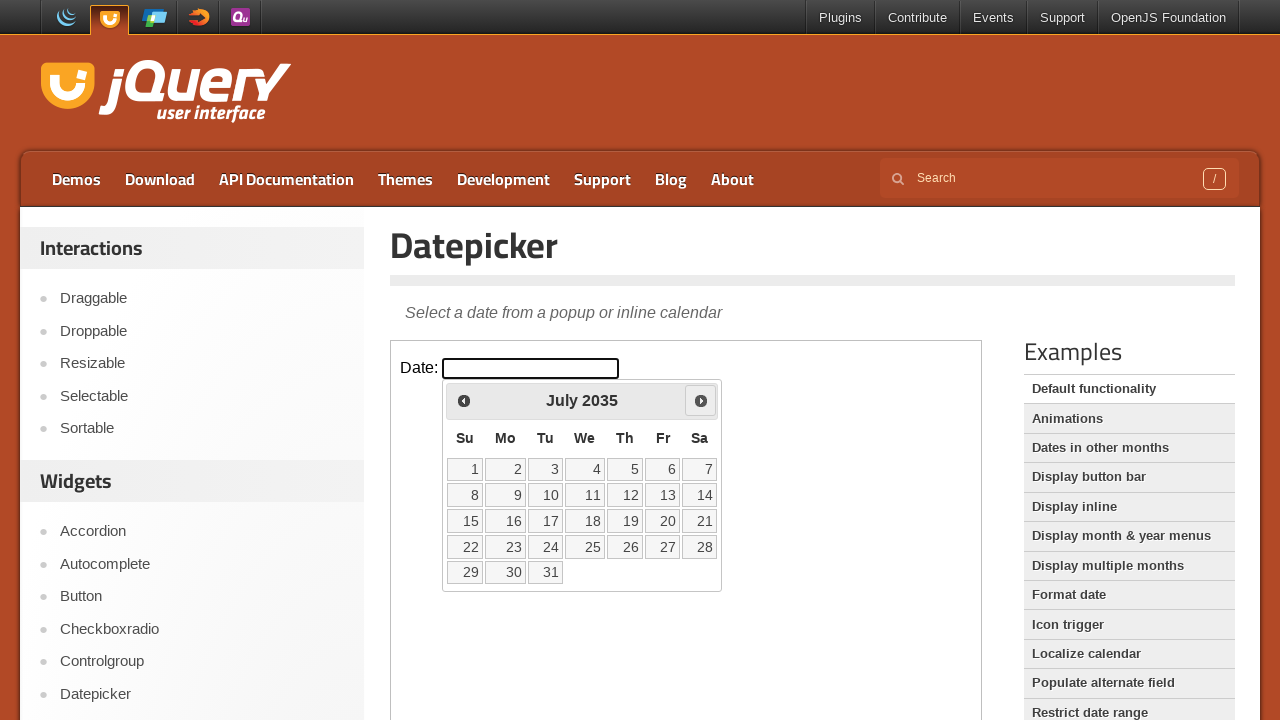

Clicked next month button to navigate forward at (701, 400) on iframe.demo-frame >> internal:control=enter-frame >> span.ui-icon-circle-triangl
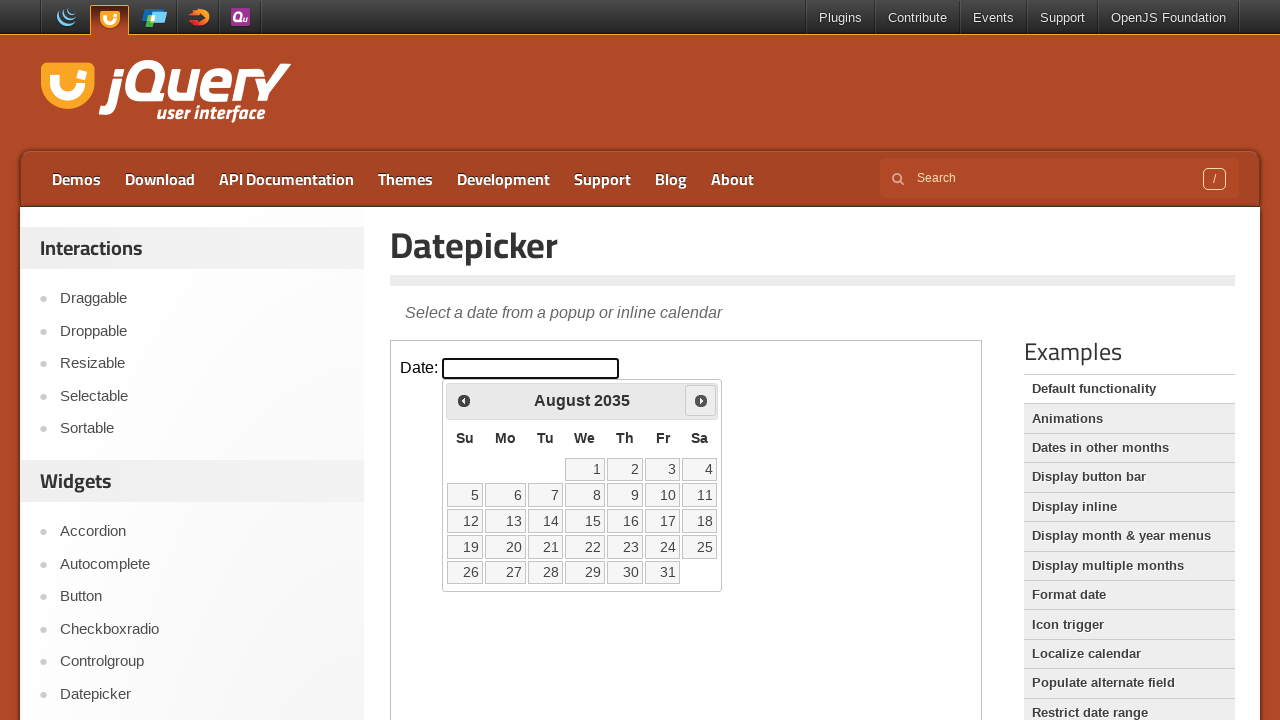

Waited 100ms for calendar to update
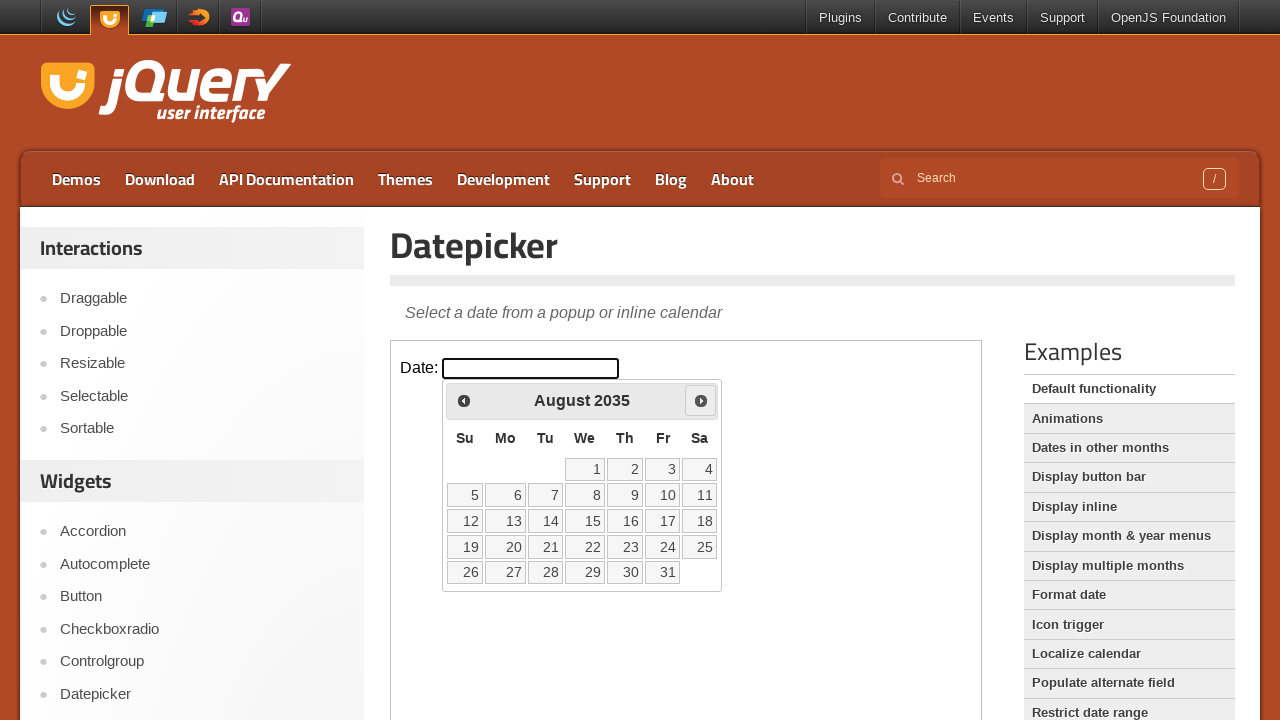

Retrieved current calendar month: August, year: 2035
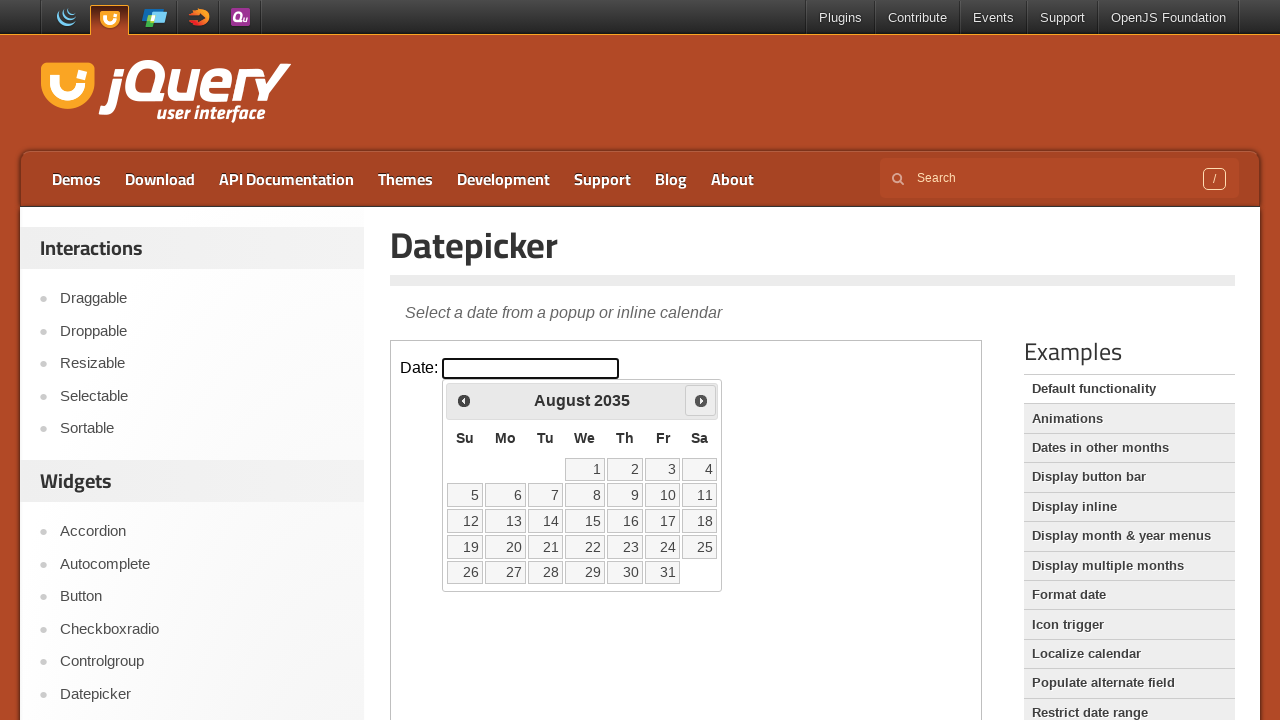

Clicked next month button to navigate forward at (701, 400) on iframe.demo-frame >> internal:control=enter-frame >> span.ui-icon-circle-triangl
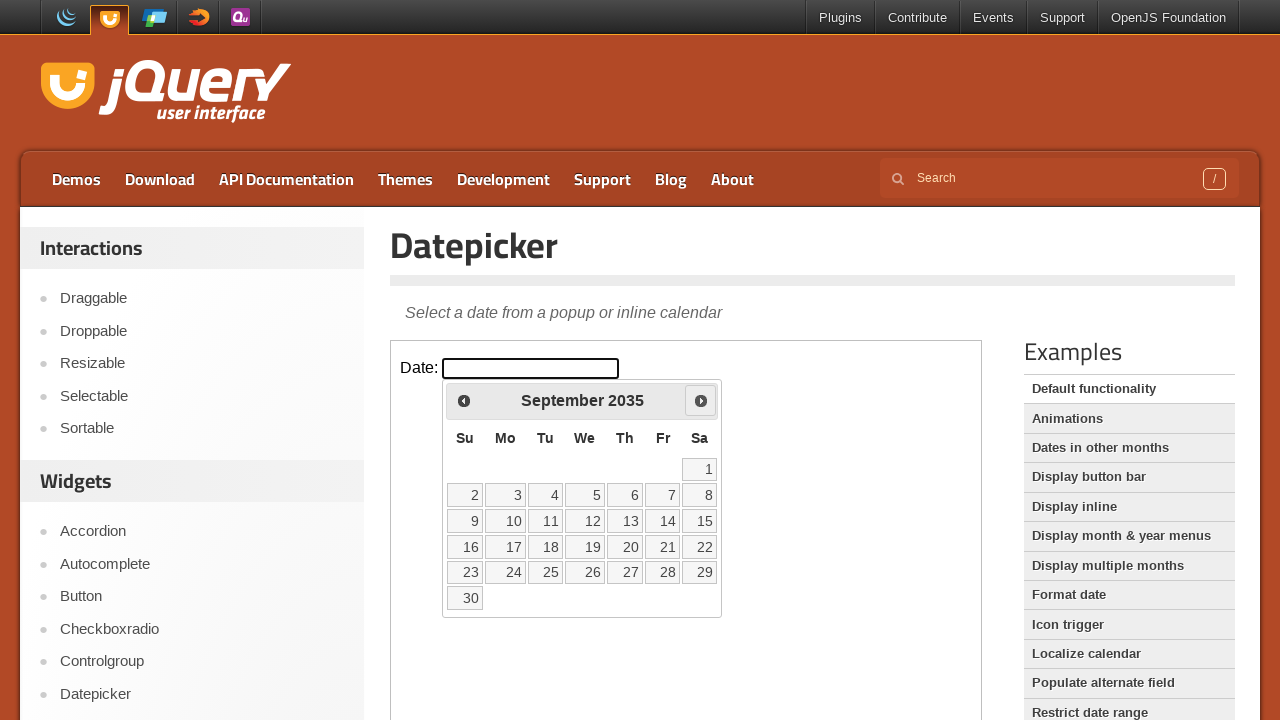

Waited 100ms for calendar to update
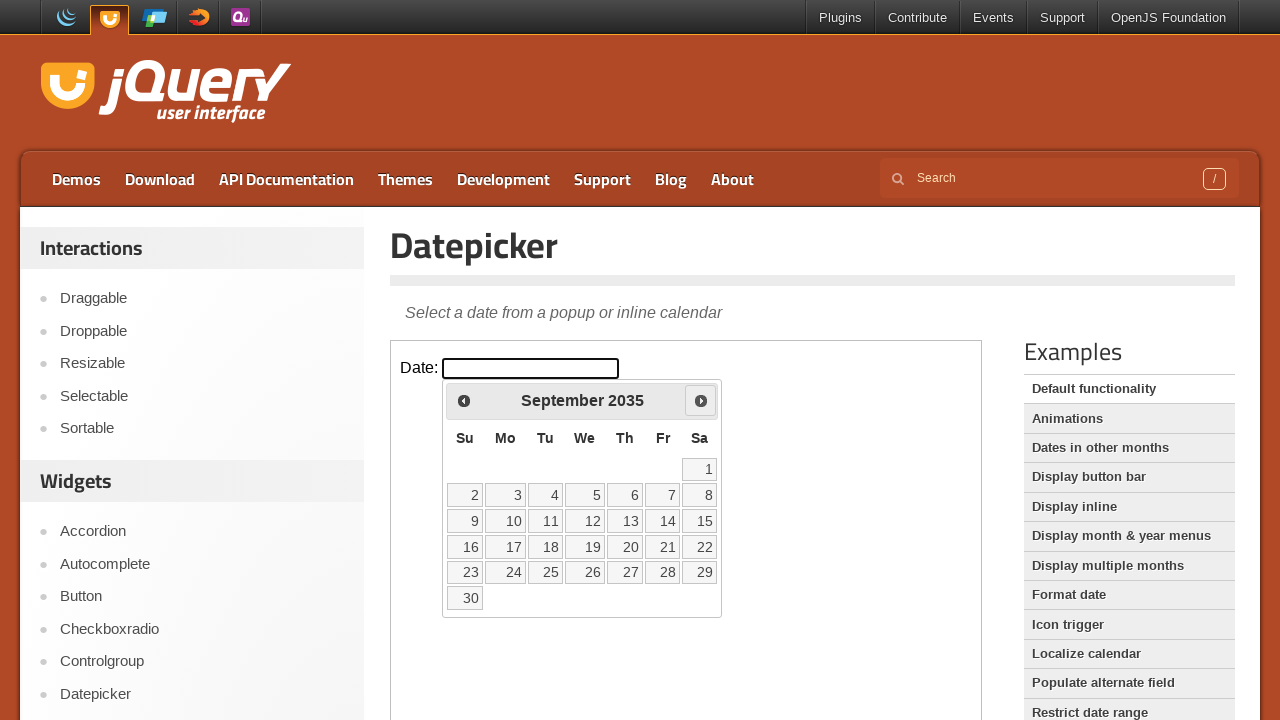

Retrieved current calendar month: September, year: 2035
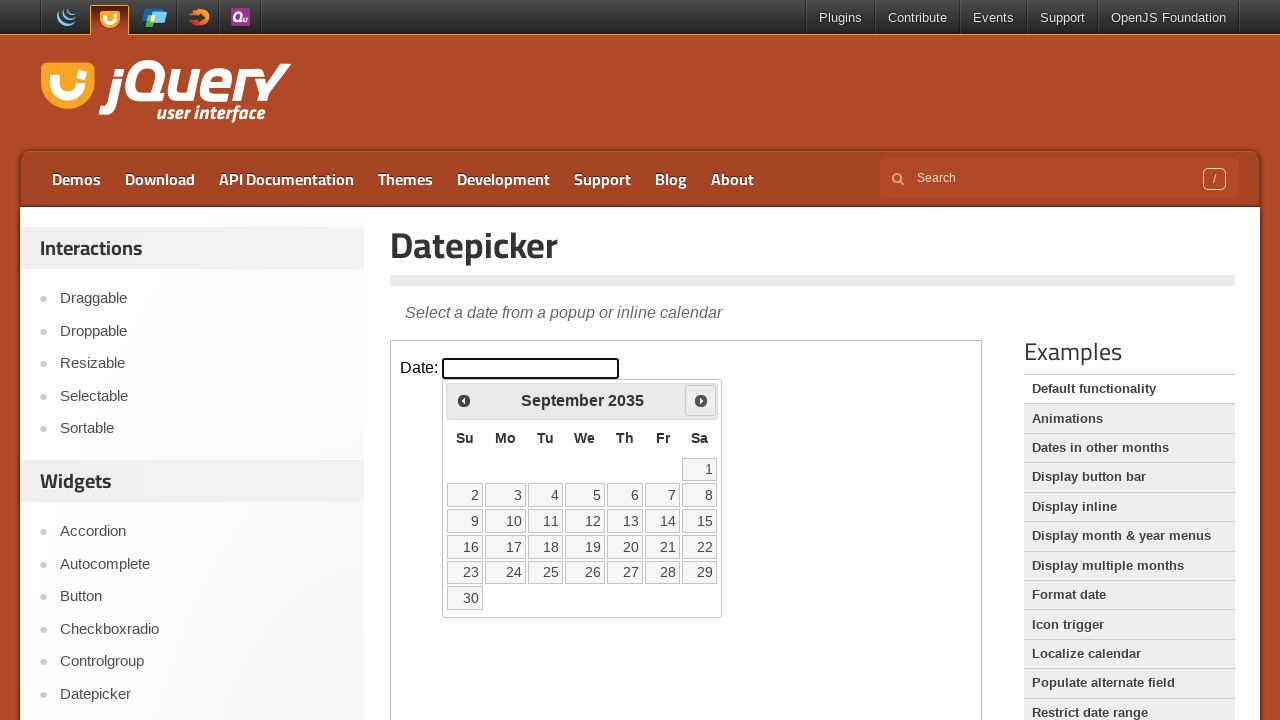

Clicked next month button to navigate forward at (701, 400) on iframe.demo-frame >> internal:control=enter-frame >> span.ui-icon-circle-triangl
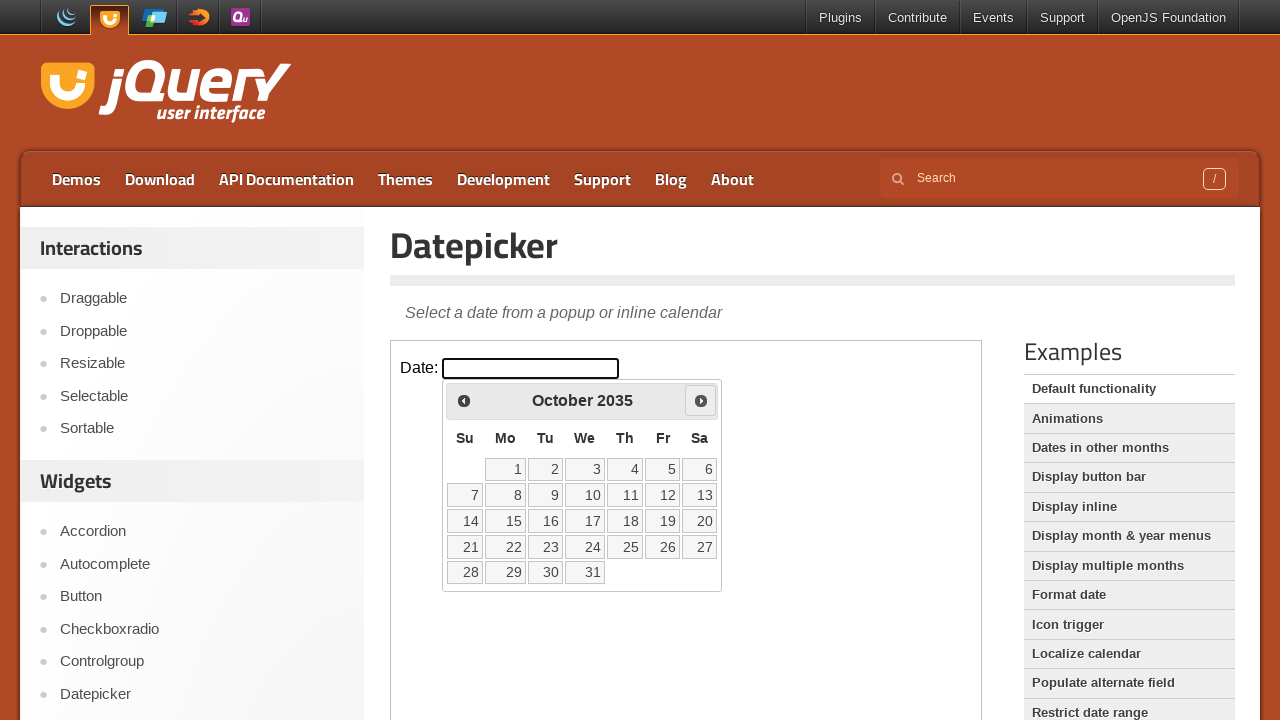

Waited 100ms for calendar to update
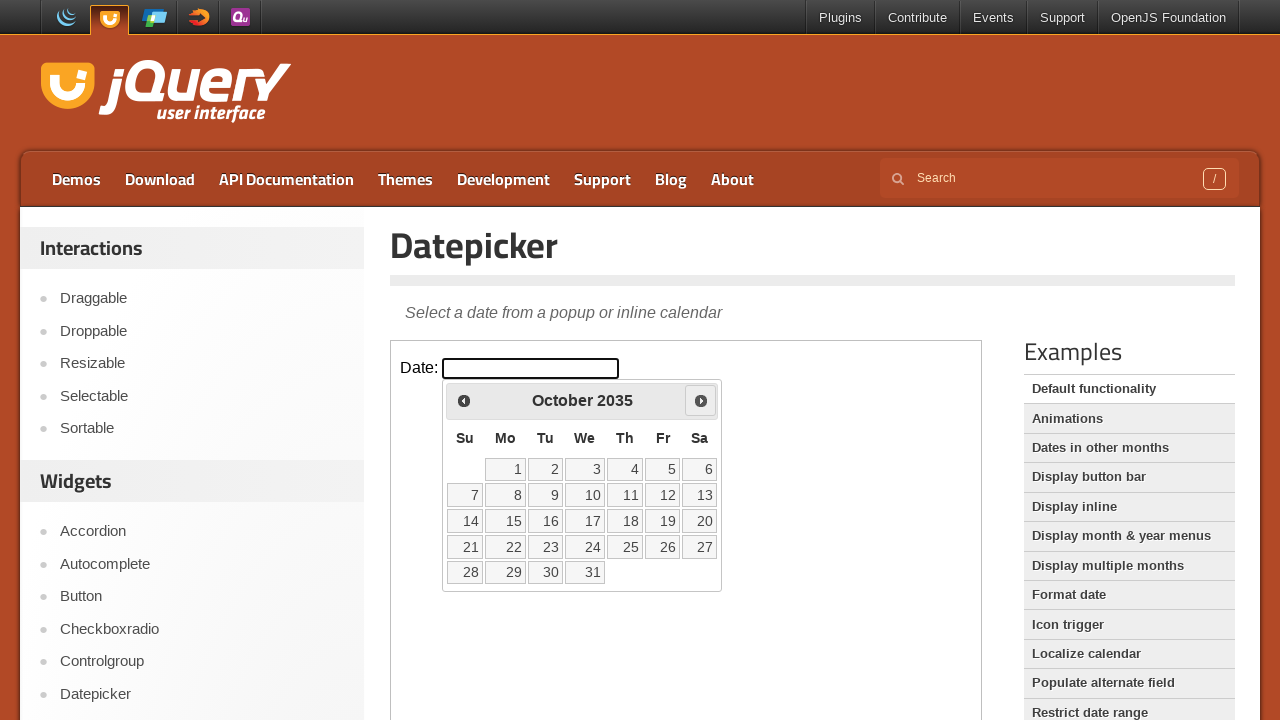

Retrieved current calendar month: October, year: 2035
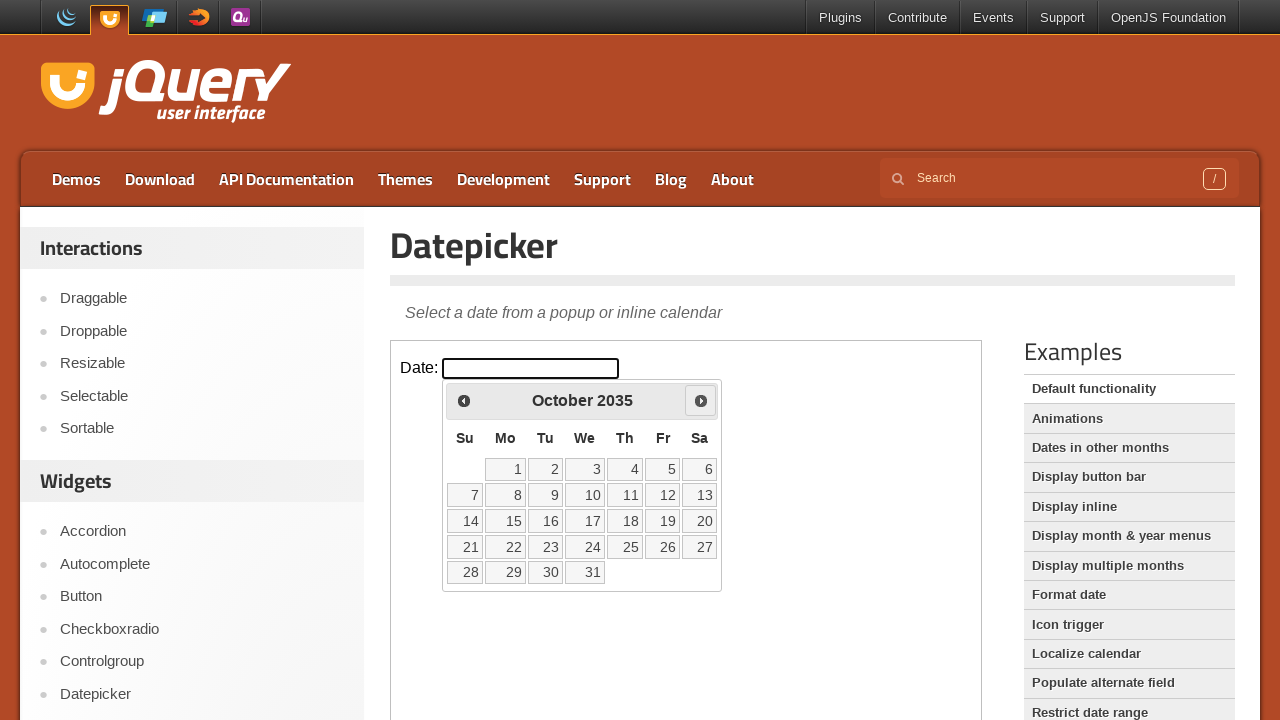

Reached October 2035 and selected the 10th day at (585, 495) on iframe.demo-frame >> internal:control=enter-frame >> a[data-date='10']
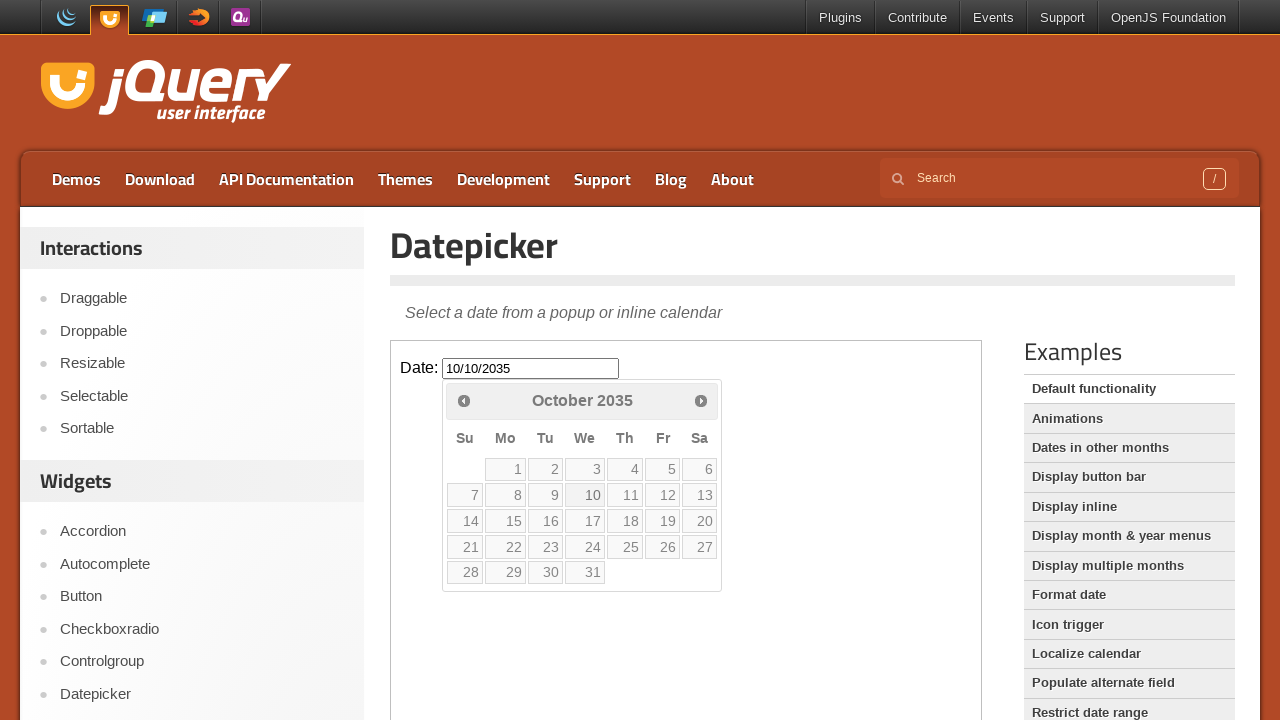

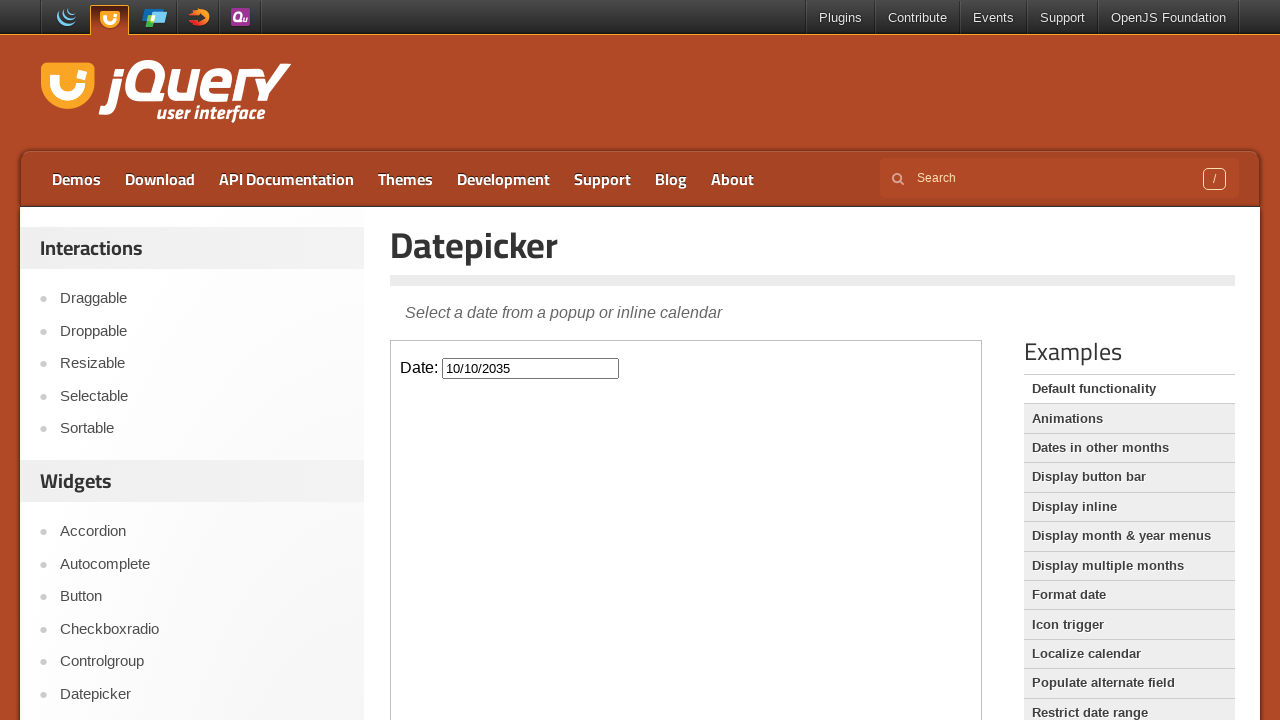